Finds all anchor tags on the page and prints their text and href attributes if they are displayed

Starting URL: https://www.w3schools.com/

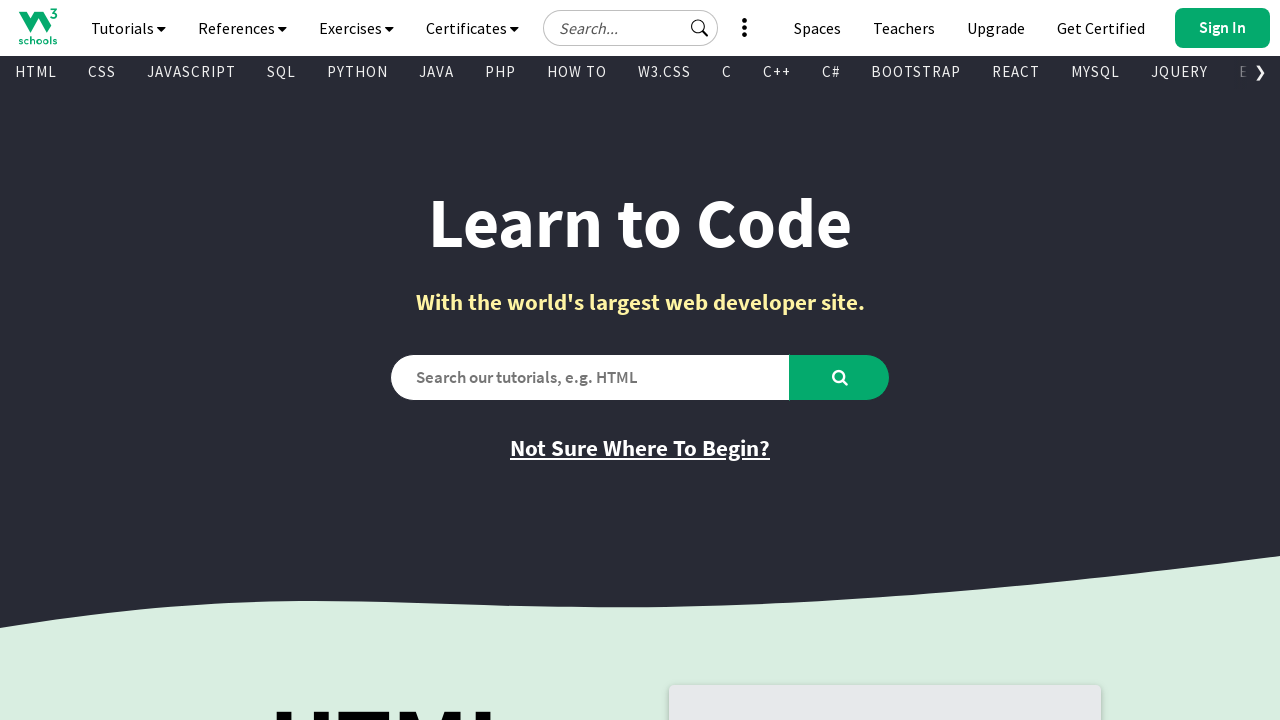

Located all anchor tags on the page
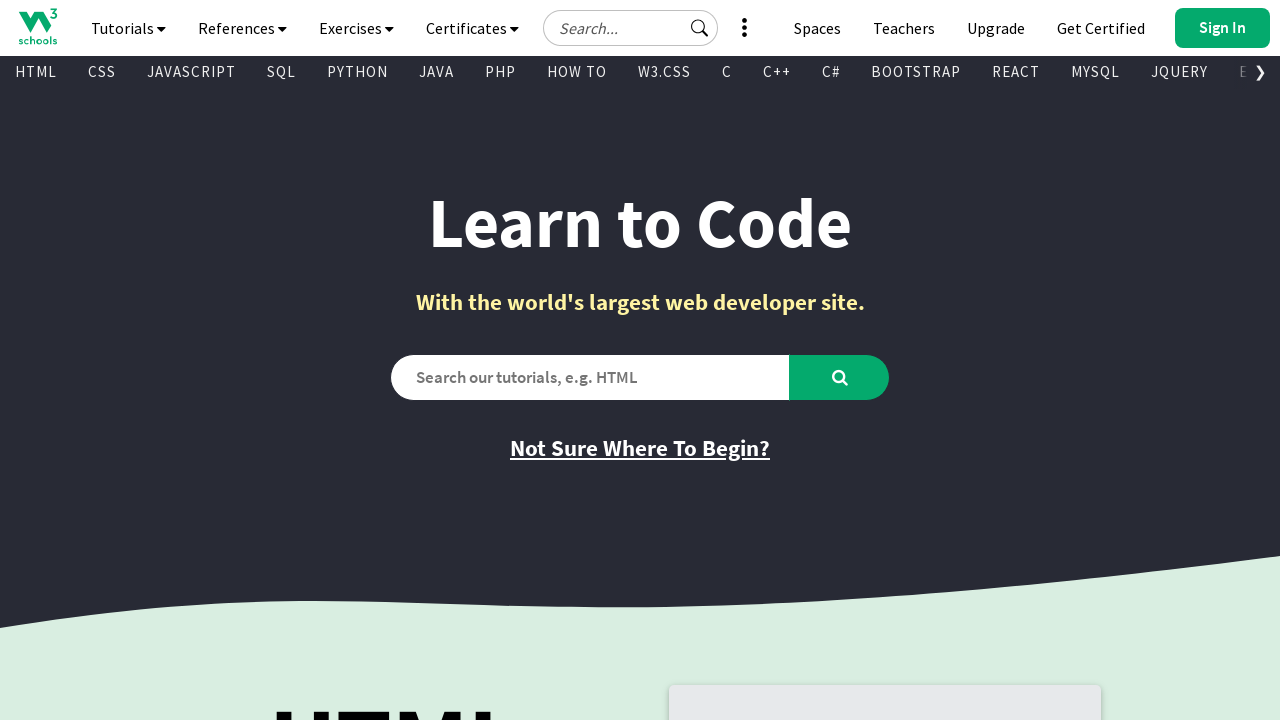

Retrieved inner text of visible link
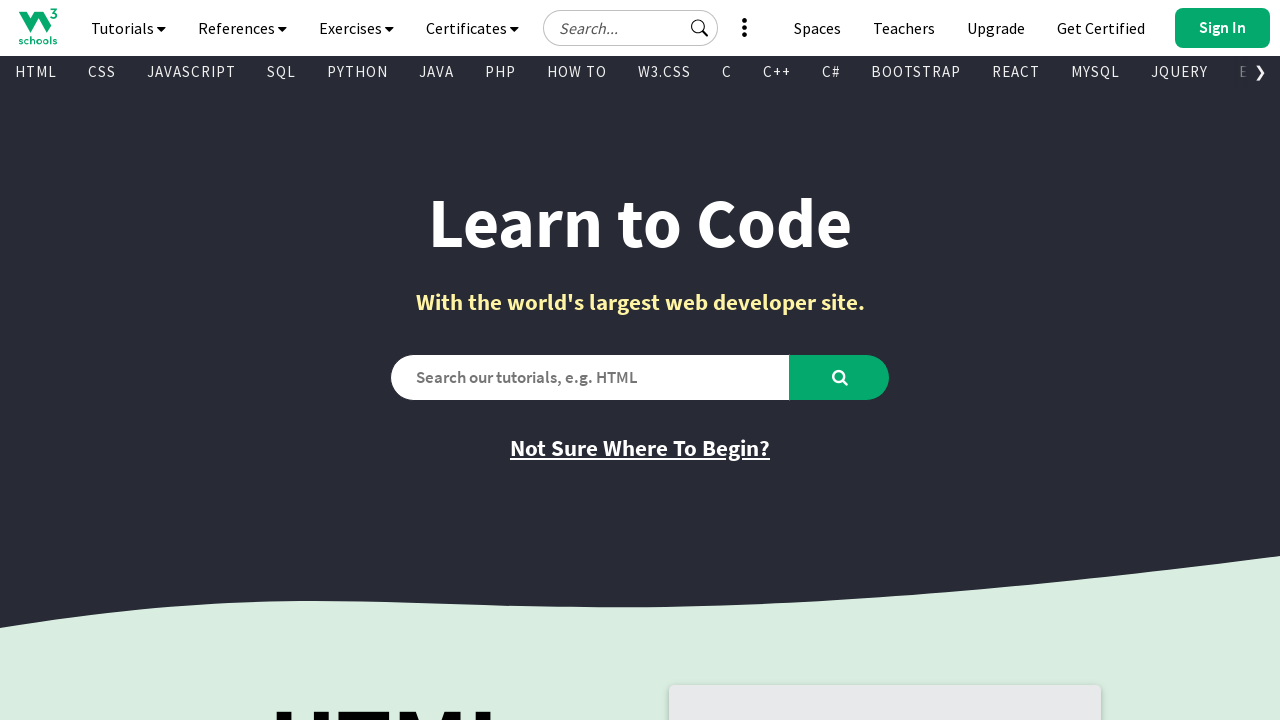

Retrieved href attribute of visible link
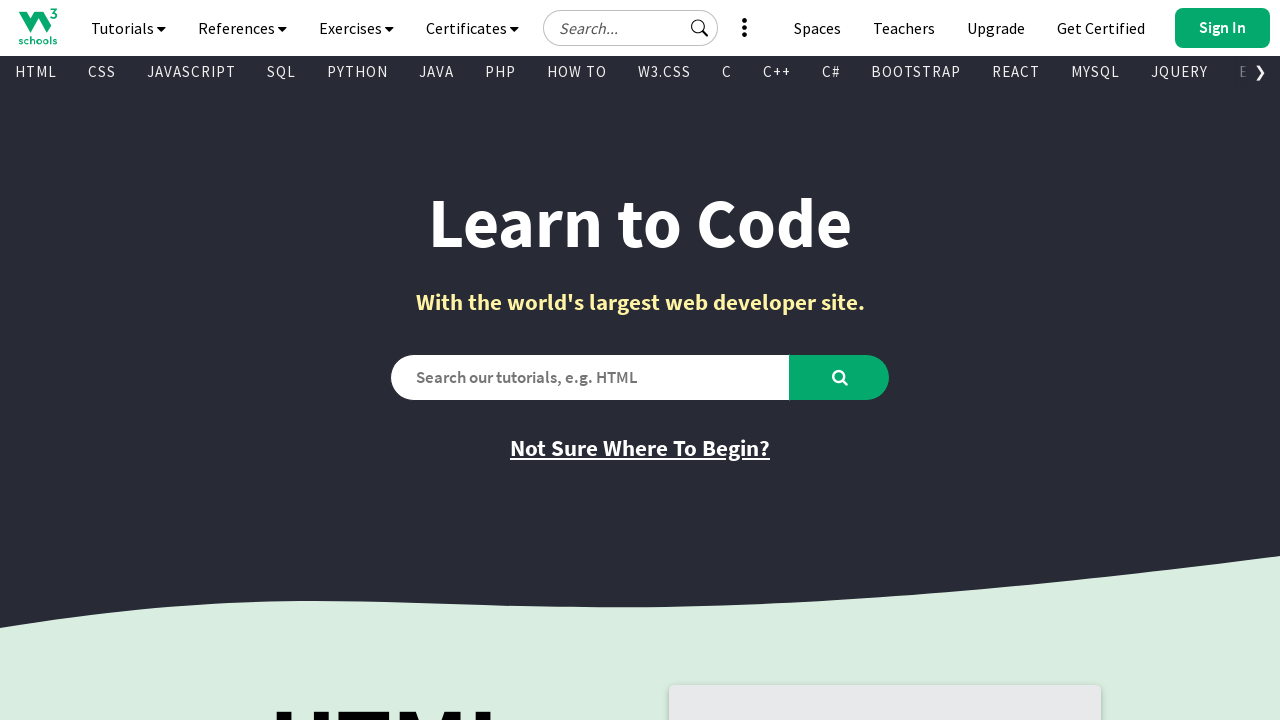

Retrieved inner text of visible link
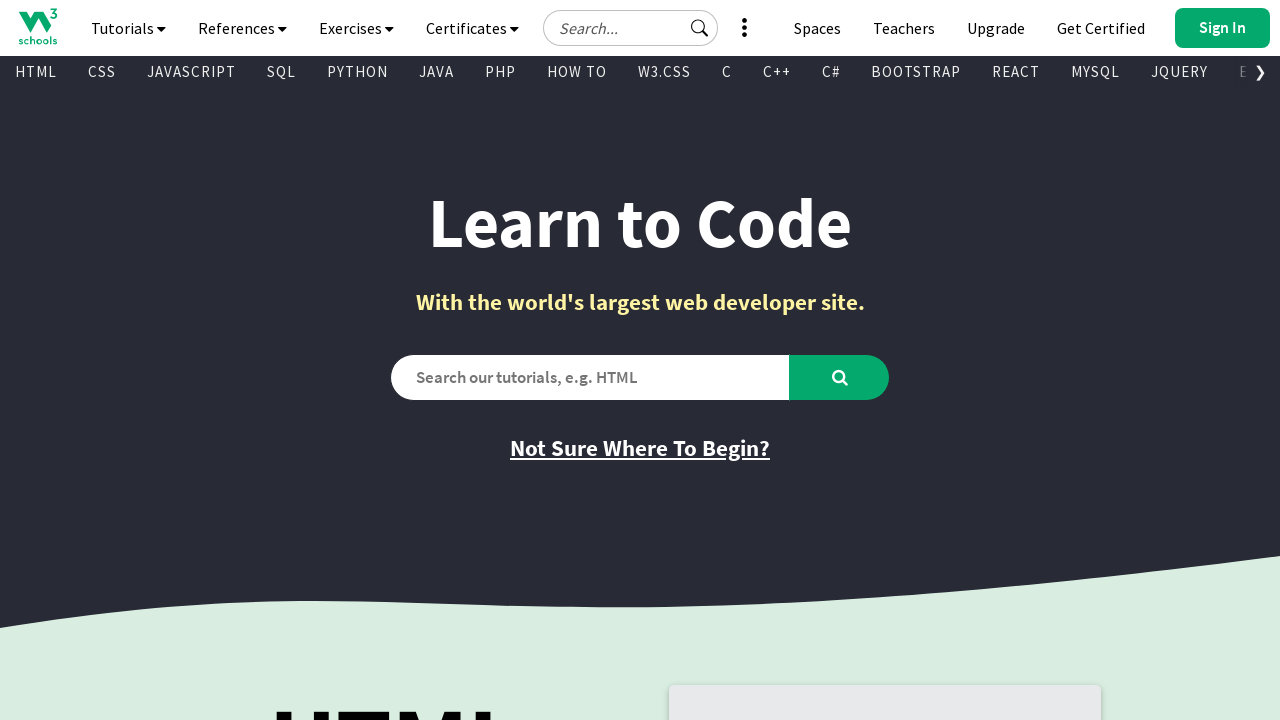

Retrieved href attribute of visible link
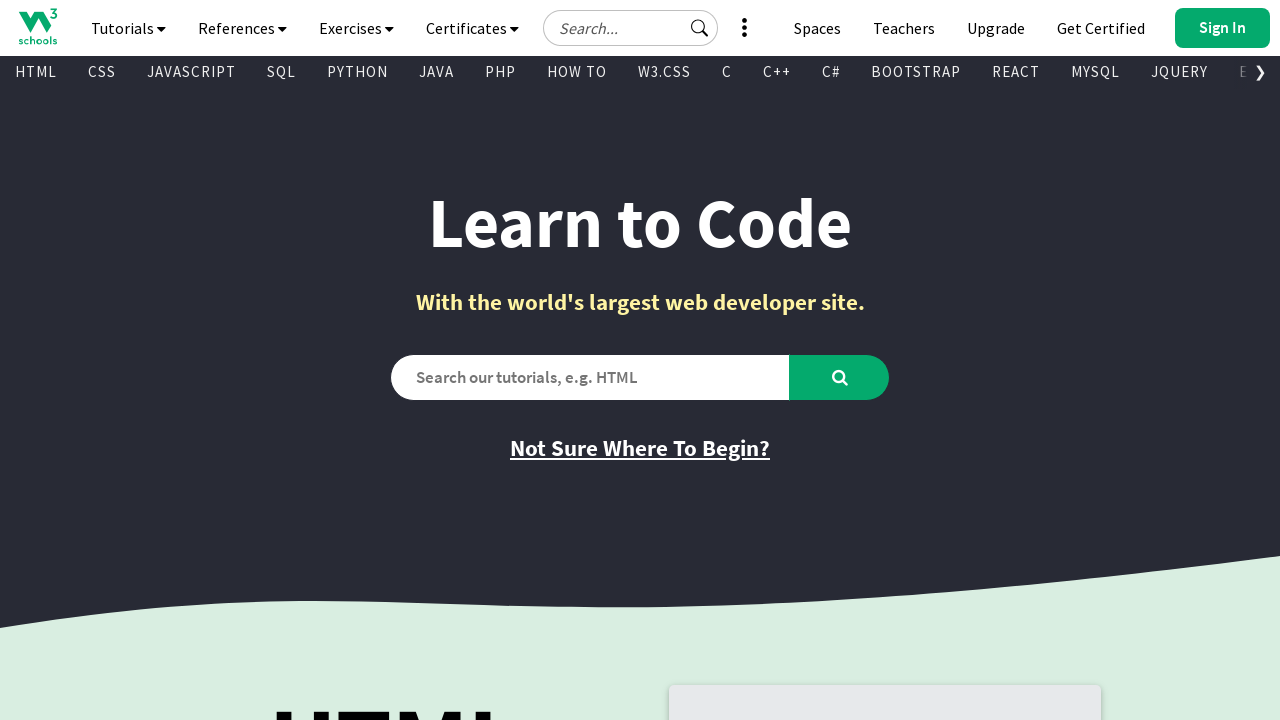

Retrieved inner text of visible link
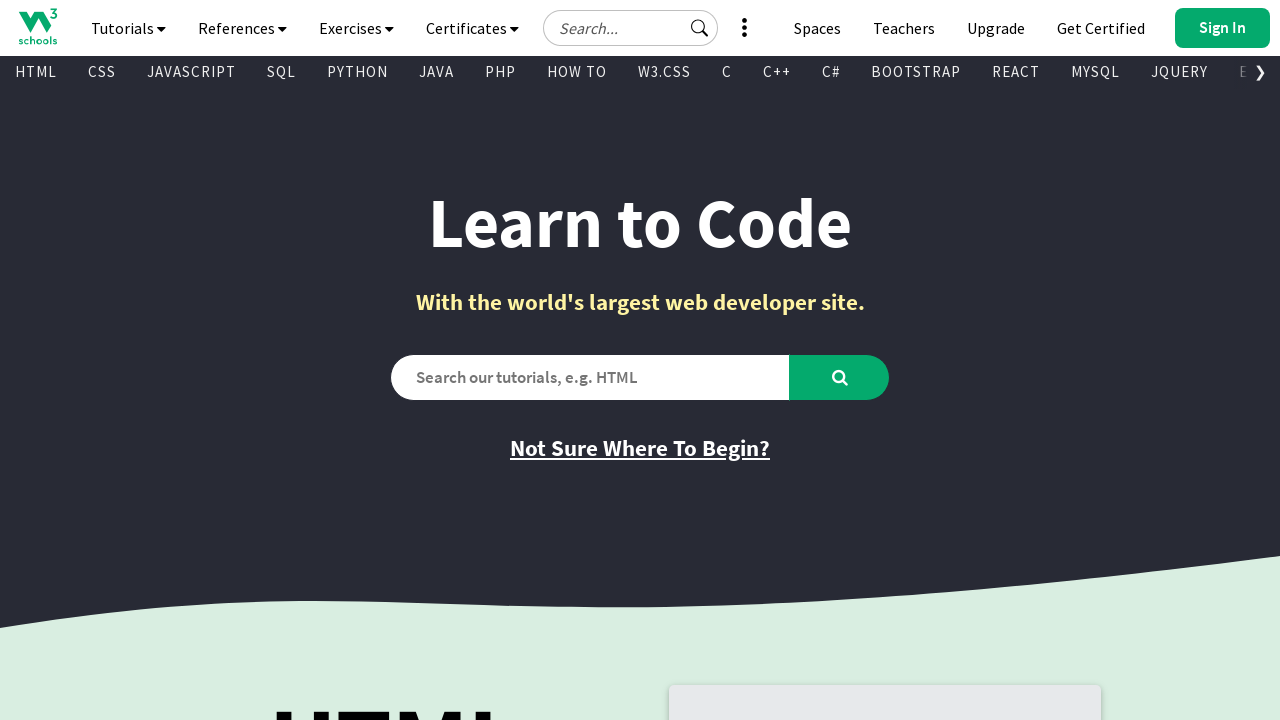

Retrieved href attribute of visible link
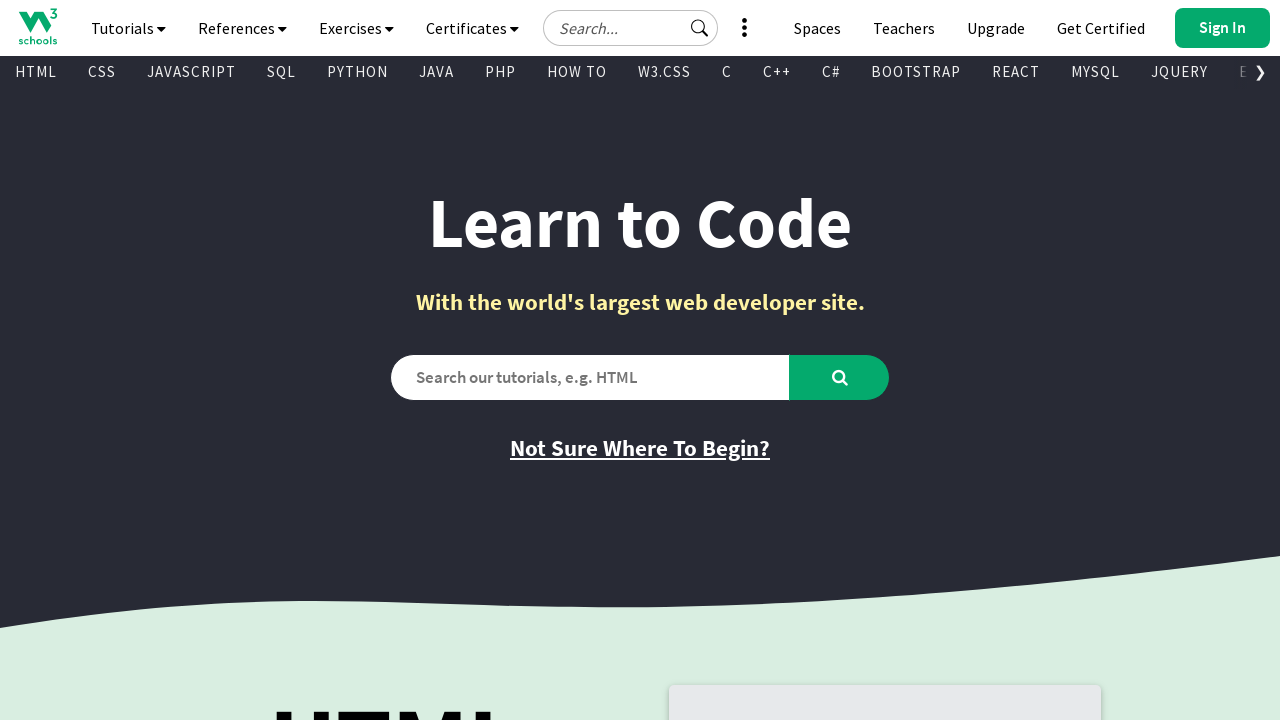

Retrieved inner text of visible link
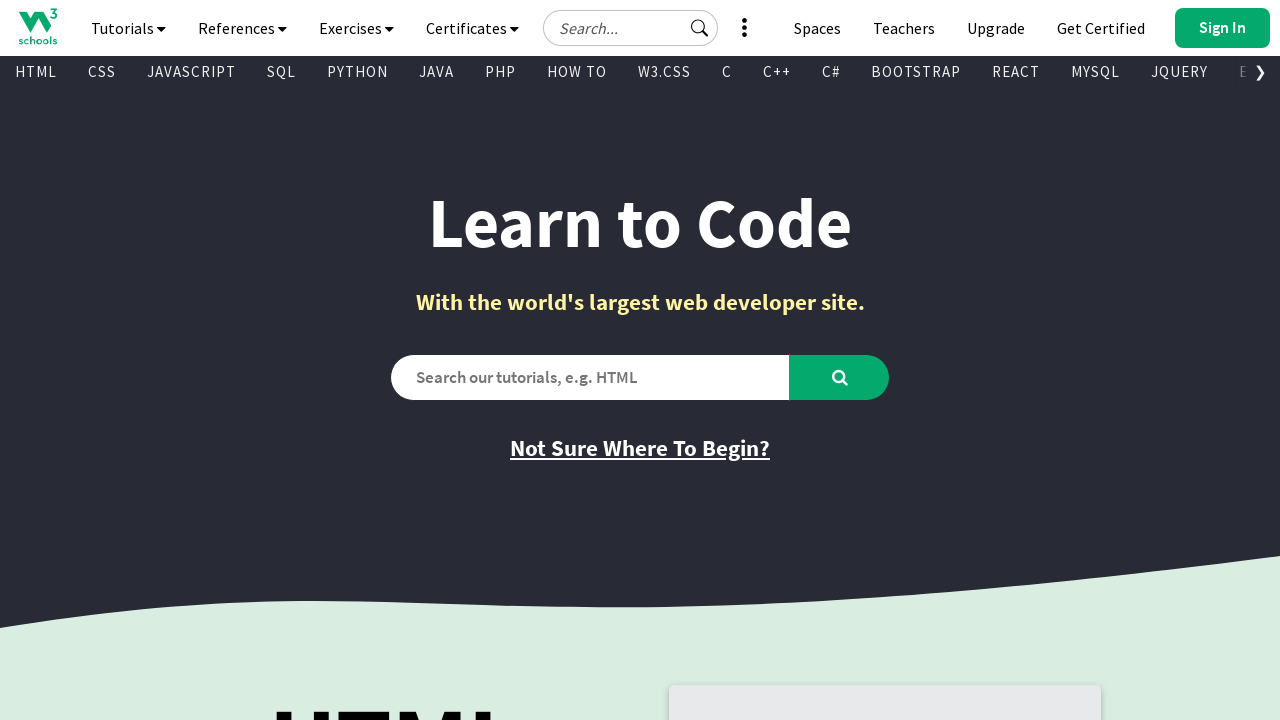

Retrieved href attribute of visible link
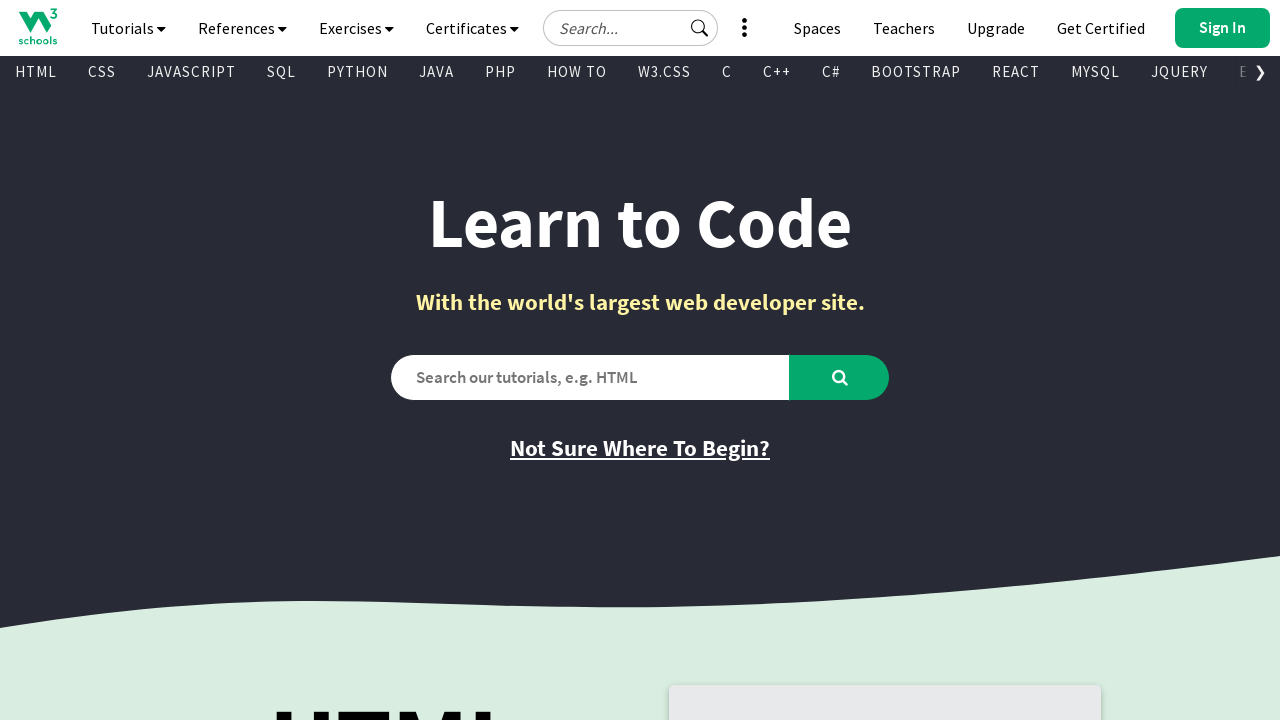

Retrieved inner text of visible link
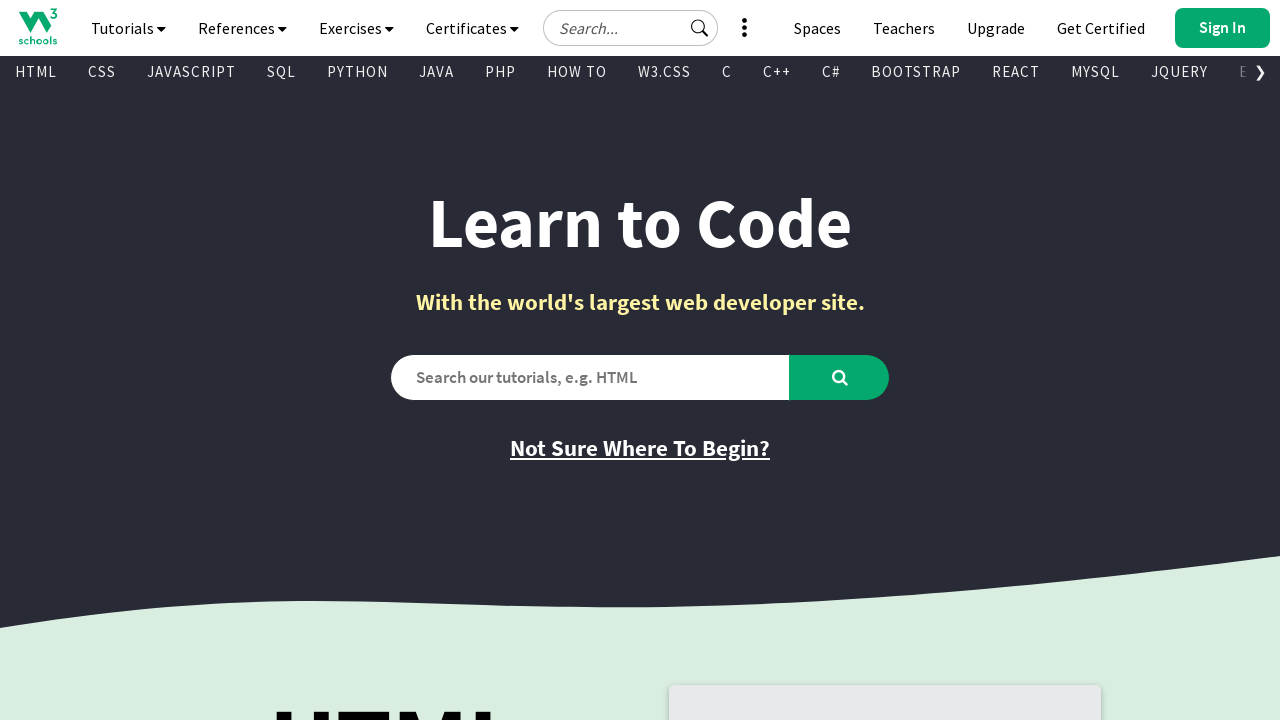

Retrieved href attribute of visible link
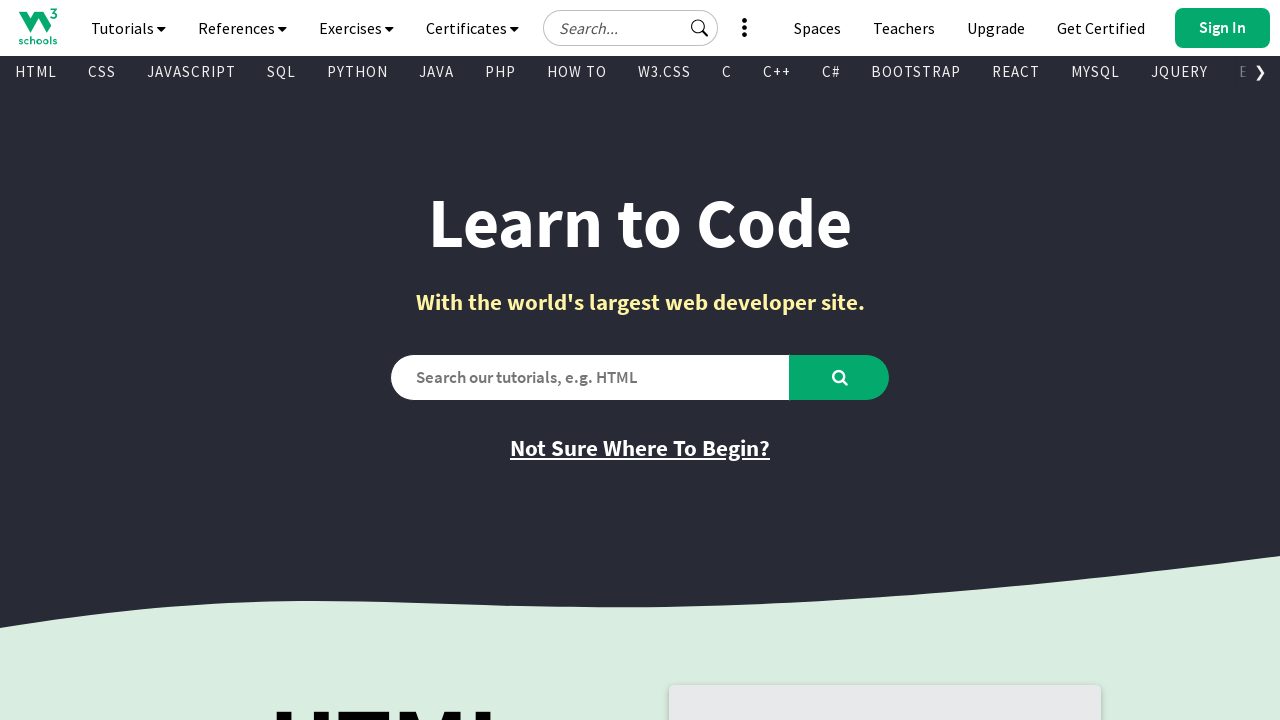

Retrieved inner text of visible link
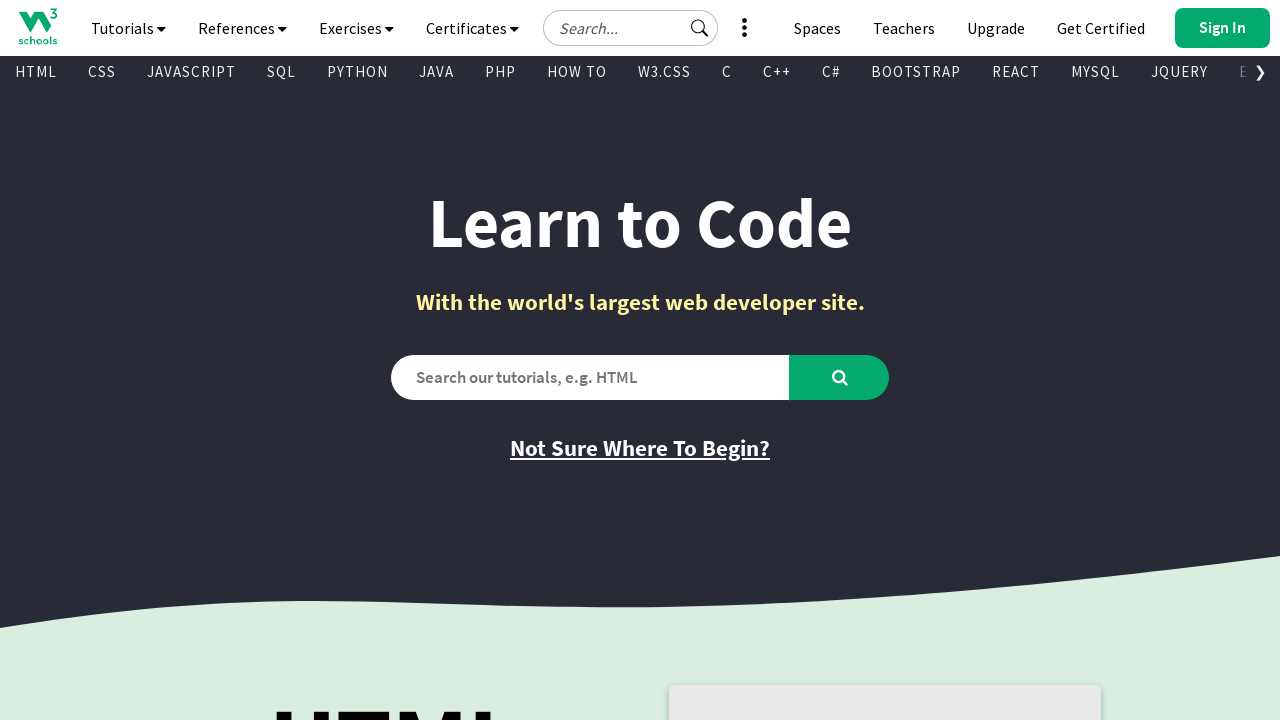

Retrieved href attribute of visible link
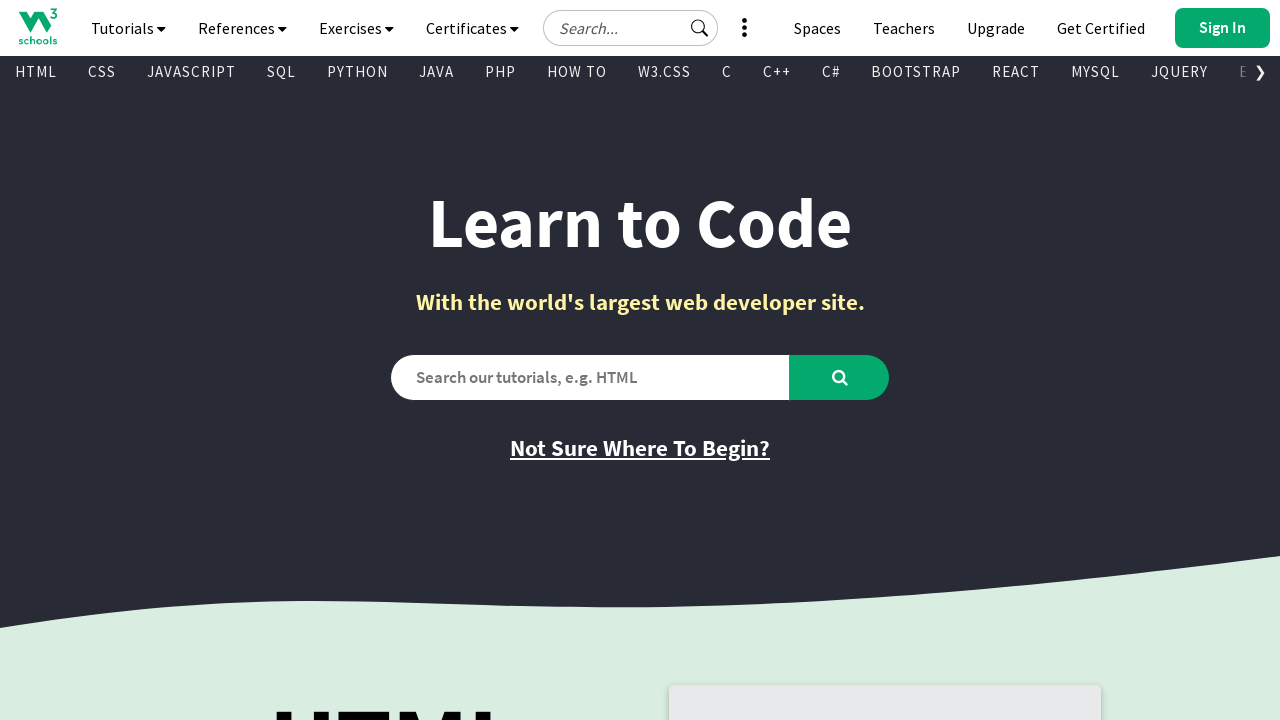

Retrieved inner text of visible link
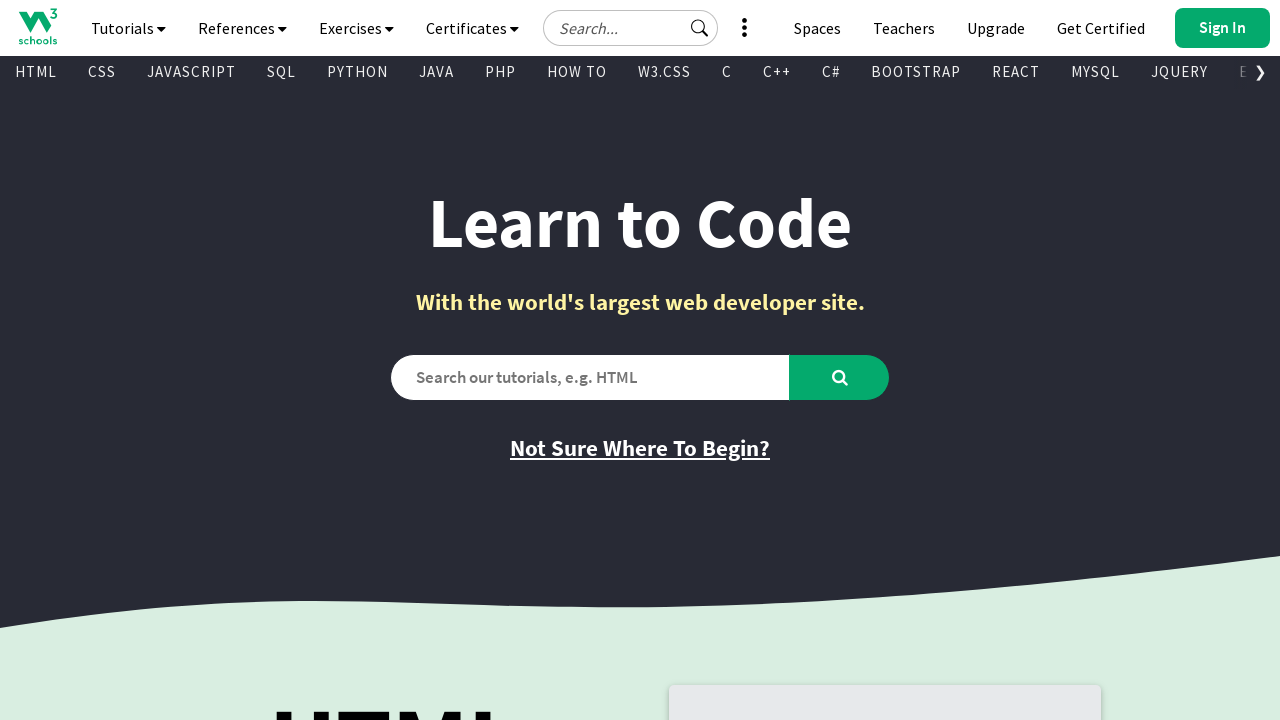

Retrieved href attribute of visible link
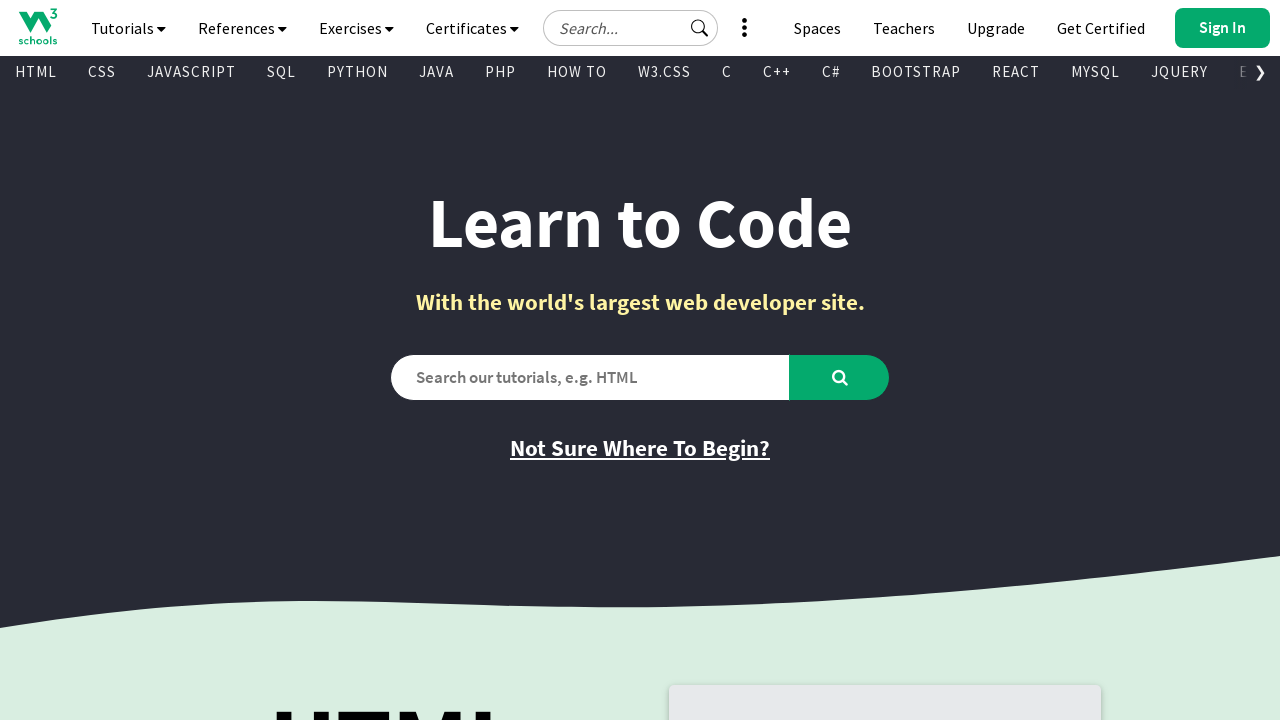

Retrieved inner text of visible link
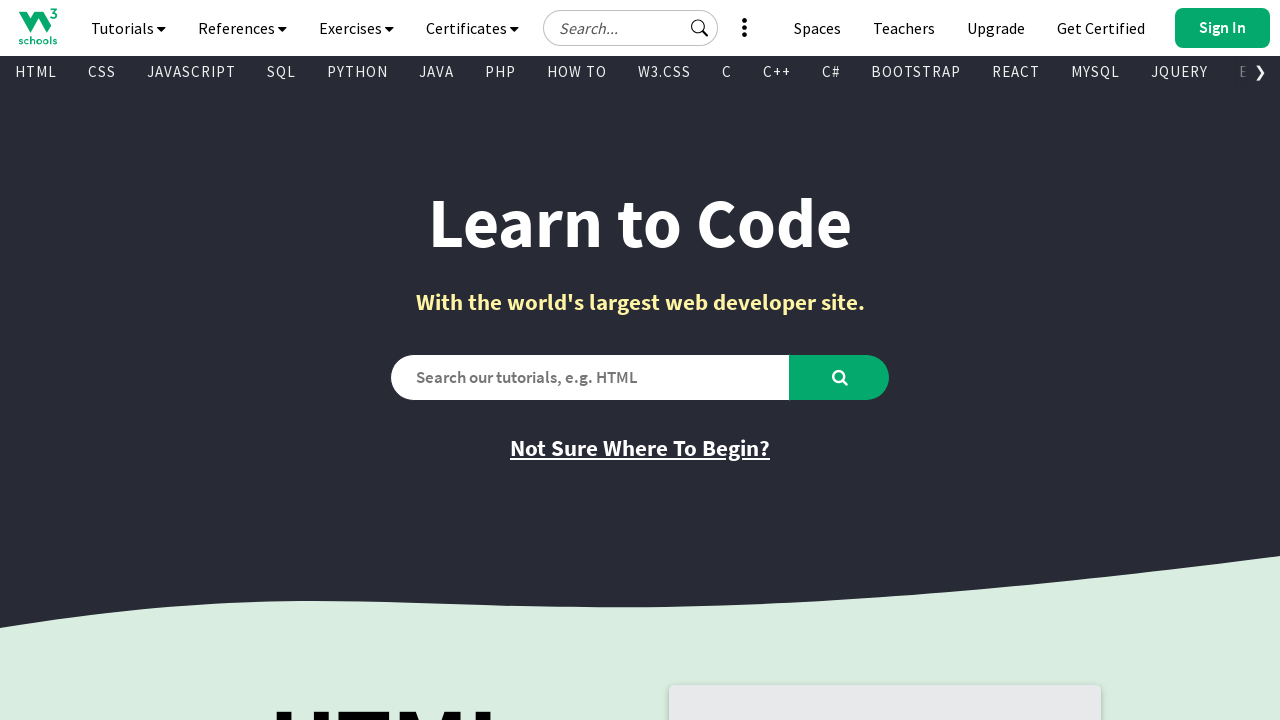

Retrieved href attribute of visible link
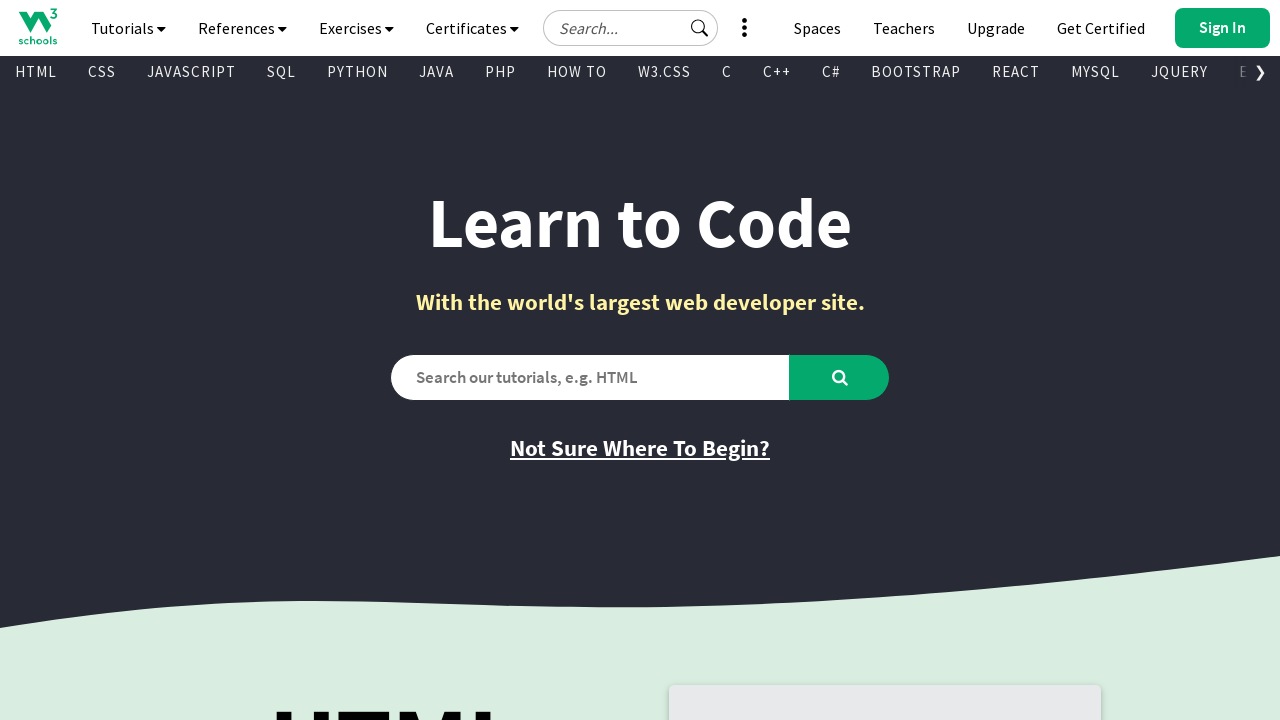

Retrieved inner text of visible link
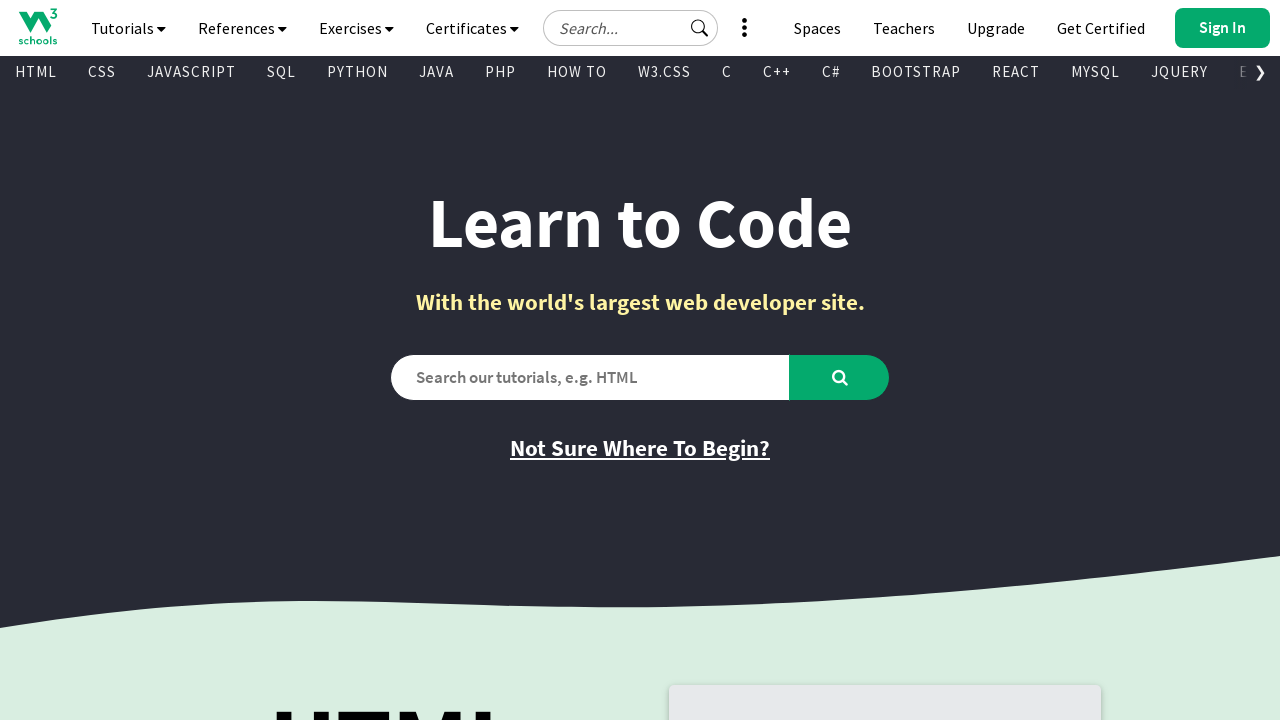

Retrieved href attribute of visible link
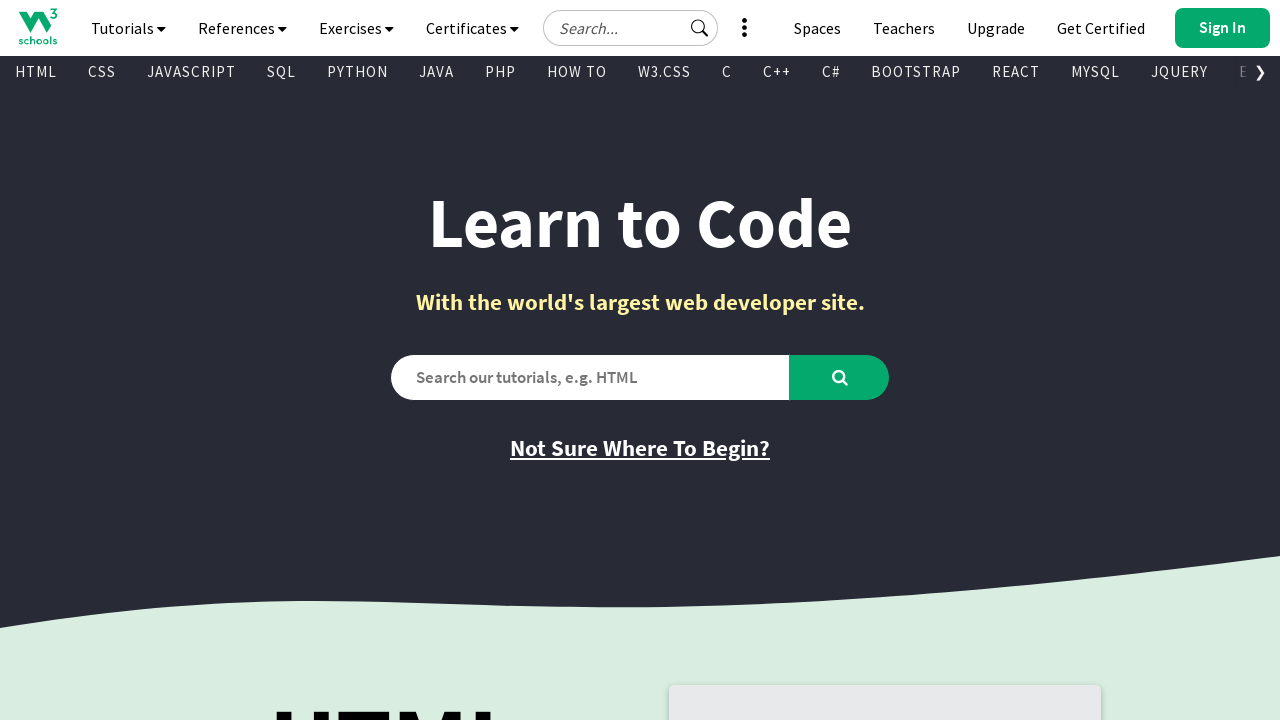

Retrieved inner text of visible link
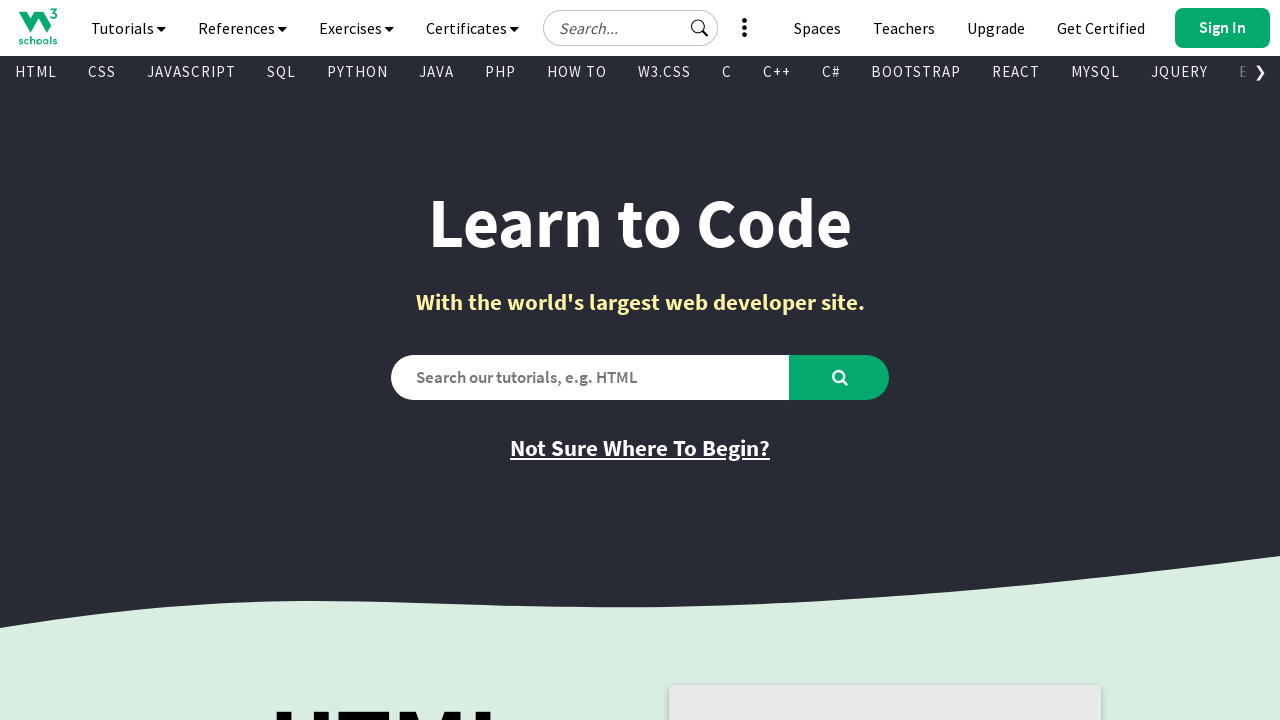

Retrieved href attribute of visible link
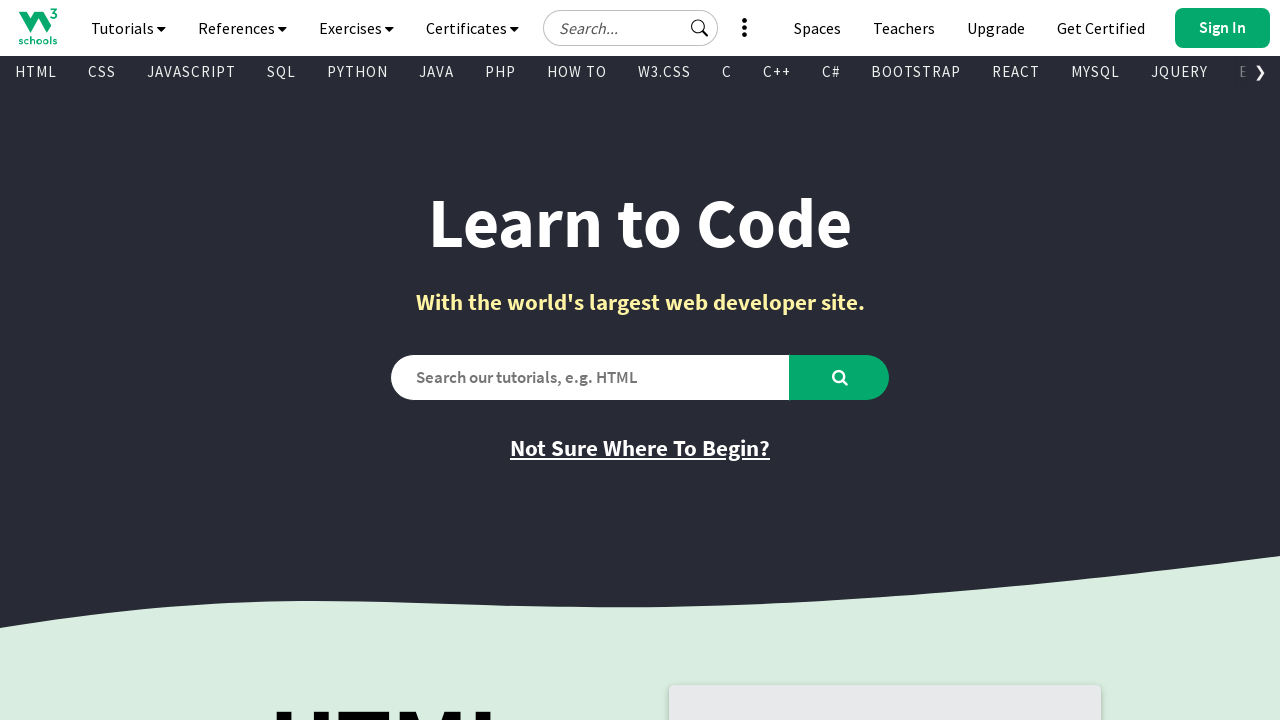

Retrieved inner text of visible link
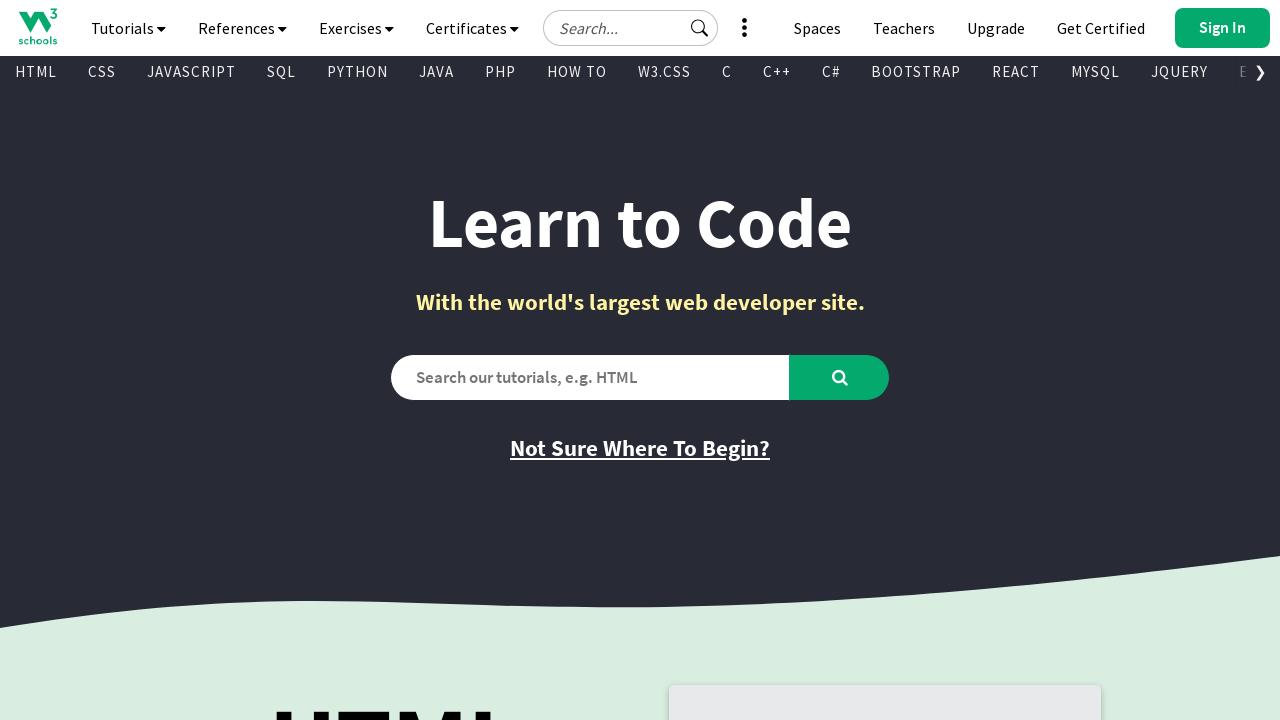

Retrieved href attribute of visible link
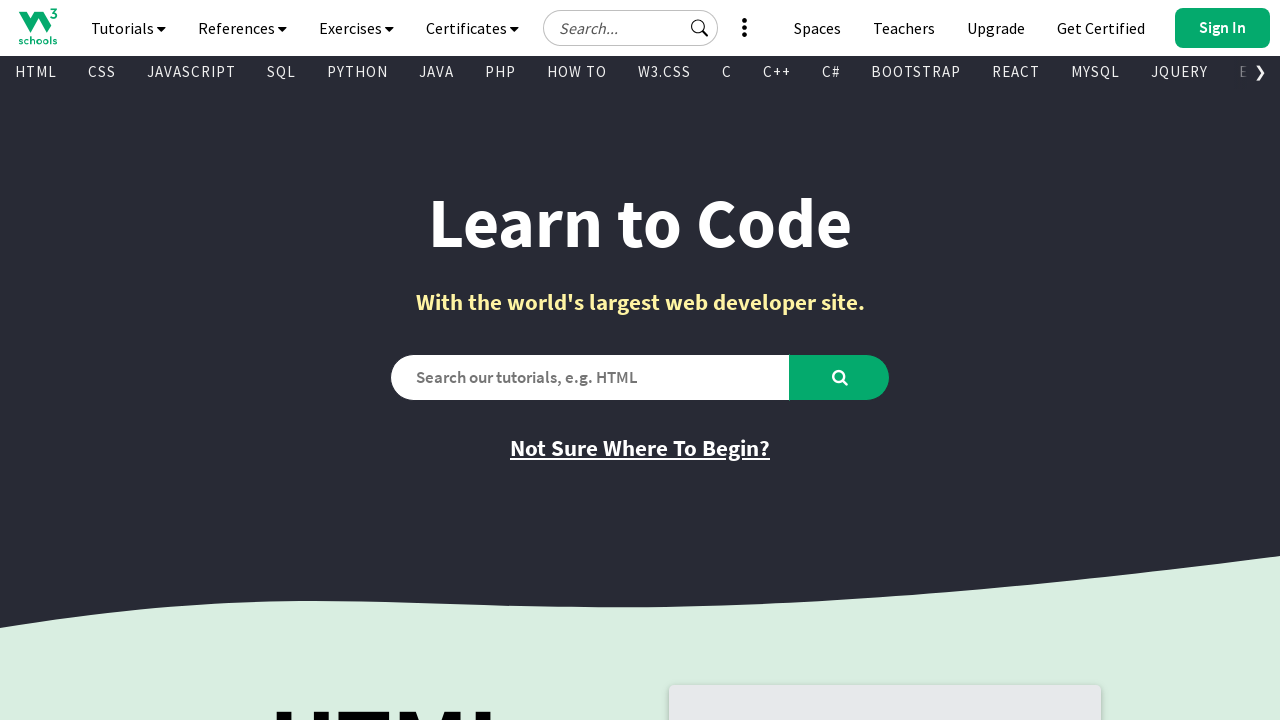

Retrieved inner text of visible link
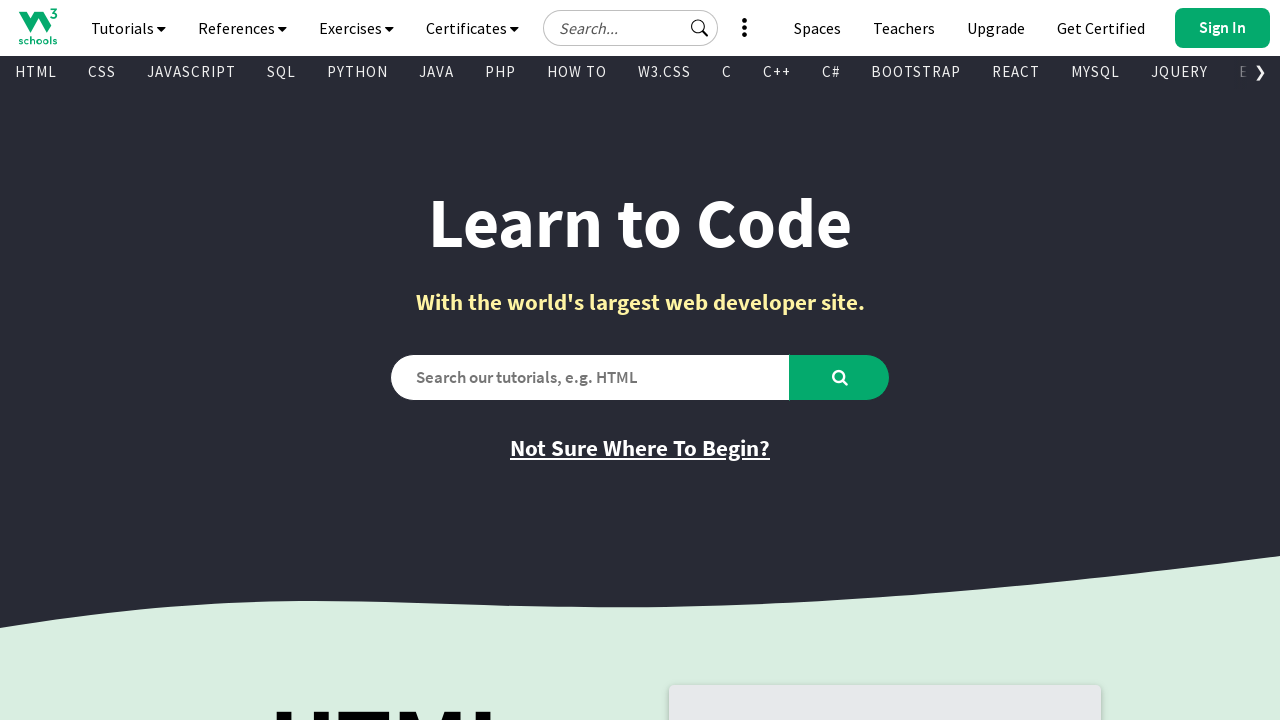

Retrieved href attribute of visible link
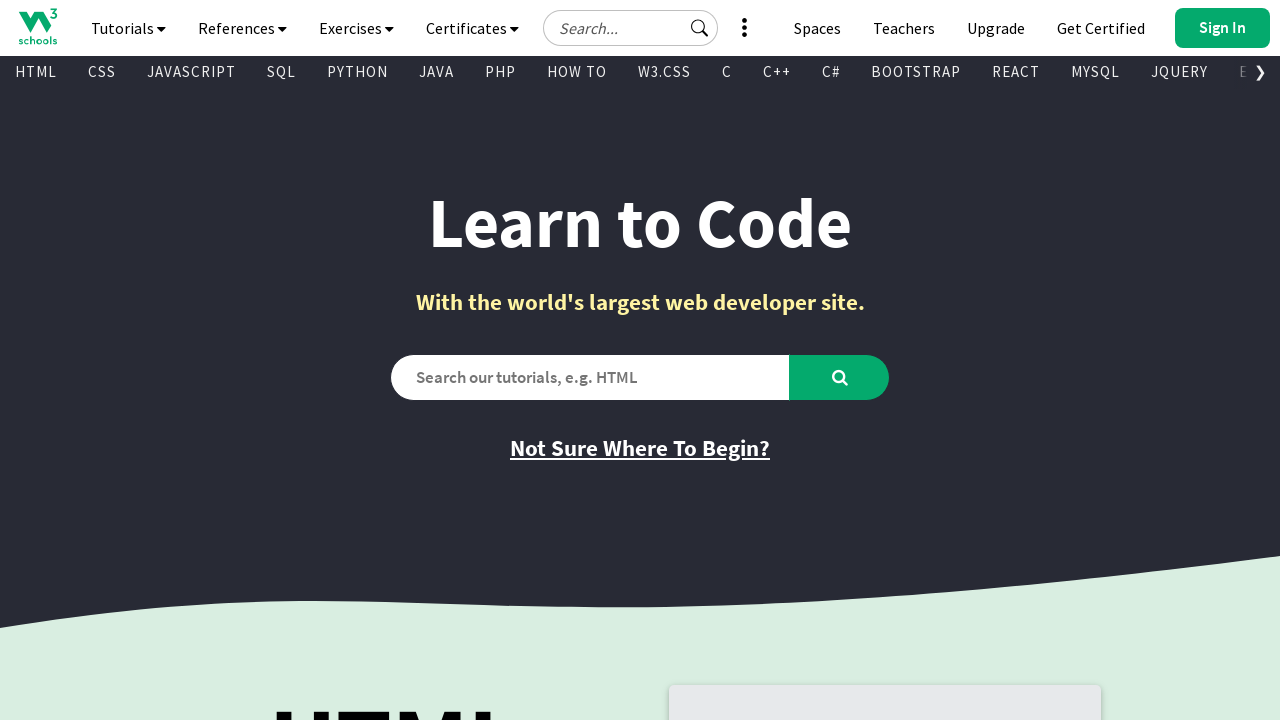

Retrieved inner text of visible link
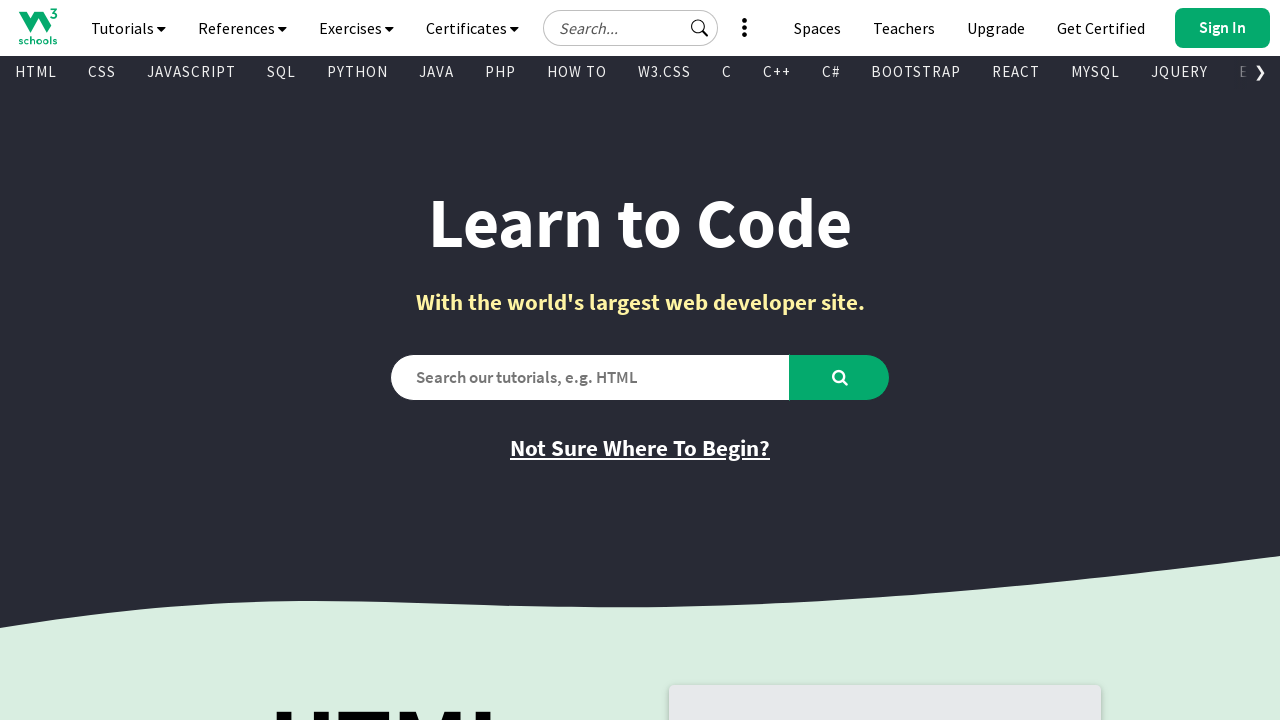

Retrieved href attribute of visible link
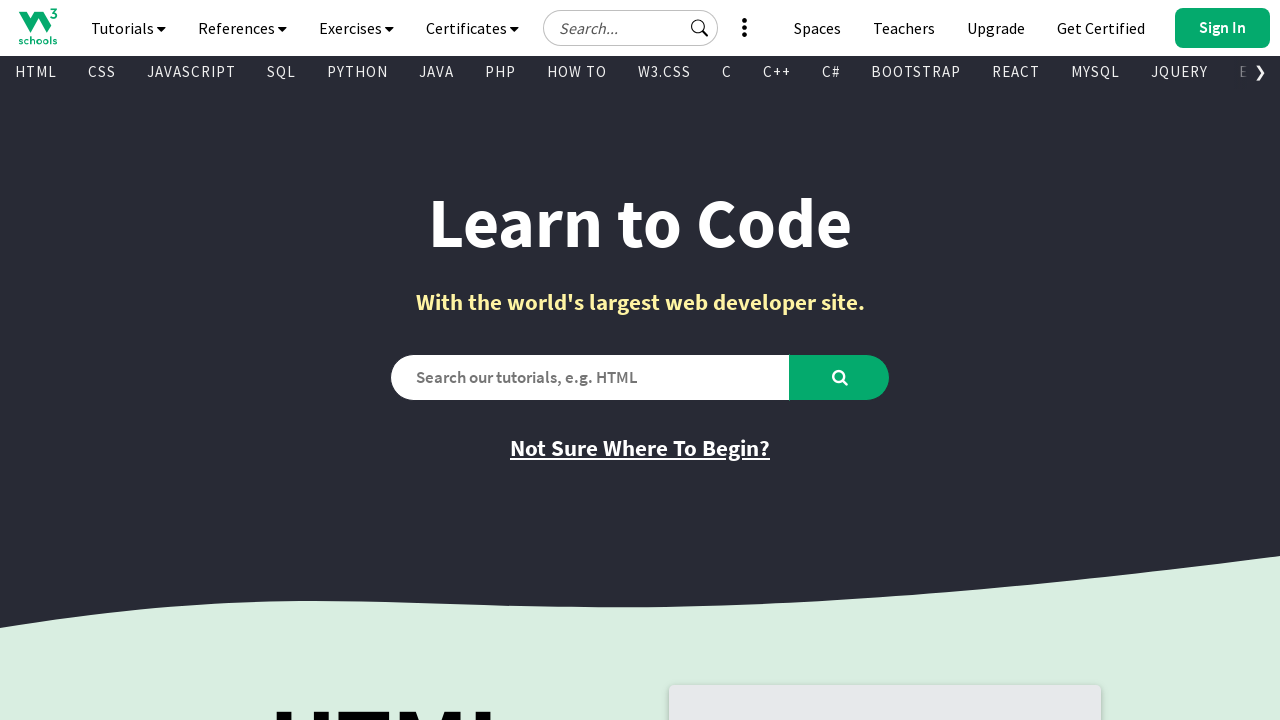

Retrieved inner text of visible link
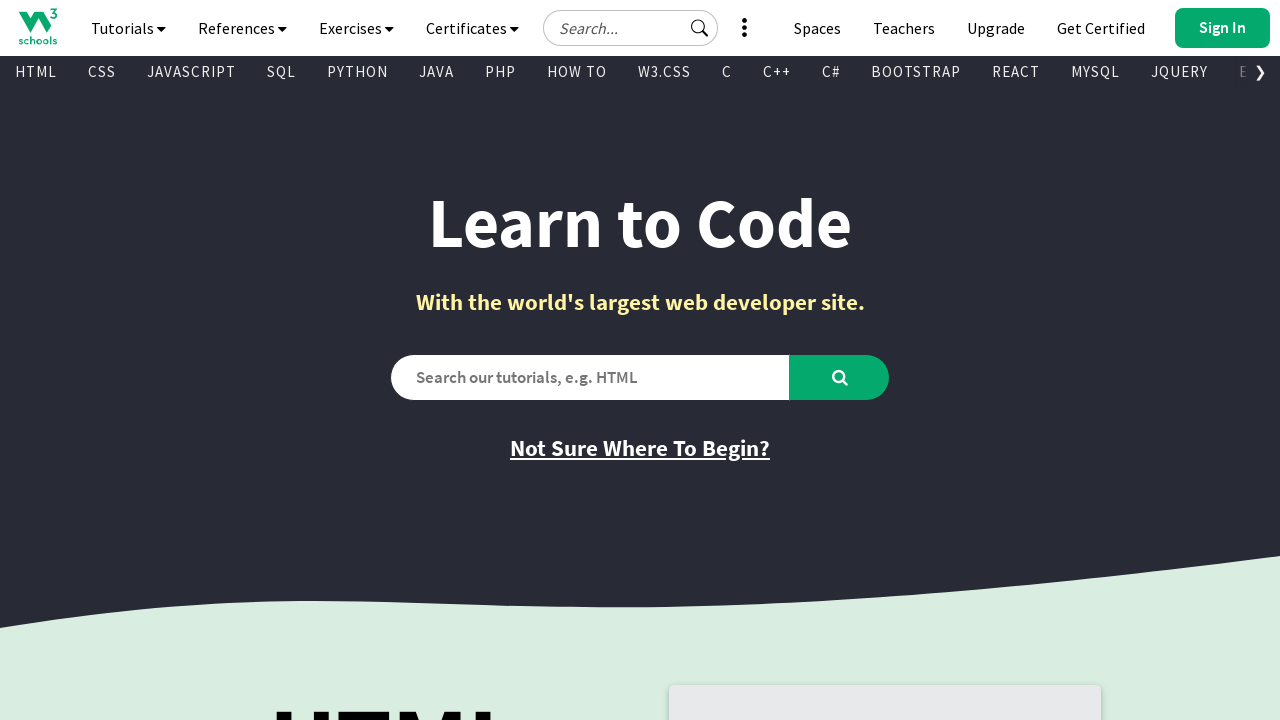

Retrieved href attribute of visible link
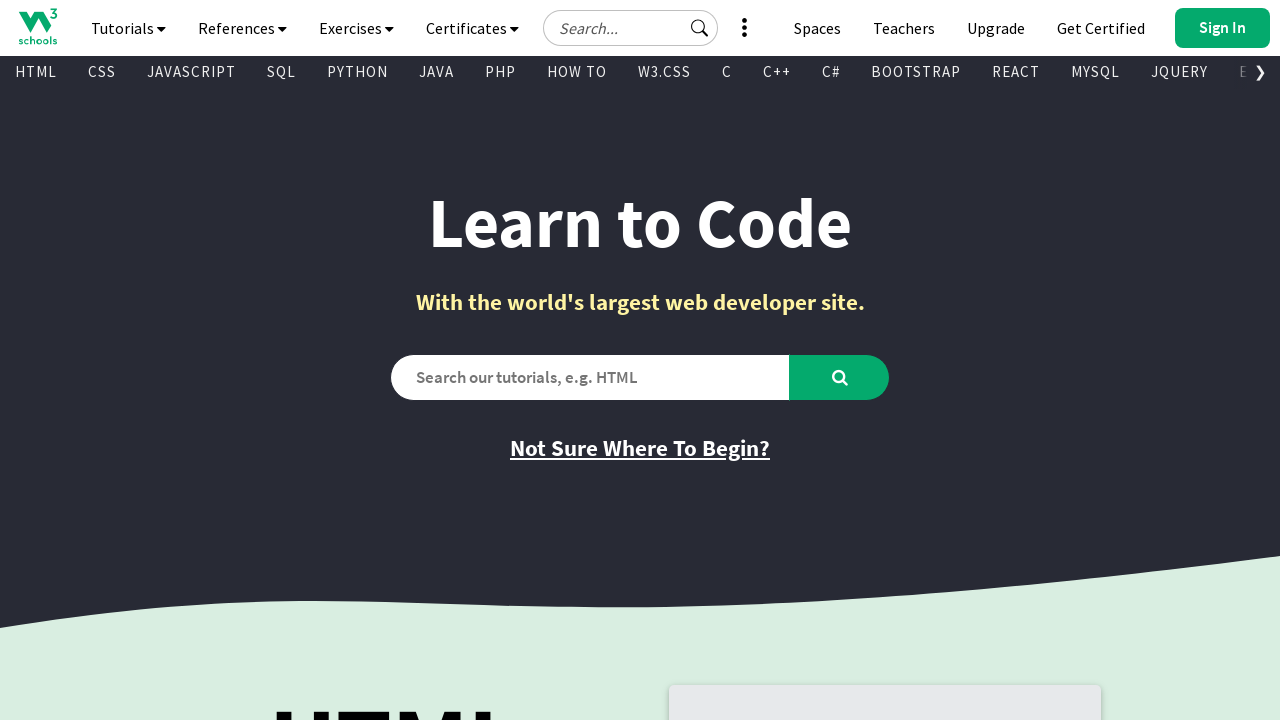

Retrieved inner text of visible link
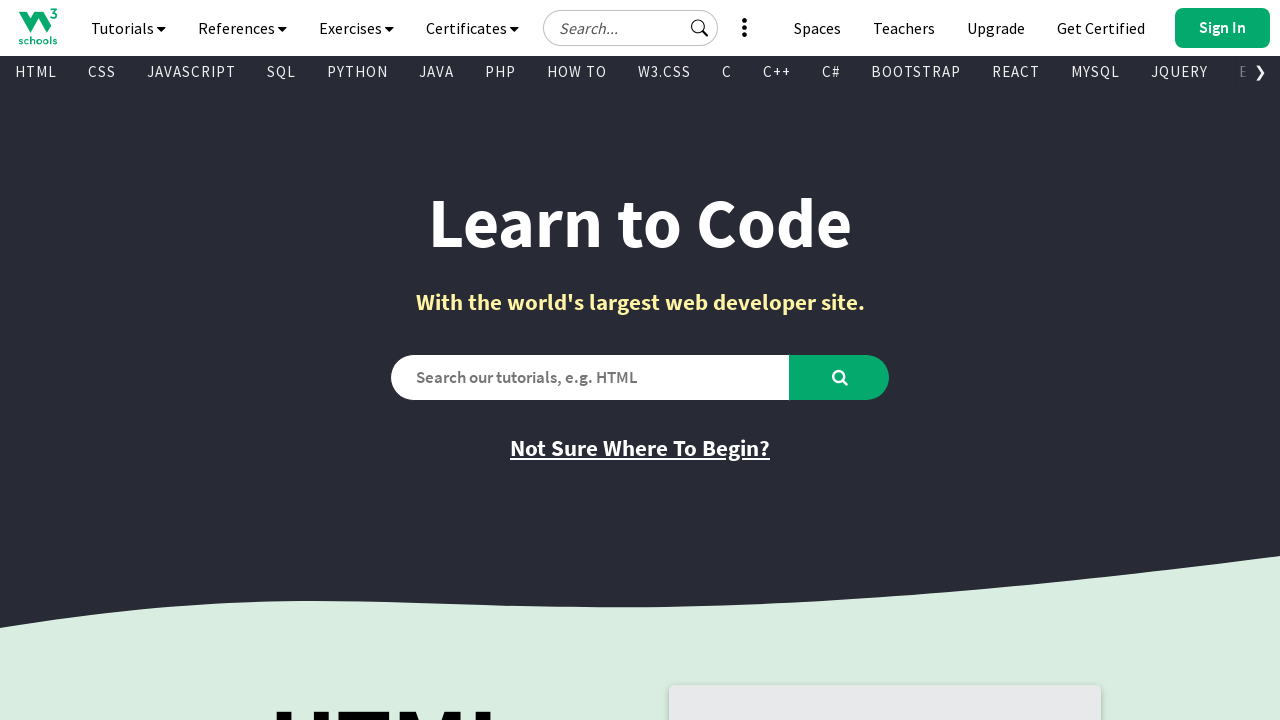

Retrieved href attribute of visible link
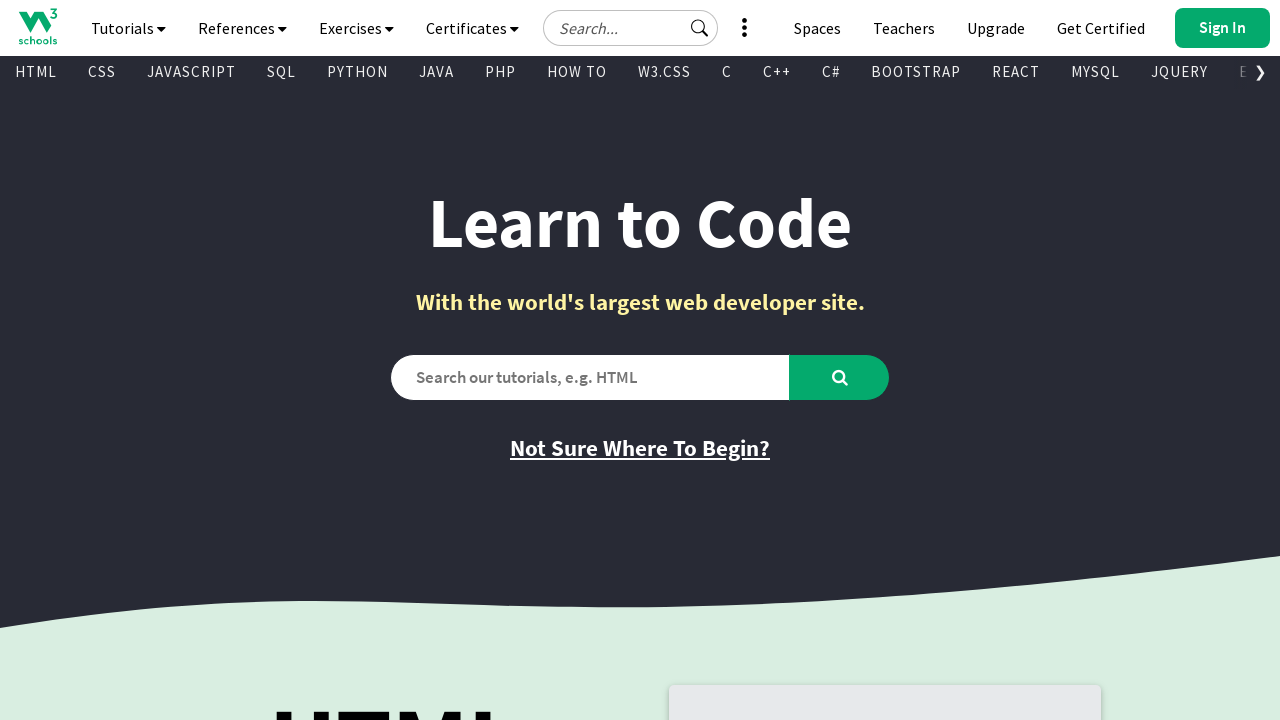

Retrieved inner text of visible link
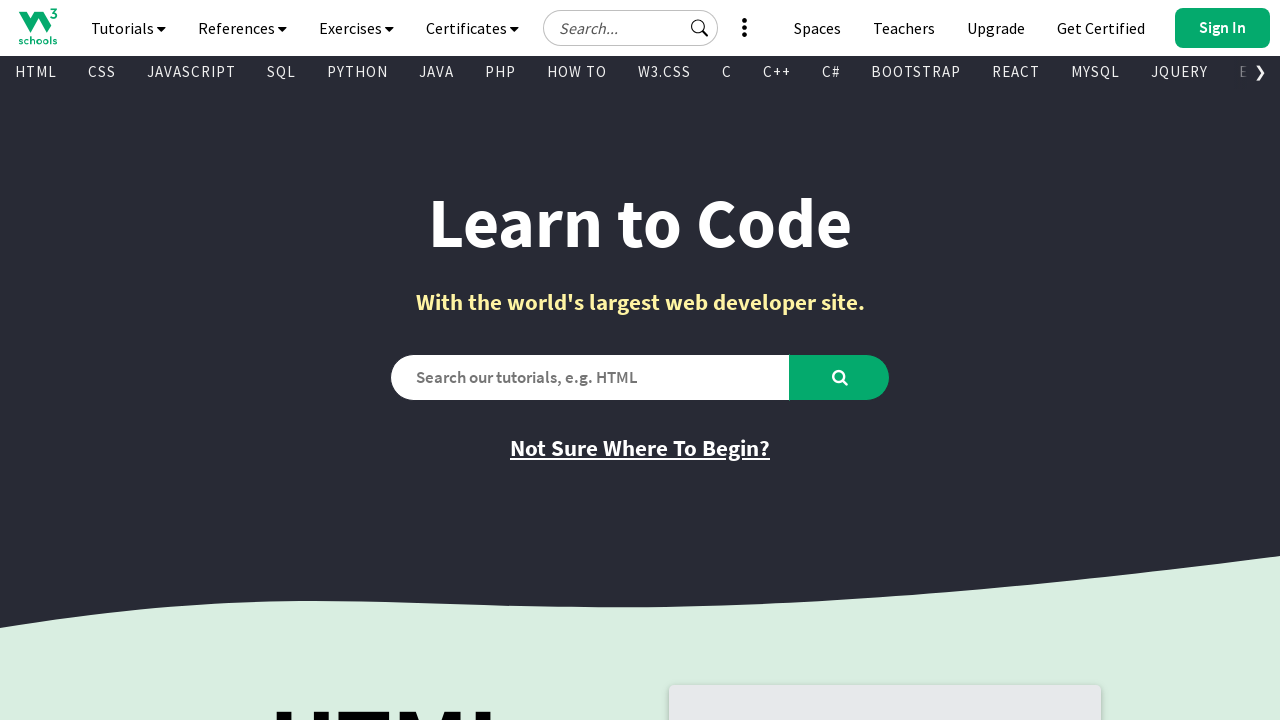

Retrieved href attribute of visible link
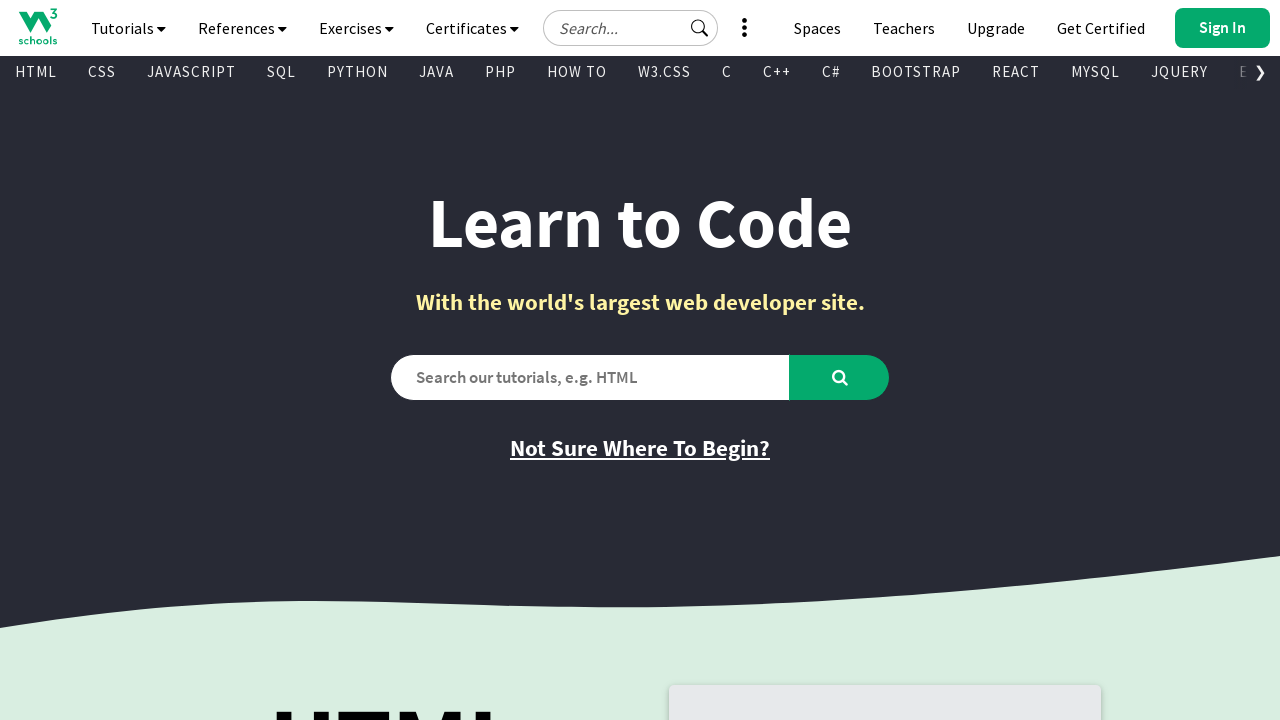

Retrieved inner text of visible link
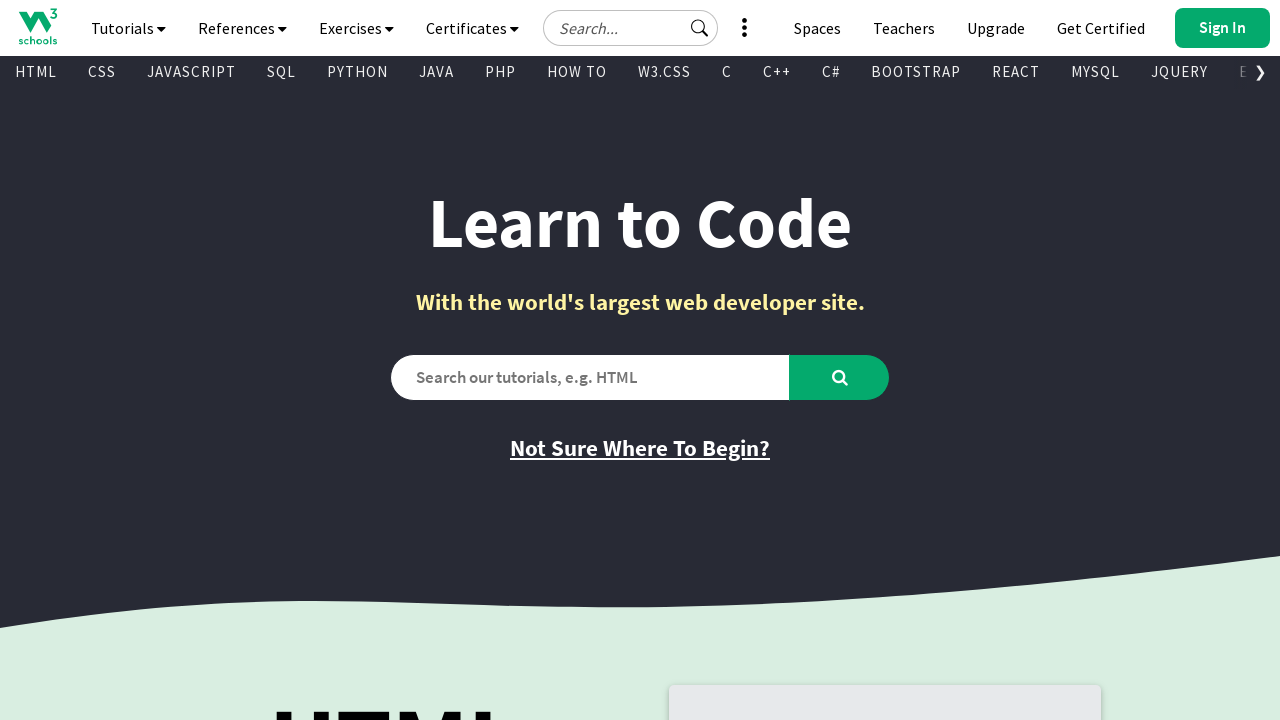

Retrieved href attribute of visible link
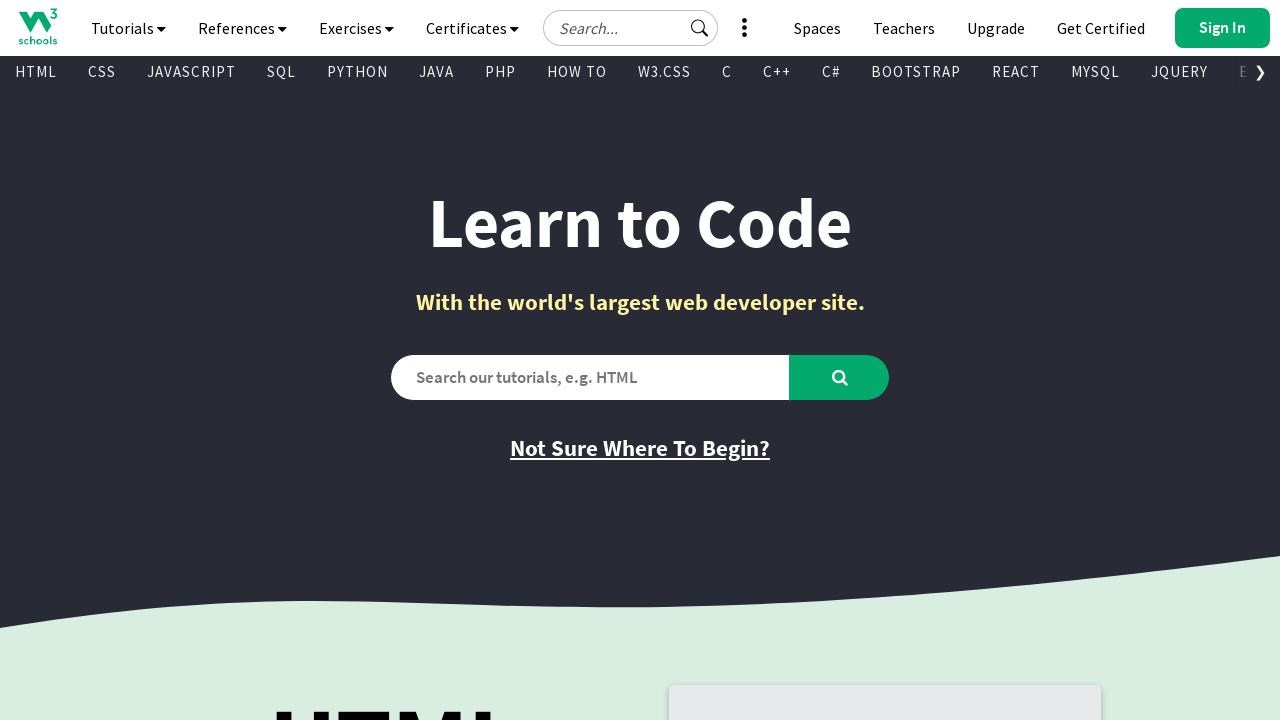

Retrieved inner text of visible link
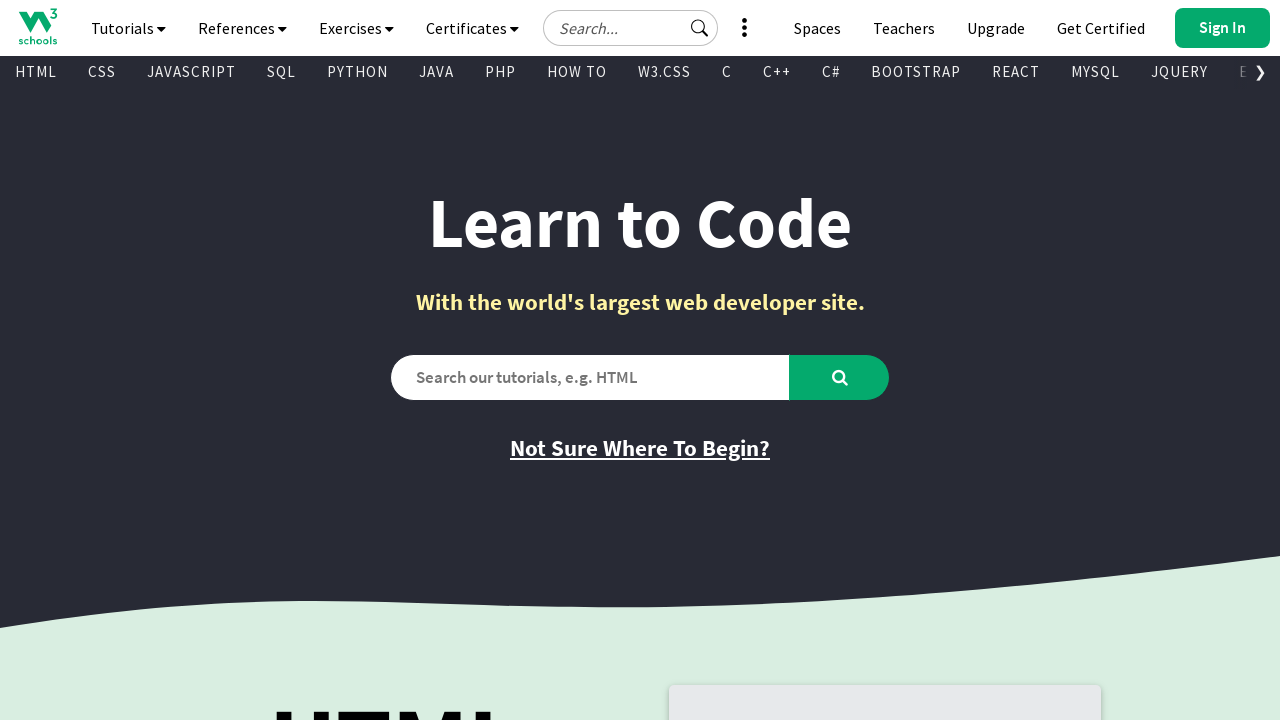

Retrieved href attribute of visible link
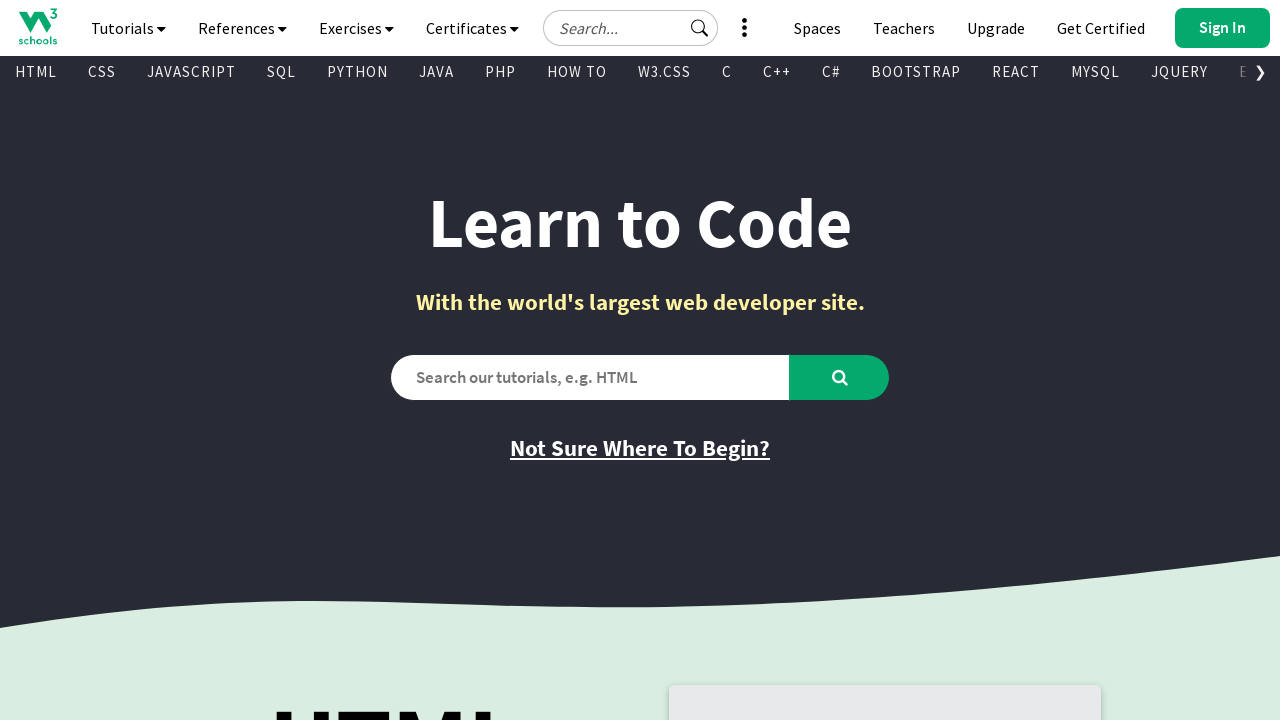

Retrieved inner text of visible link
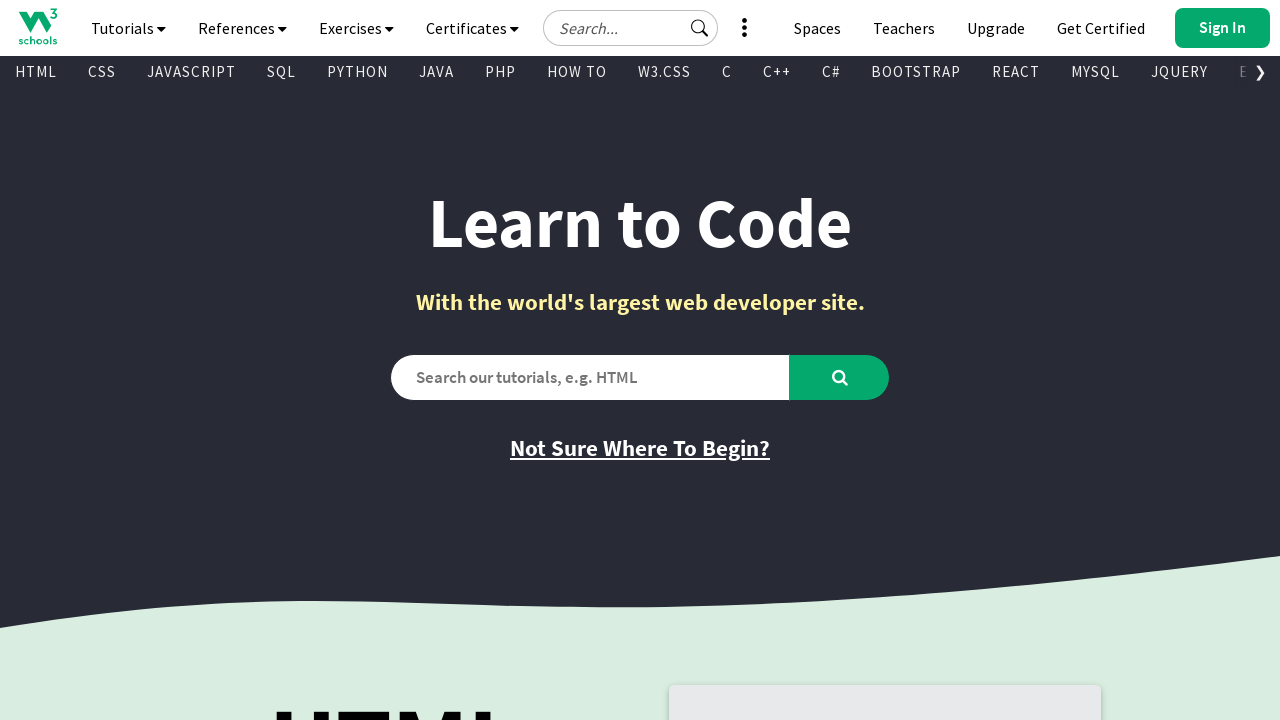

Retrieved href attribute of visible link
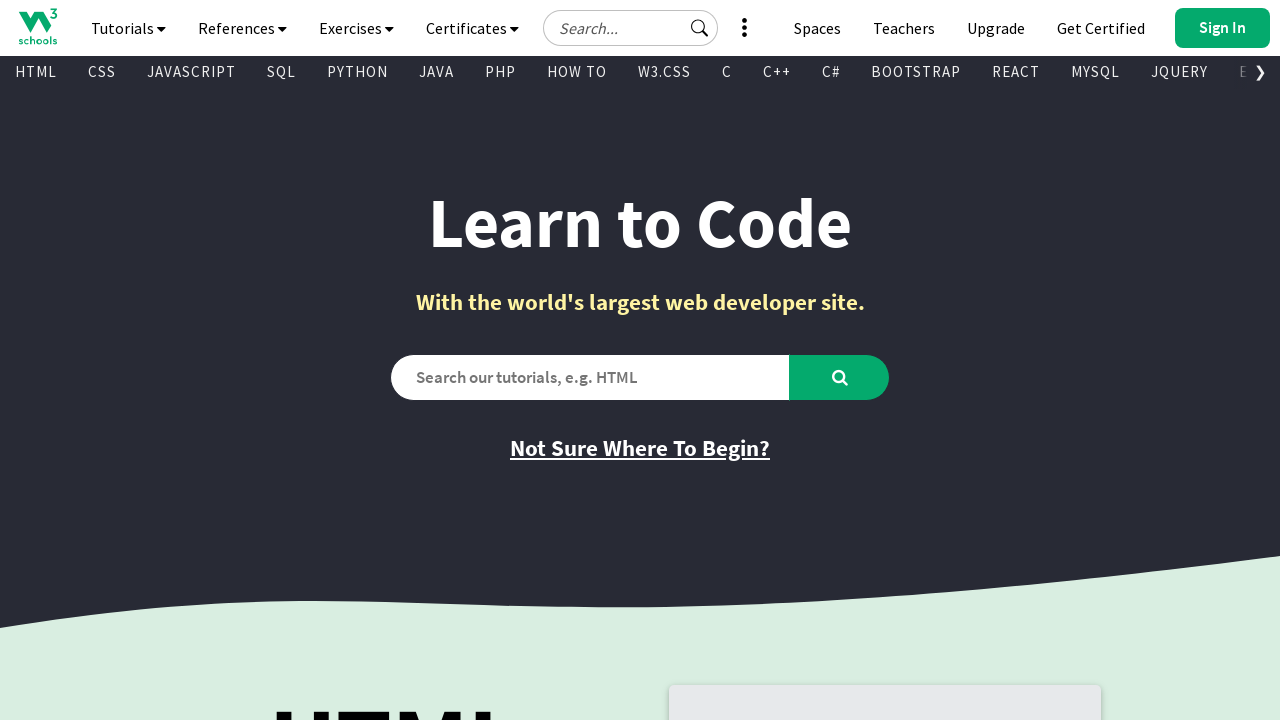

Retrieved inner text of visible link
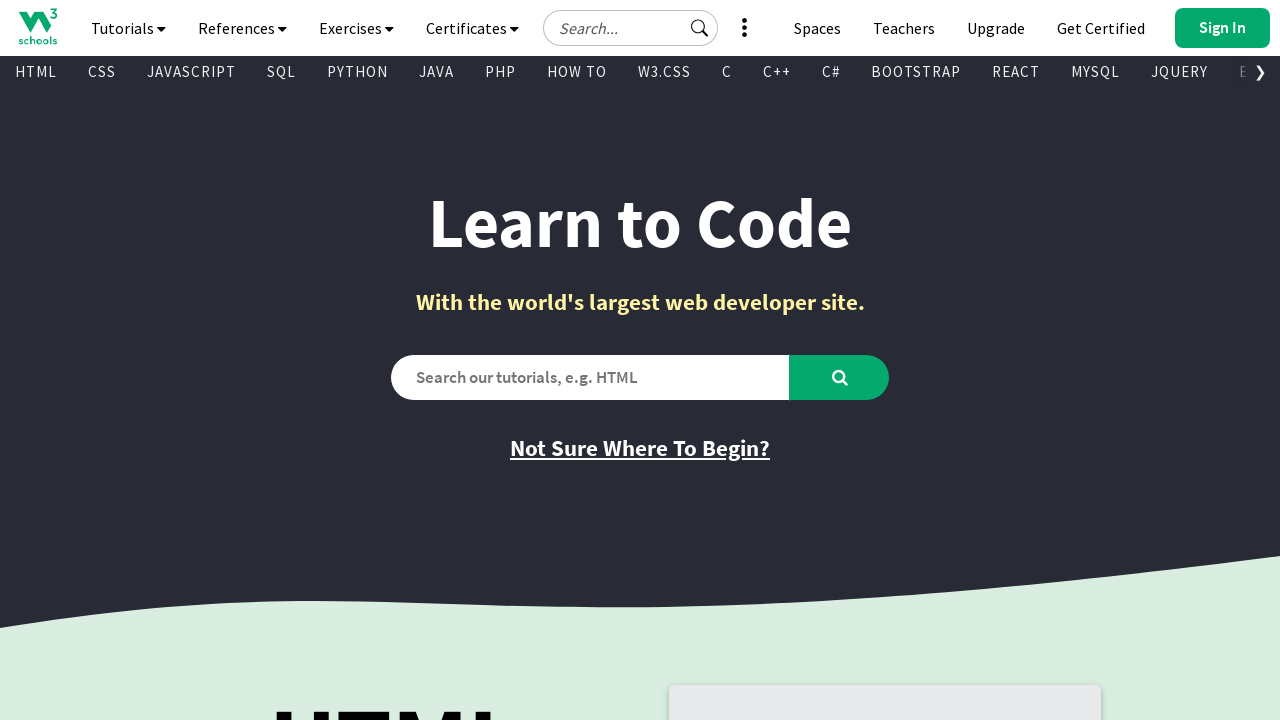

Retrieved href attribute of visible link
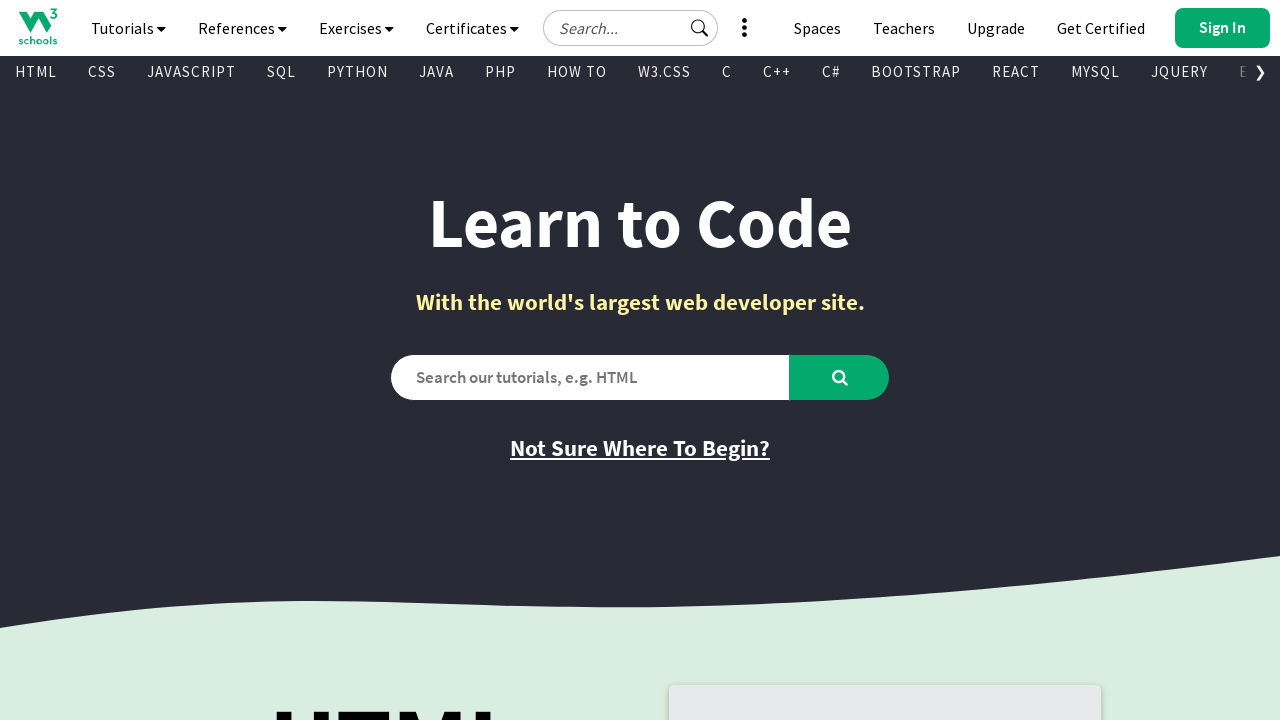

Retrieved inner text of visible link
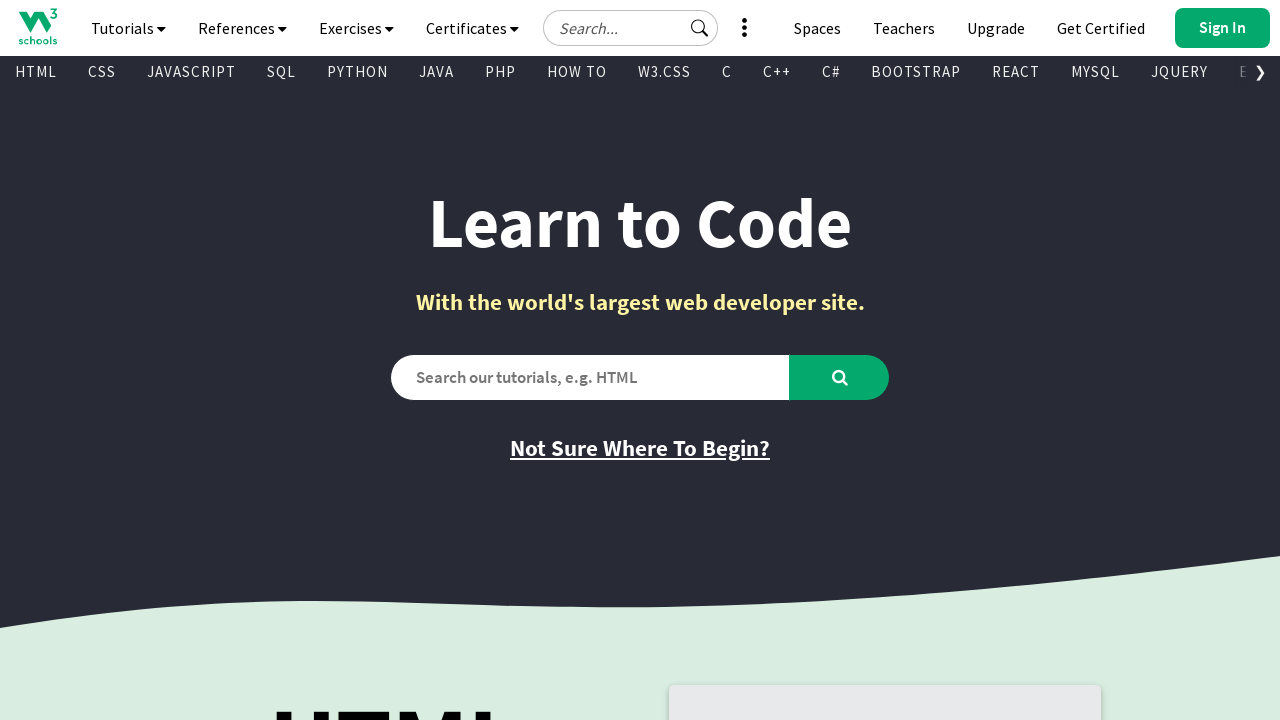

Retrieved href attribute of visible link
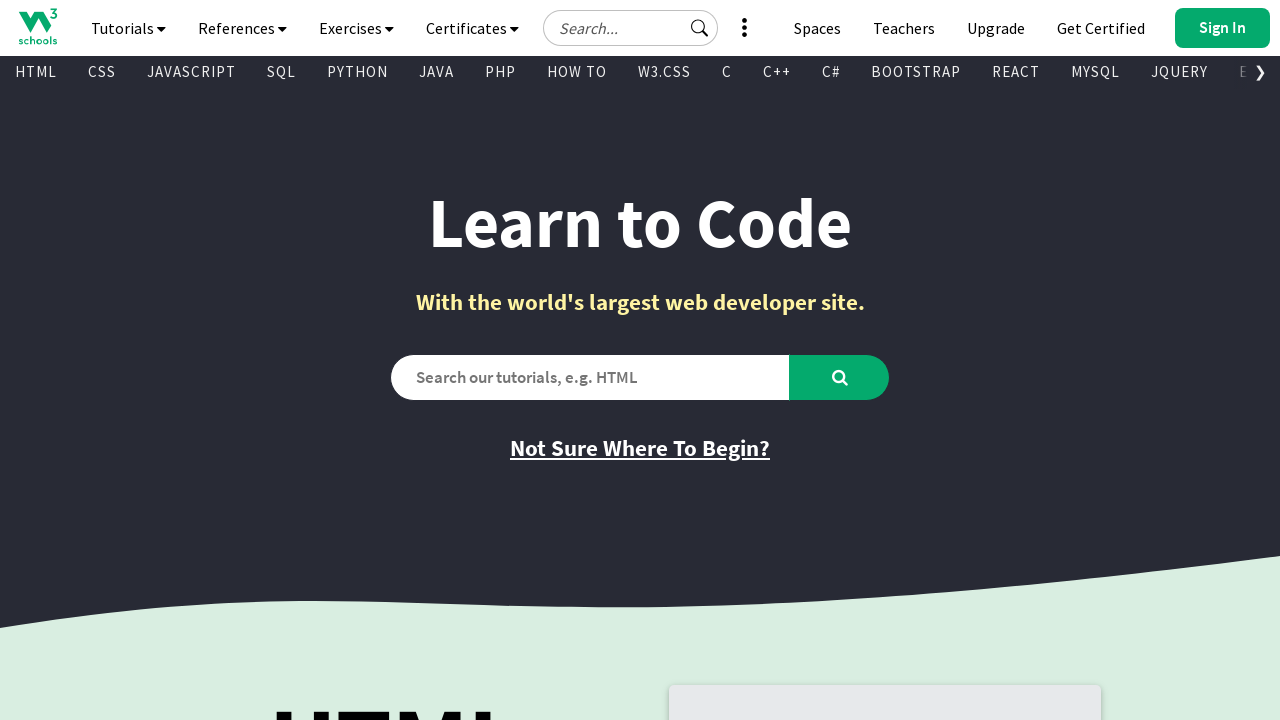

Retrieved inner text of visible link
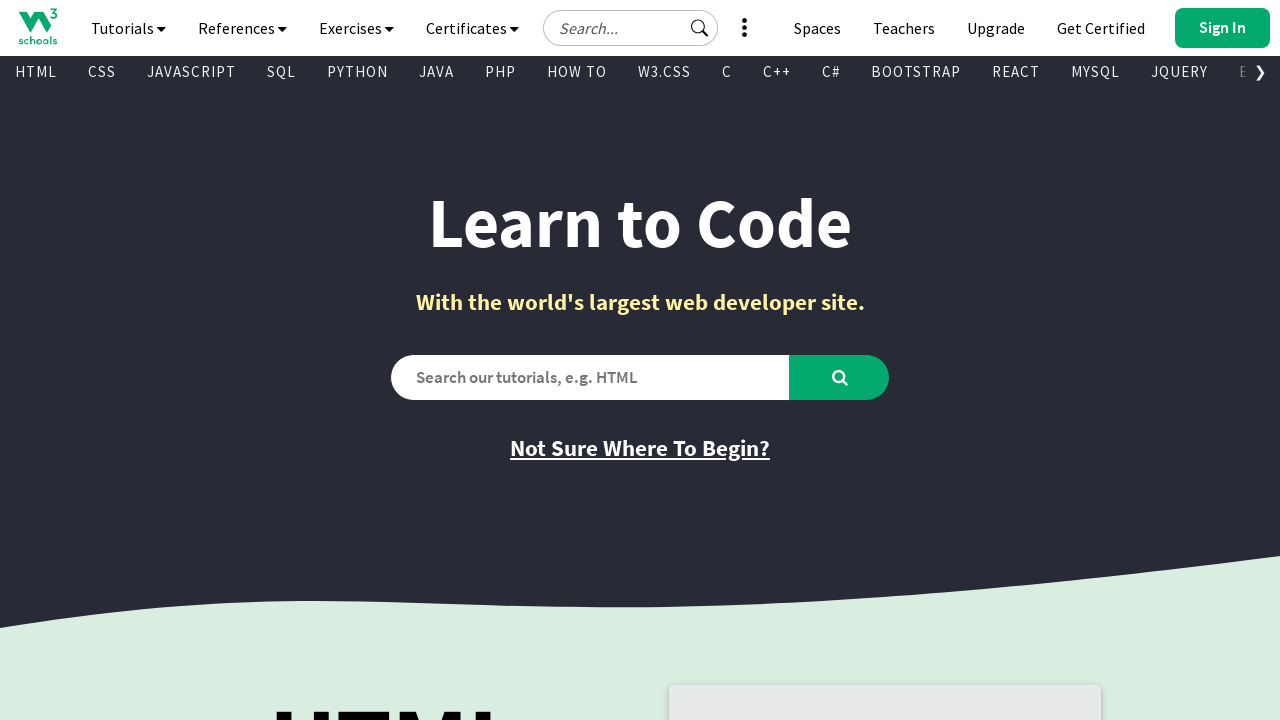

Retrieved href attribute of visible link
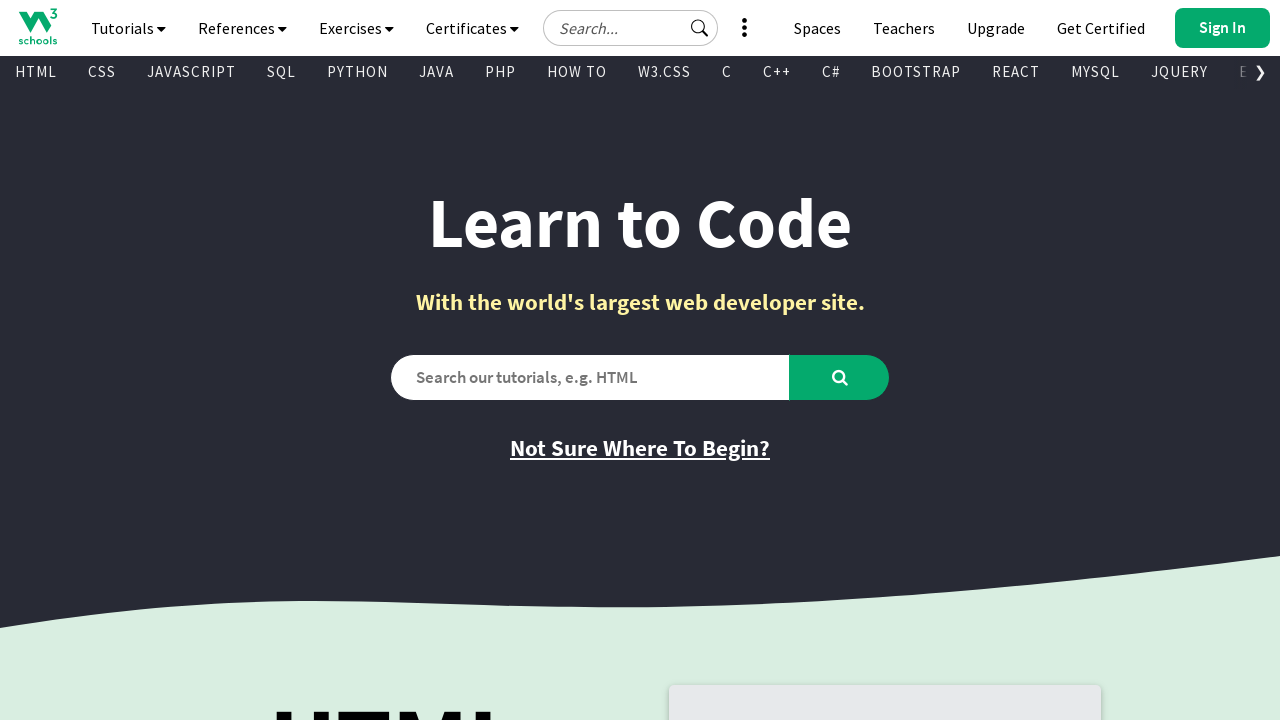

Retrieved inner text of visible link
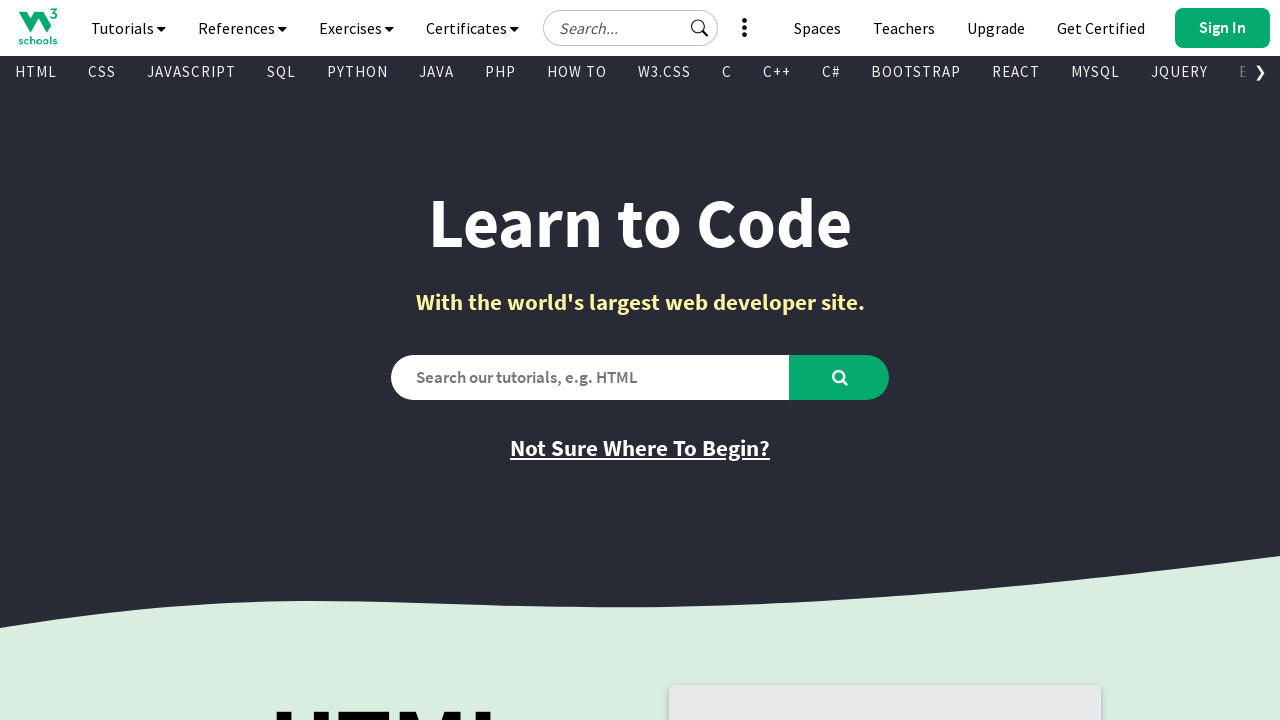

Retrieved href attribute of visible link
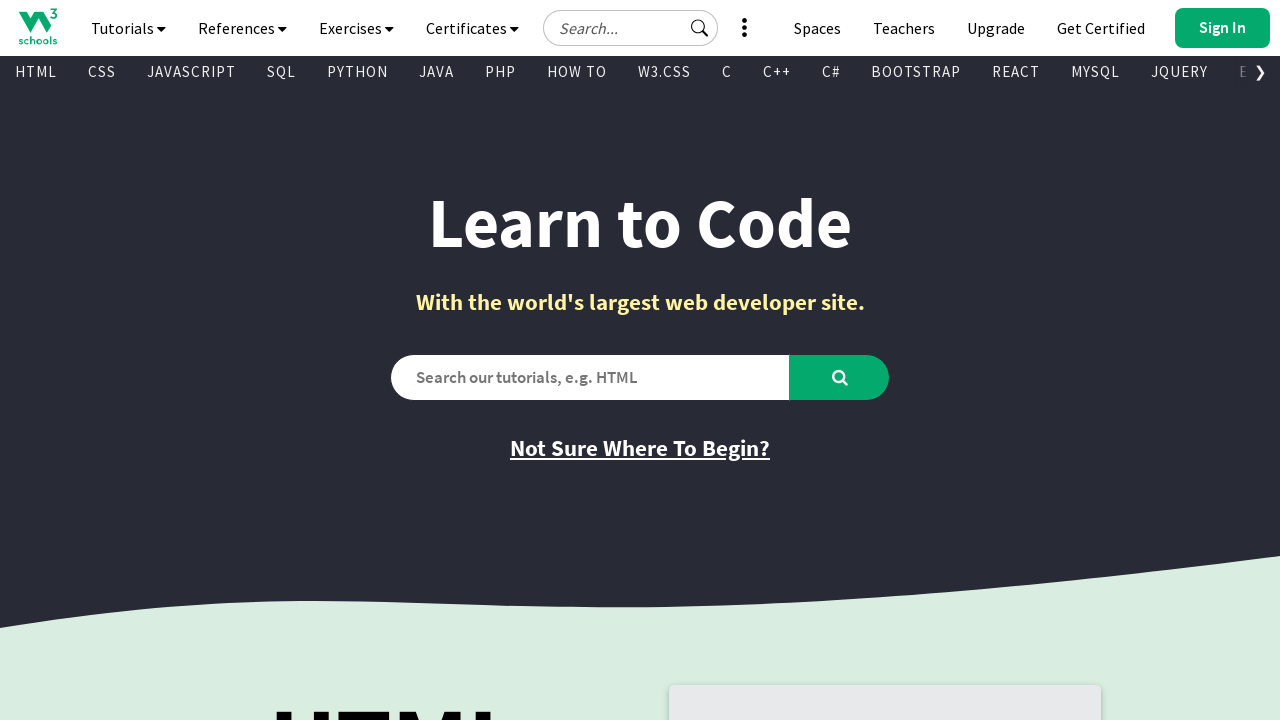

Retrieved inner text of visible link
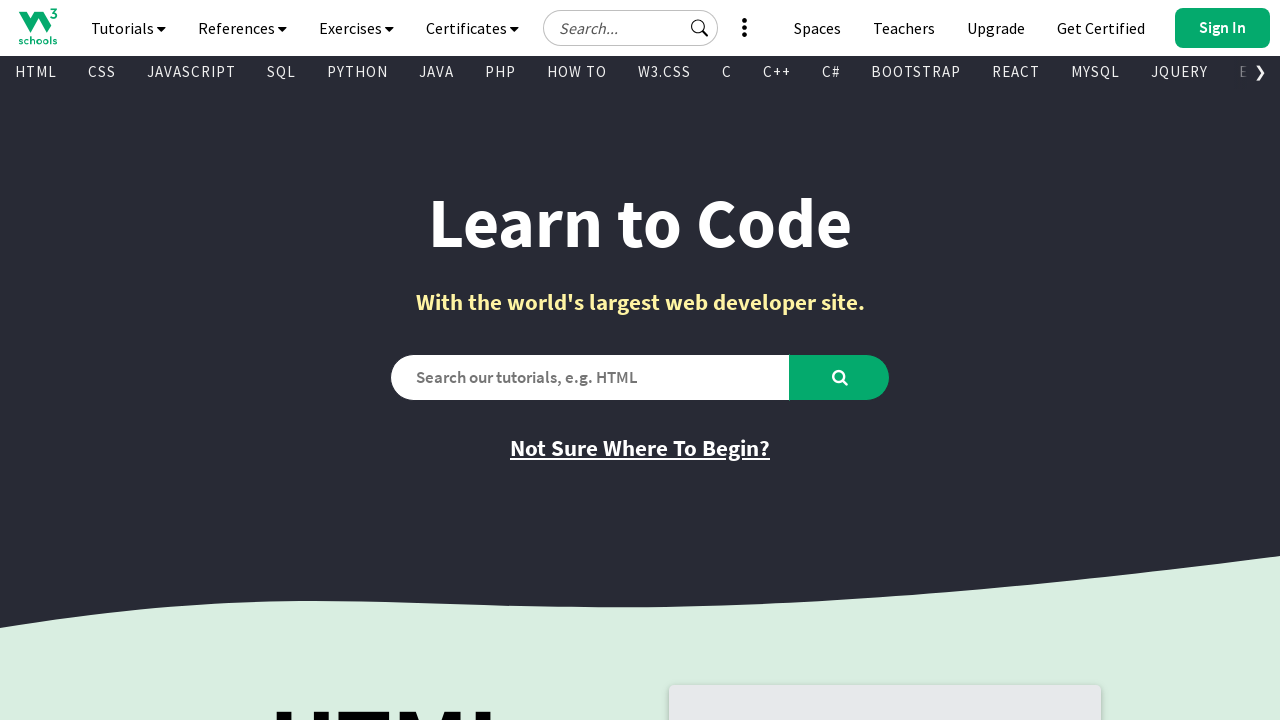

Retrieved href attribute of visible link
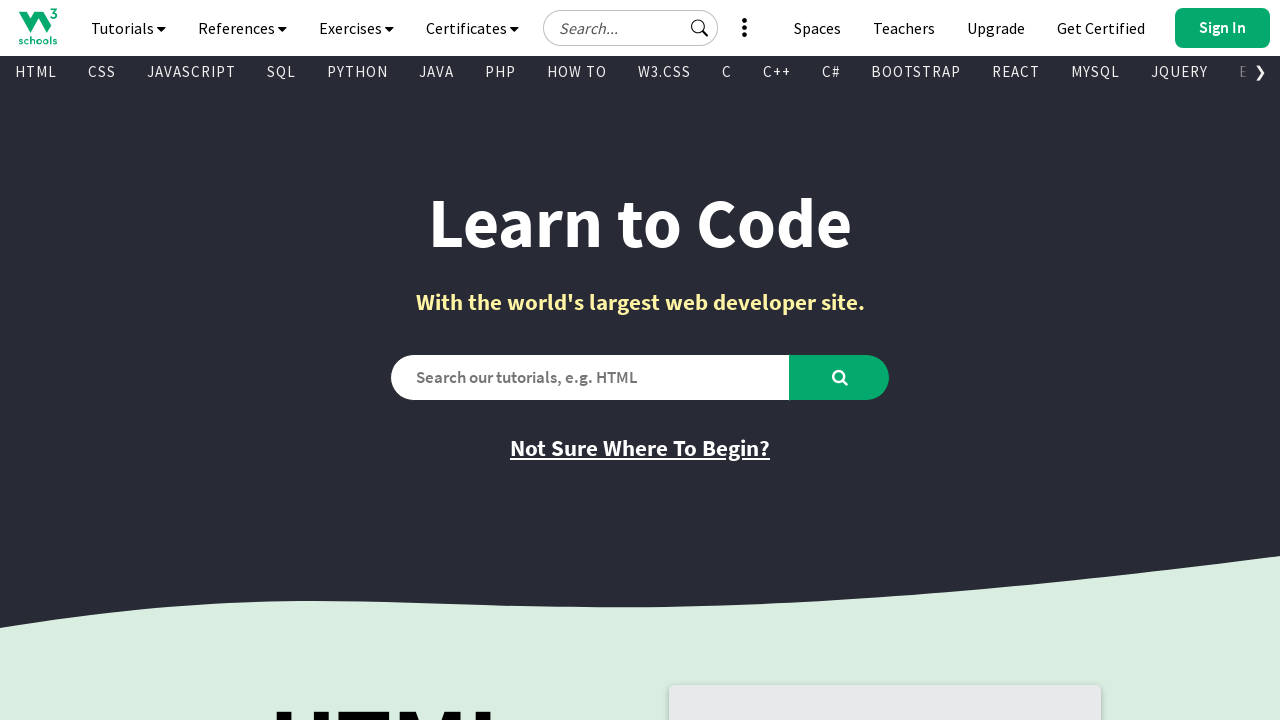

Retrieved inner text of visible link
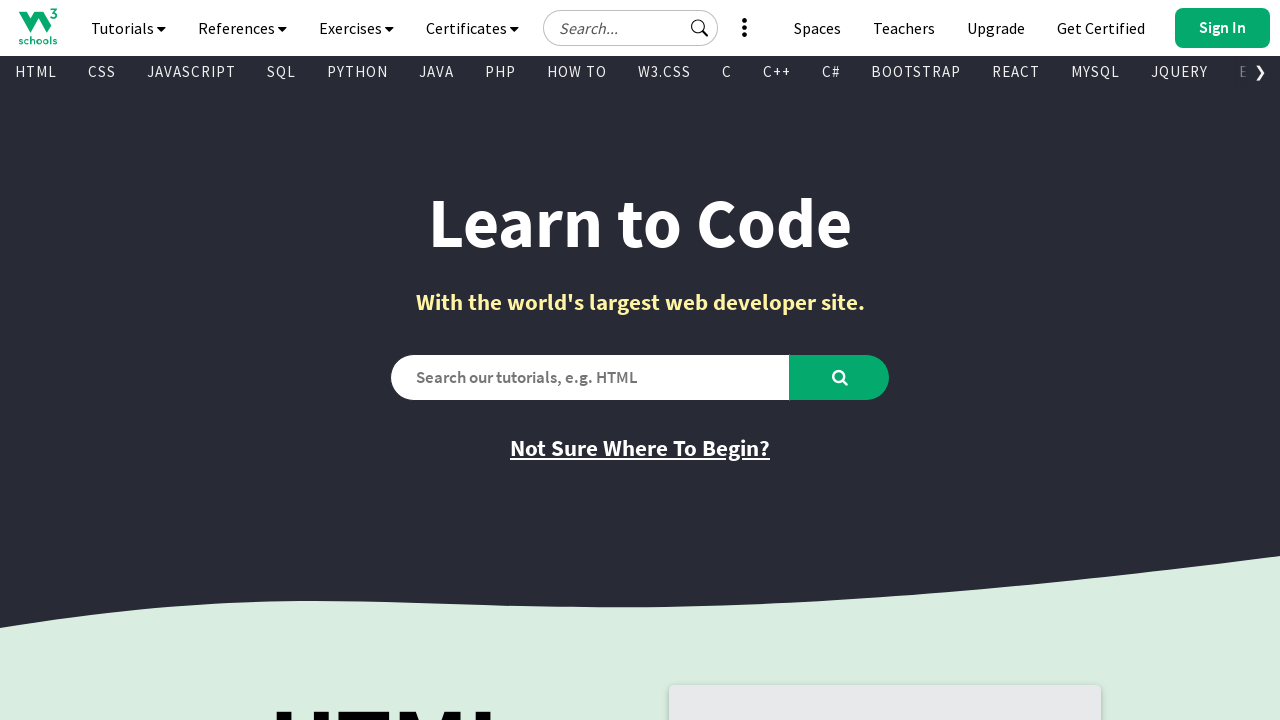

Retrieved href attribute of visible link
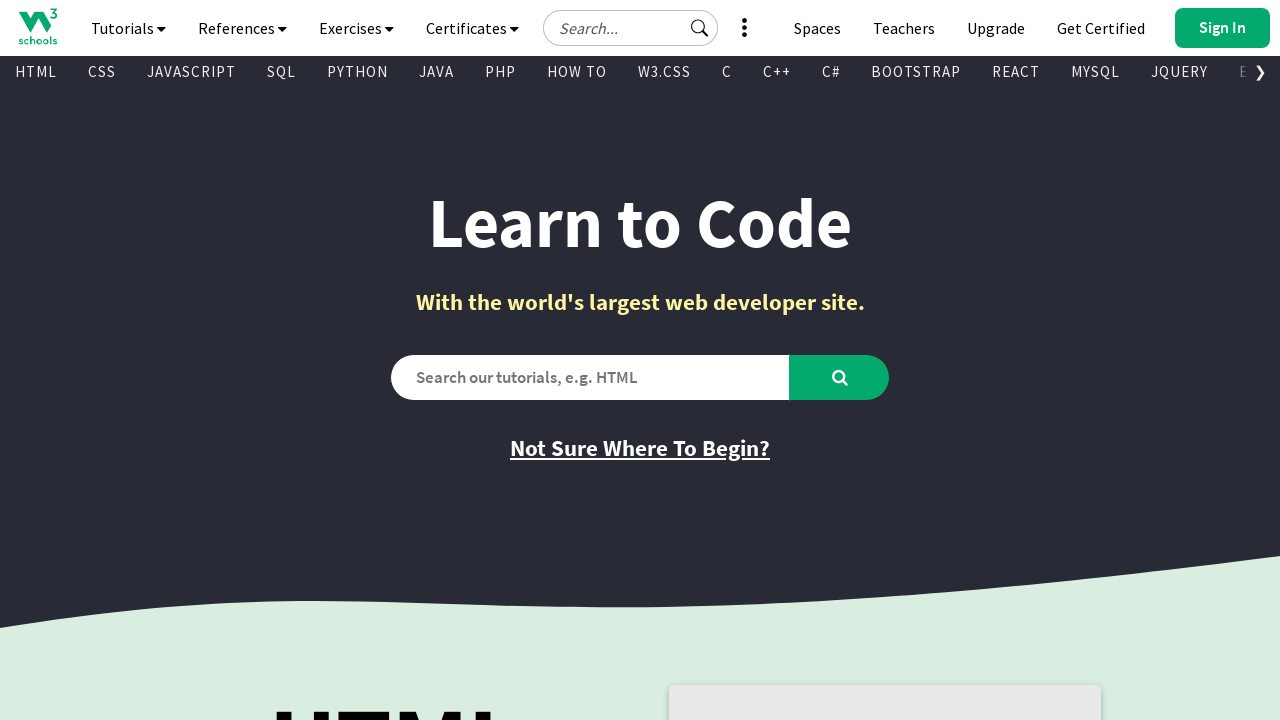

Retrieved inner text of visible link
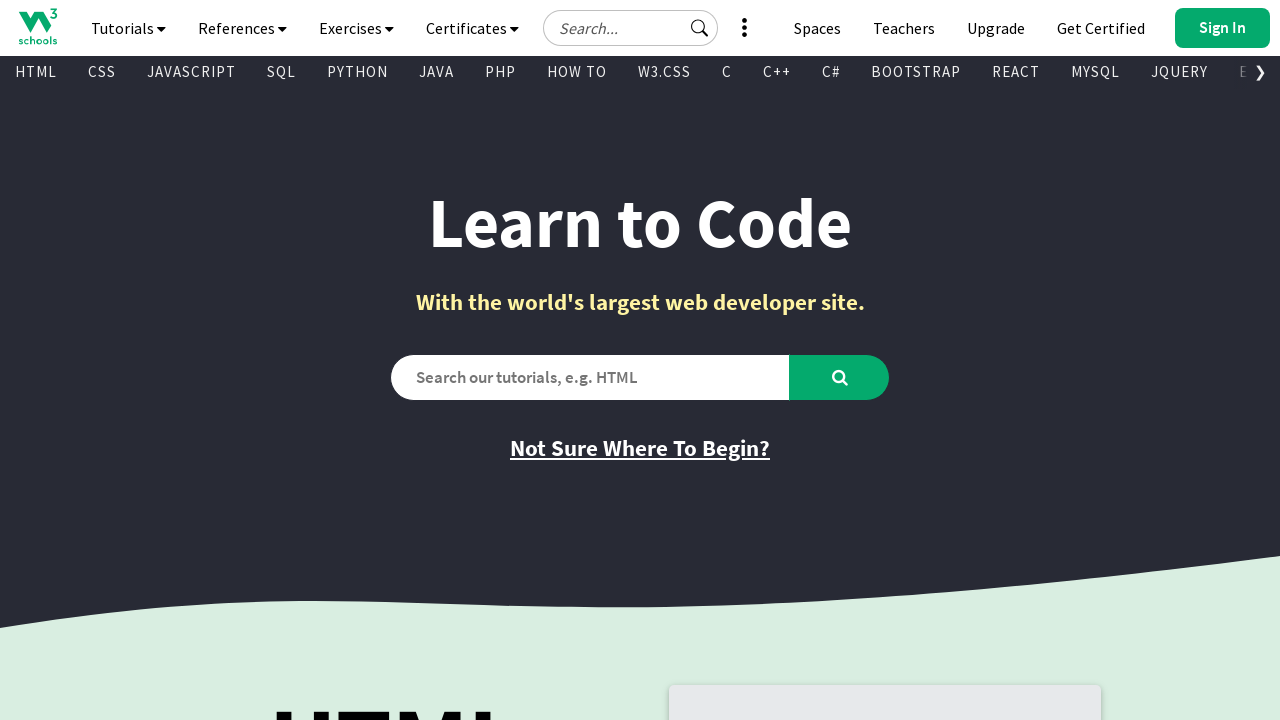

Retrieved href attribute of visible link
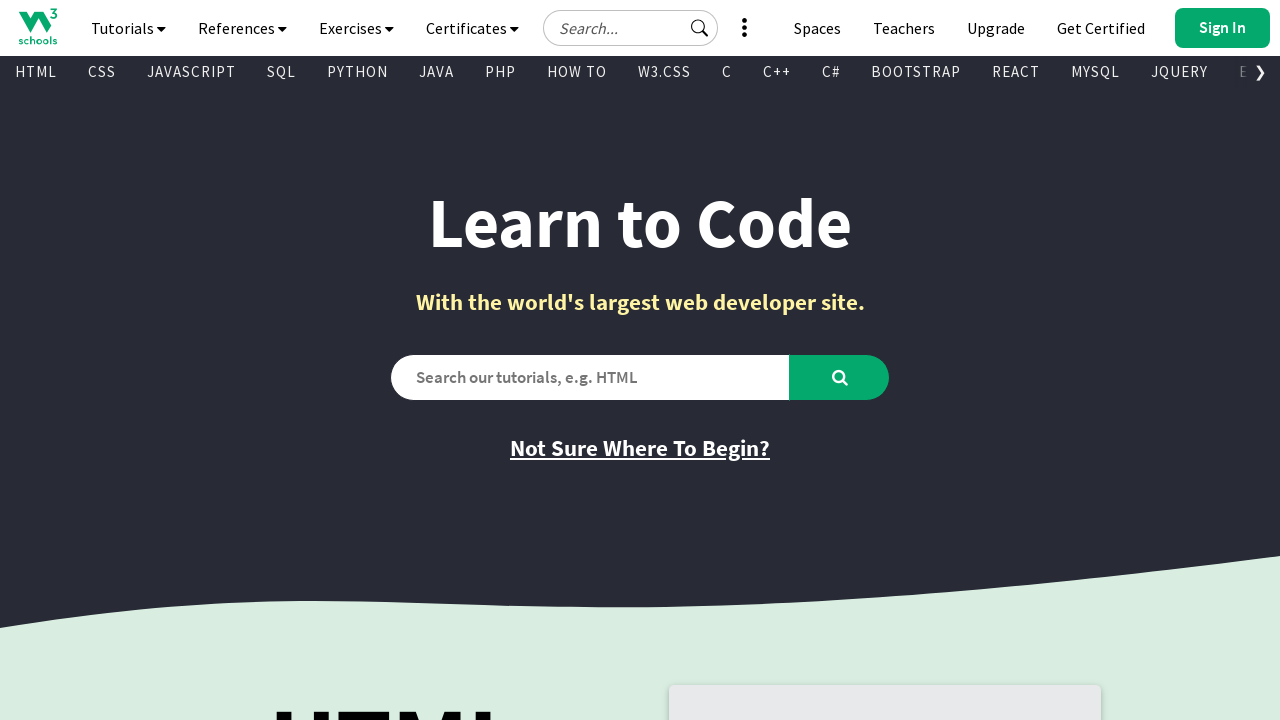

Retrieved inner text of visible link
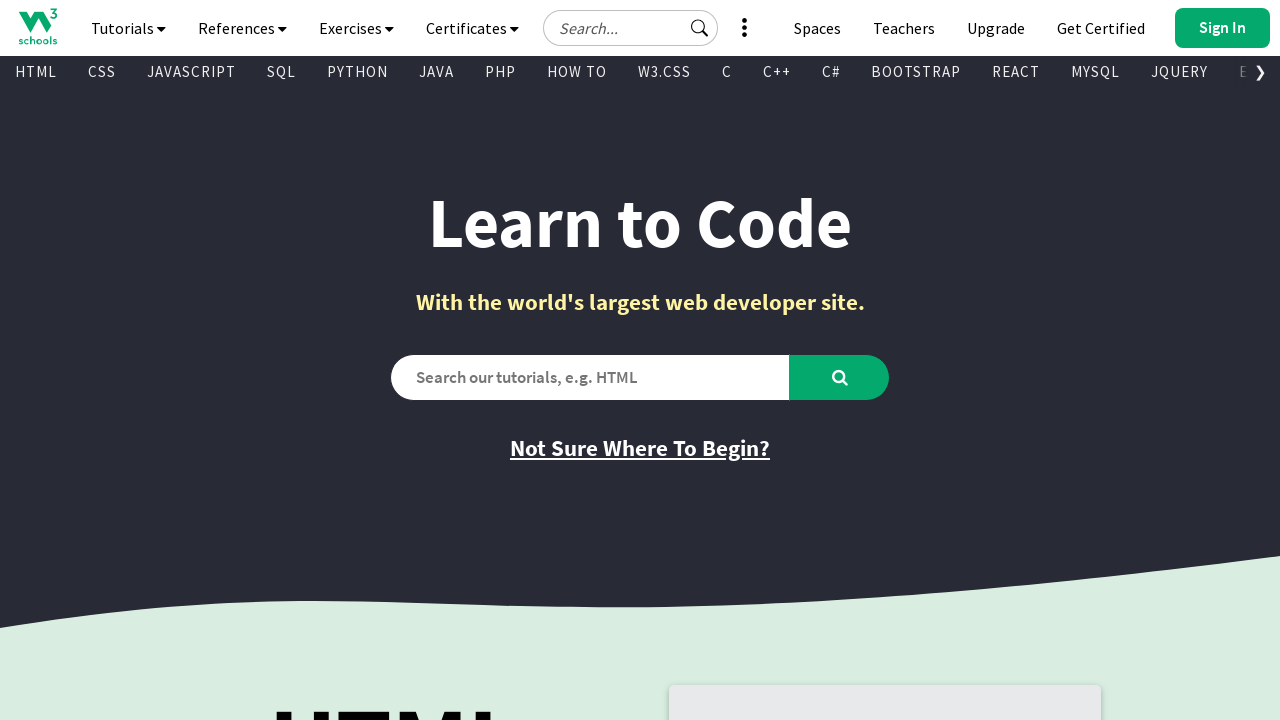

Retrieved href attribute of visible link
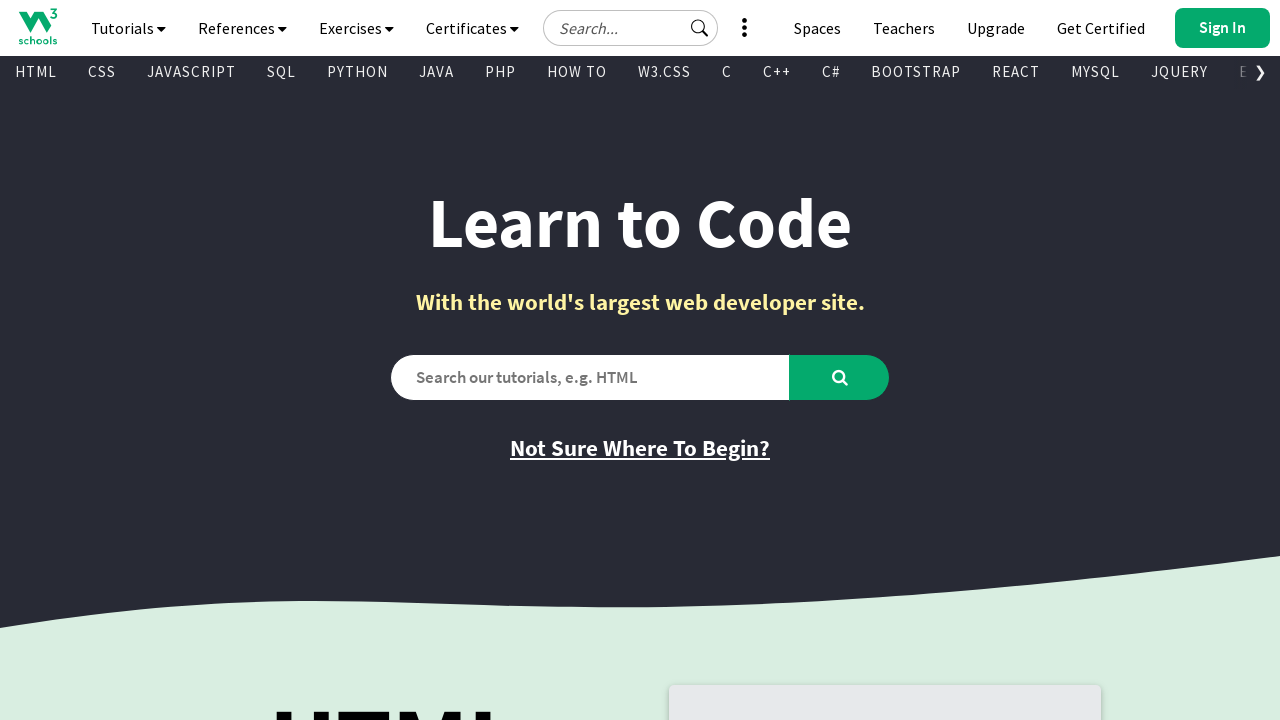

Retrieved inner text of visible link
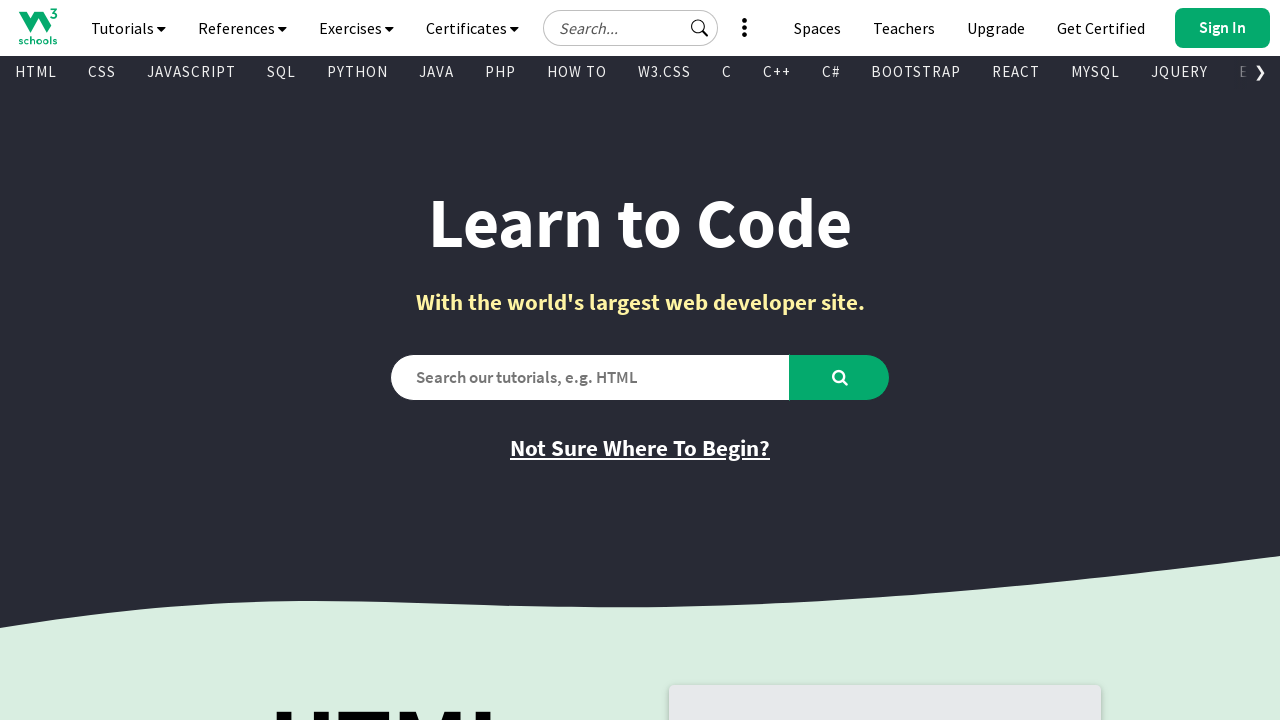

Retrieved href attribute of visible link
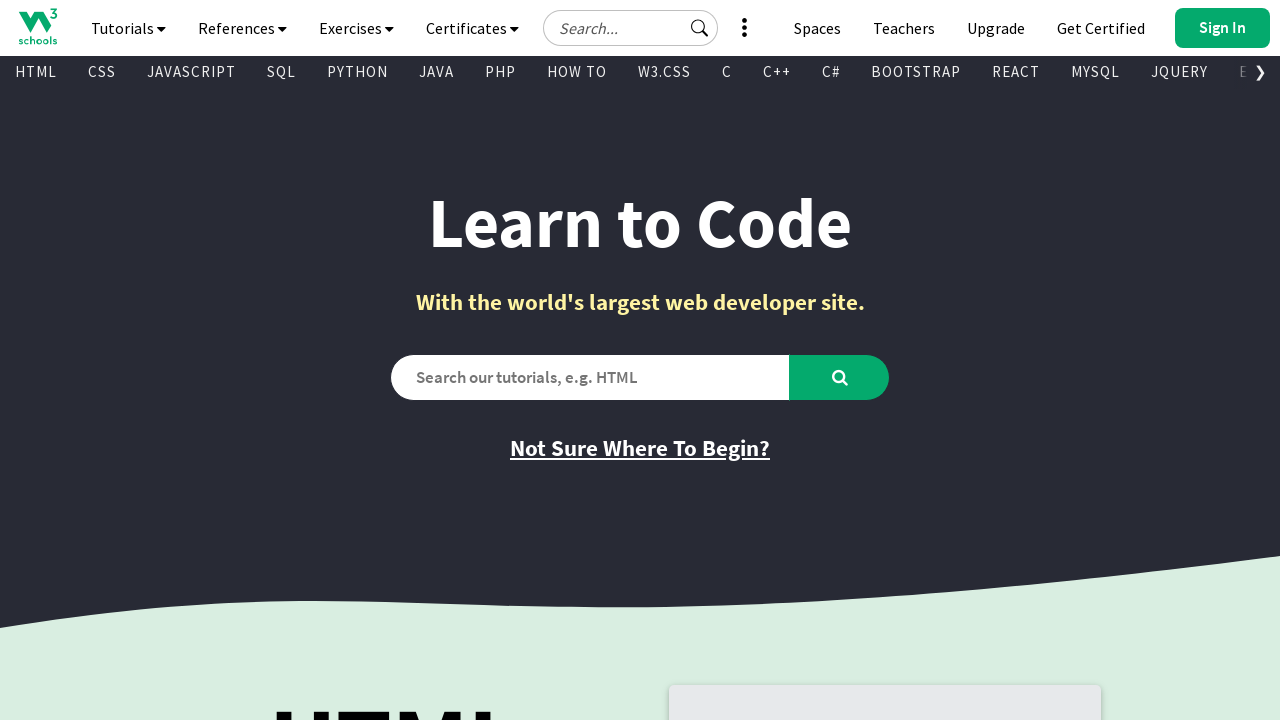

Retrieved inner text of visible link
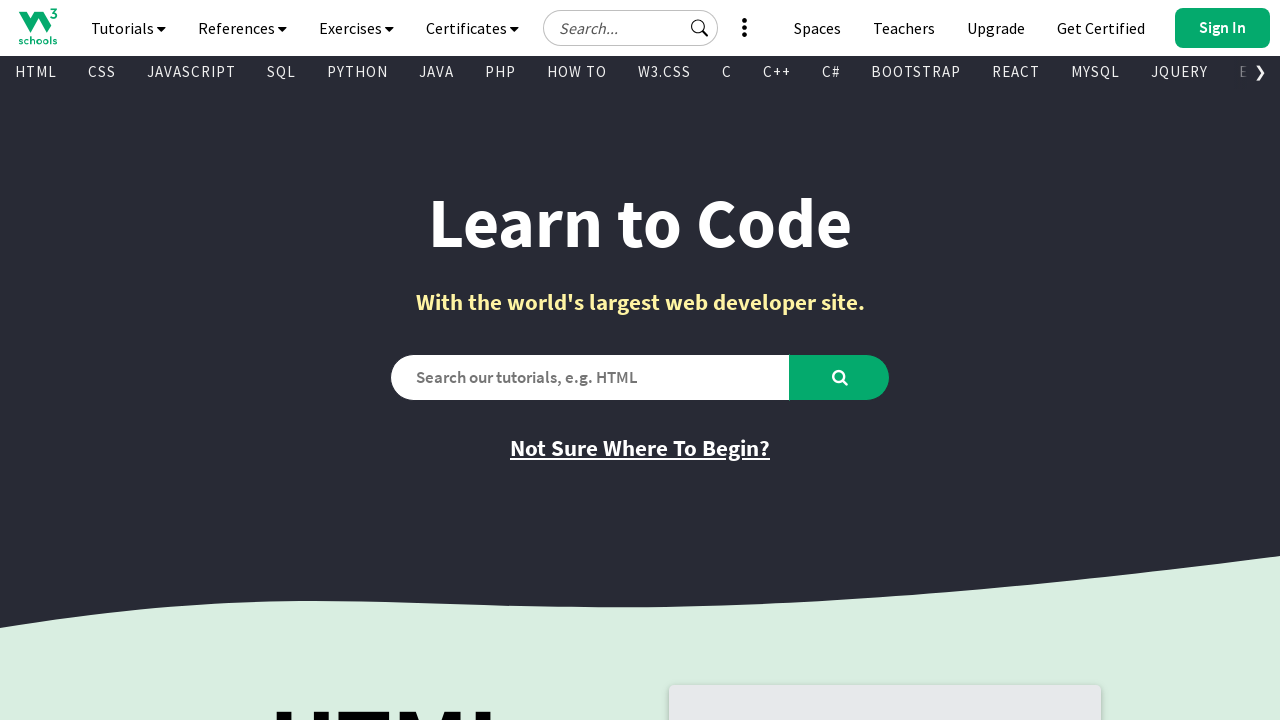

Retrieved href attribute of visible link
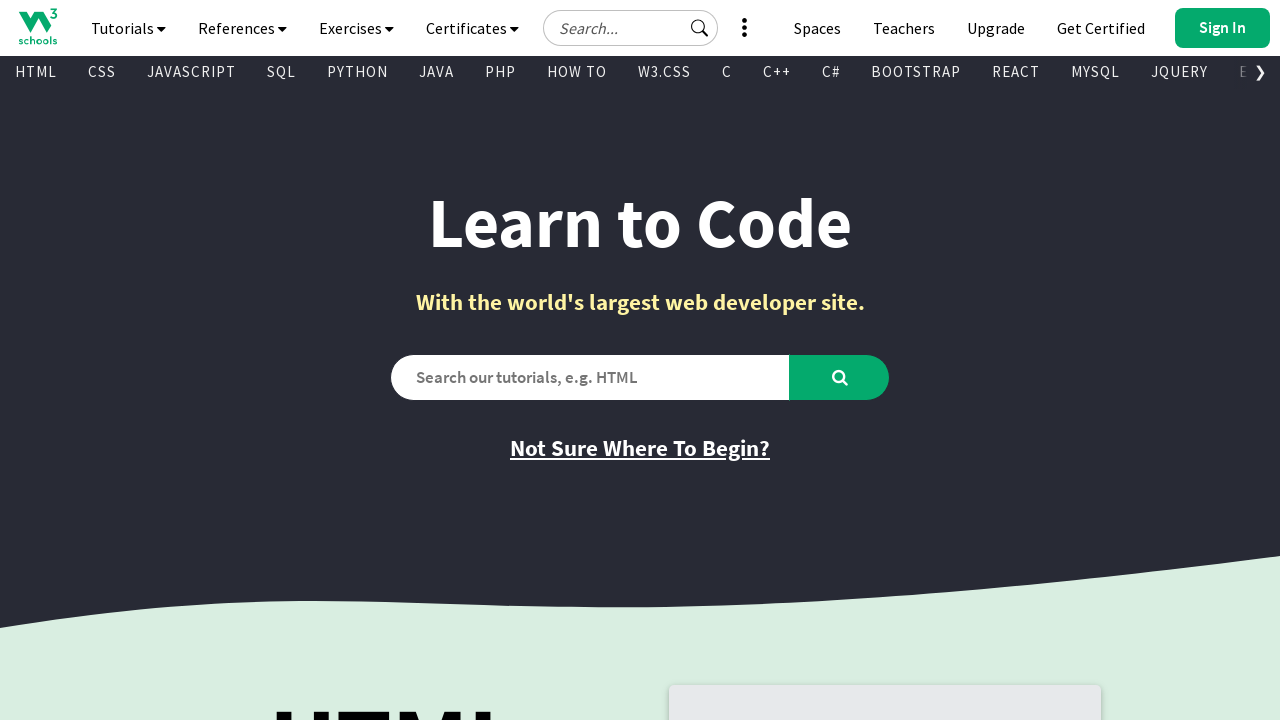

Retrieved inner text of visible link
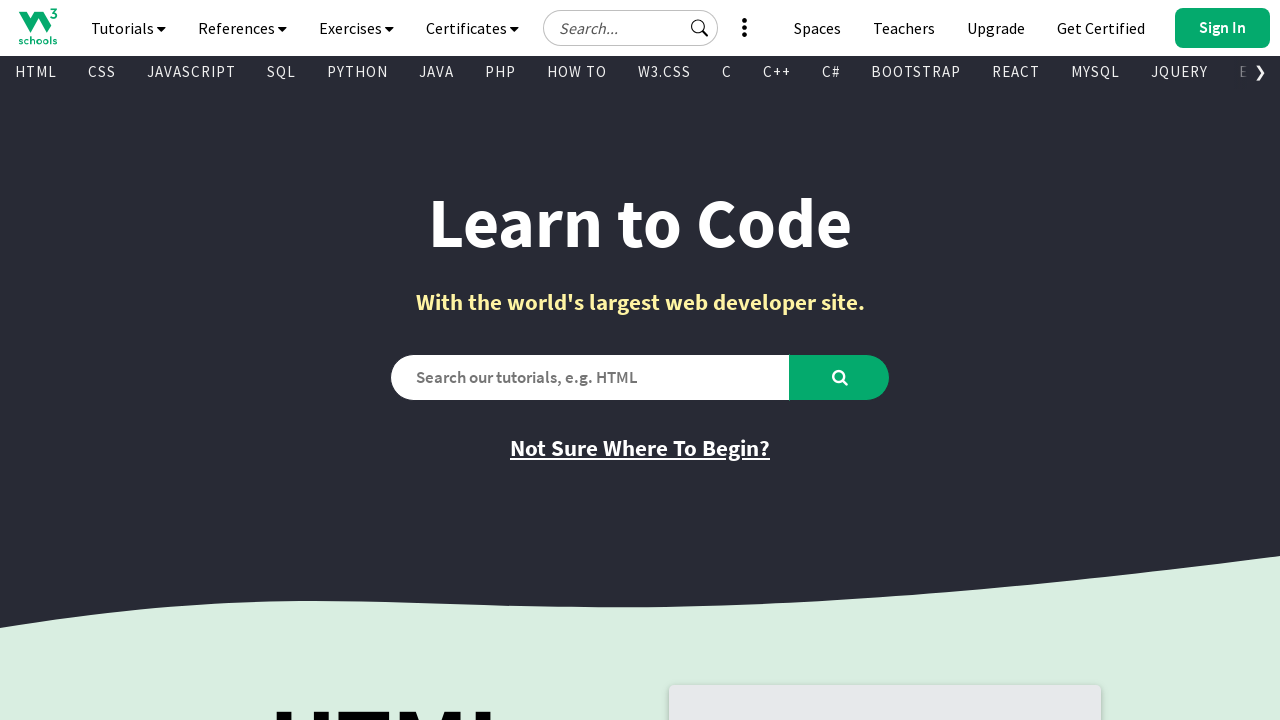

Retrieved href attribute of visible link
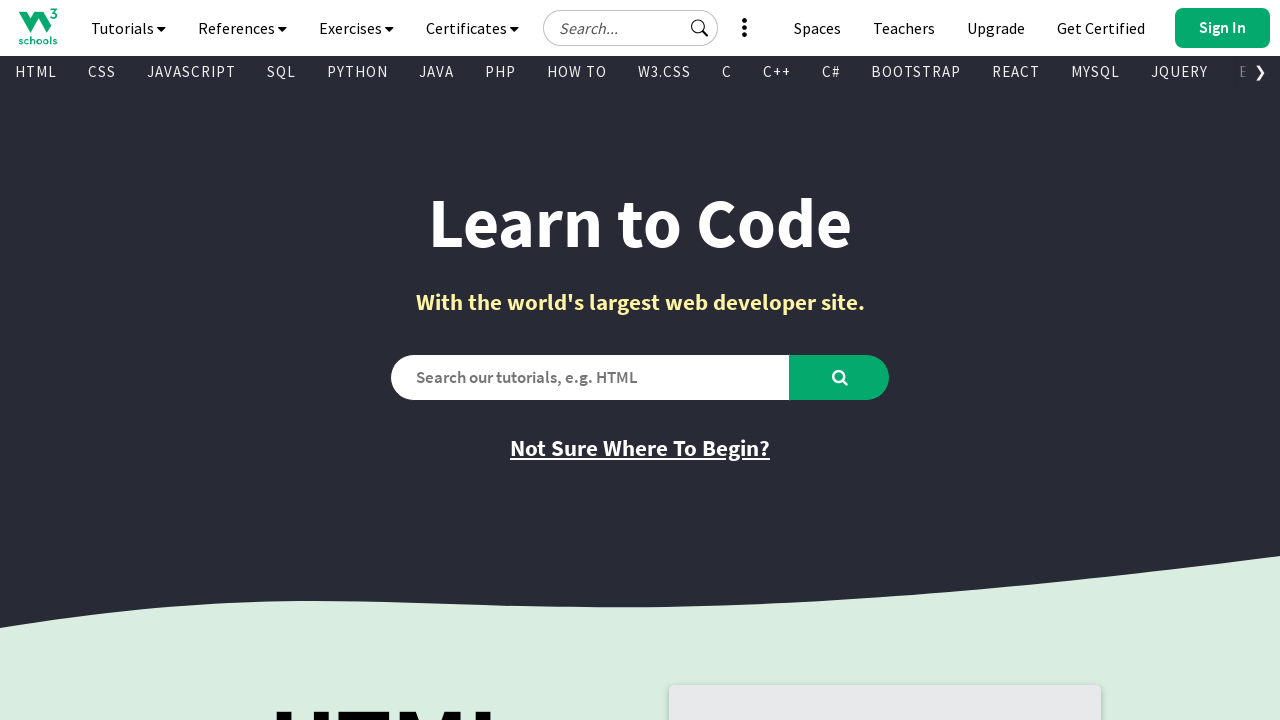

Retrieved inner text of visible link
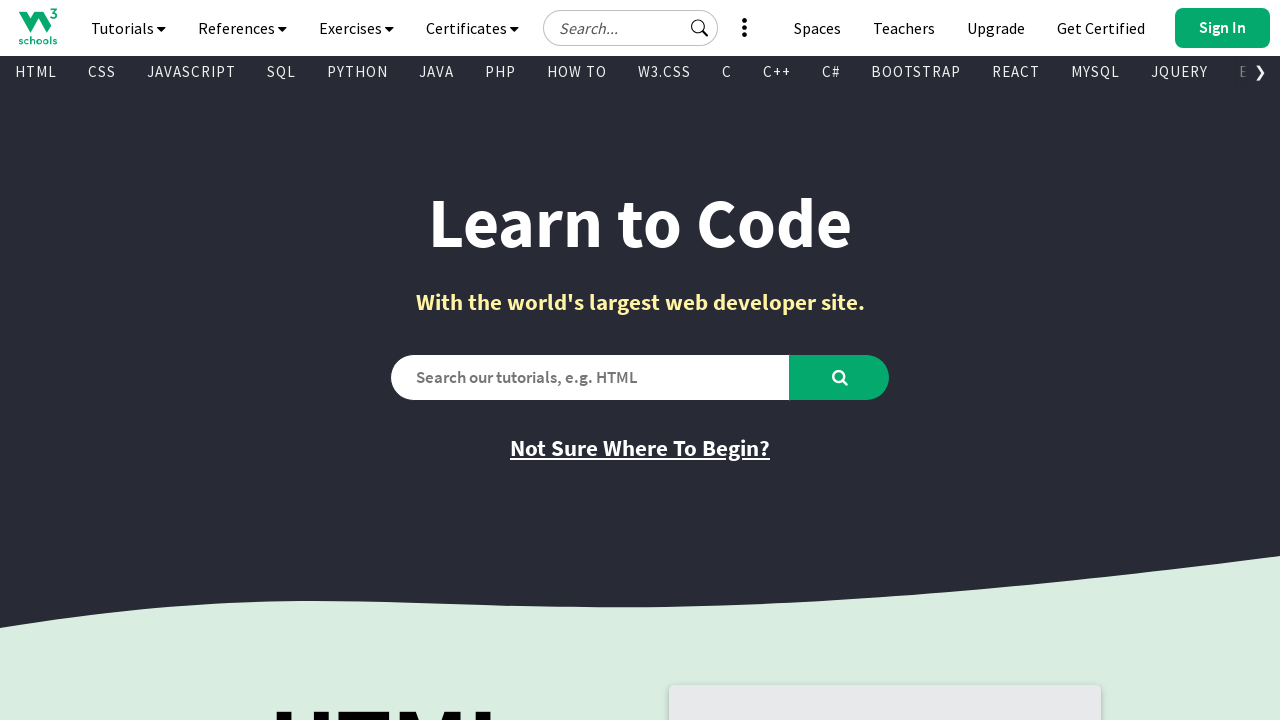

Retrieved href attribute of visible link
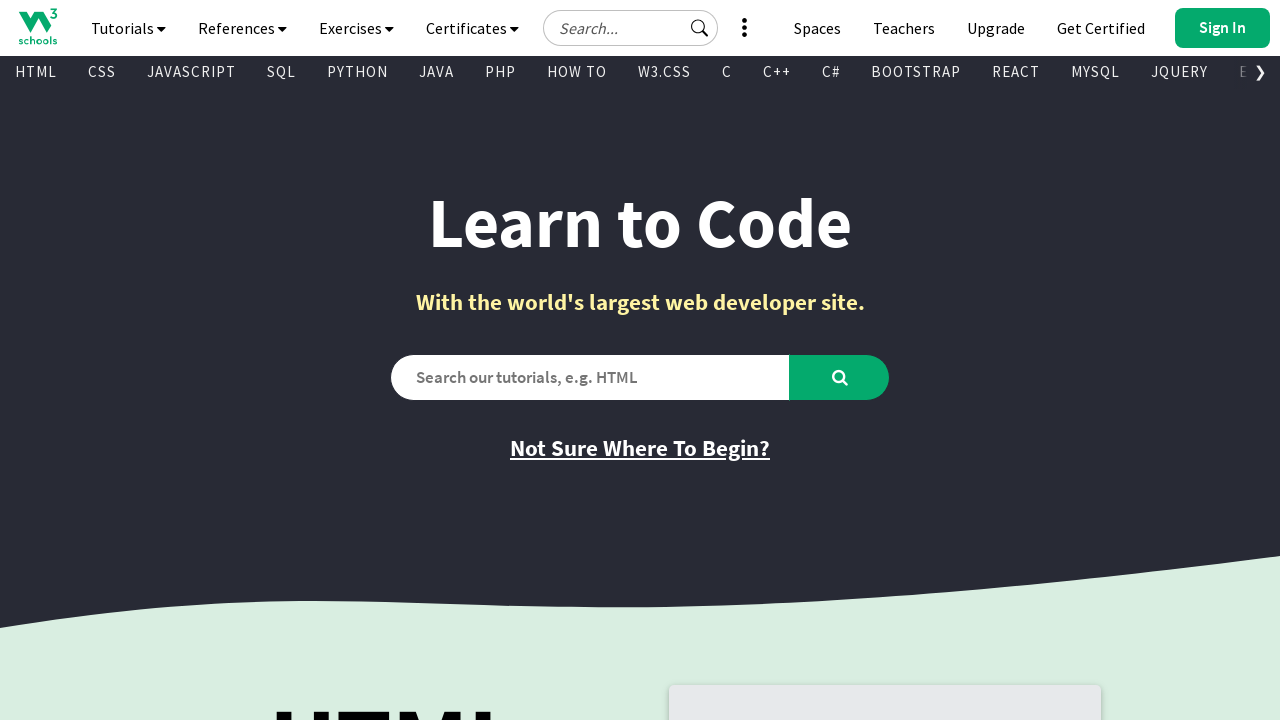

Retrieved inner text of visible link
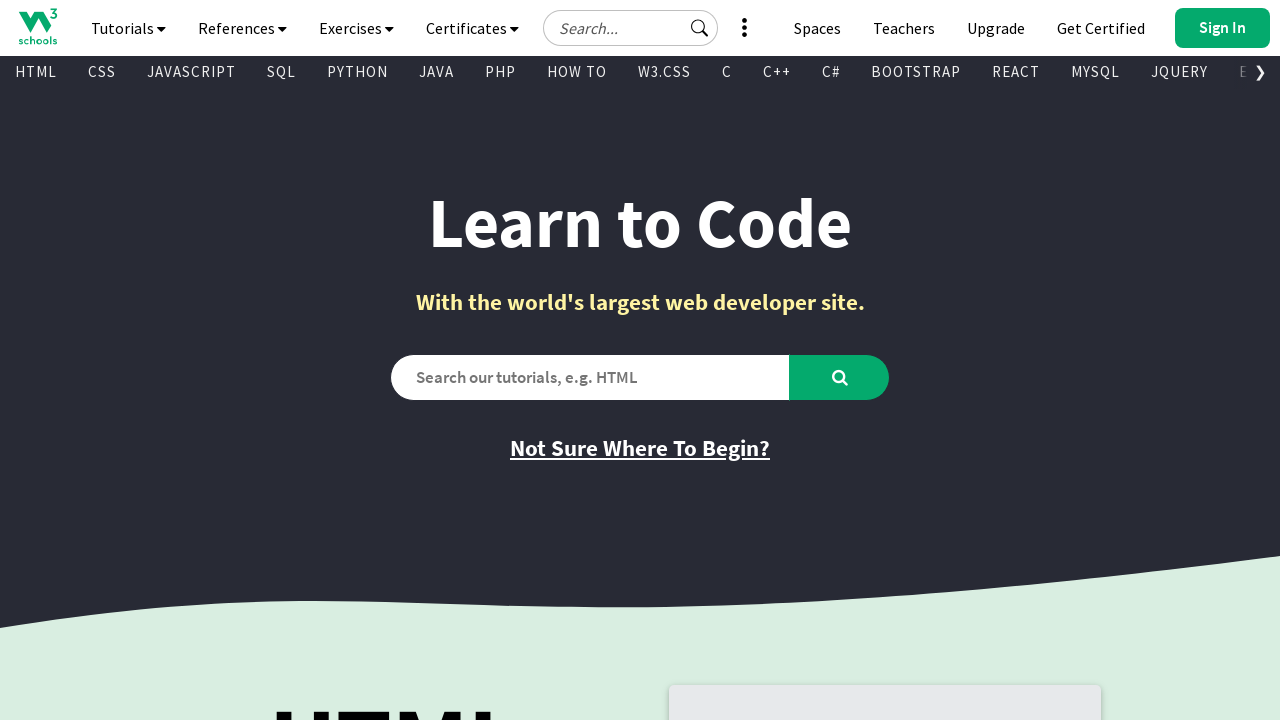

Retrieved href attribute of visible link
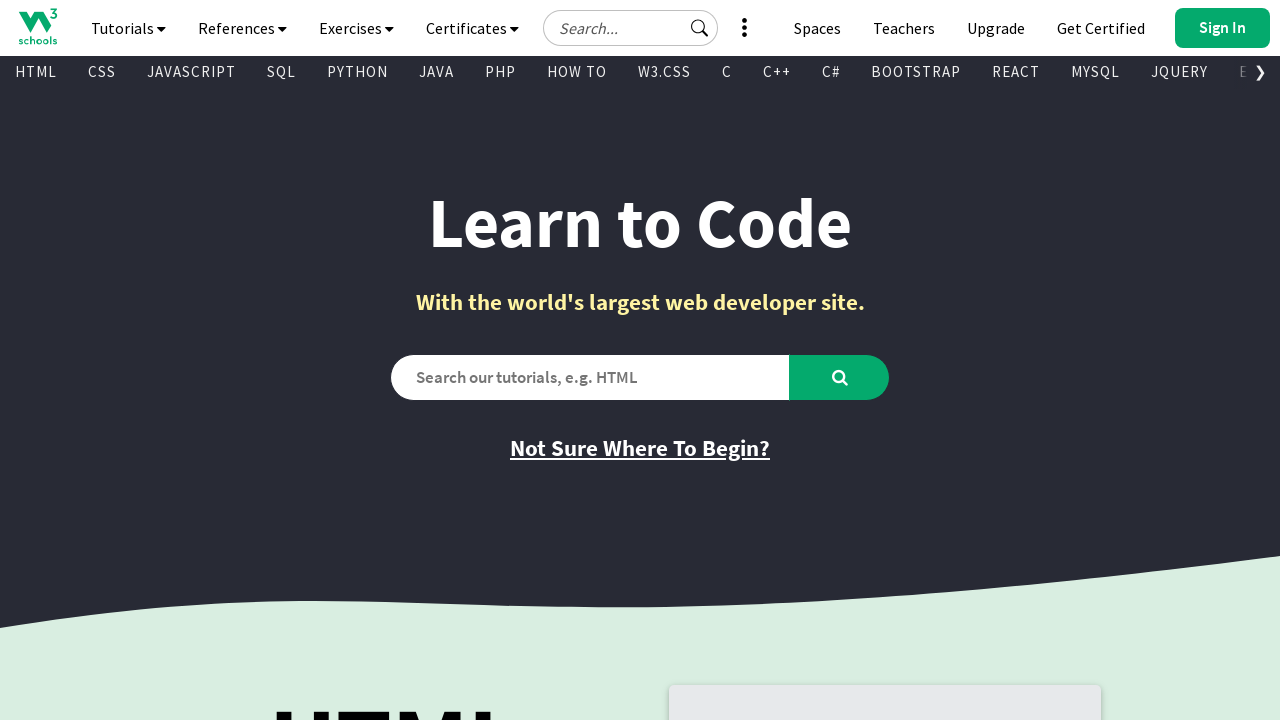

Retrieved inner text of visible link
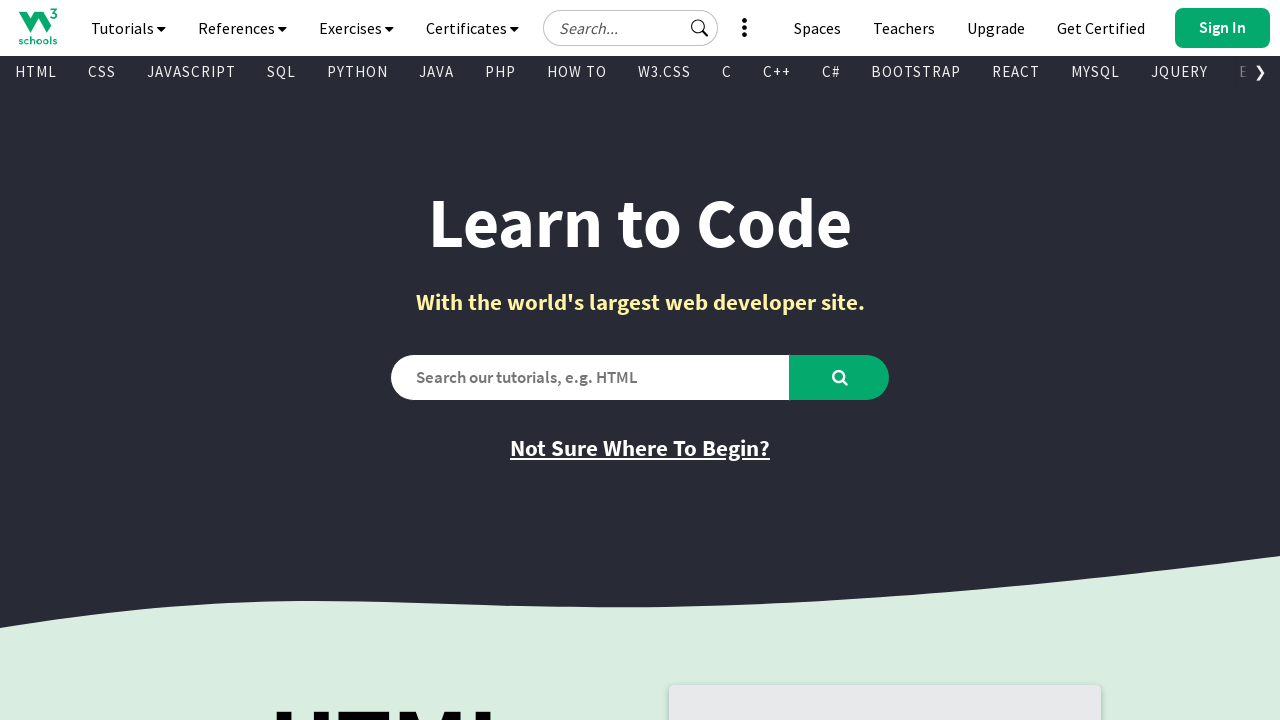

Retrieved href attribute of visible link
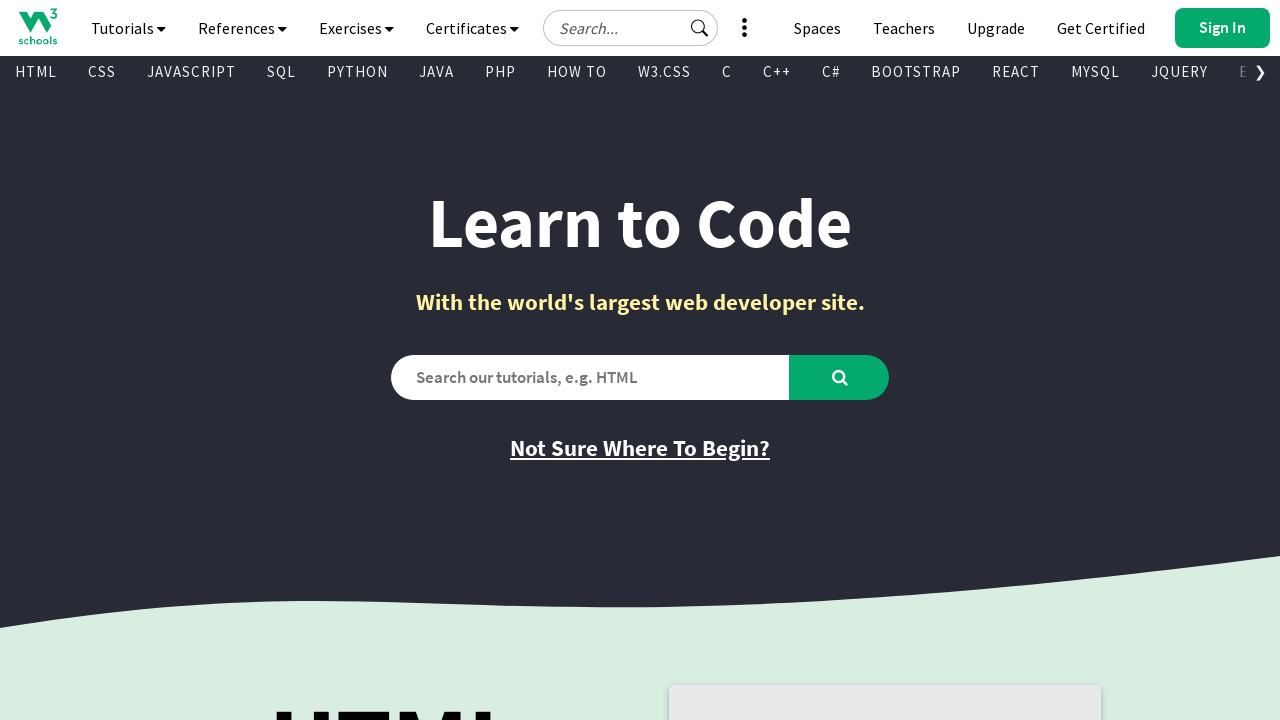

Retrieved inner text of visible link
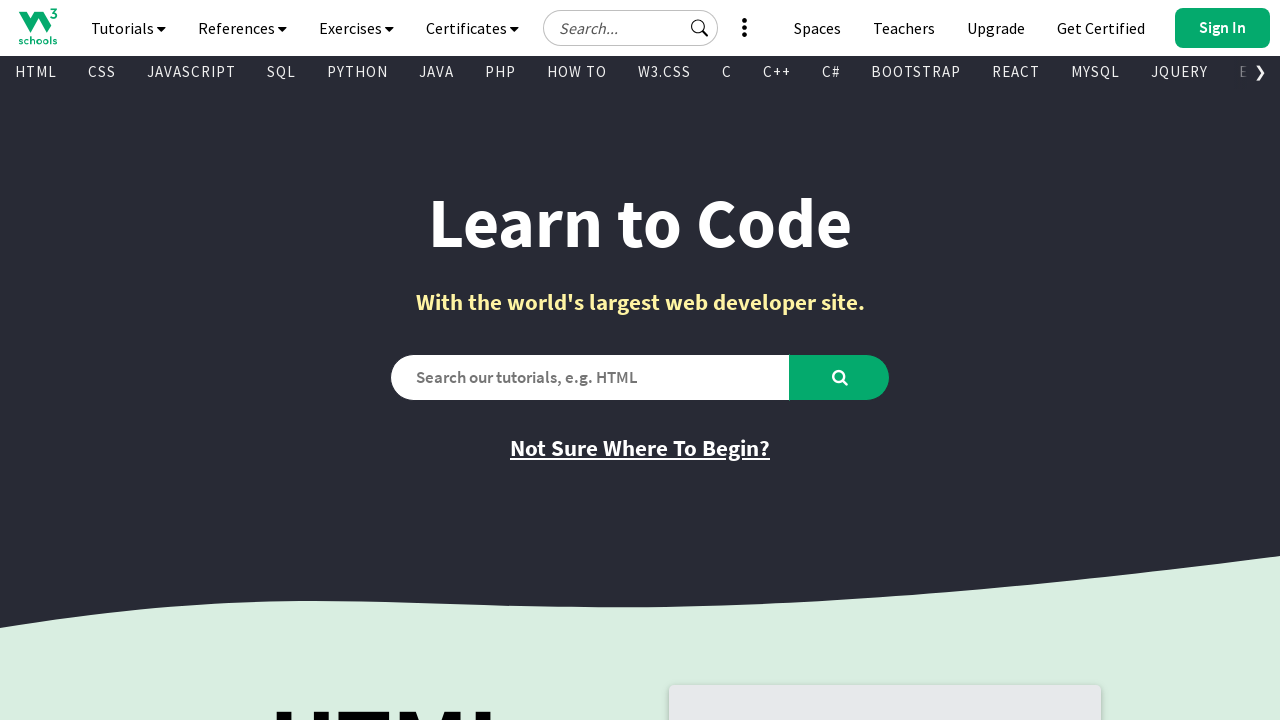

Retrieved href attribute of visible link
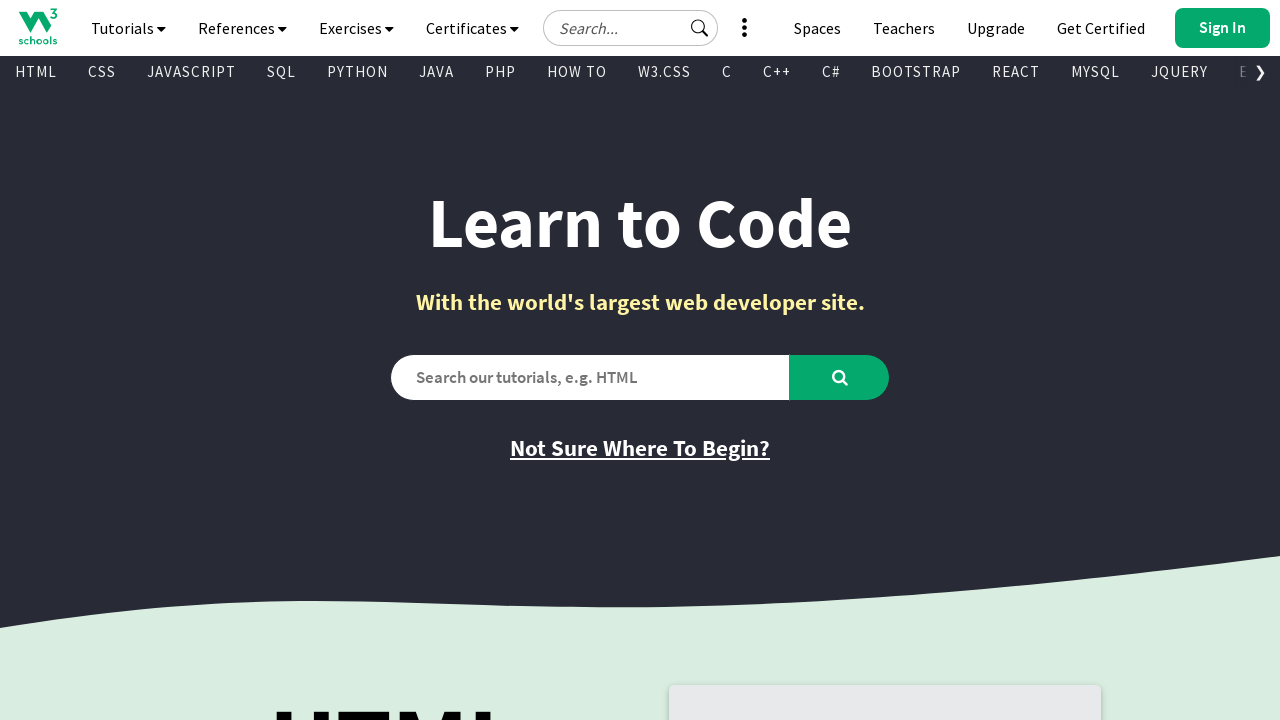

Retrieved inner text of visible link
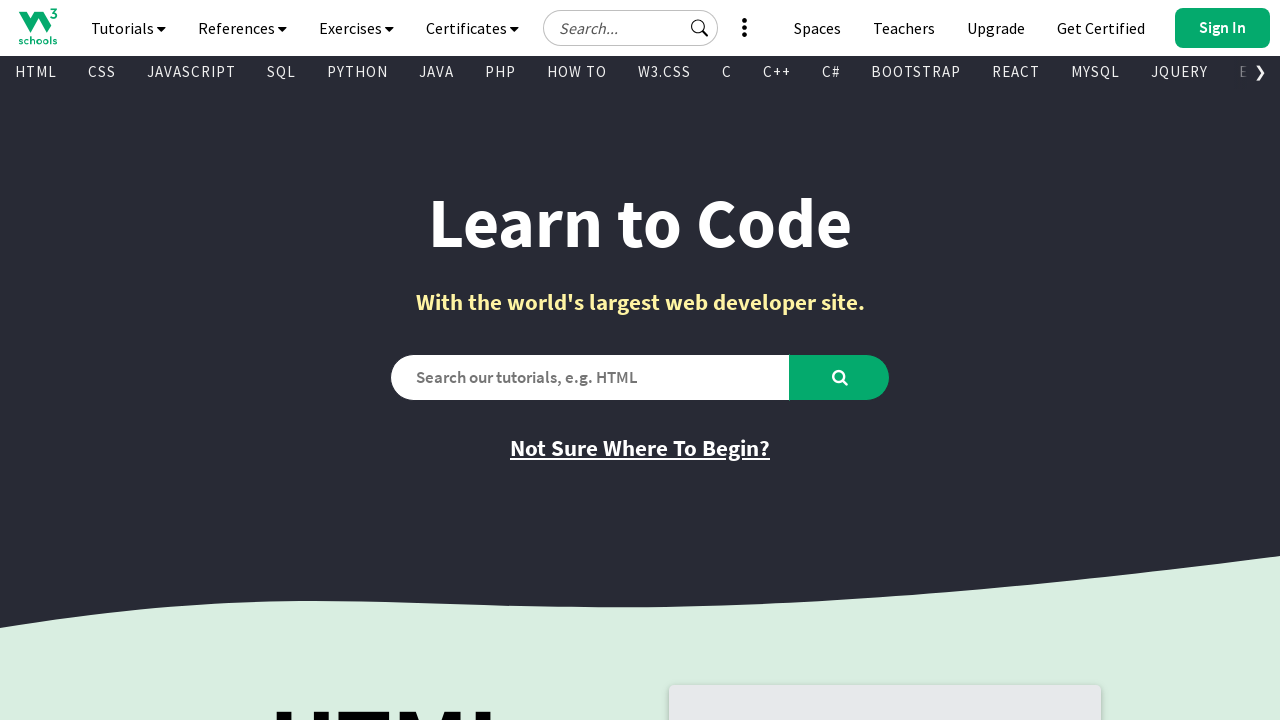

Retrieved href attribute of visible link
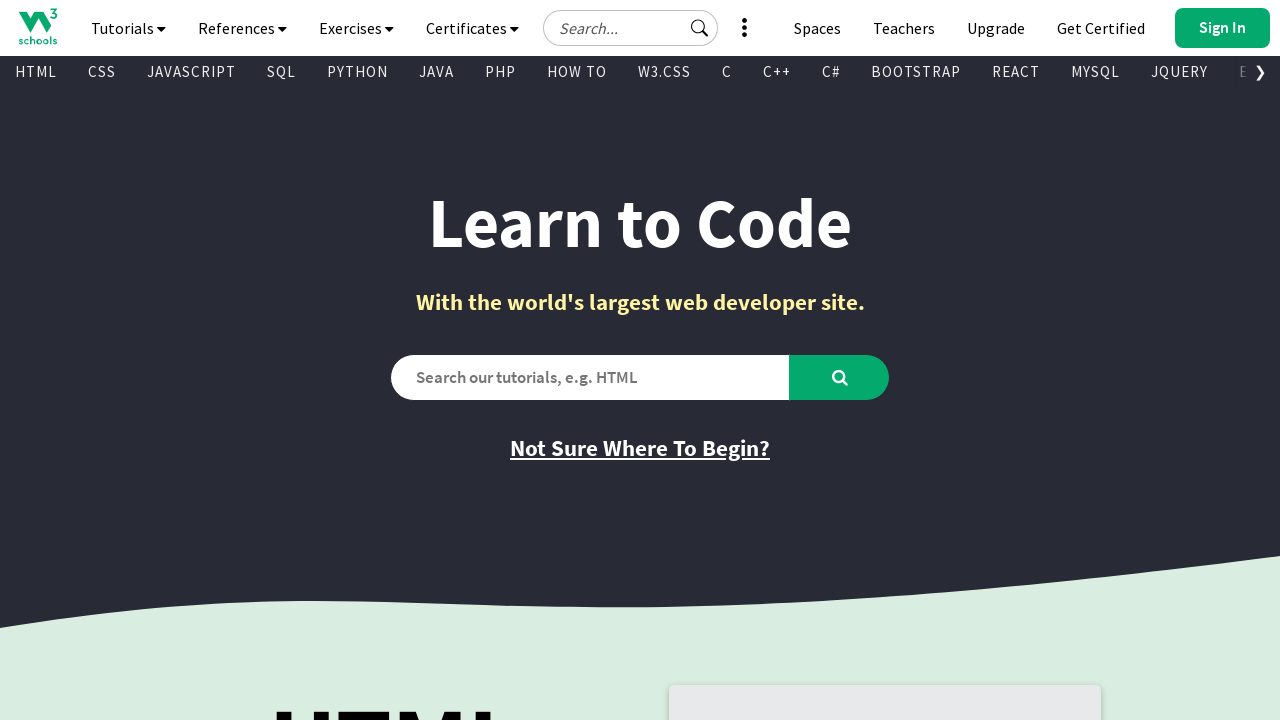

Retrieved inner text of visible link
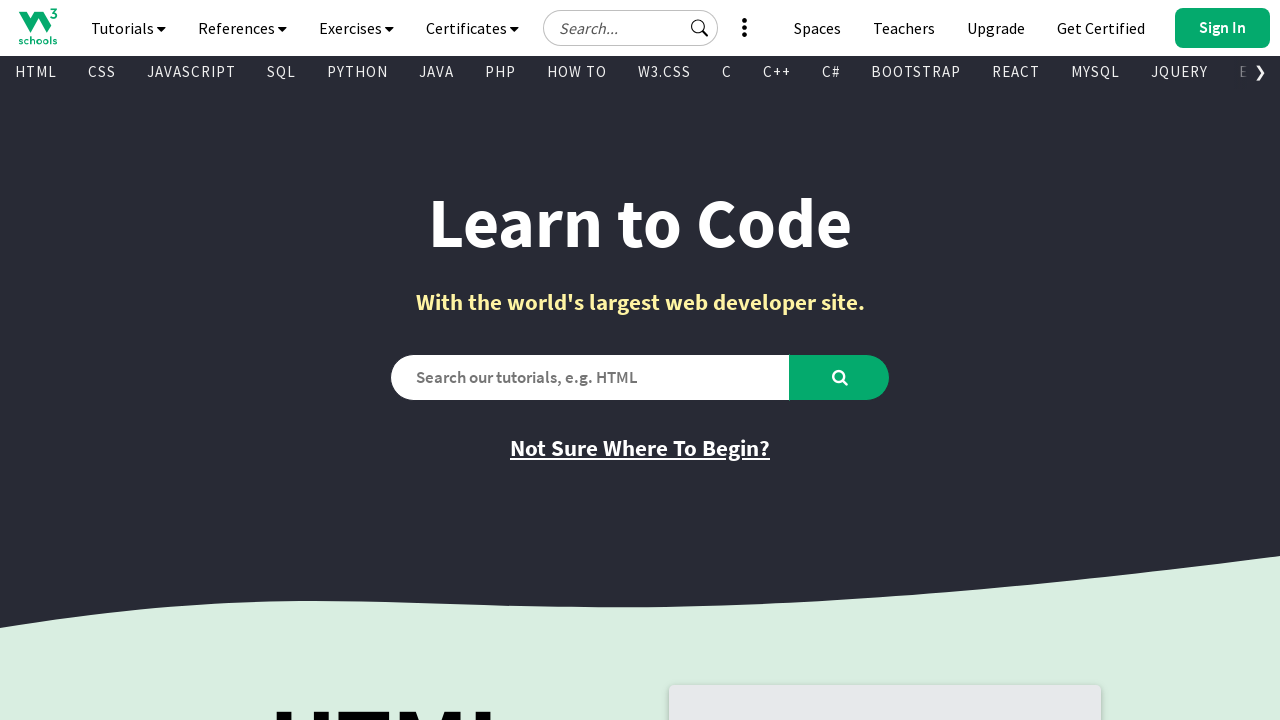

Retrieved href attribute of visible link
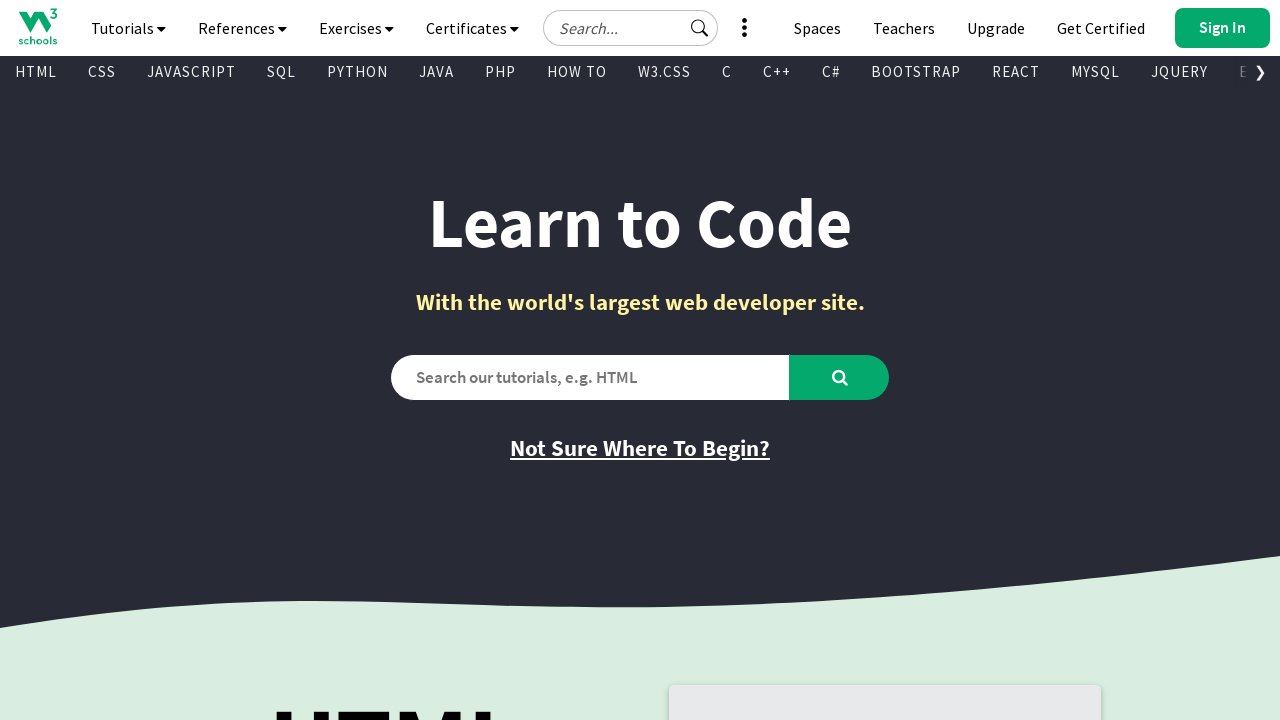

Retrieved inner text of visible link
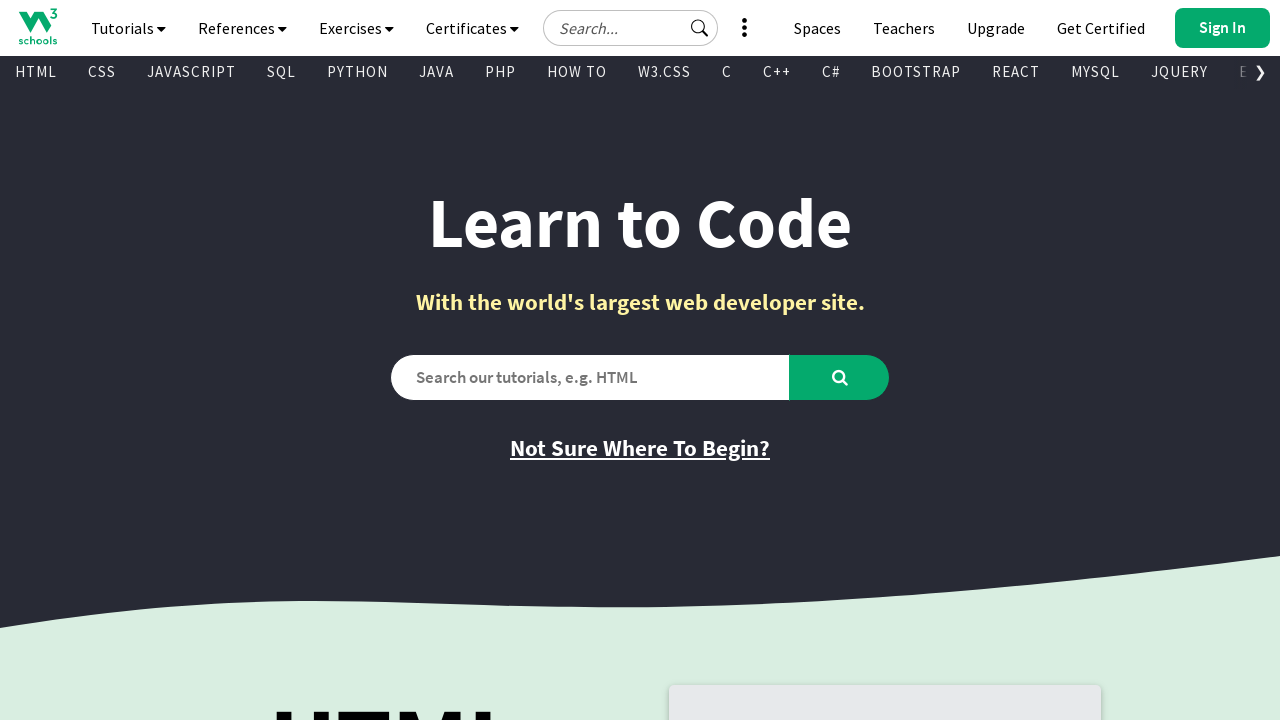

Retrieved href attribute of visible link
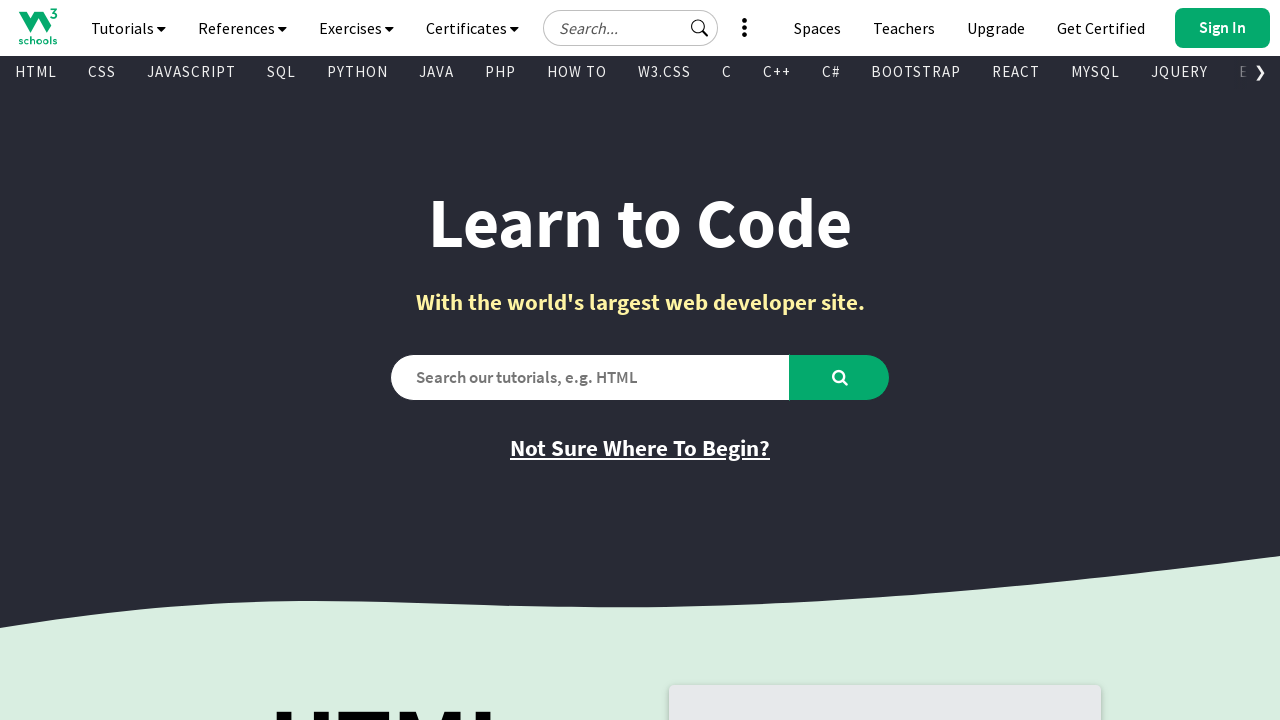

Retrieved inner text of visible link
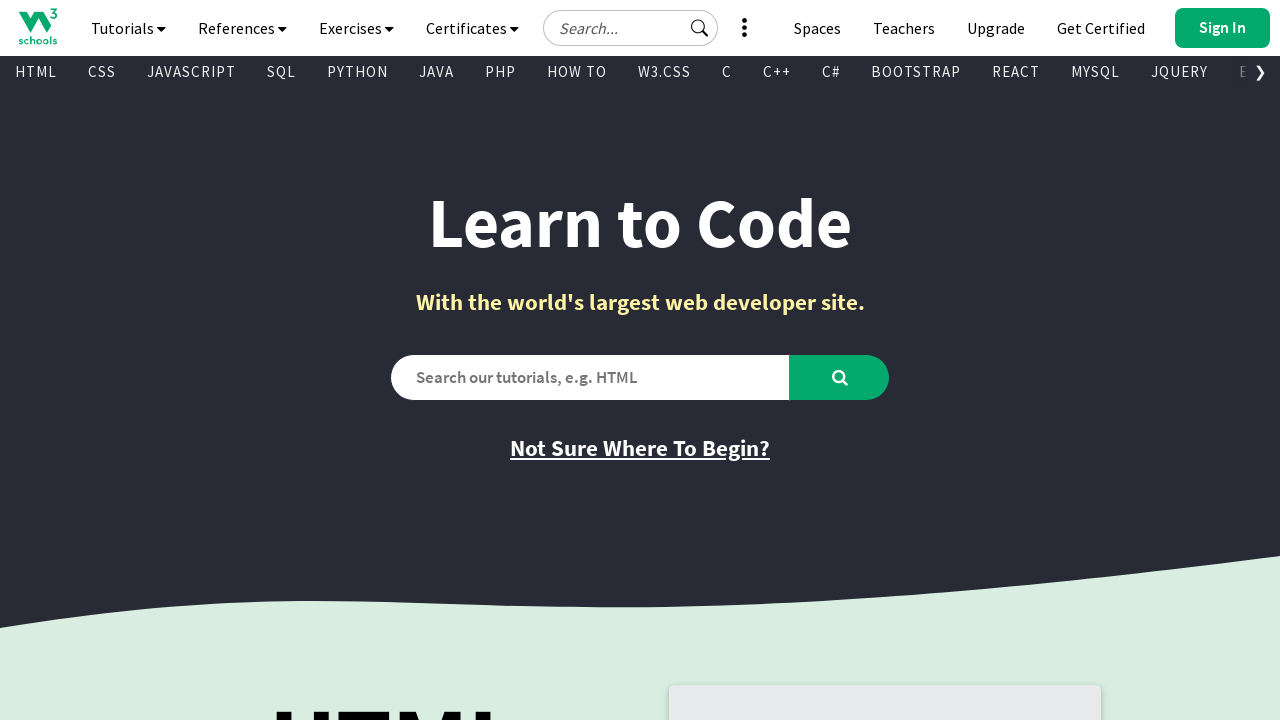

Retrieved href attribute of visible link
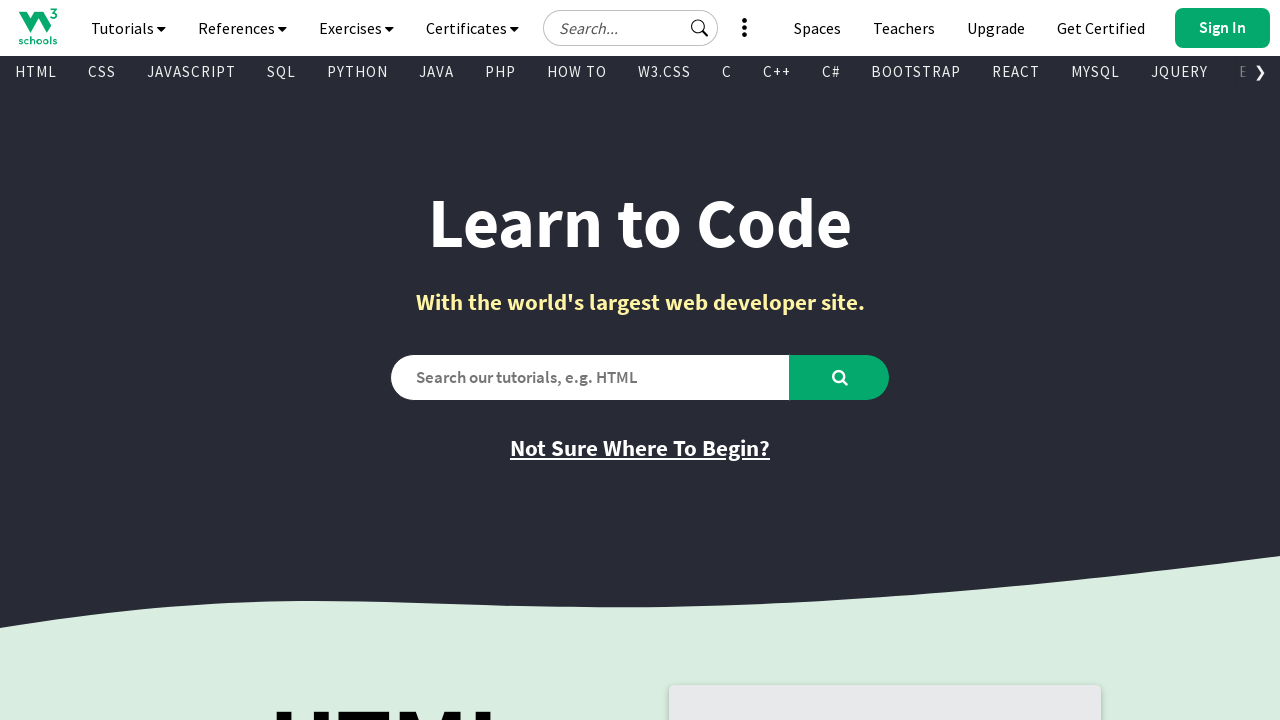

Retrieved inner text of visible link
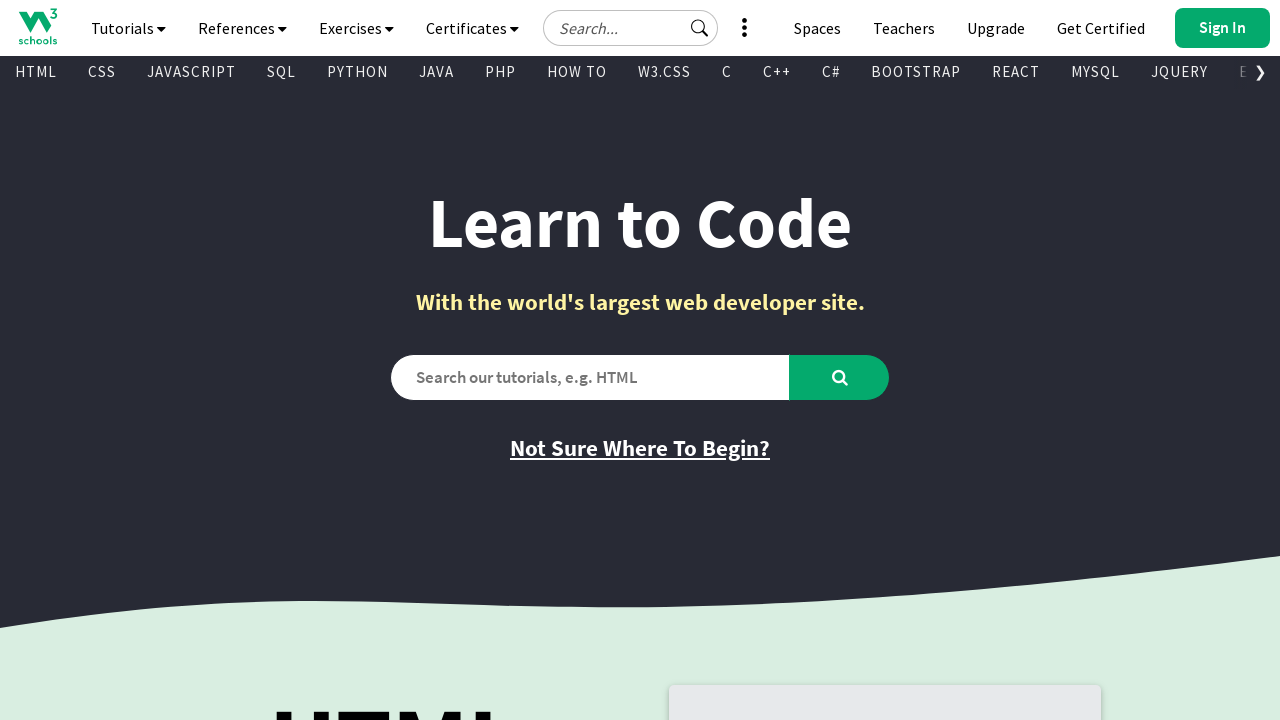

Retrieved href attribute of visible link
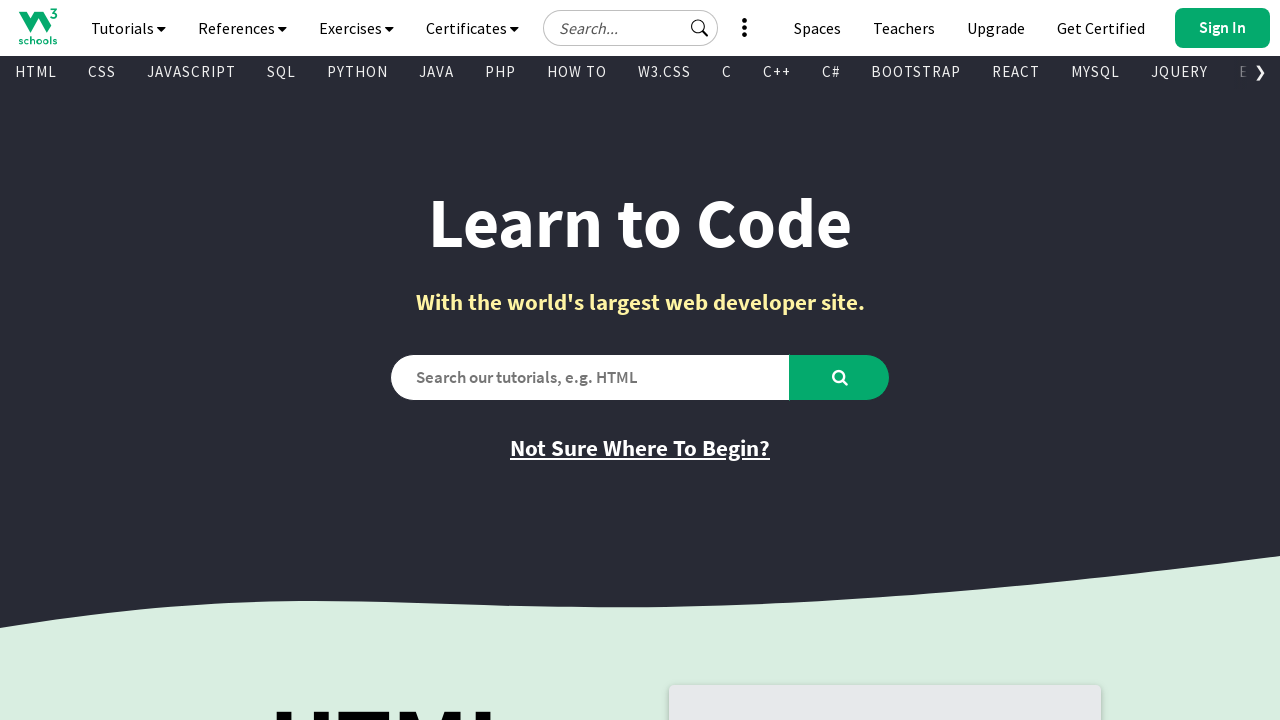

Retrieved inner text of visible link
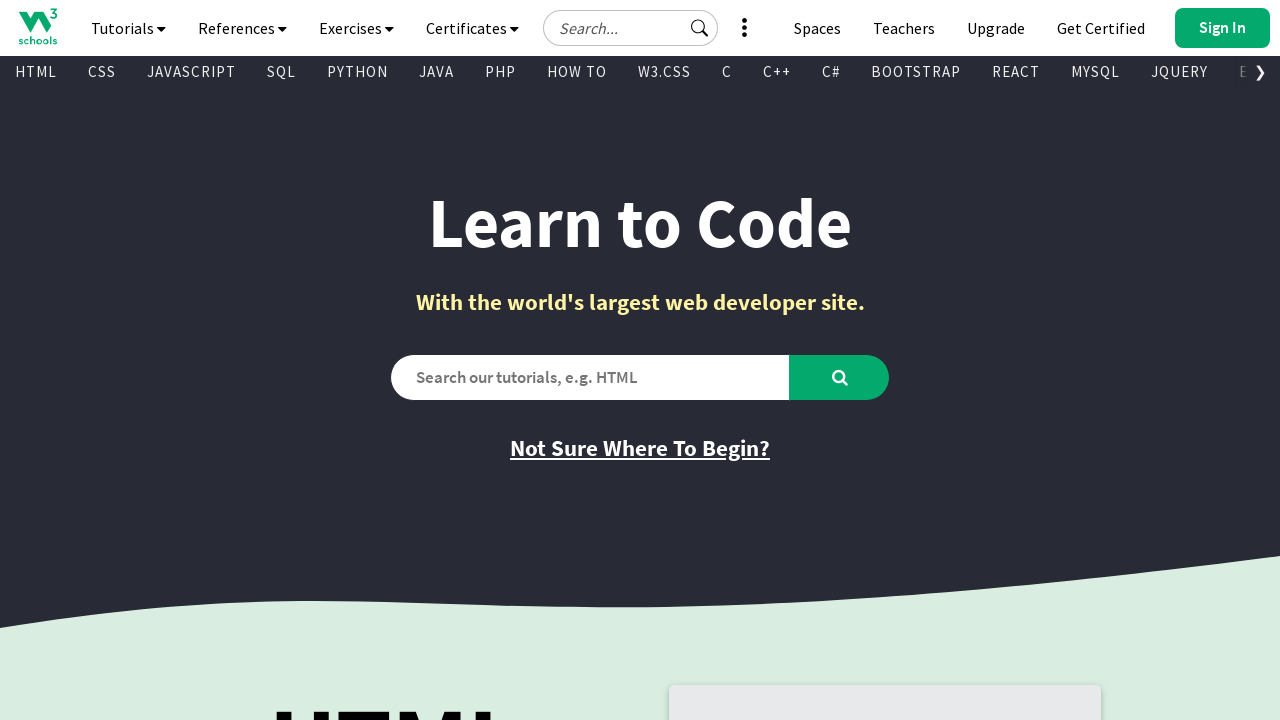

Retrieved href attribute of visible link
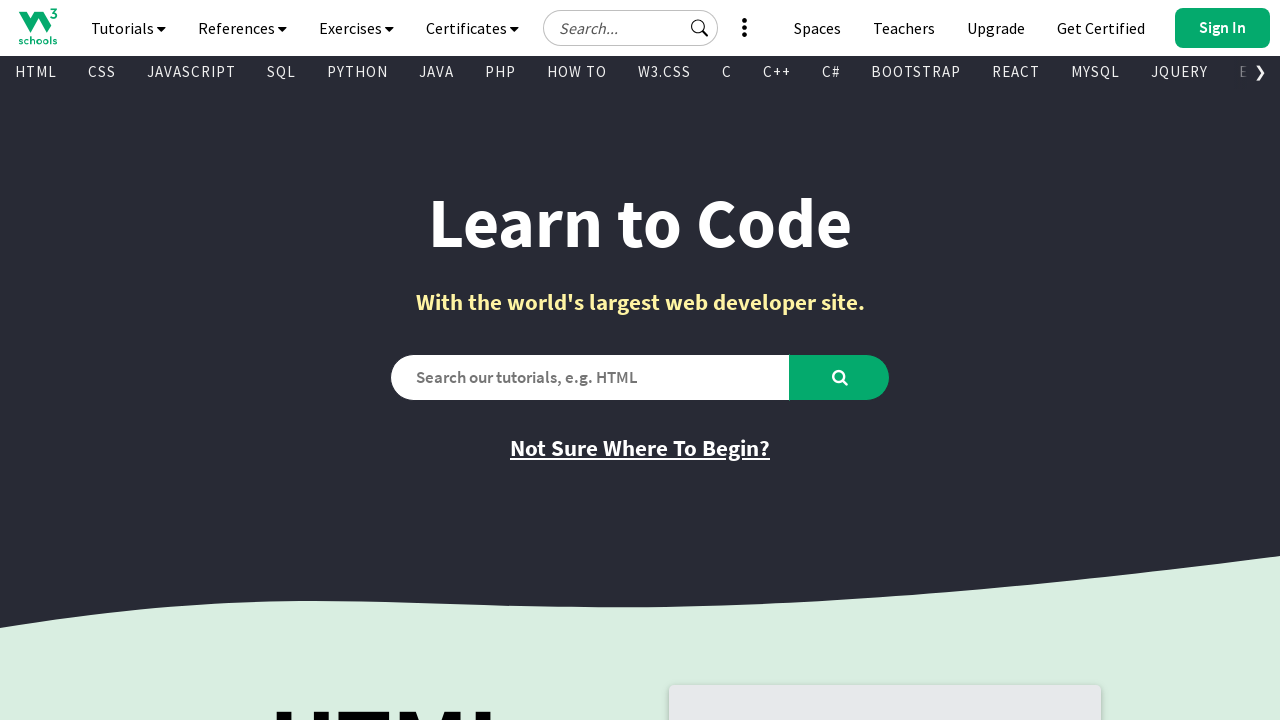

Retrieved inner text of visible link
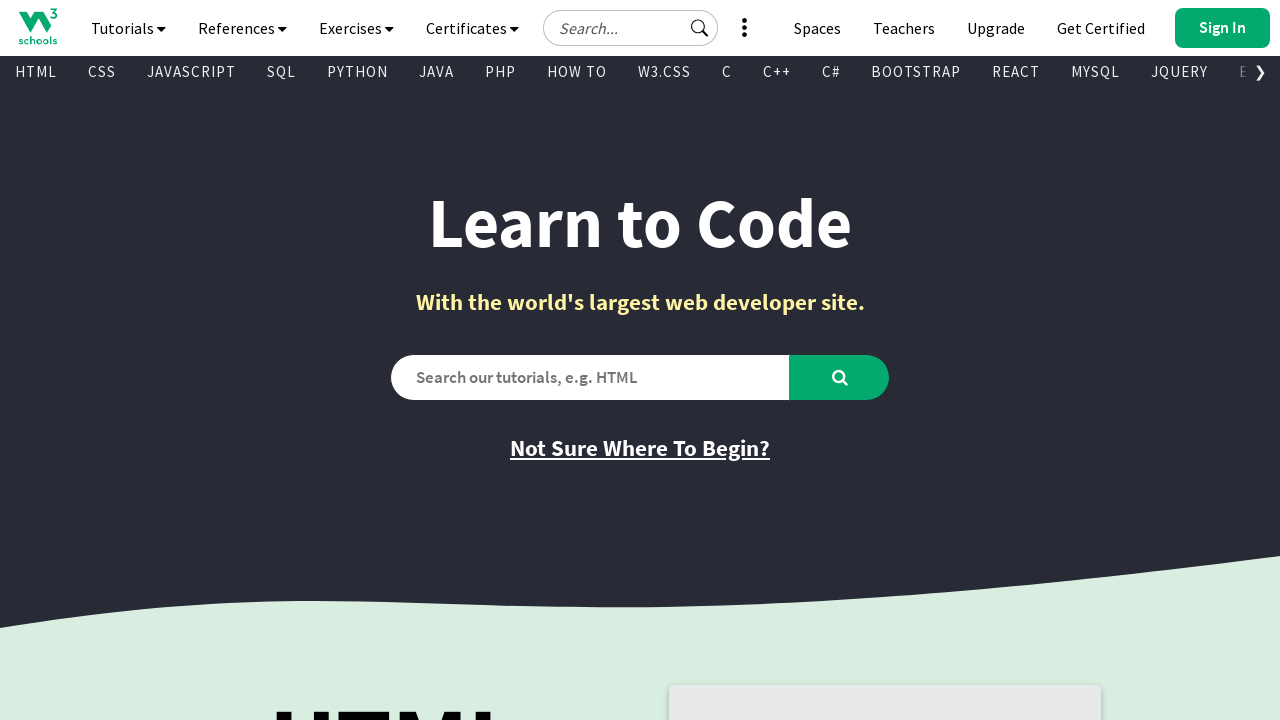

Retrieved href attribute of visible link
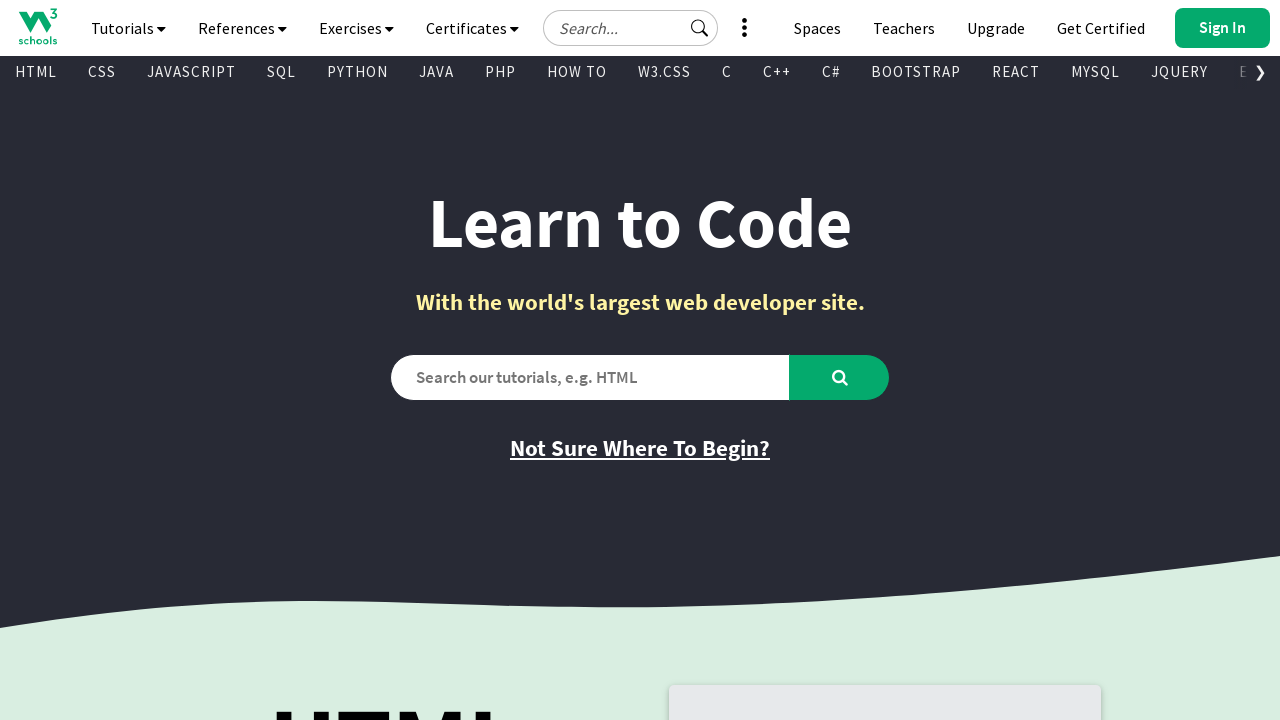

Retrieved inner text of visible link
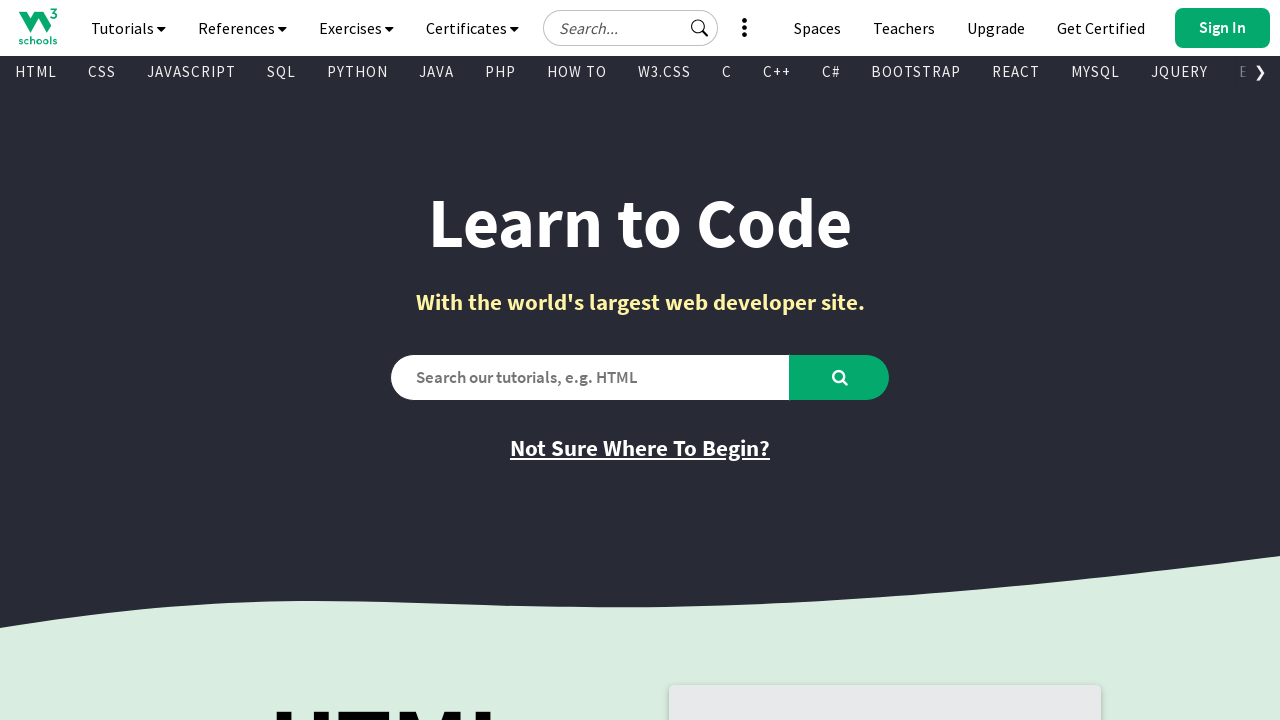

Retrieved href attribute of visible link
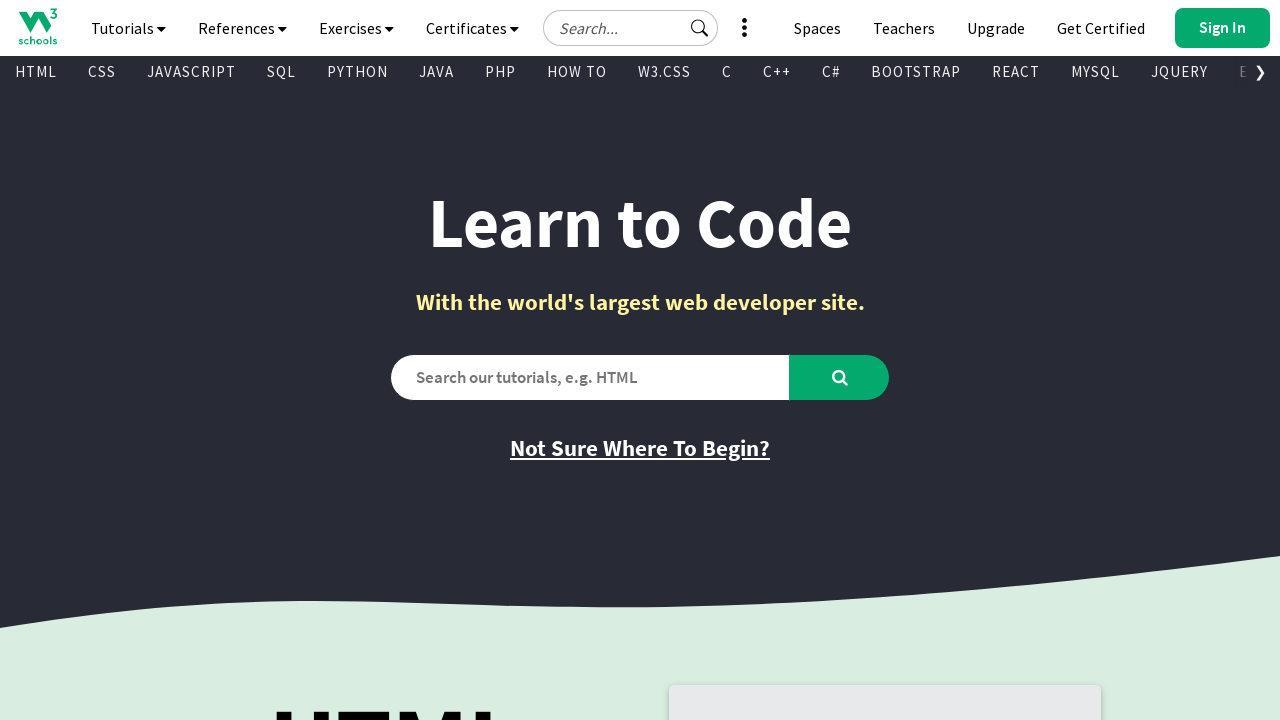

Retrieved inner text of visible link
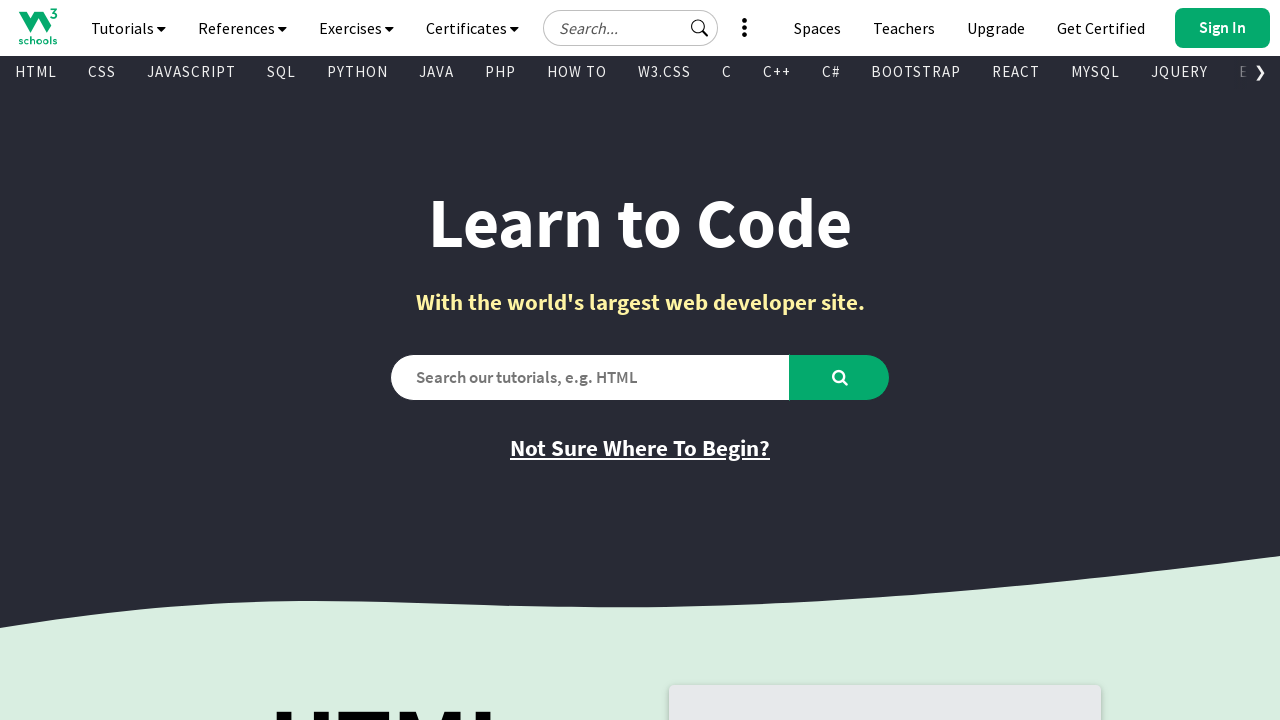

Retrieved href attribute of visible link
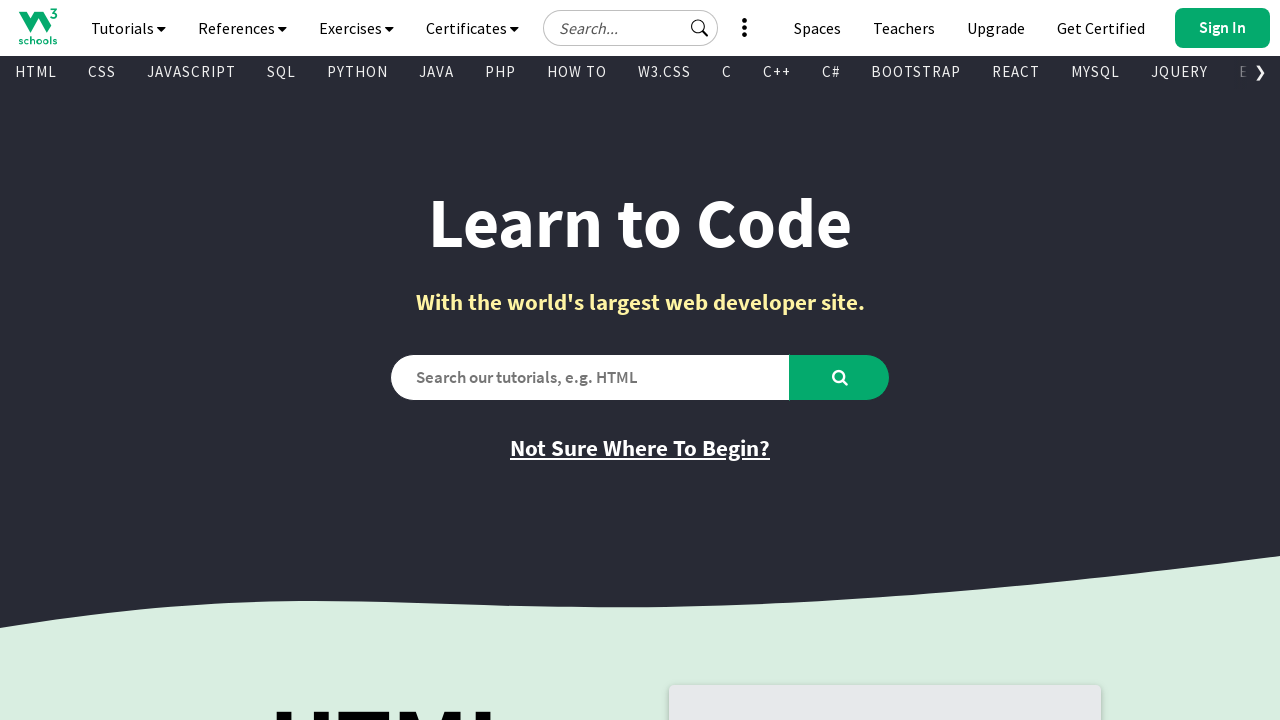

Retrieved inner text of visible link
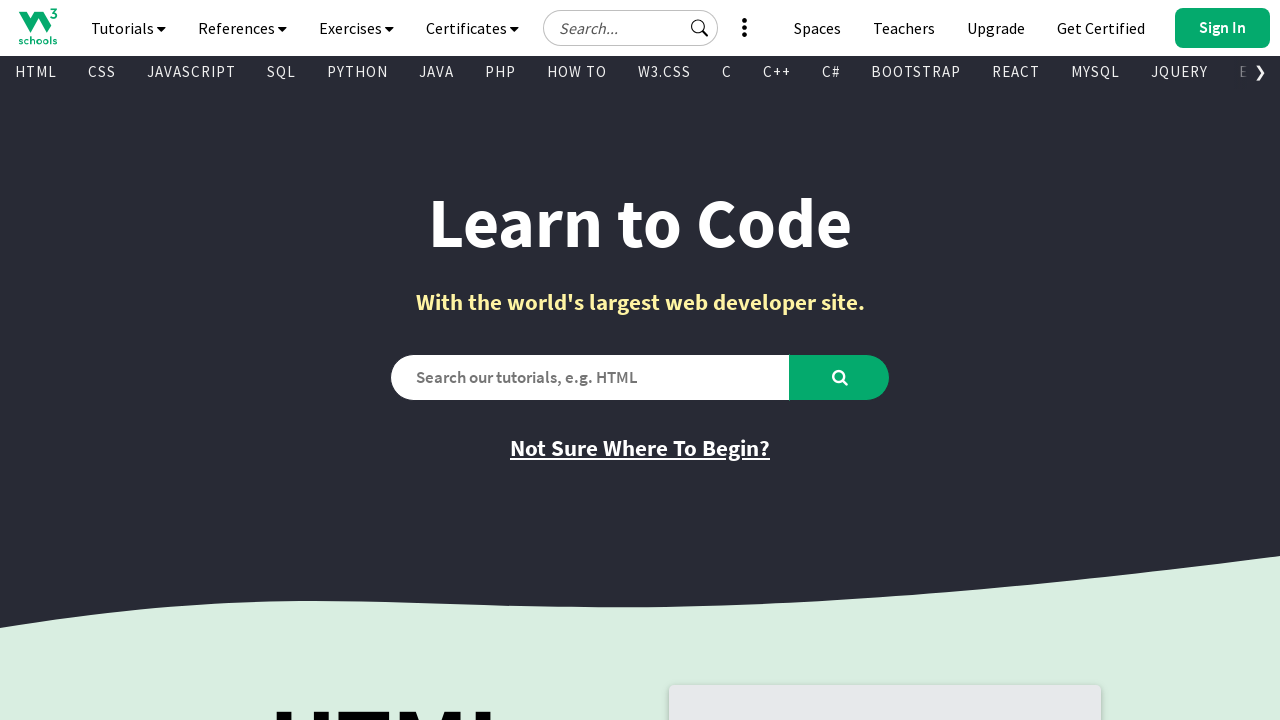

Retrieved href attribute of visible link
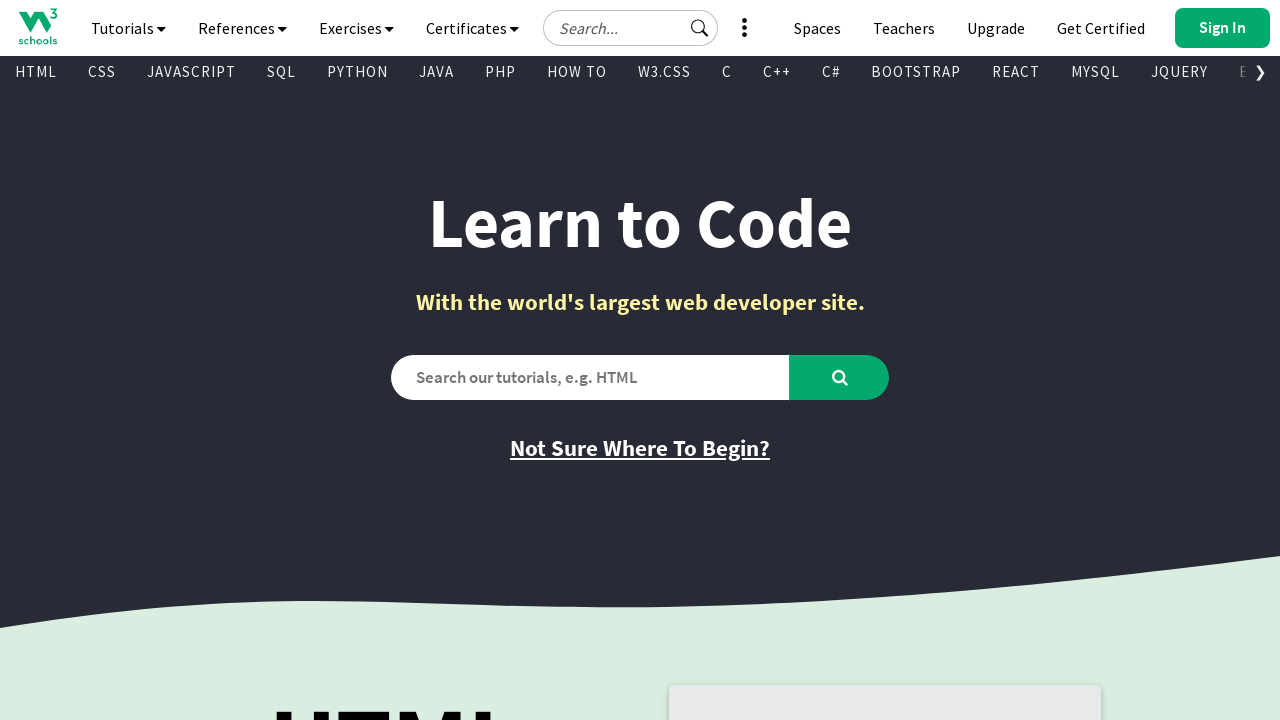

Retrieved inner text of visible link
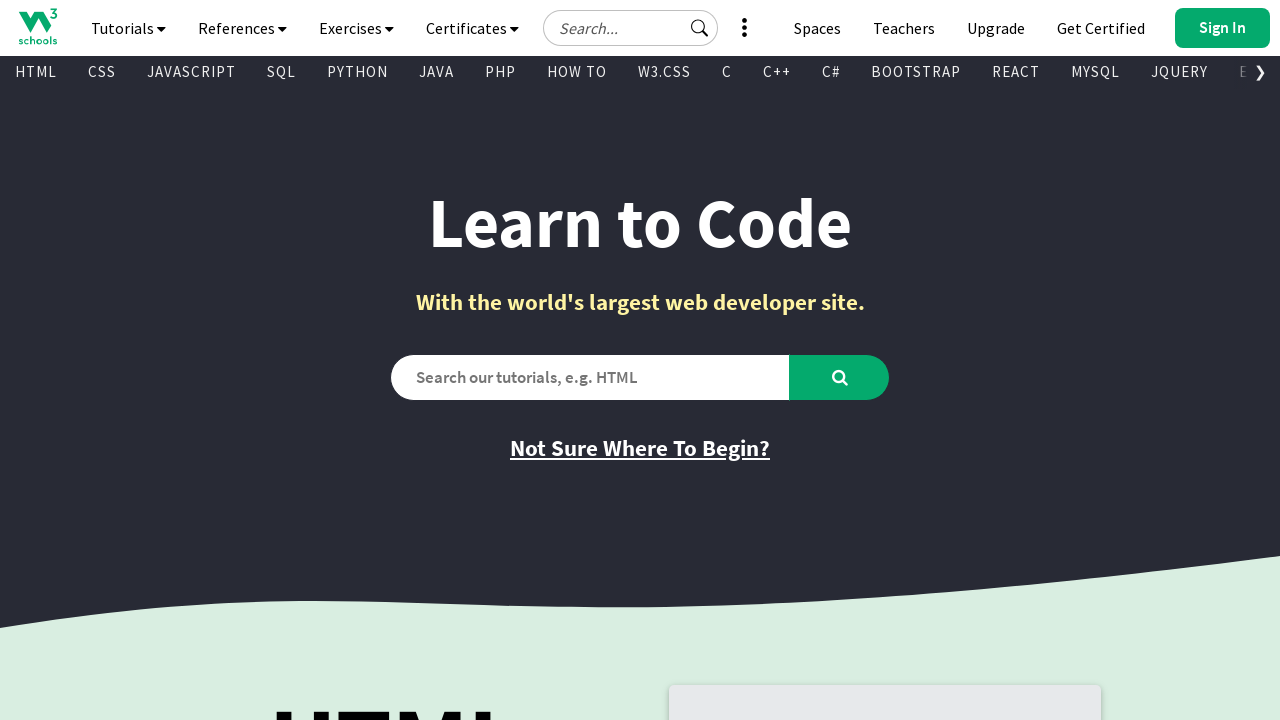

Retrieved href attribute of visible link
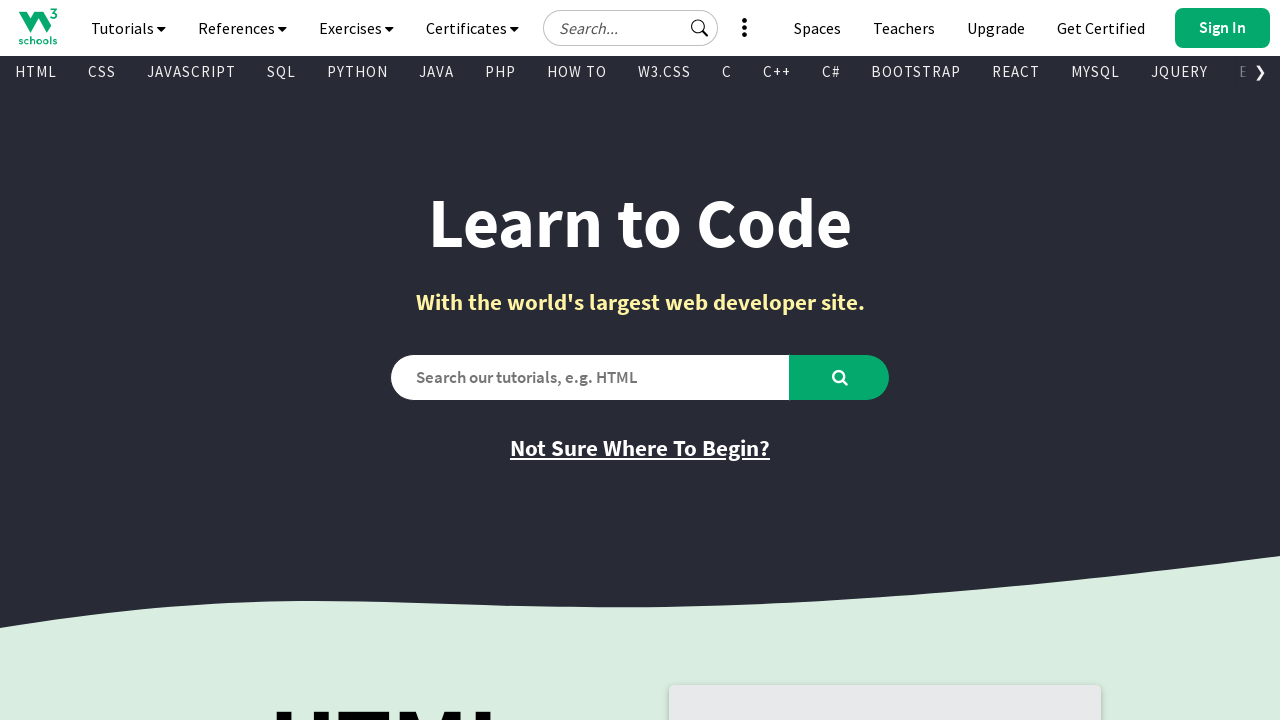

Retrieved inner text of visible link
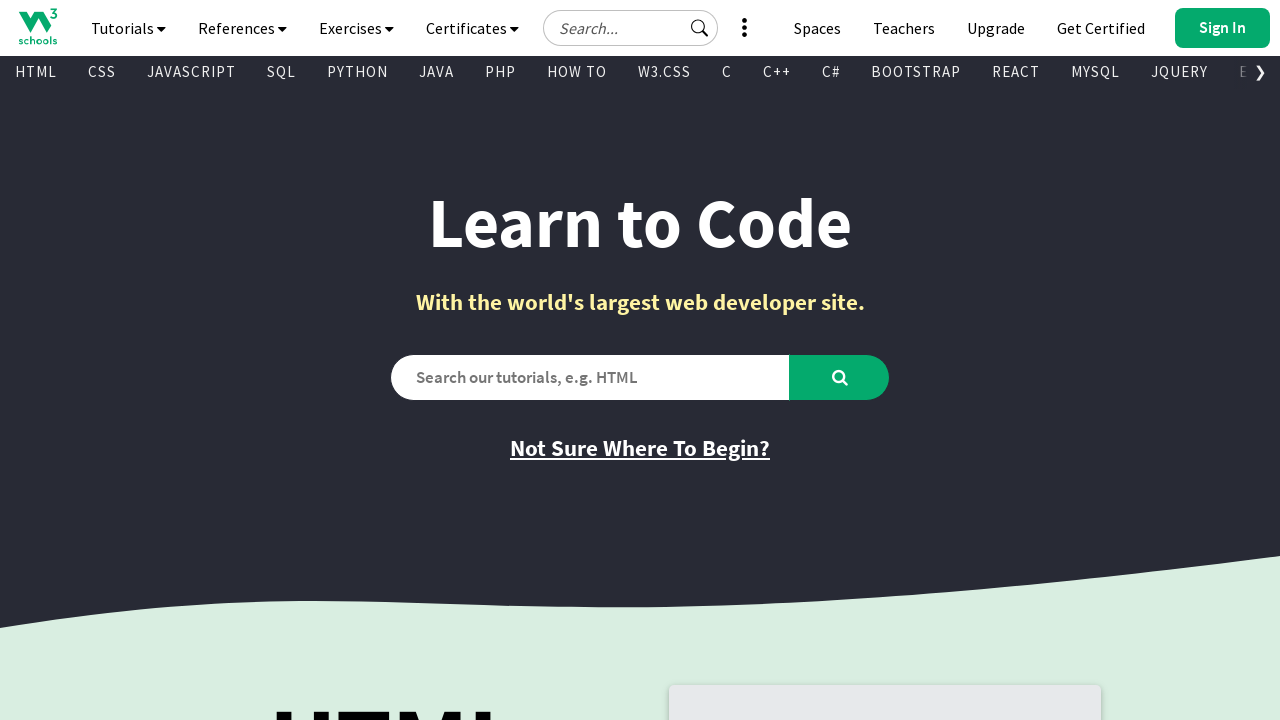

Retrieved href attribute of visible link
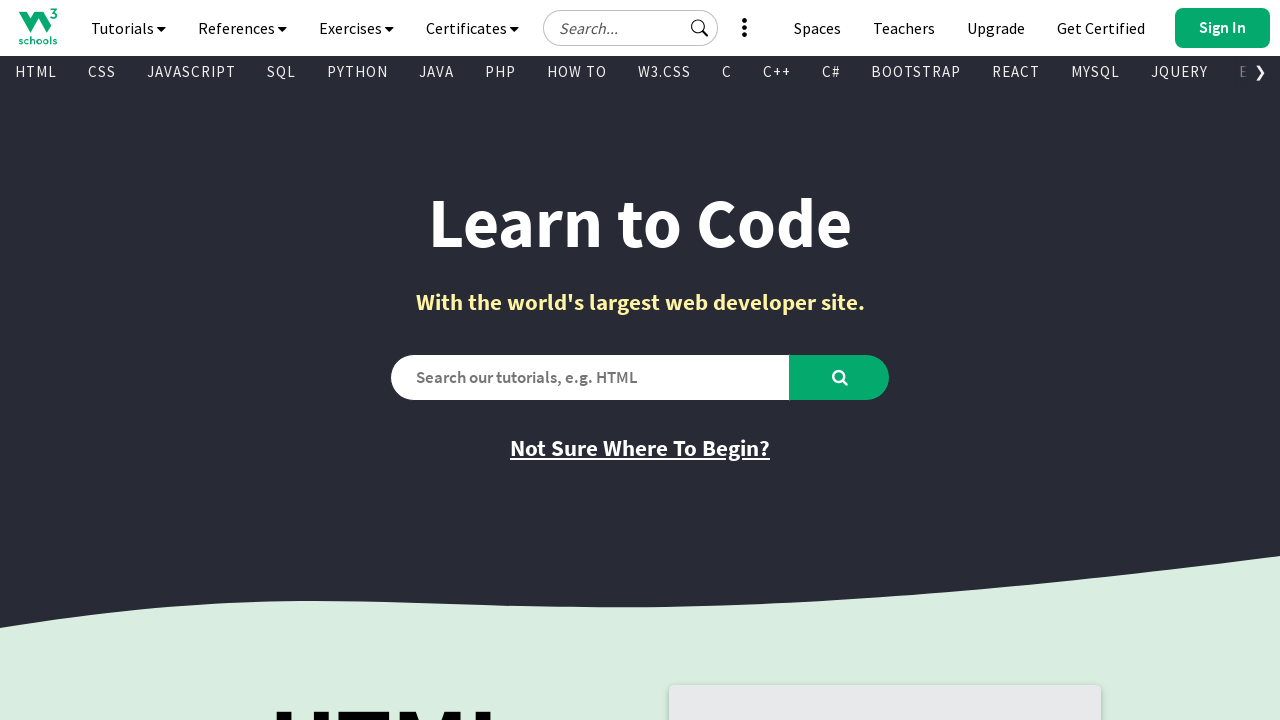

Retrieved inner text of visible link
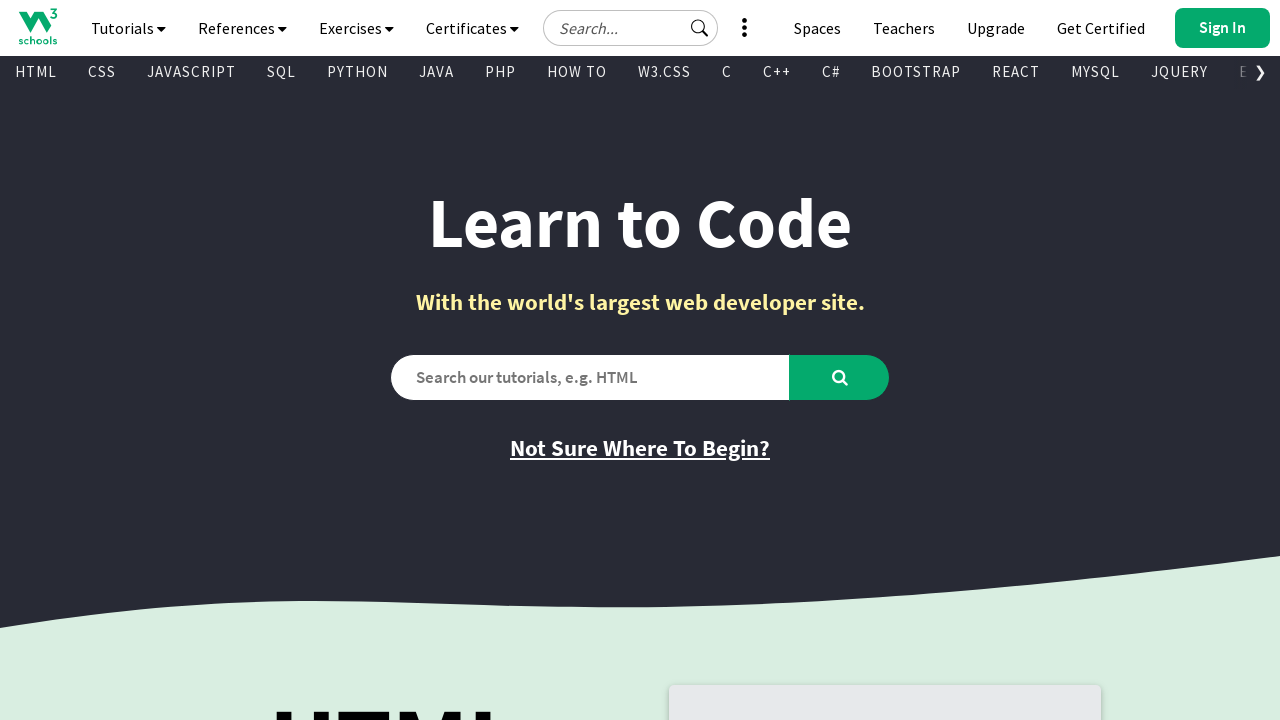

Retrieved href attribute of visible link
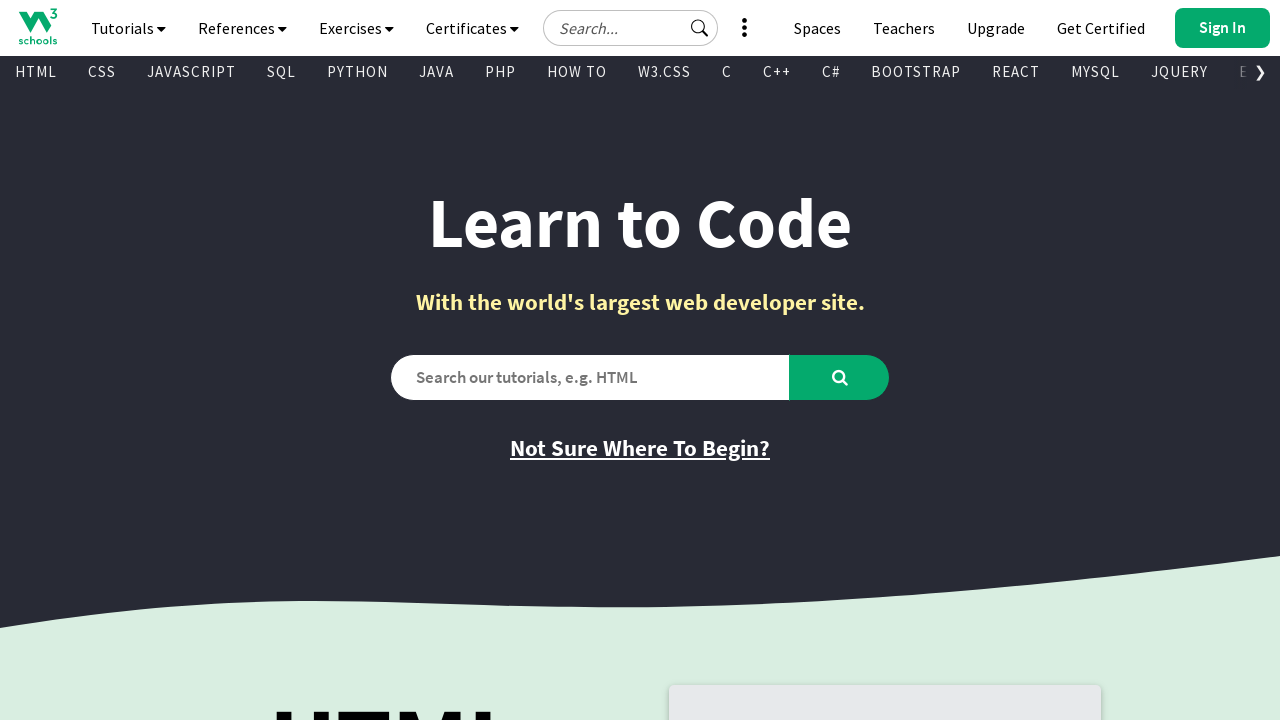

Retrieved inner text of visible link
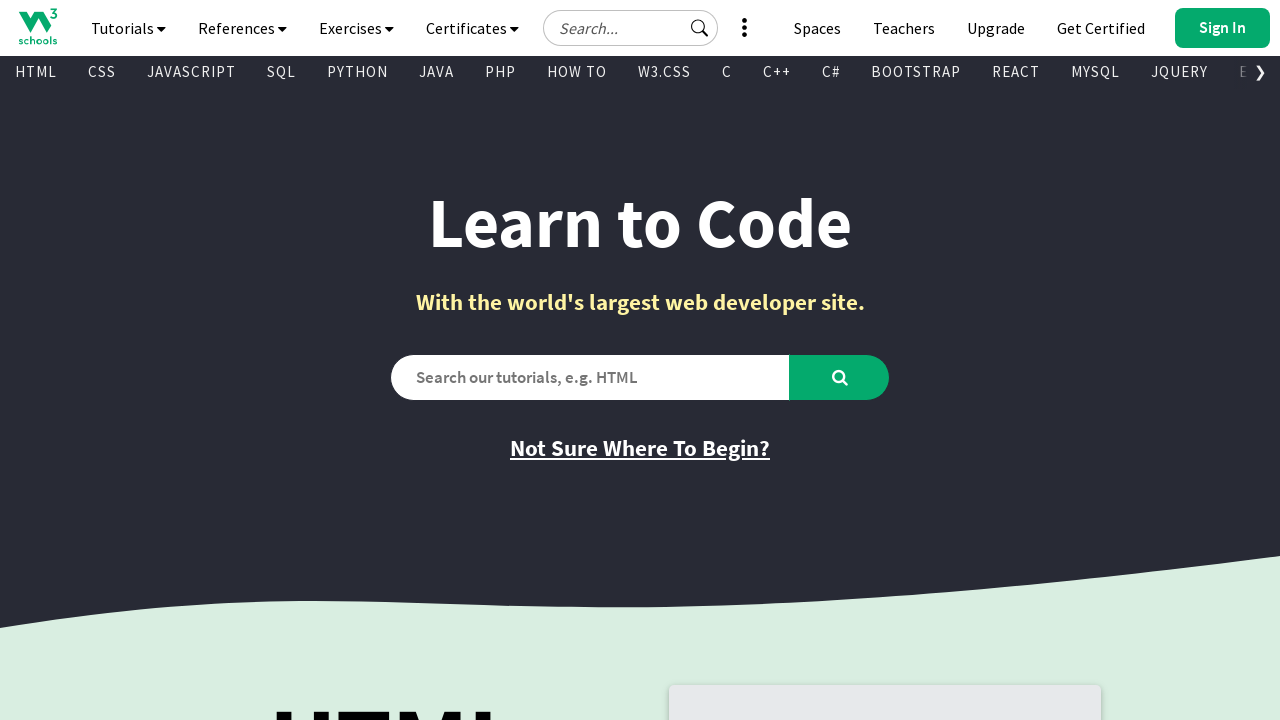

Retrieved href attribute of visible link
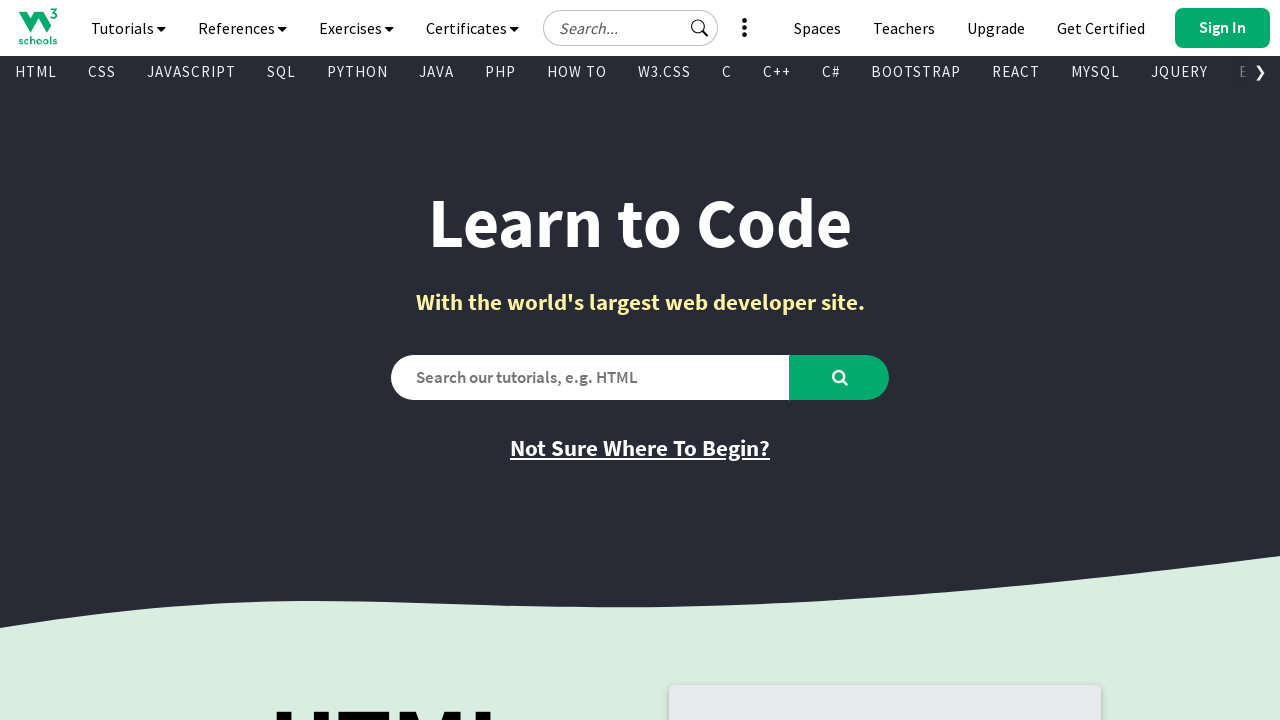

Retrieved inner text of visible link
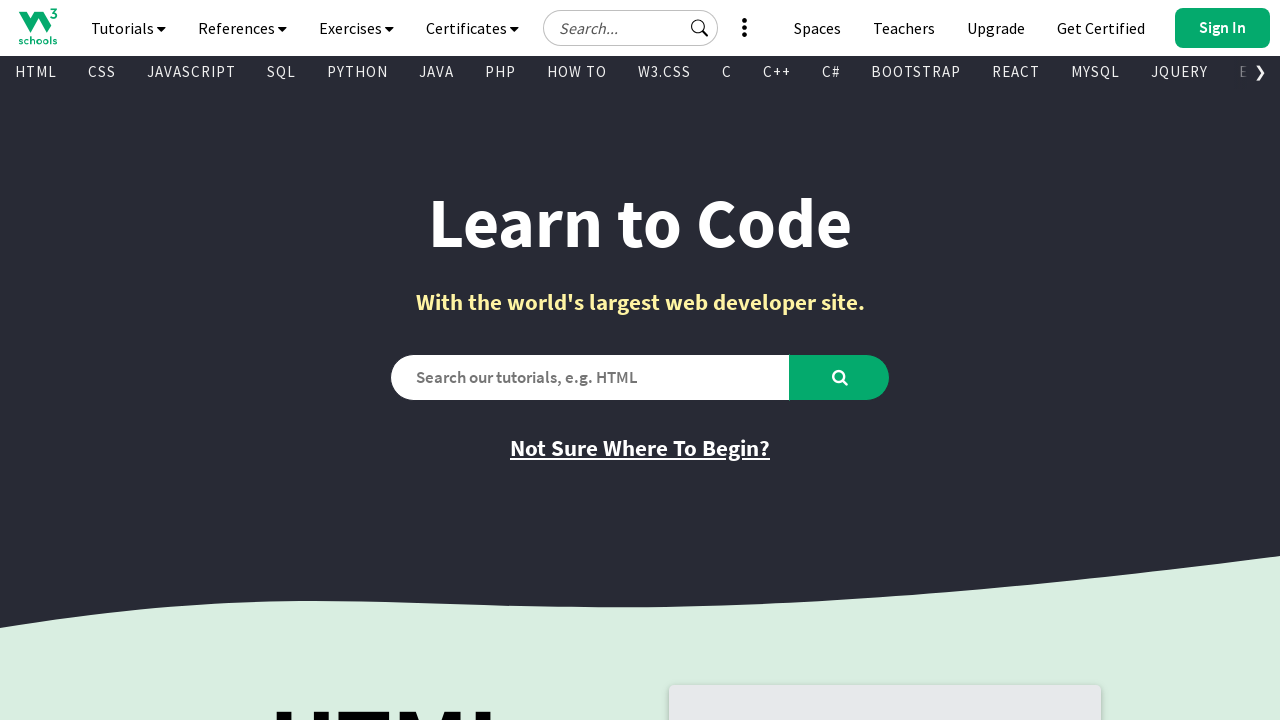

Retrieved href attribute of visible link
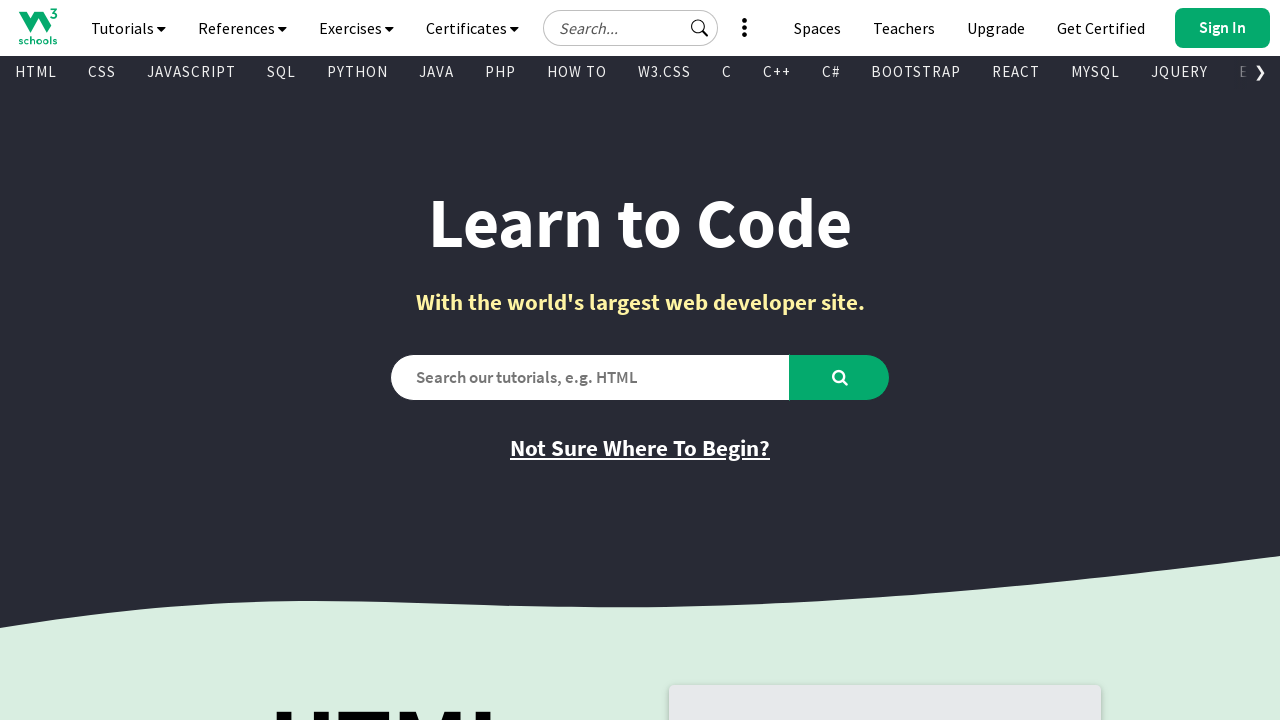

Retrieved inner text of visible link
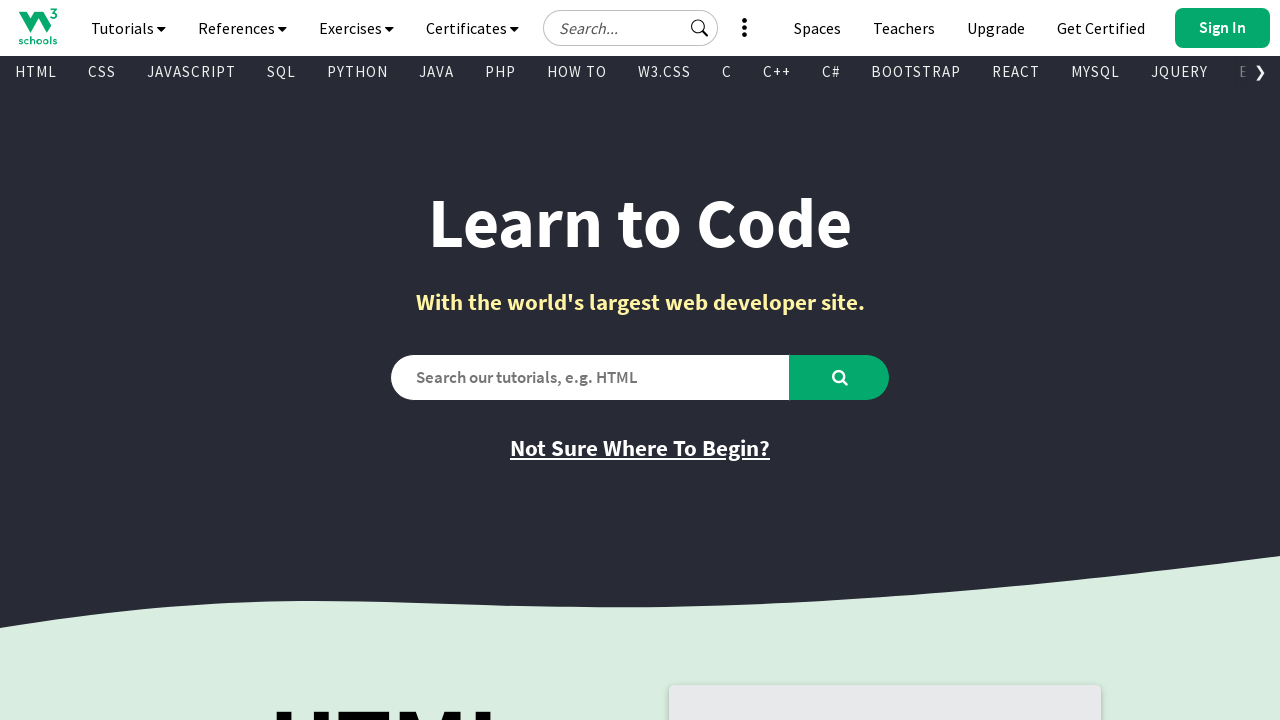

Retrieved href attribute of visible link
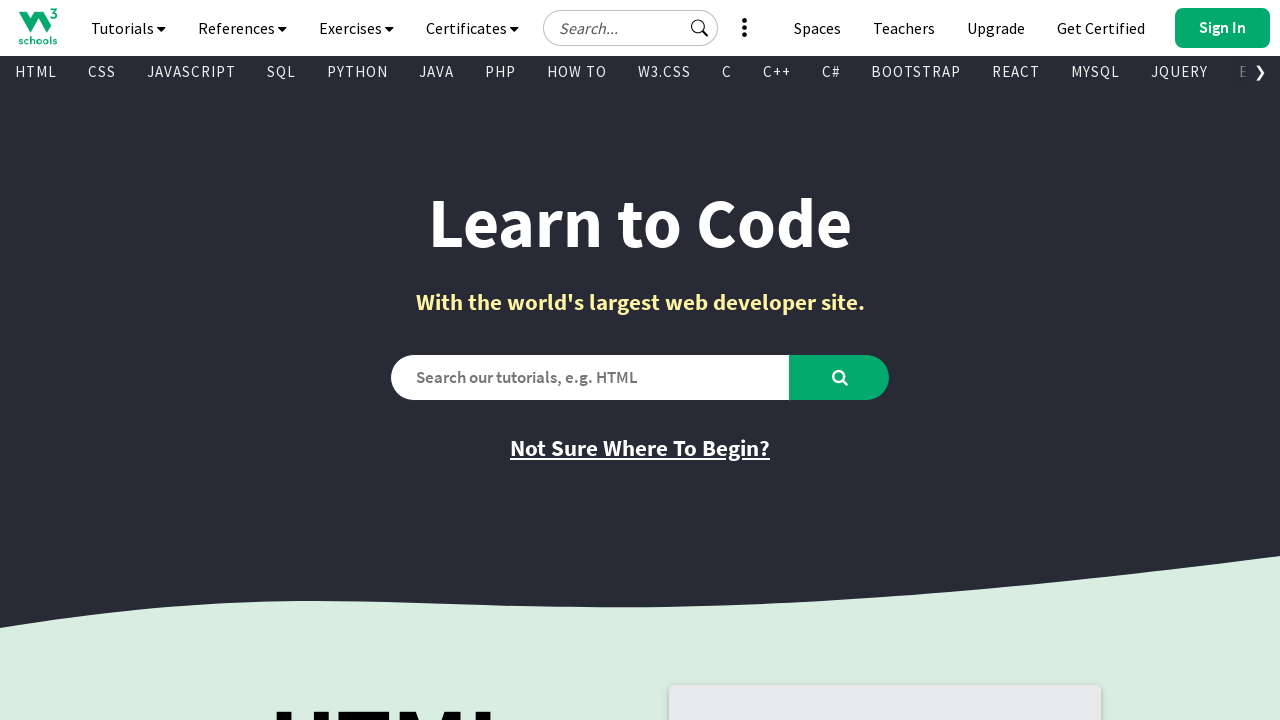

Retrieved inner text of visible link
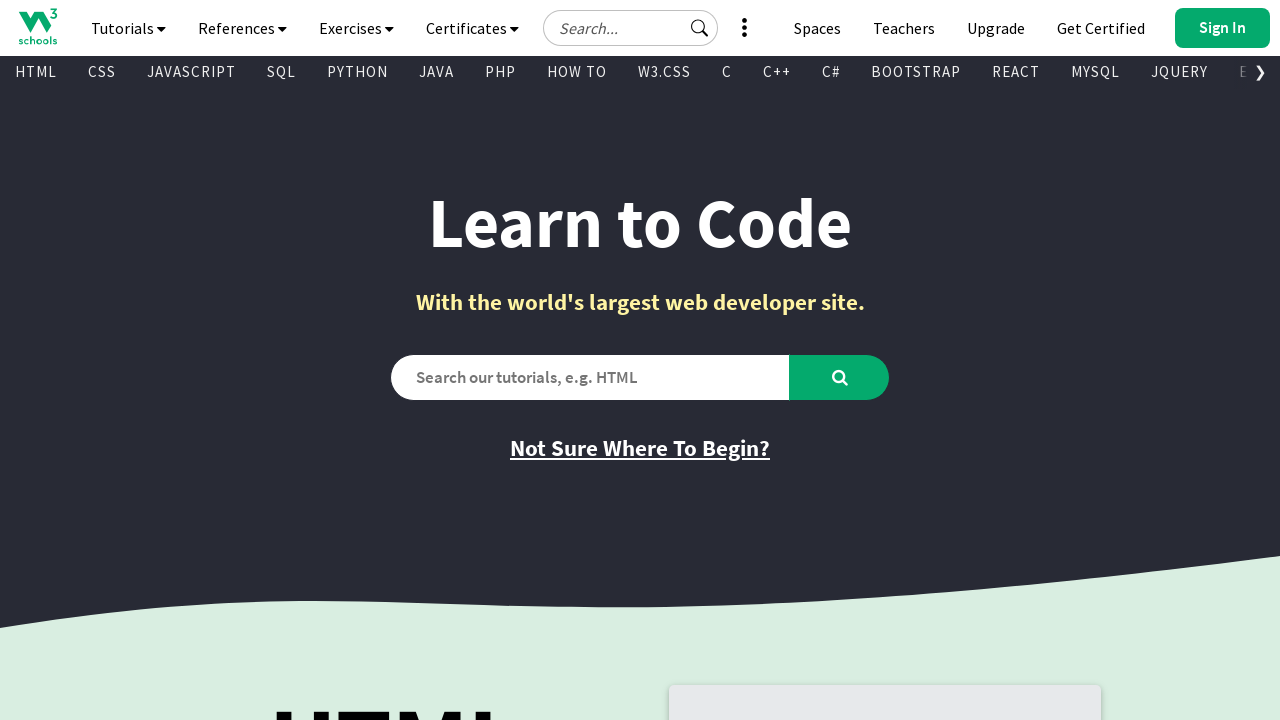

Retrieved href attribute of visible link
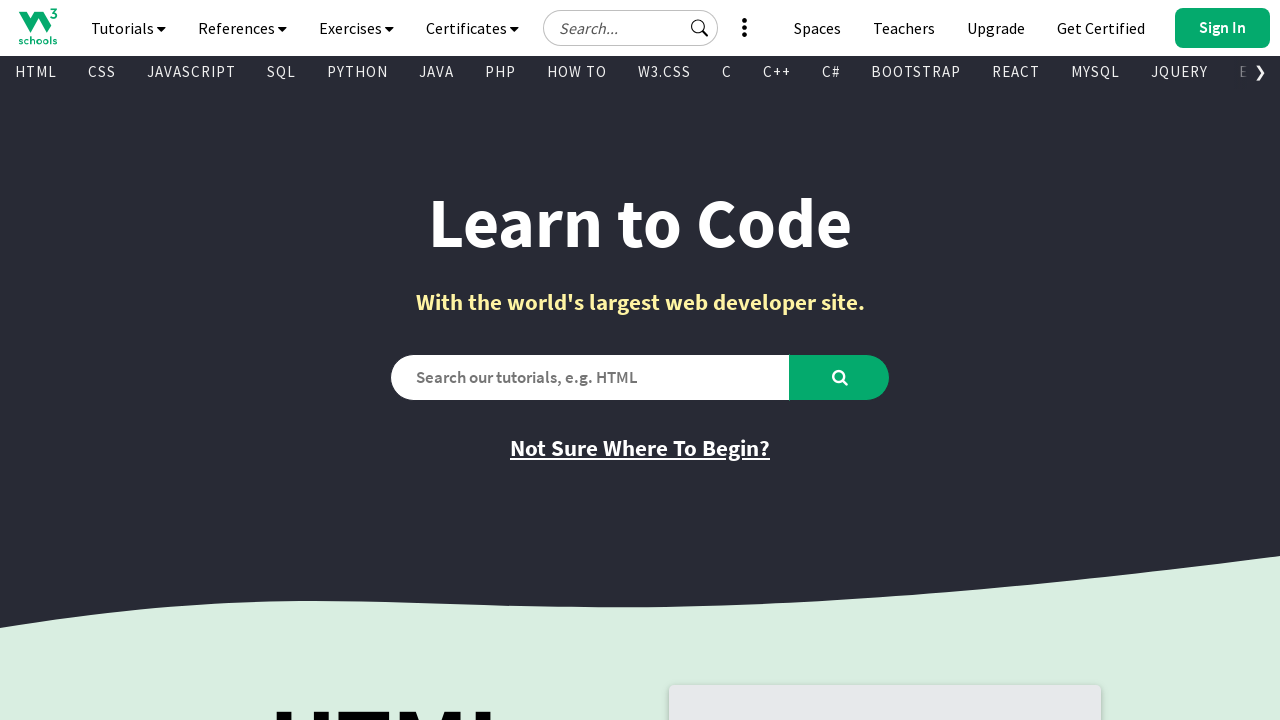

Retrieved inner text of visible link
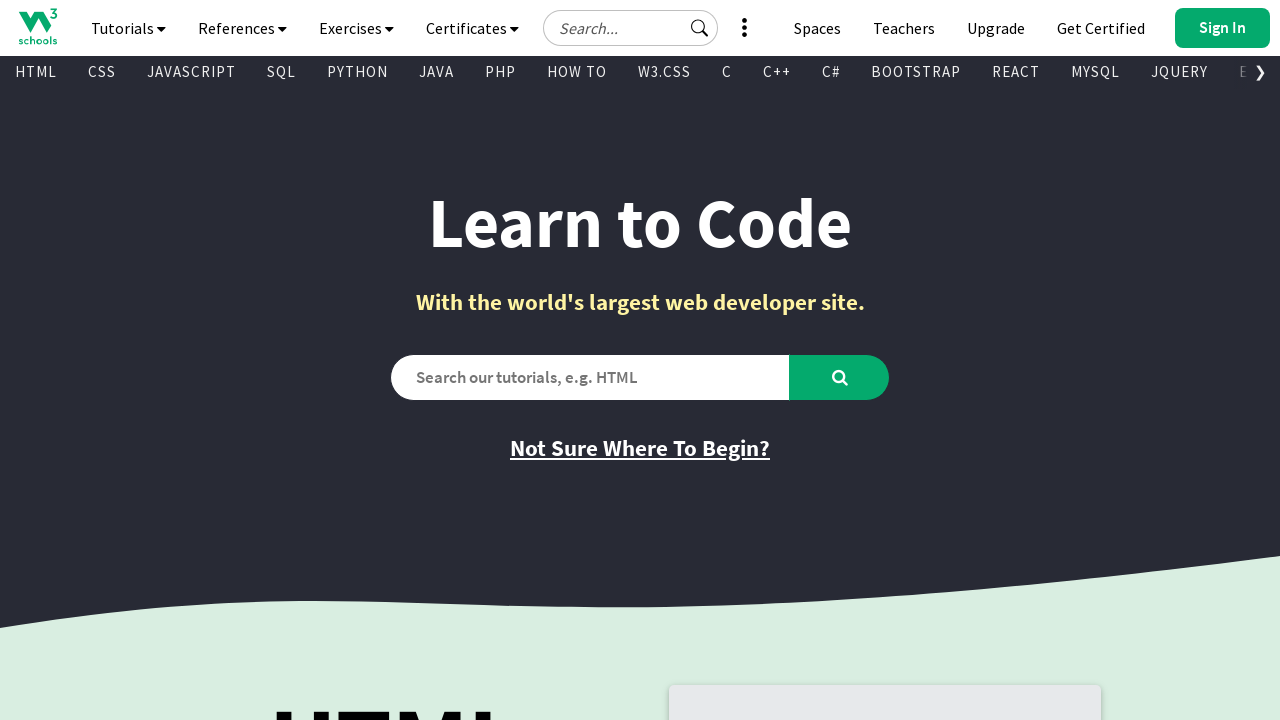

Retrieved href attribute of visible link
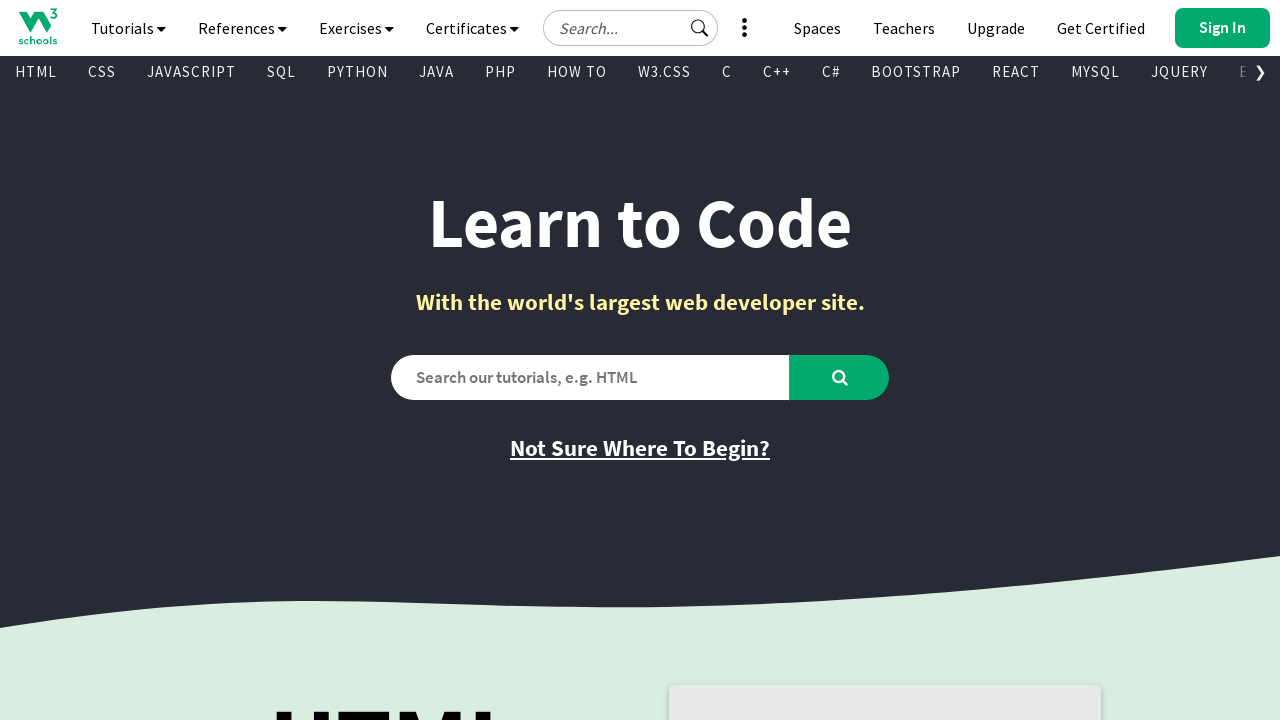

Retrieved inner text of visible link
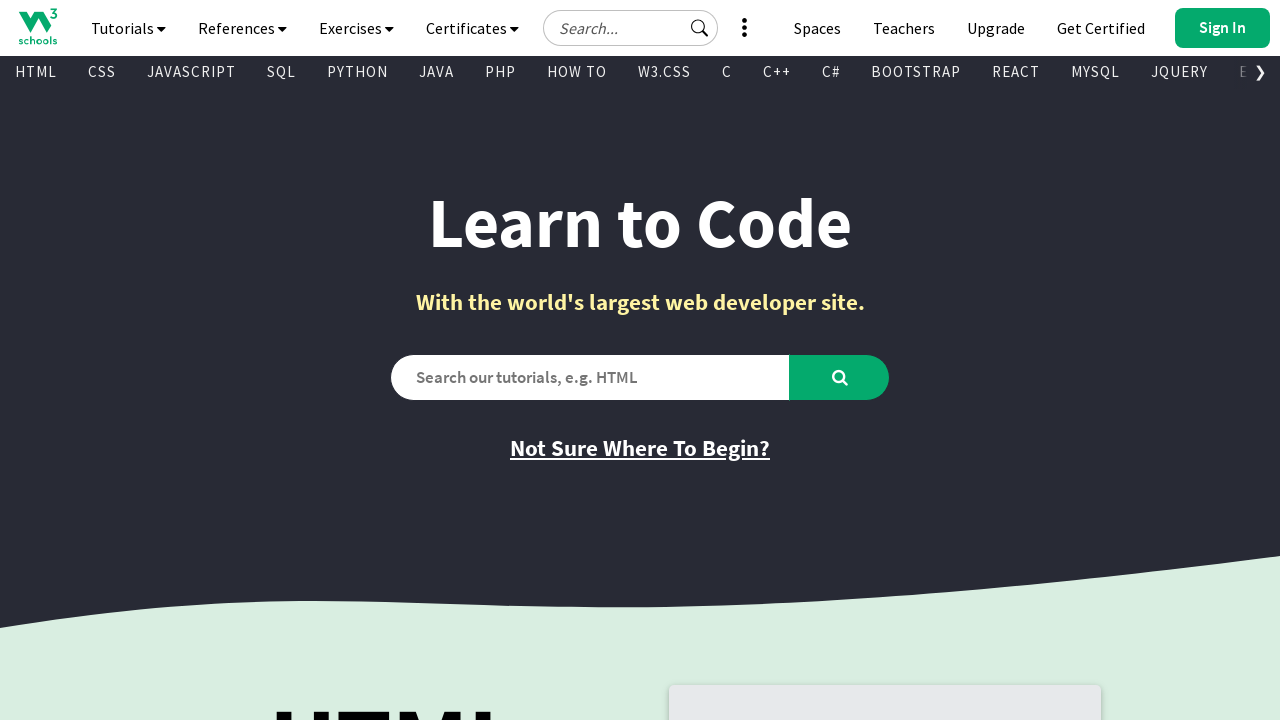

Retrieved href attribute of visible link
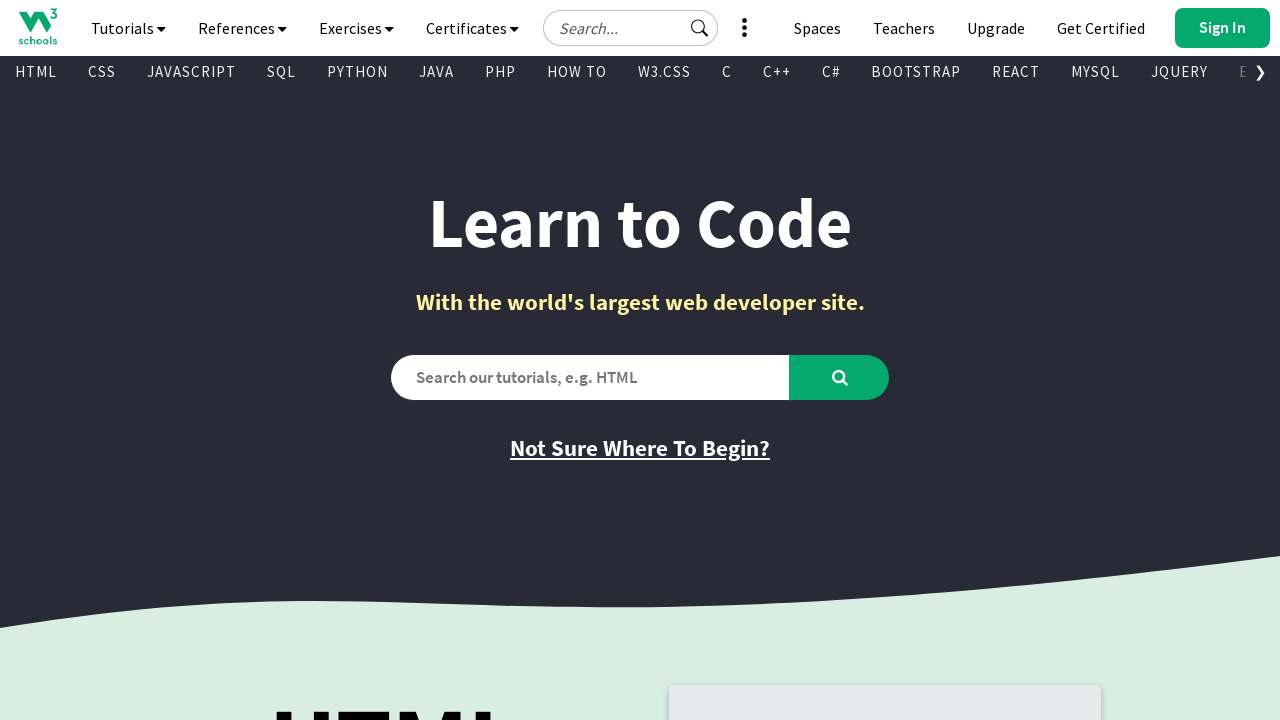

Retrieved inner text of visible link
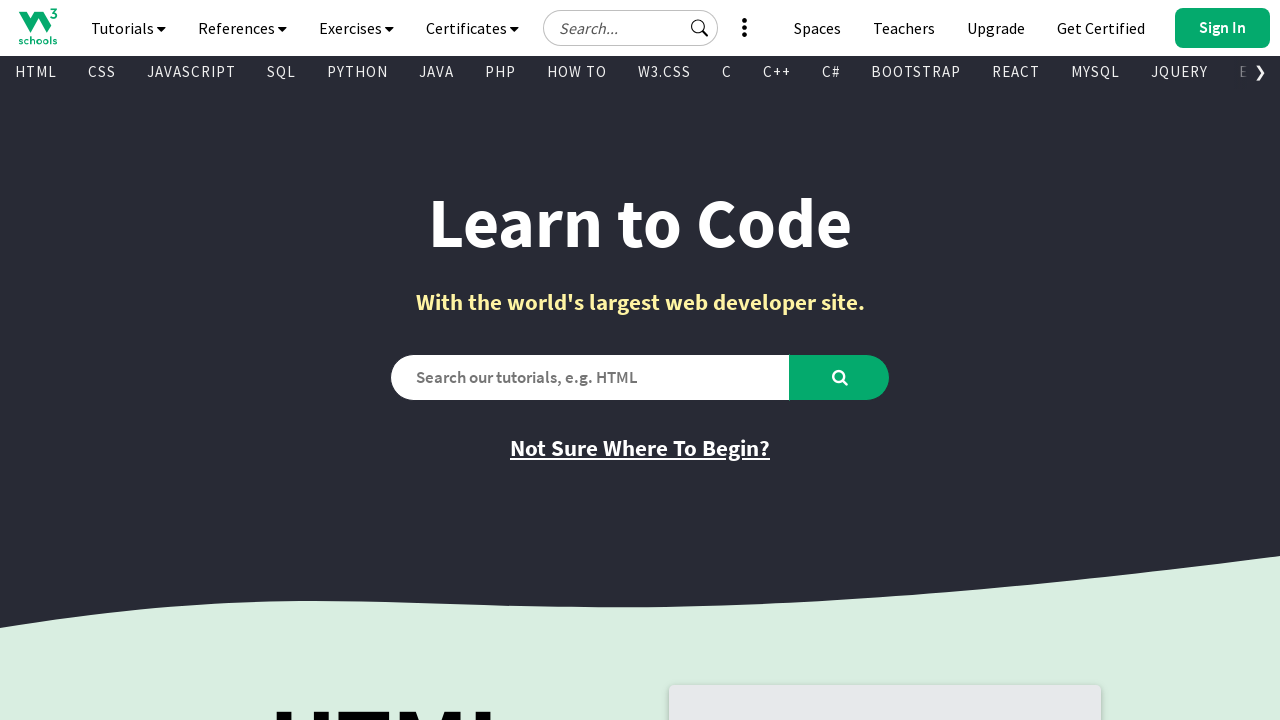

Retrieved href attribute of visible link
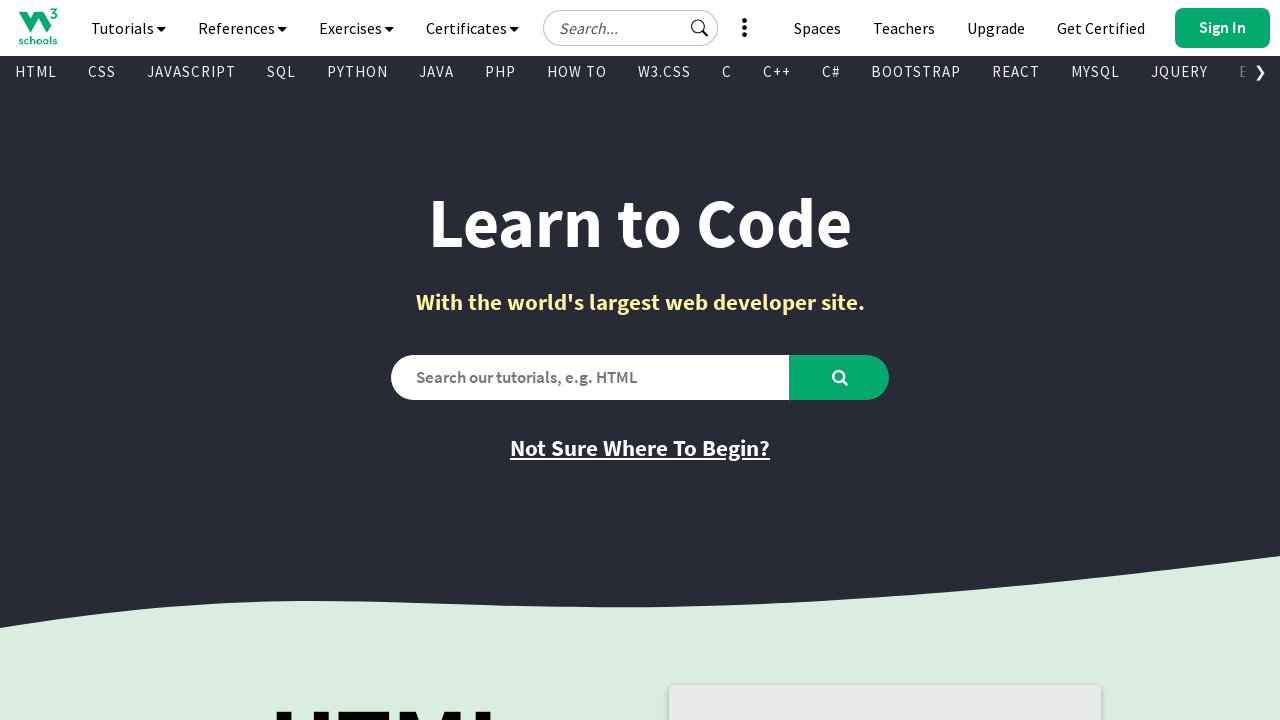

Retrieved inner text of visible link
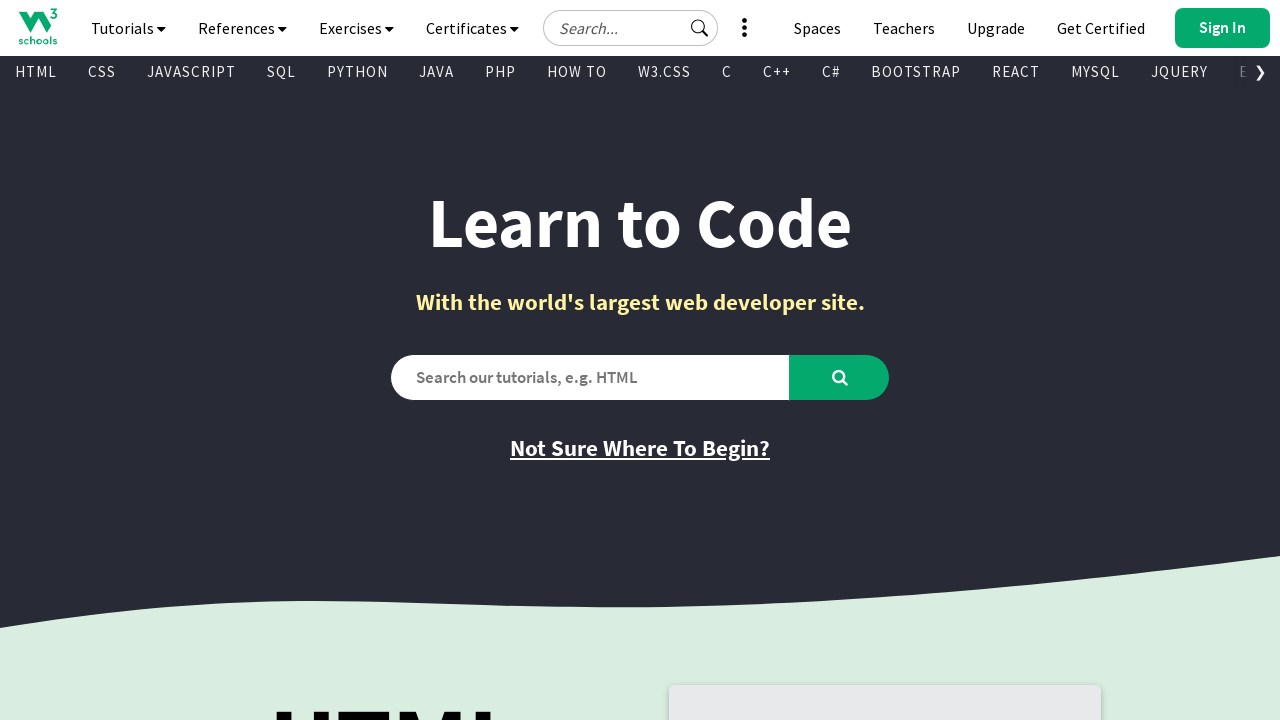

Retrieved href attribute of visible link
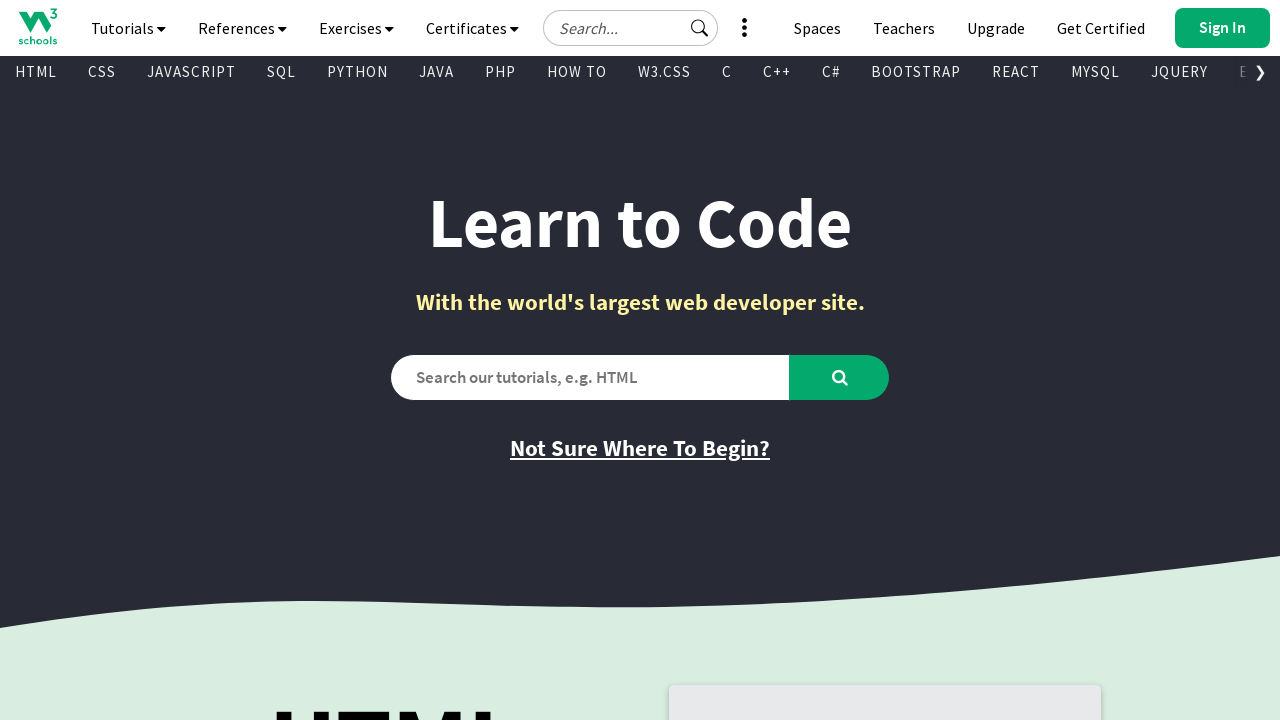

Retrieved inner text of visible link
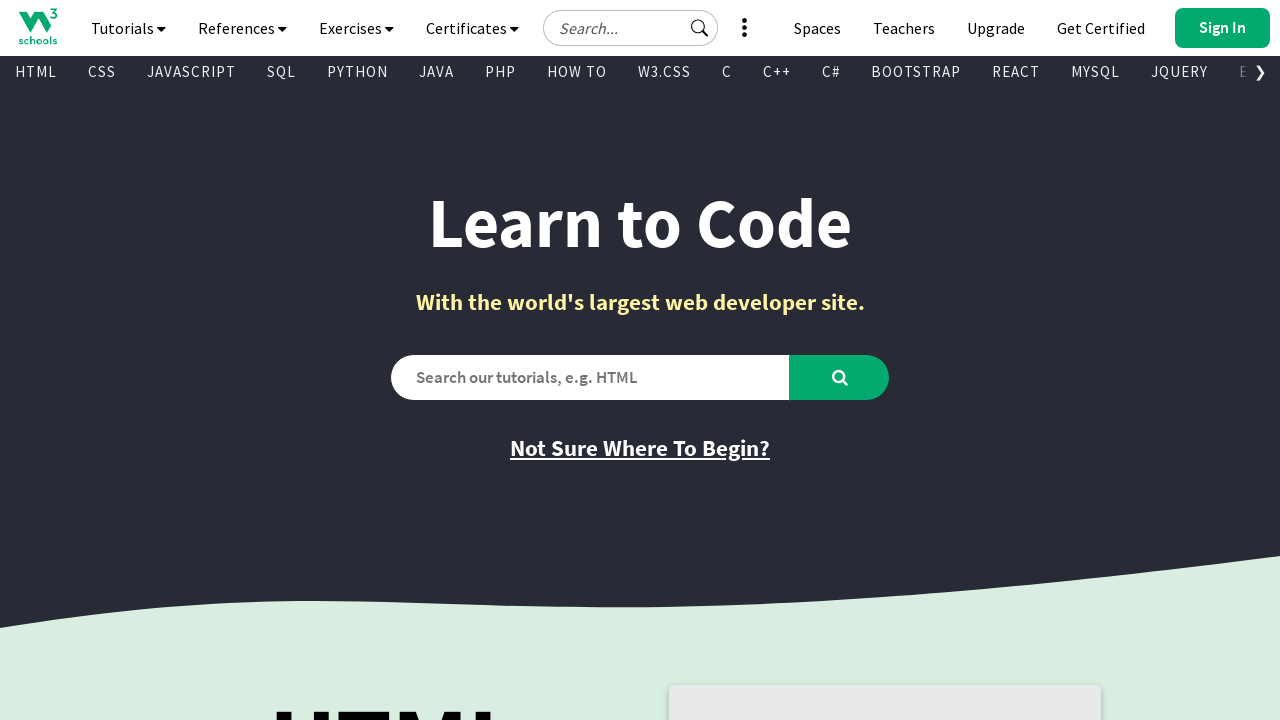

Retrieved href attribute of visible link
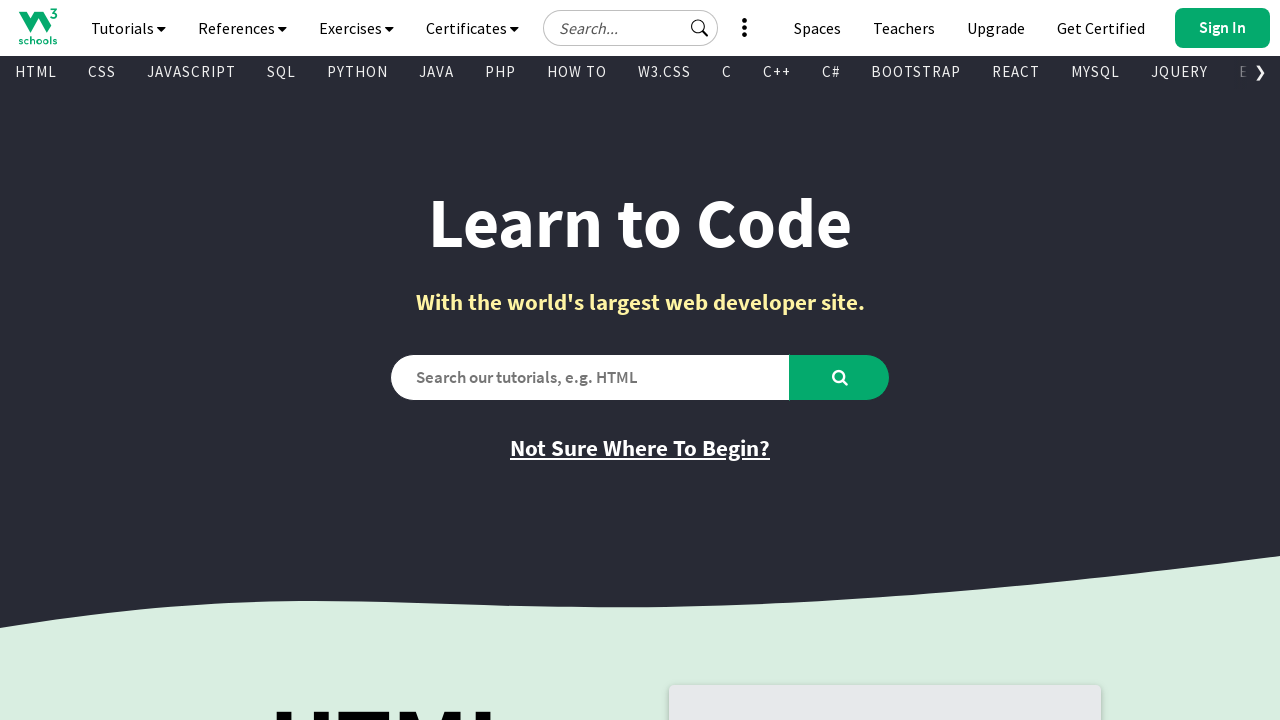

Retrieved inner text of visible link
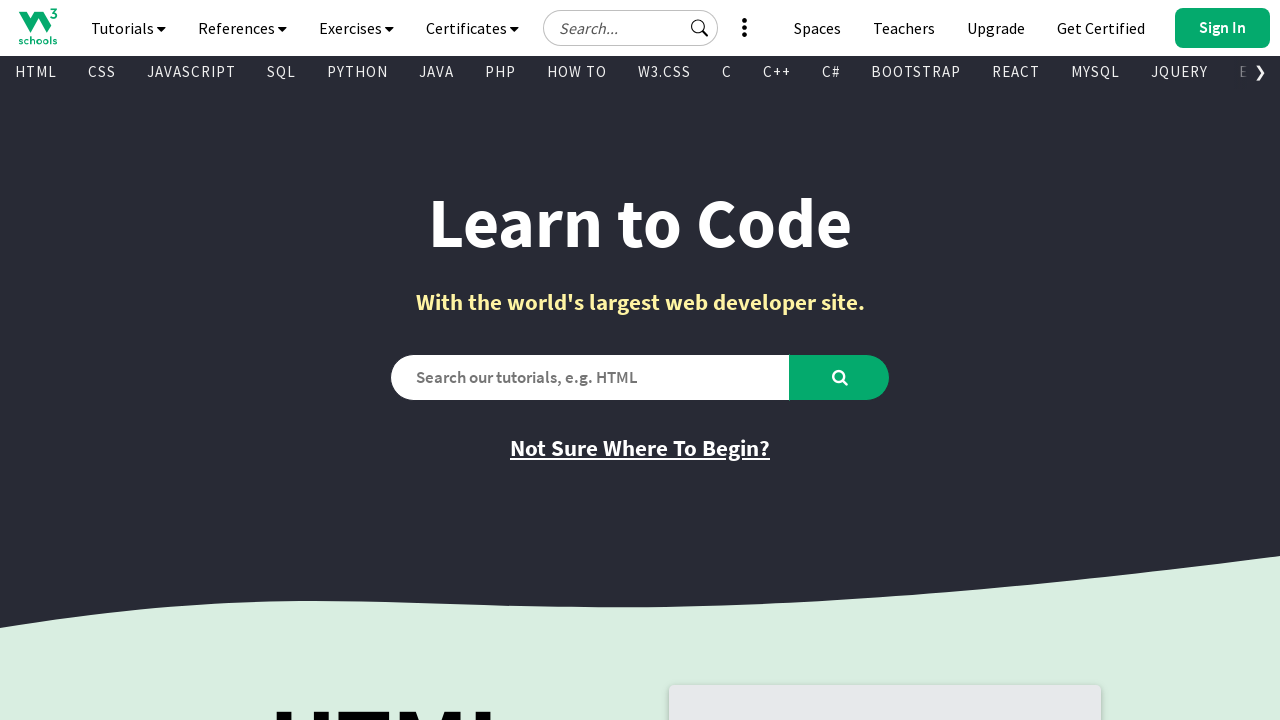

Retrieved href attribute of visible link
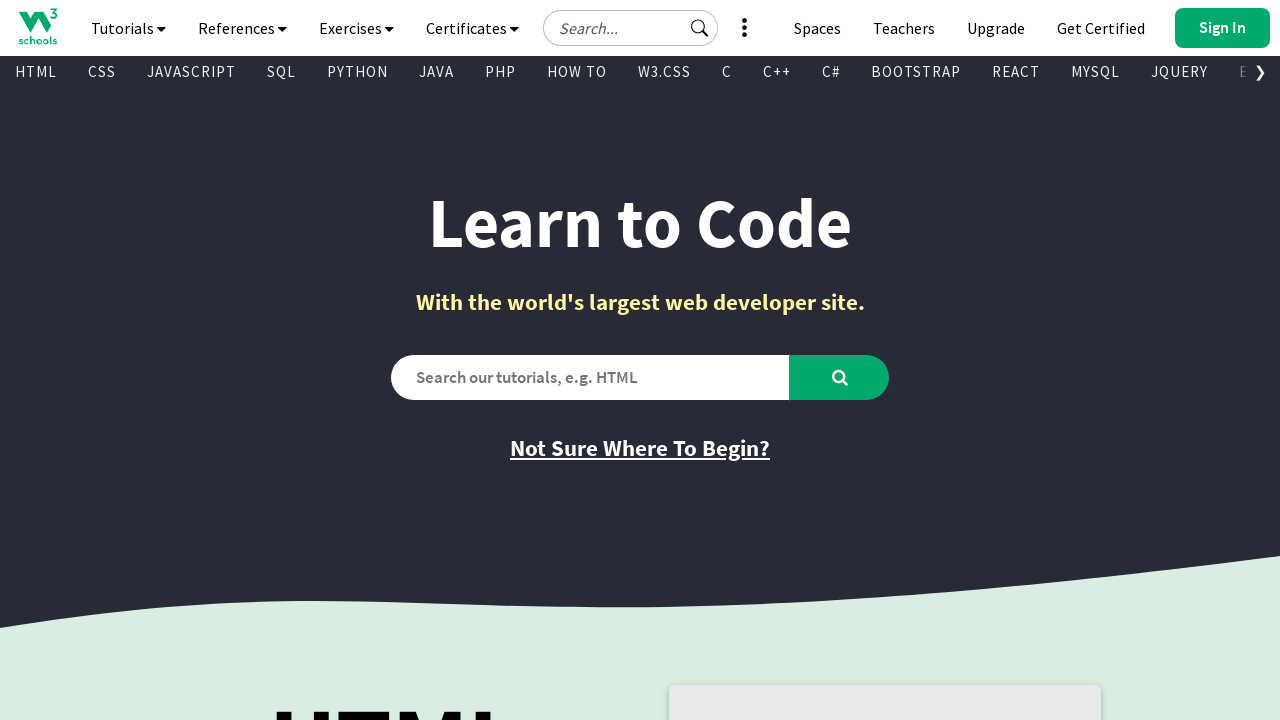

Retrieved inner text of visible link
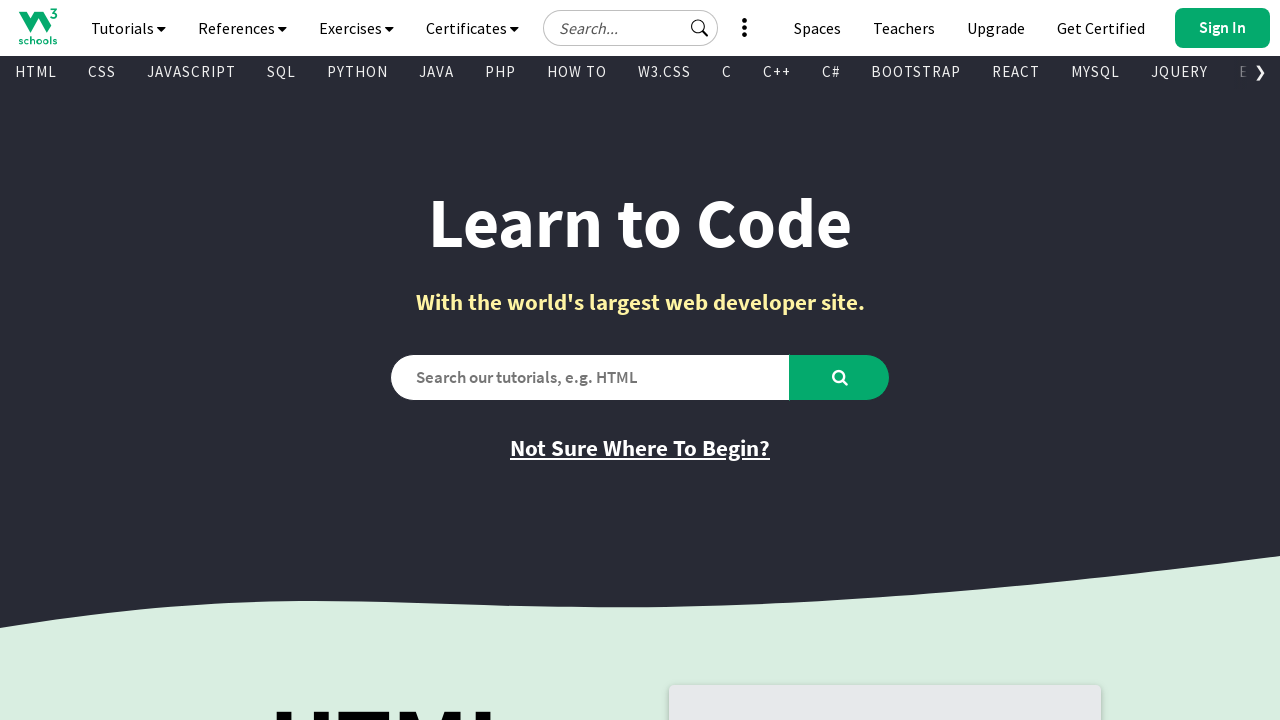

Retrieved href attribute of visible link
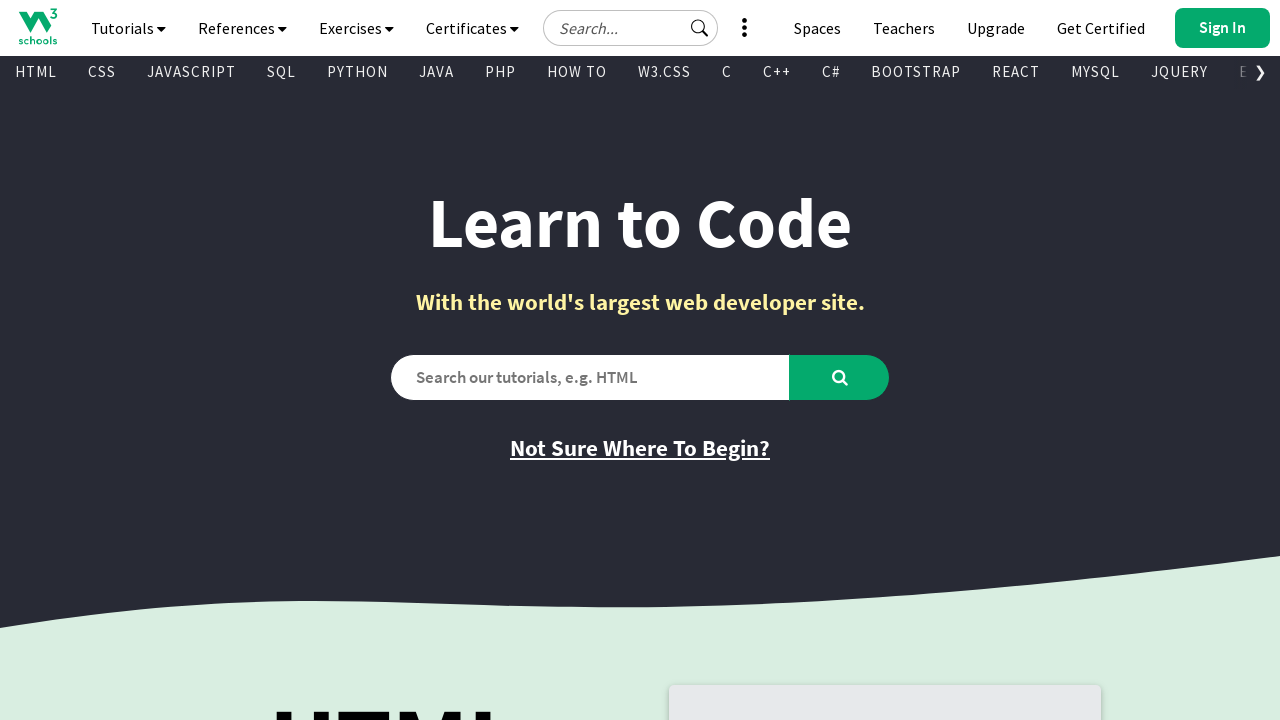

Retrieved inner text of visible link
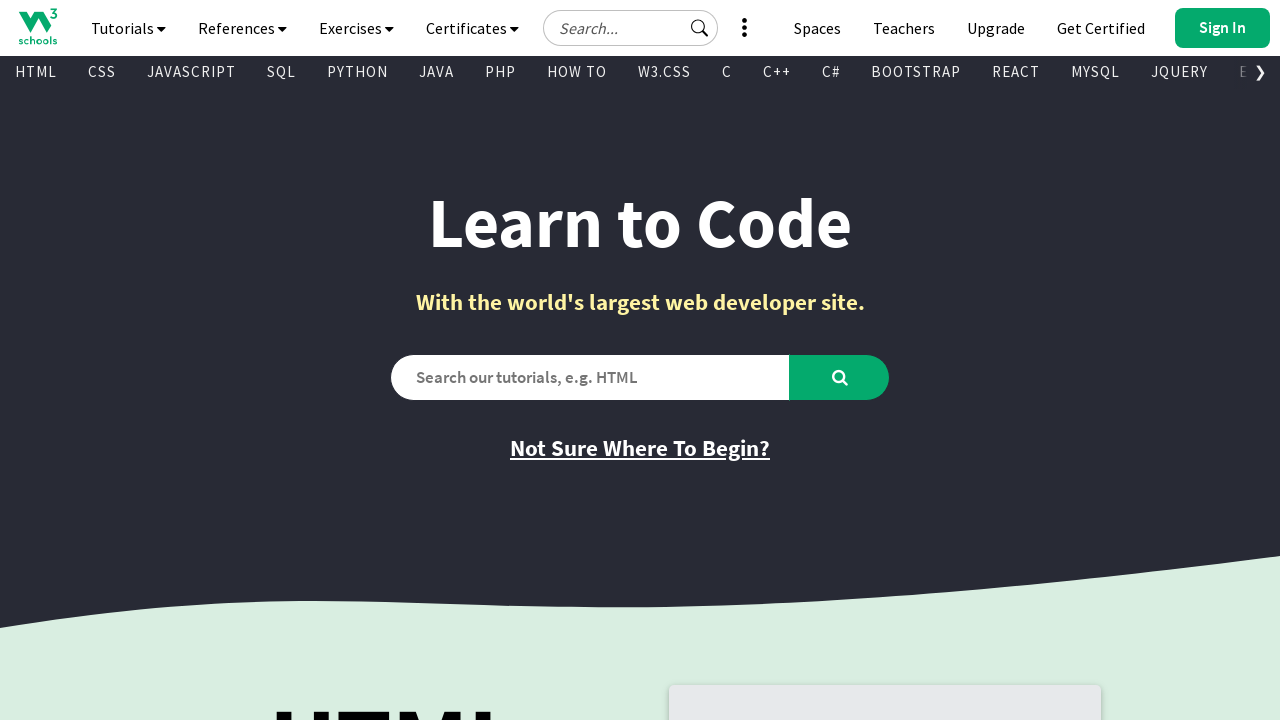

Retrieved href attribute of visible link
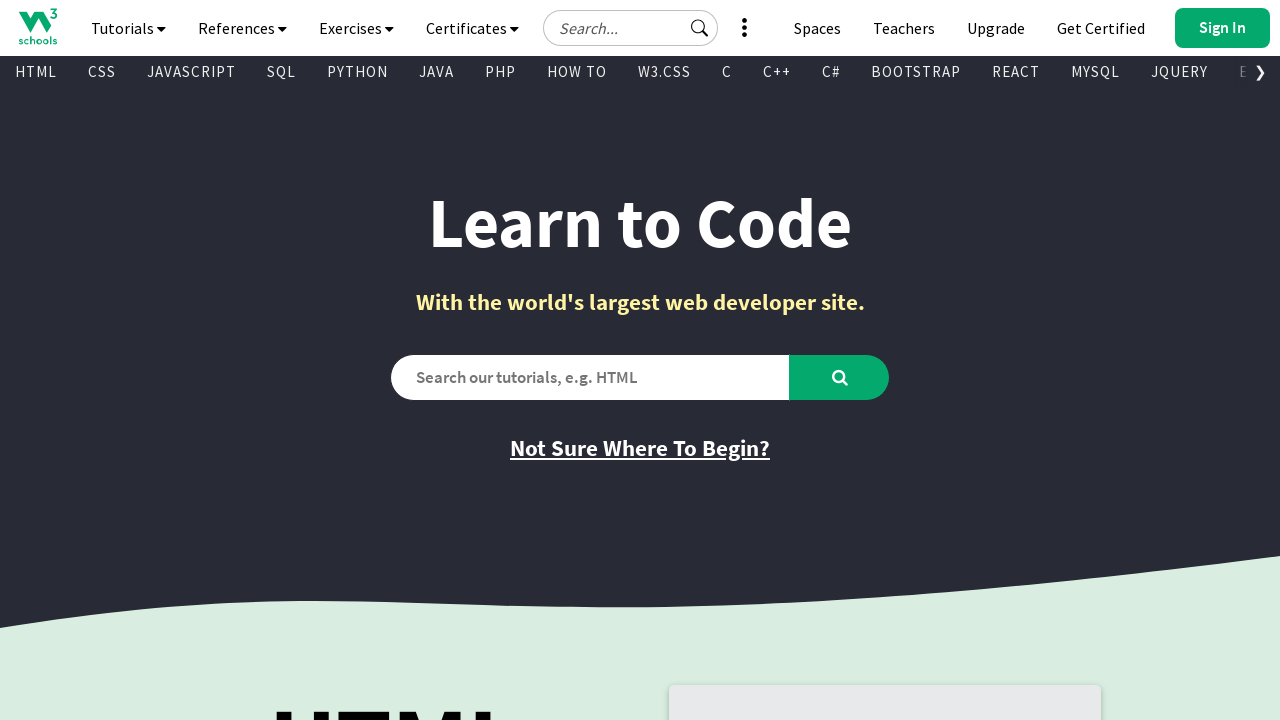

Retrieved inner text of visible link
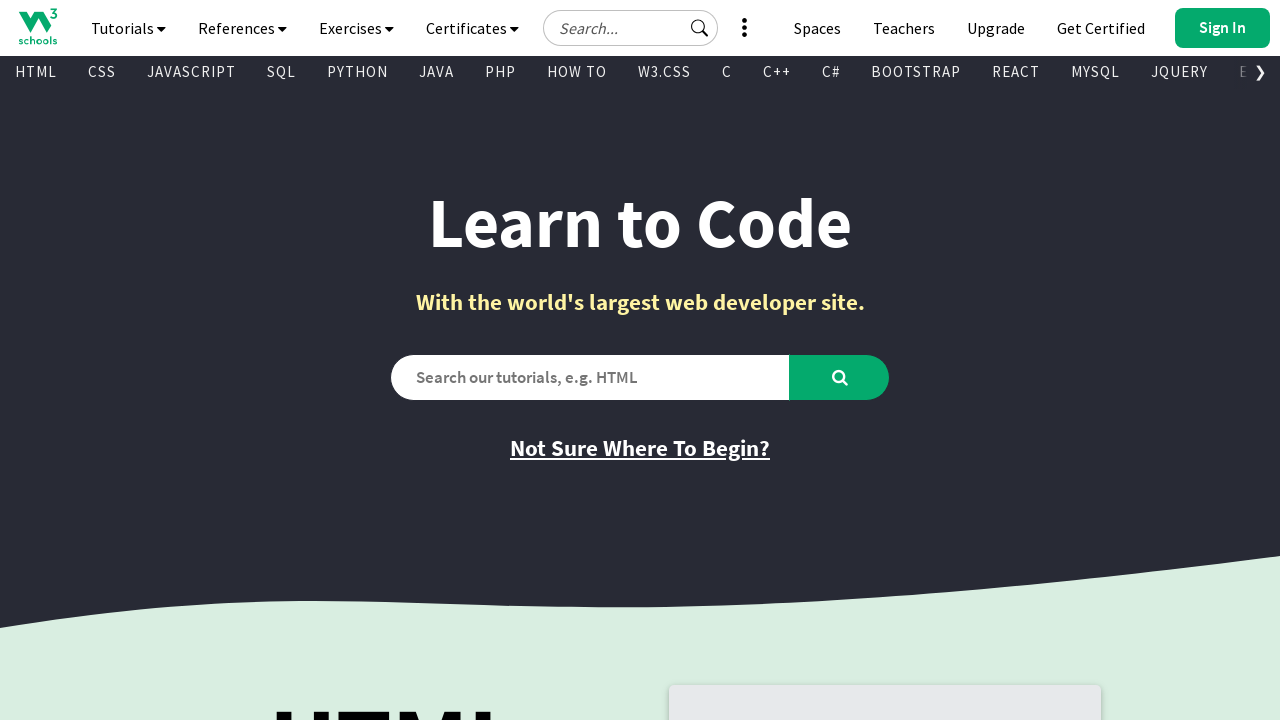

Retrieved href attribute of visible link
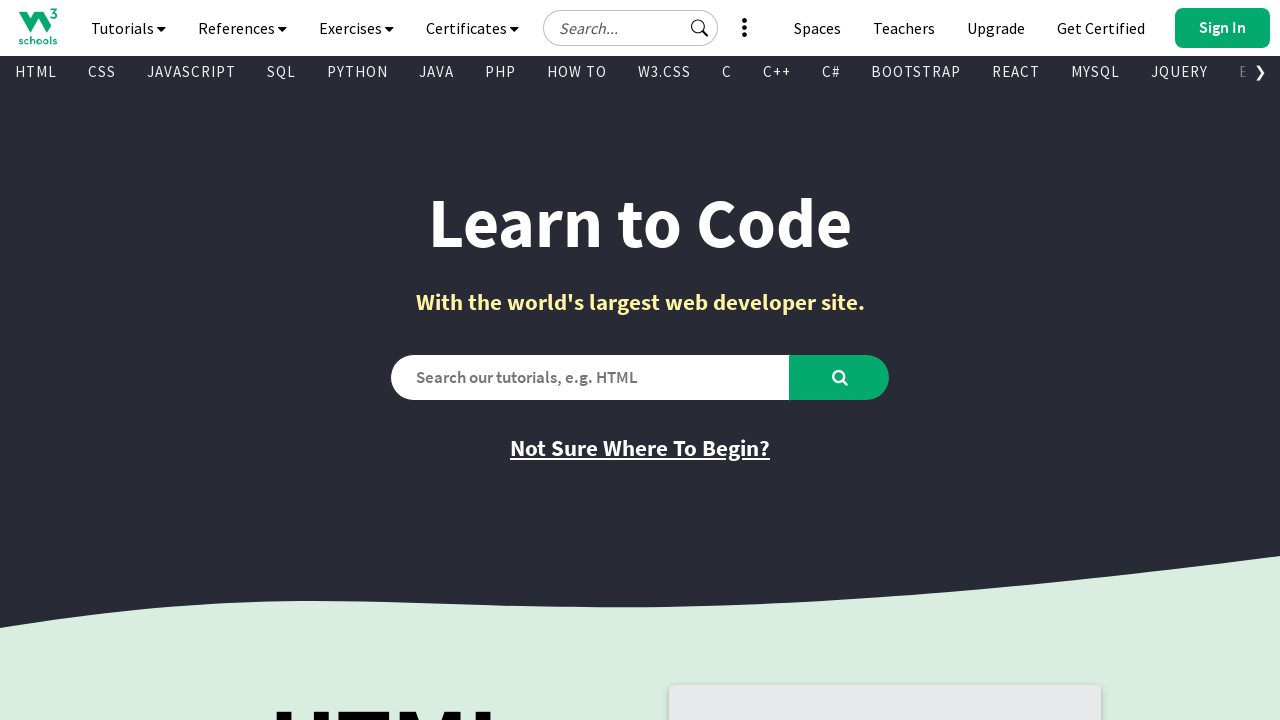

Retrieved inner text of visible link
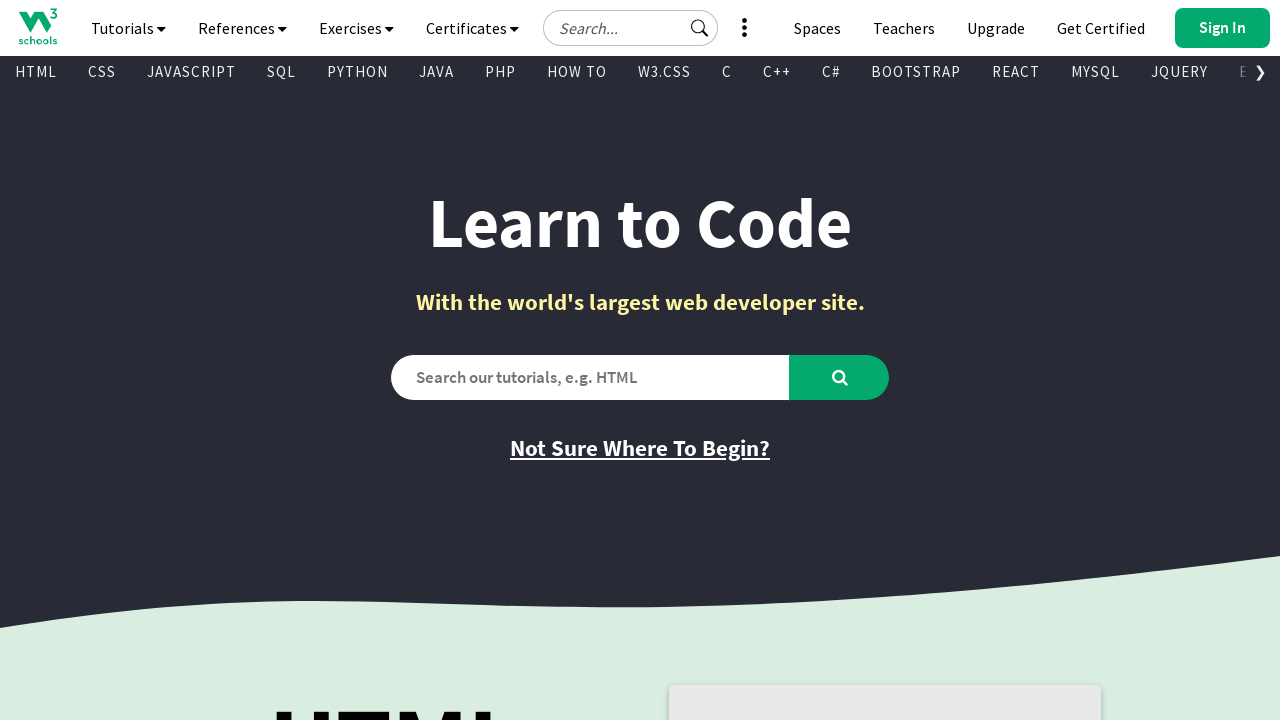

Retrieved href attribute of visible link
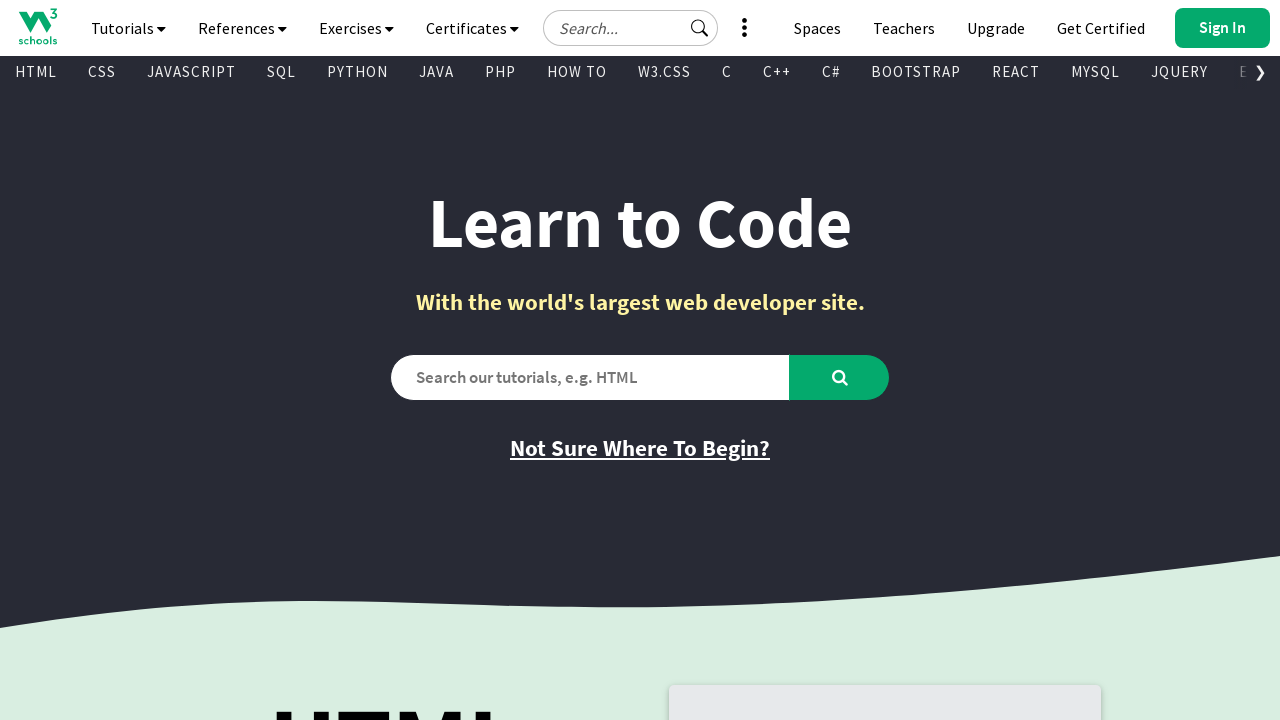

Retrieved inner text of visible link
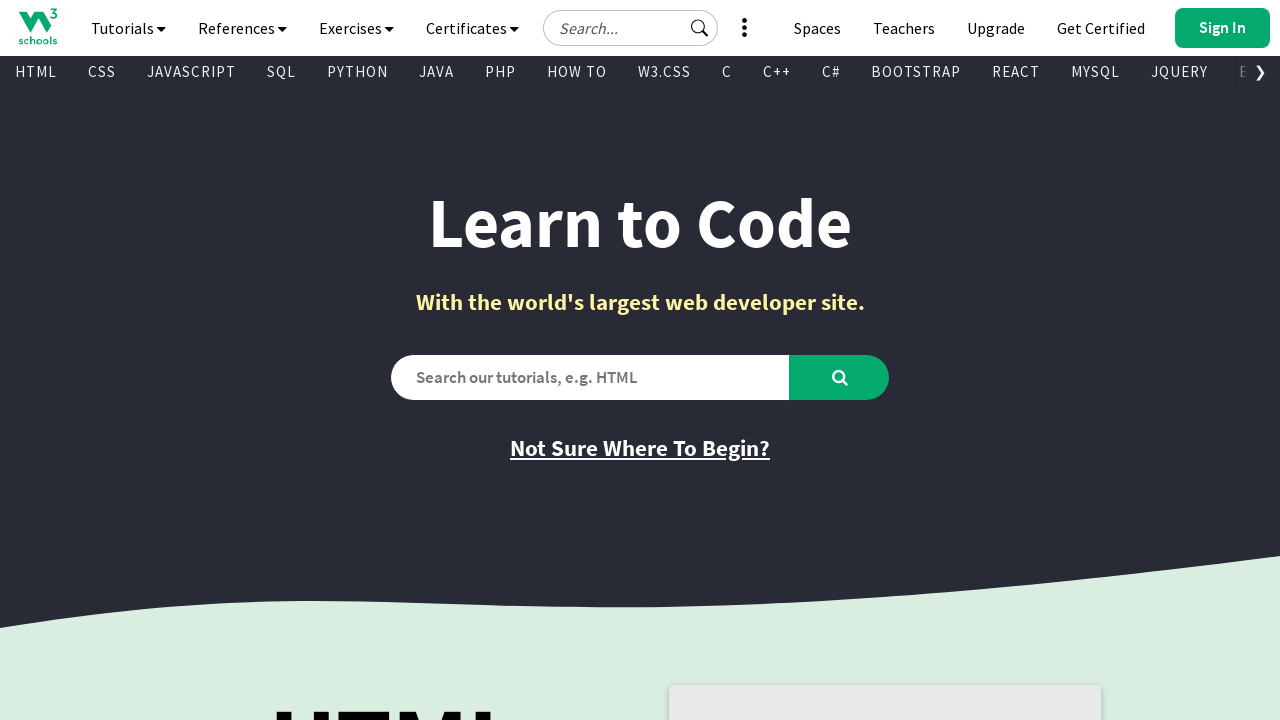

Retrieved href attribute of visible link
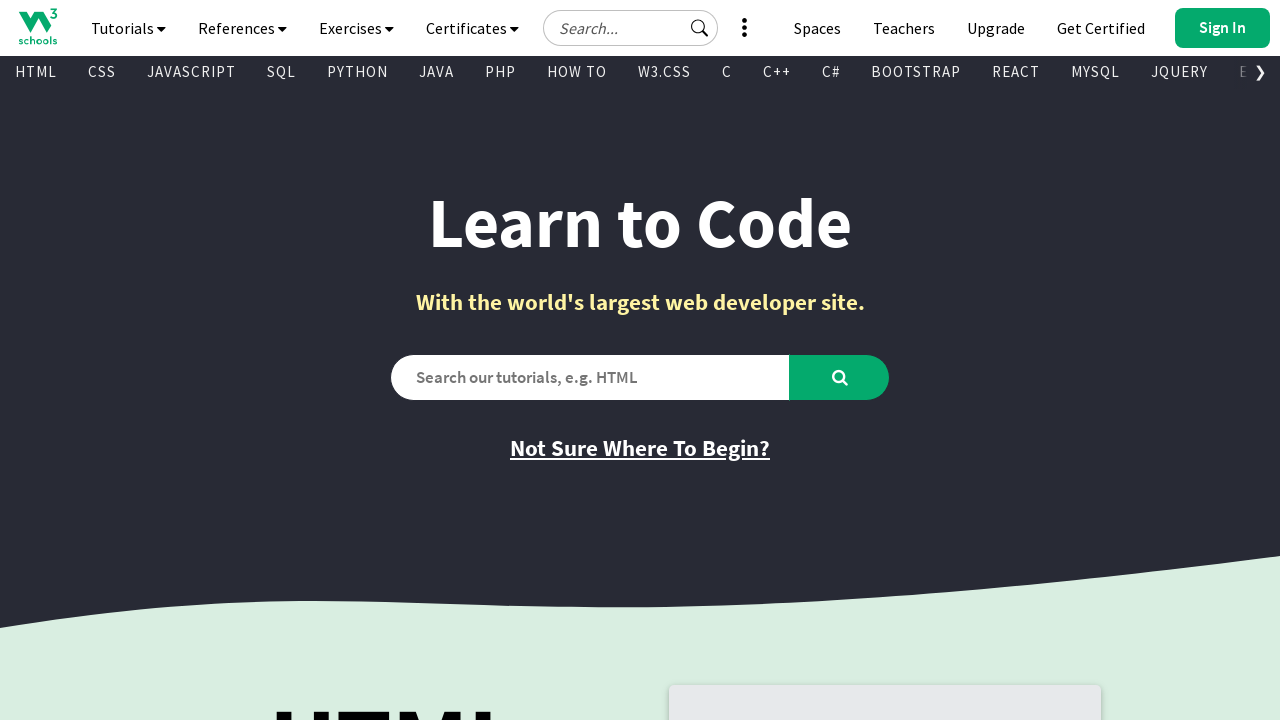

Retrieved inner text of visible link
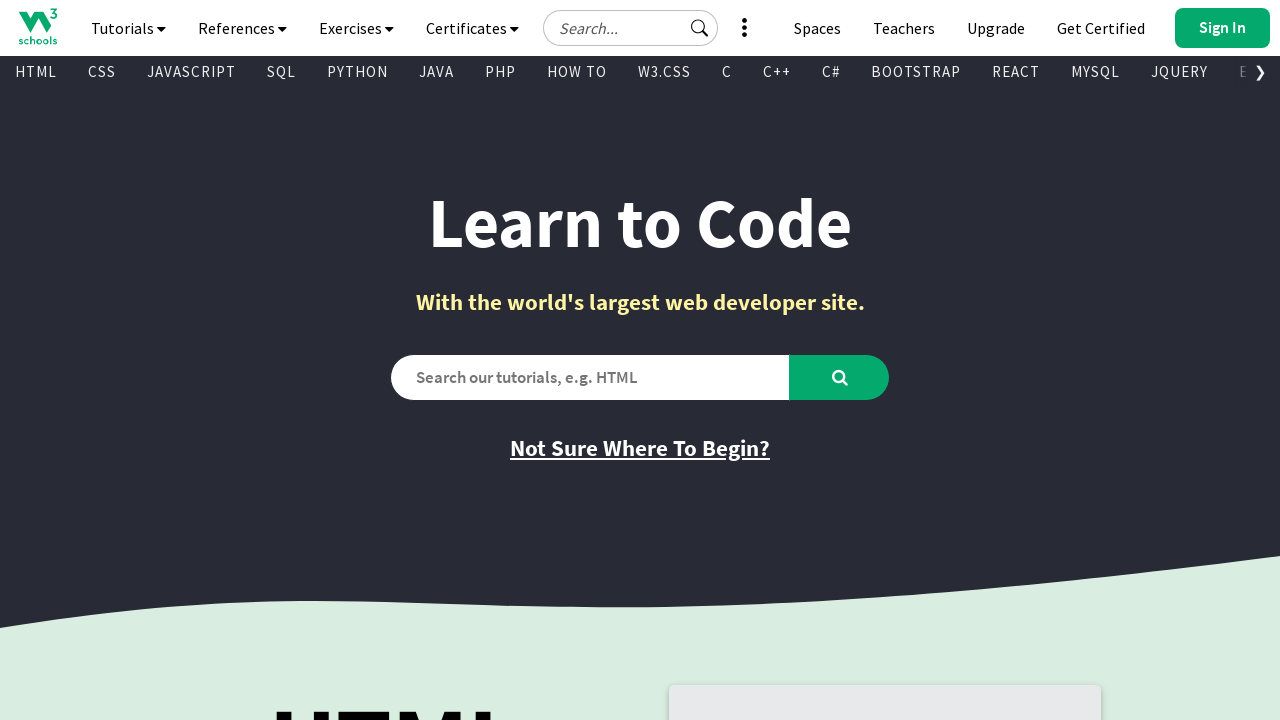

Retrieved href attribute of visible link
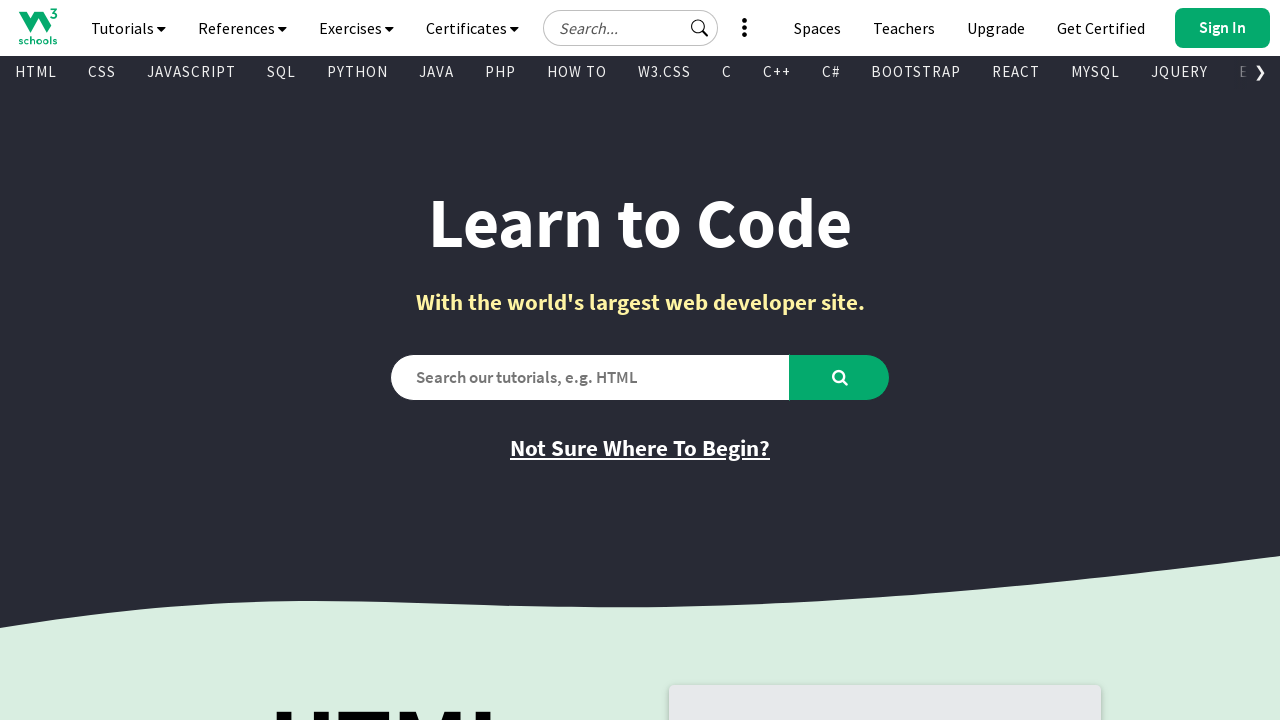

Retrieved inner text of visible link
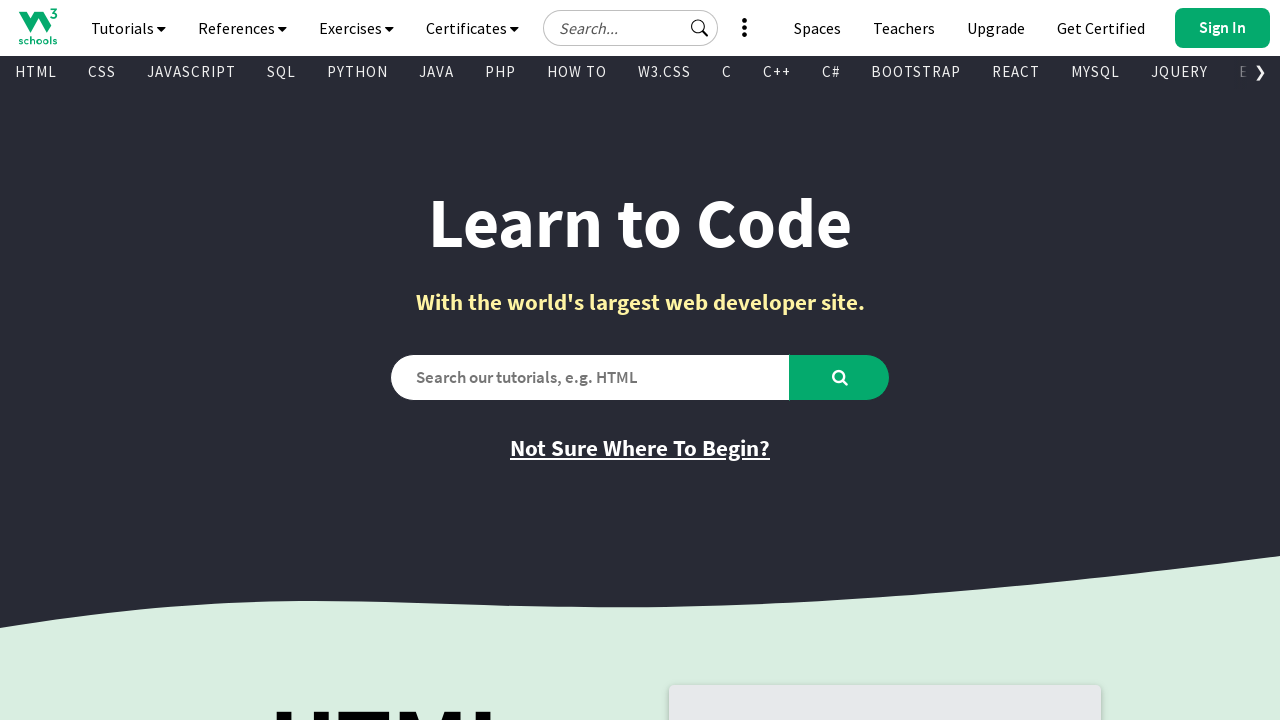

Retrieved href attribute of visible link
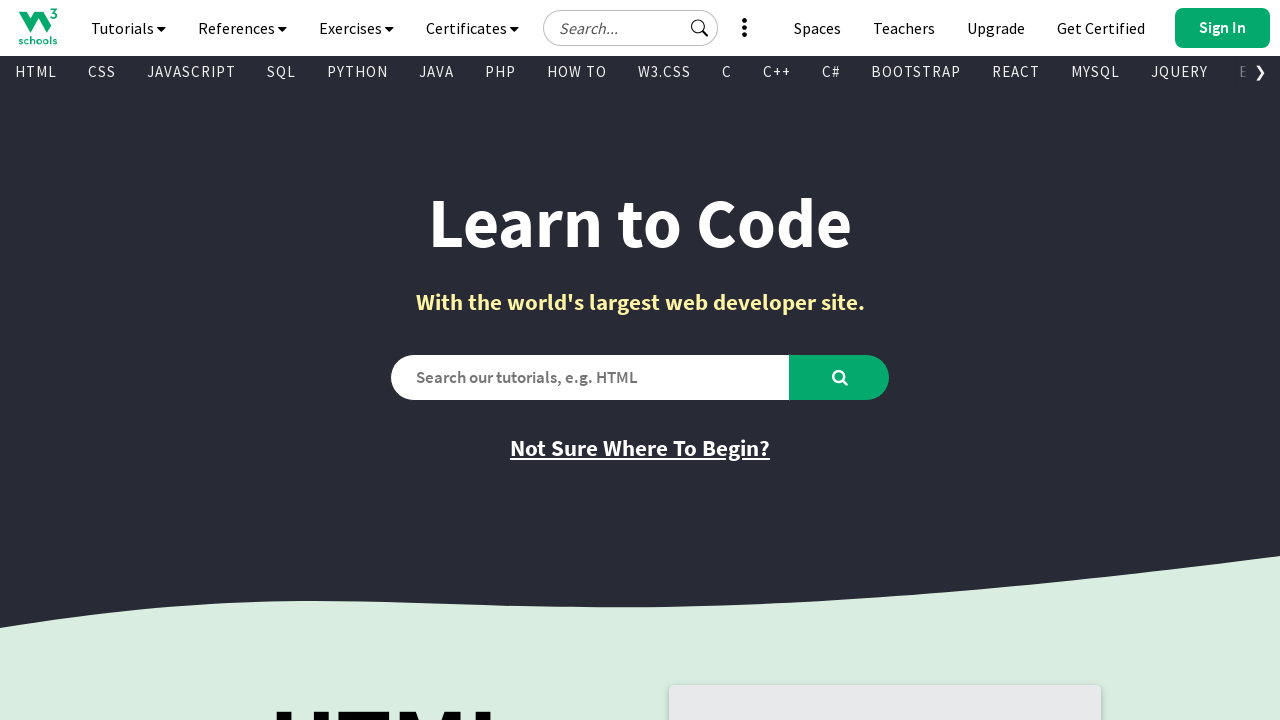

Retrieved inner text of visible link
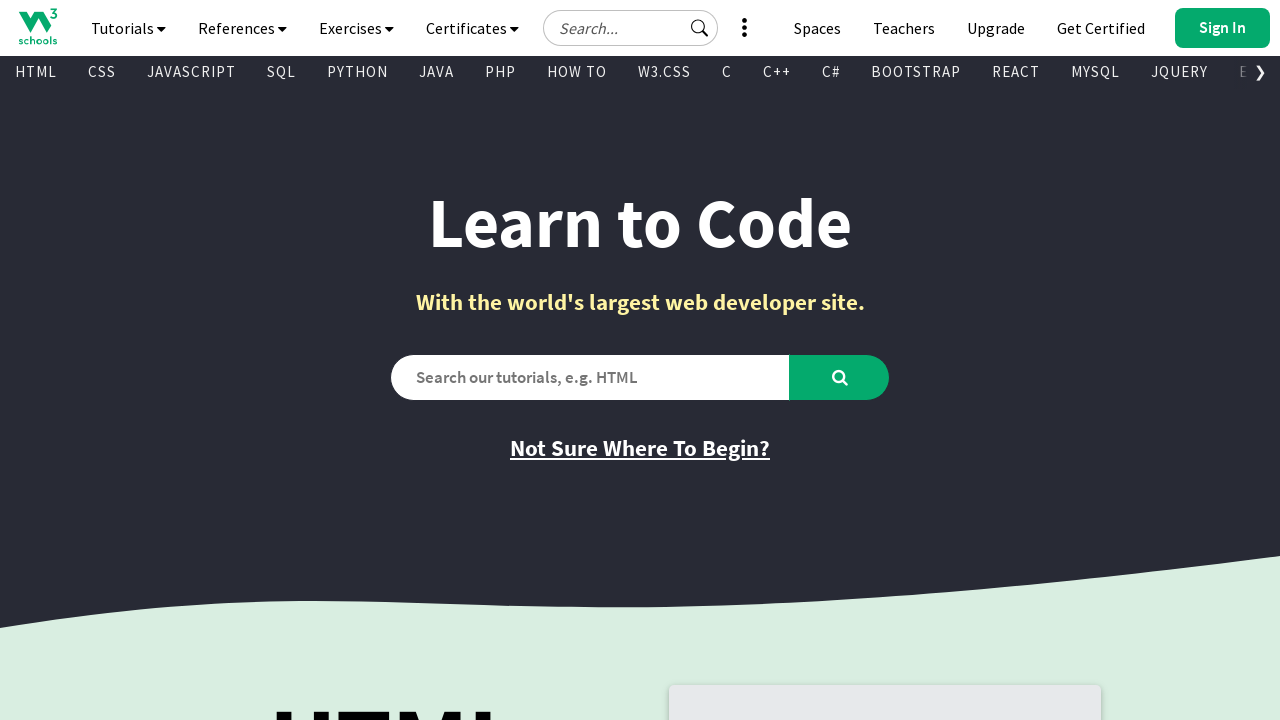

Retrieved href attribute of visible link
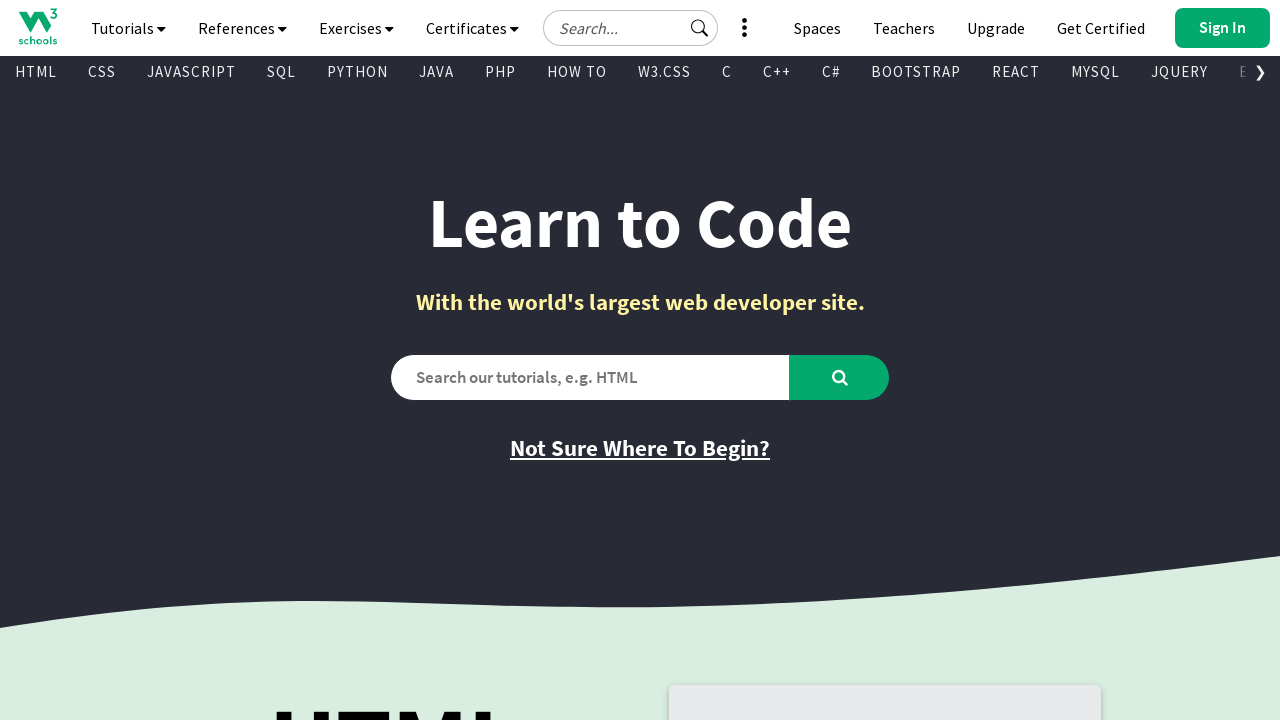

Retrieved inner text of visible link
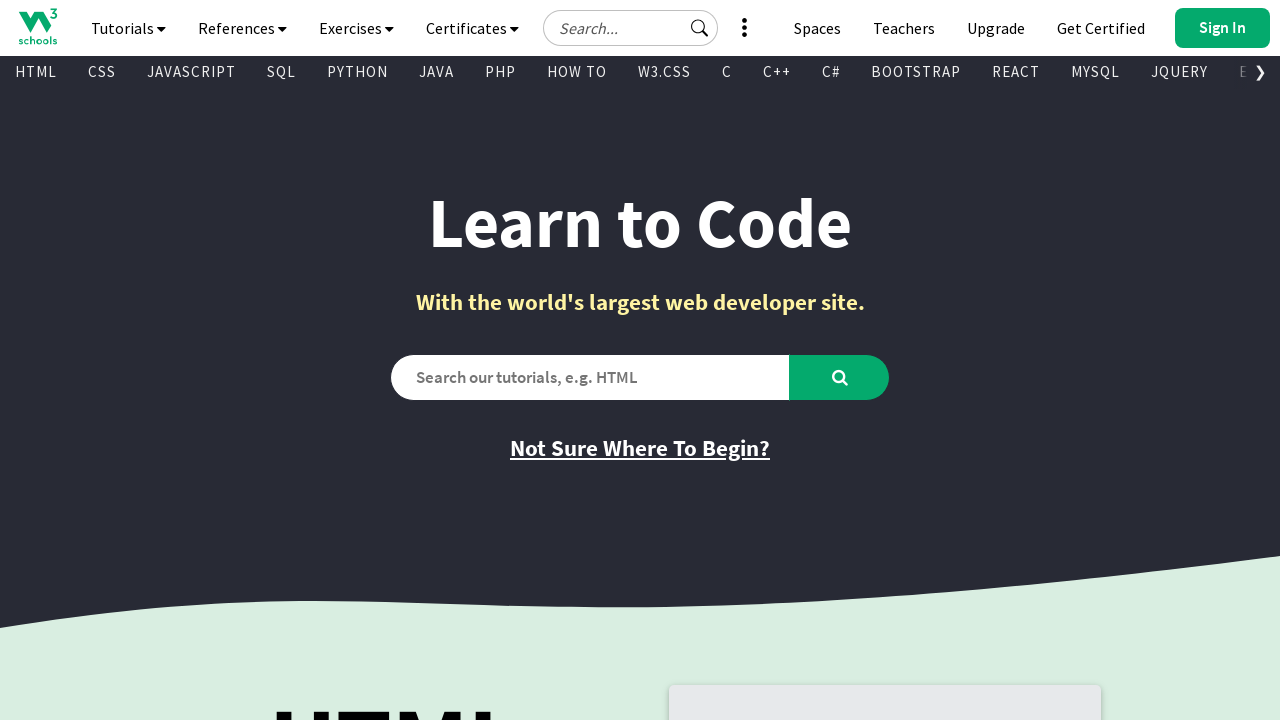

Retrieved href attribute of visible link
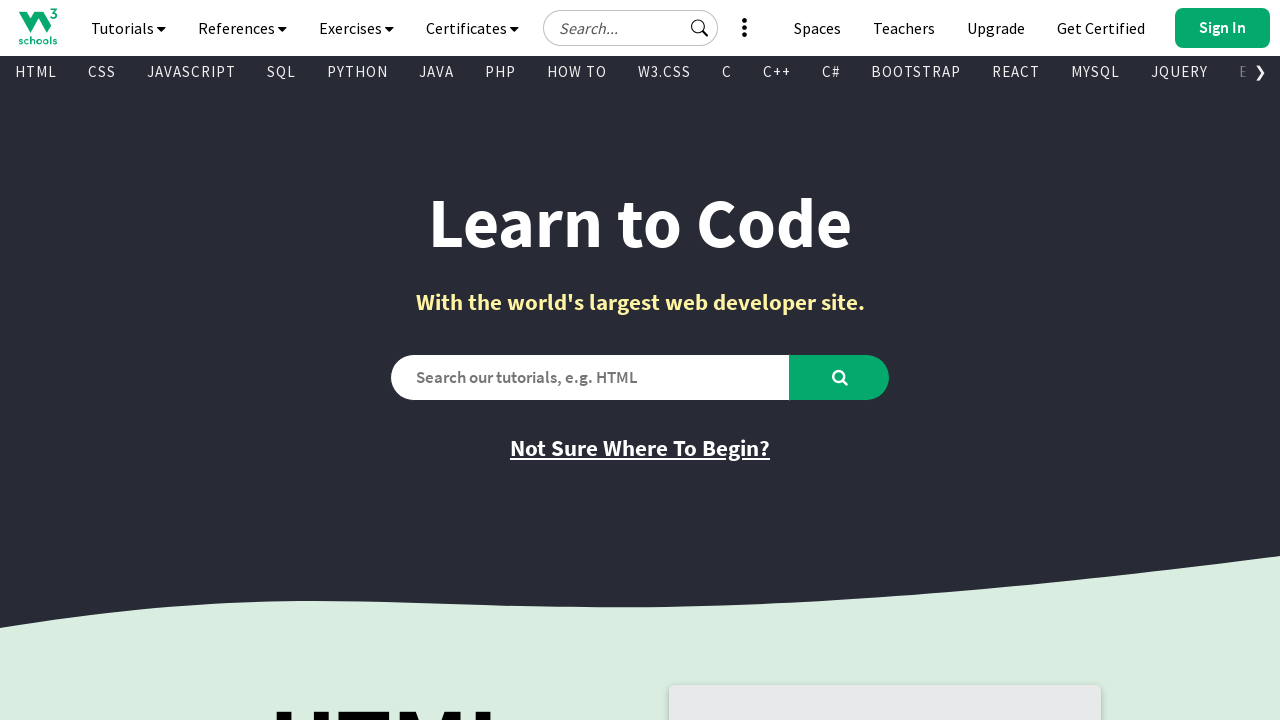

Retrieved inner text of visible link
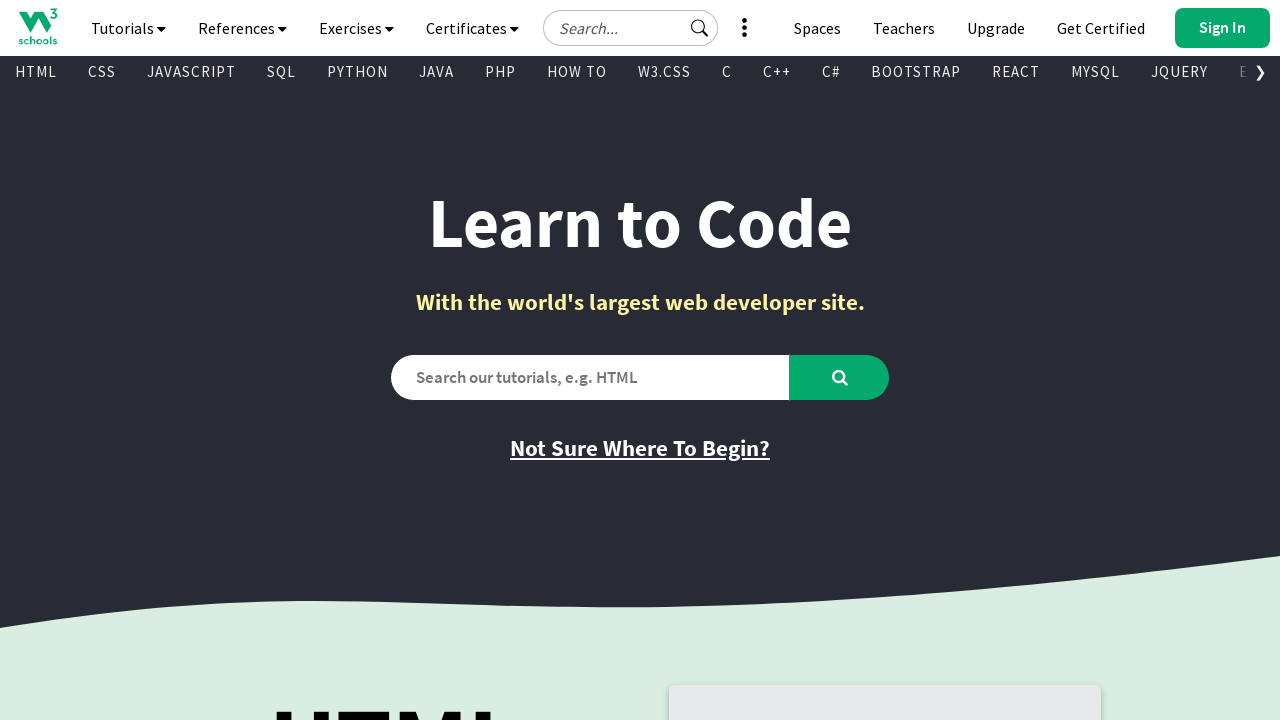

Retrieved href attribute of visible link
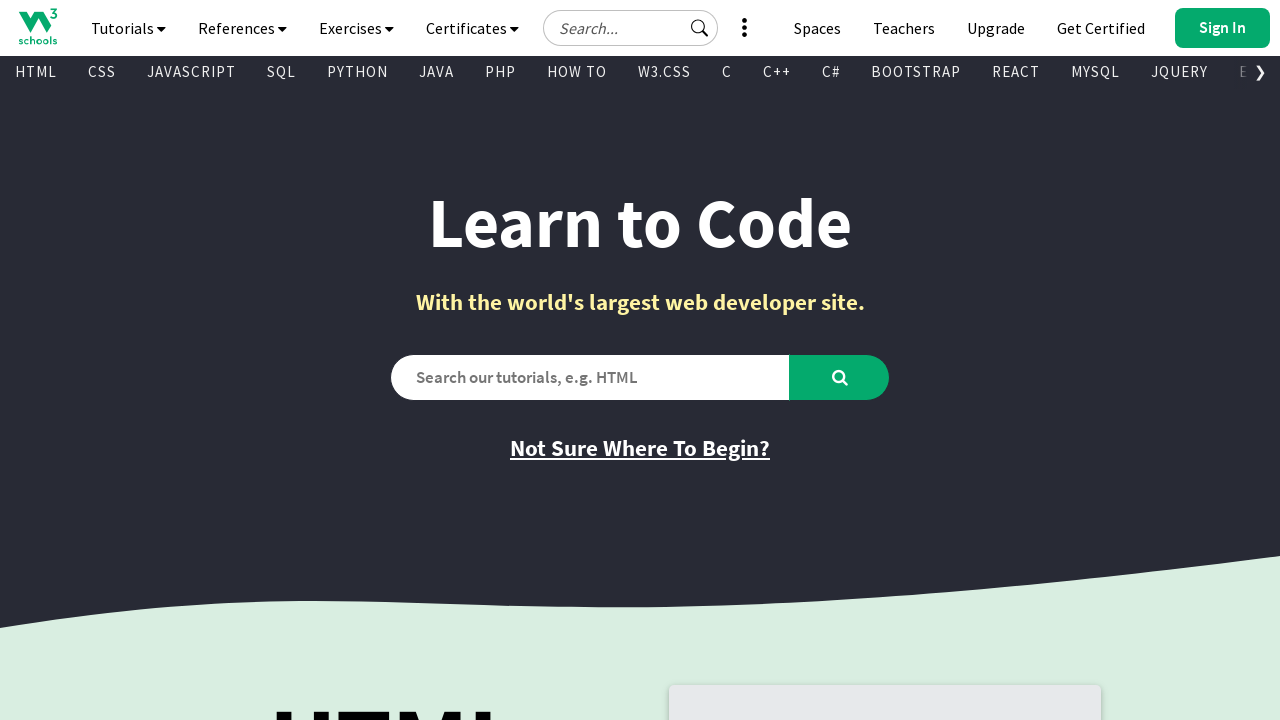

Retrieved inner text of visible link
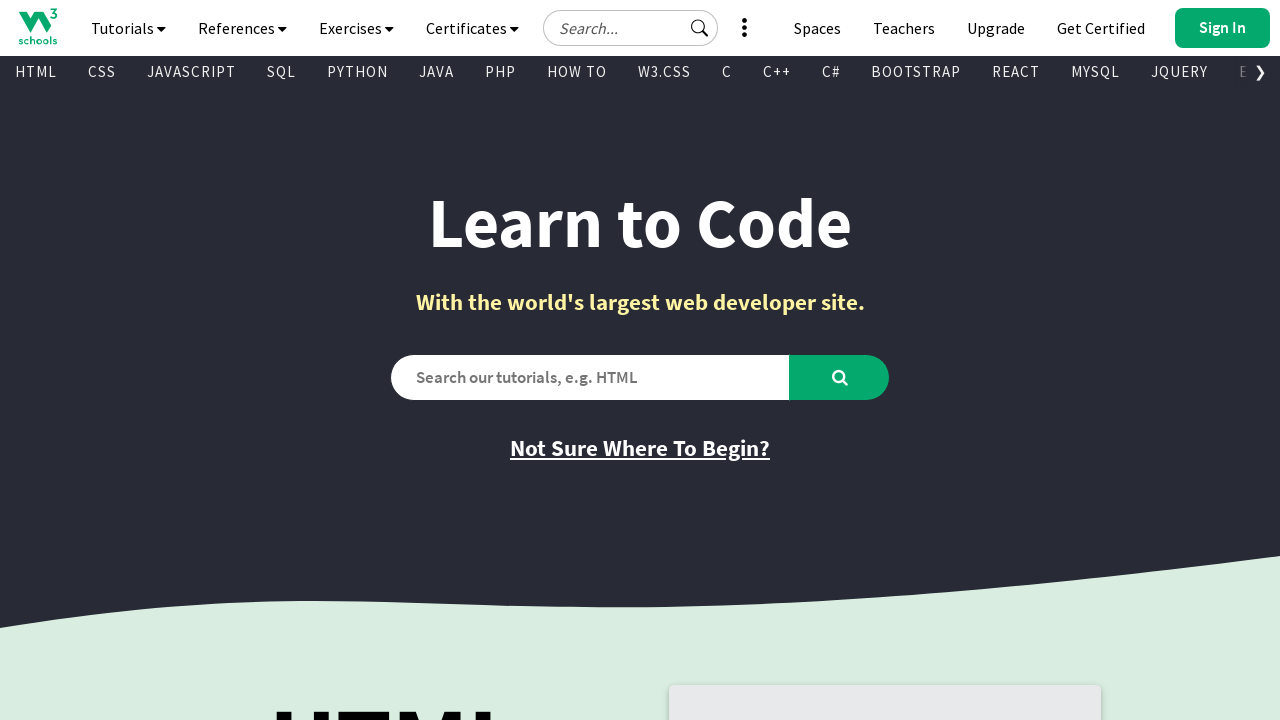

Retrieved href attribute of visible link
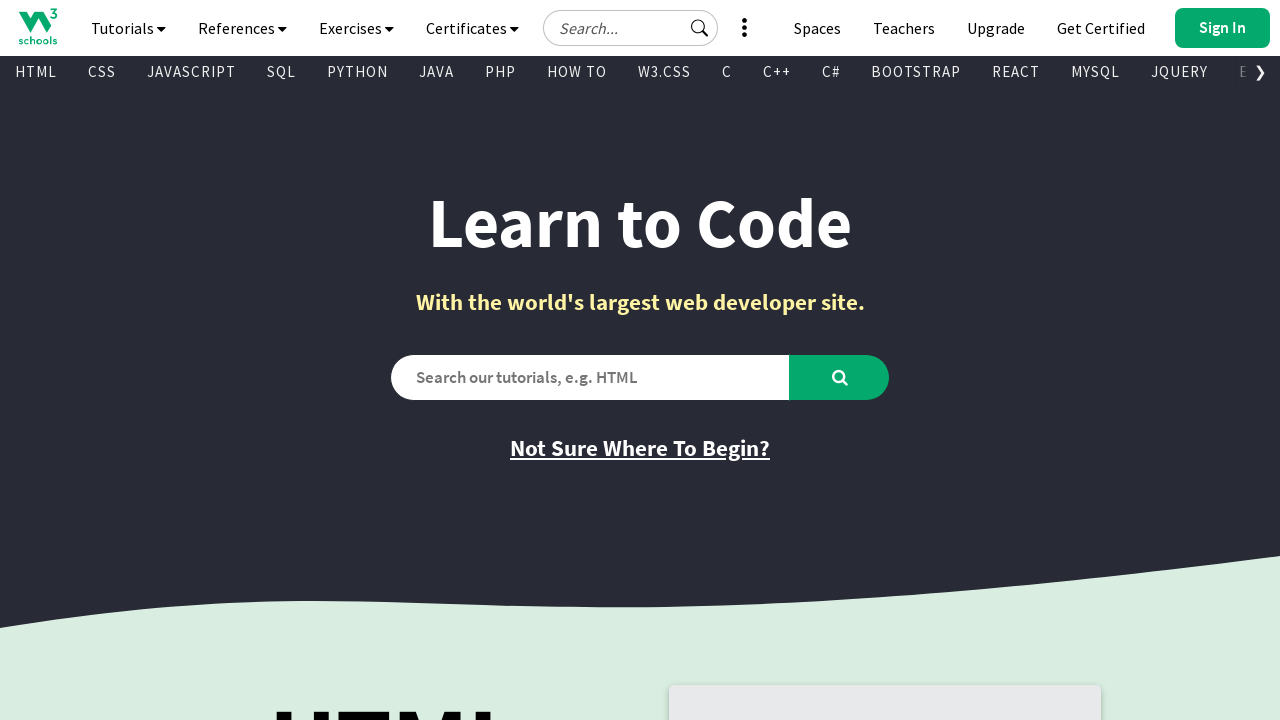

Retrieved inner text of visible link
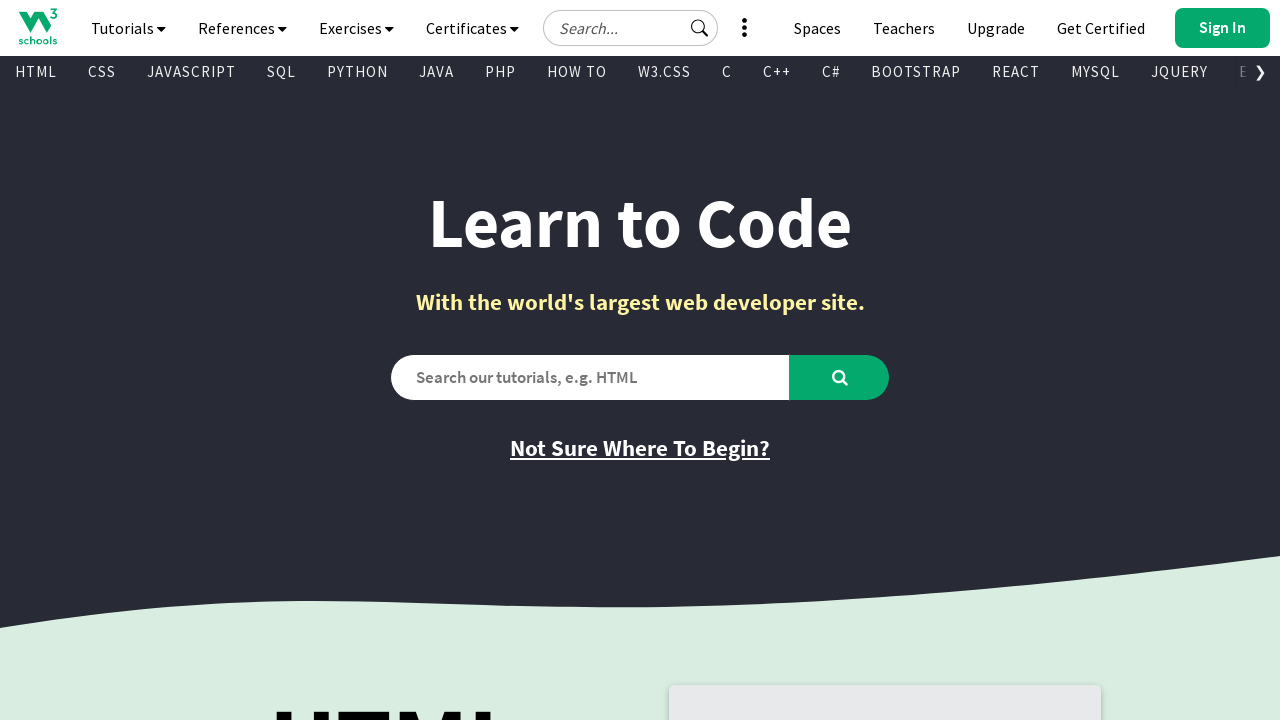

Retrieved href attribute of visible link
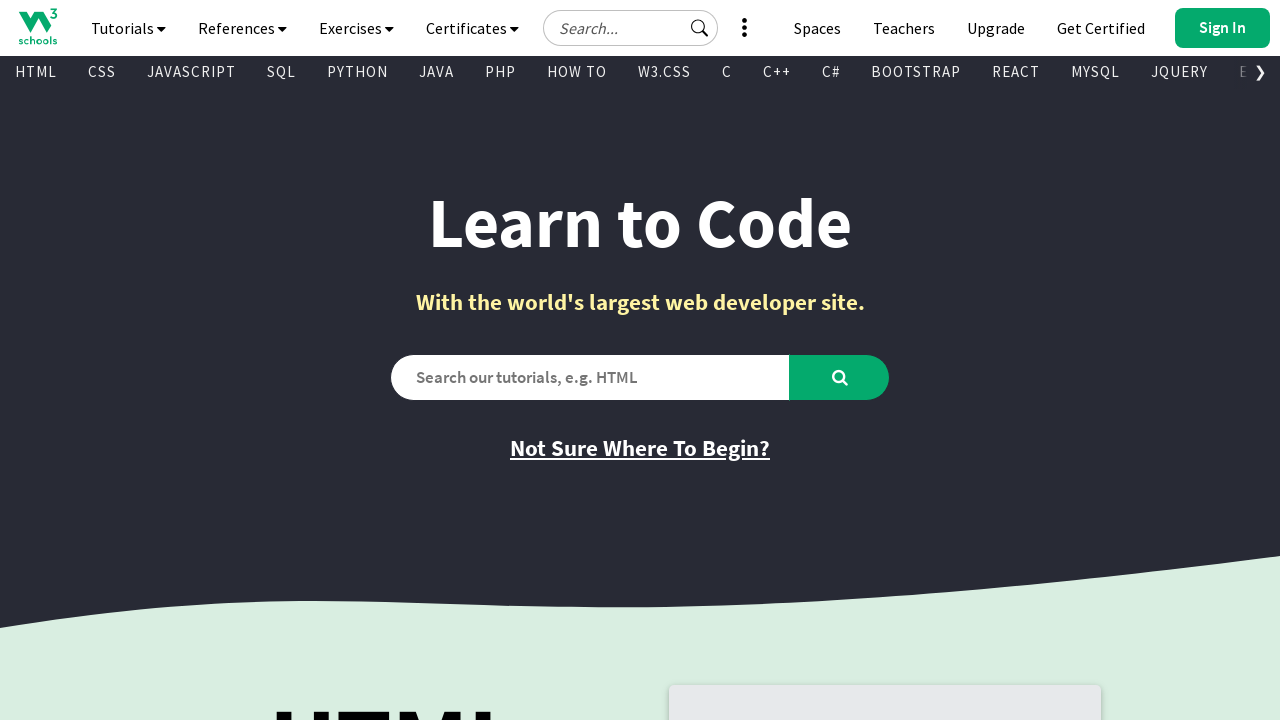

Retrieved inner text of visible link
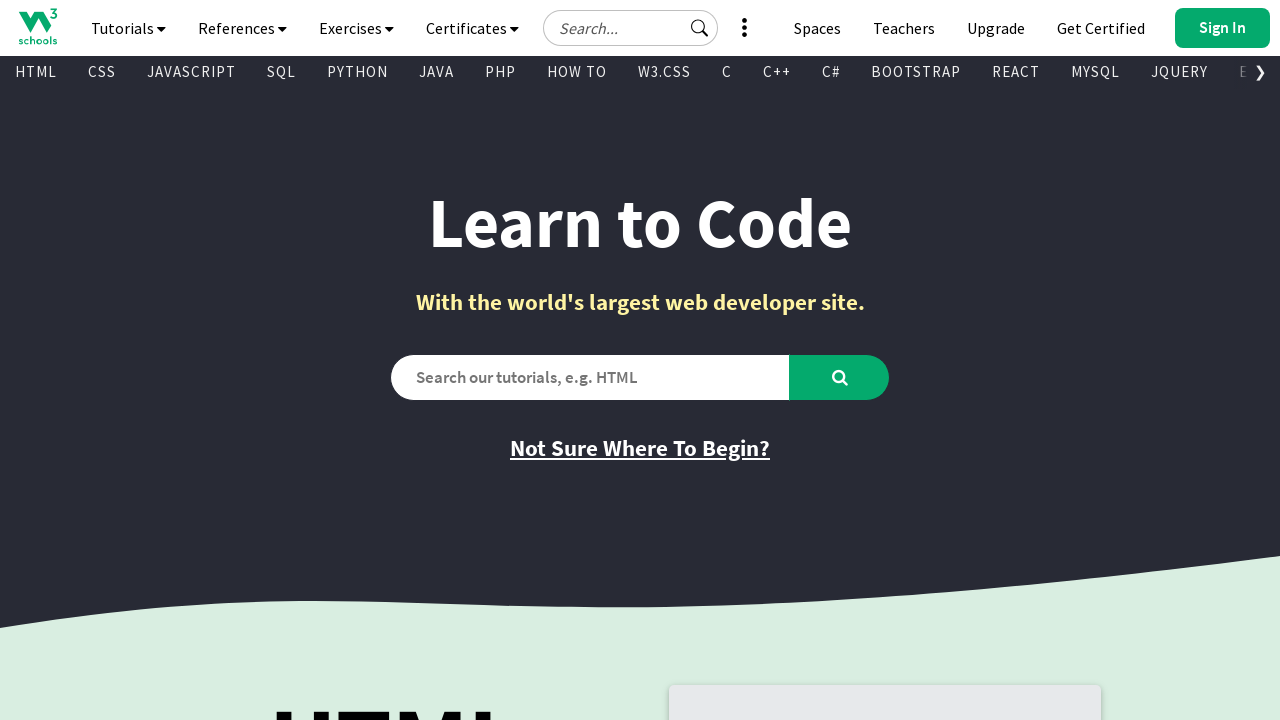

Retrieved href attribute of visible link
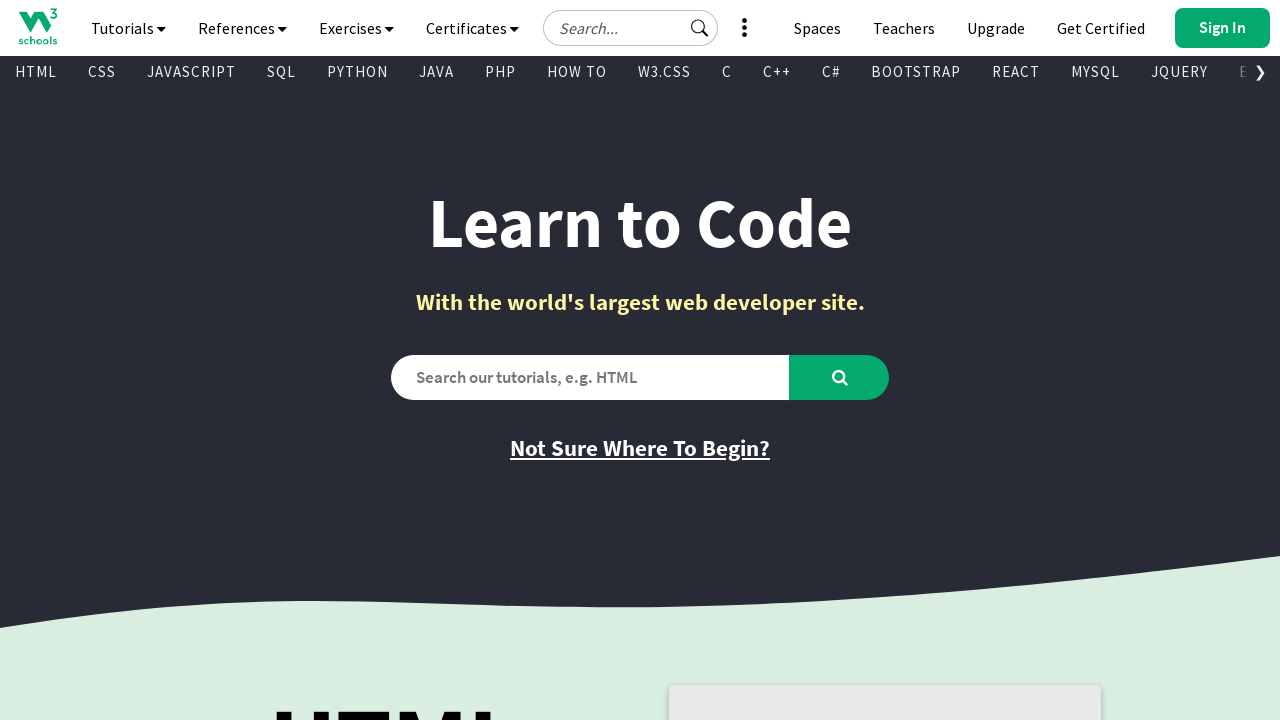

Retrieved inner text of visible link
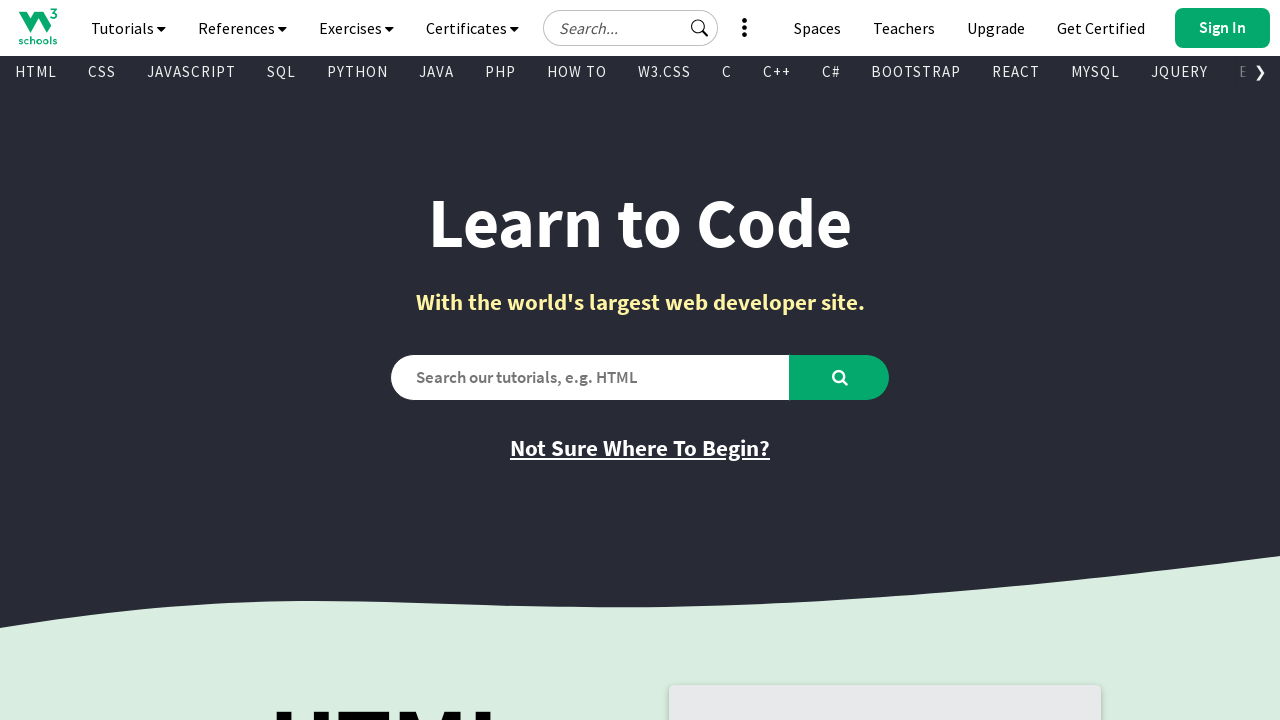

Retrieved href attribute of visible link
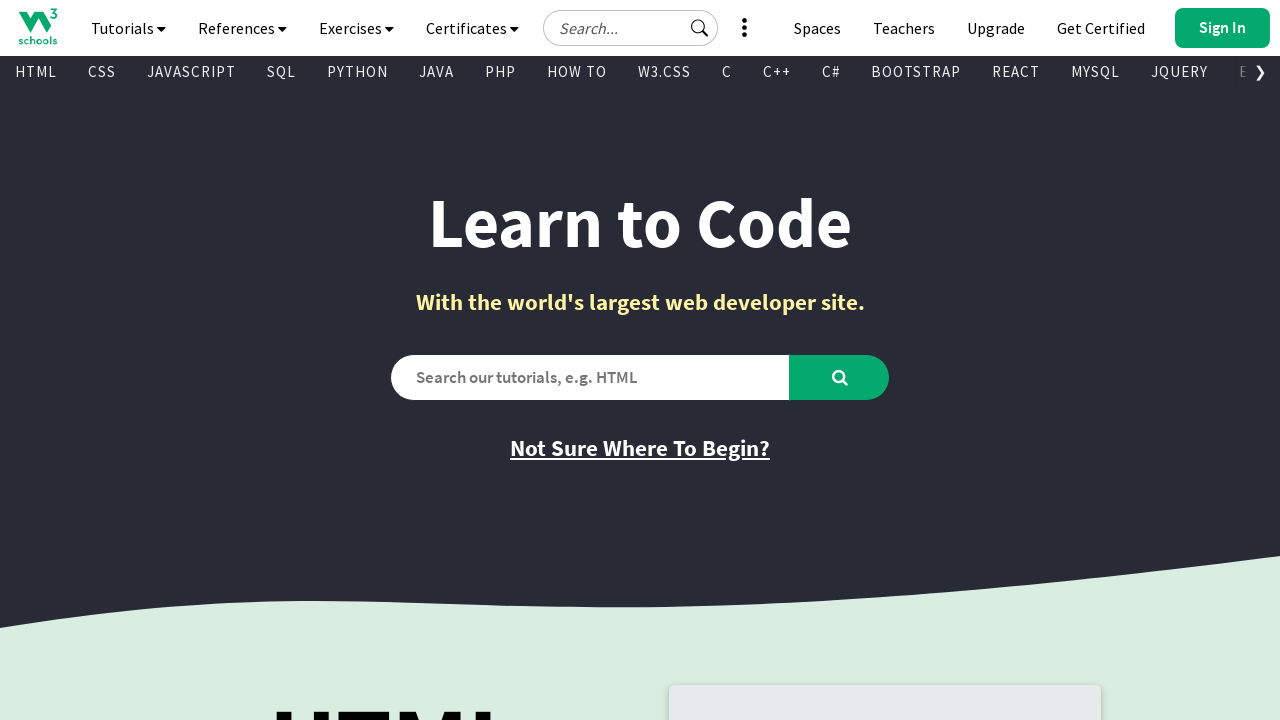

Retrieved inner text of visible link
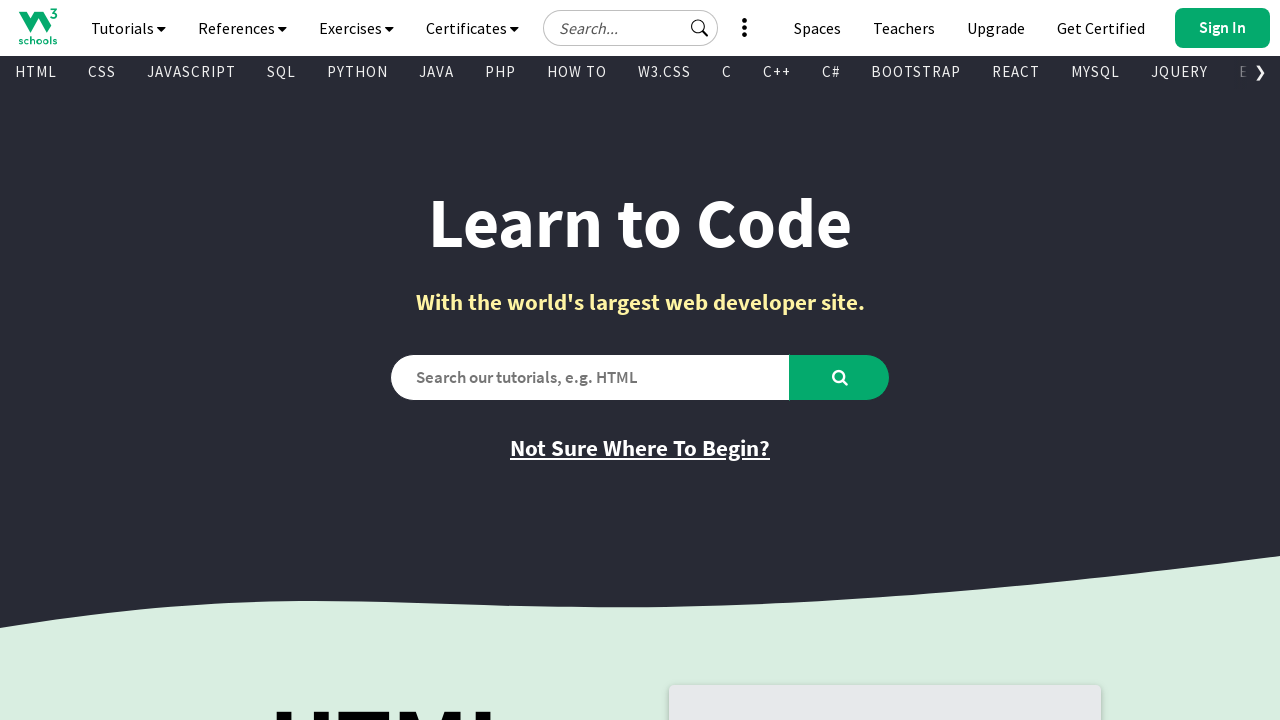

Retrieved href attribute of visible link
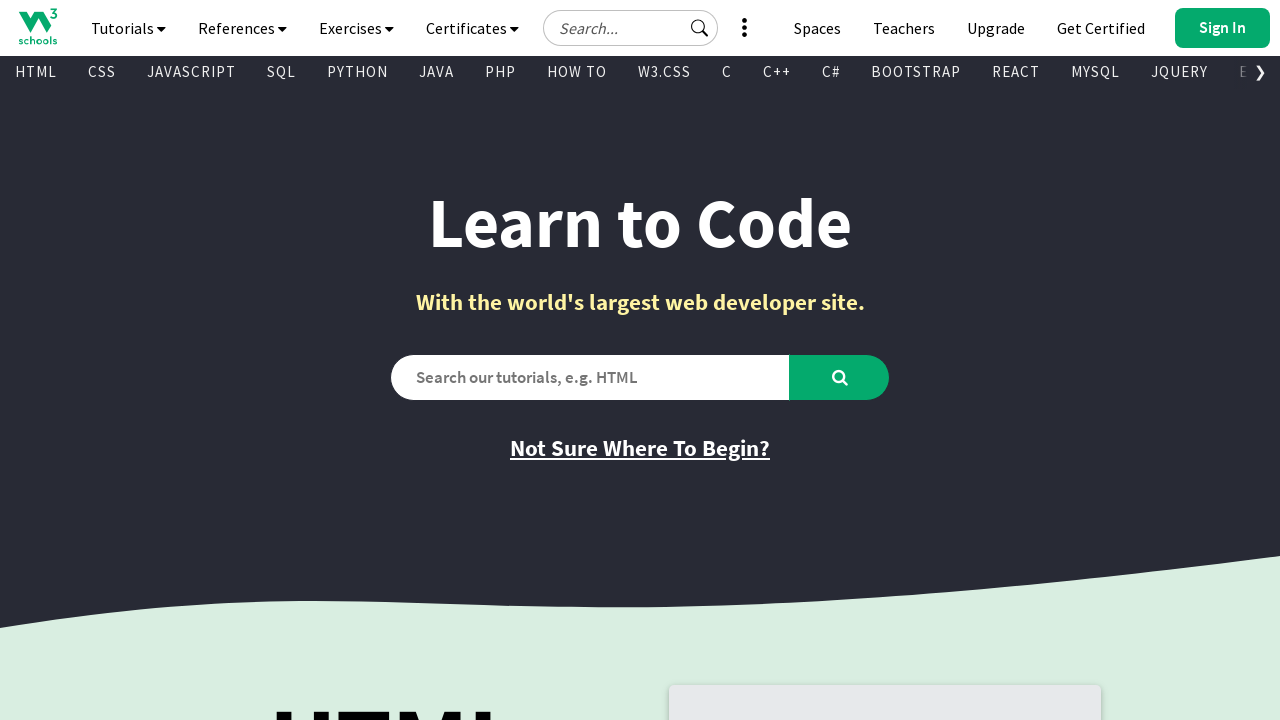

Retrieved inner text of visible link
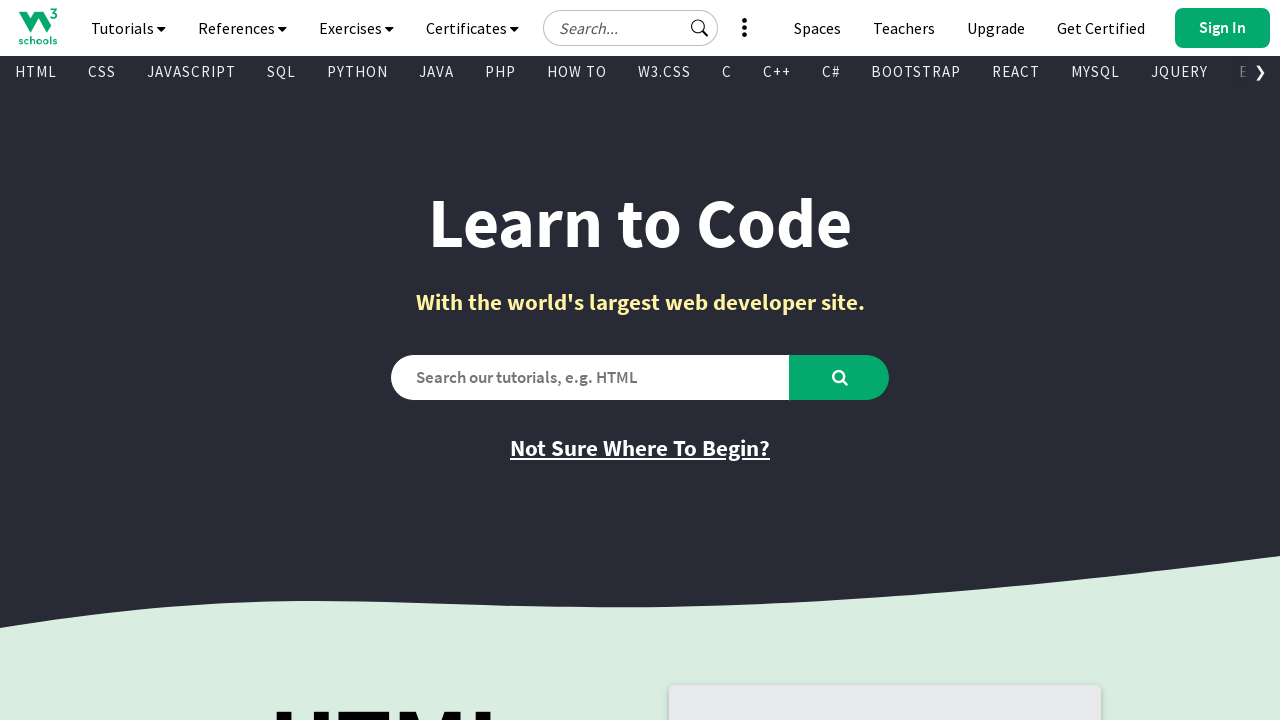

Retrieved href attribute of visible link
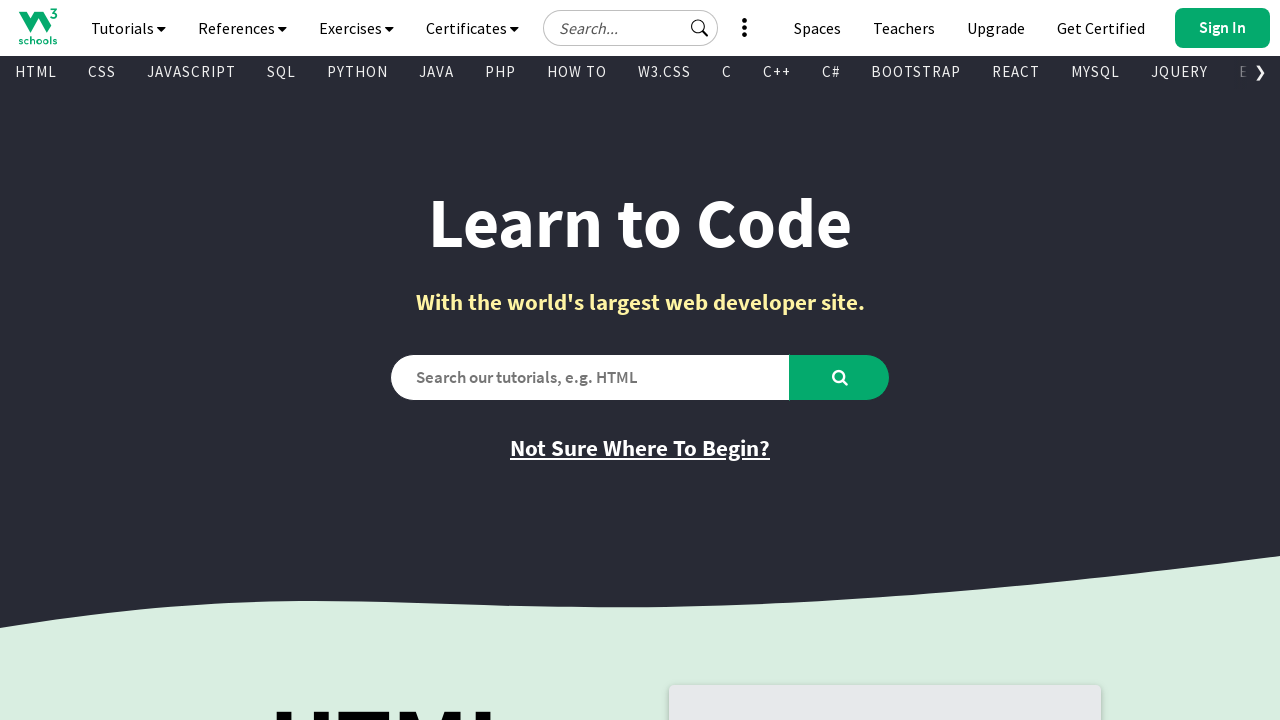

Retrieved inner text of visible link
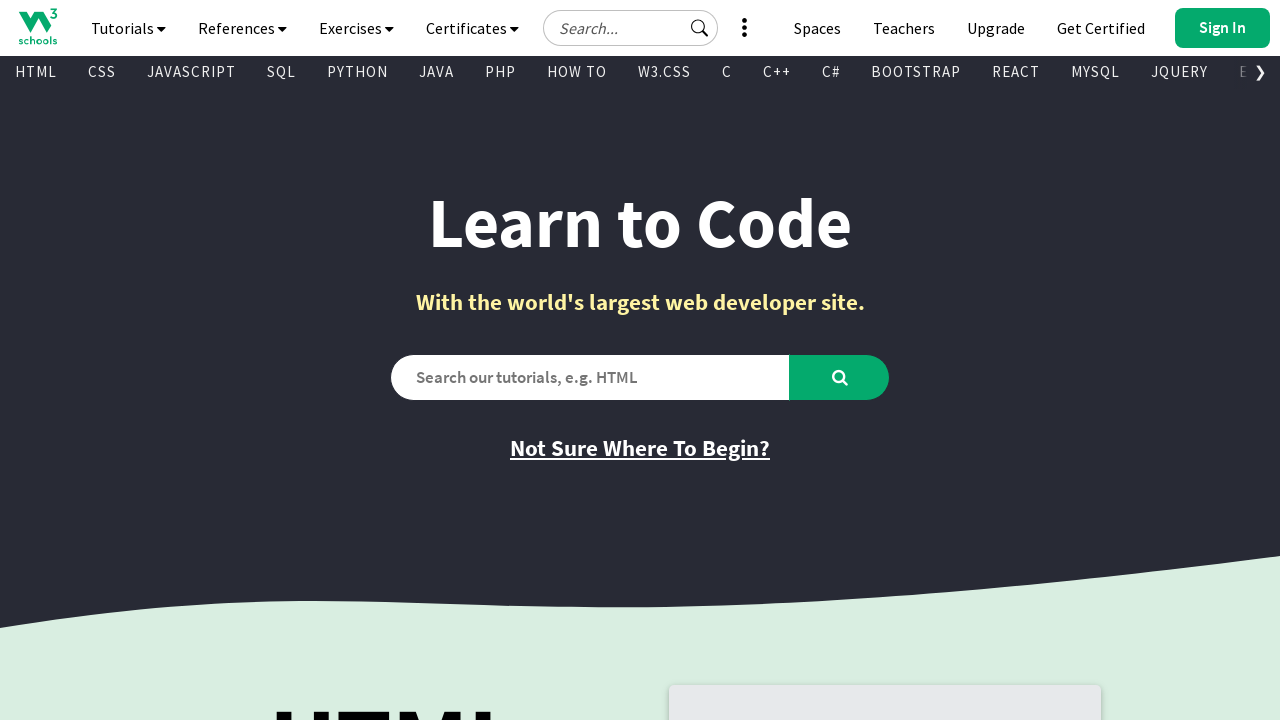

Retrieved href attribute of visible link
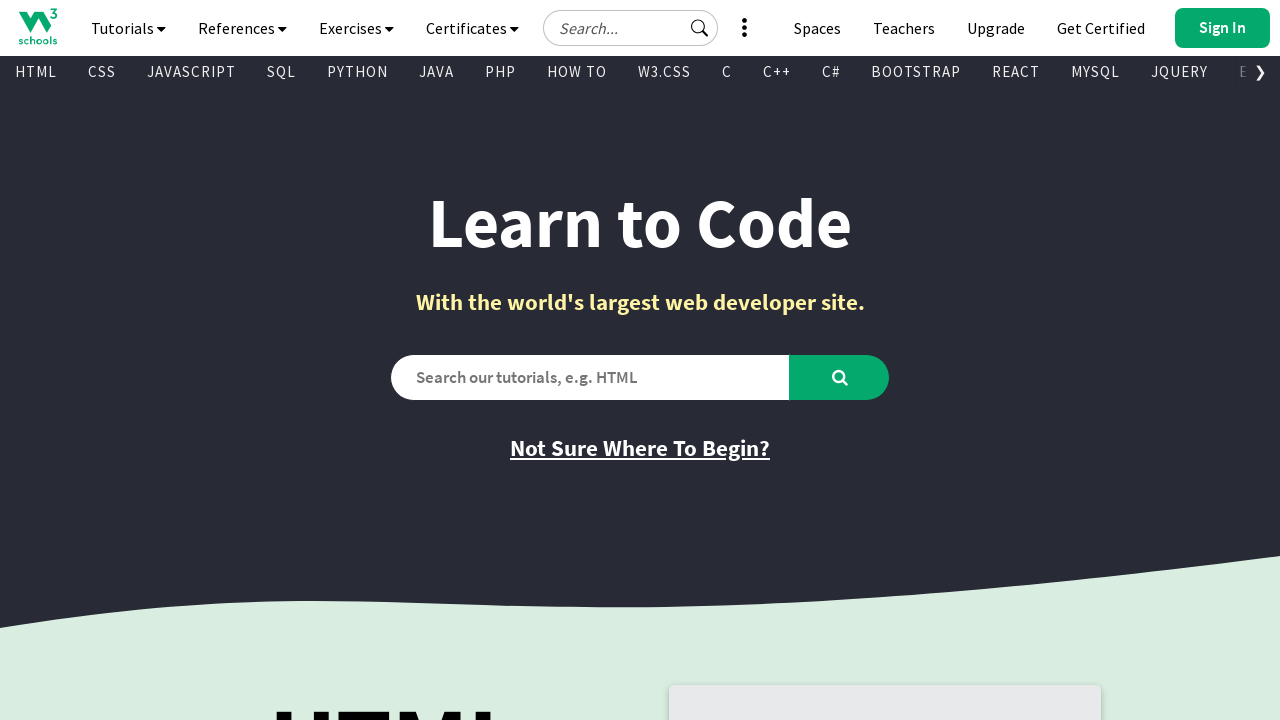

Retrieved inner text of visible link
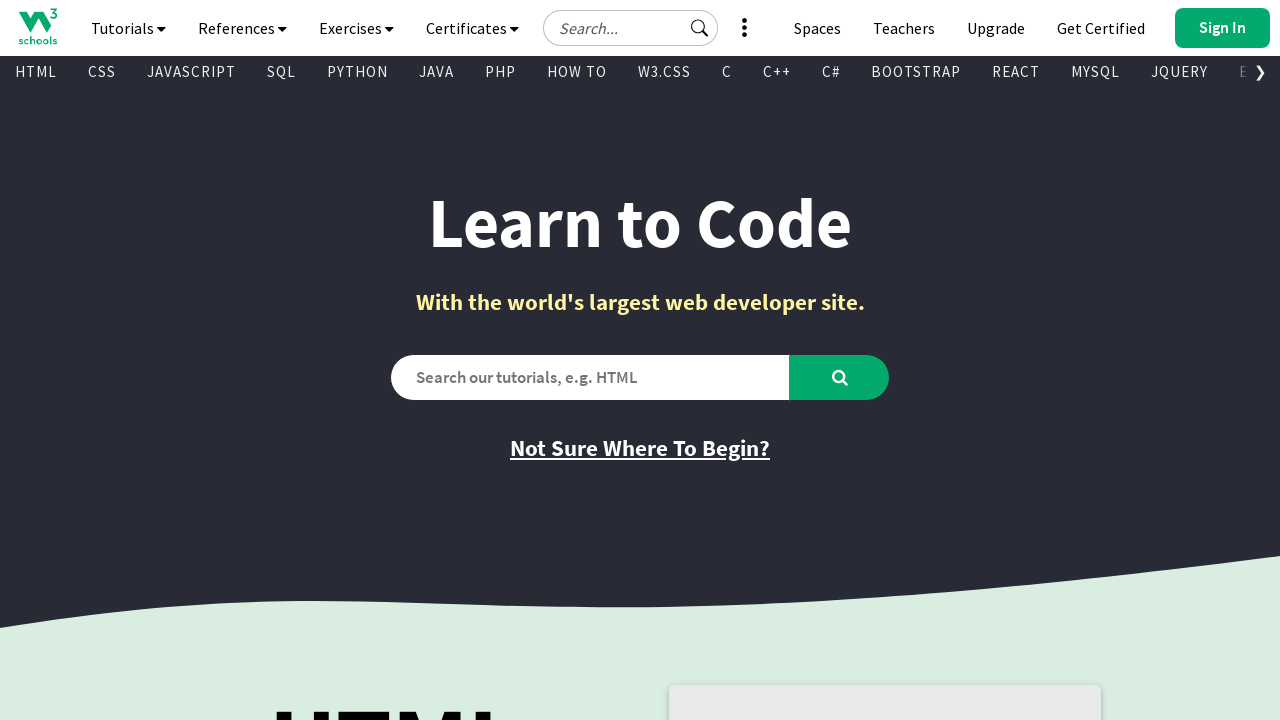

Retrieved href attribute of visible link
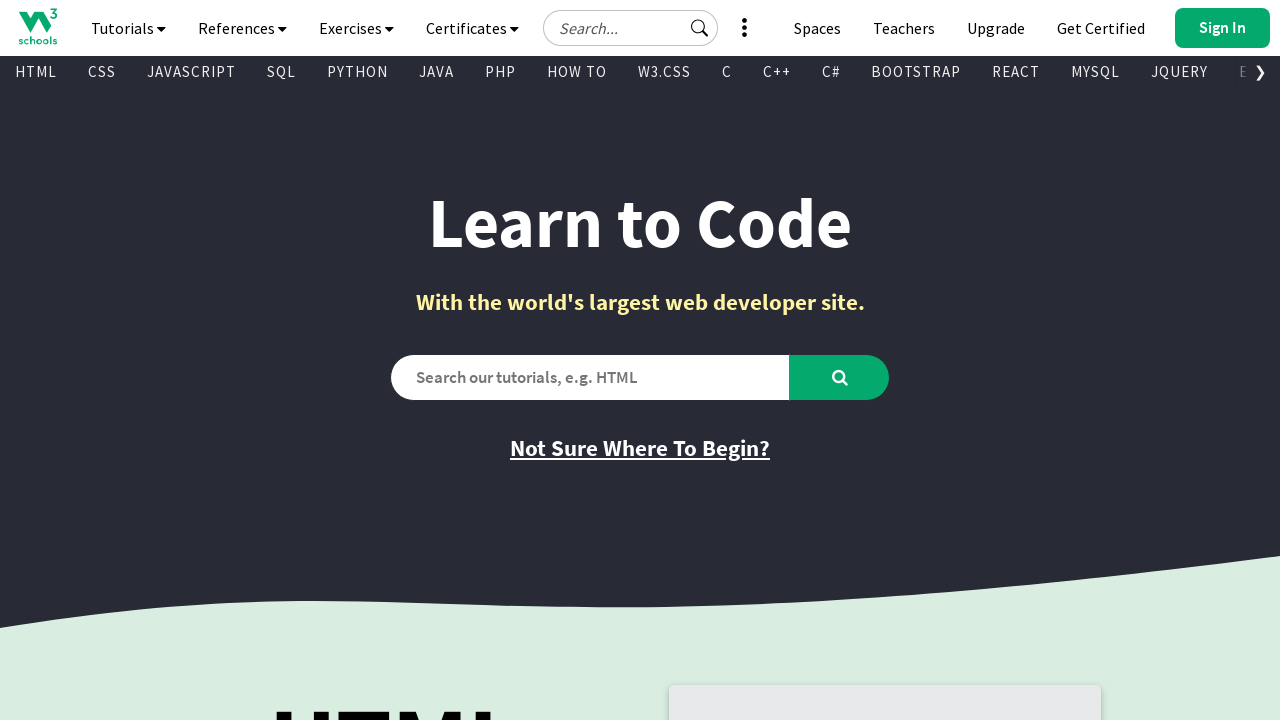

Retrieved inner text of visible link
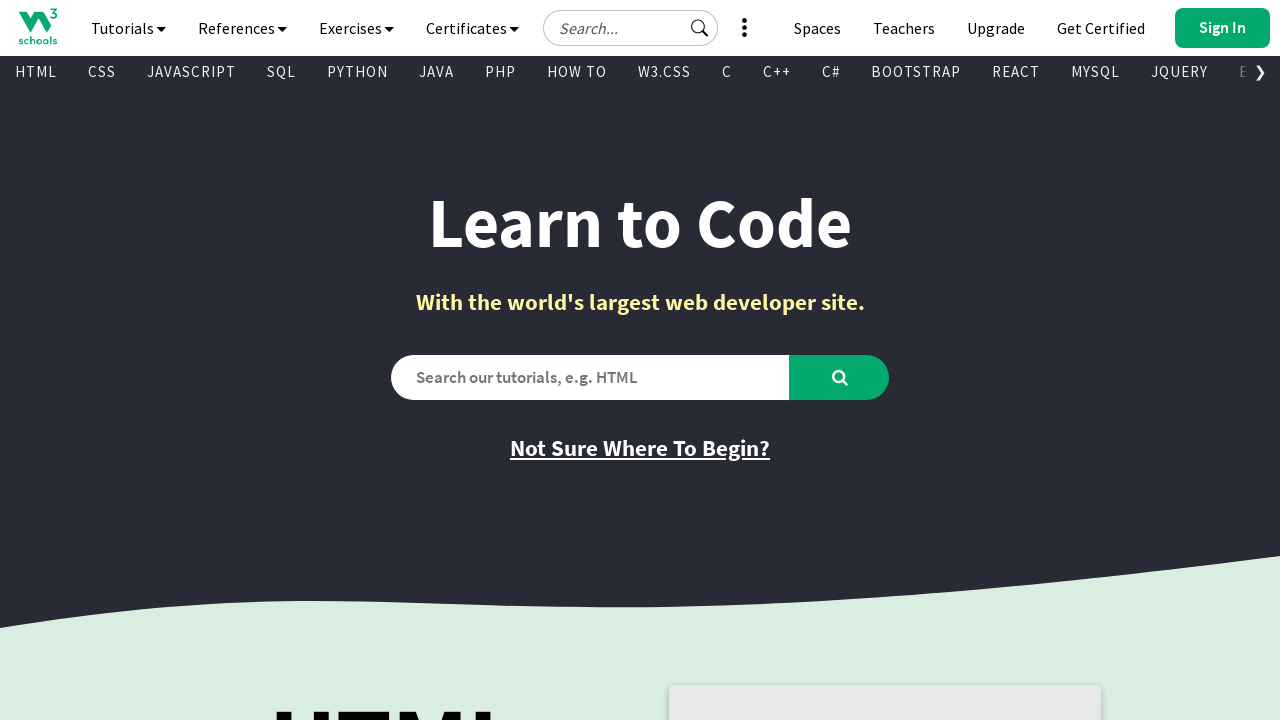

Retrieved href attribute of visible link
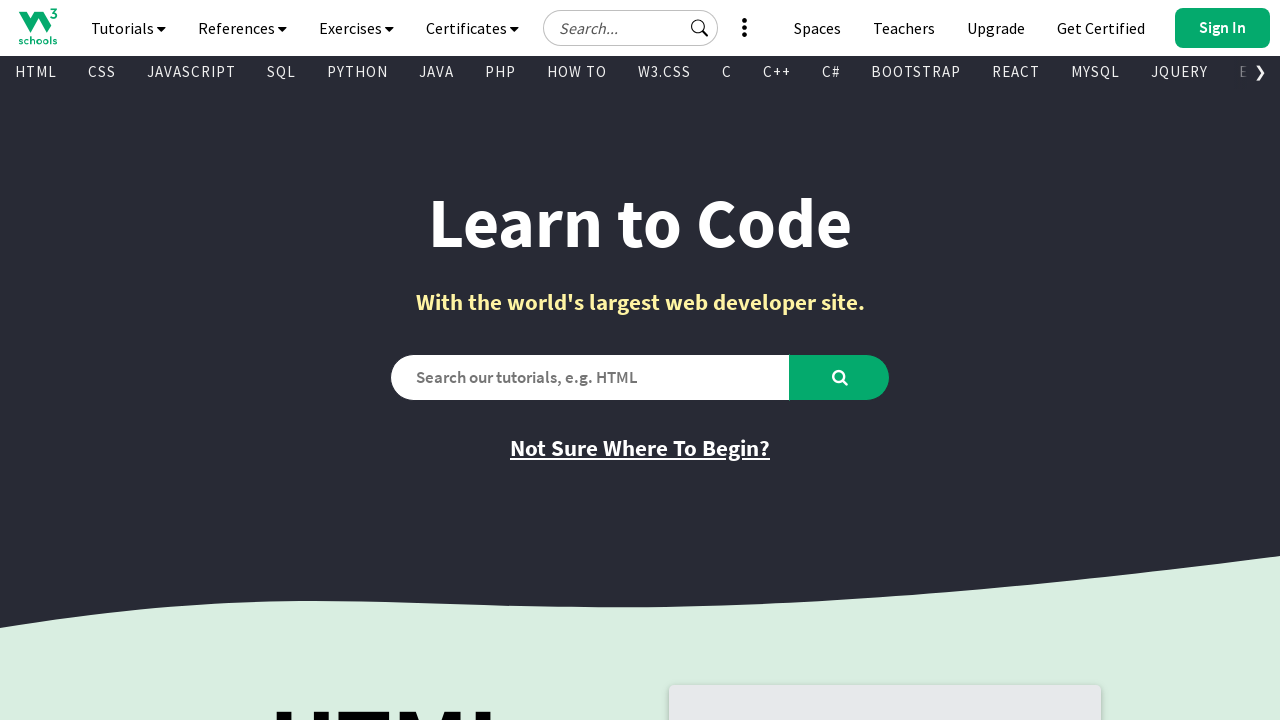

Retrieved inner text of visible link
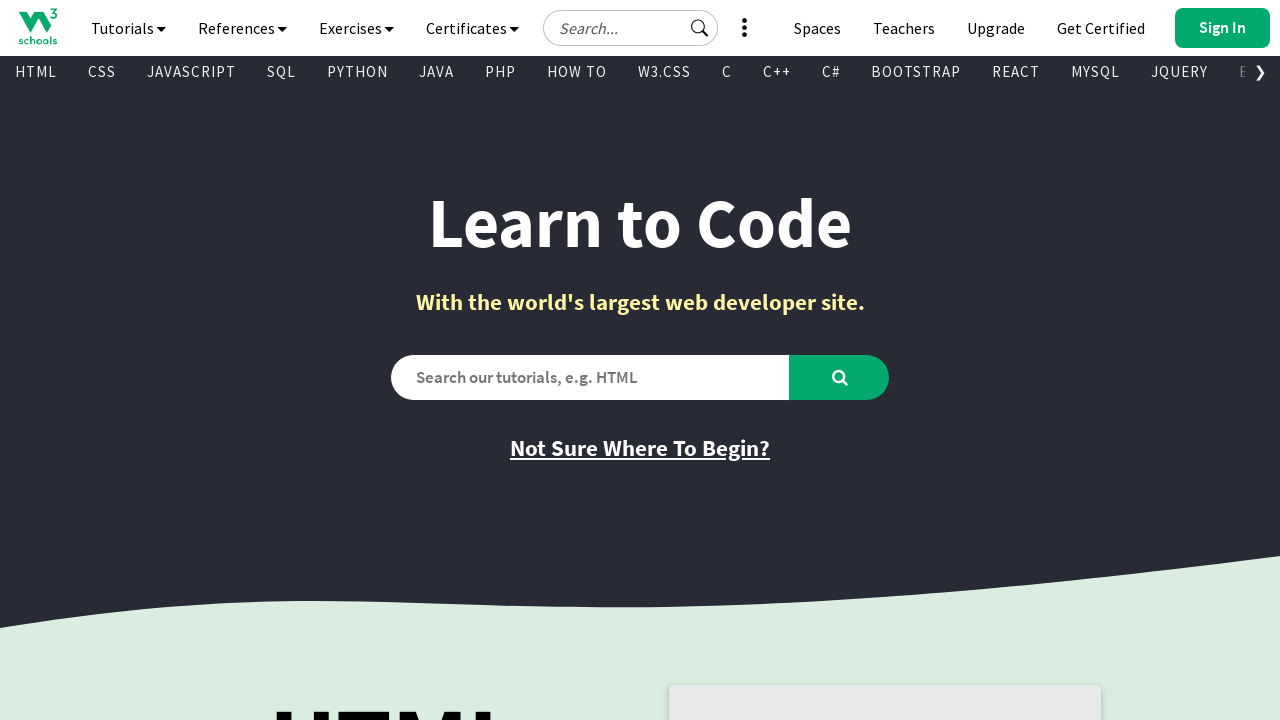

Retrieved href attribute of visible link
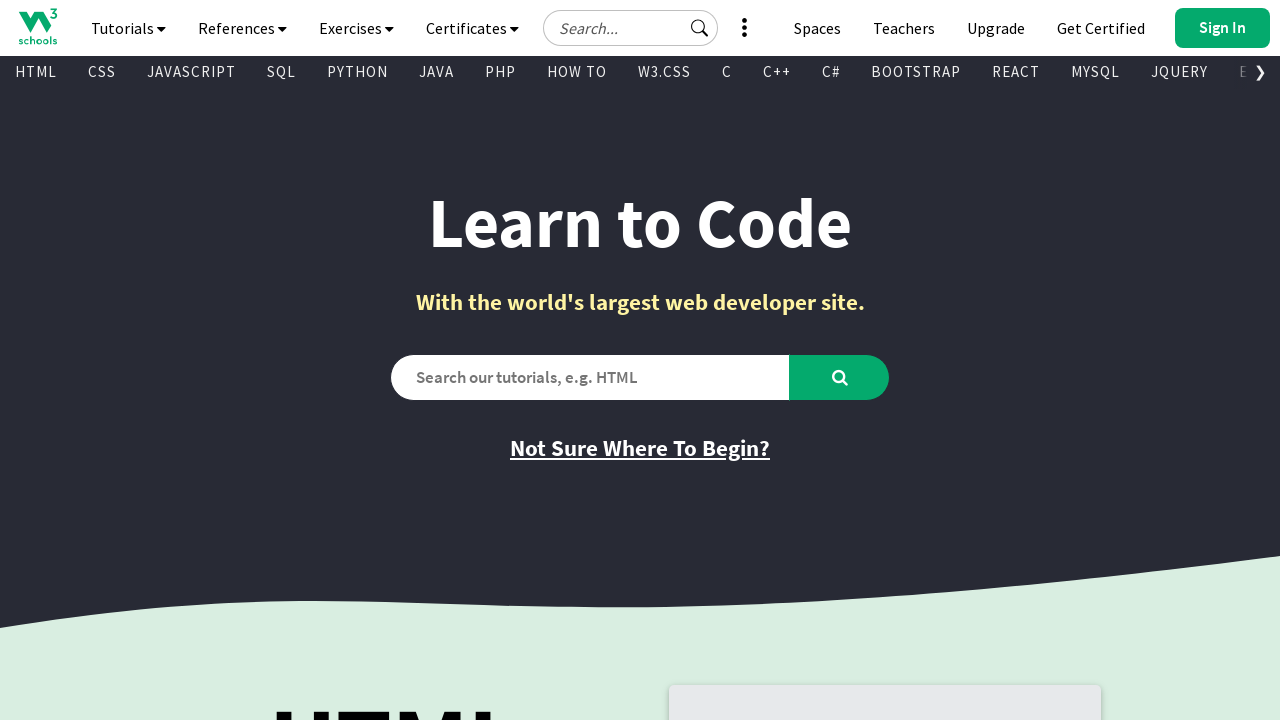

Retrieved inner text of visible link
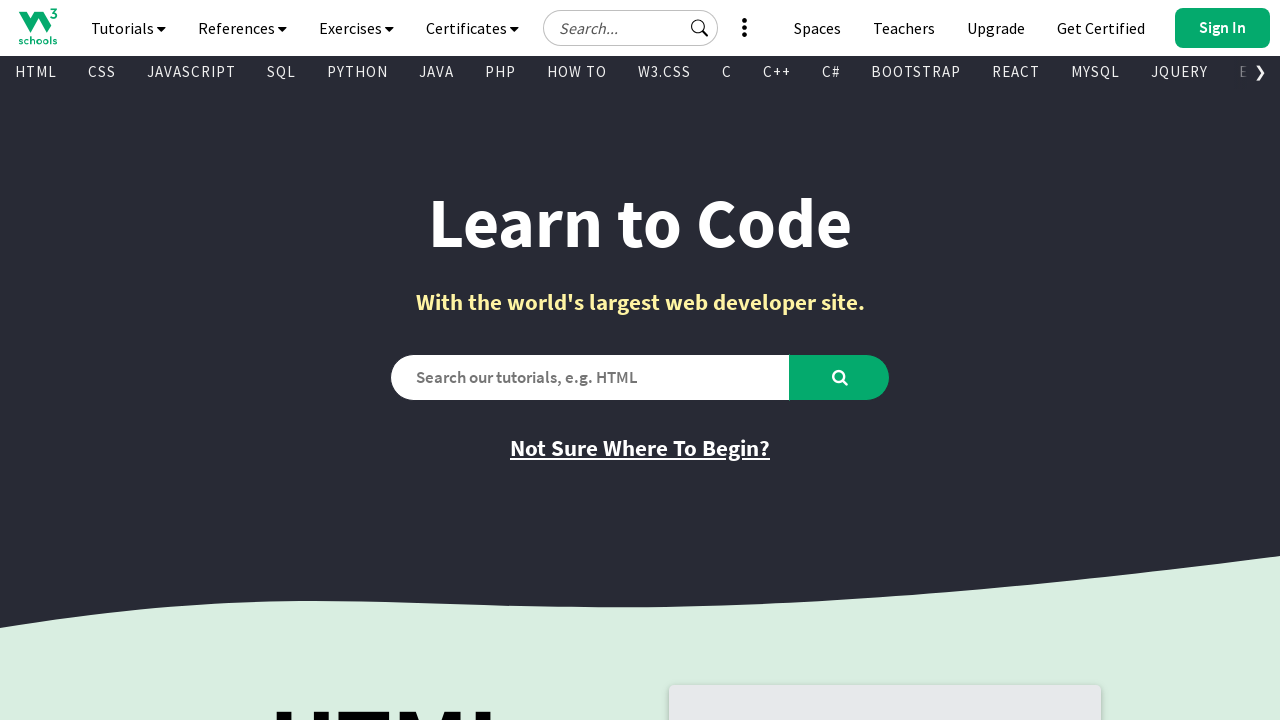

Retrieved href attribute of visible link
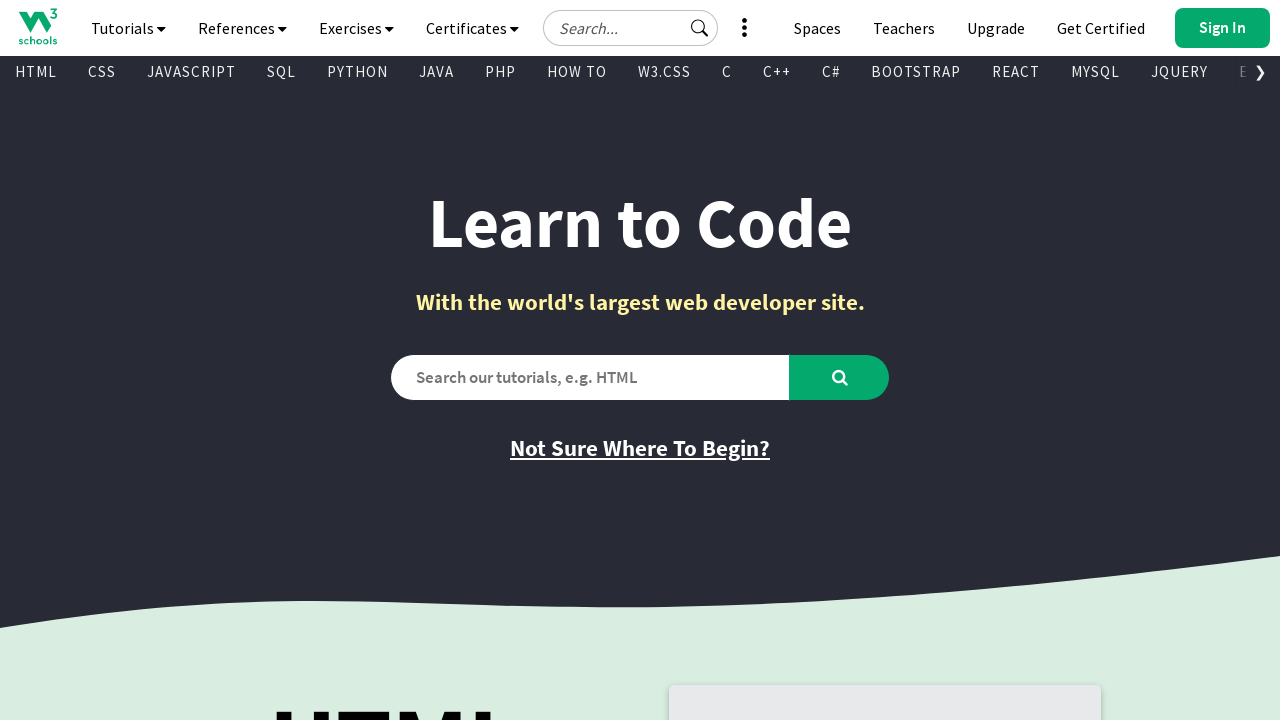

Retrieved inner text of visible link
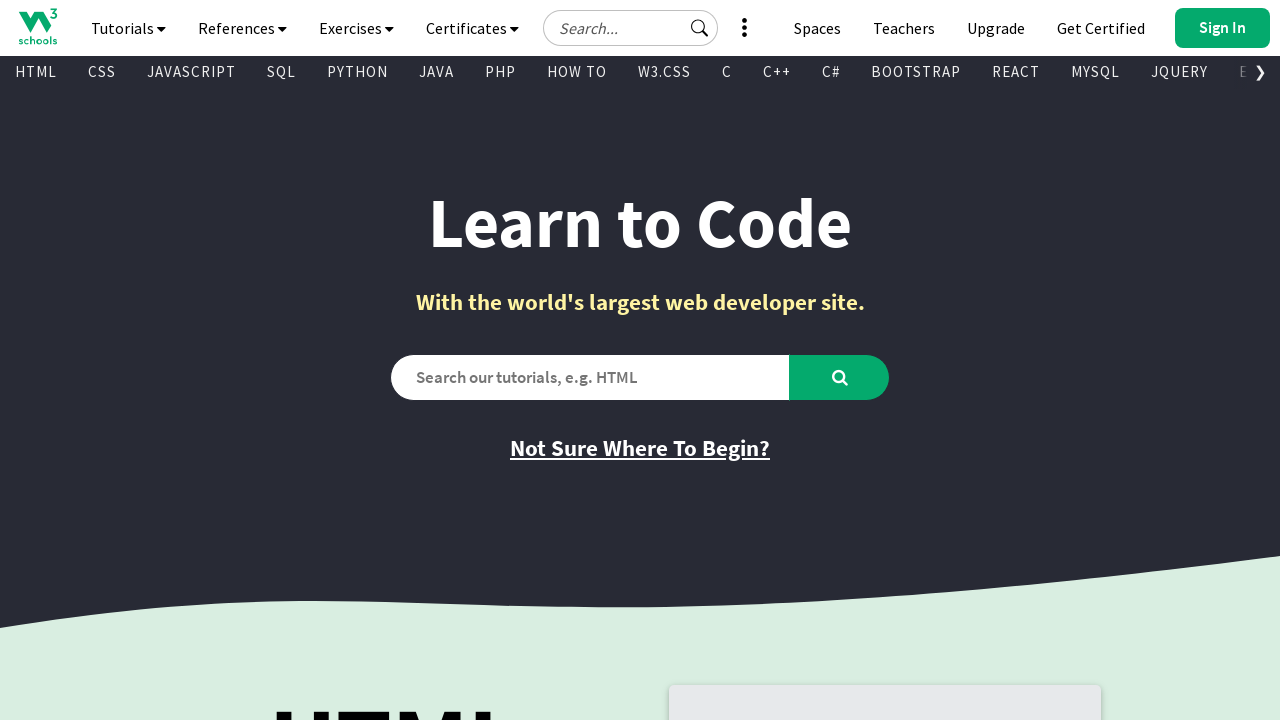

Retrieved href attribute of visible link
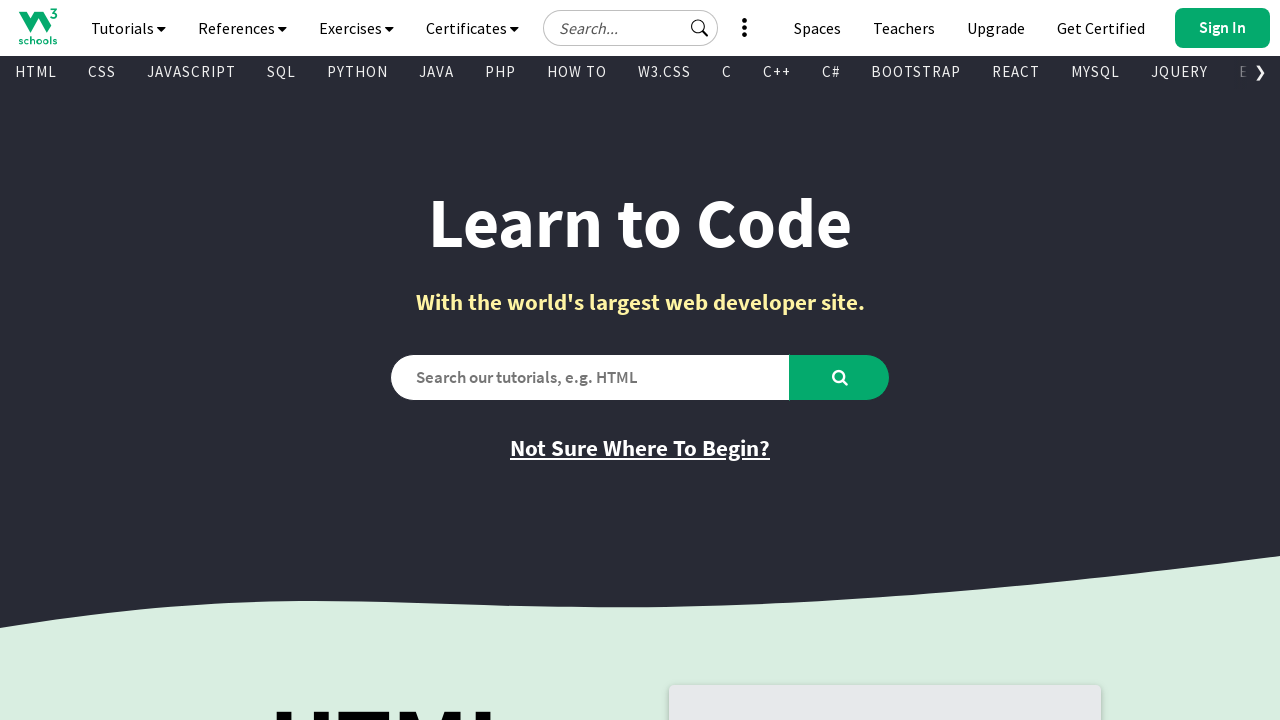

Retrieved inner text of visible link
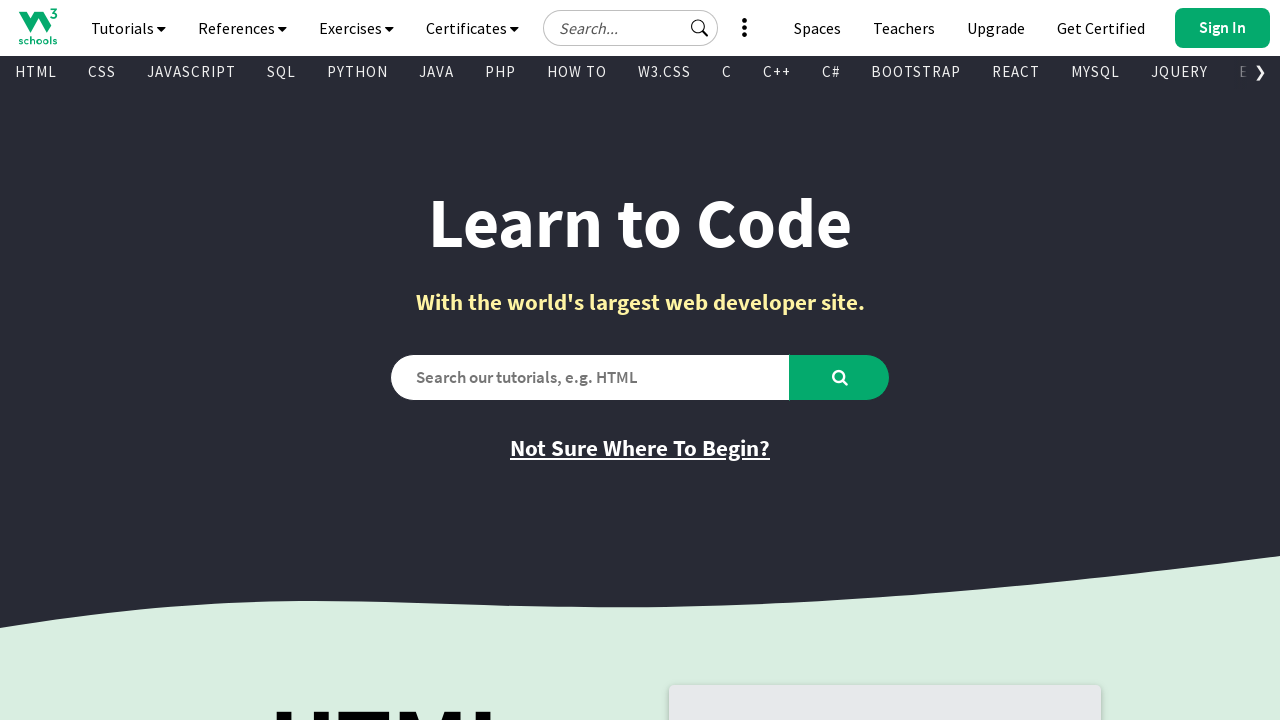

Retrieved href attribute of visible link
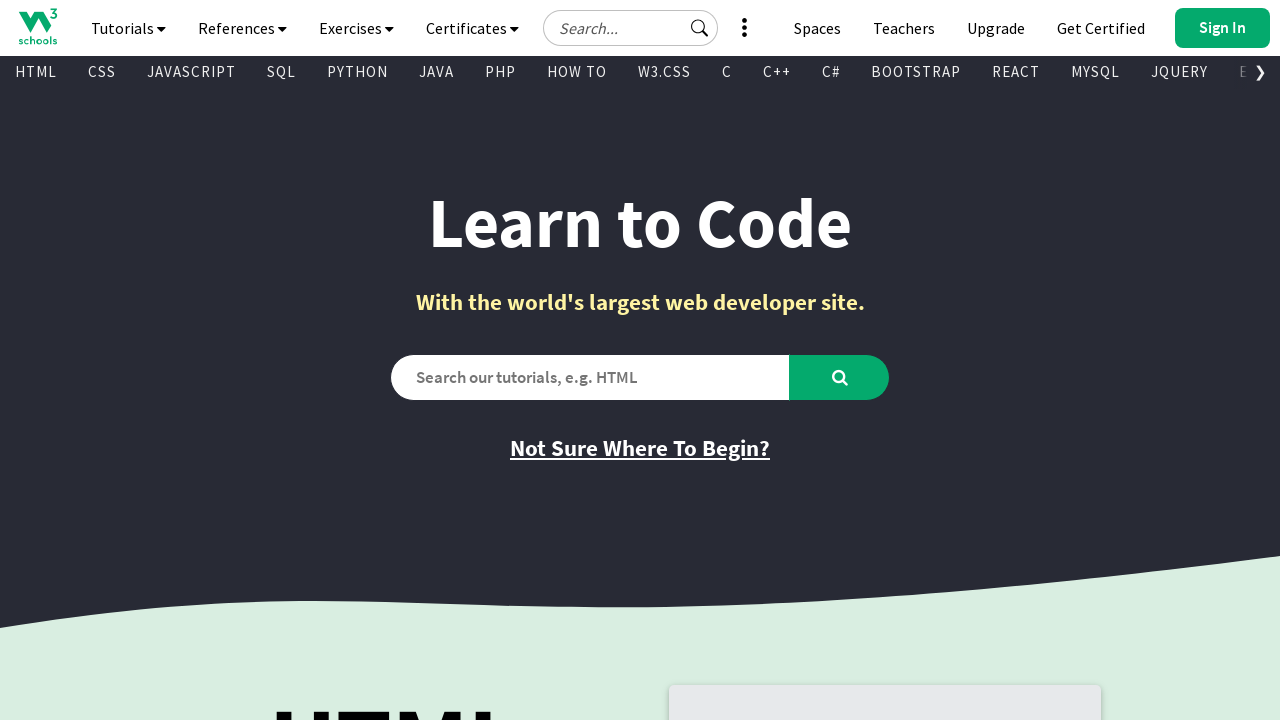

Retrieved inner text of visible link
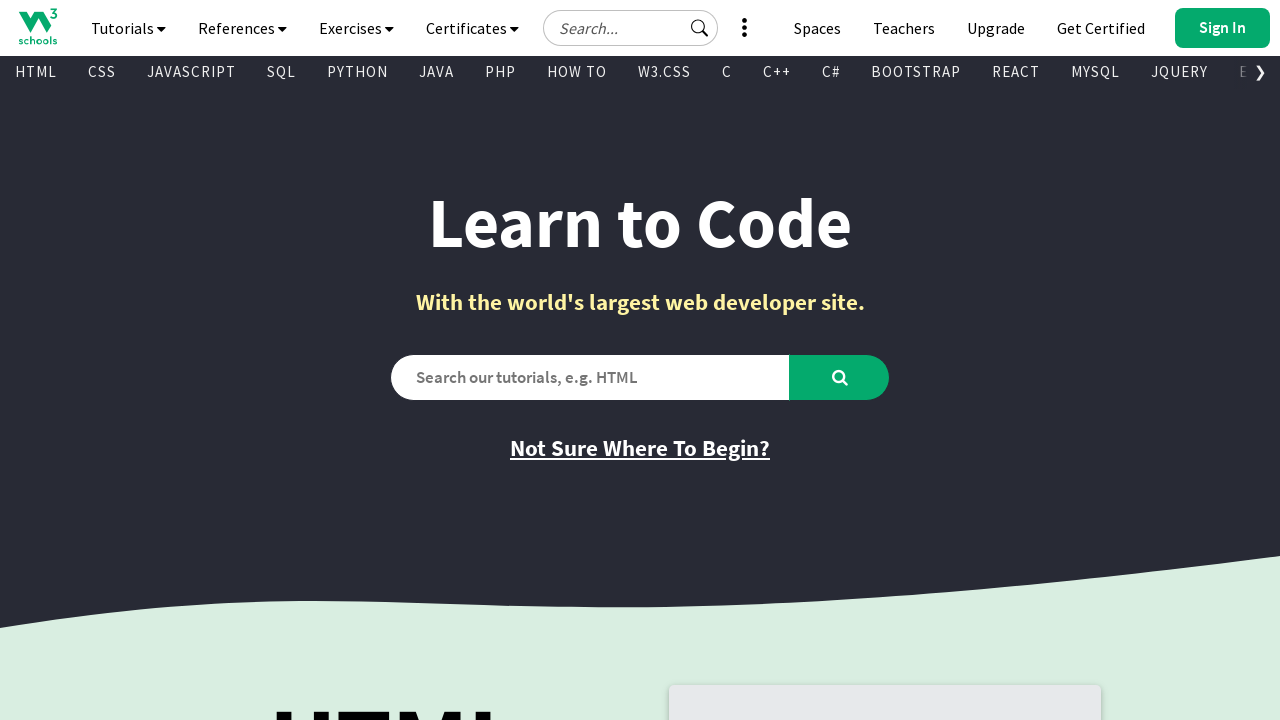

Retrieved href attribute of visible link
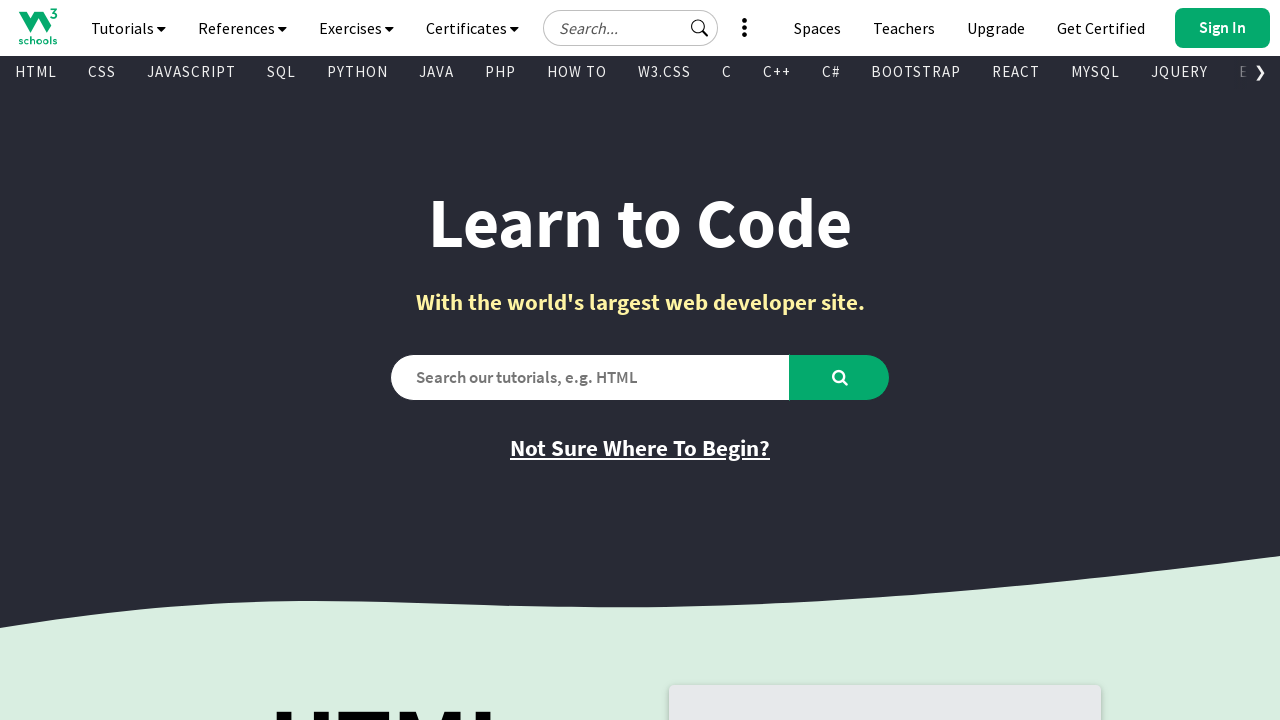

Retrieved inner text of visible link
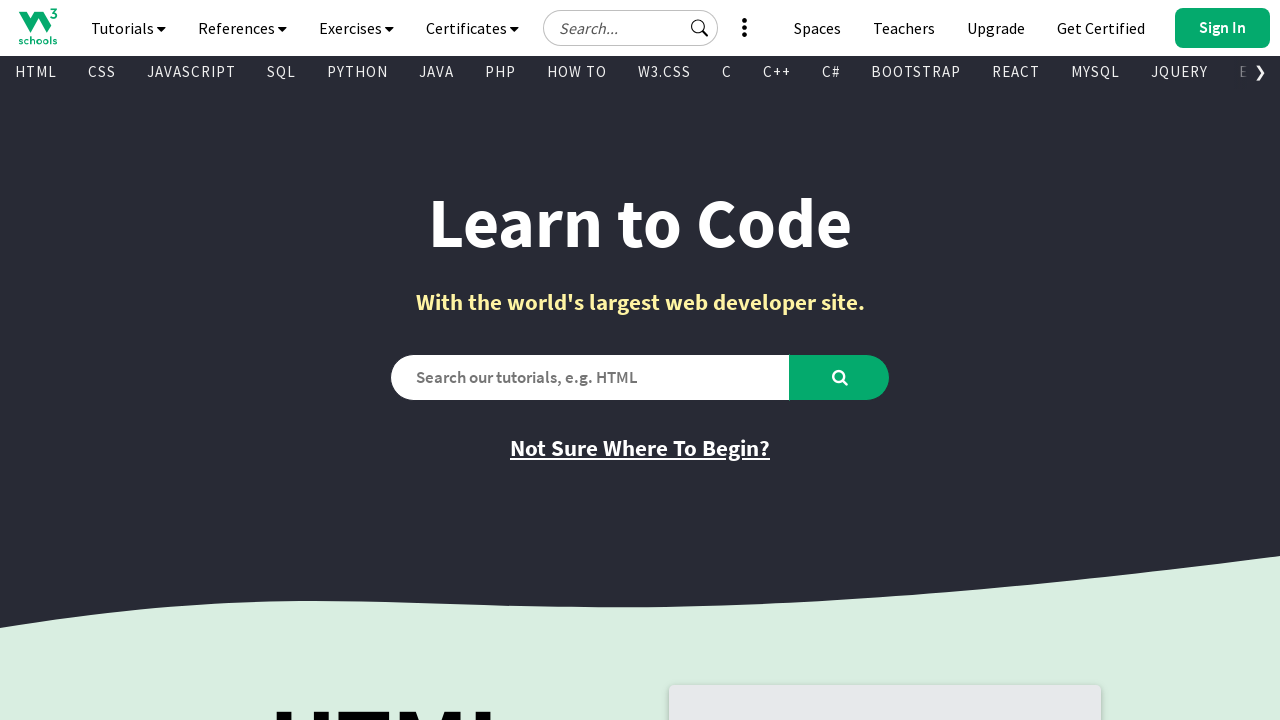

Retrieved href attribute of visible link
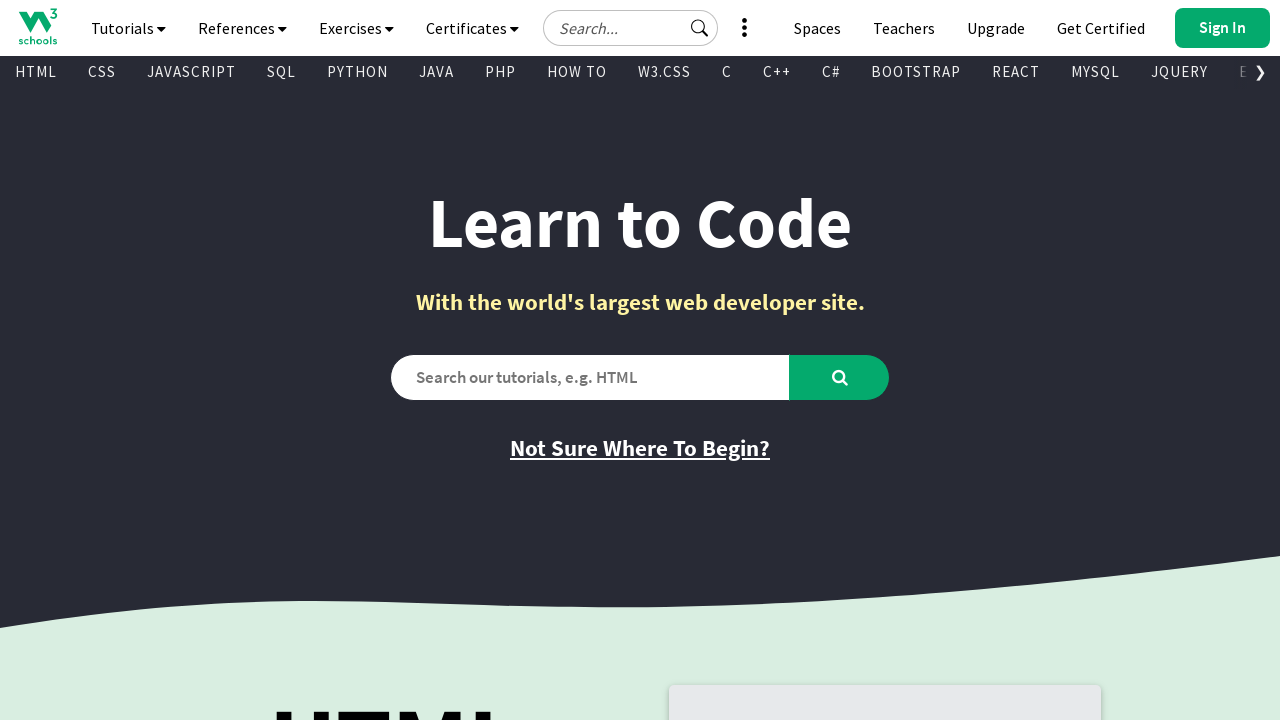

Retrieved inner text of visible link
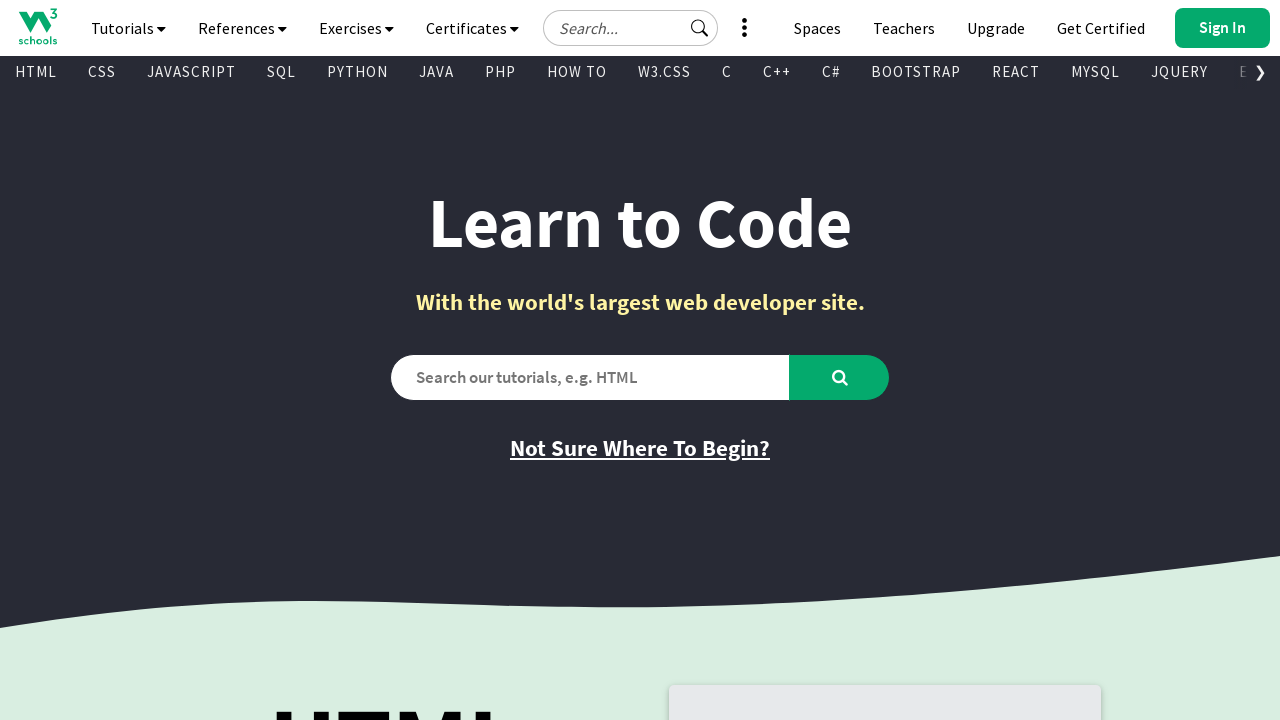

Retrieved href attribute of visible link
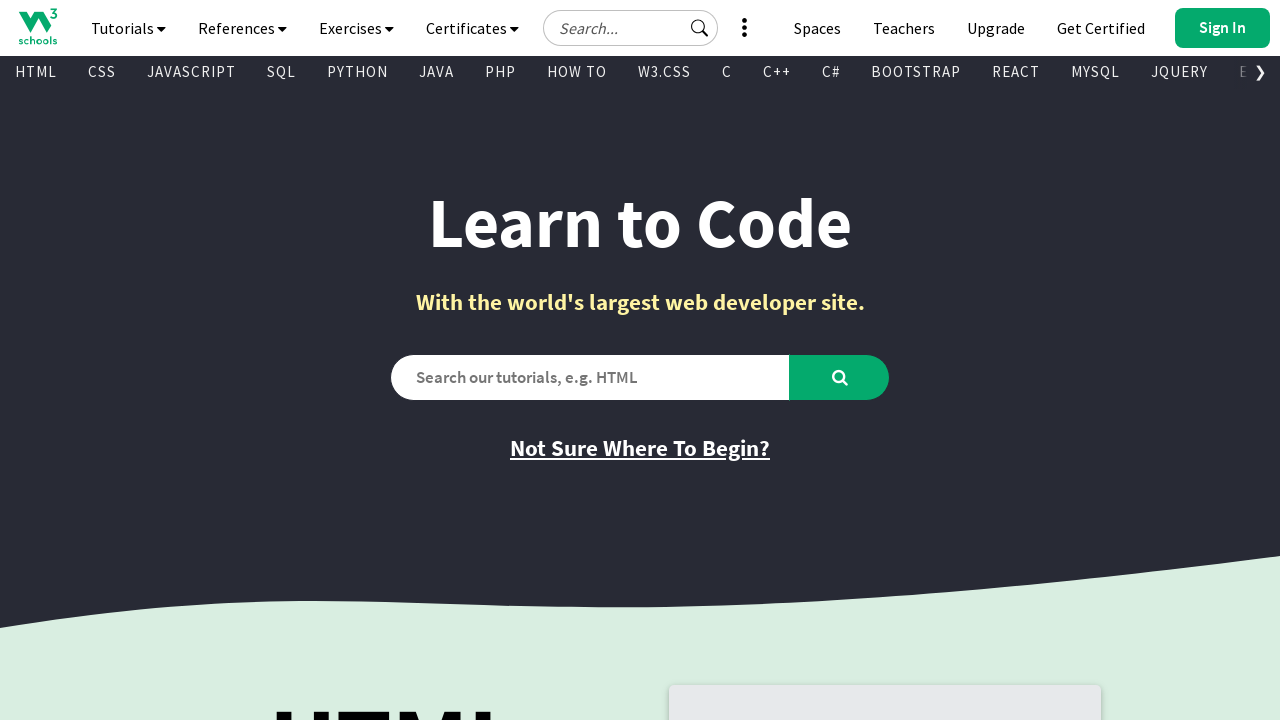

Retrieved inner text of visible link
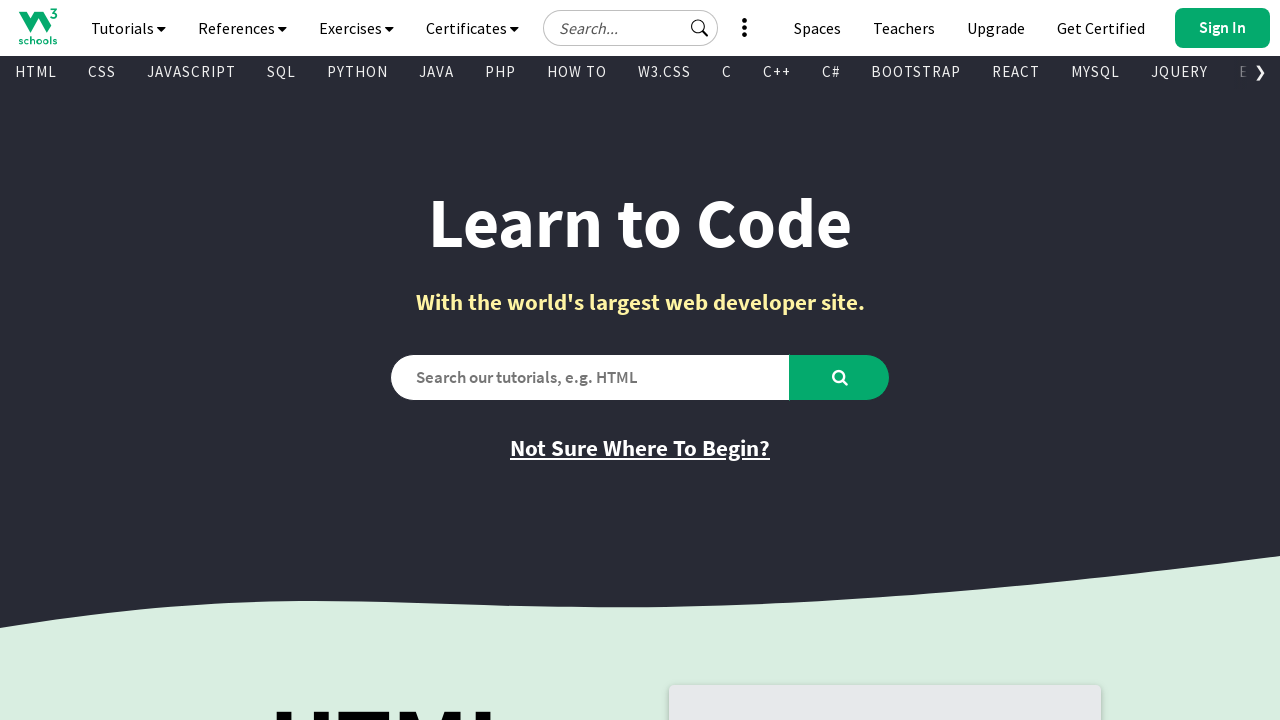

Retrieved href attribute of visible link
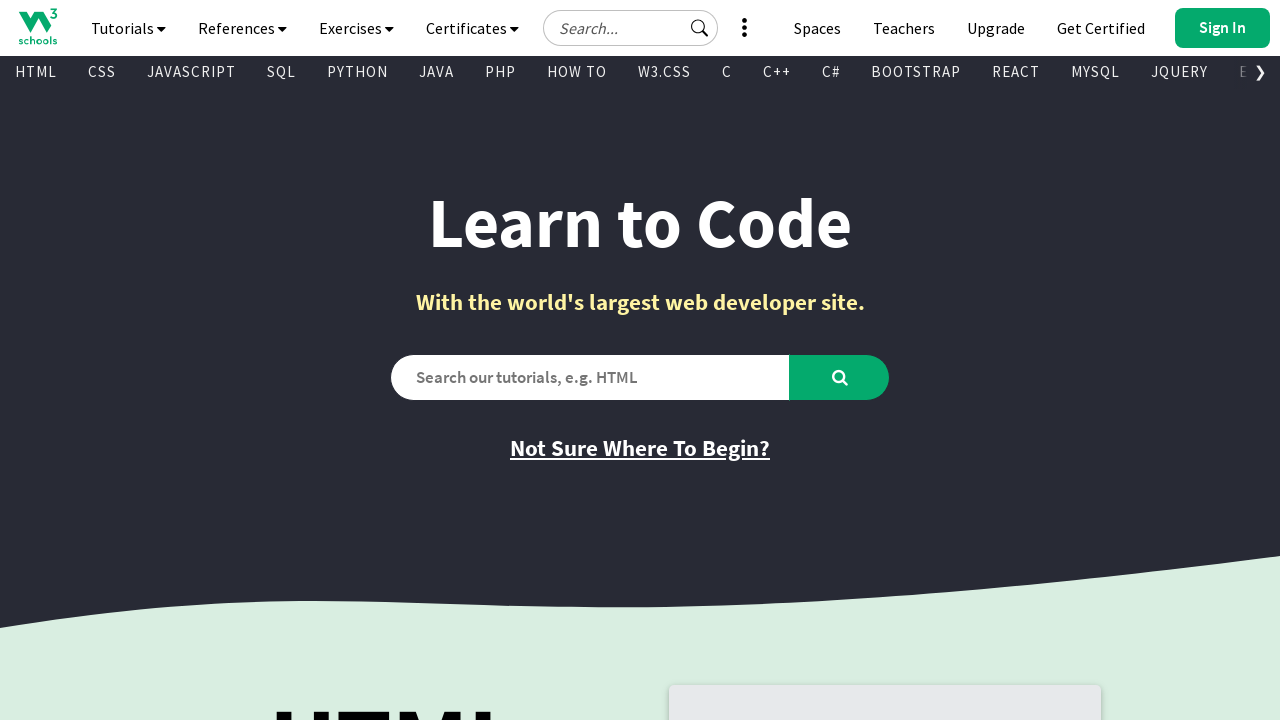

Retrieved inner text of visible link
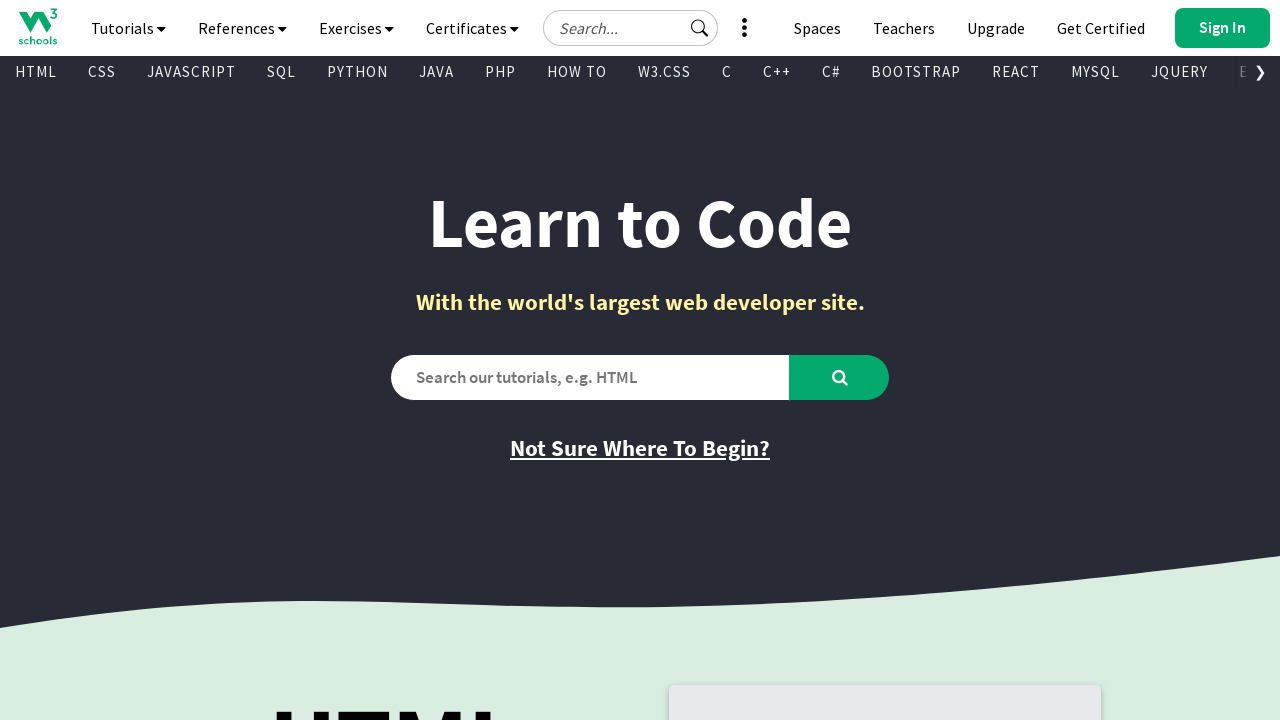

Retrieved href attribute of visible link
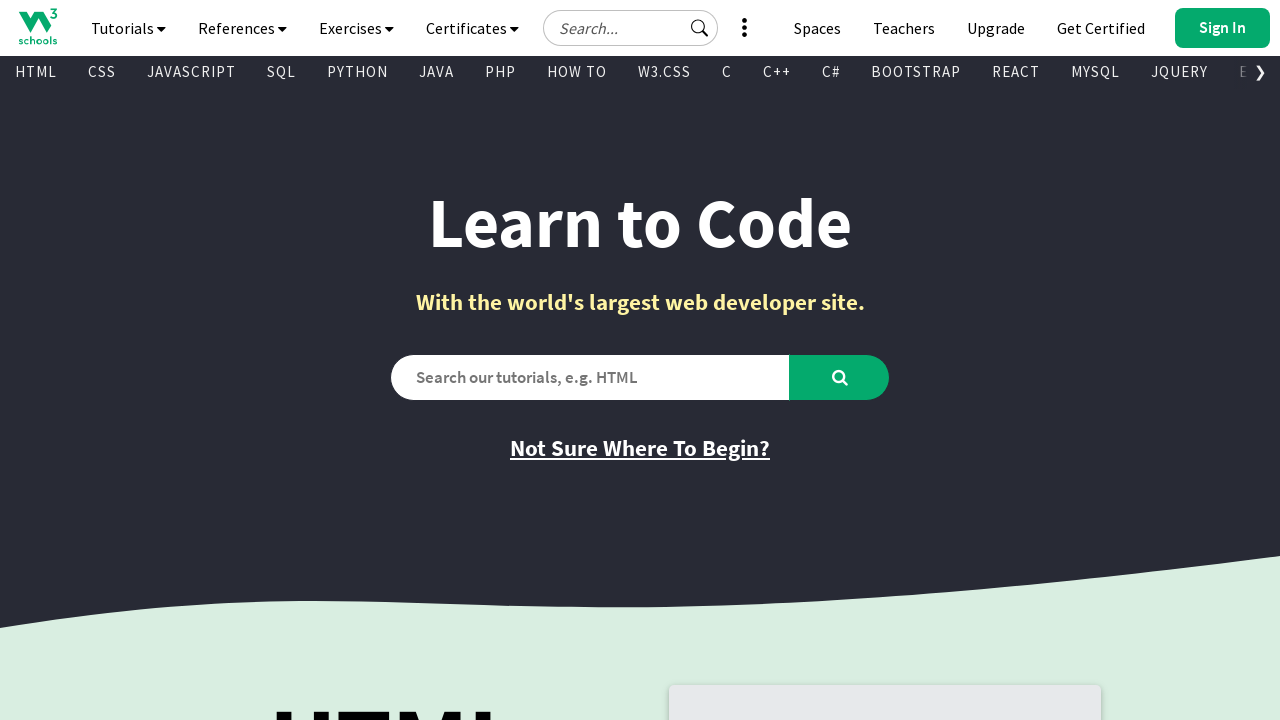

Retrieved inner text of visible link
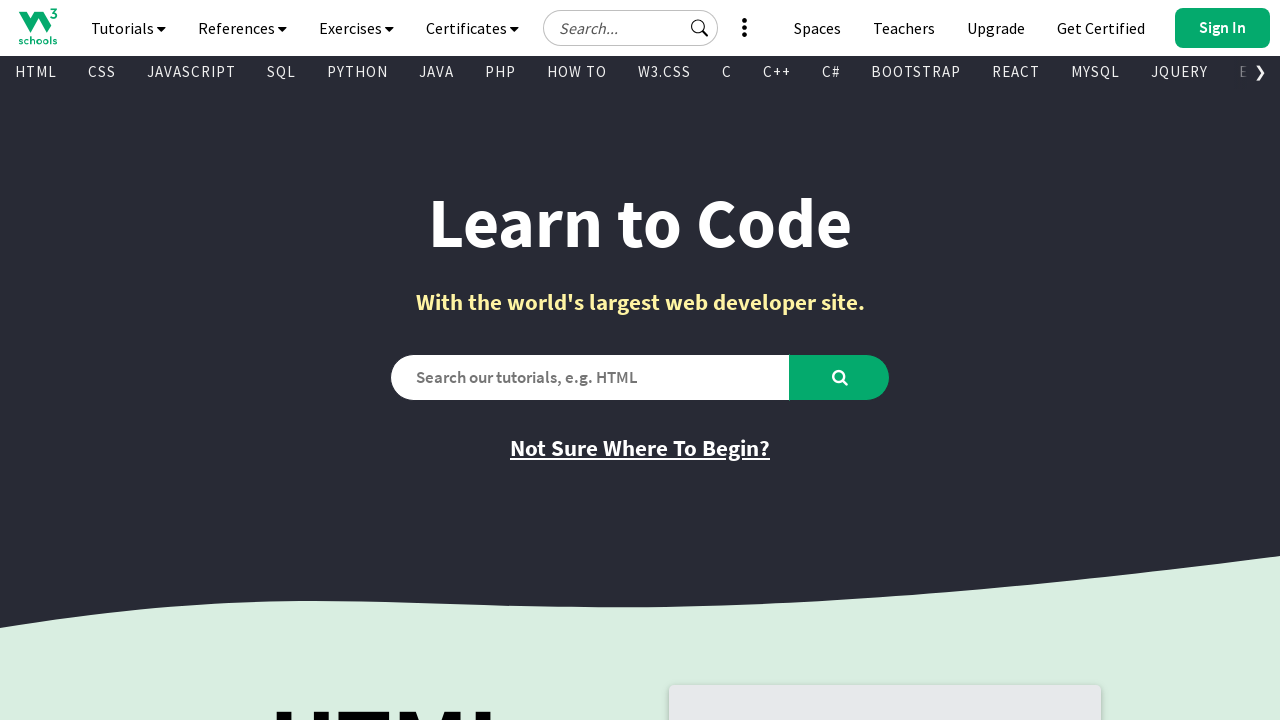

Retrieved href attribute of visible link
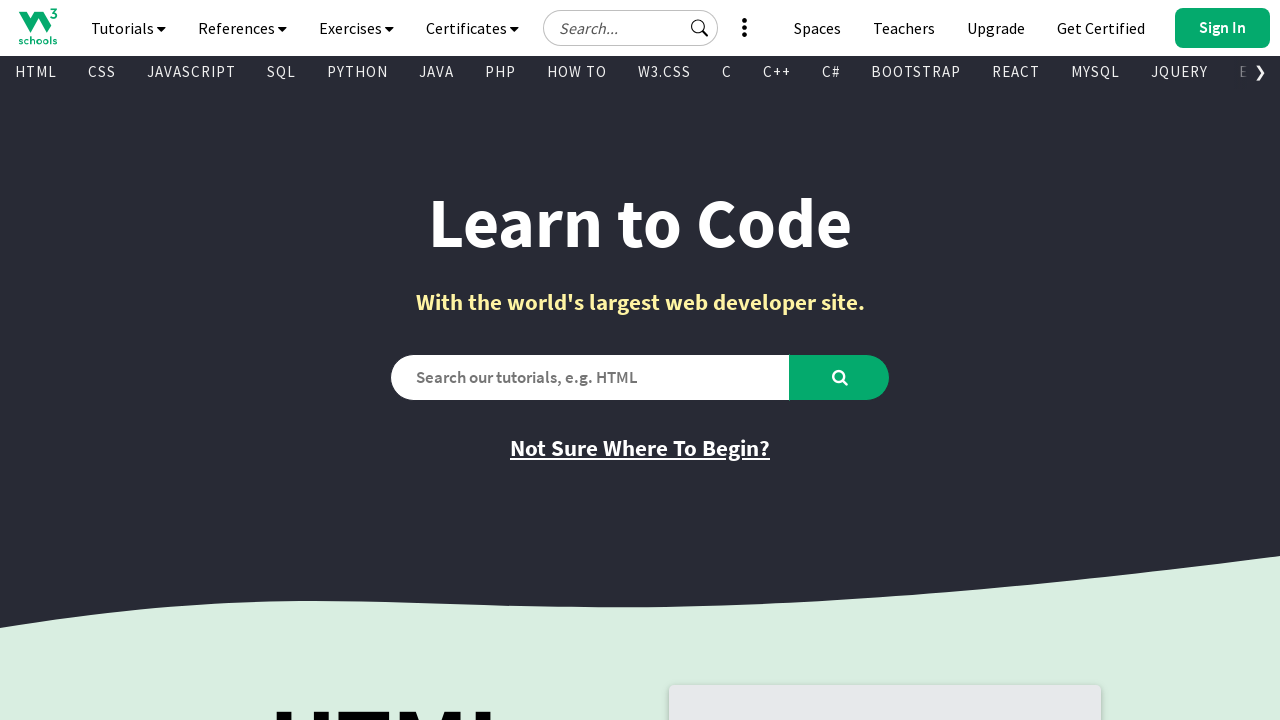

Retrieved inner text of visible link
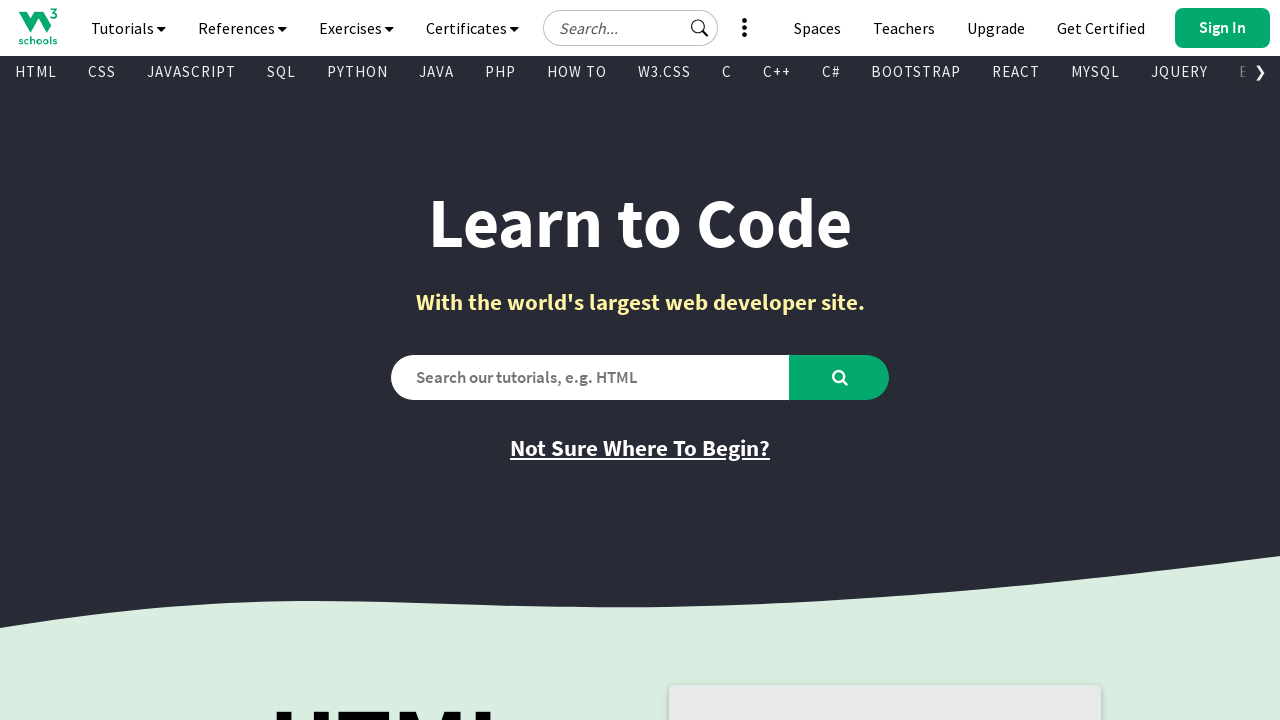

Retrieved href attribute of visible link
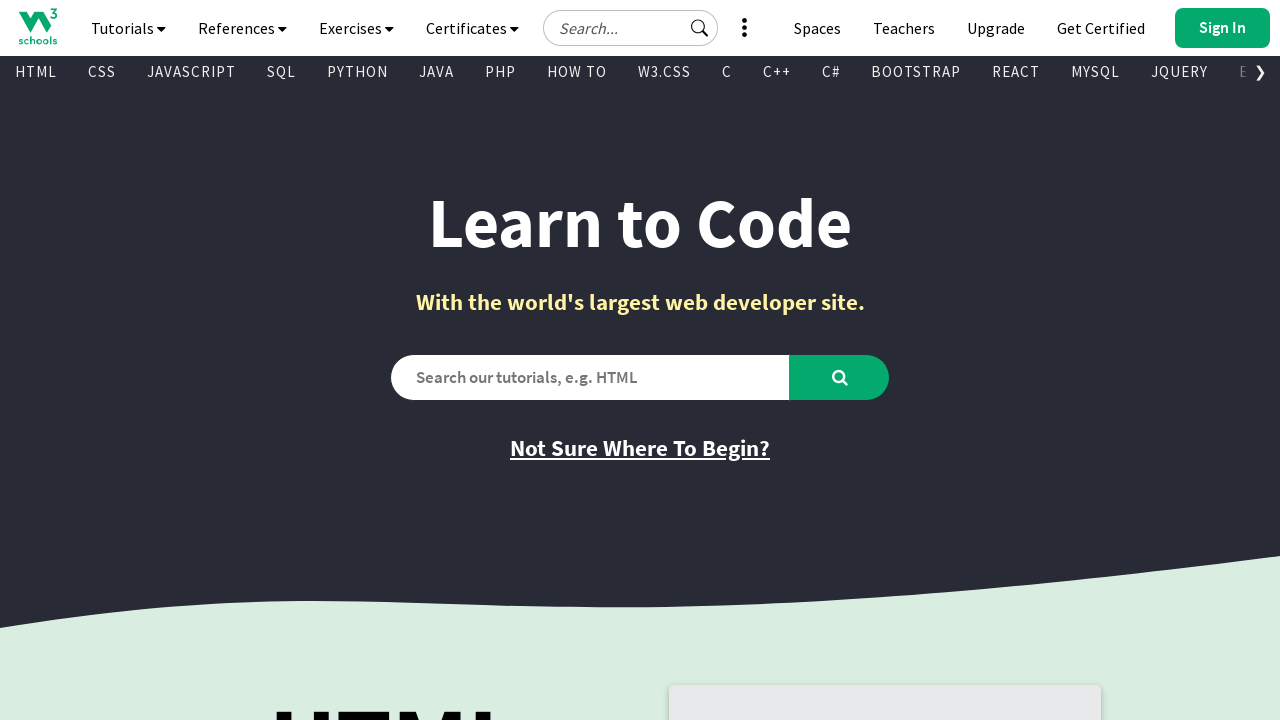

Retrieved inner text of visible link
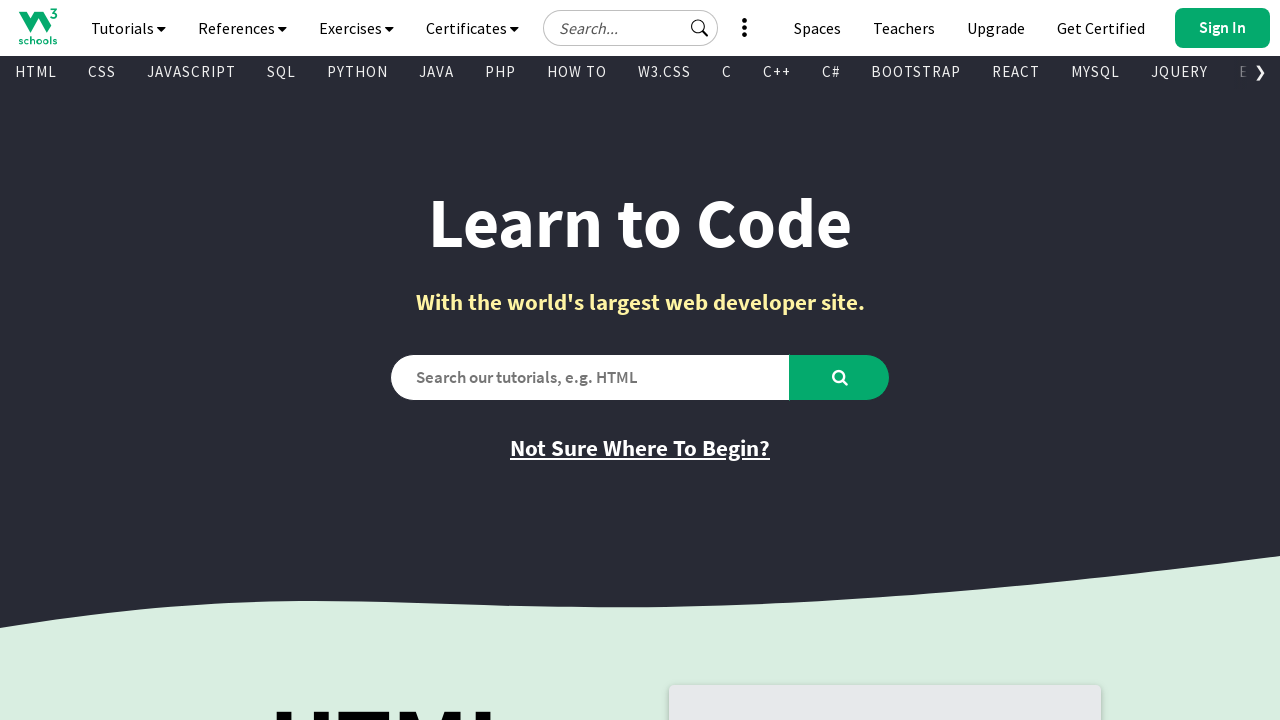

Retrieved href attribute of visible link
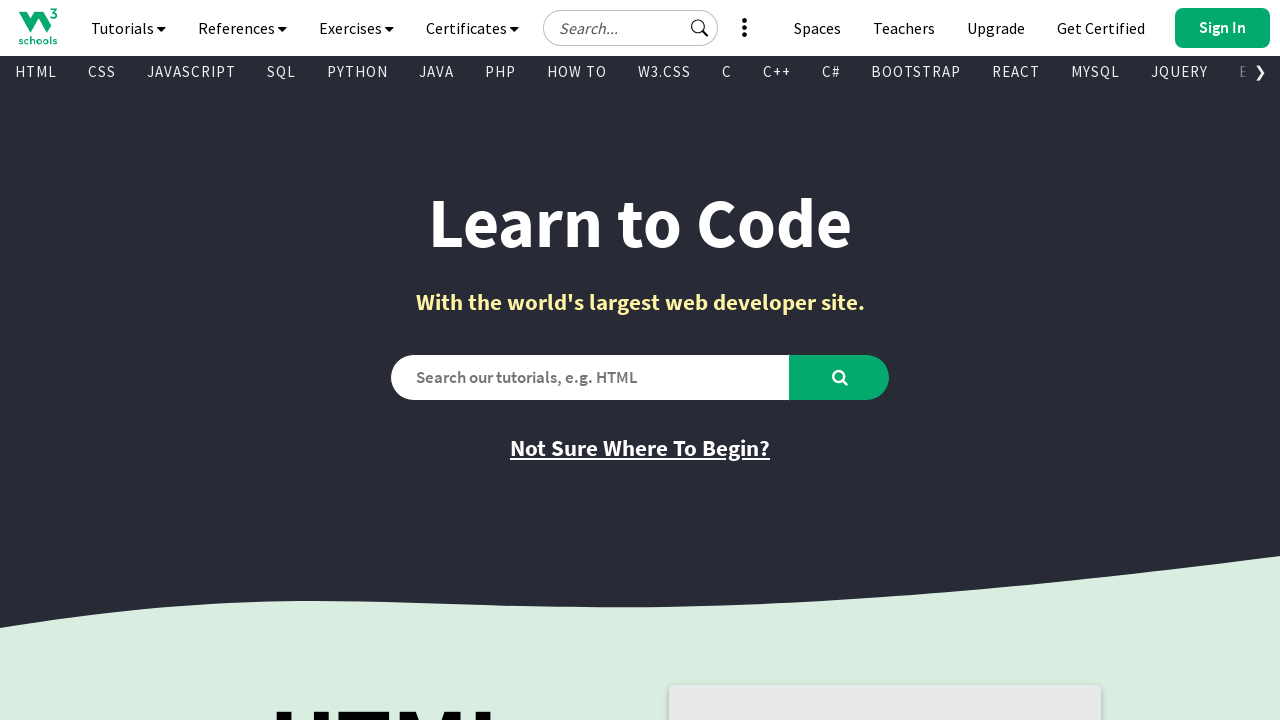

Retrieved inner text of visible link
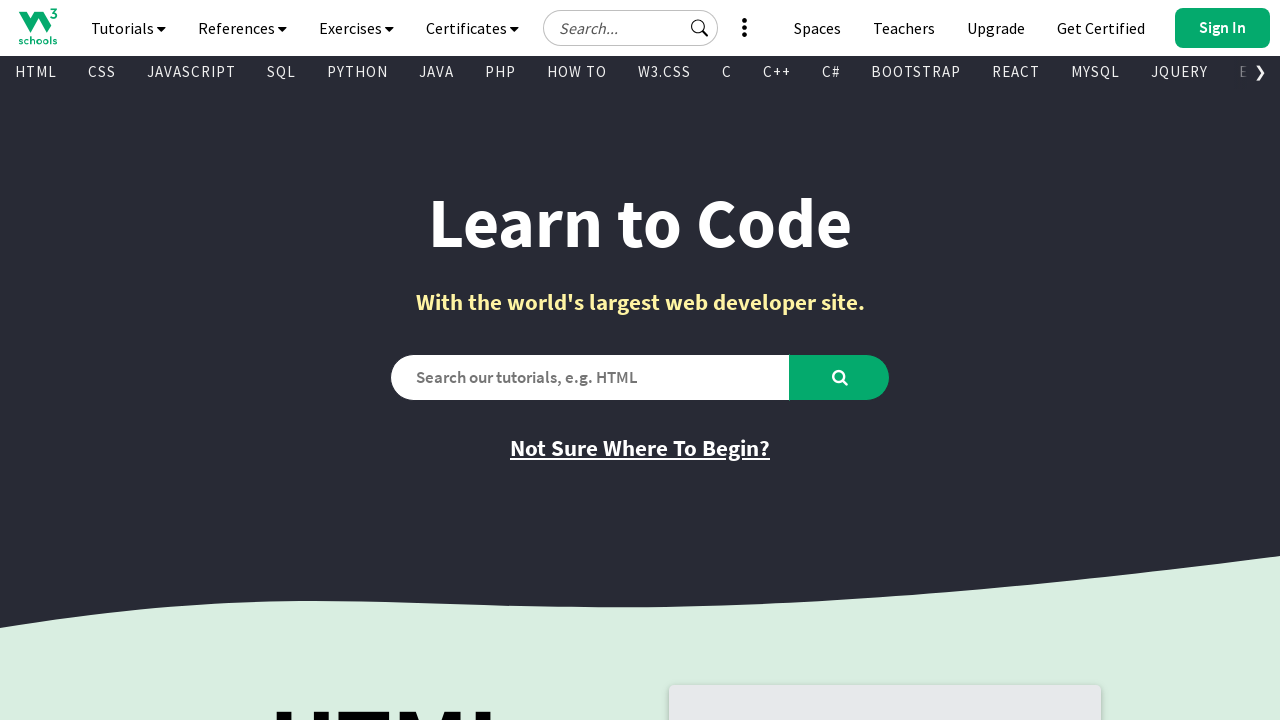

Retrieved href attribute of visible link
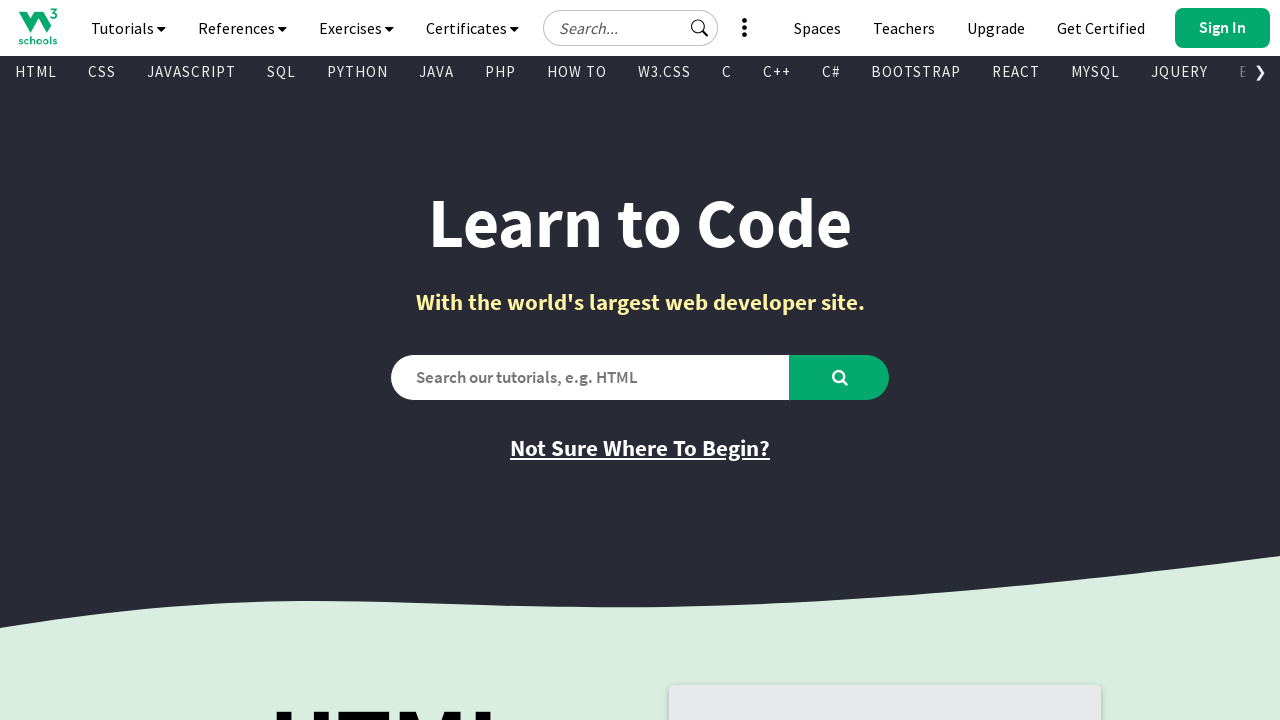

Retrieved inner text of visible link
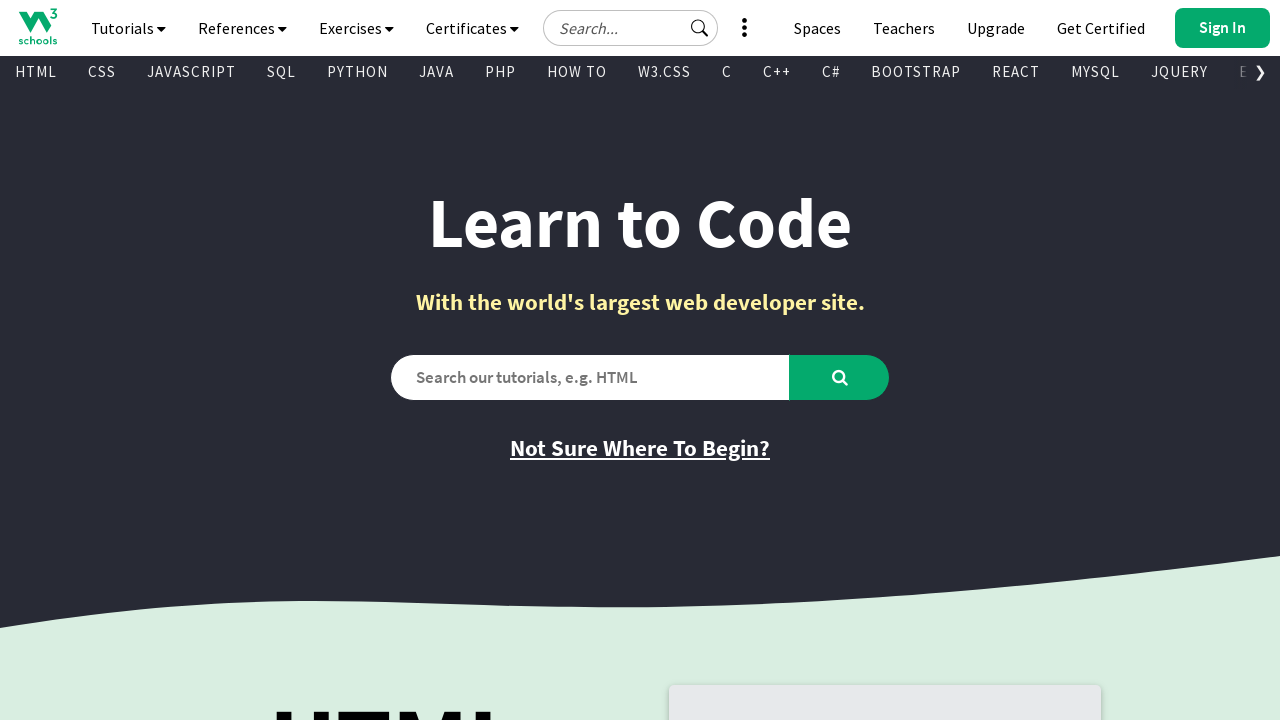

Retrieved href attribute of visible link
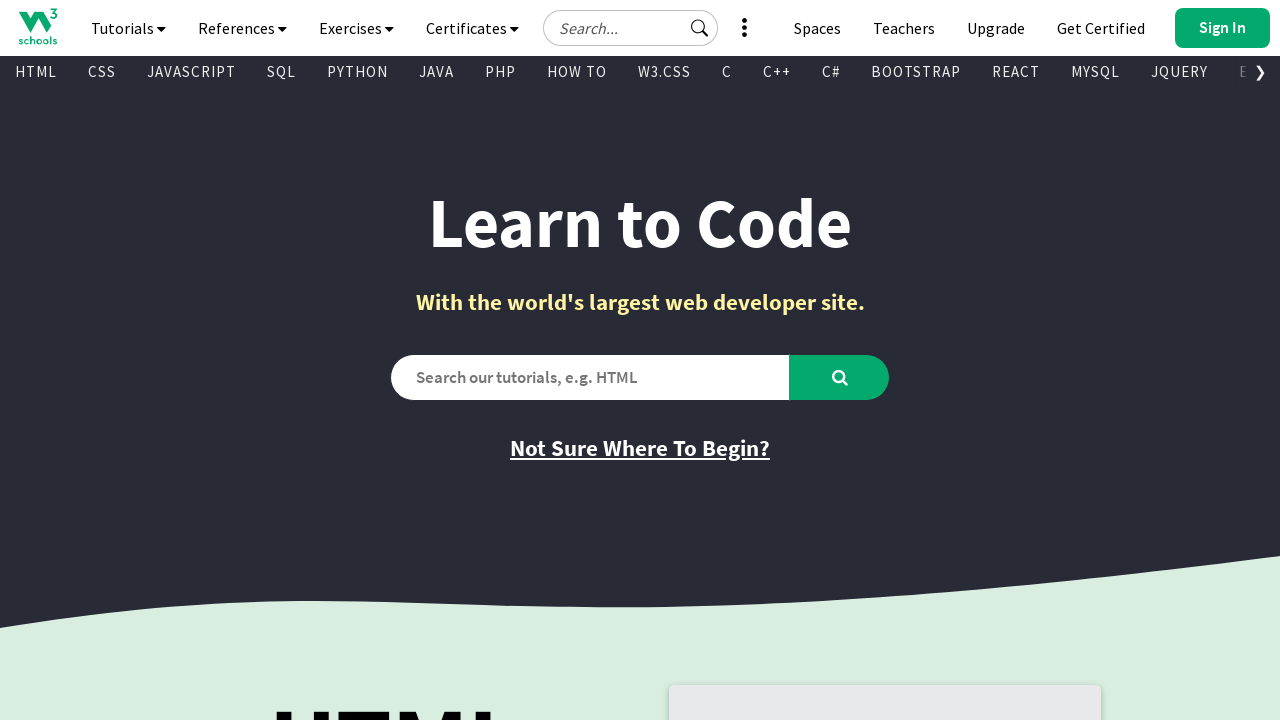

Retrieved inner text of visible link
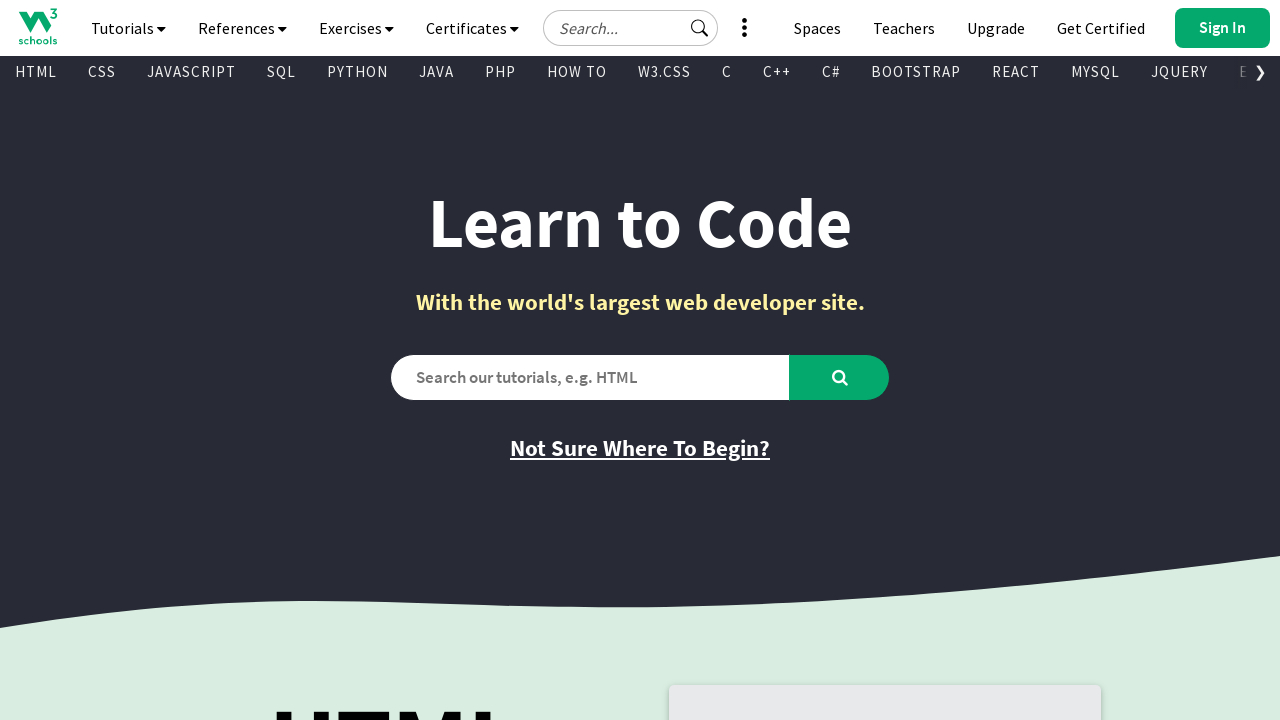

Retrieved href attribute of visible link
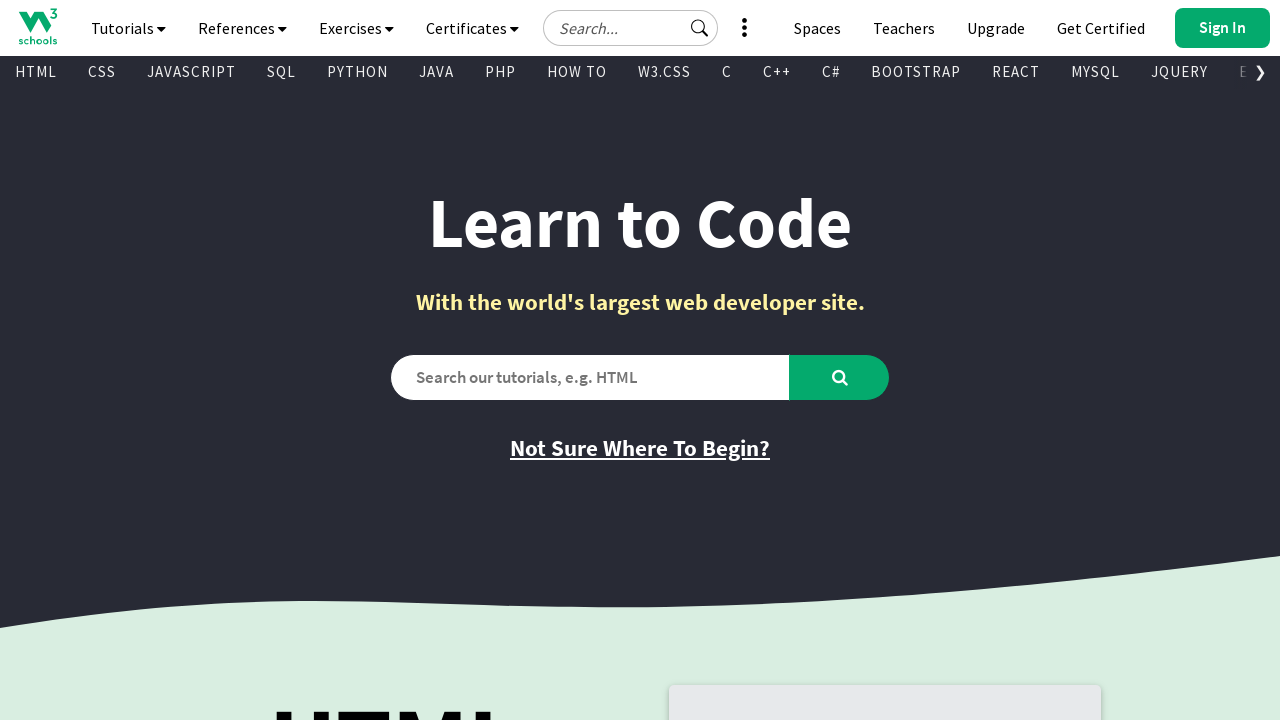

Retrieved inner text of visible link
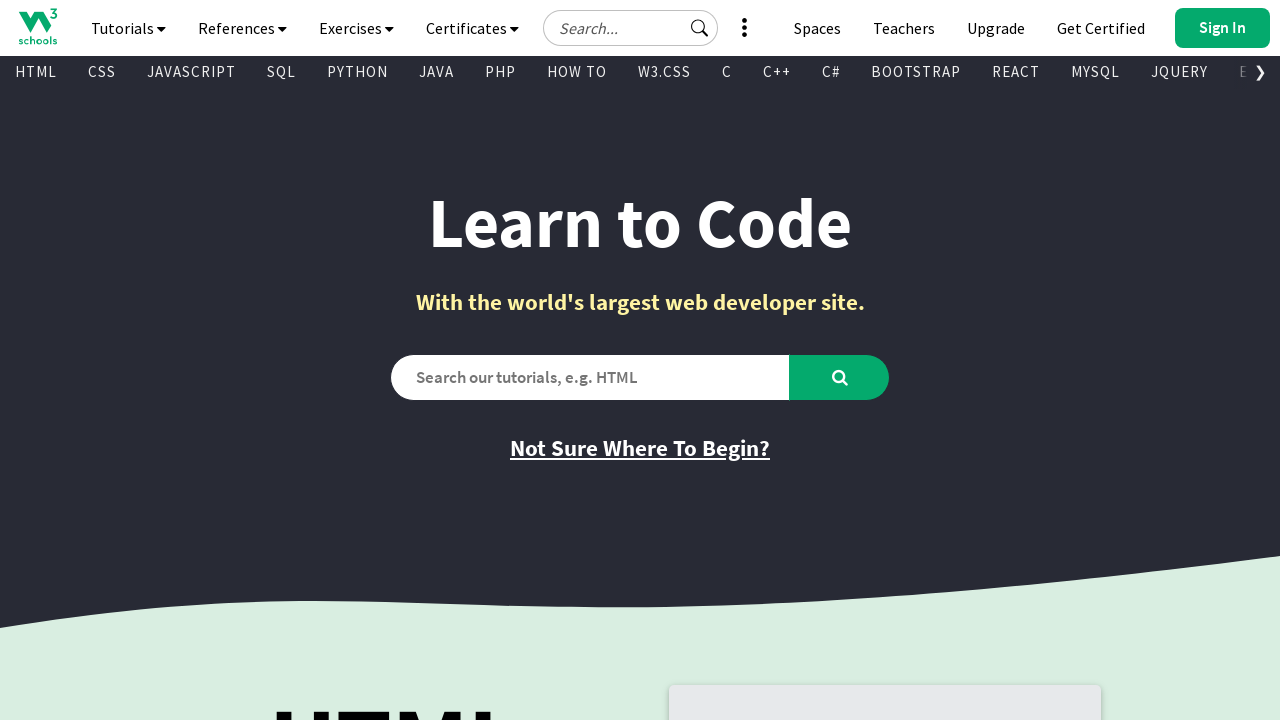

Retrieved href attribute of visible link
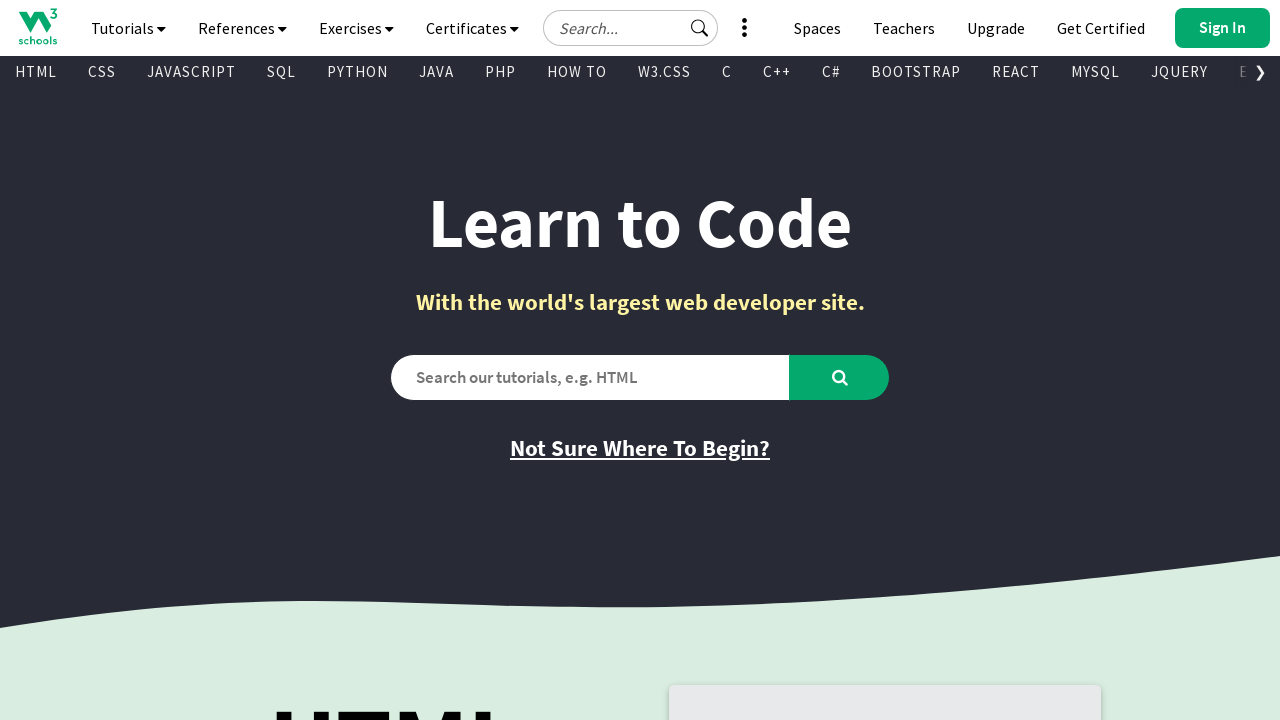

Retrieved inner text of visible link
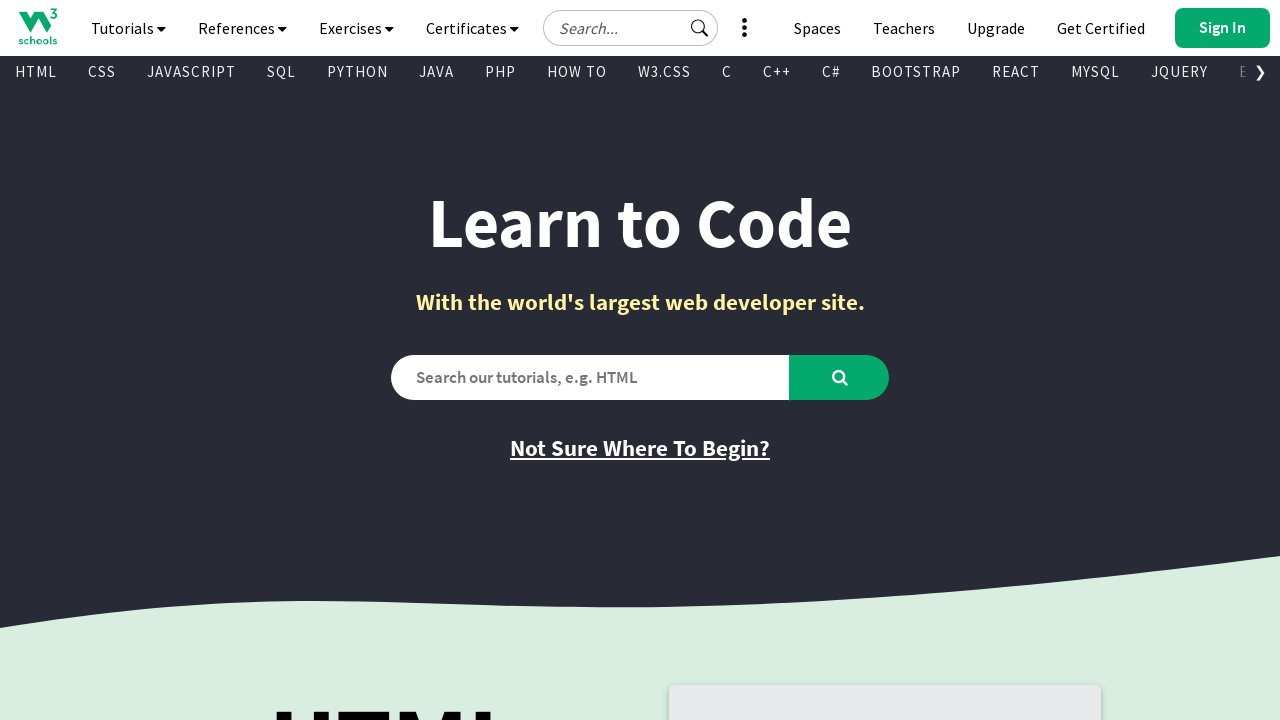

Retrieved href attribute of visible link
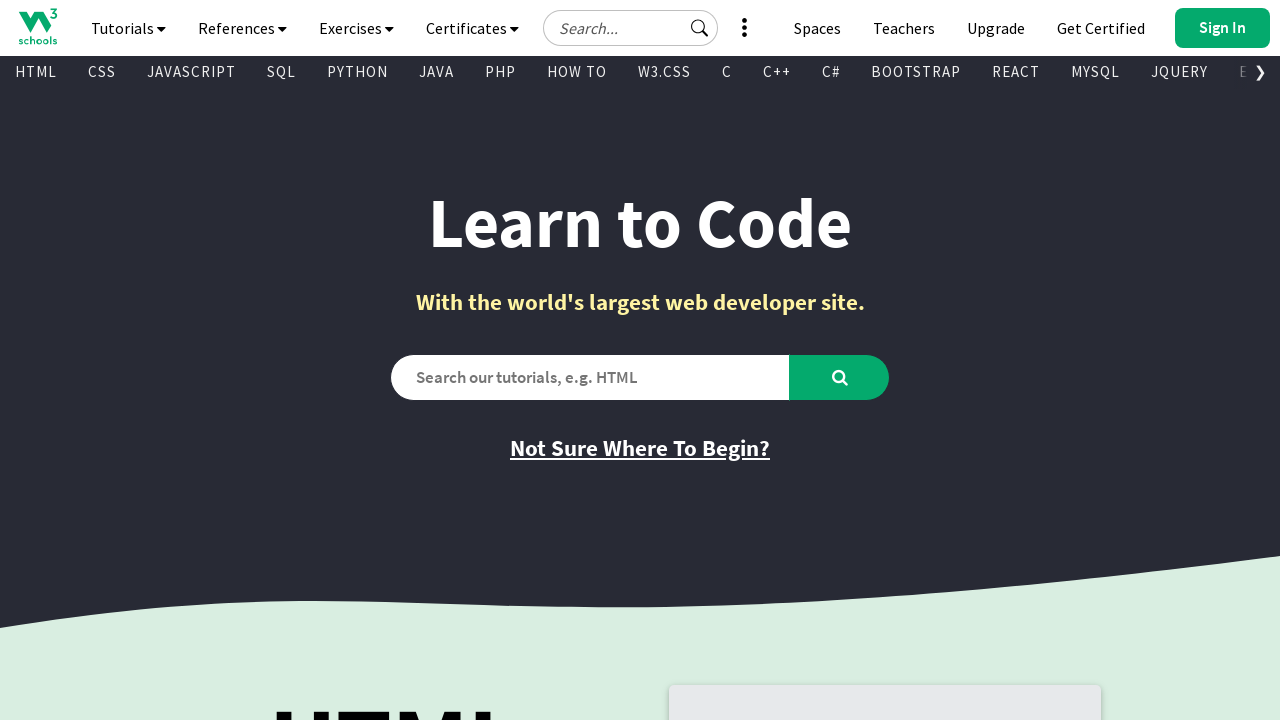

Retrieved inner text of visible link
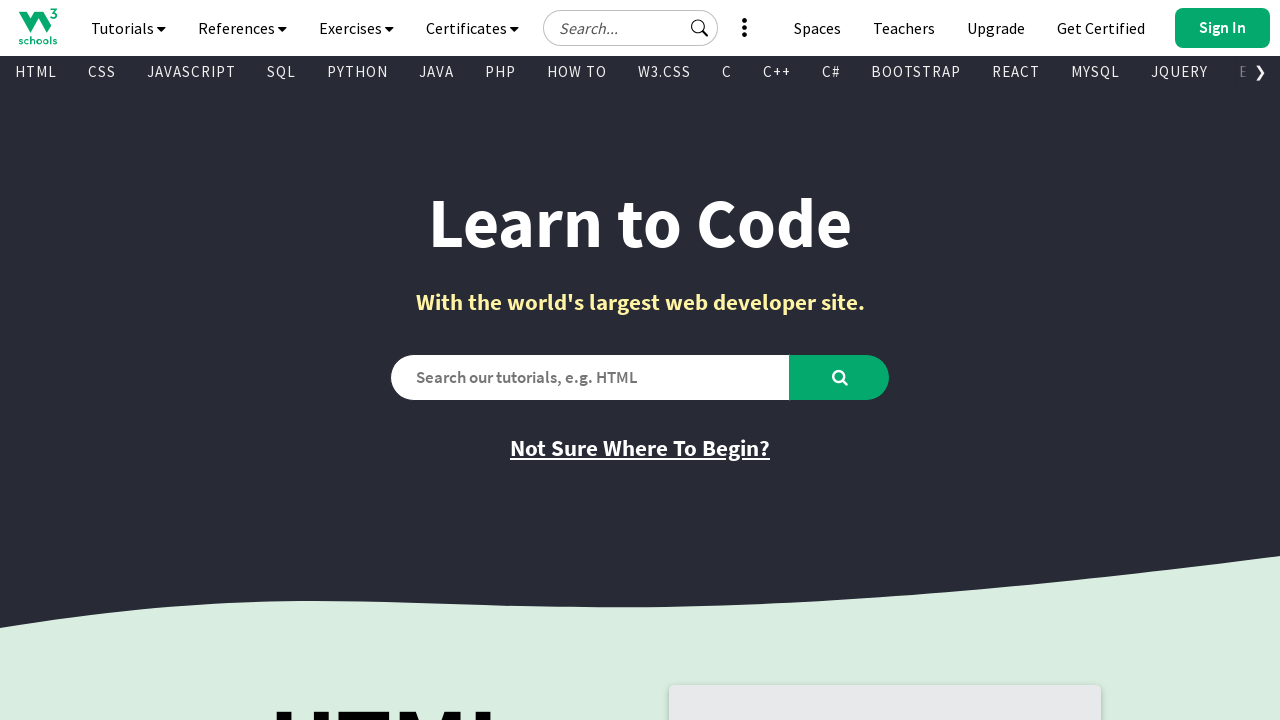

Retrieved href attribute of visible link
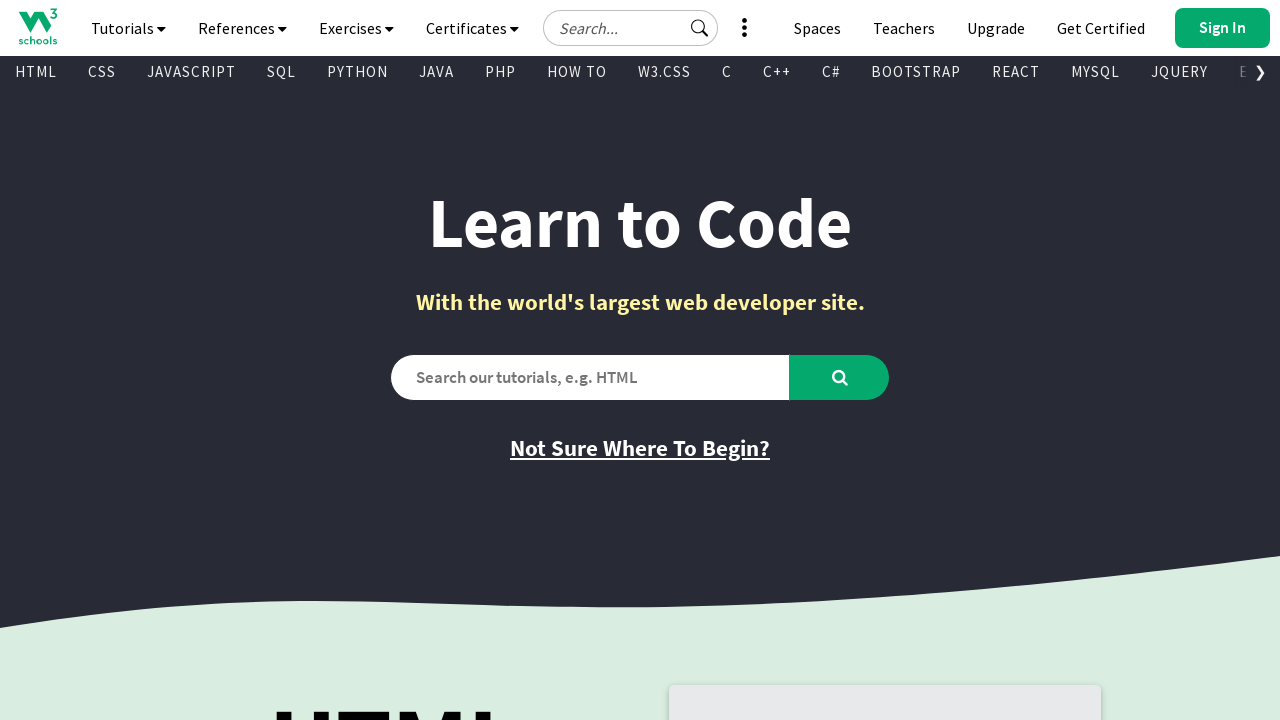

Retrieved inner text of visible link
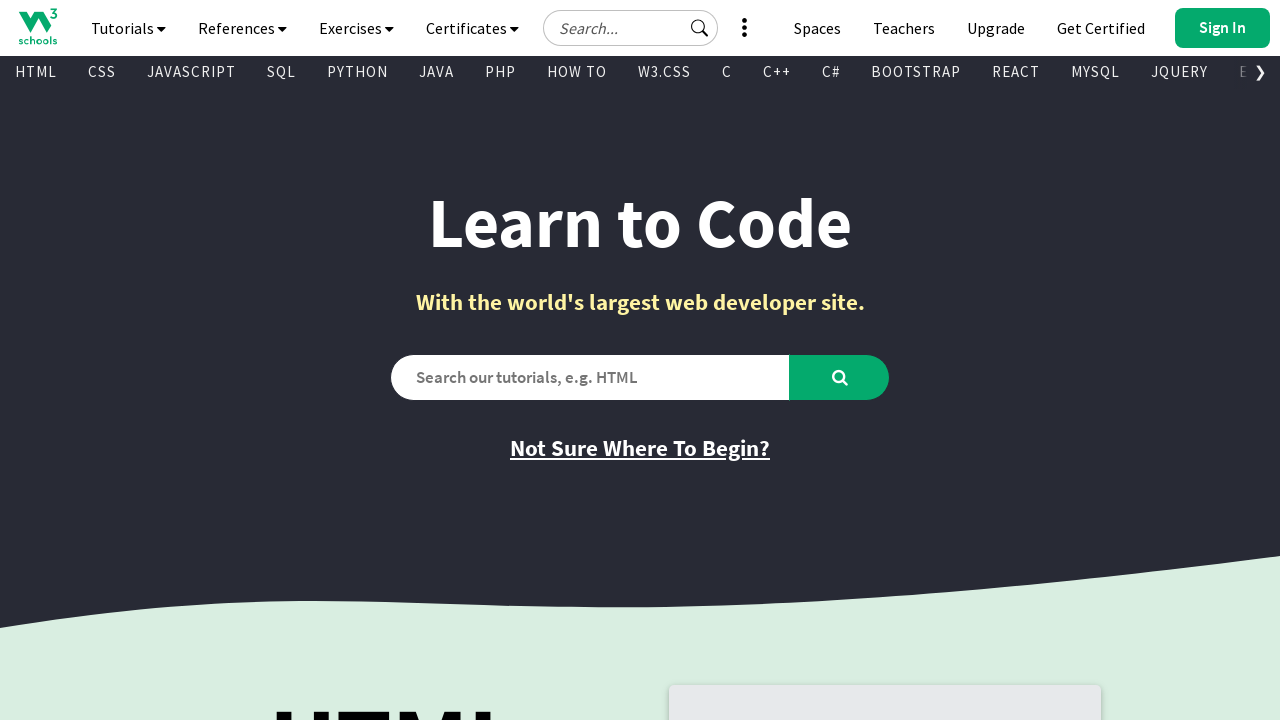

Retrieved href attribute of visible link
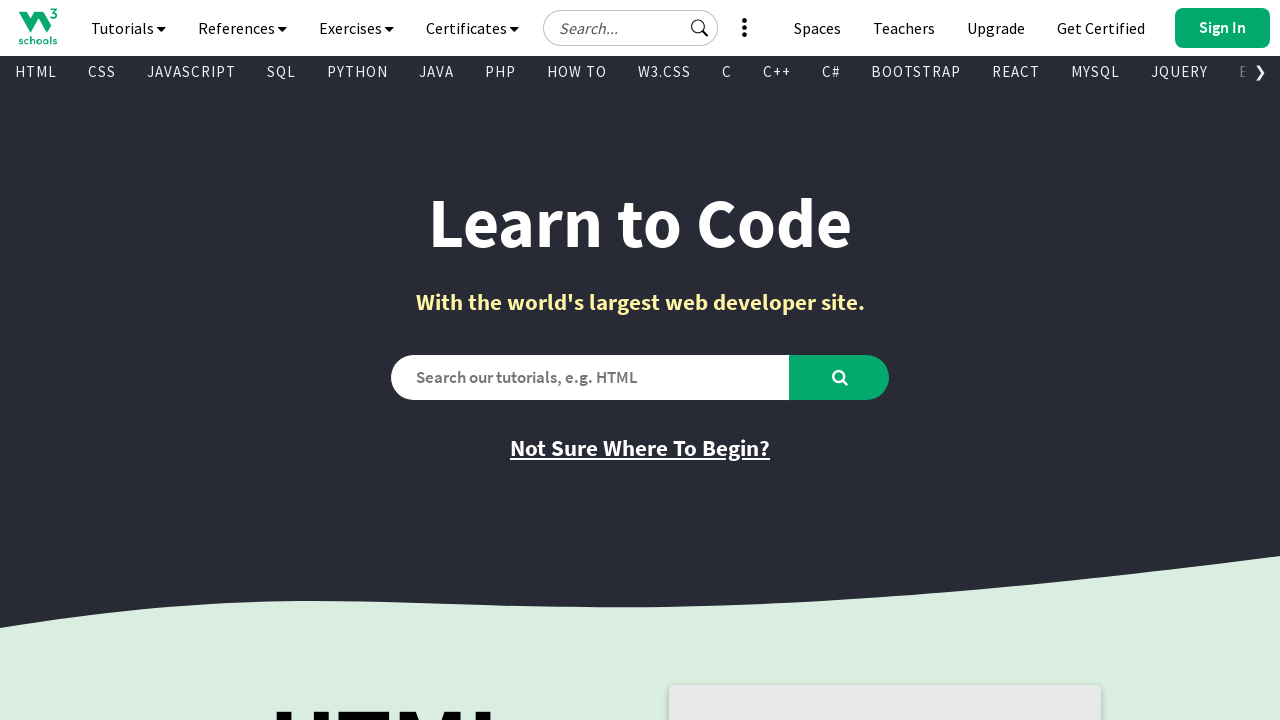

Retrieved inner text of visible link
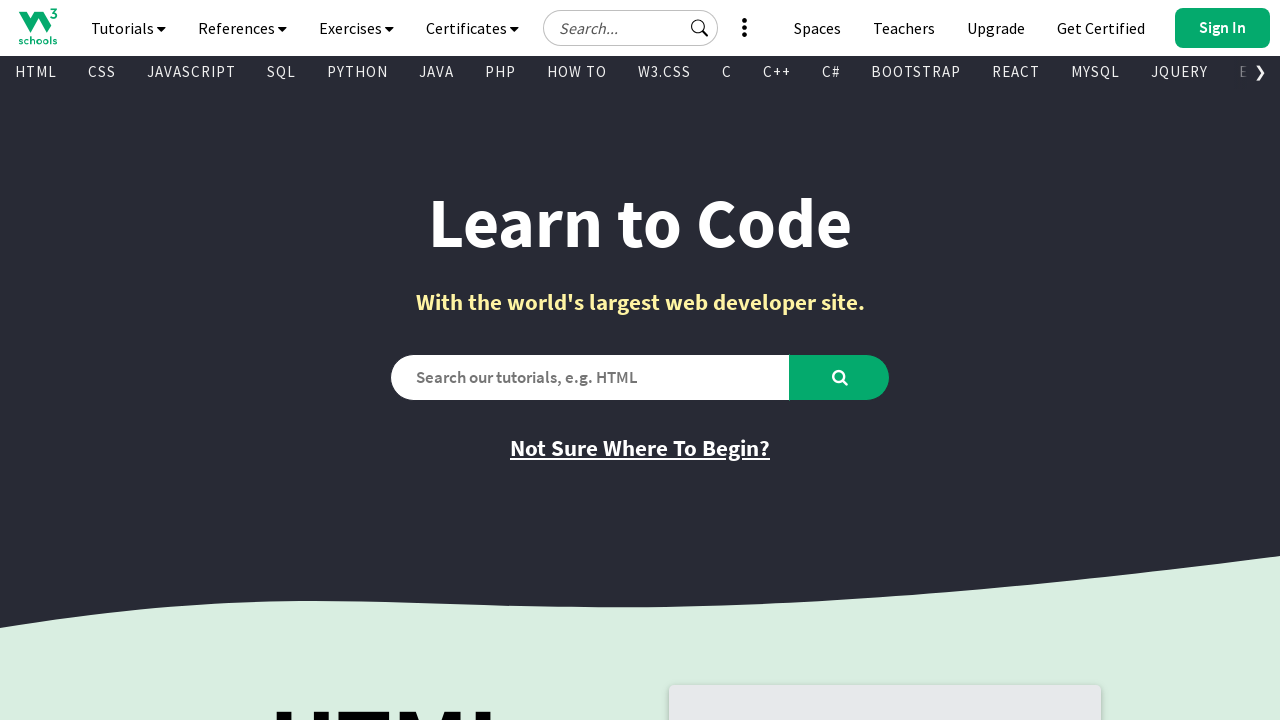

Retrieved href attribute of visible link
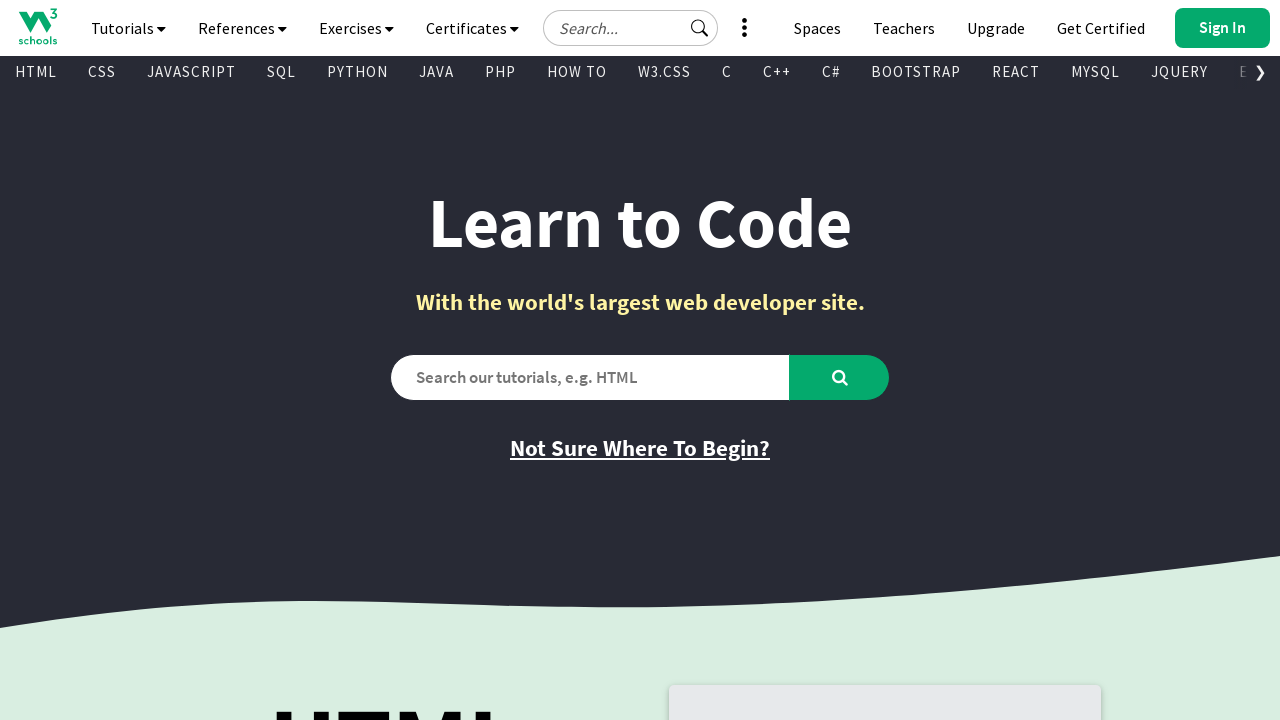

Retrieved inner text of visible link
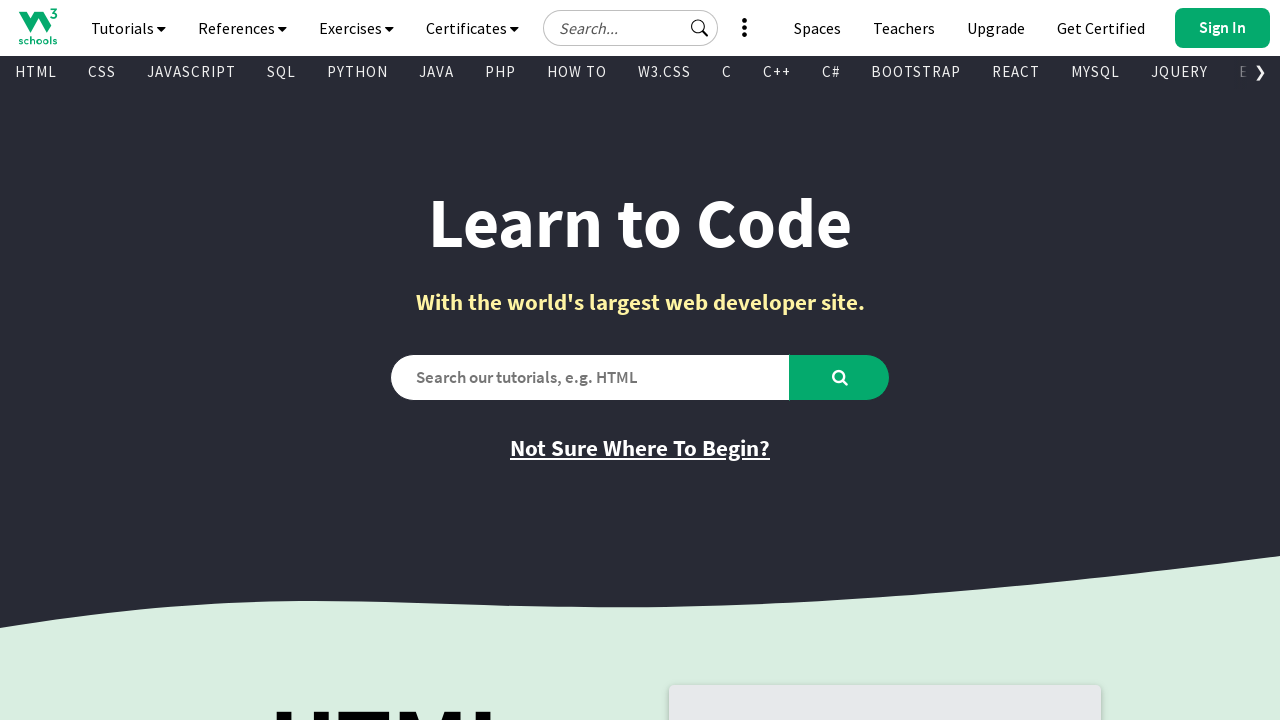

Retrieved href attribute of visible link
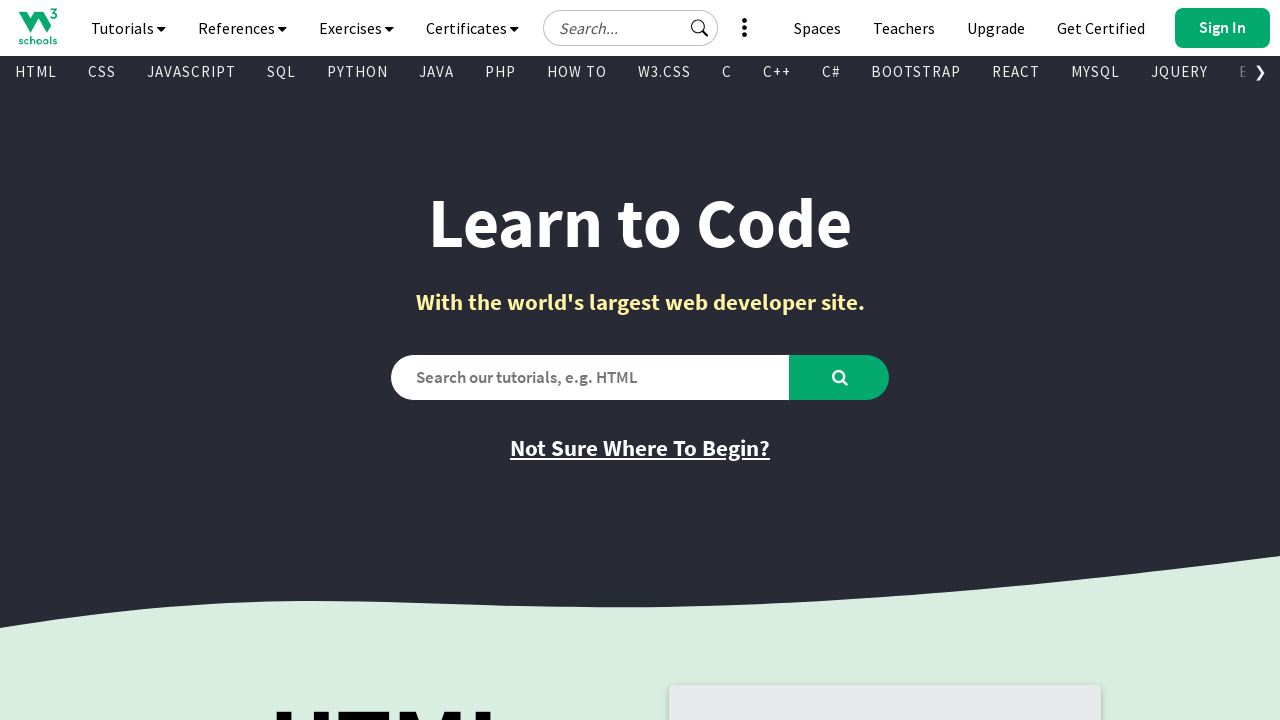

Retrieved inner text of visible link
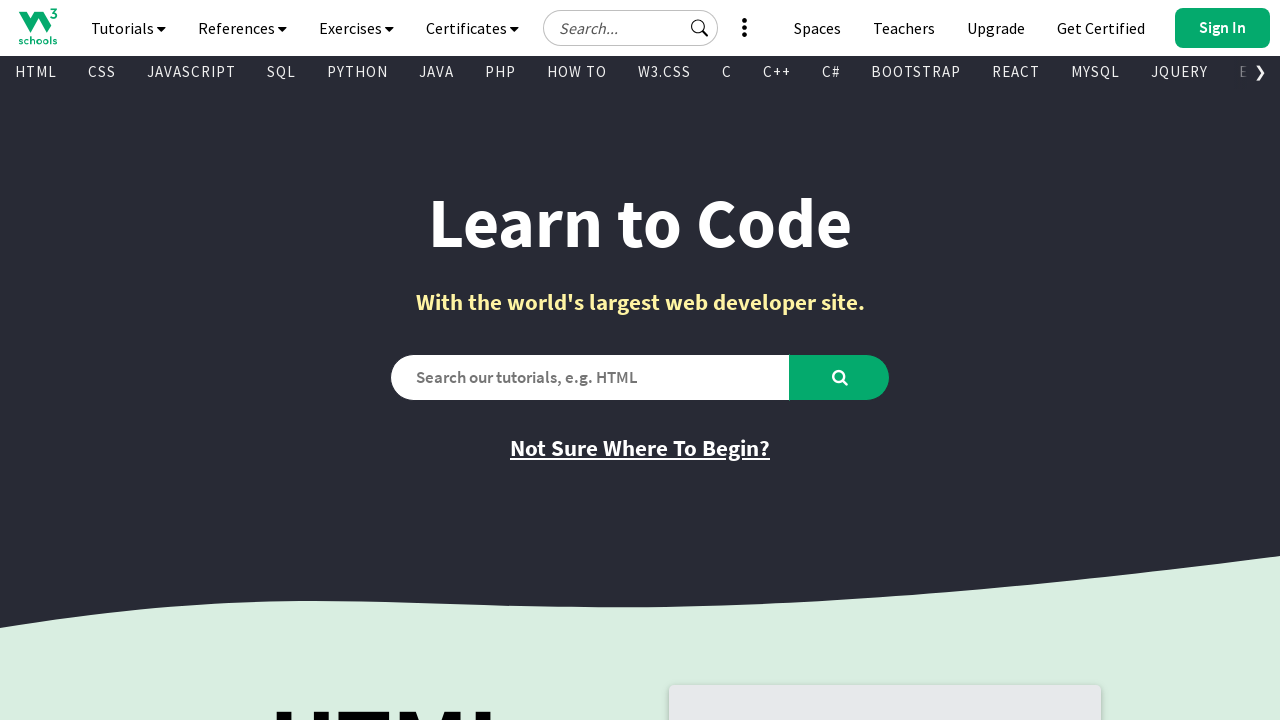

Retrieved href attribute of visible link
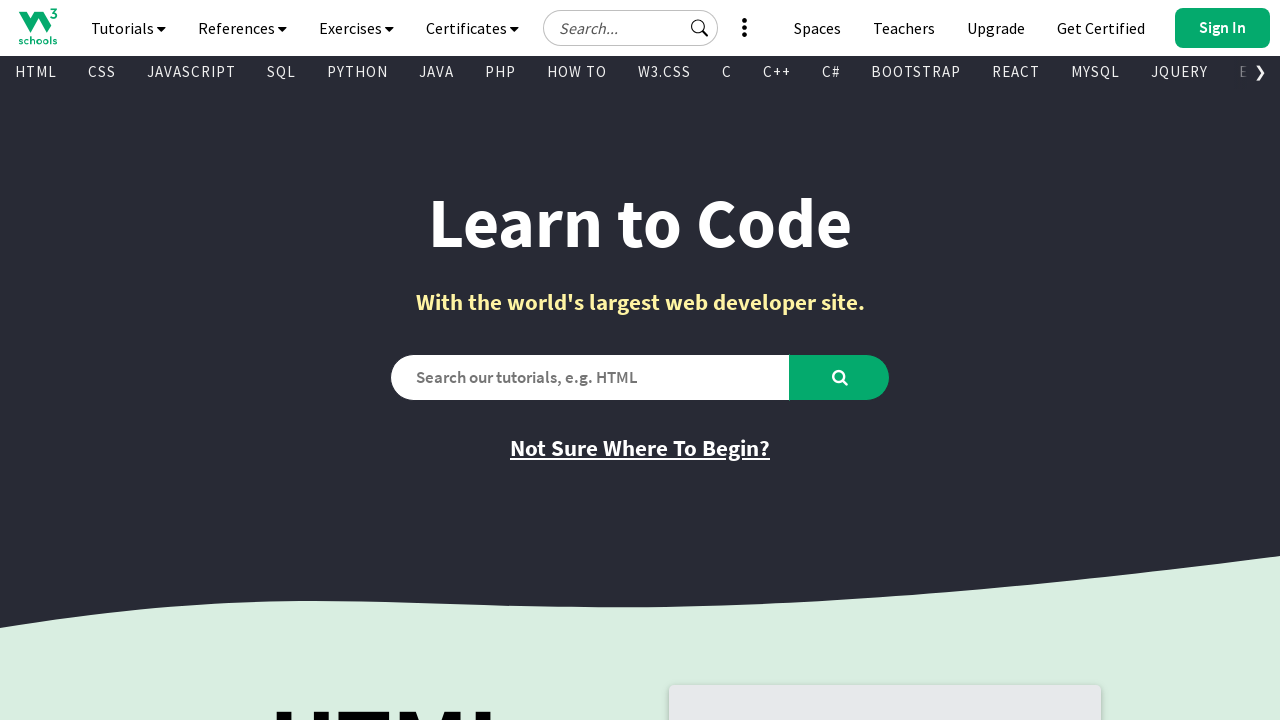

Retrieved inner text of visible link
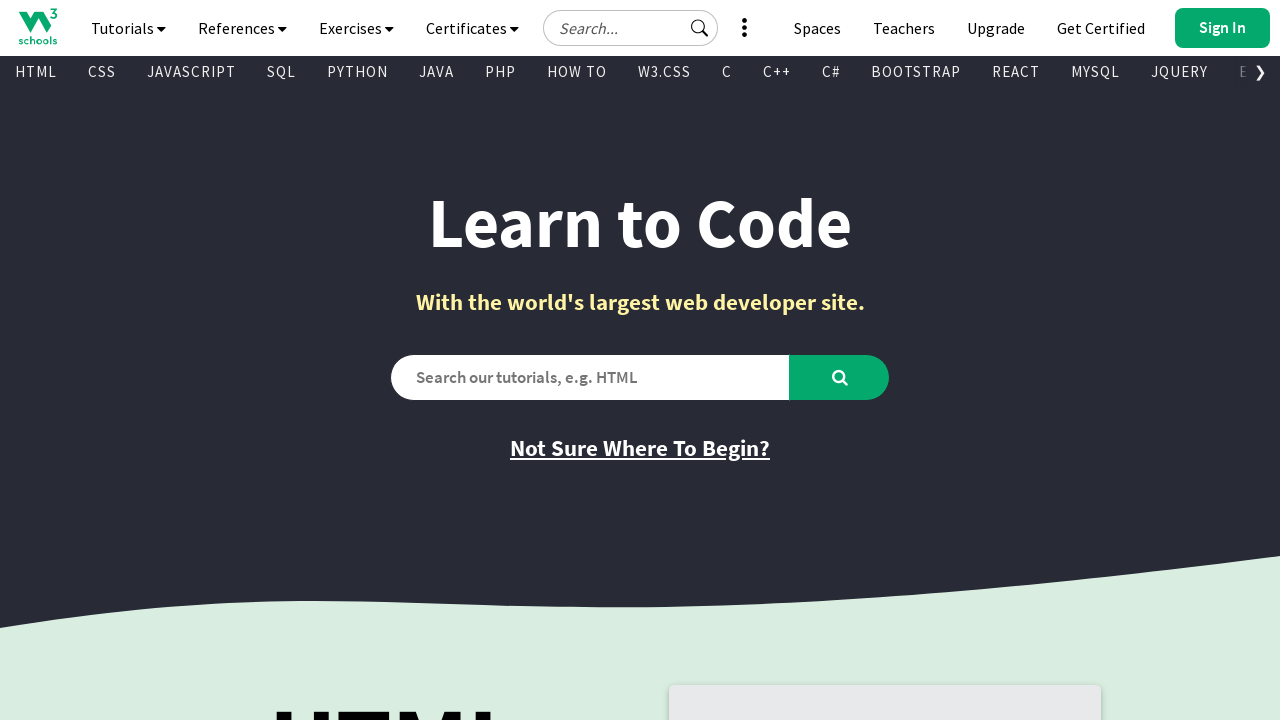

Retrieved href attribute of visible link
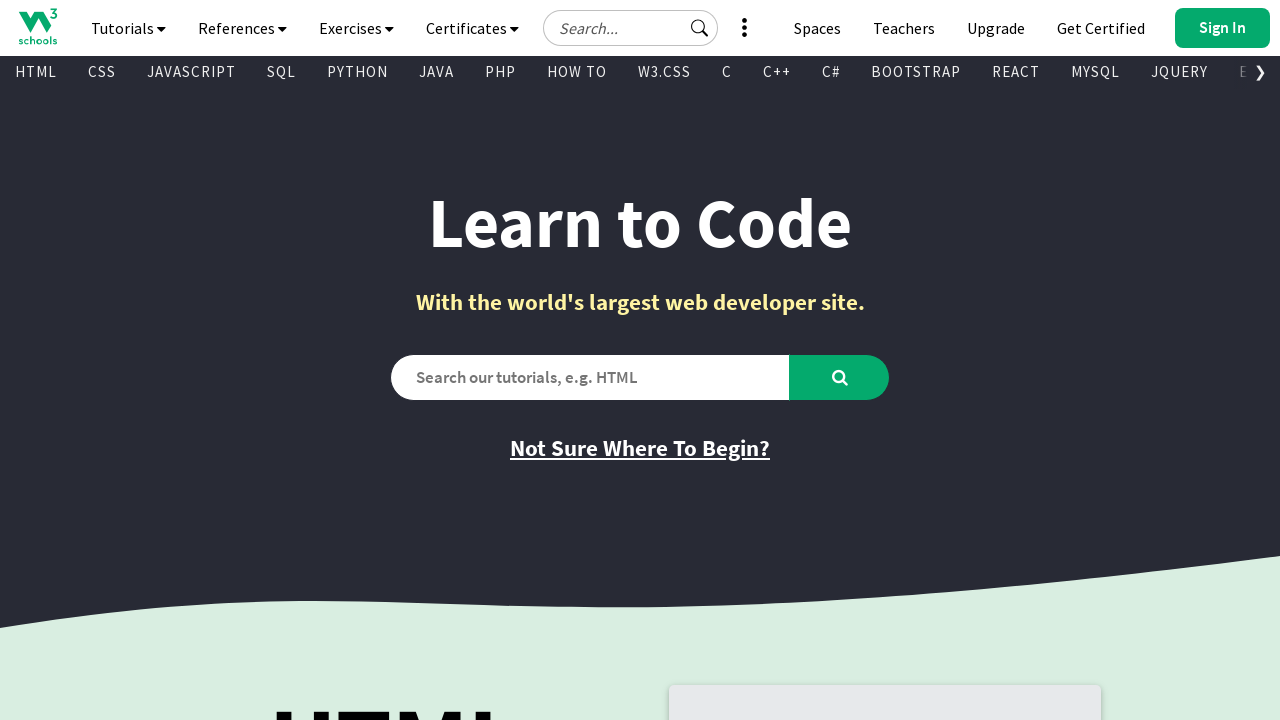

Retrieved inner text of visible link
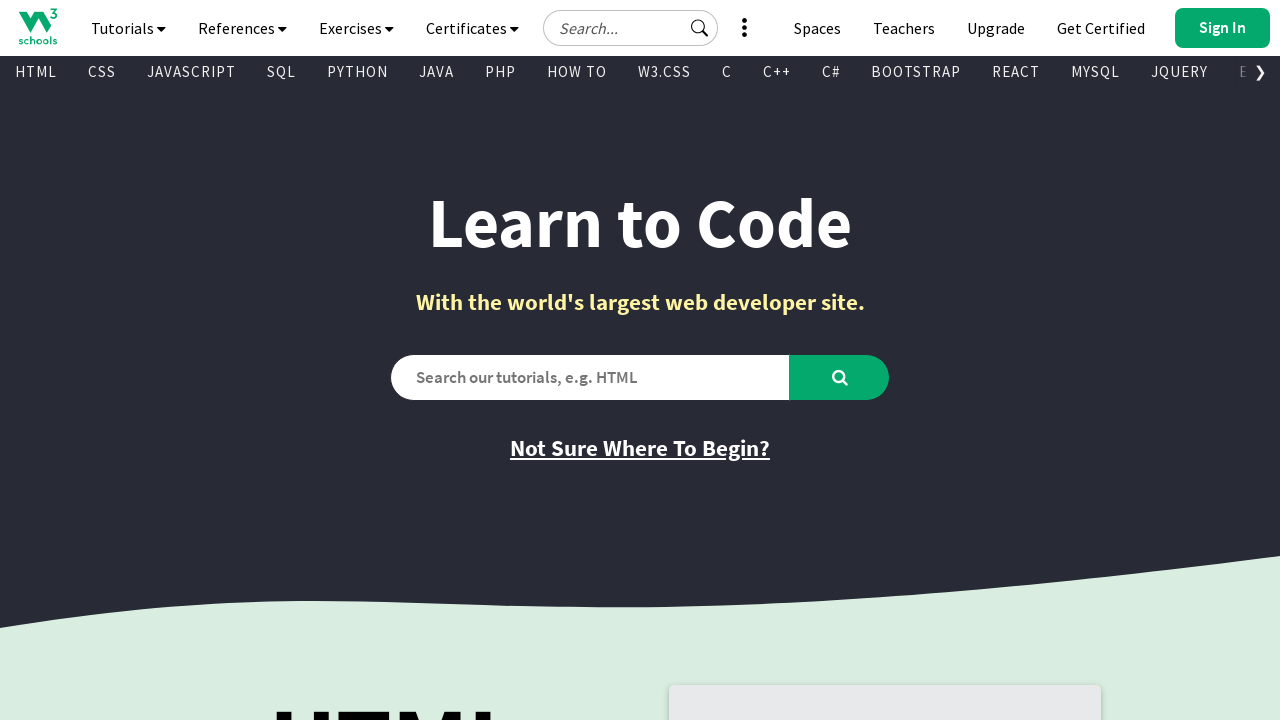

Retrieved href attribute of visible link
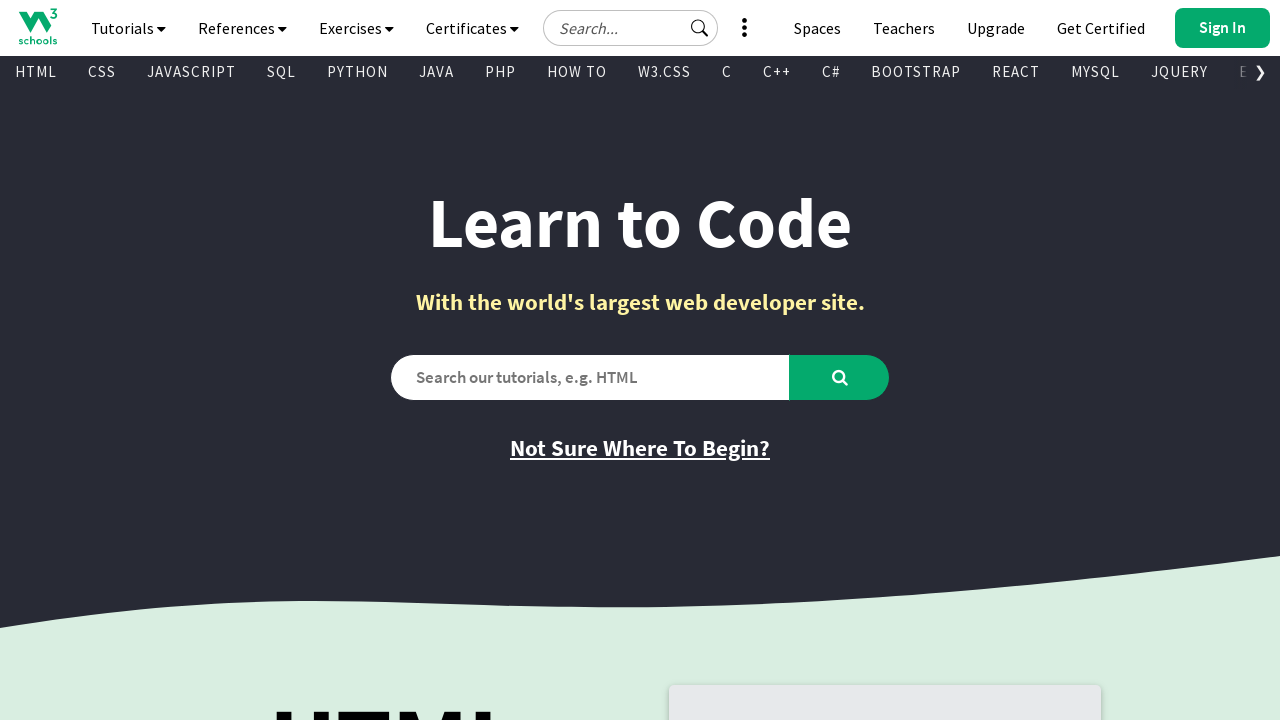

Retrieved inner text of visible link
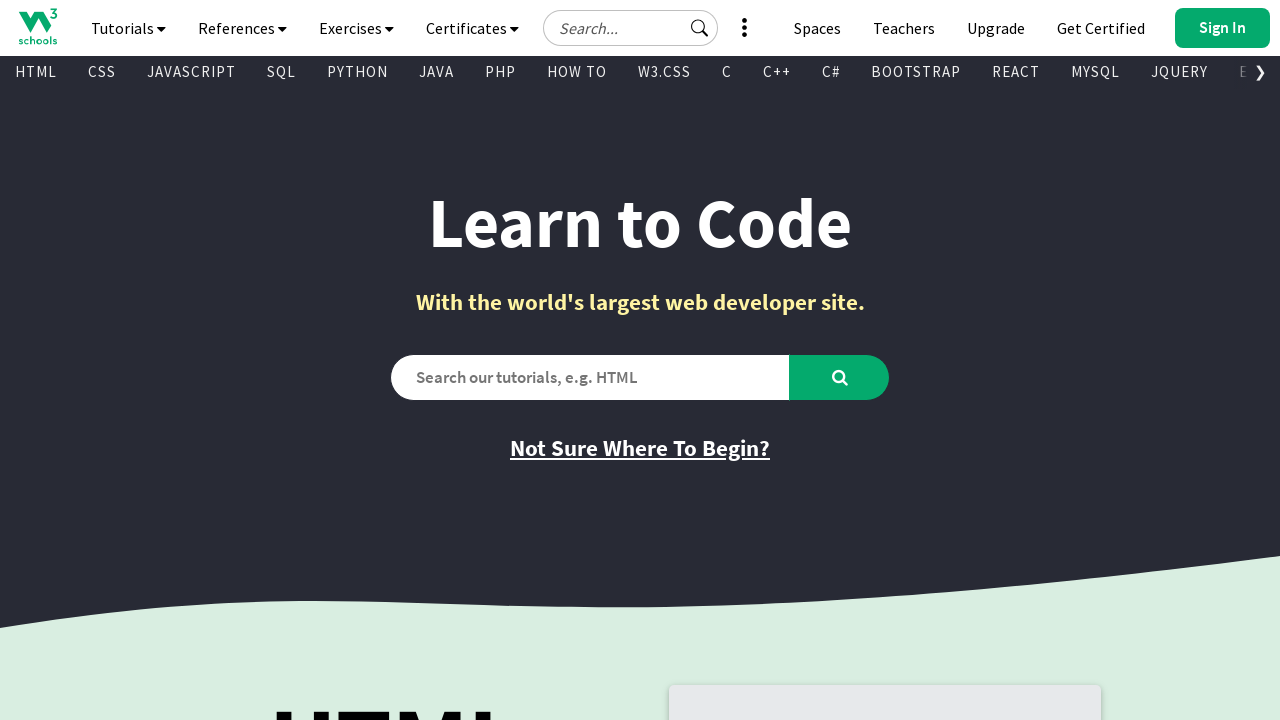

Retrieved href attribute of visible link
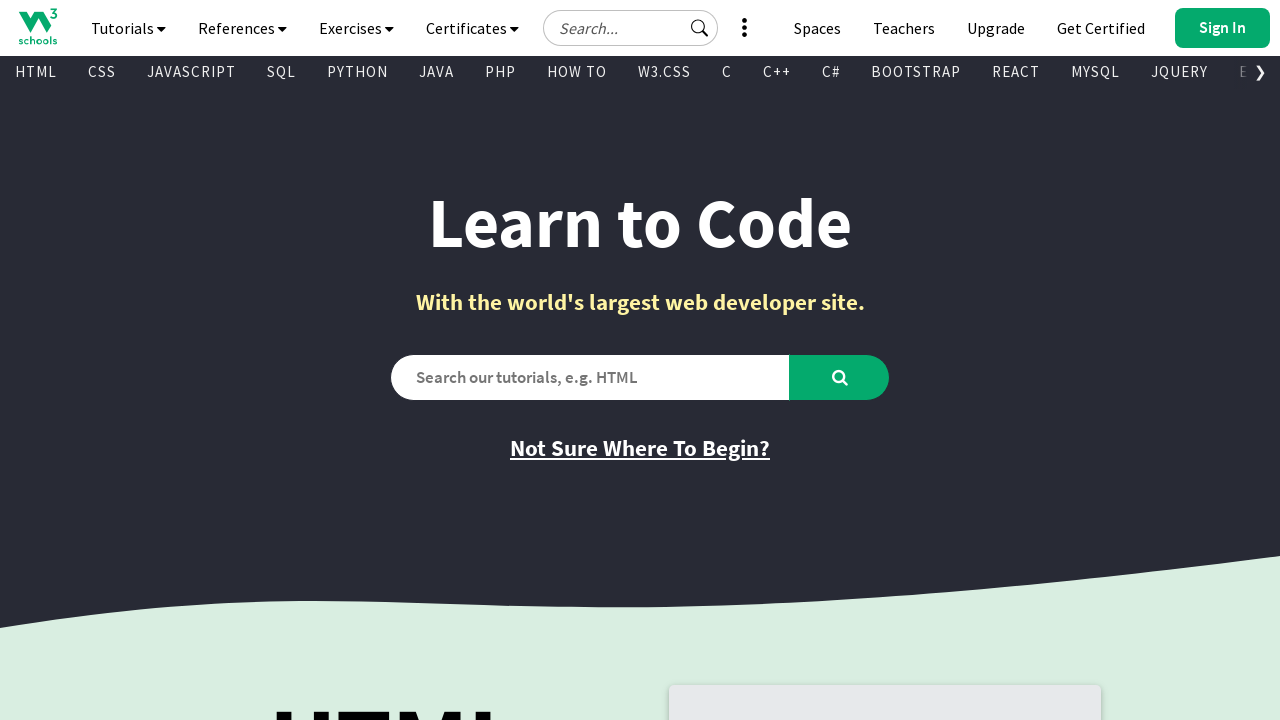

Retrieved inner text of visible link
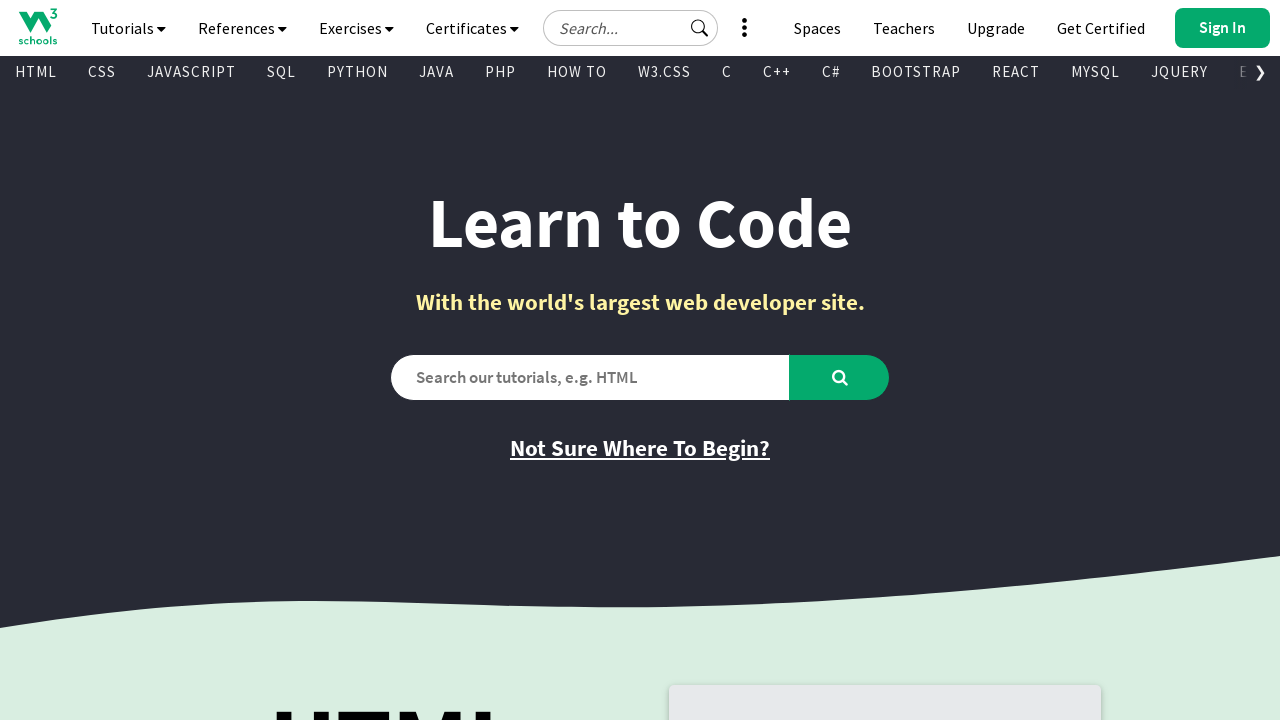

Retrieved href attribute of visible link
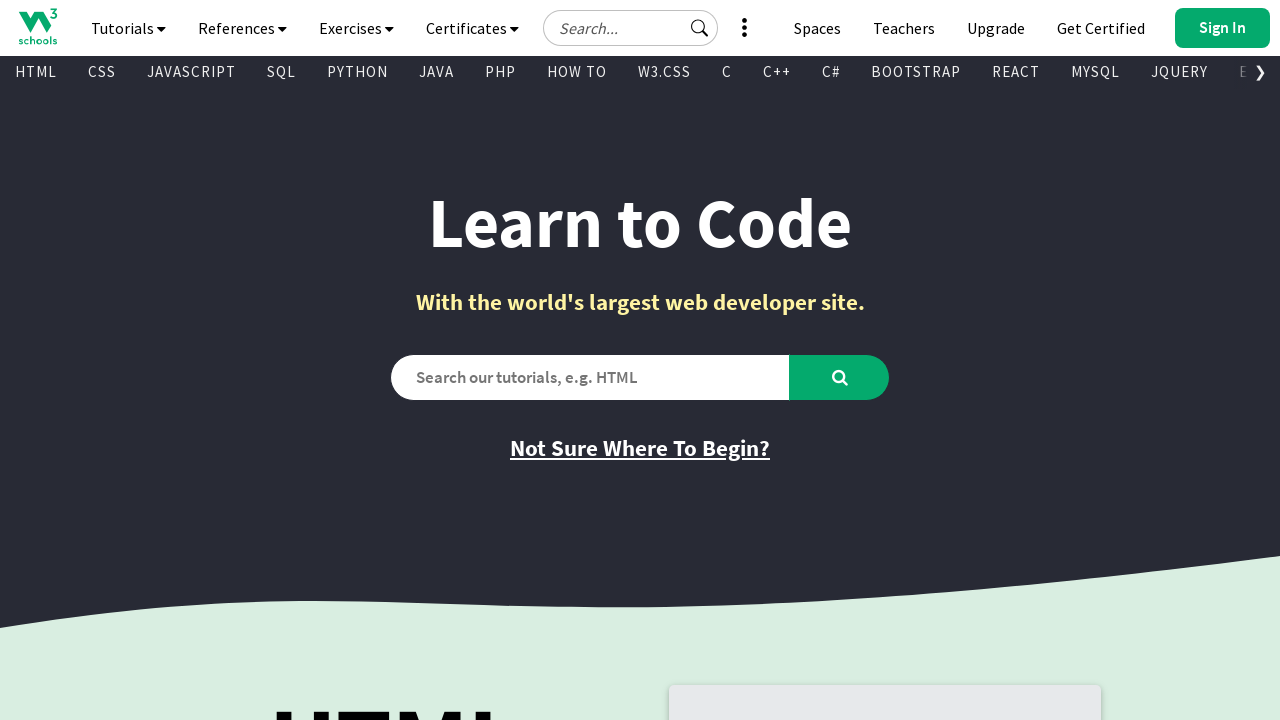

Retrieved inner text of visible link
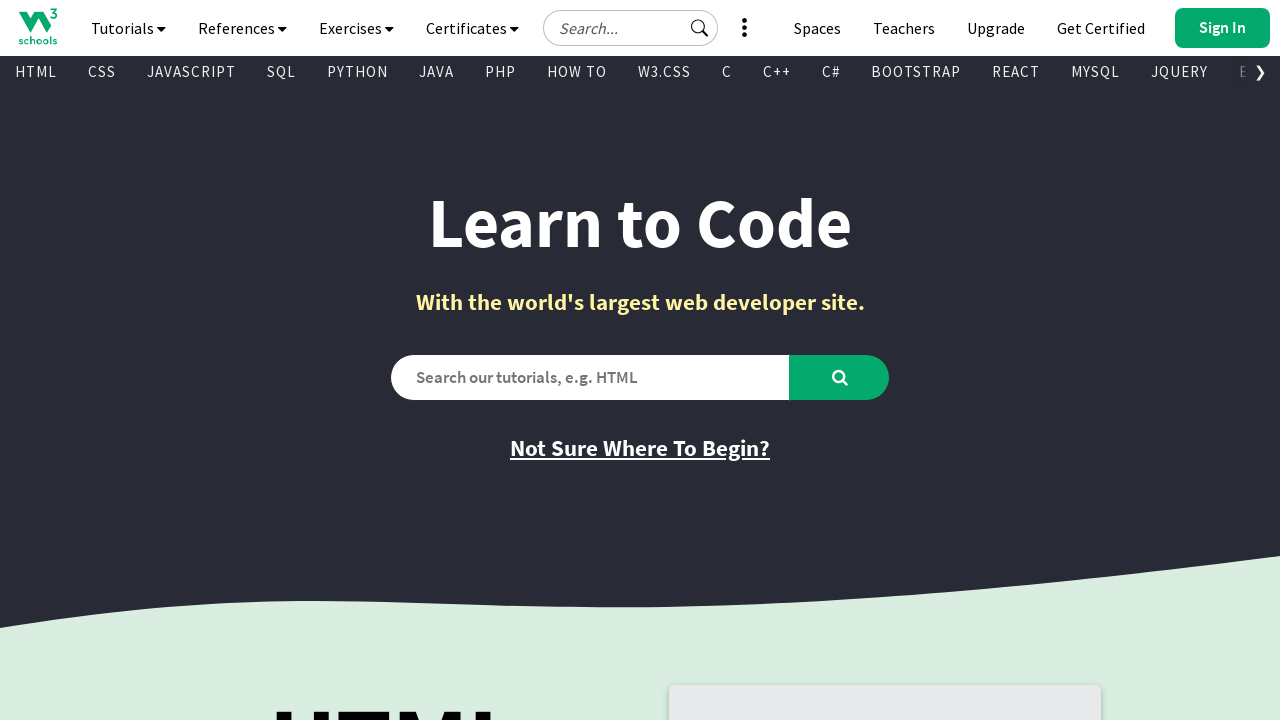

Retrieved href attribute of visible link
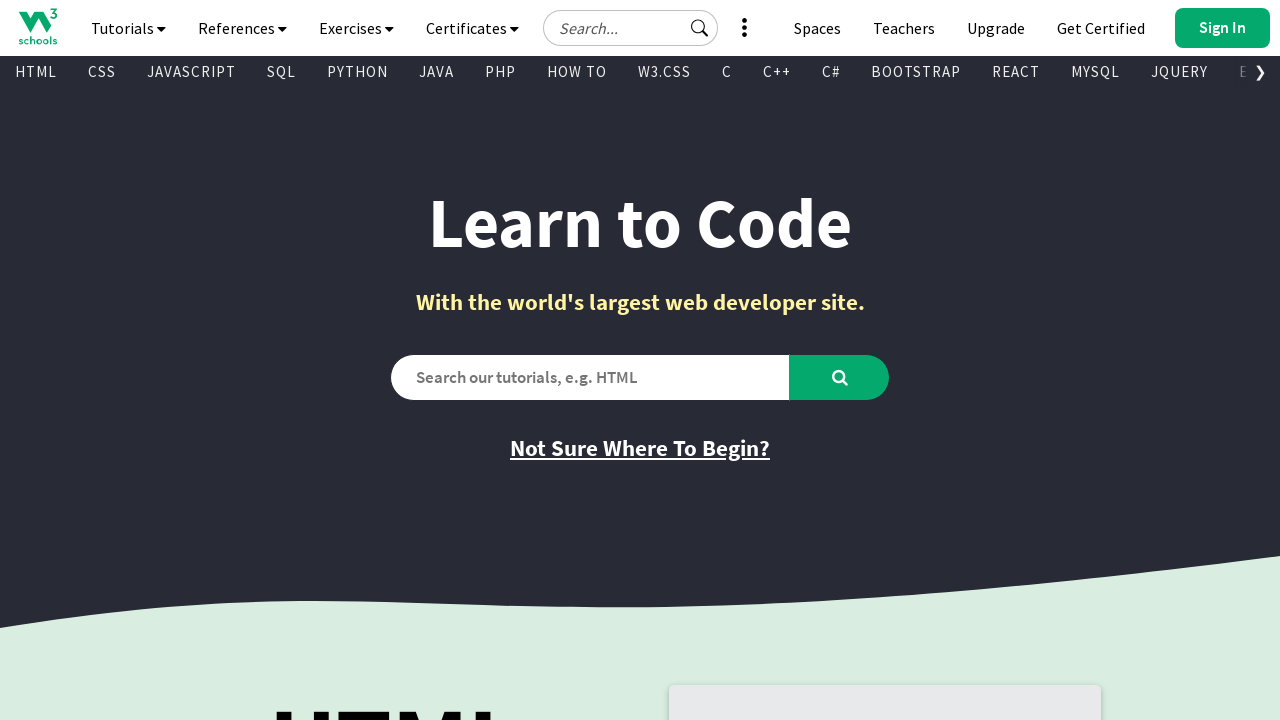

Retrieved inner text of visible link
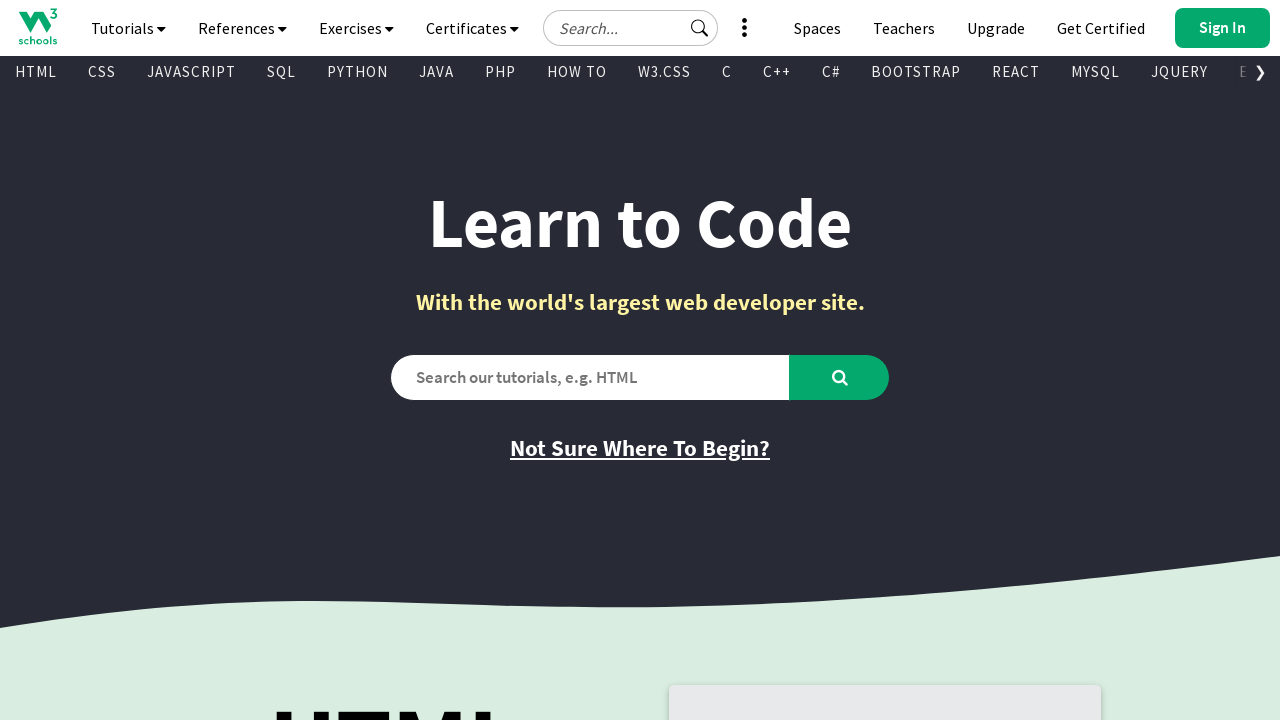

Retrieved href attribute of visible link
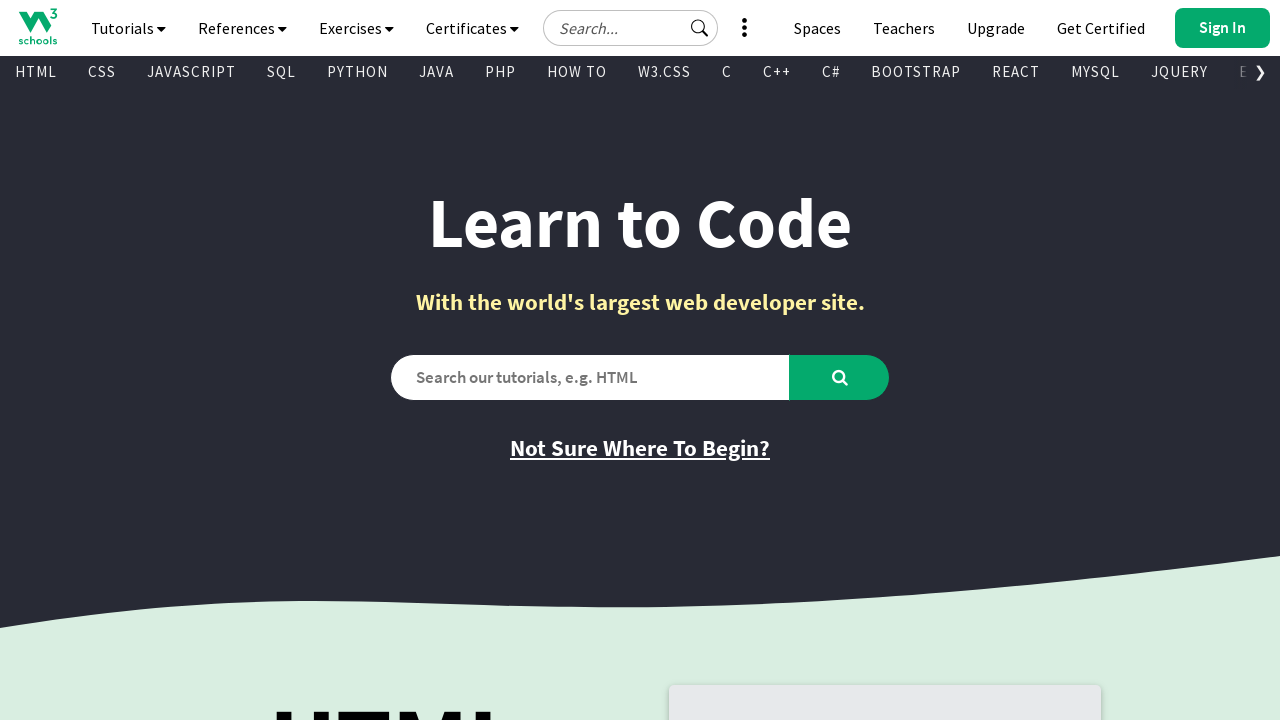

Retrieved inner text of visible link
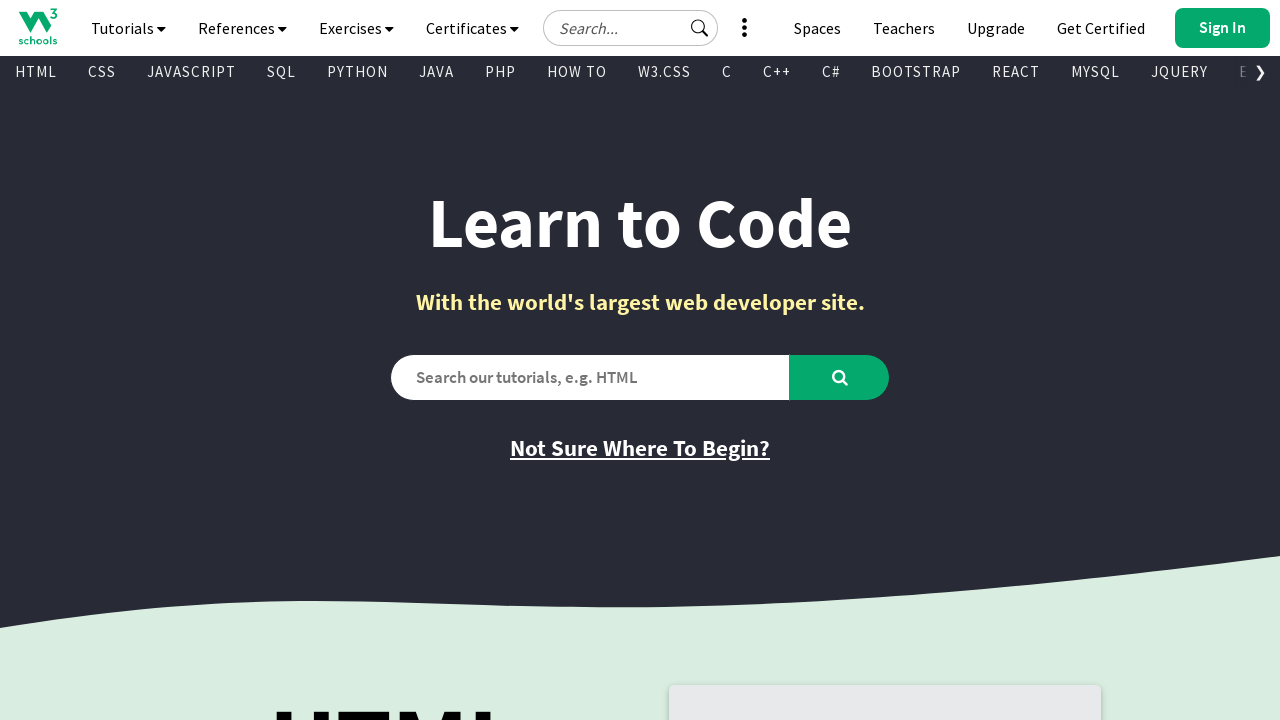

Retrieved href attribute of visible link
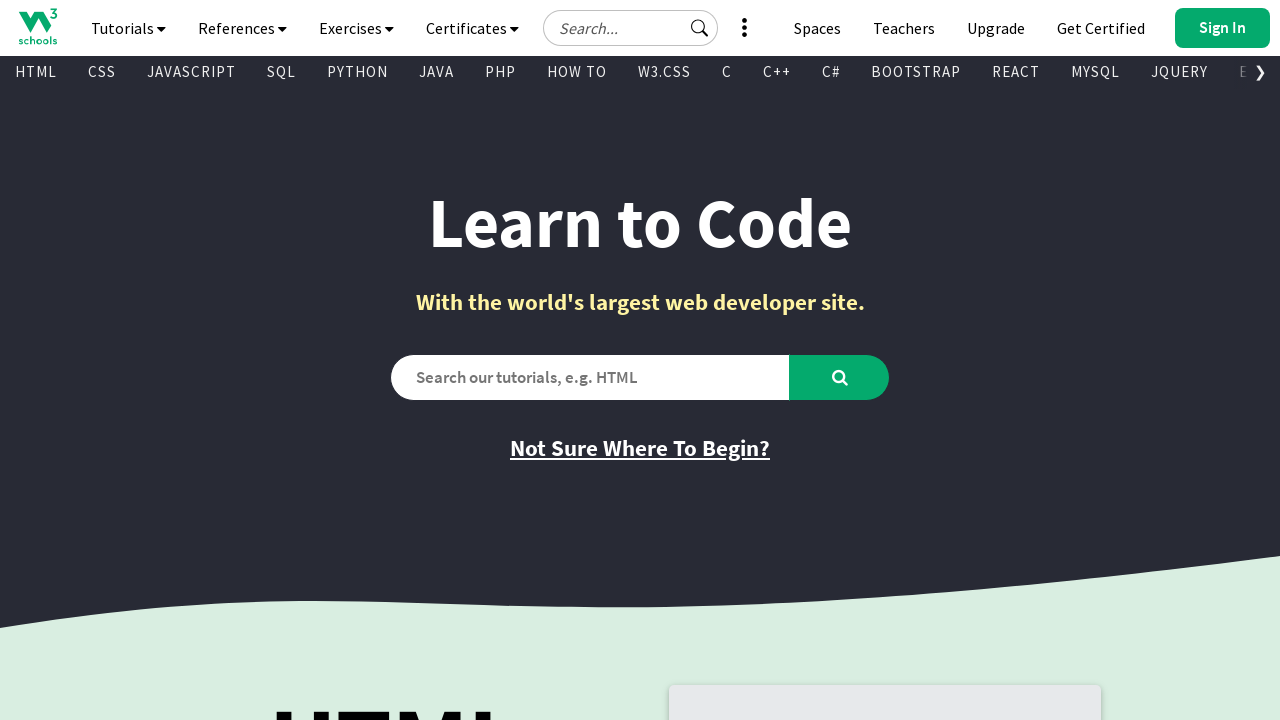

Retrieved inner text of visible link
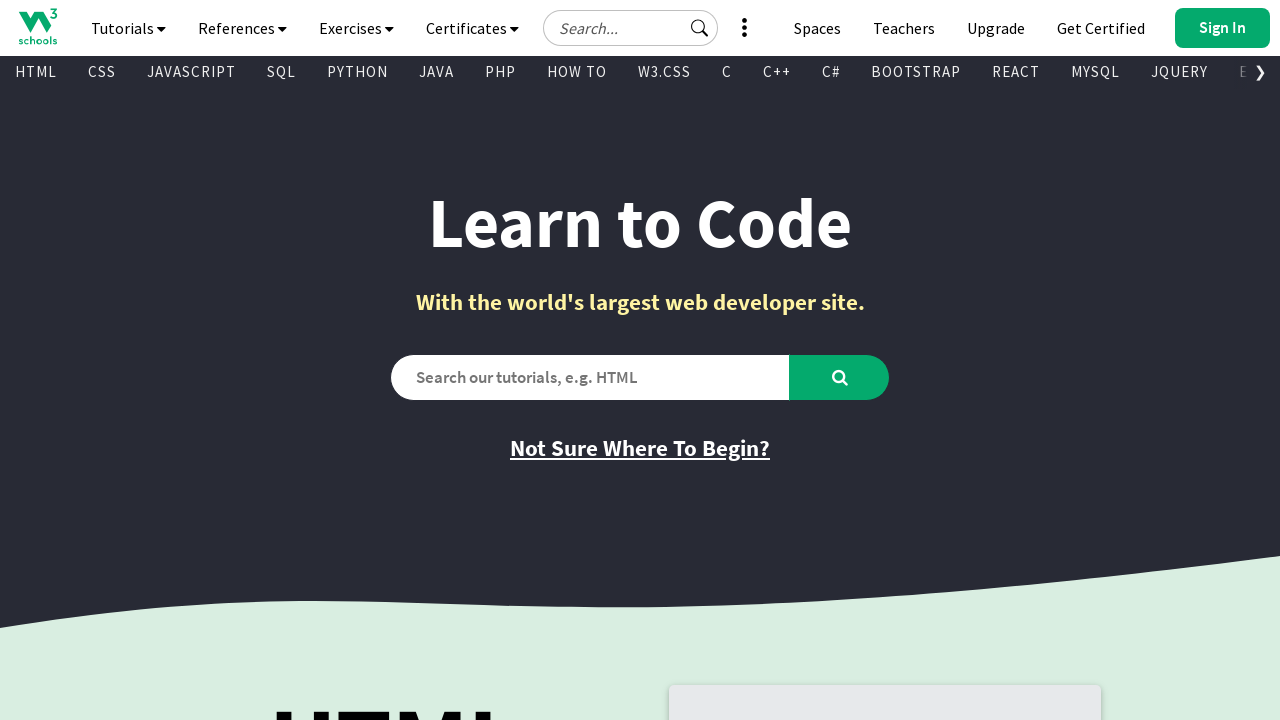

Retrieved href attribute of visible link
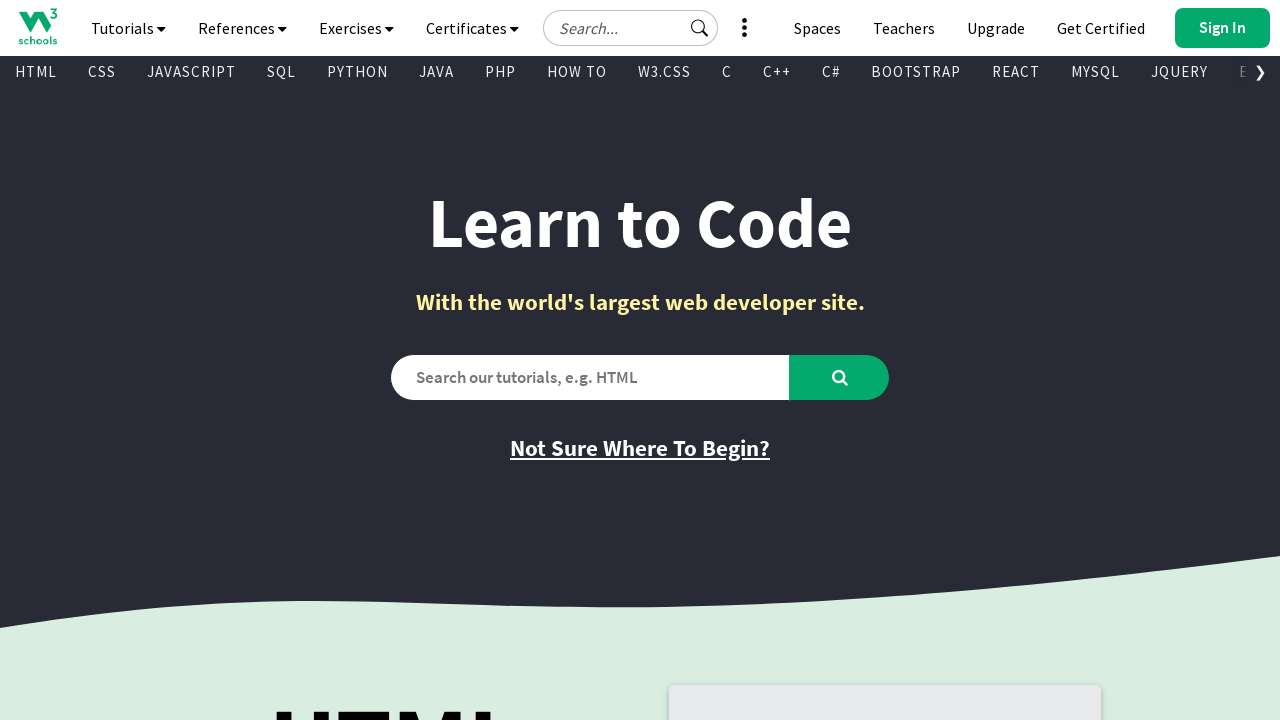

Retrieved inner text of visible link
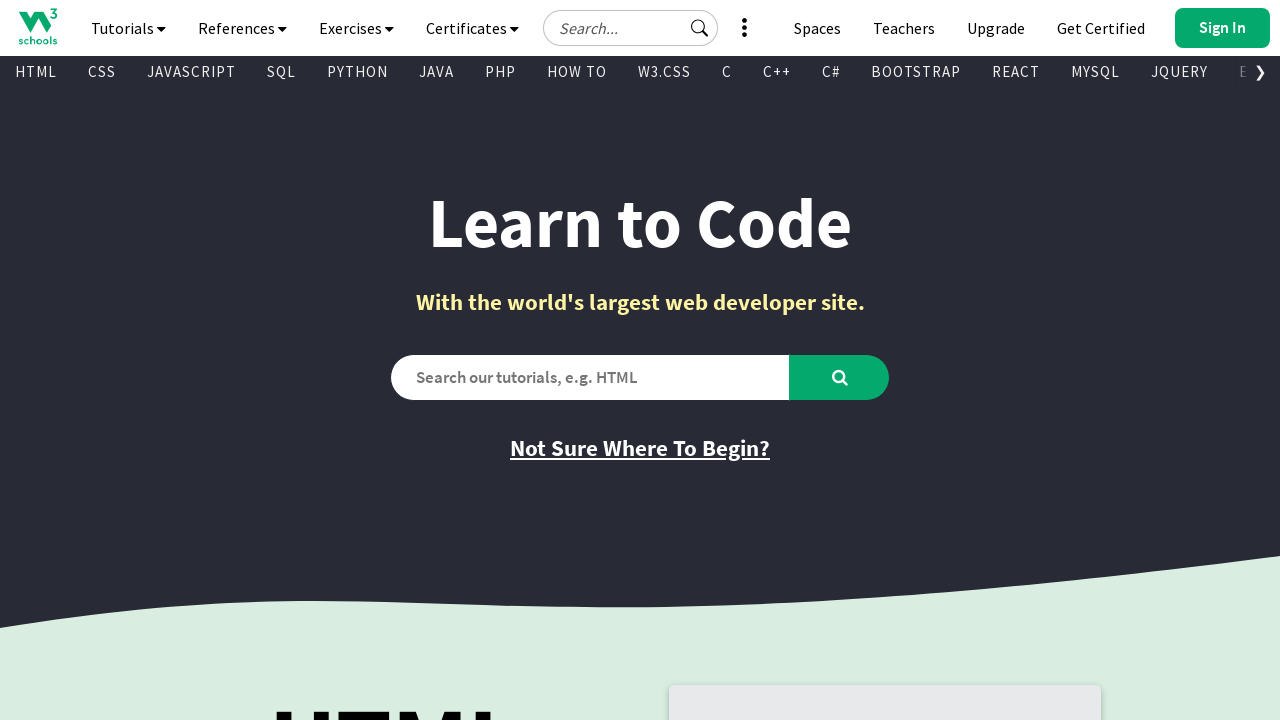

Retrieved href attribute of visible link
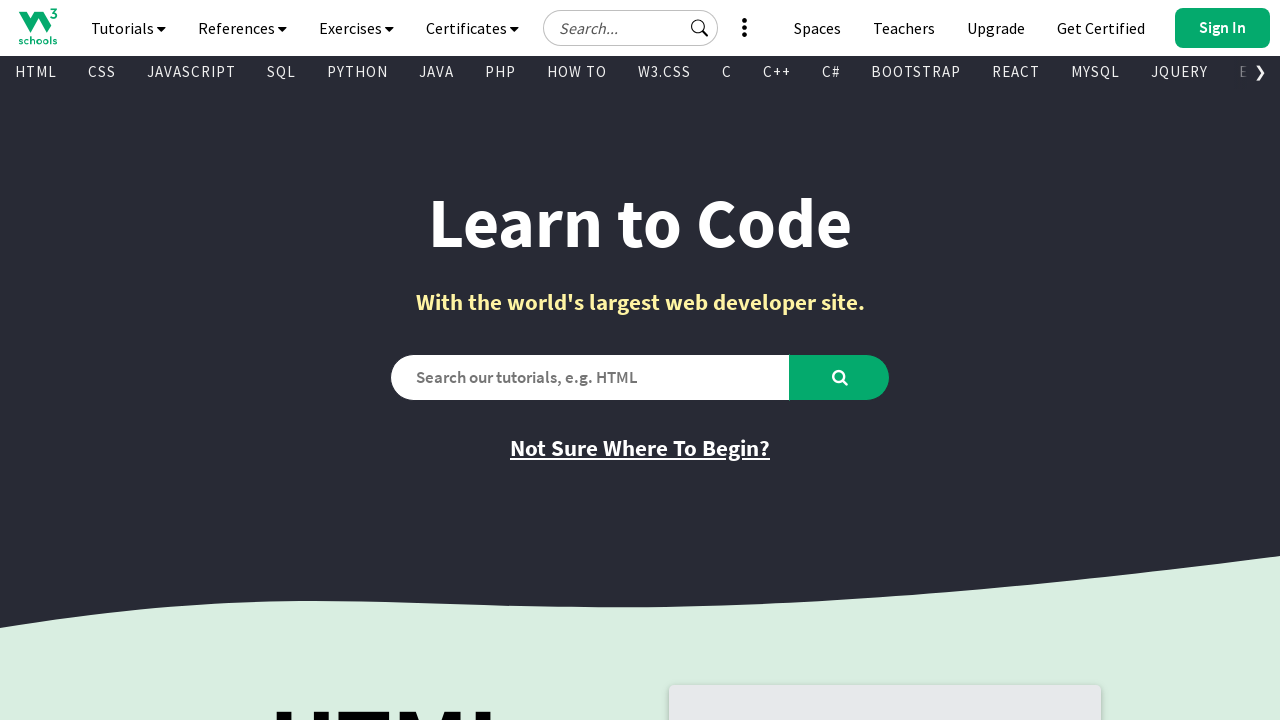

Retrieved inner text of visible link
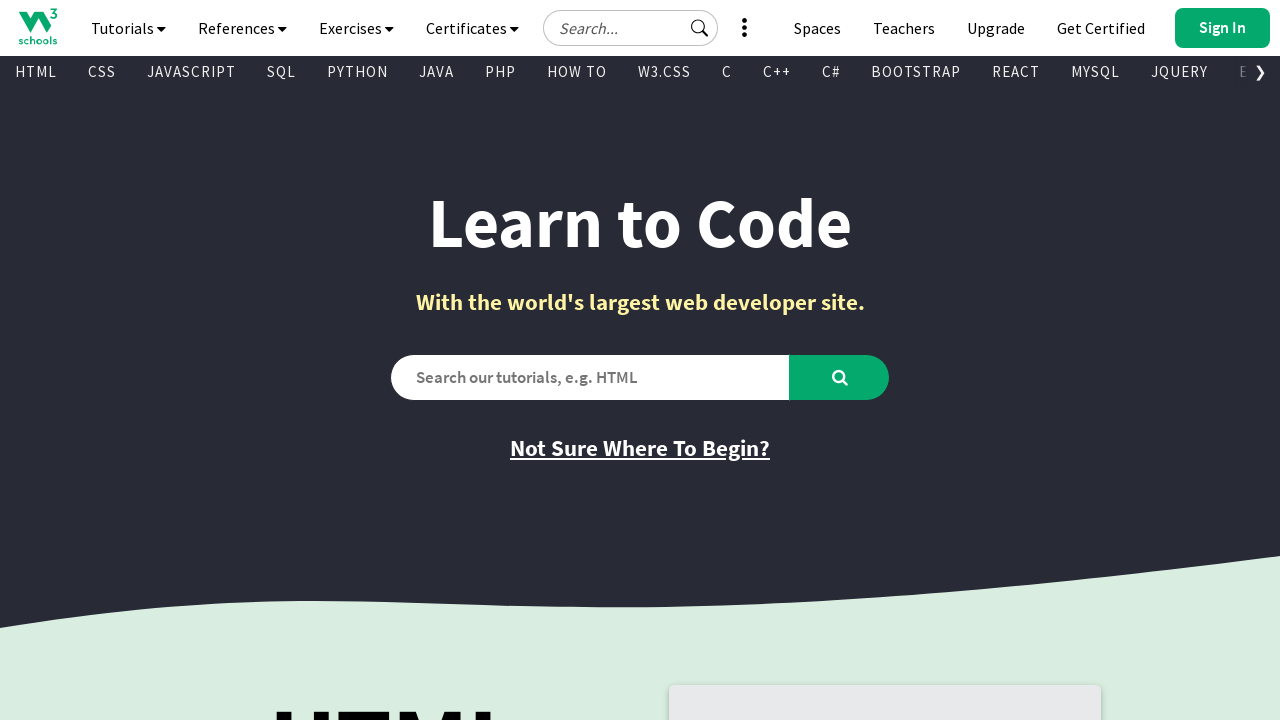

Retrieved href attribute of visible link
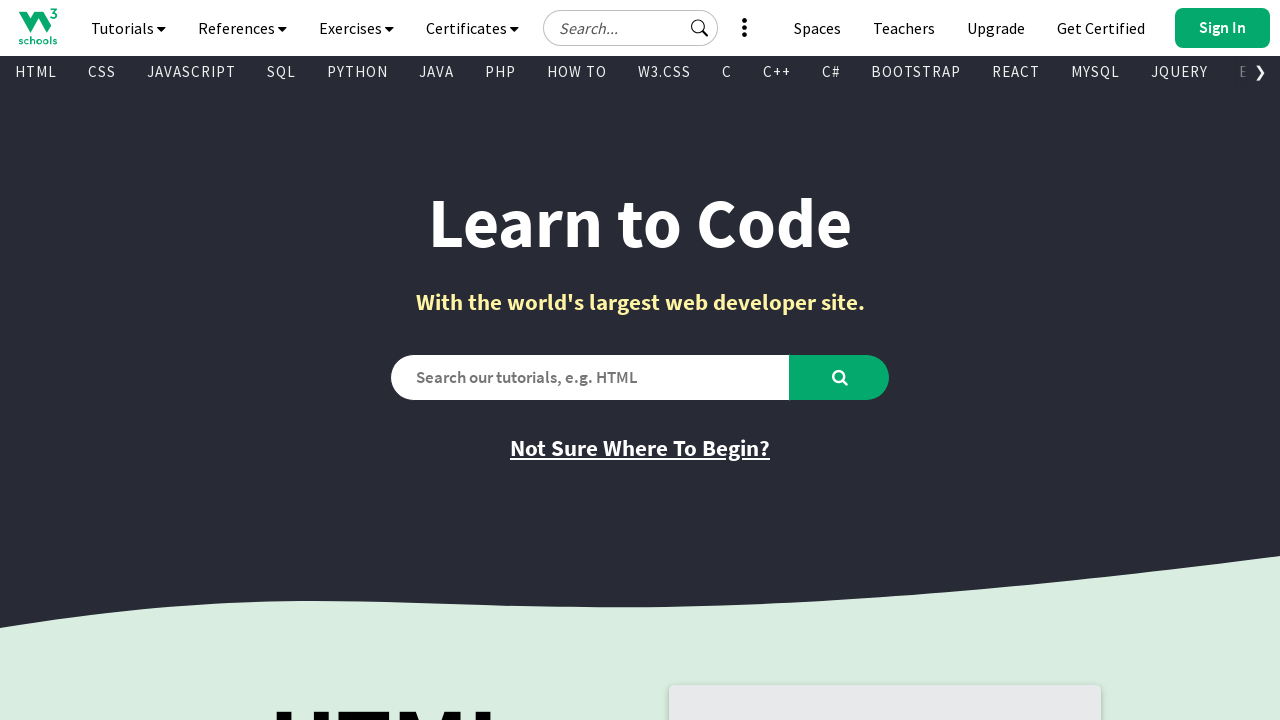

Retrieved inner text of visible link
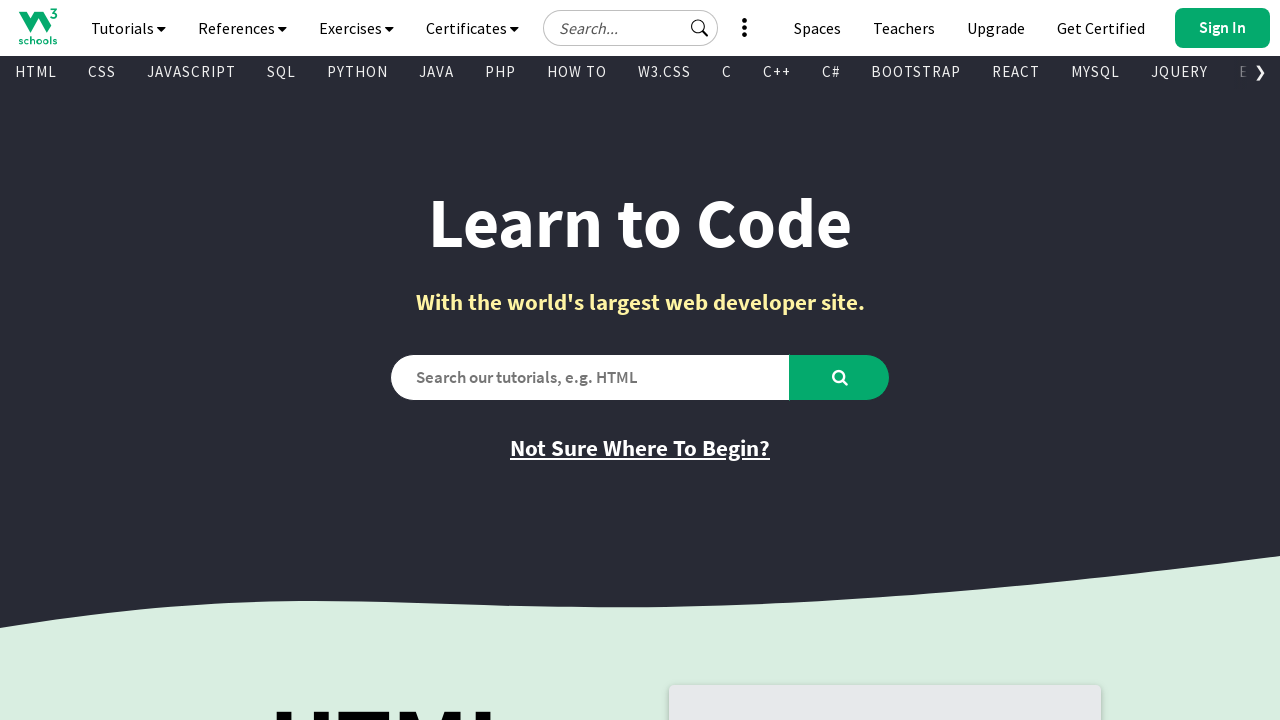

Retrieved href attribute of visible link
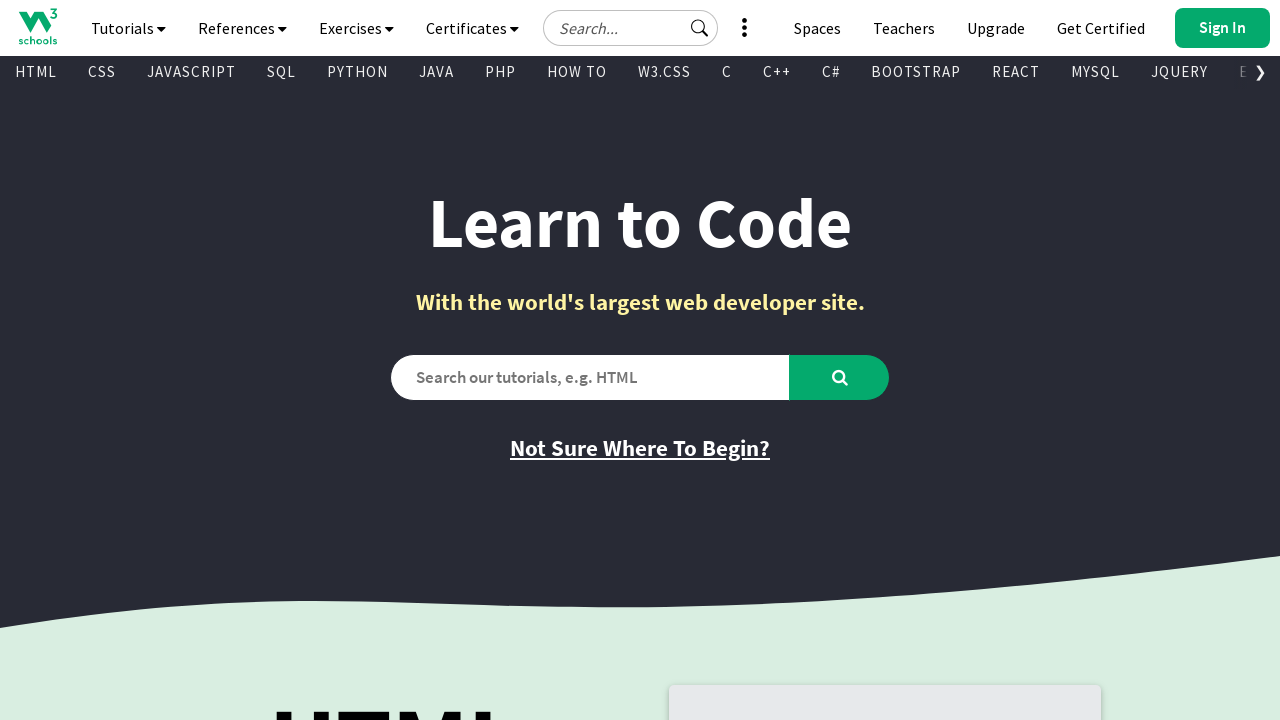

Retrieved inner text of visible link
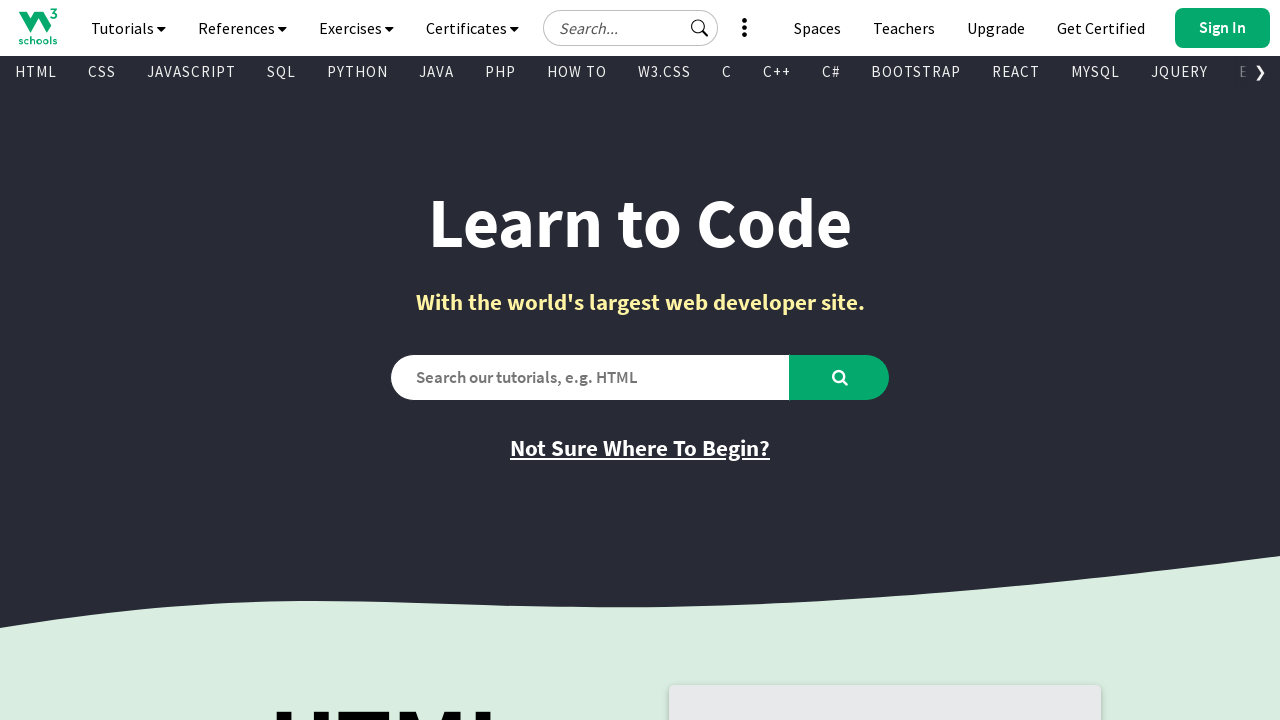

Retrieved href attribute of visible link
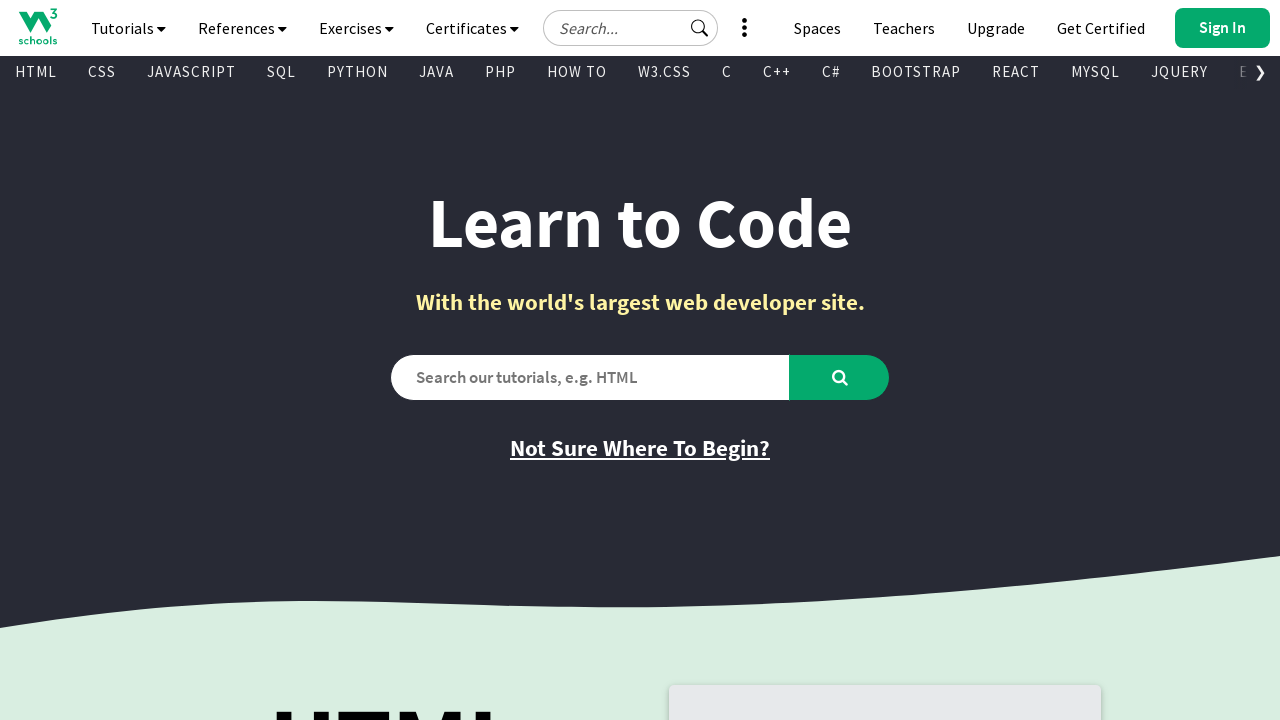

Retrieved inner text of visible link
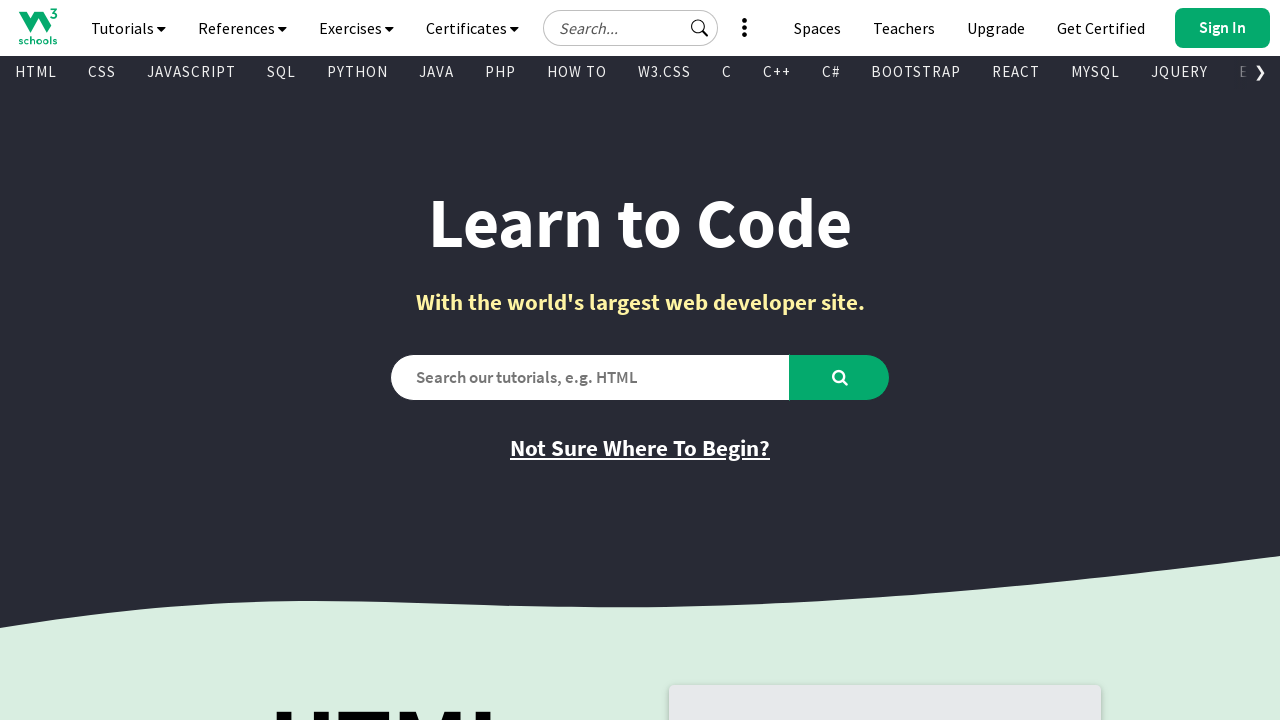

Retrieved href attribute of visible link
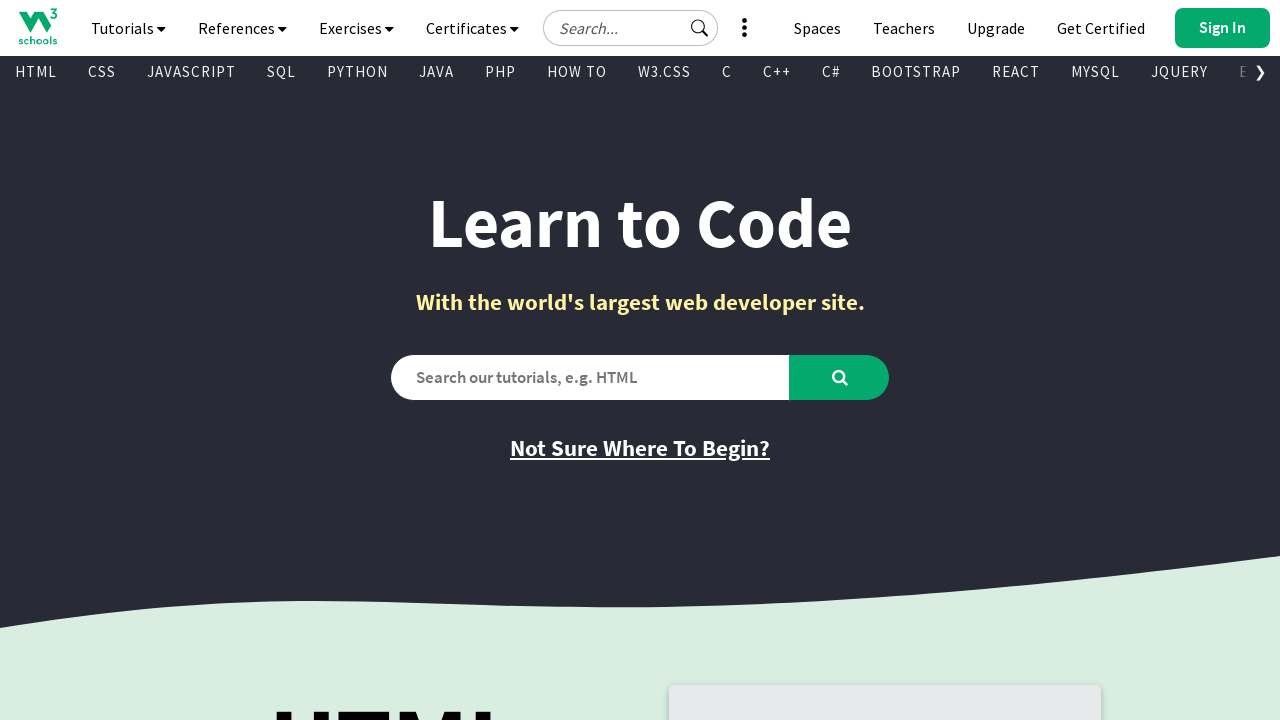

Retrieved inner text of visible link
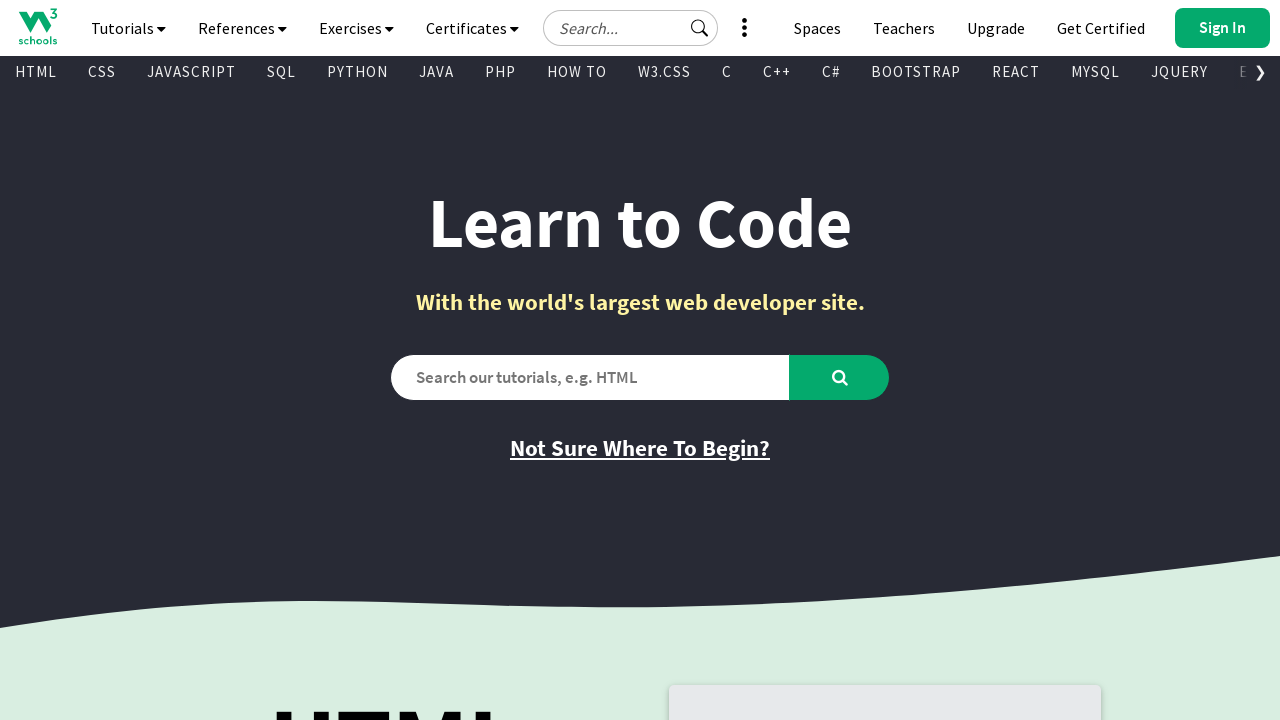

Retrieved href attribute of visible link
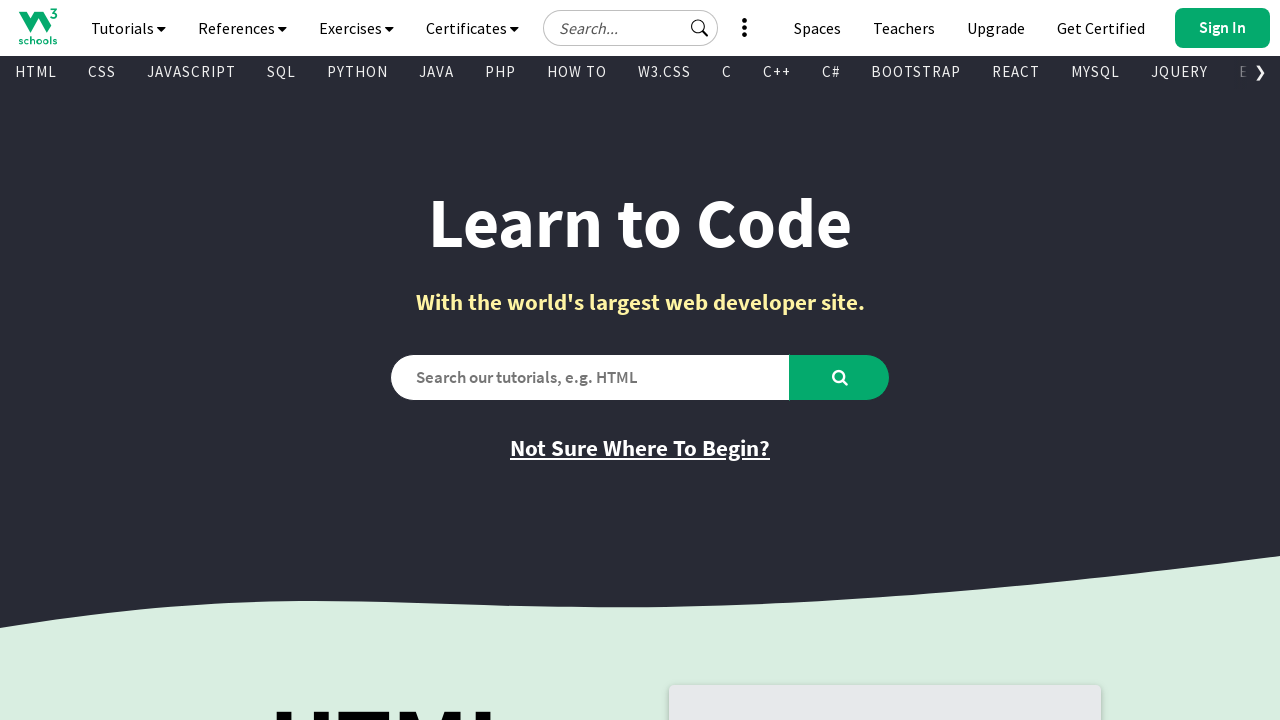

Retrieved inner text of visible link
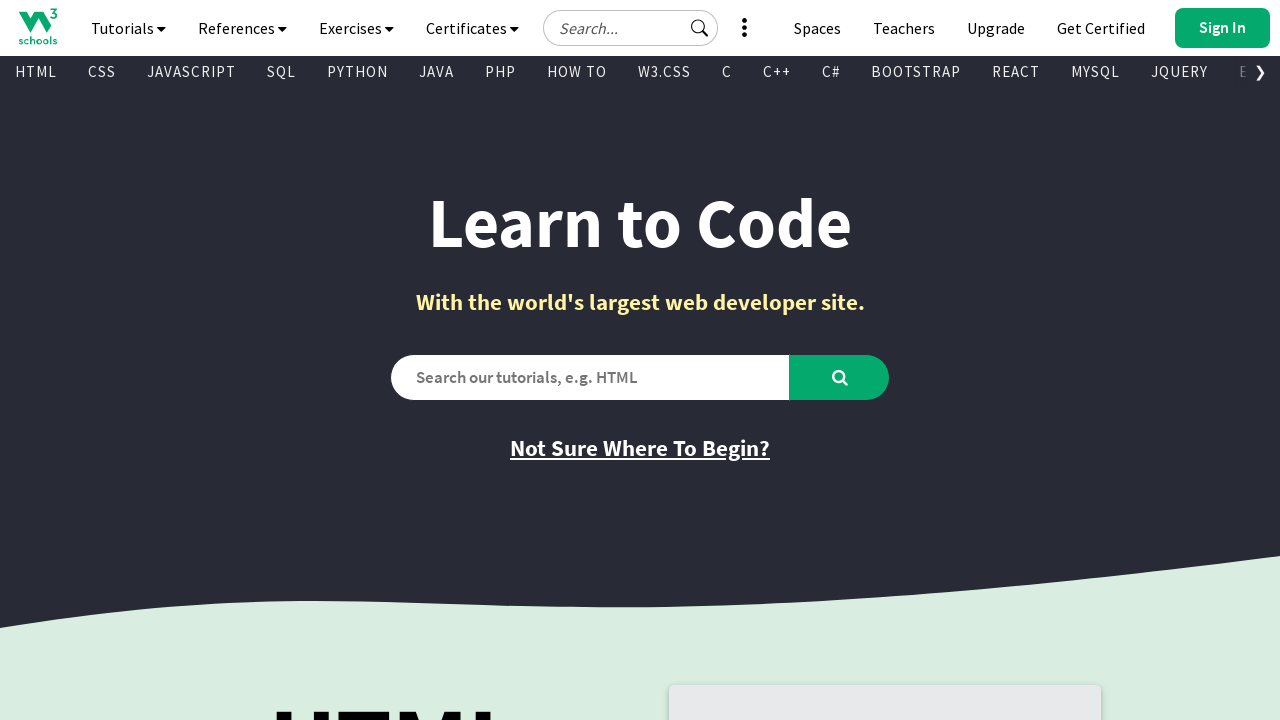

Retrieved href attribute of visible link
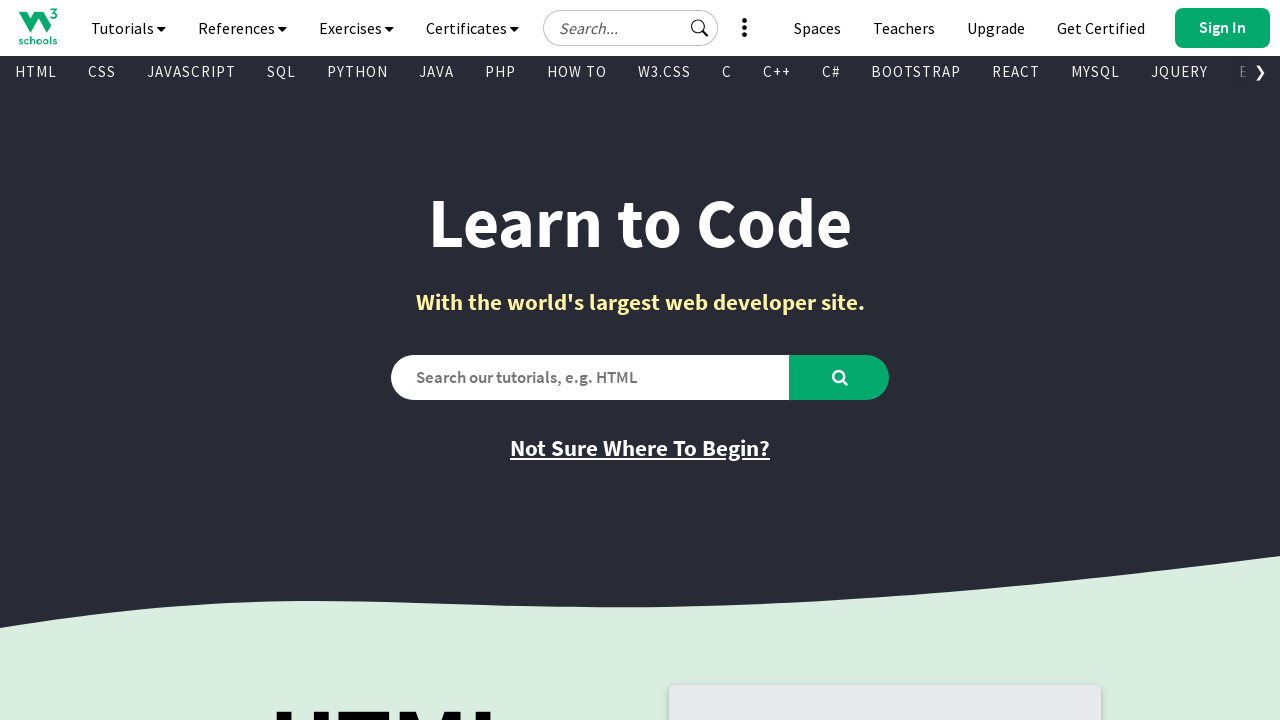

Retrieved inner text of visible link
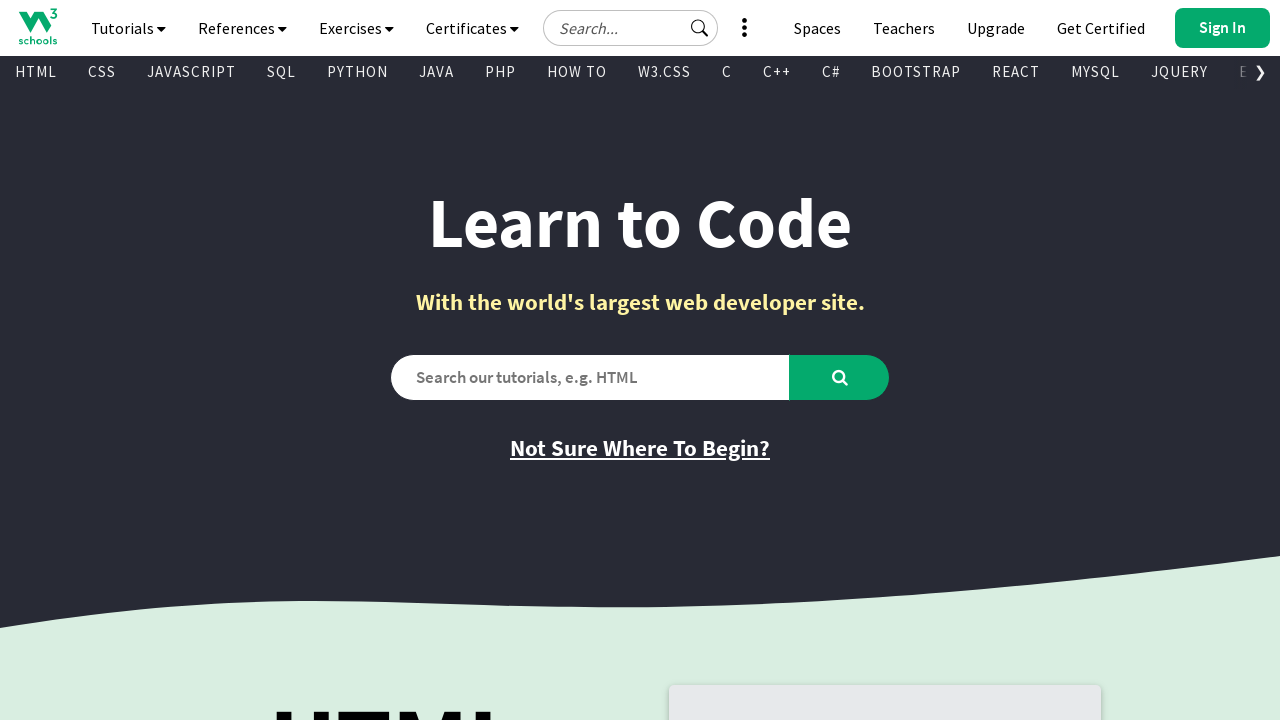

Retrieved href attribute of visible link
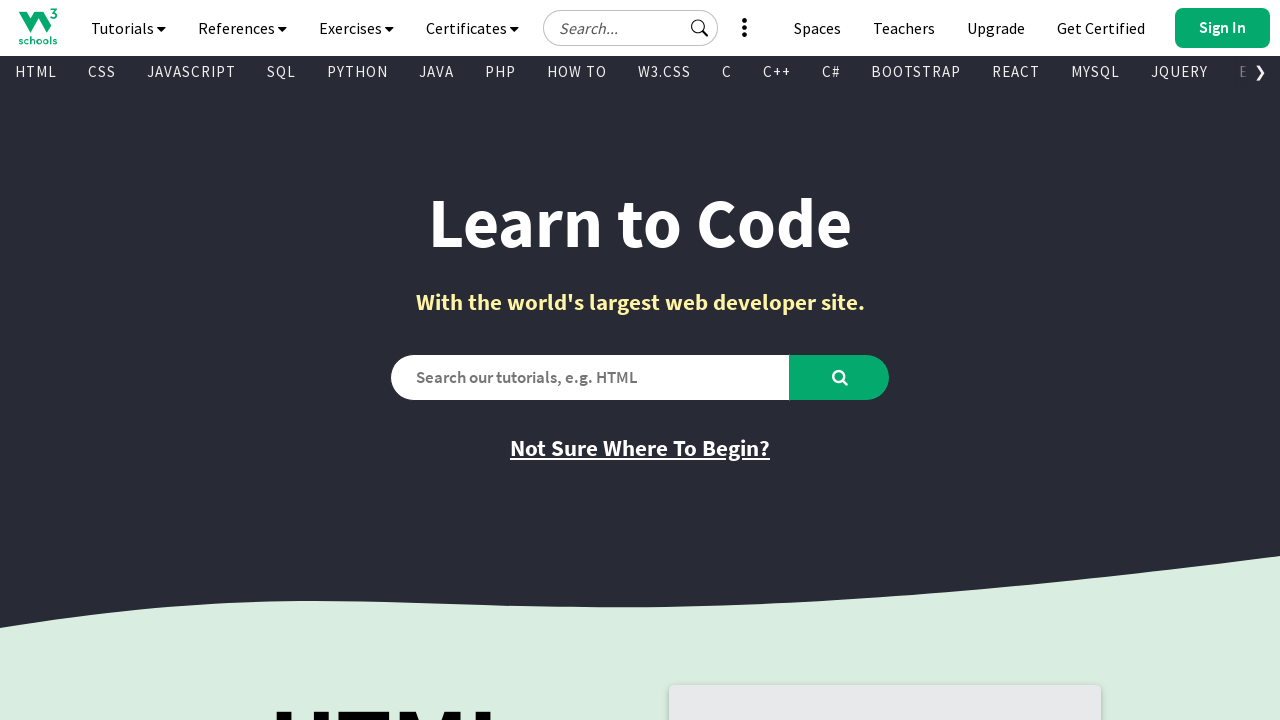

Retrieved inner text of visible link
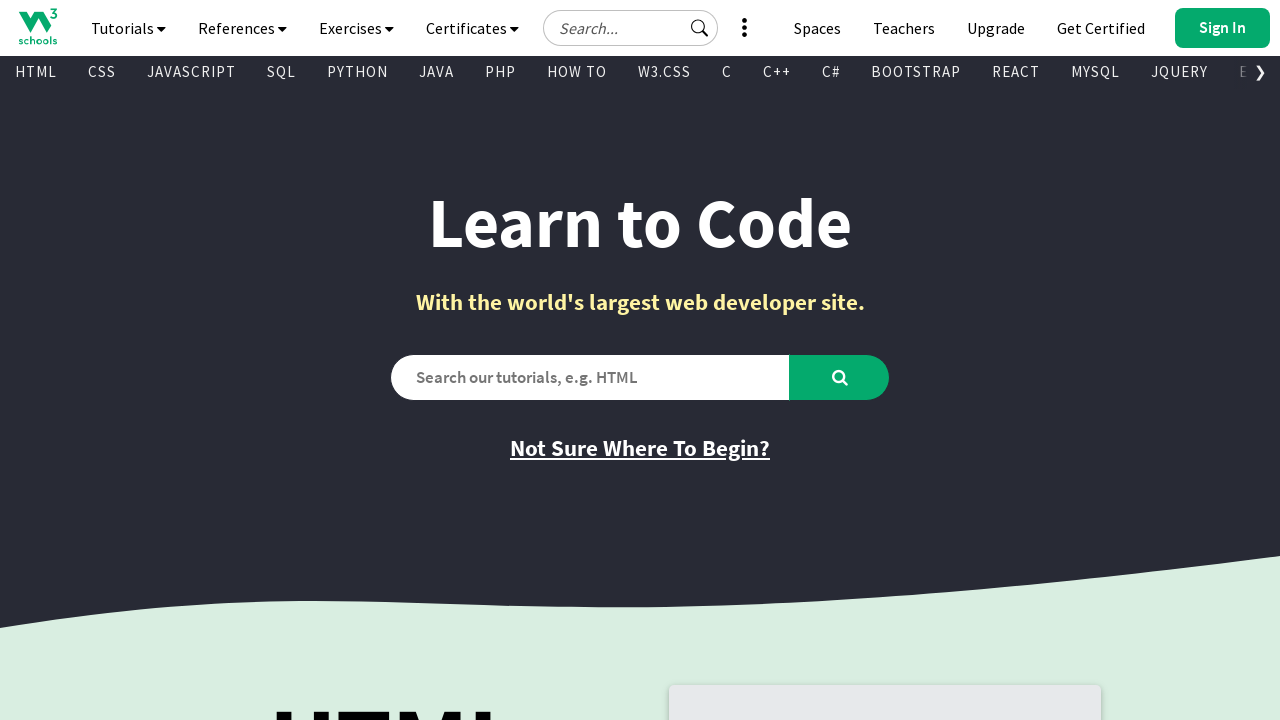

Retrieved href attribute of visible link
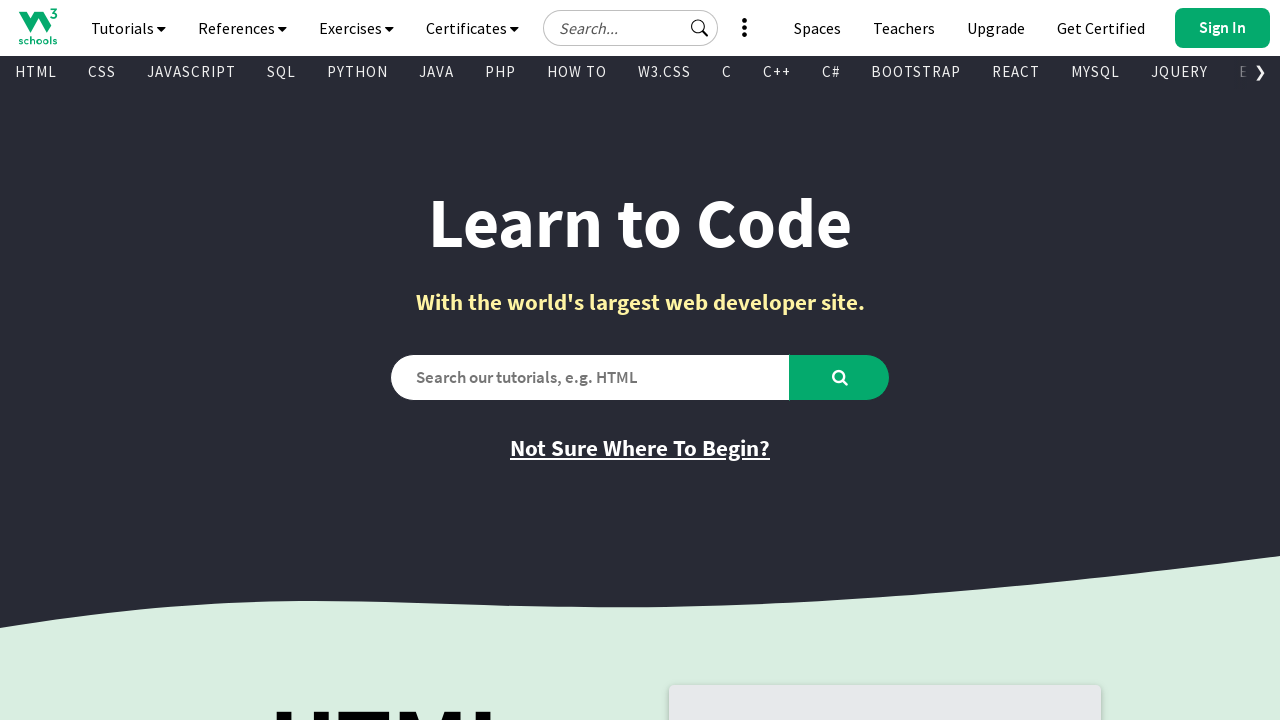

Retrieved inner text of visible link
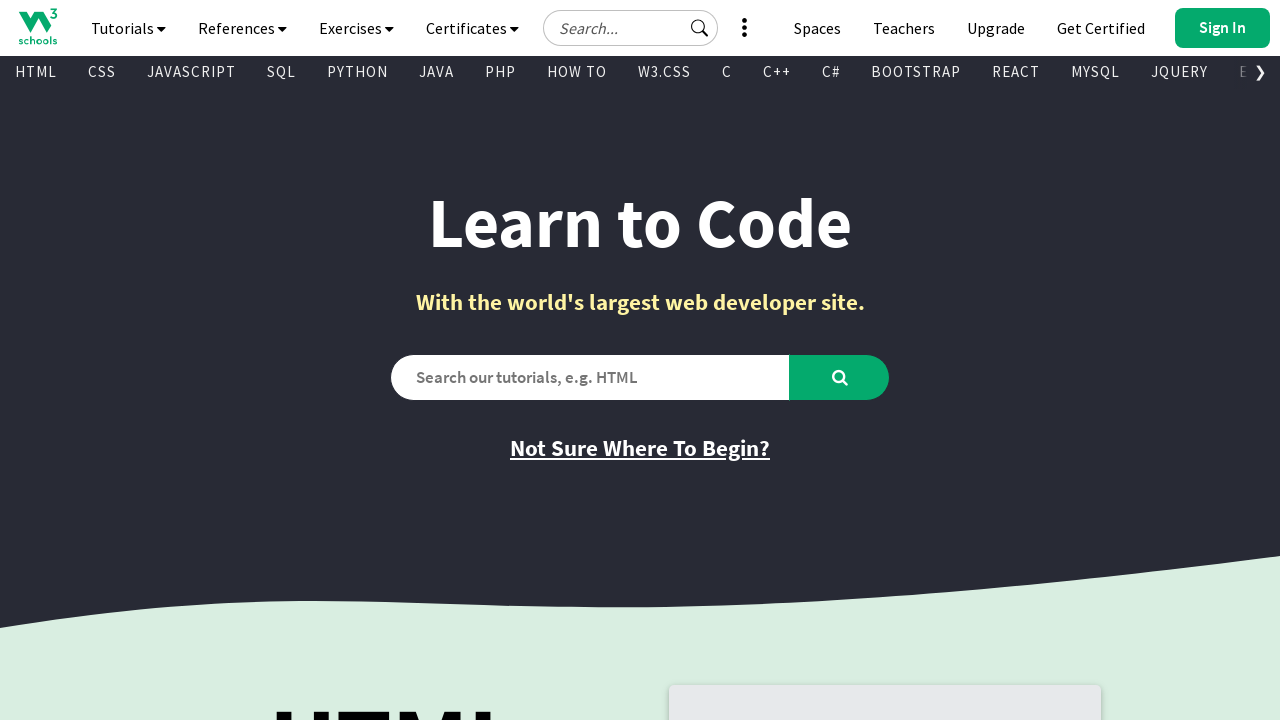

Retrieved href attribute of visible link
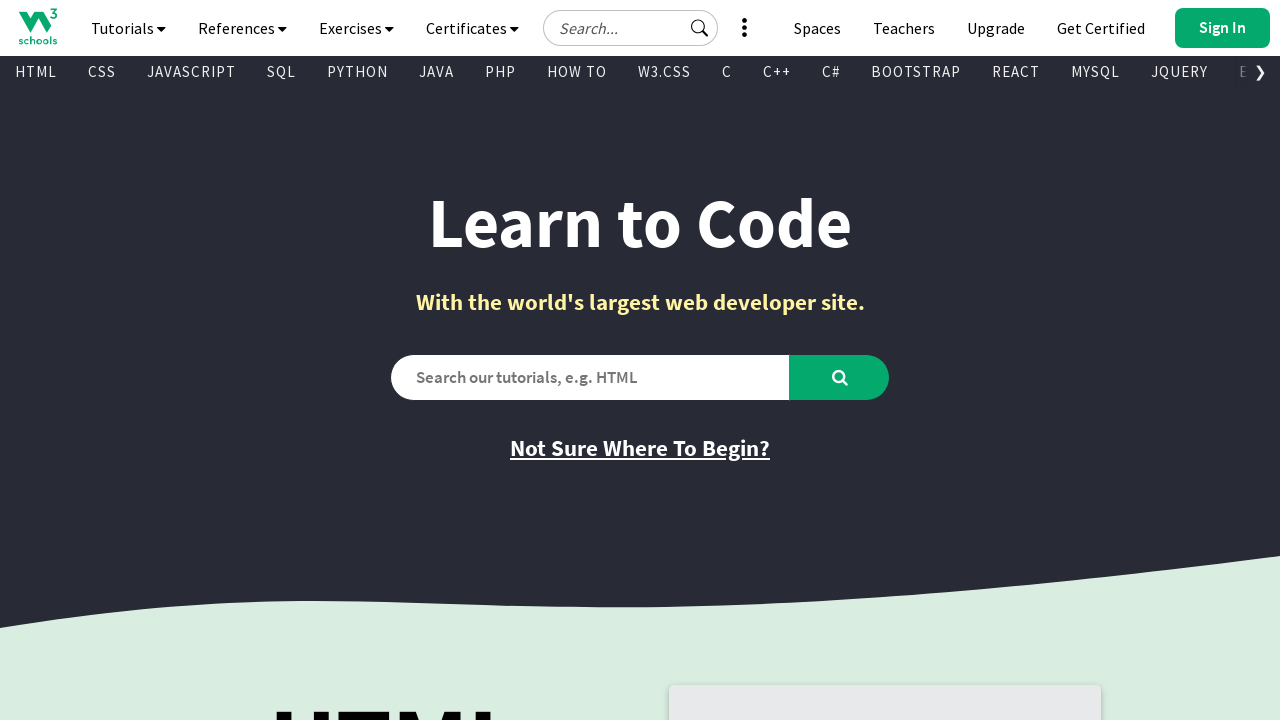

Retrieved inner text of visible link
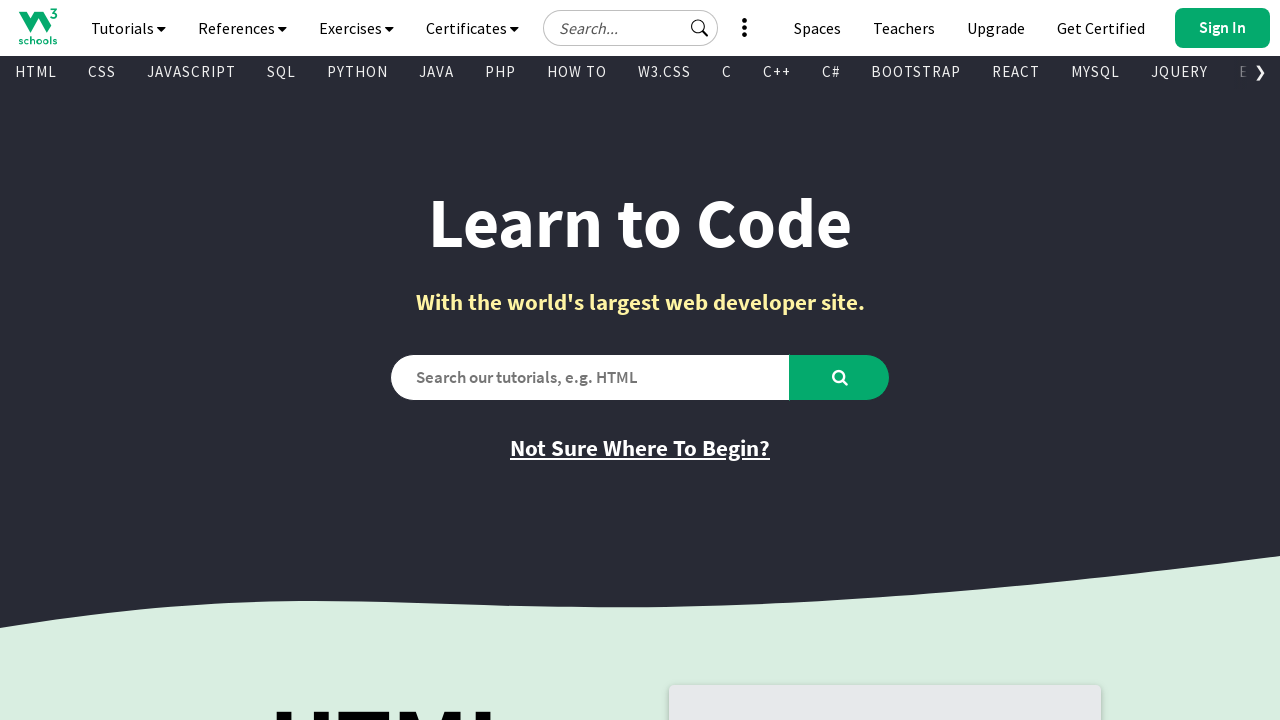

Retrieved href attribute of visible link
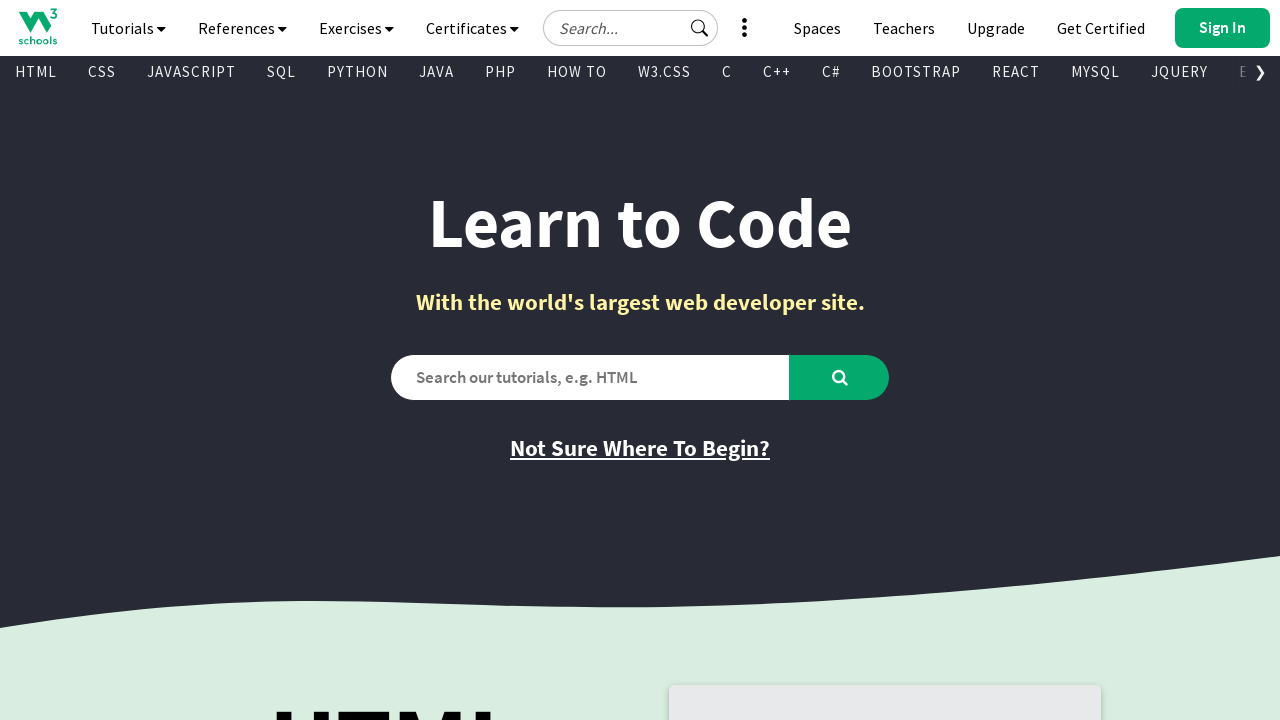

Retrieved inner text of visible link
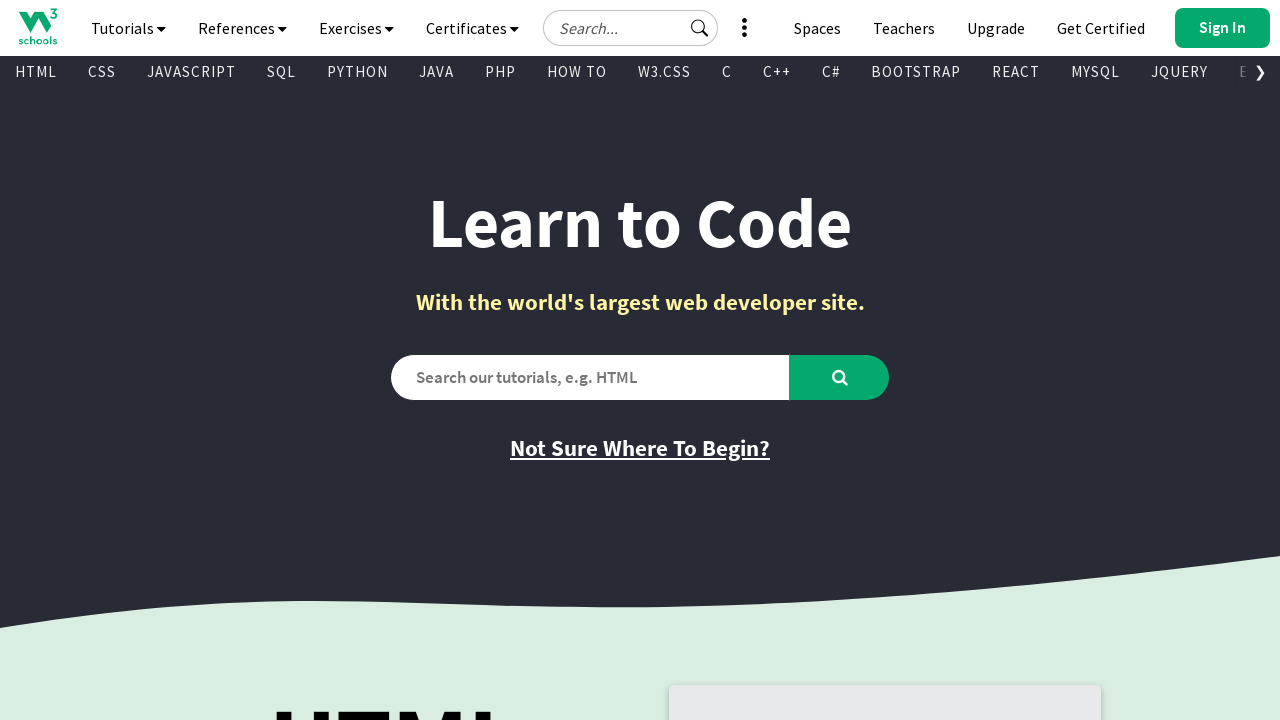

Retrieved href attribute of visible link
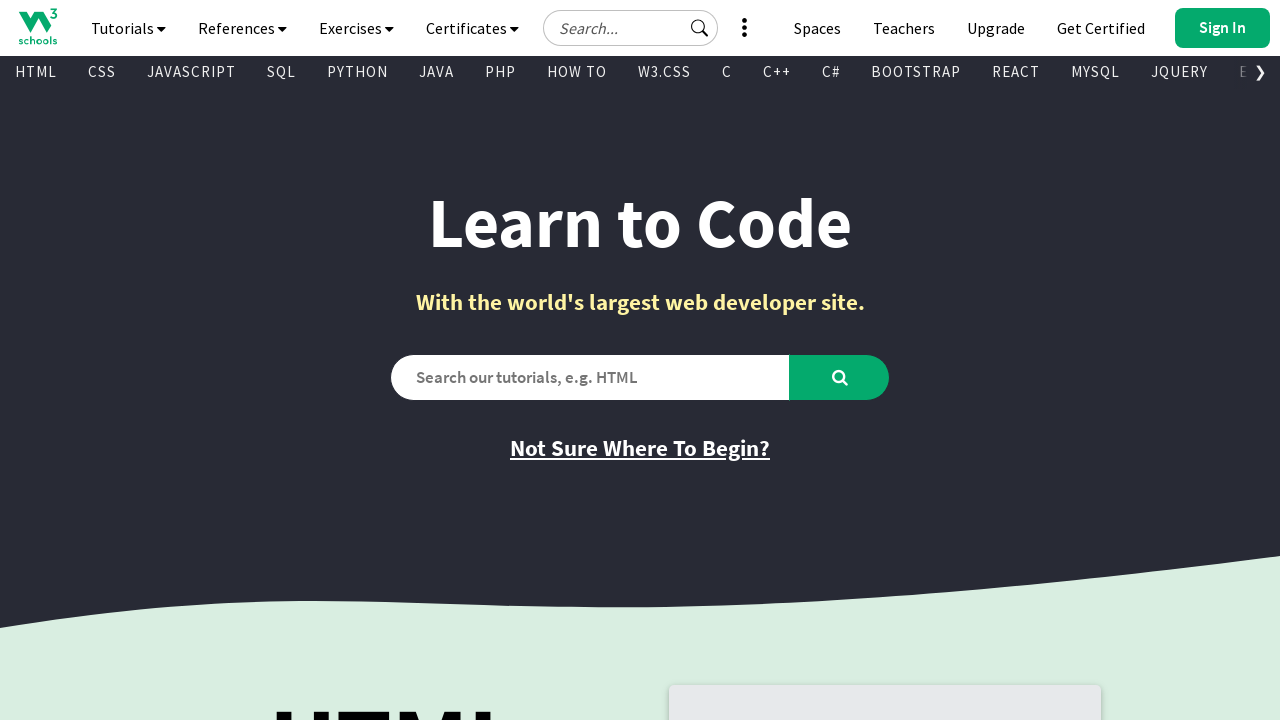

Retrieved inner text of visible link
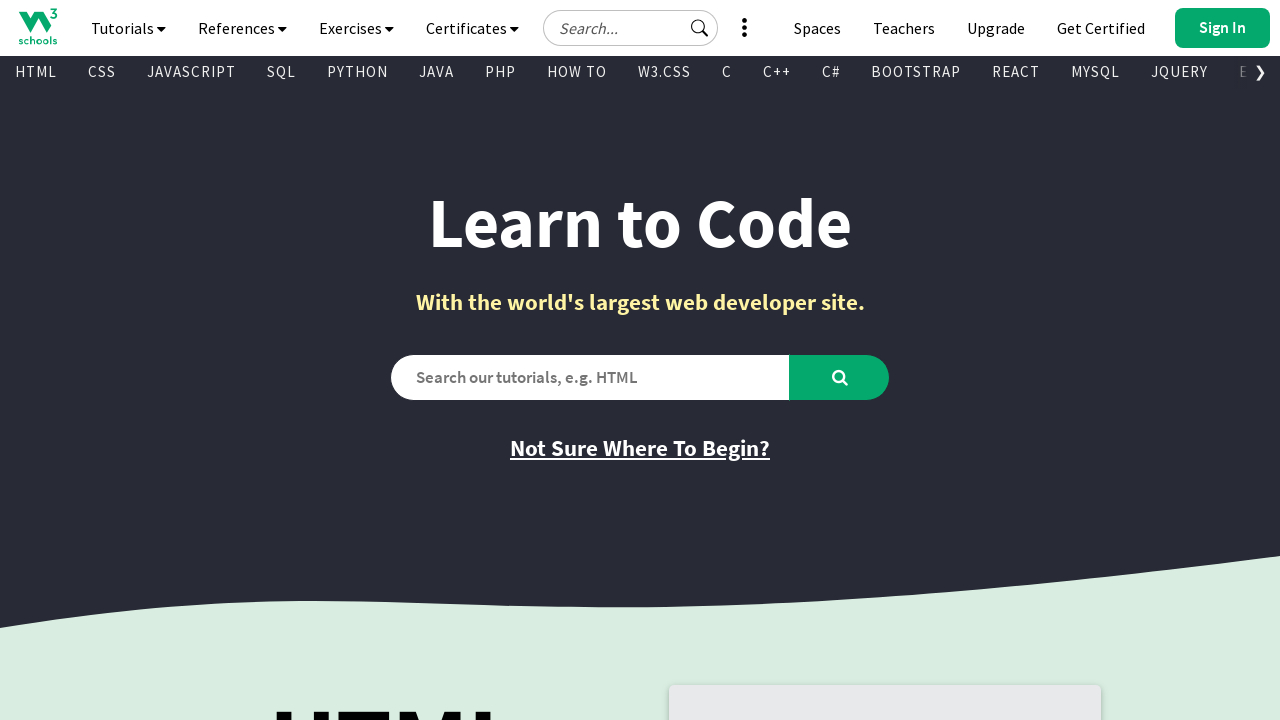

Retrieved href attribute of visible link
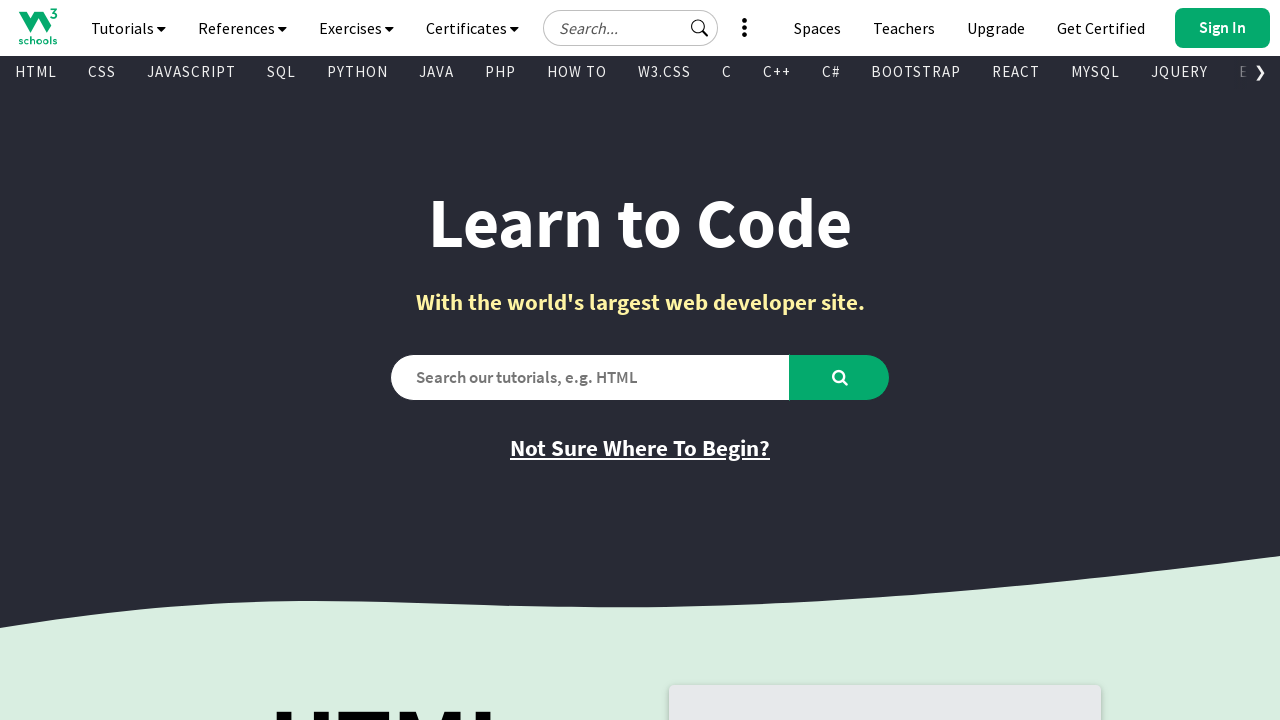

Retrieved inner text of visible link
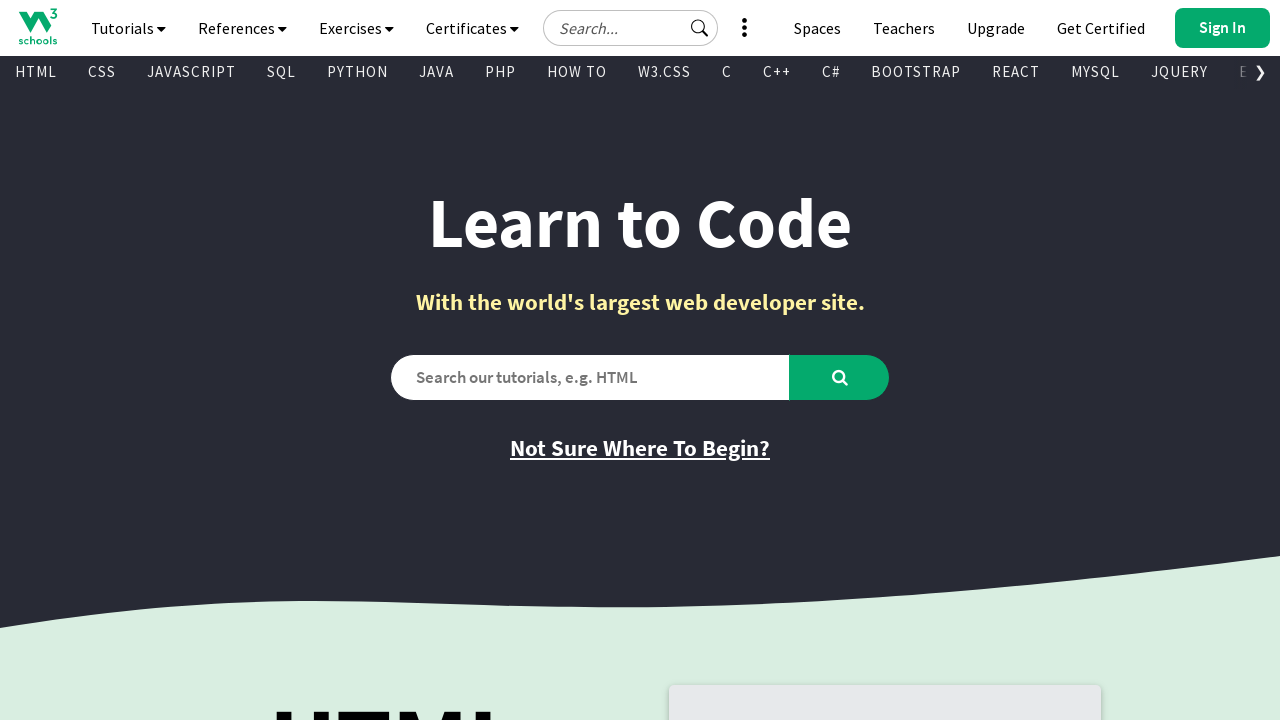

Retrieved href attribute of visible link
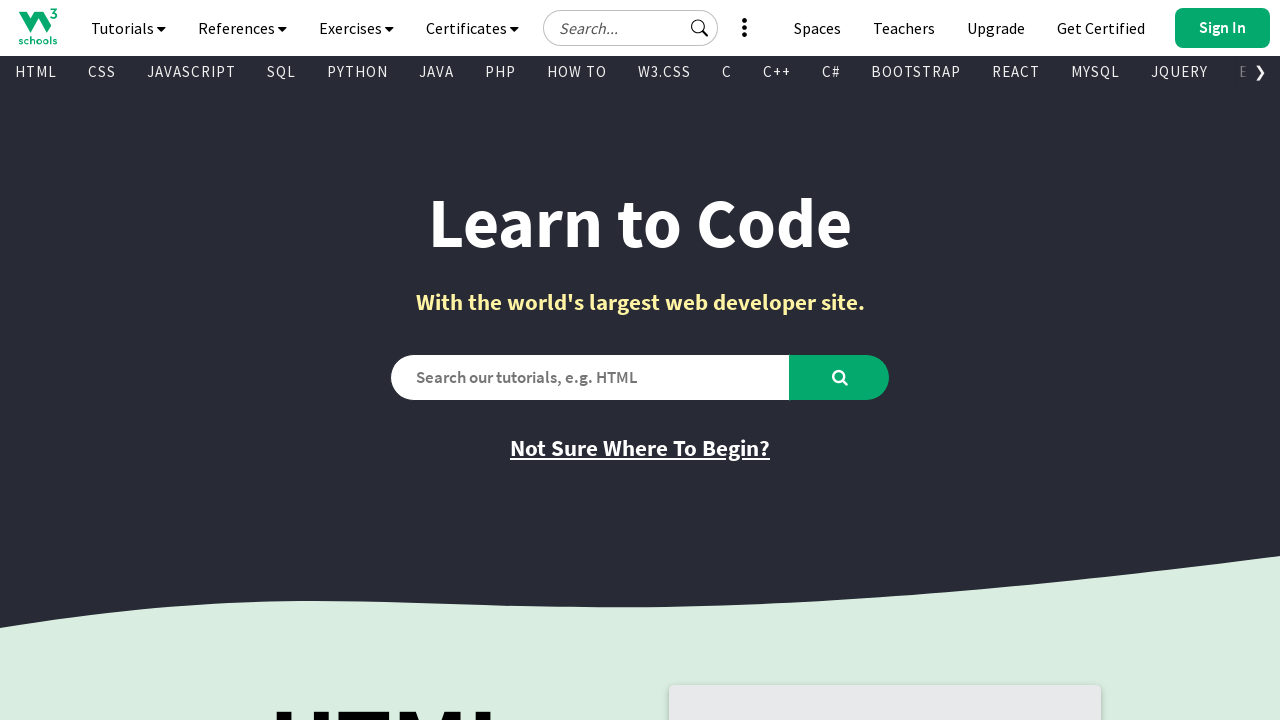

Retrieved inner text of visible link
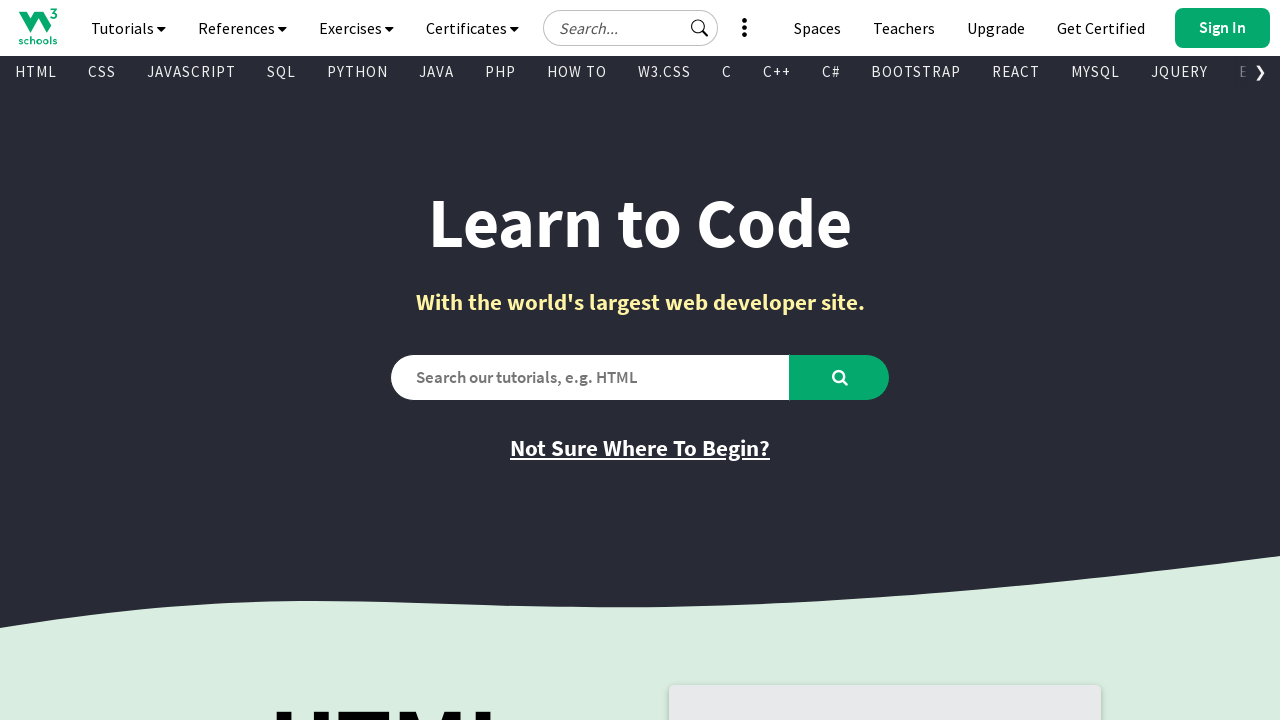

Retrieved href attribute of visible link
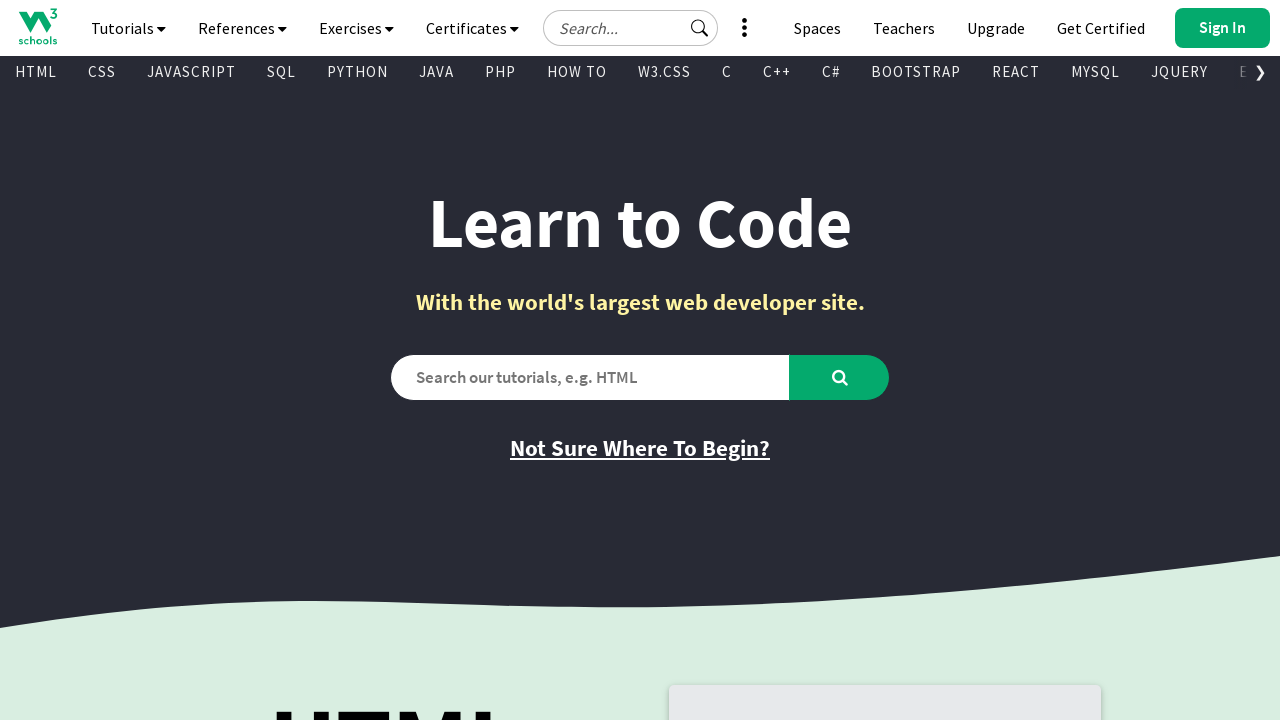

Retrieved inner text of visible link
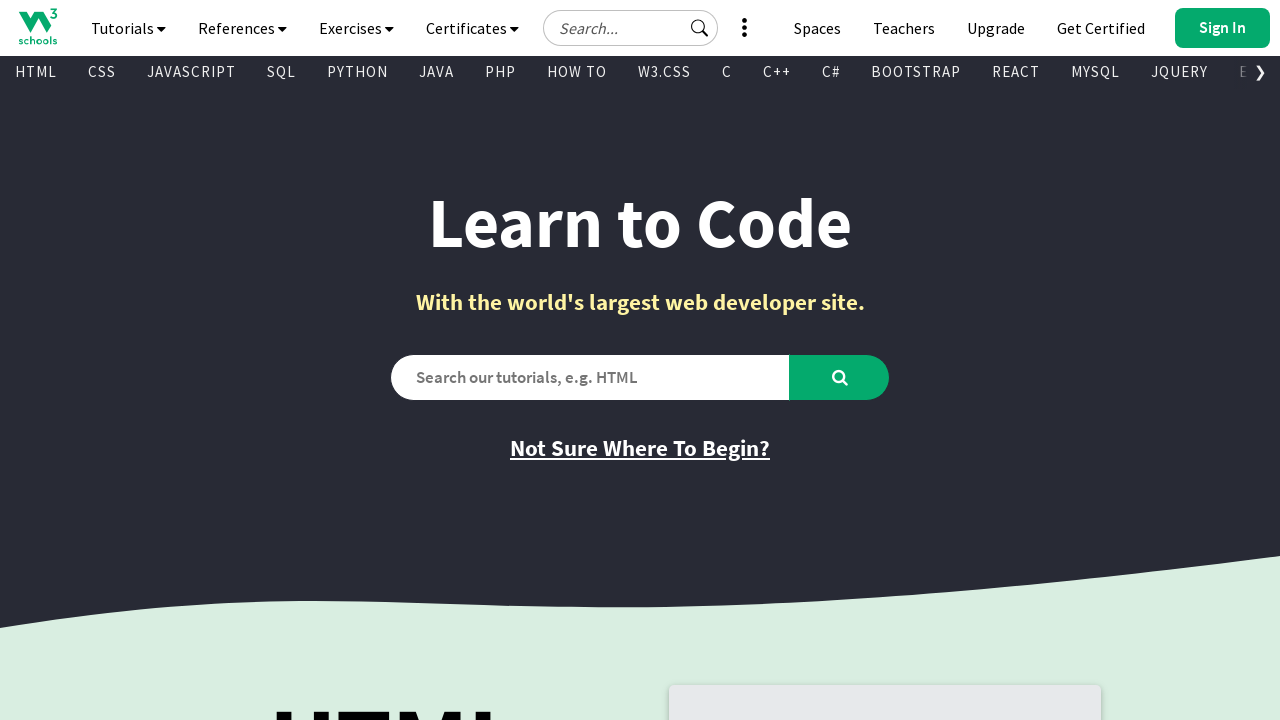

Retrieved href attribute of visible link
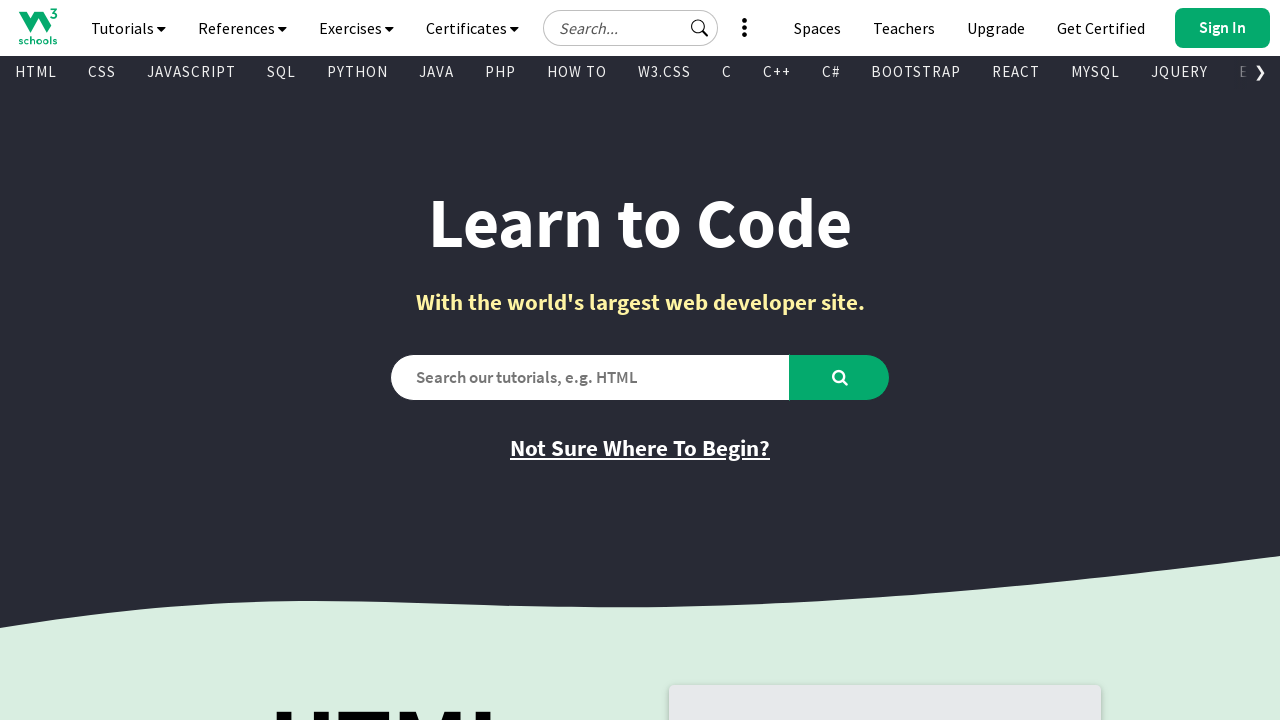

Retrieved inner text of visible link
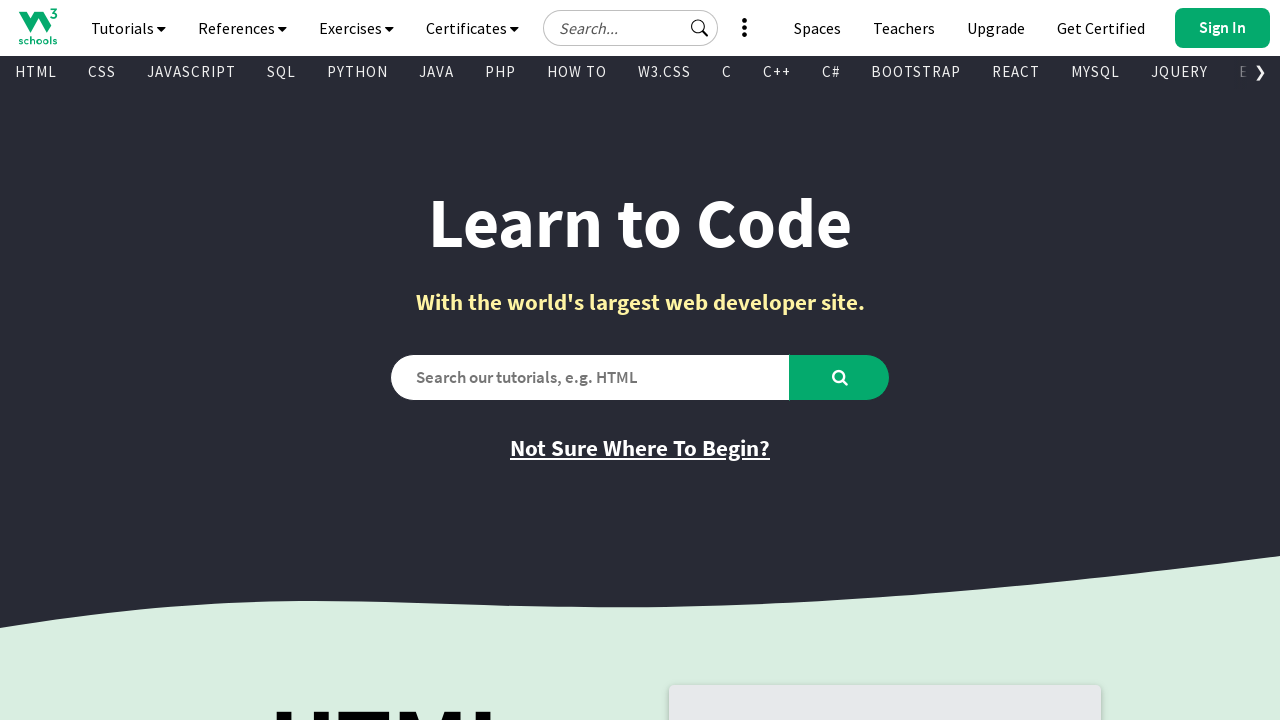

Retrieved href attribute of visible link
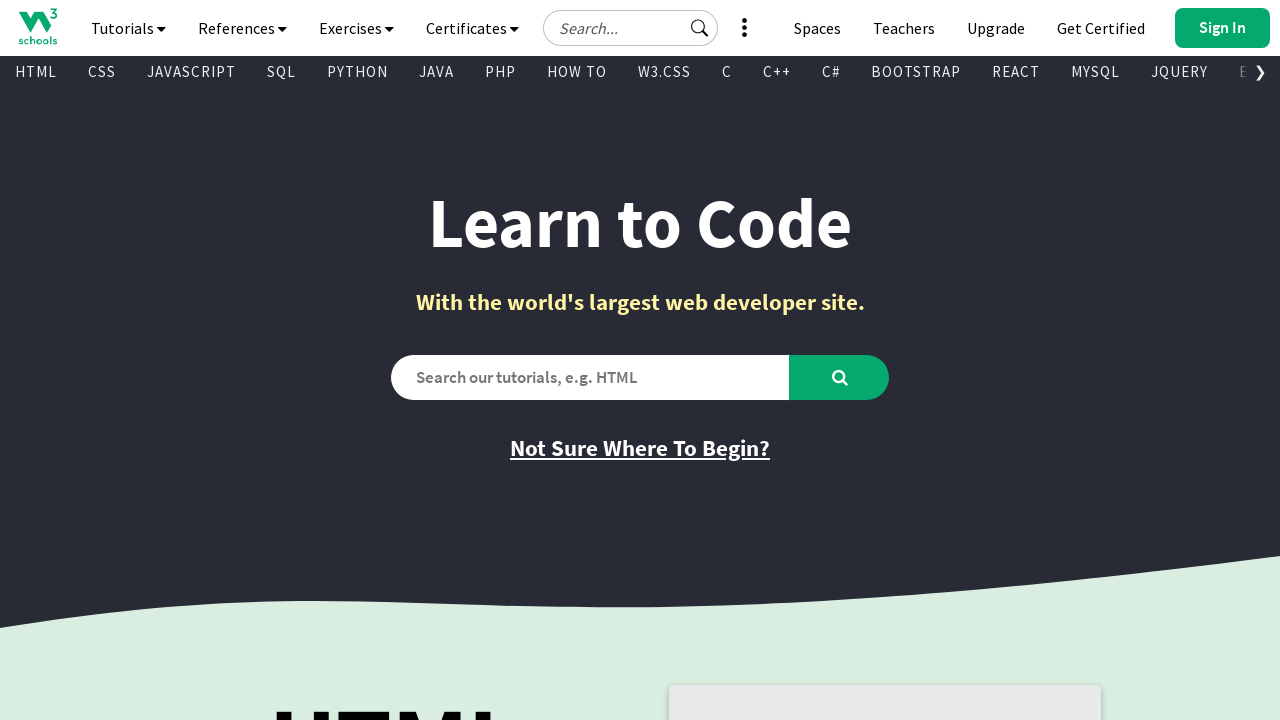

Retrieved inner text of visible link
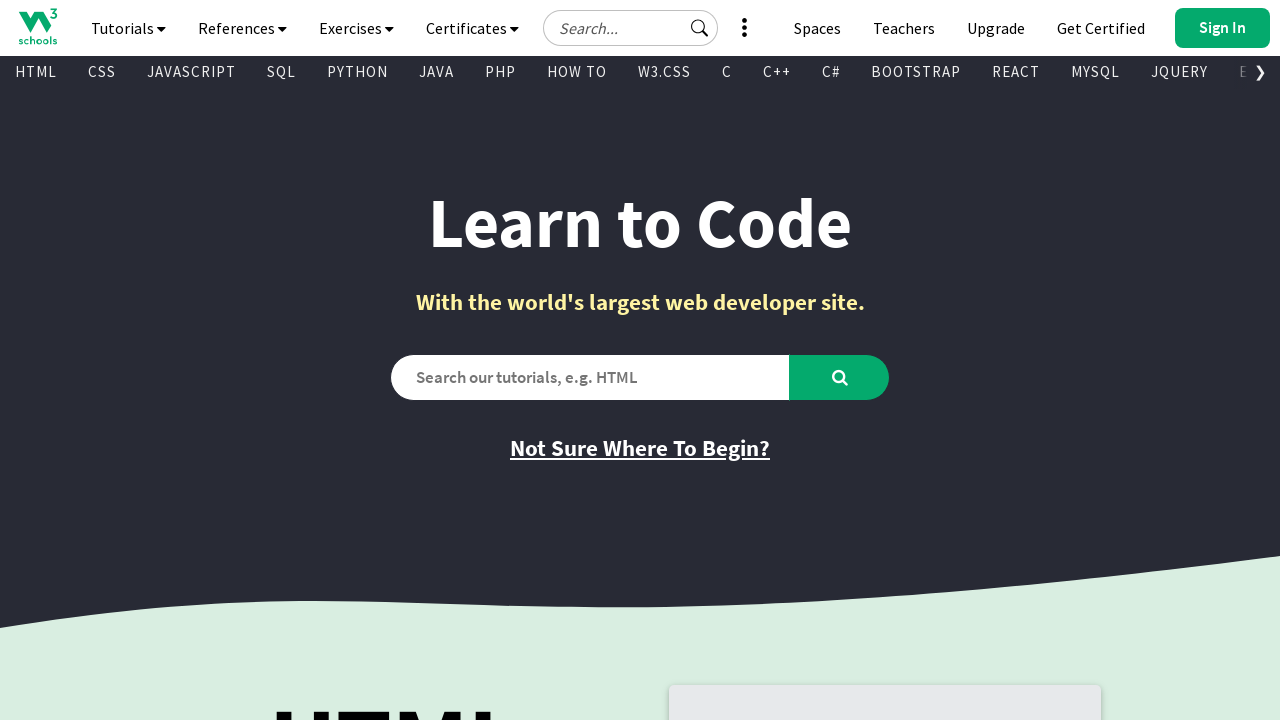

Retrieved href attribute of visible link
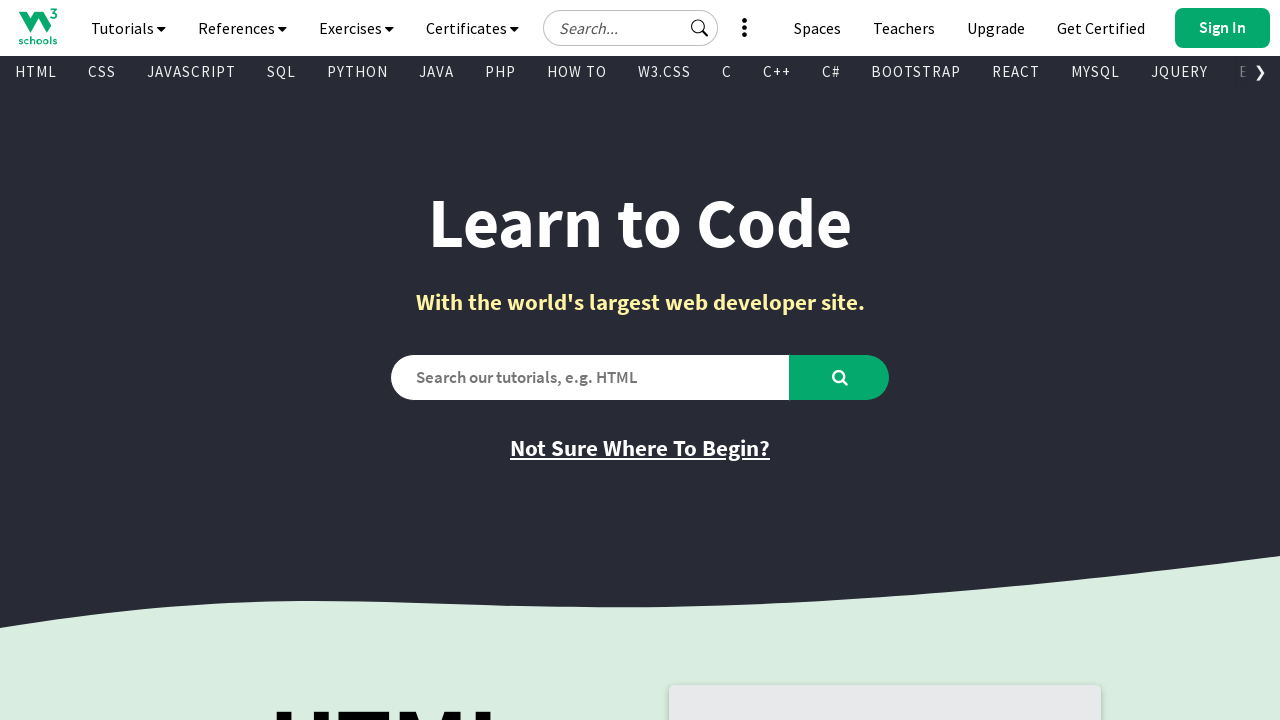

Retrieved inner text of visible link
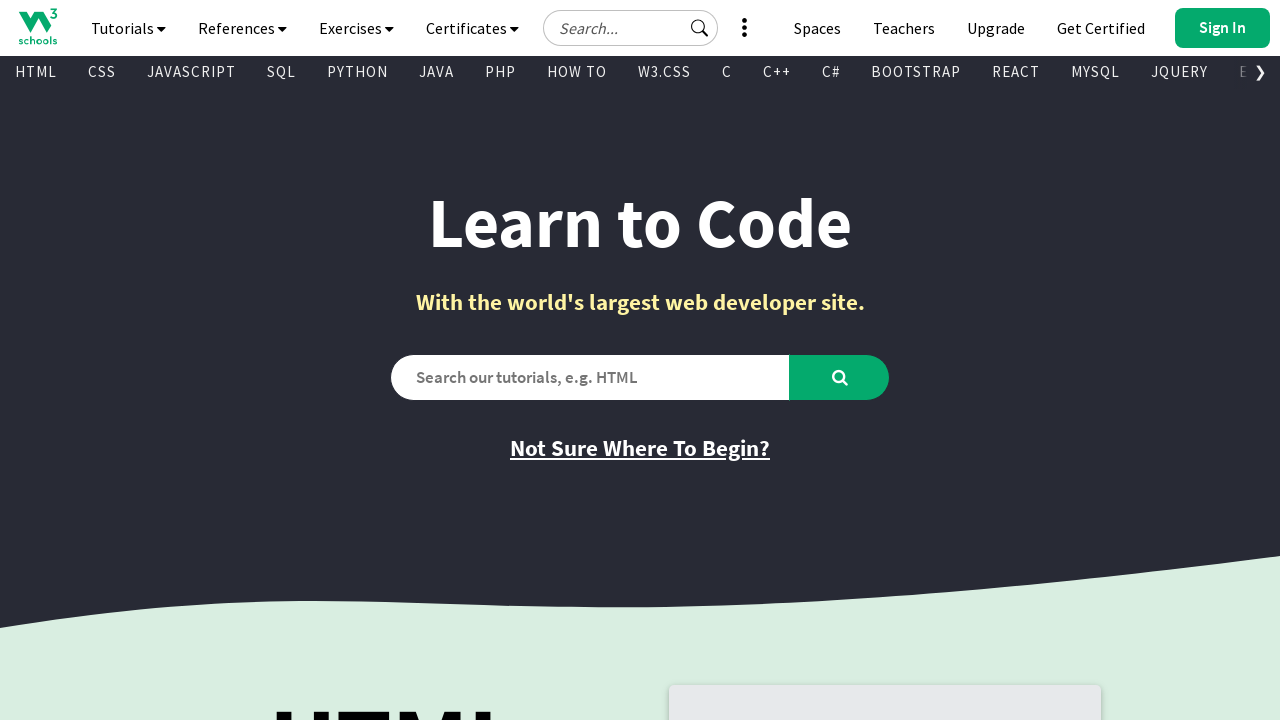

Retrieved href attribute of visible link
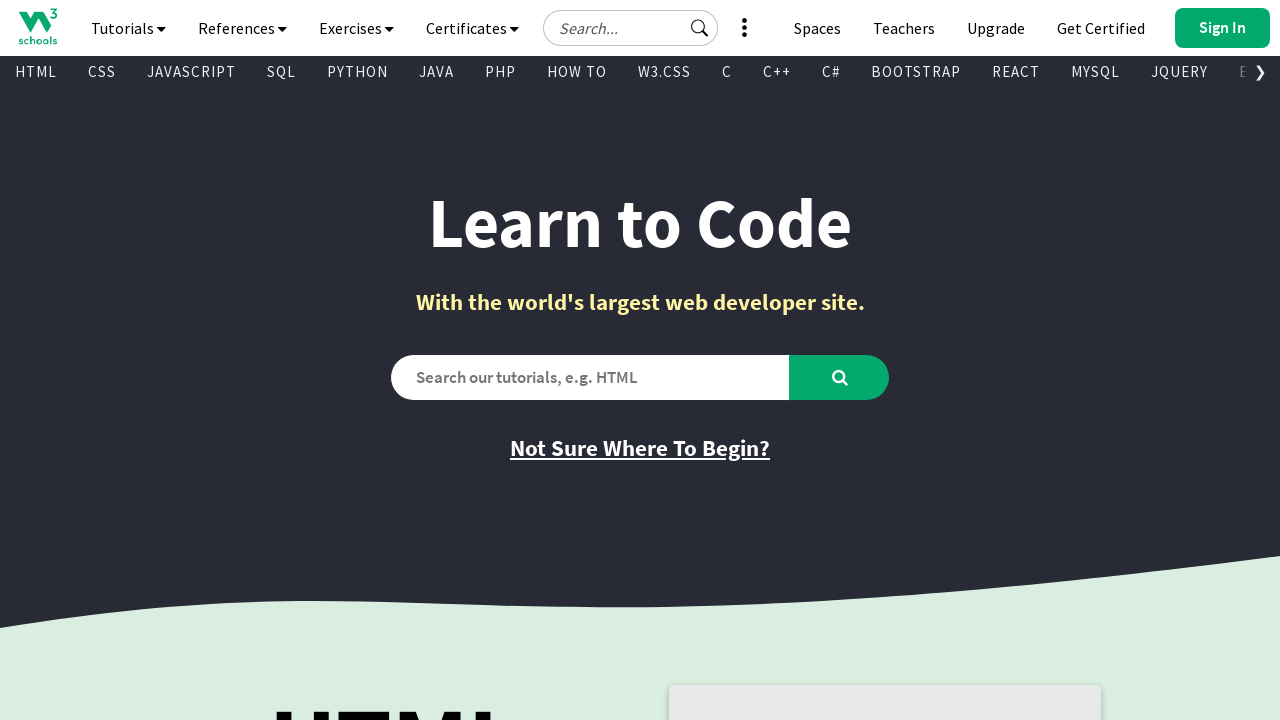

Retrieved inner text of visible link
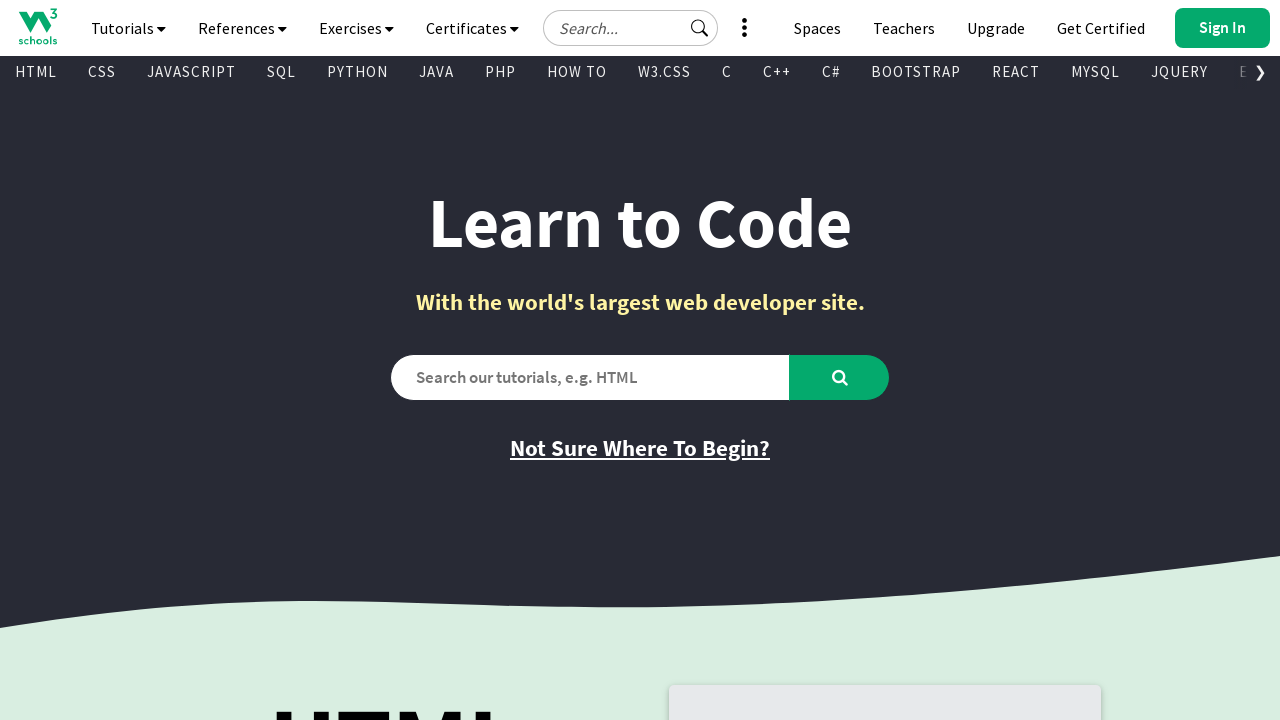

Retrieved href attribute of visible link
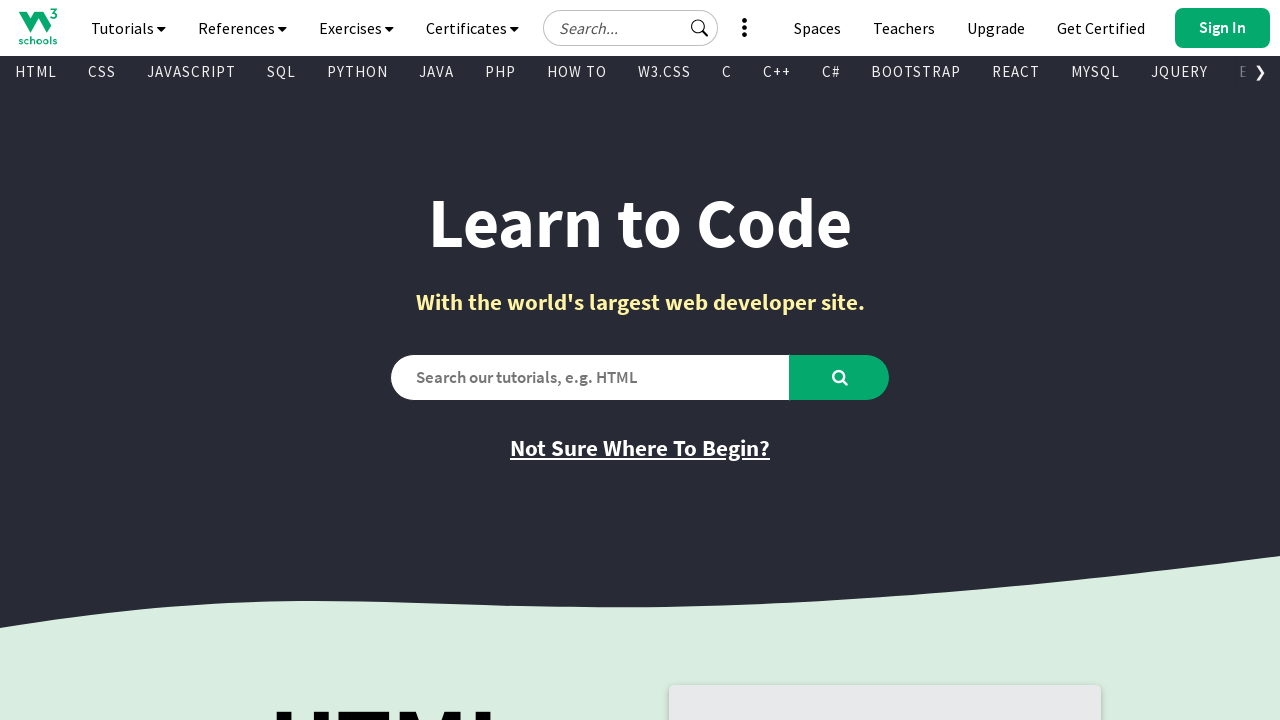

Retrieved inner text of visible link
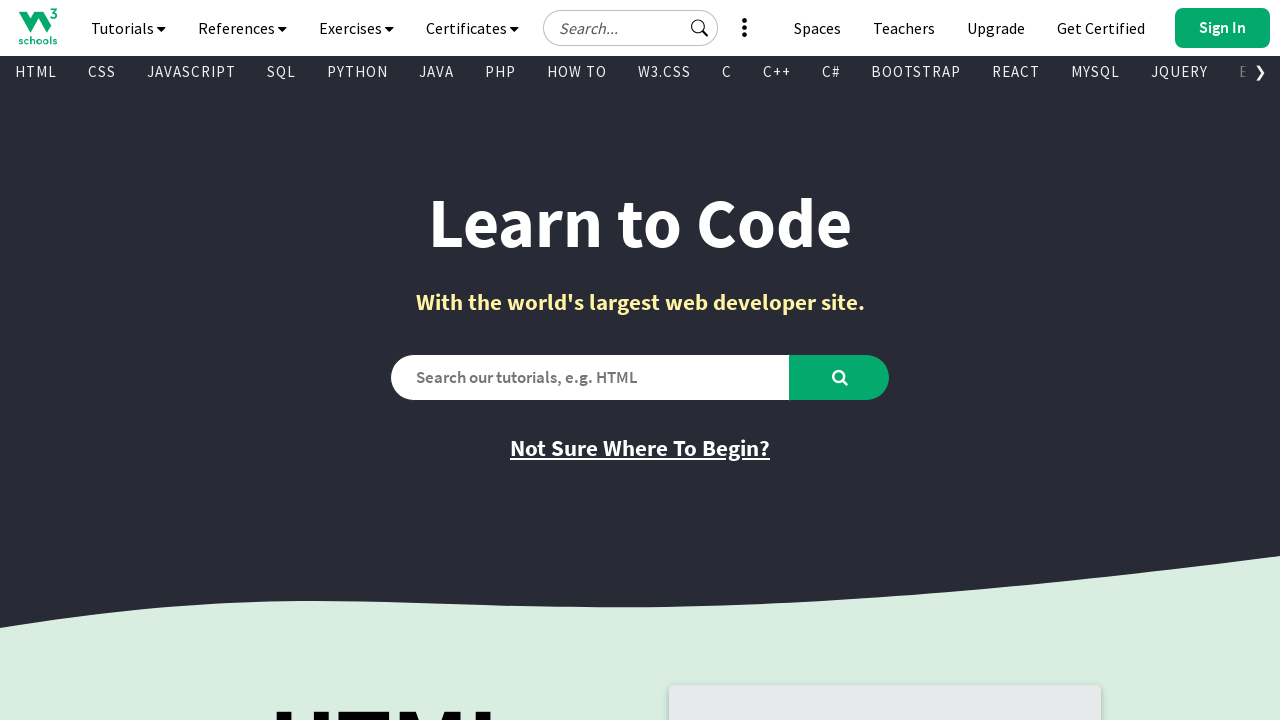

Retrieved href attribute of visible link
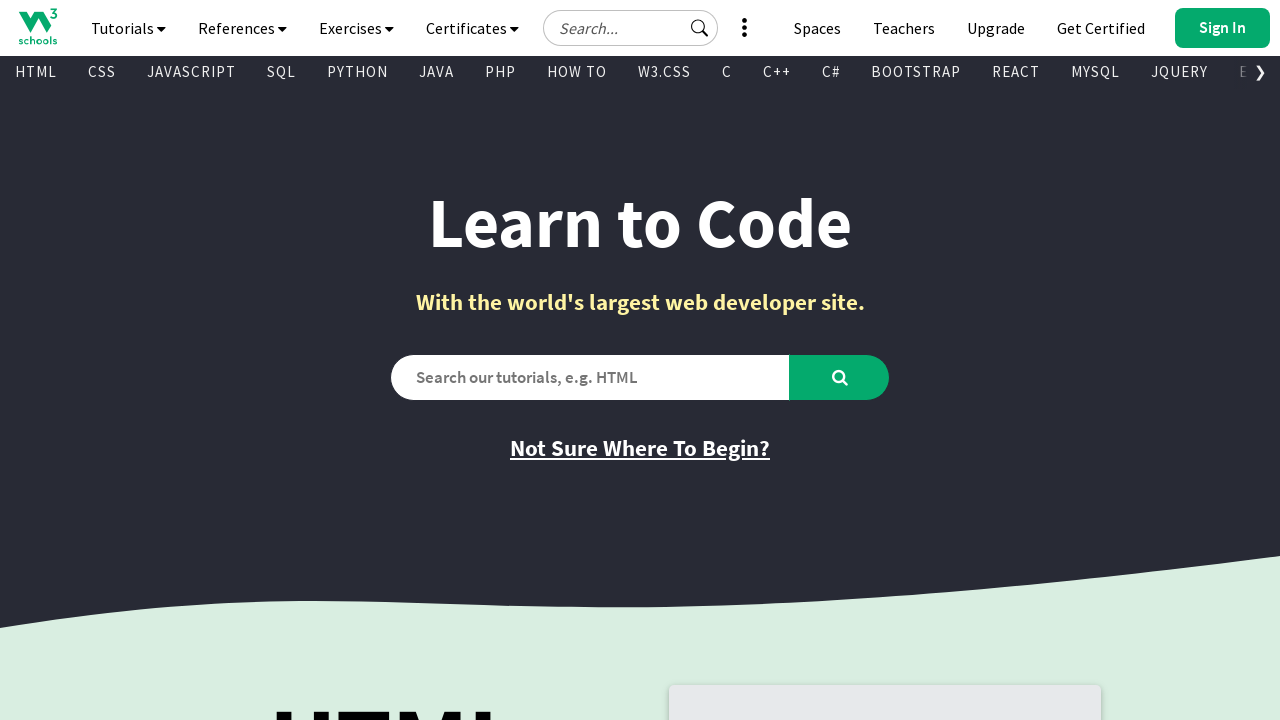

Retrieved inner text of visible link
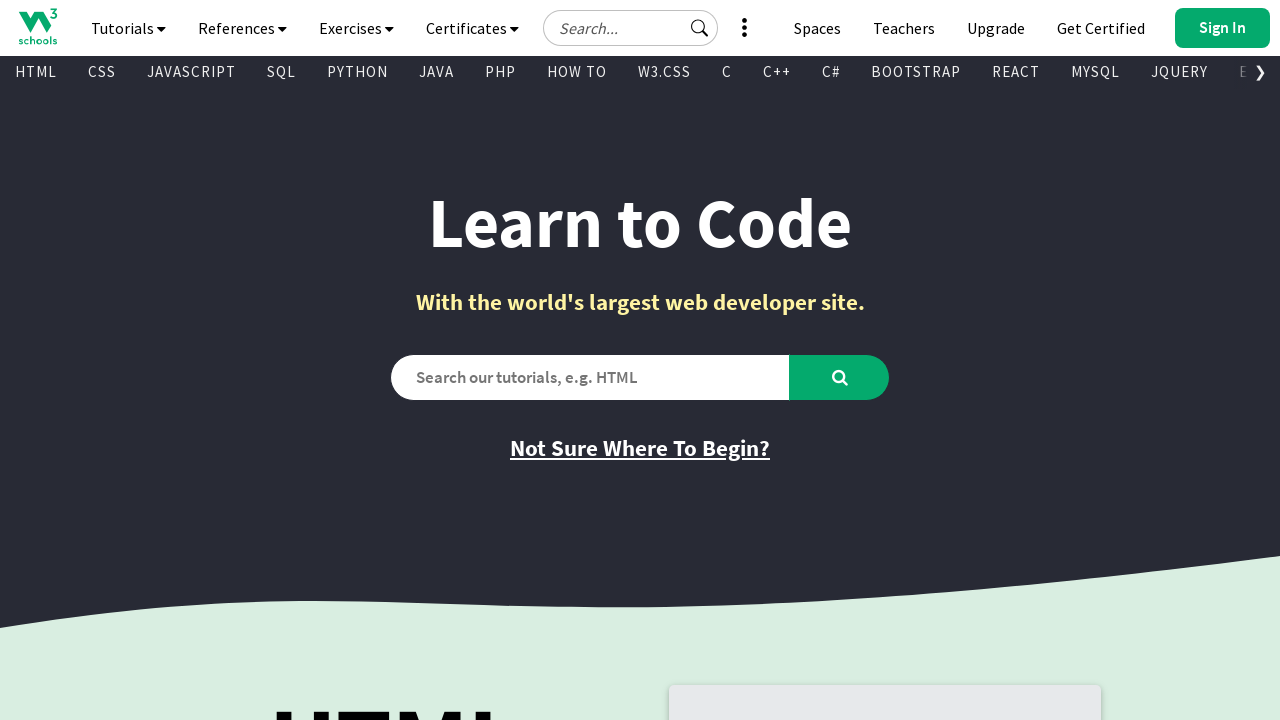

Retrieved href attribute of visible link
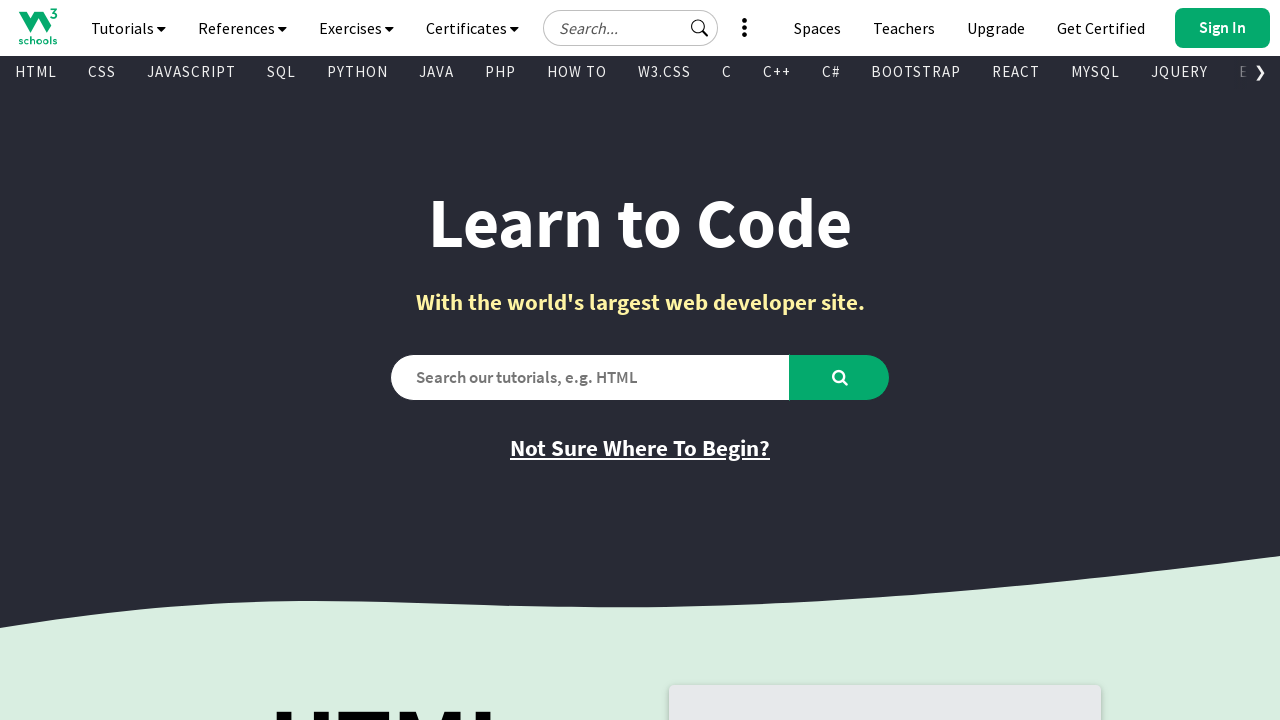

Retrieved inner text of visible link
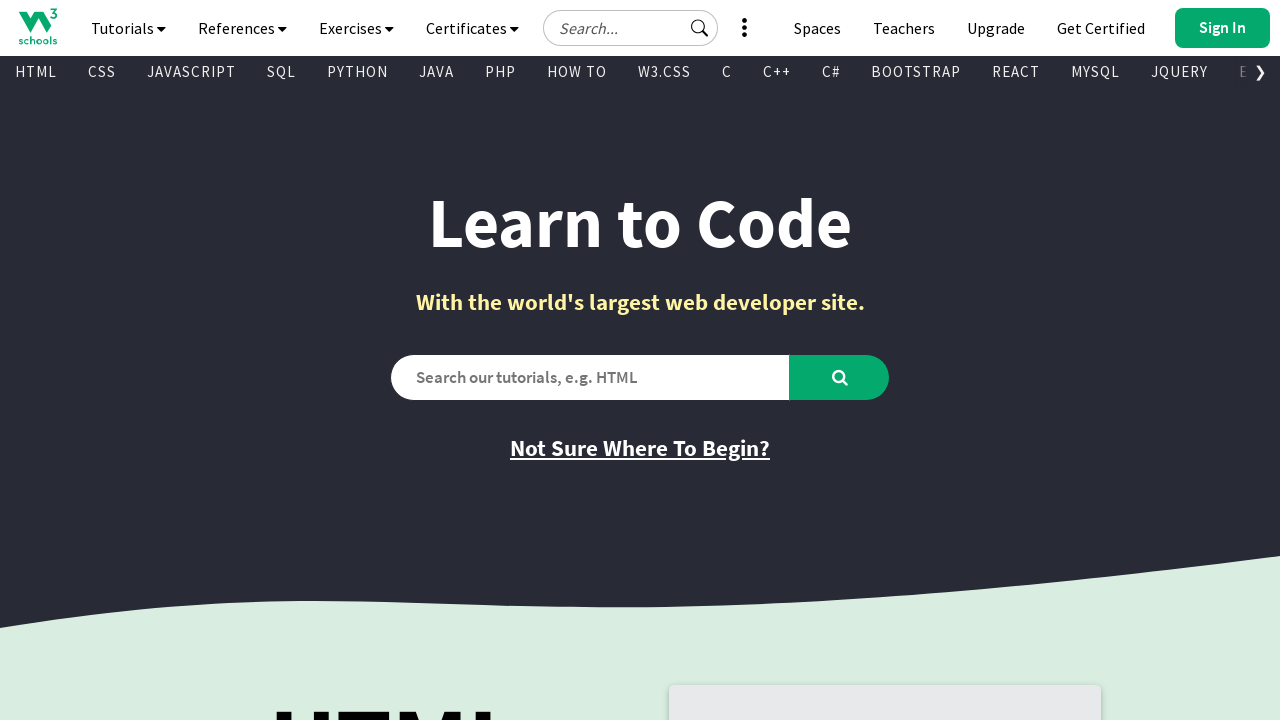

Retrieved href attribute of visible link
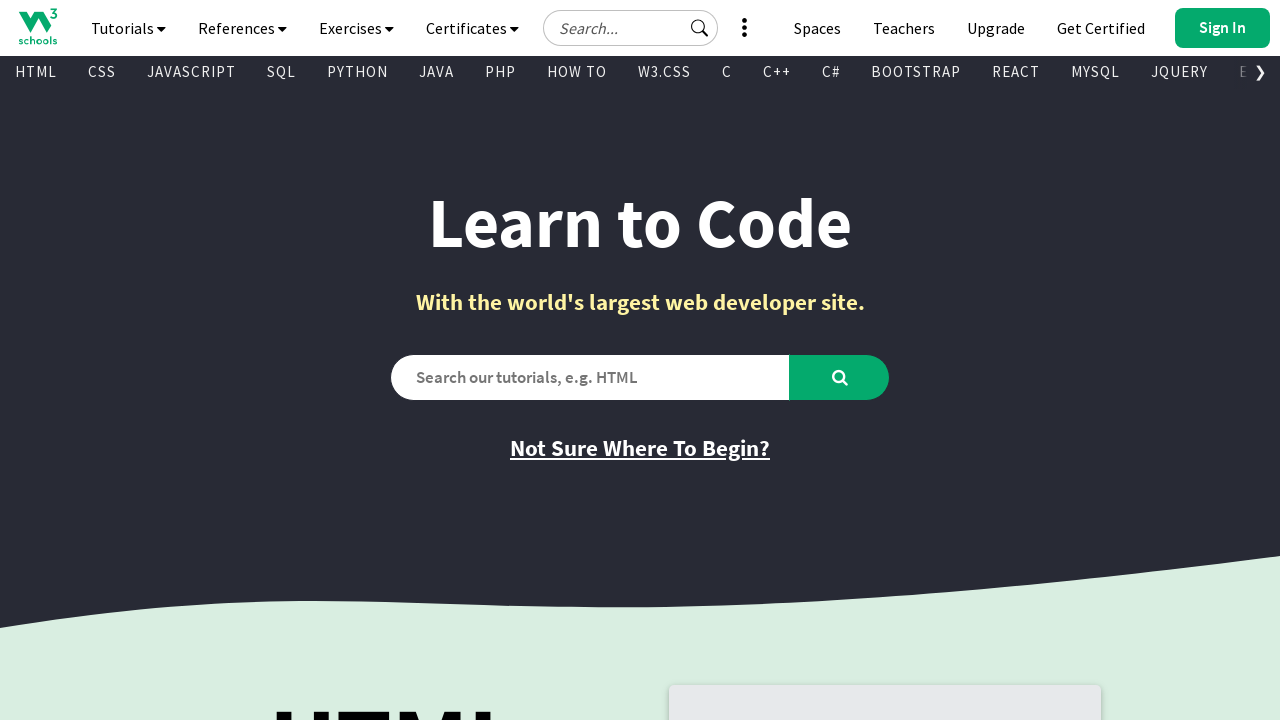

Retrieved inner text of visible link
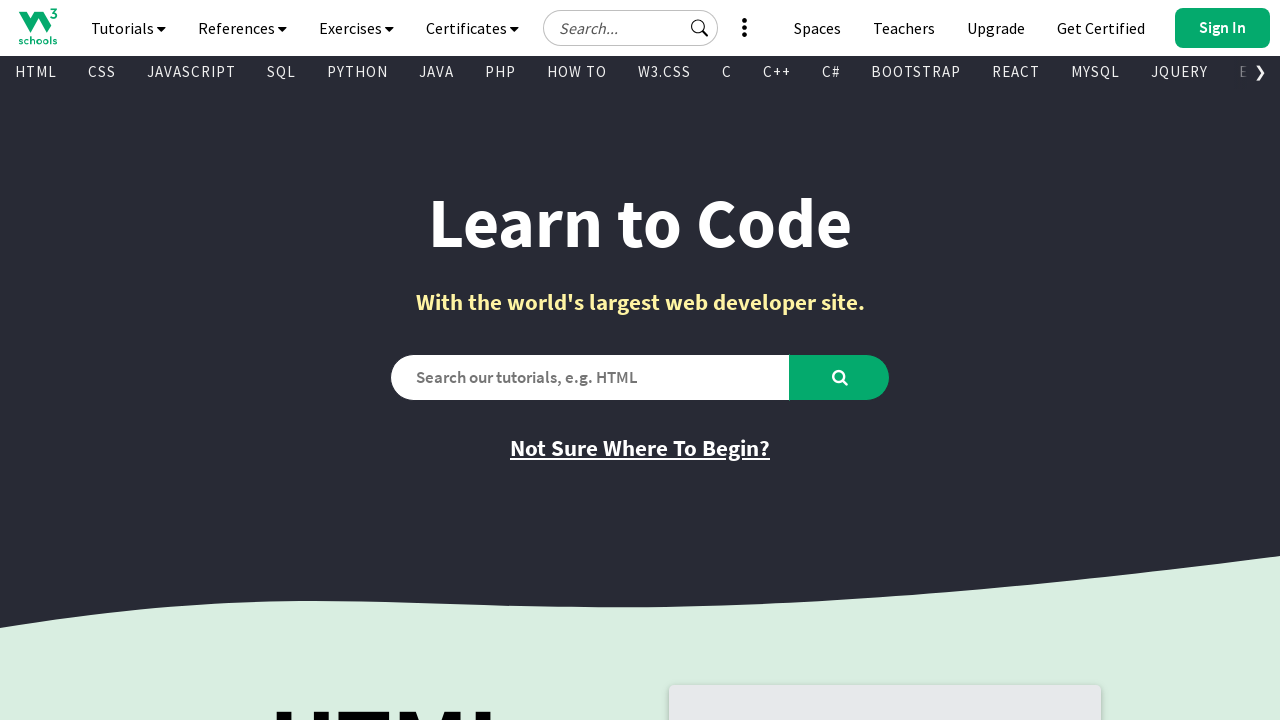

Retrieved href attribute of visible link
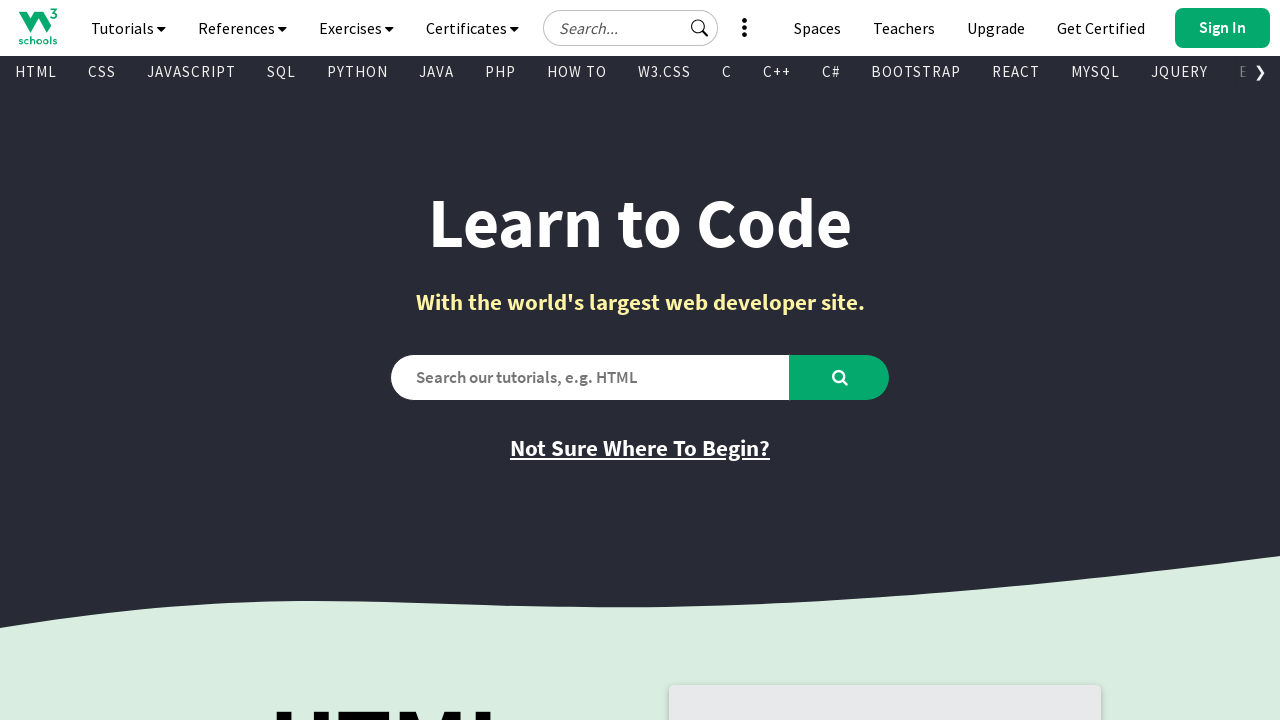

Retrieved inner text of visible link
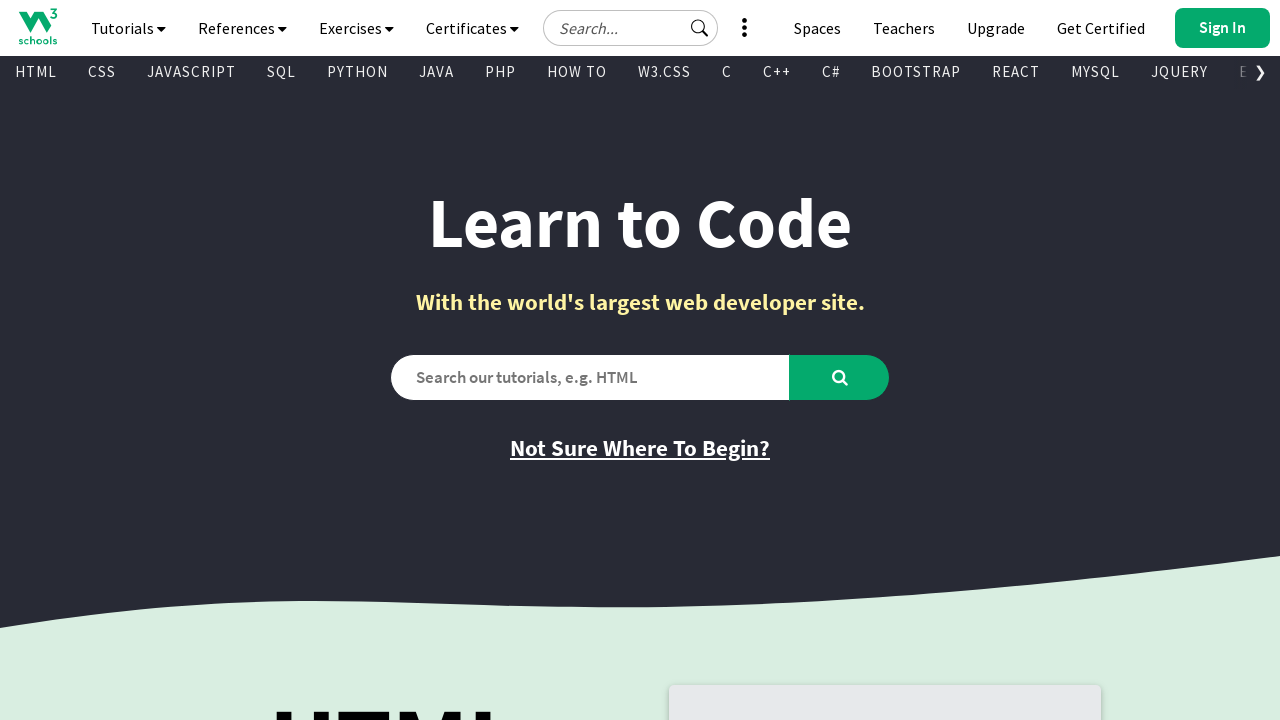

Retrieved href attribute of visible link
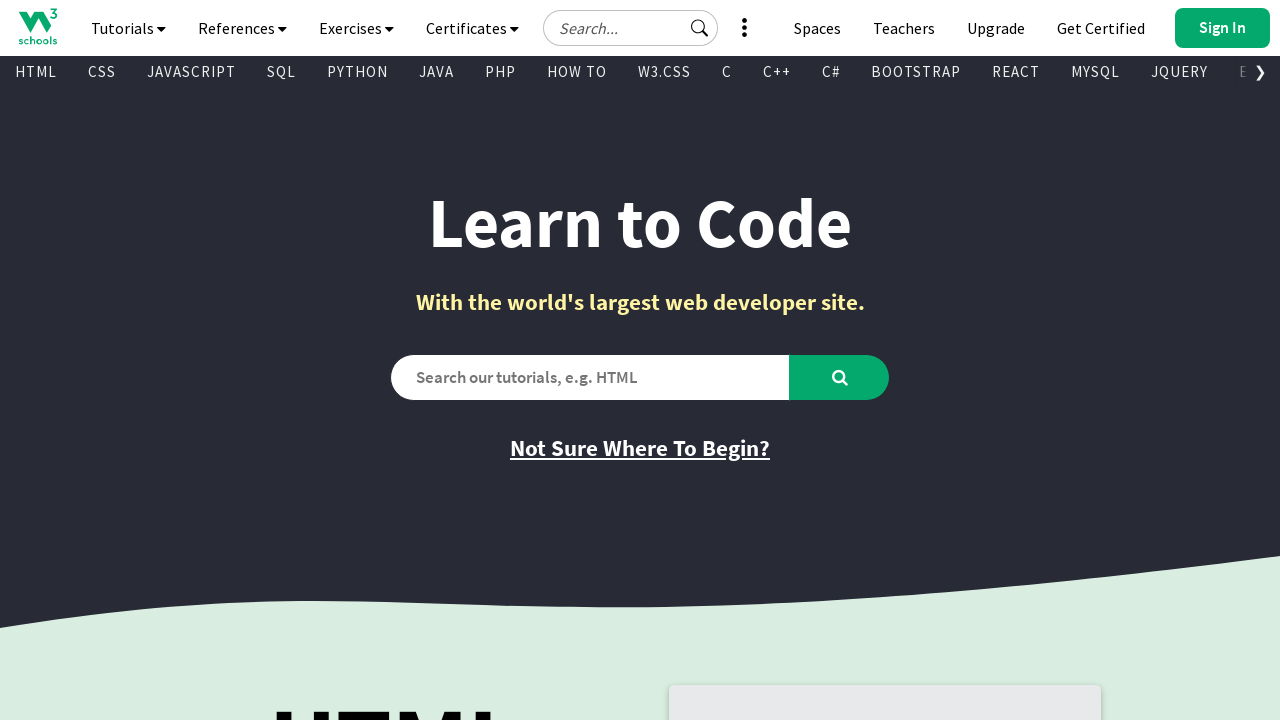

Retrieved inner text of visible link
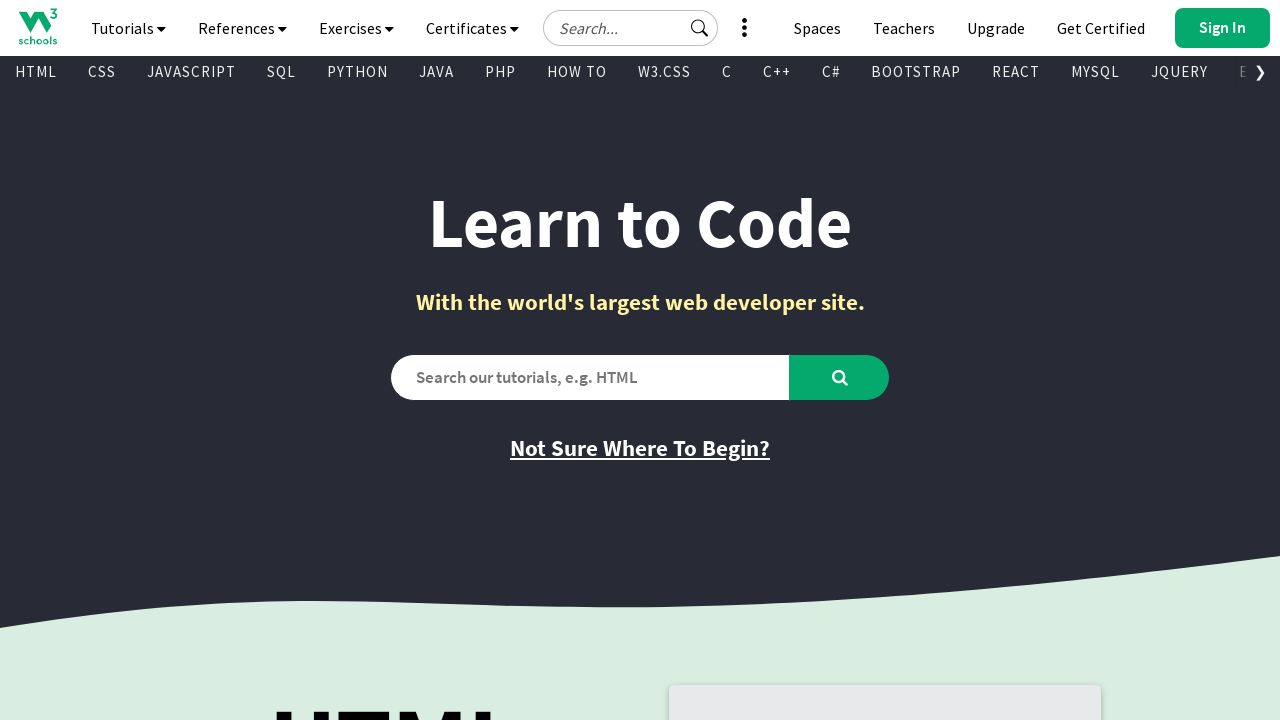

Retrieved href attribute of visible link
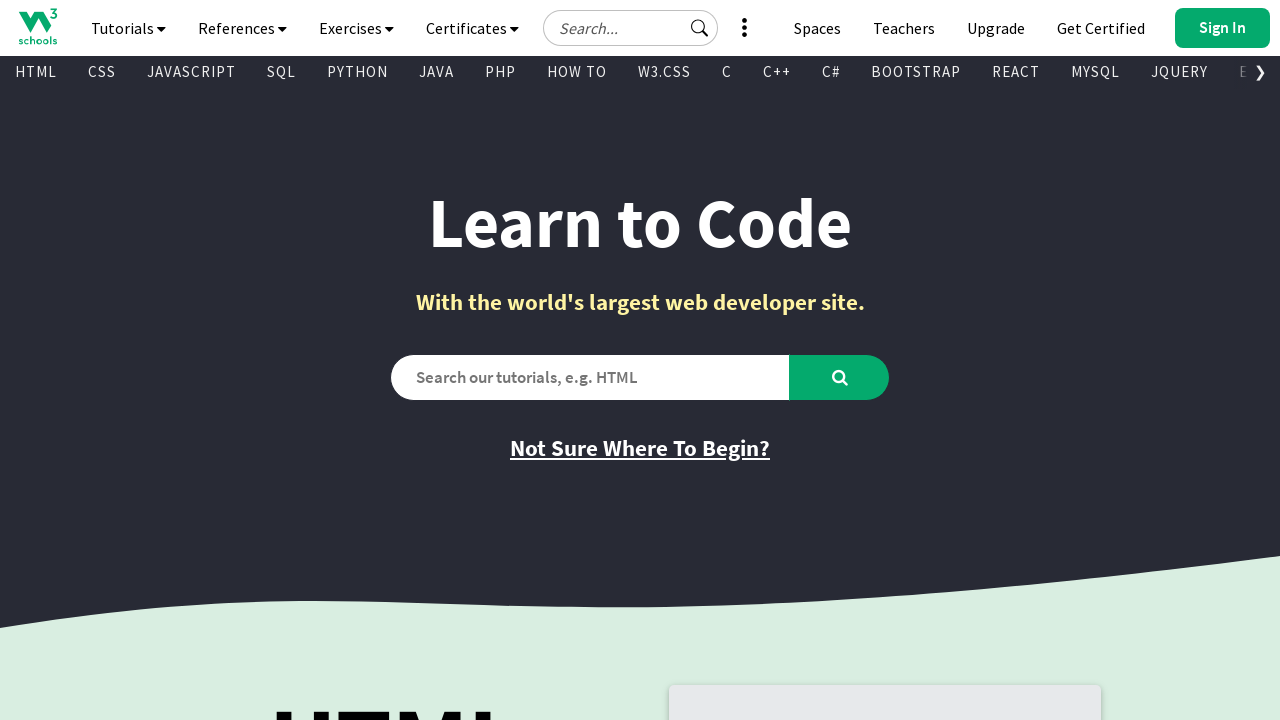

Retrieved inner text of visible link
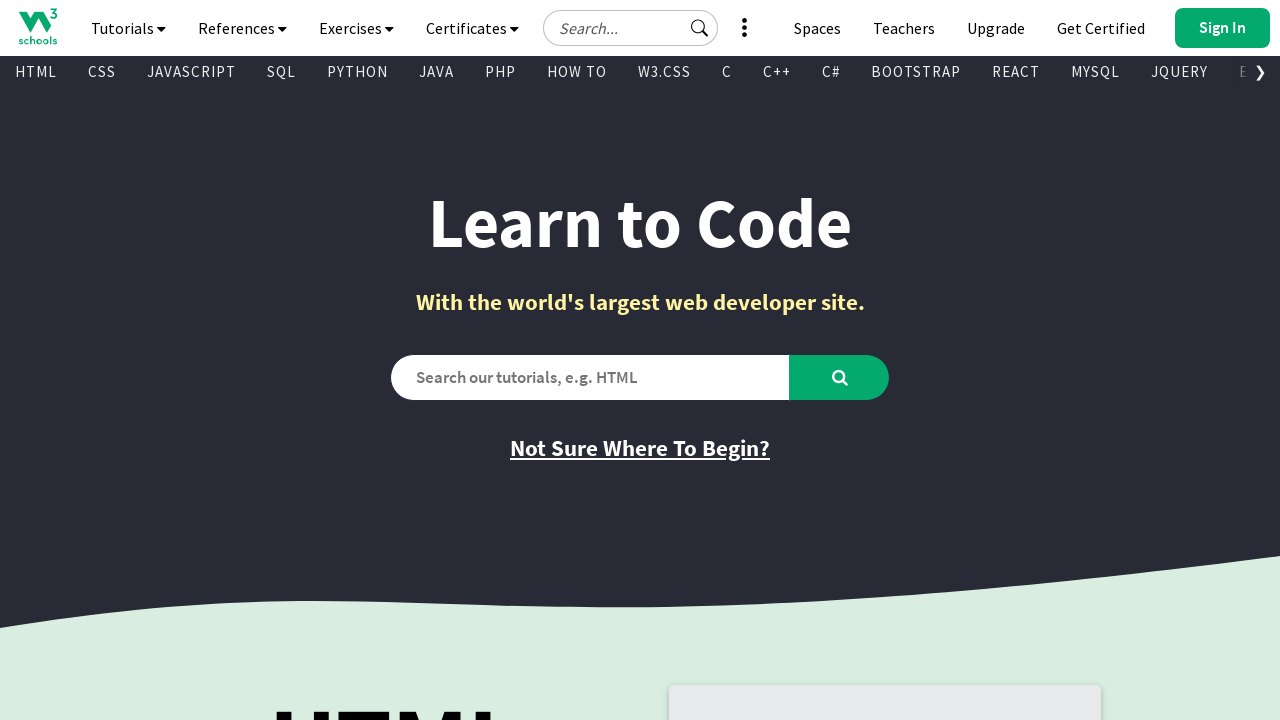

Retrieved href attribute of visible link
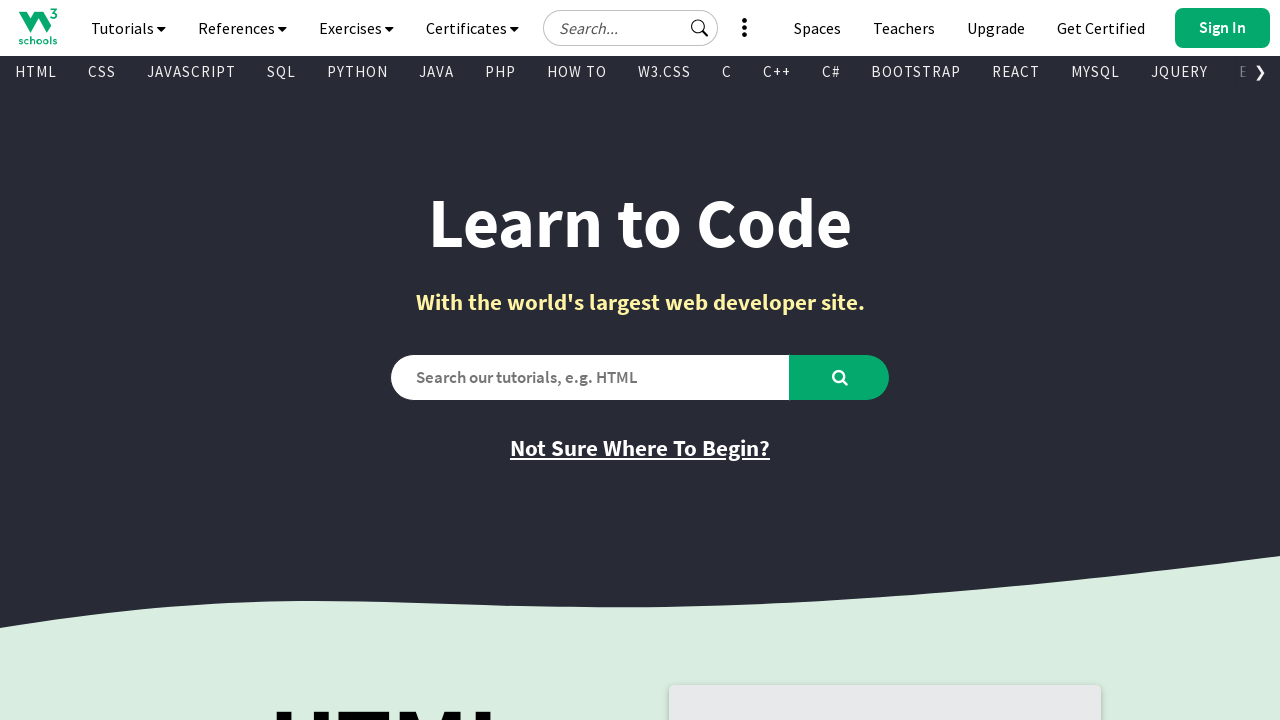

Retrieved inner text of visible link
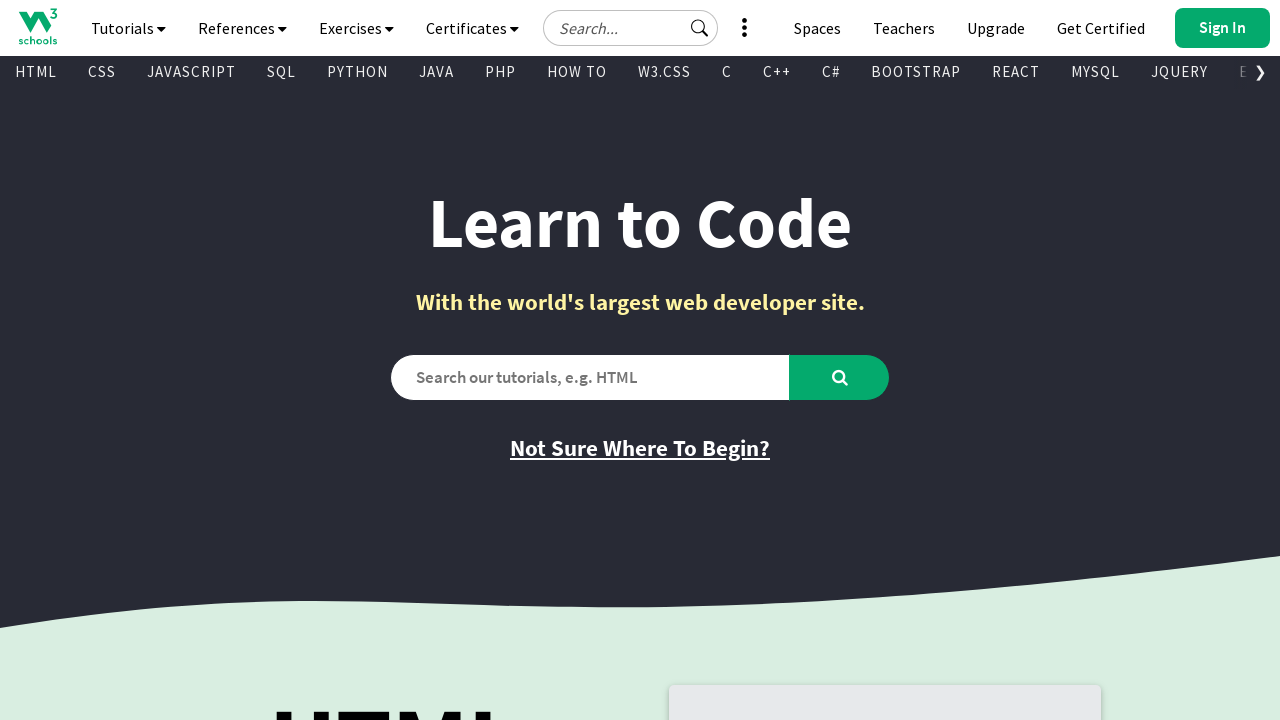

Retrieved href attribute of visible link
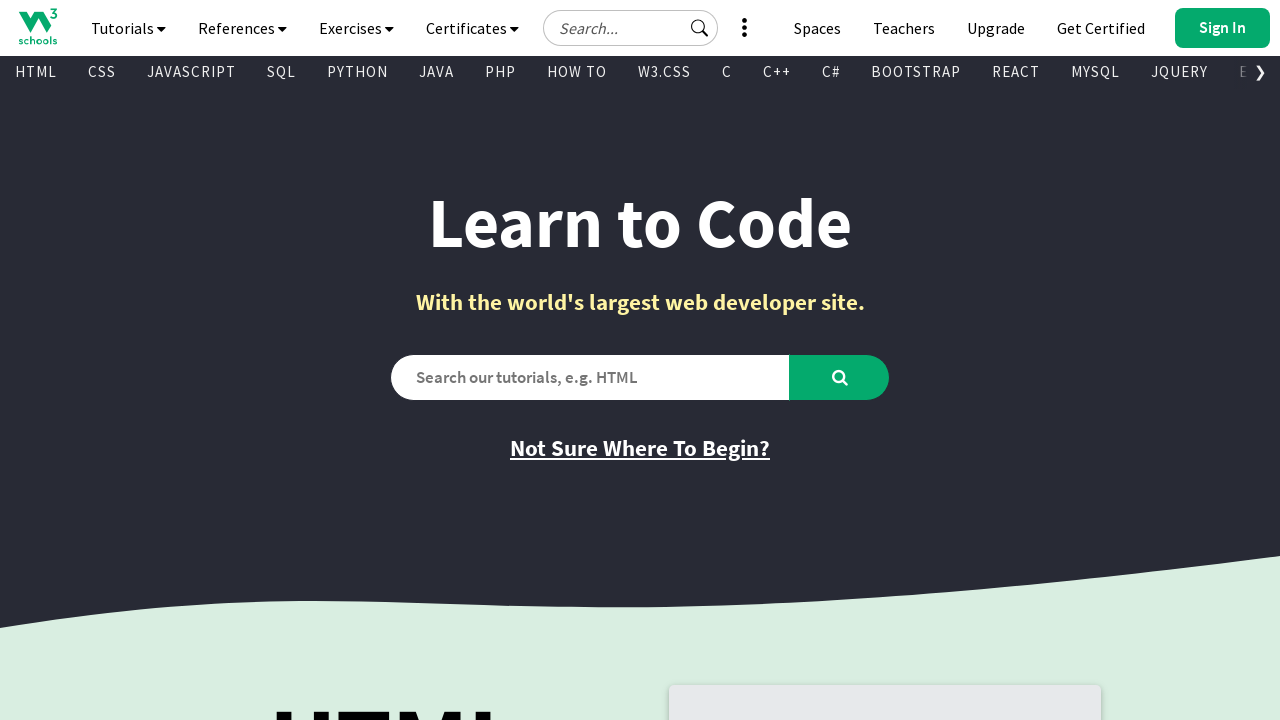

Retrieved inner text of visible link
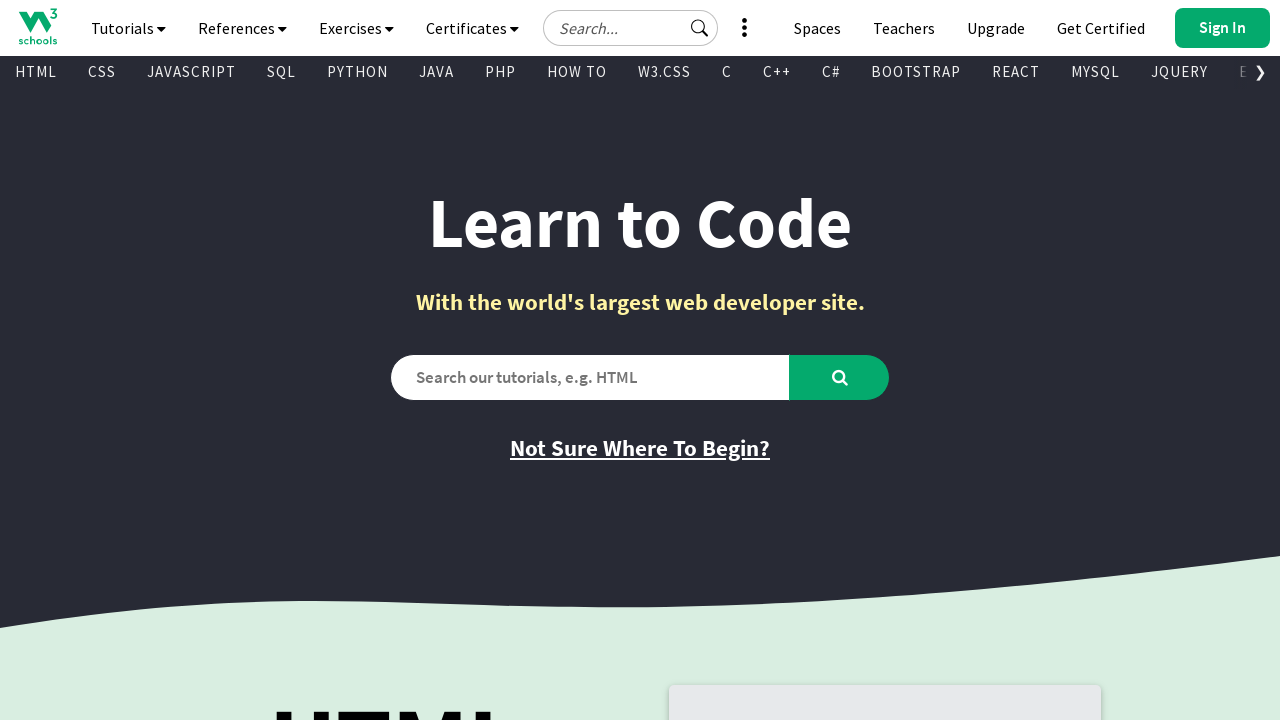

Retrieved href attribute of visible link
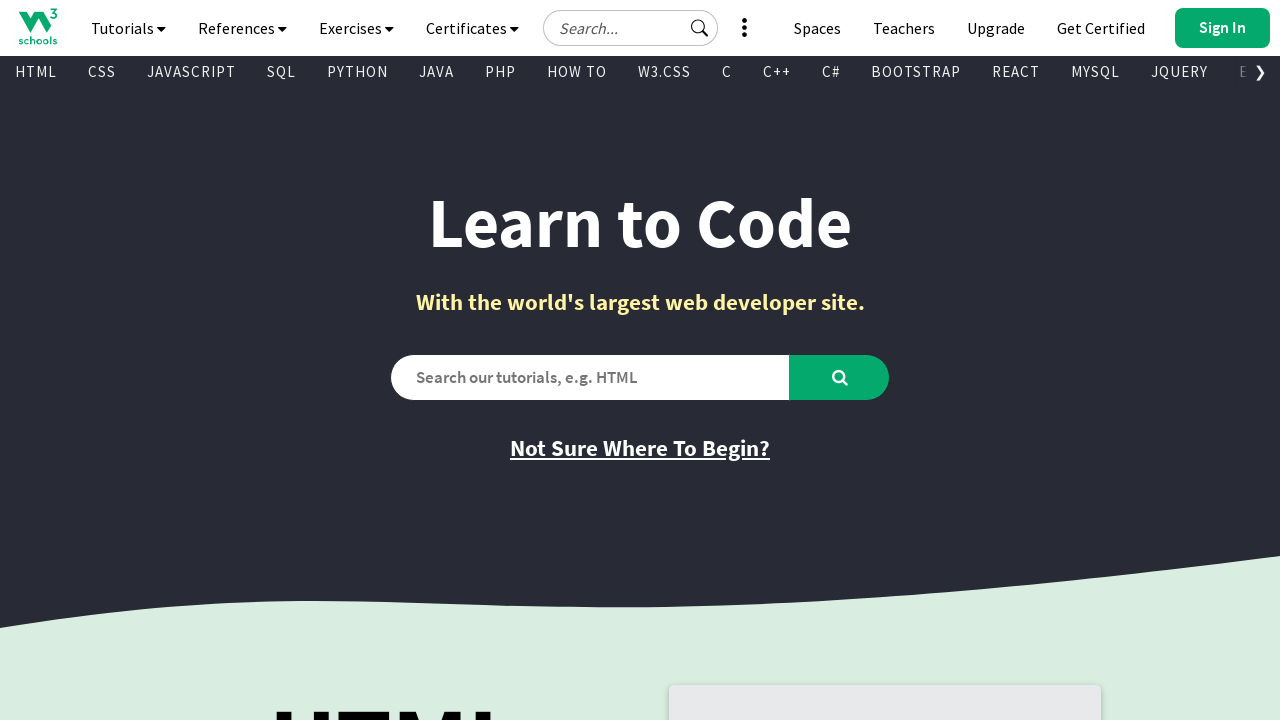

Retrieved inner text of visible link
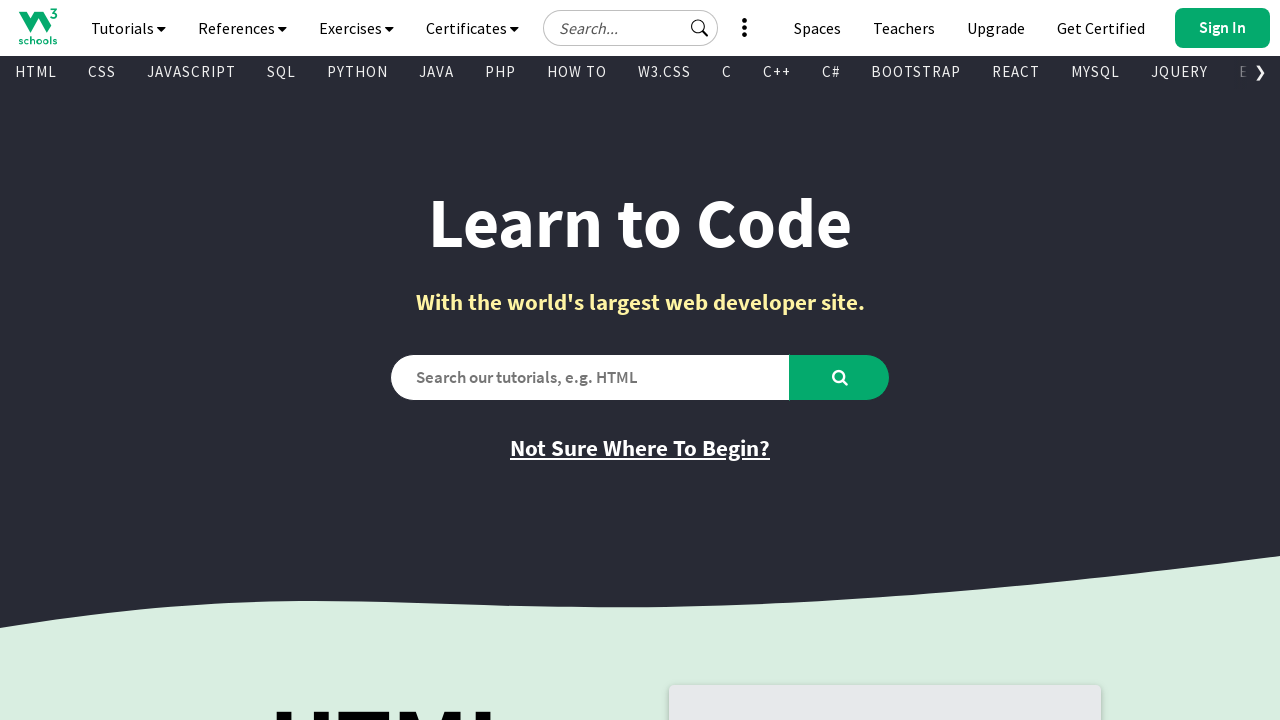

Retrieved href attribute of visible link
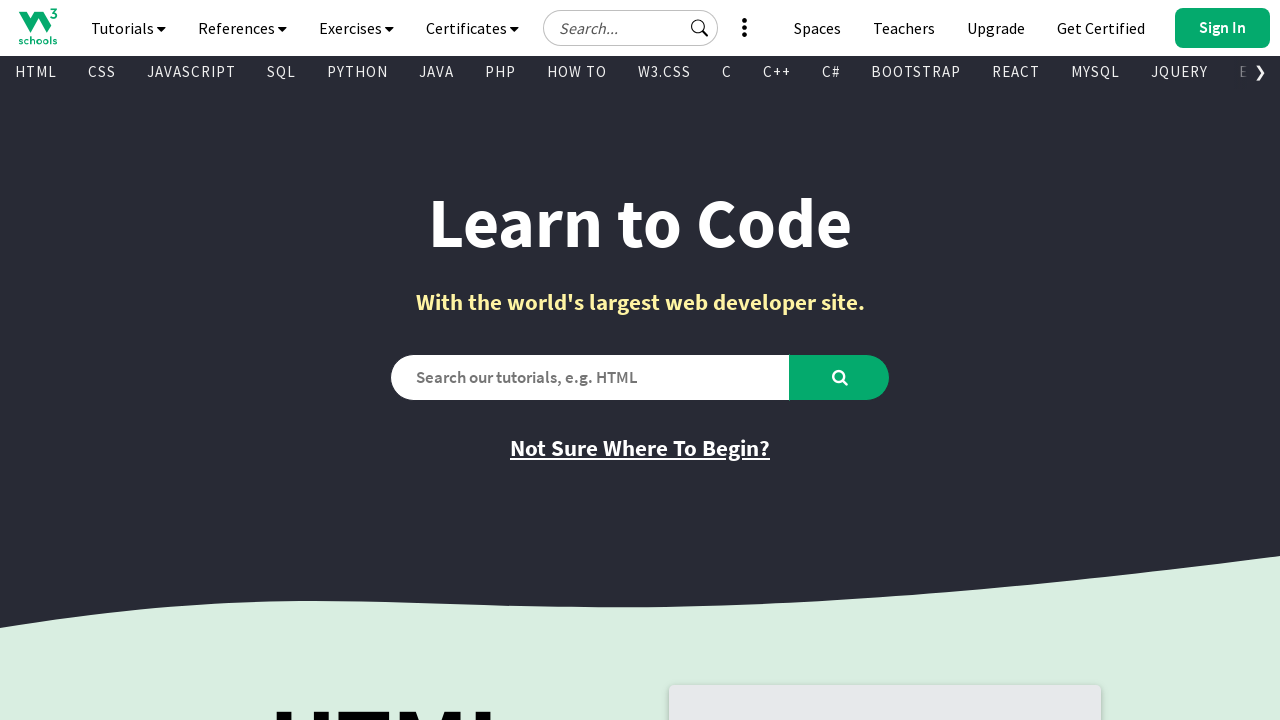

Retrieved inner text of visible link
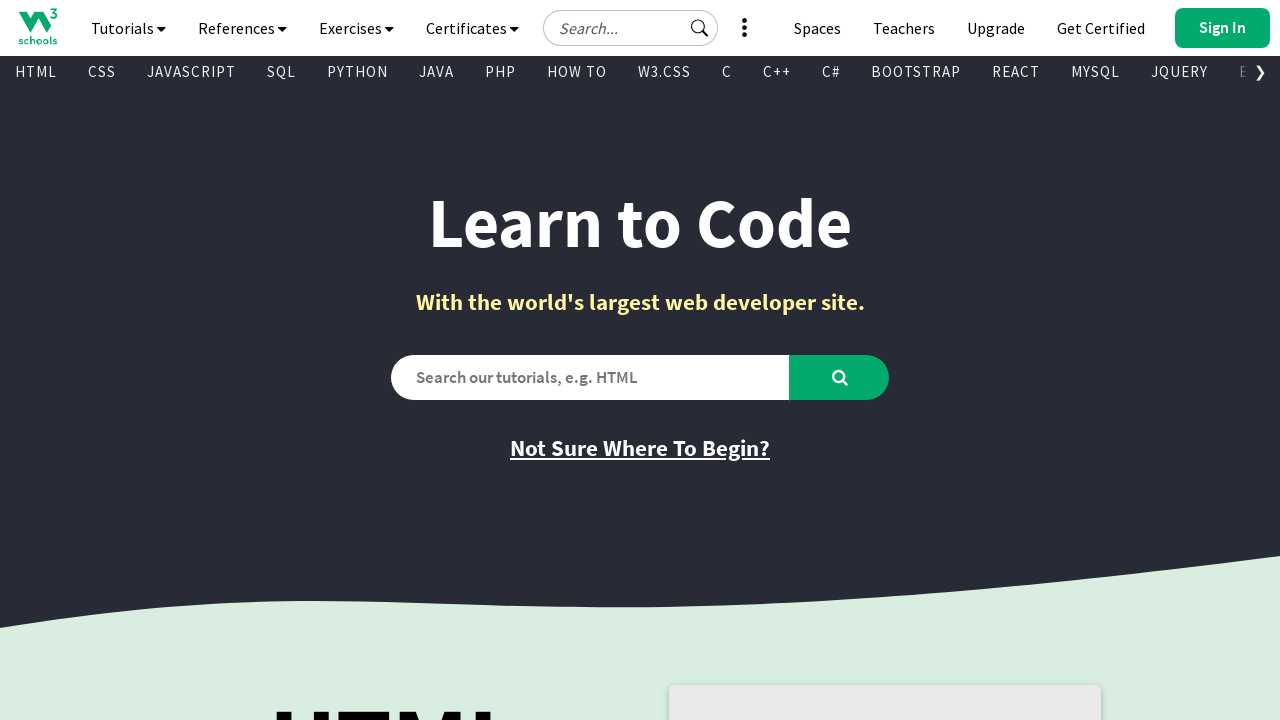

Retrieved href attribute of visible link
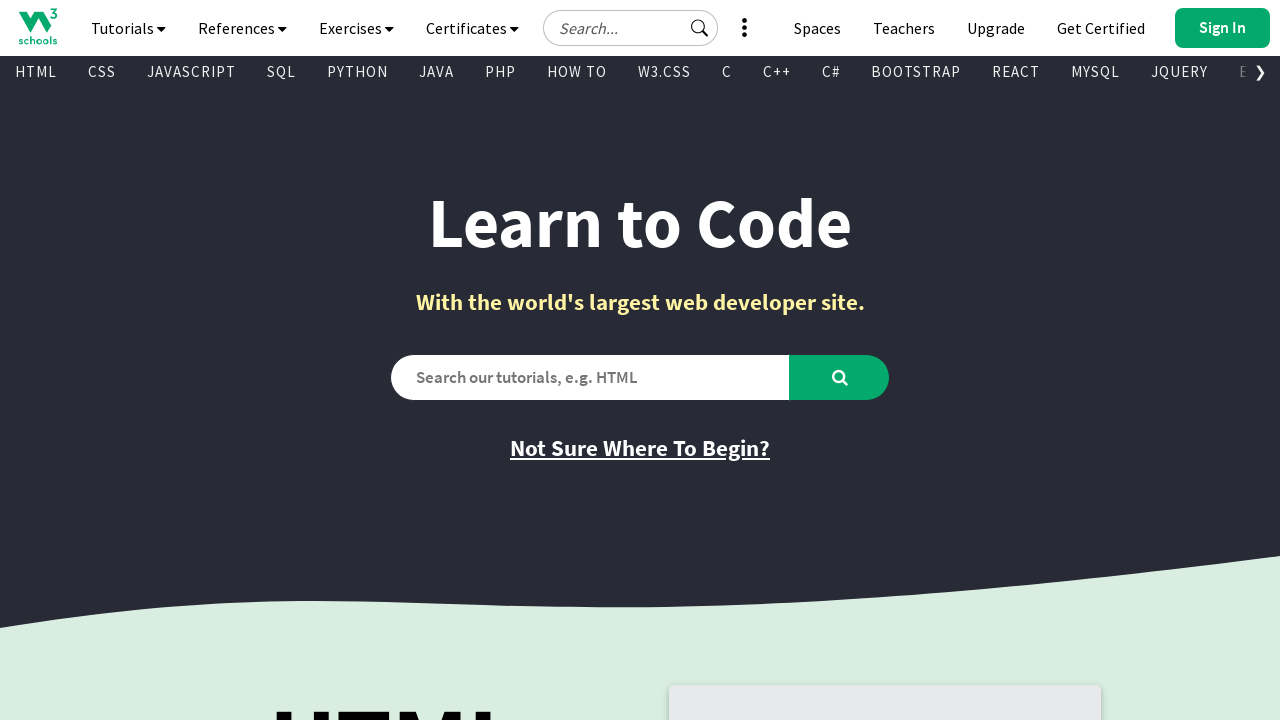

Retrieved inner text of visible link
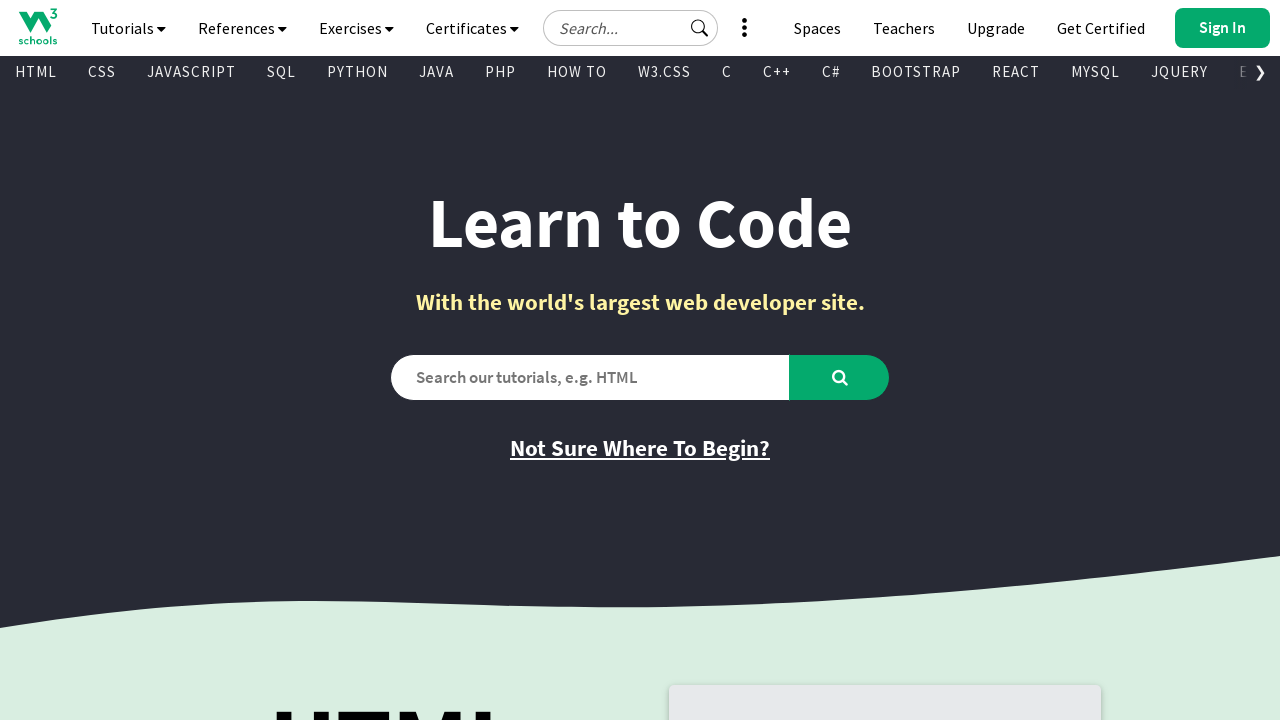

Retrieved href attribute of visible link
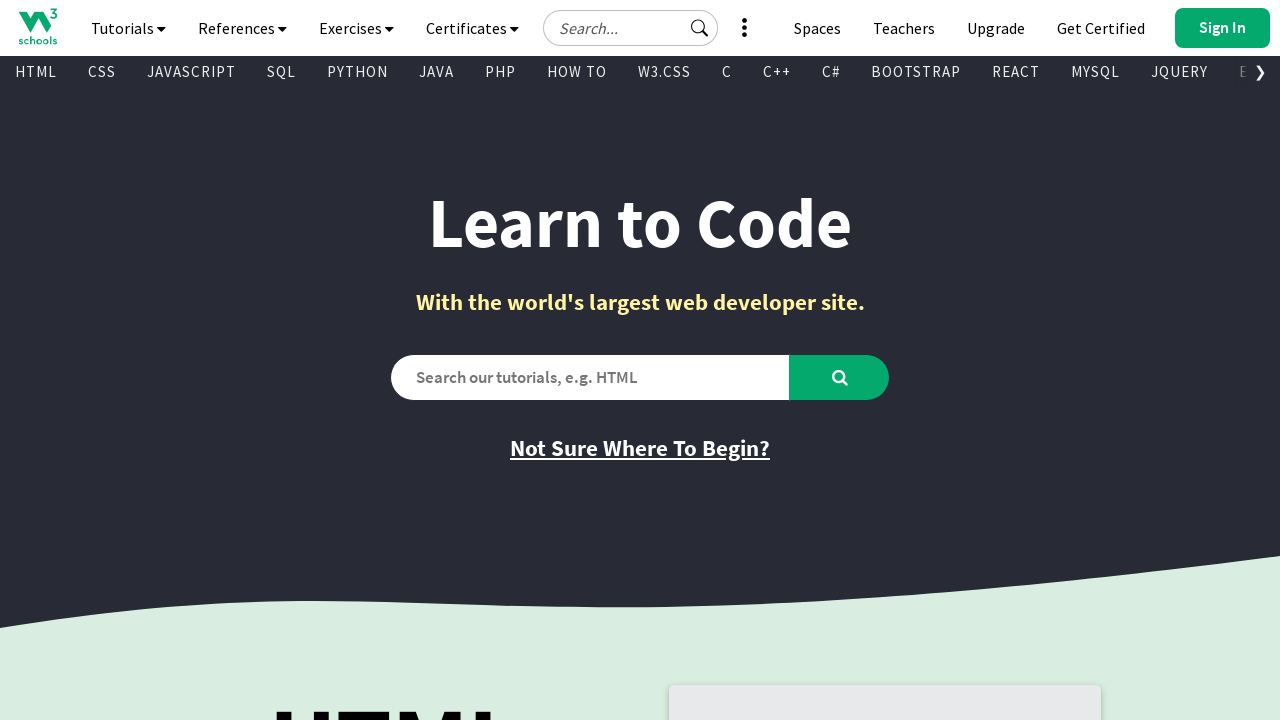

Retrieved inner text of visible link
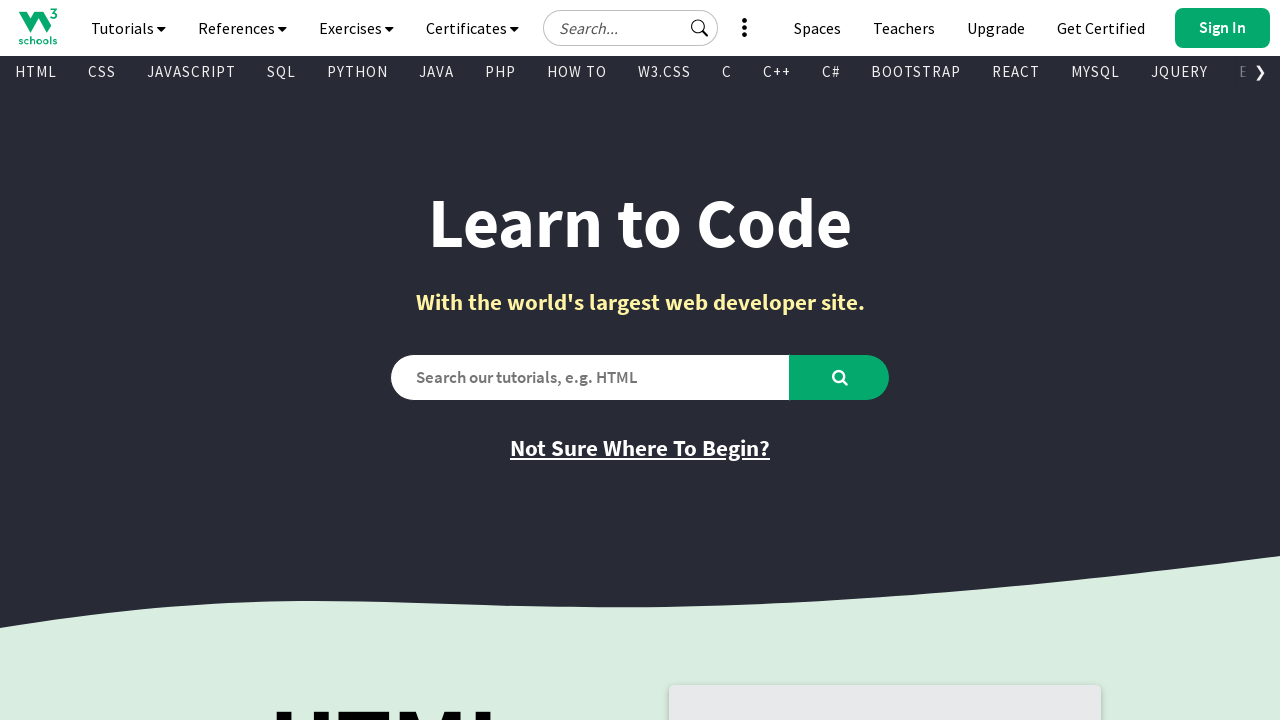

Retrieved href attribute of visible link
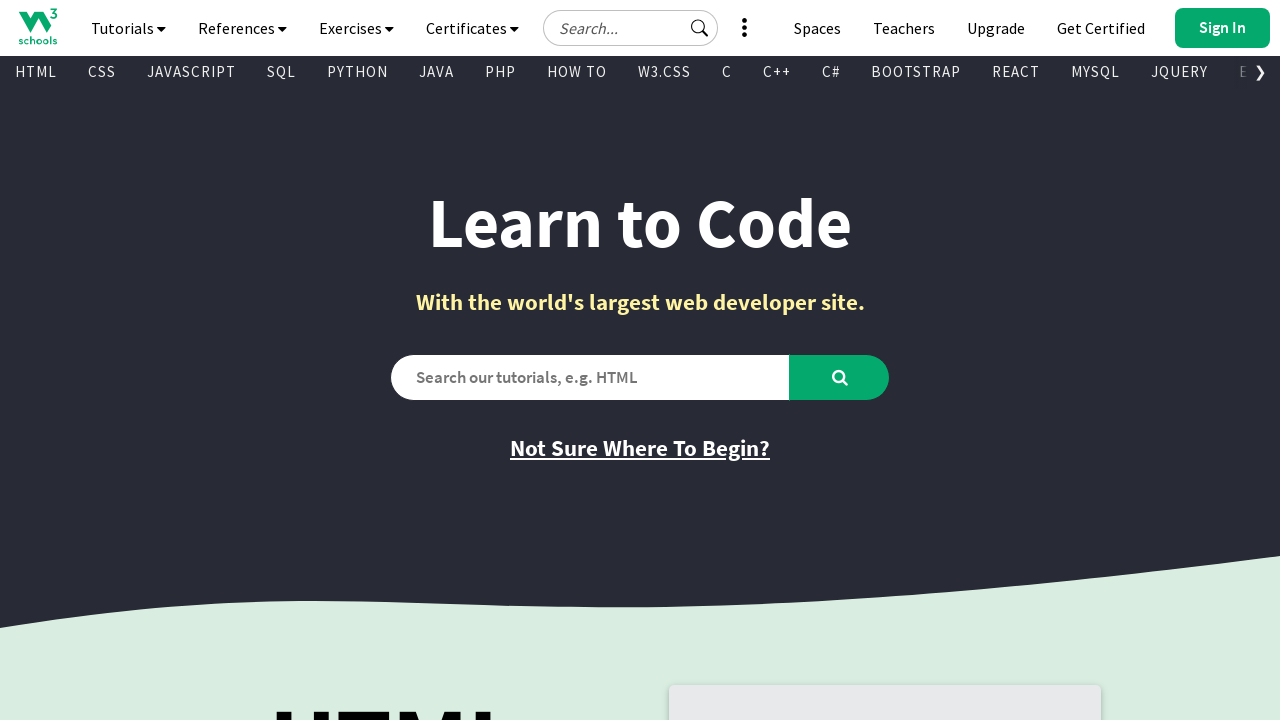

Retrieved inner text of visible link
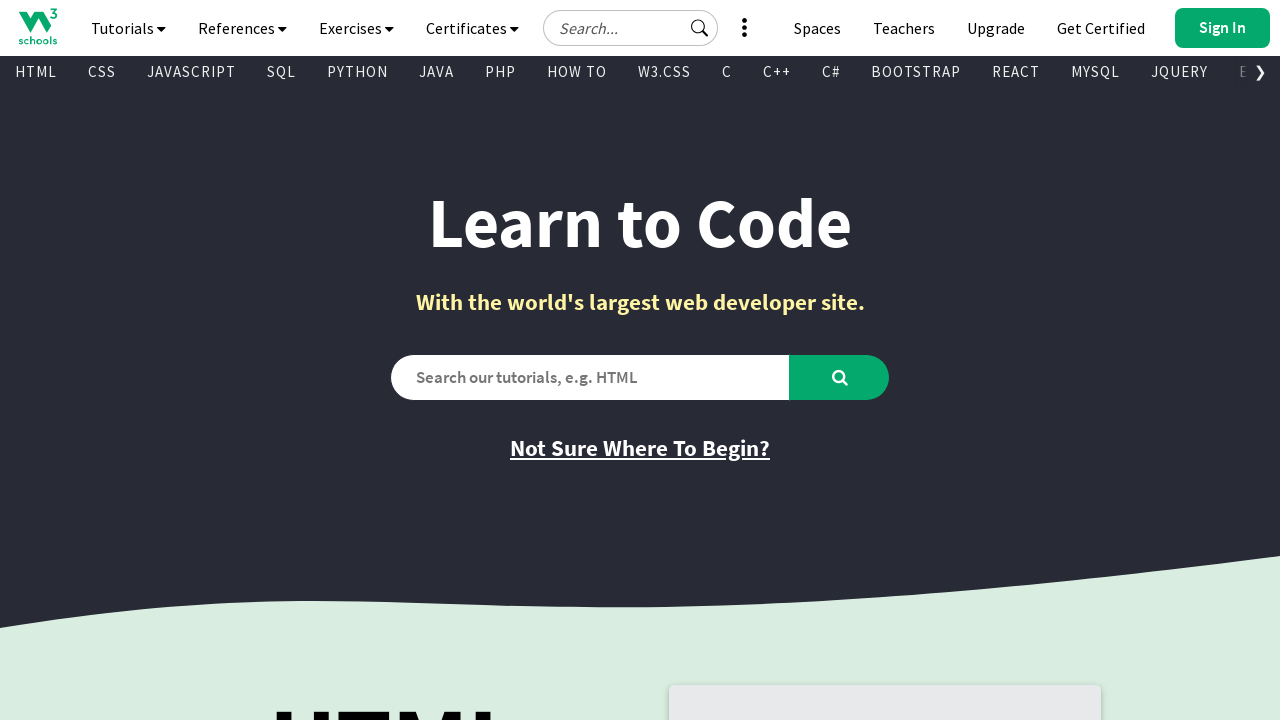

Retrieved href attribute of visible link
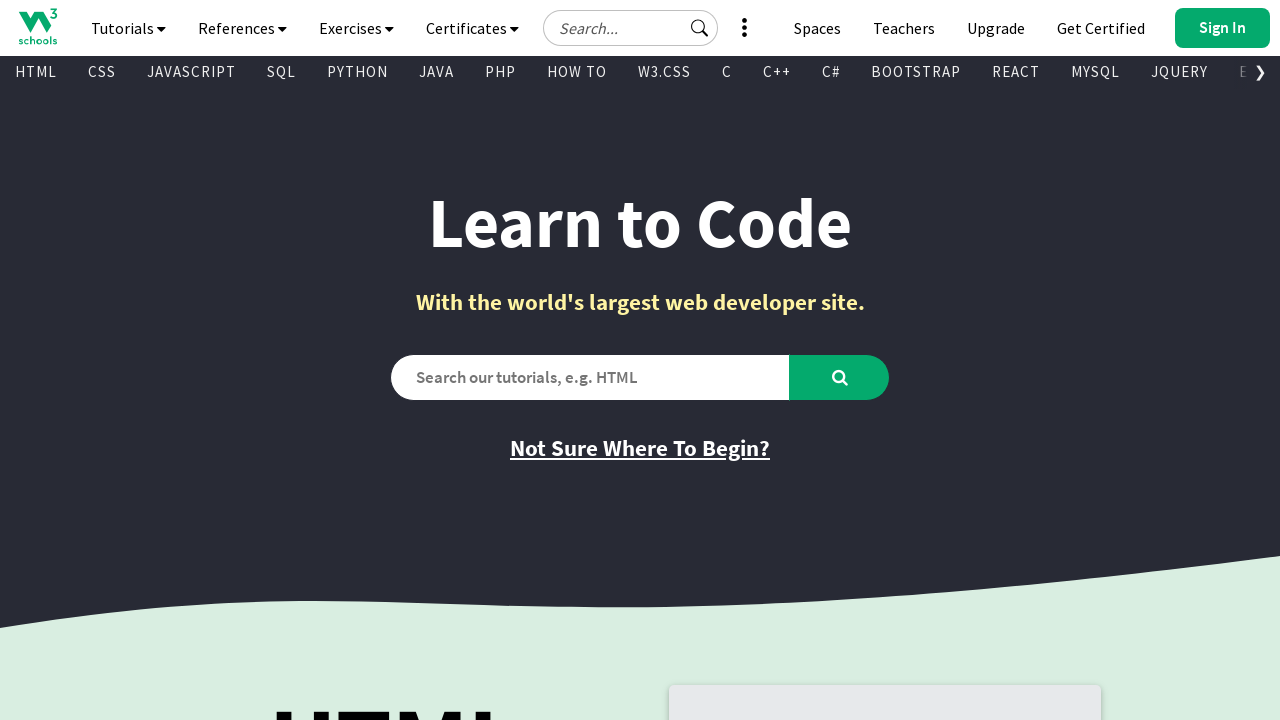

Retrieved inner text of visible link
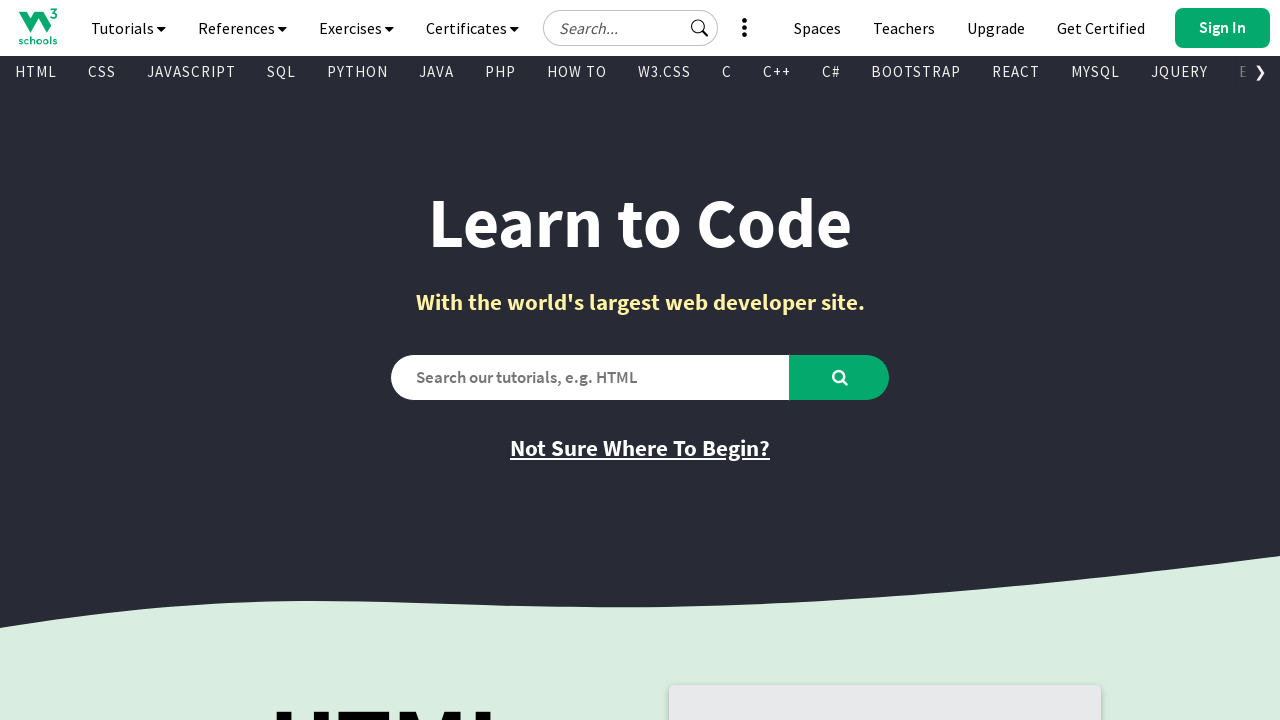

Retrieved href attribute of visible link
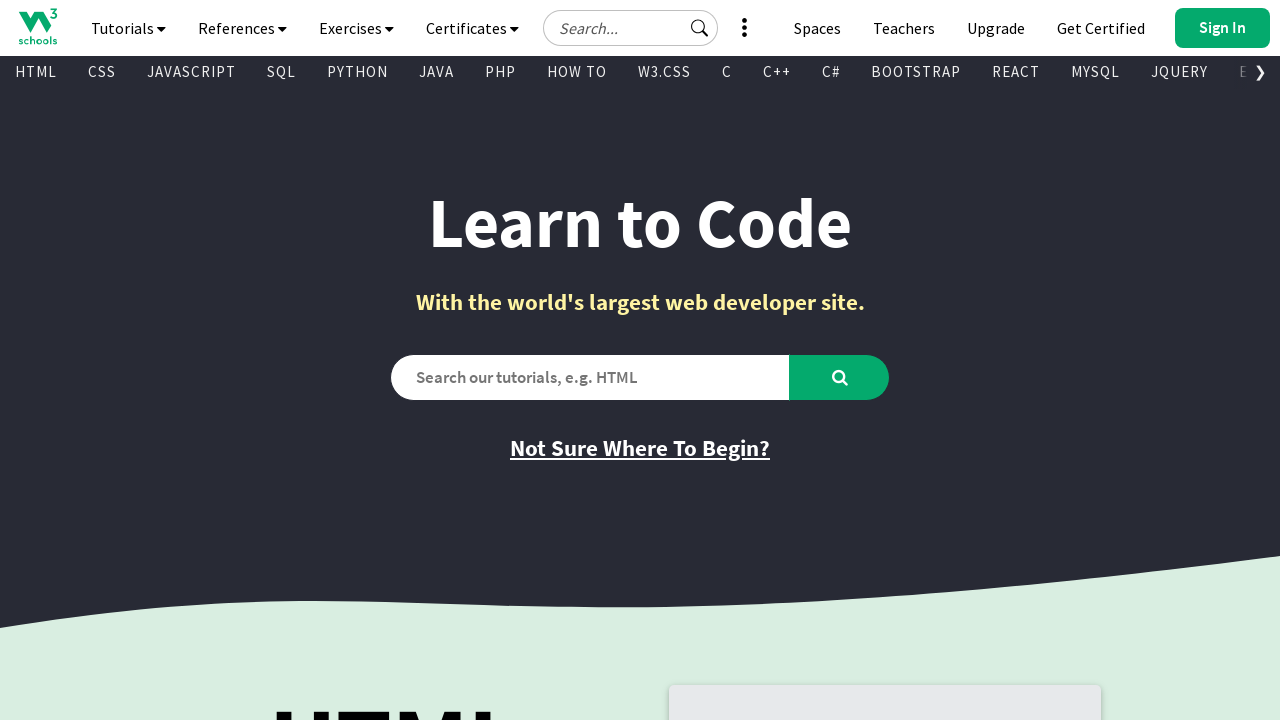

Retrieved inner text of visible link
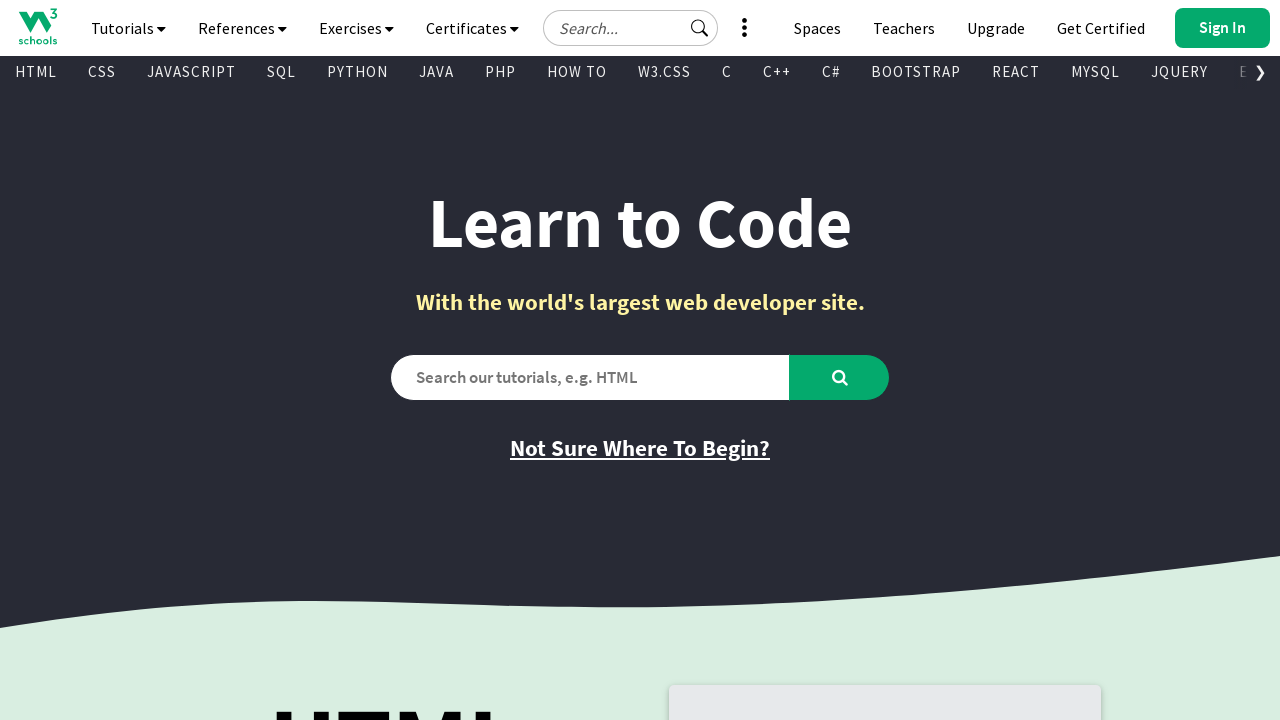

Retrieved href attribute of visible link
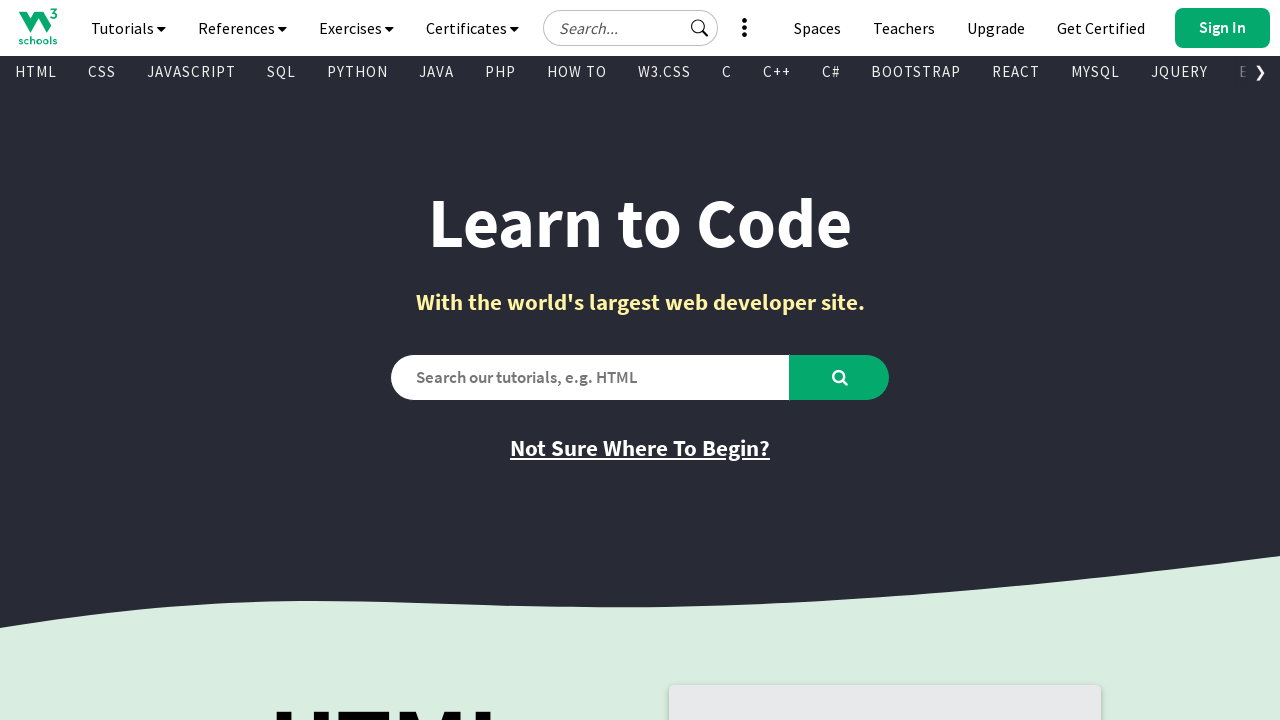

Retrieved inner text of visible link
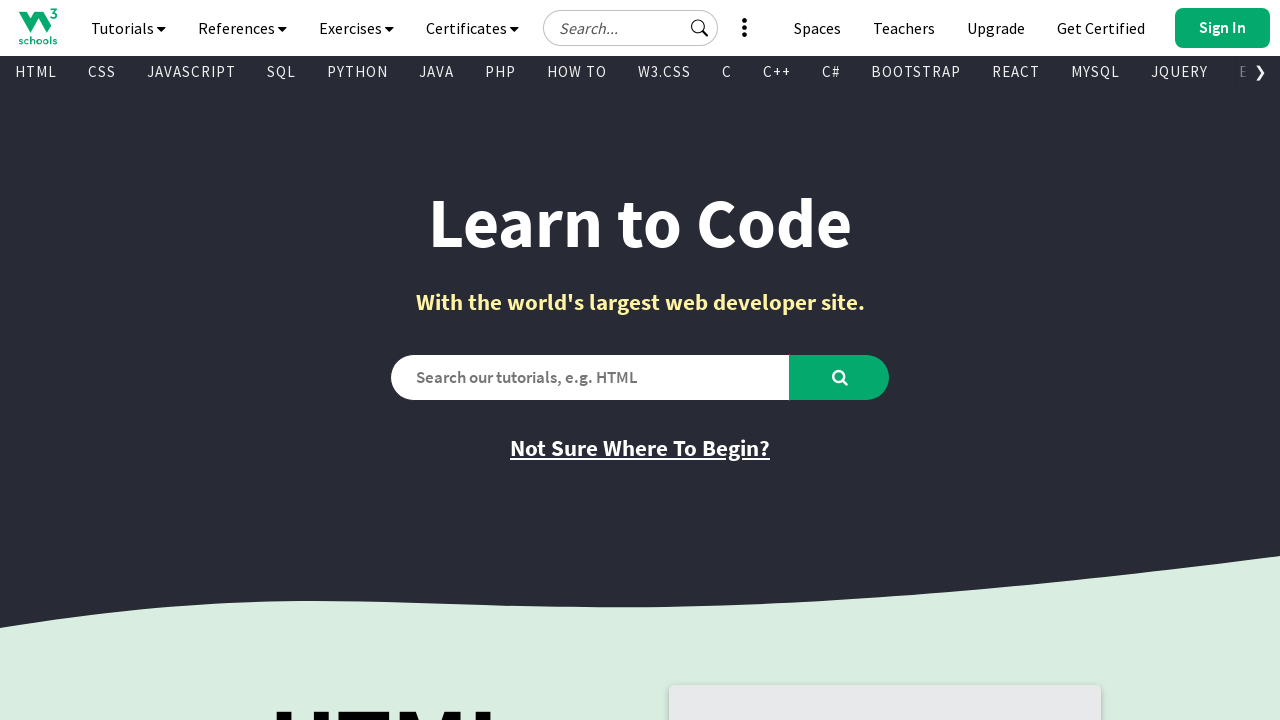

Retrieved href attribute of visible link
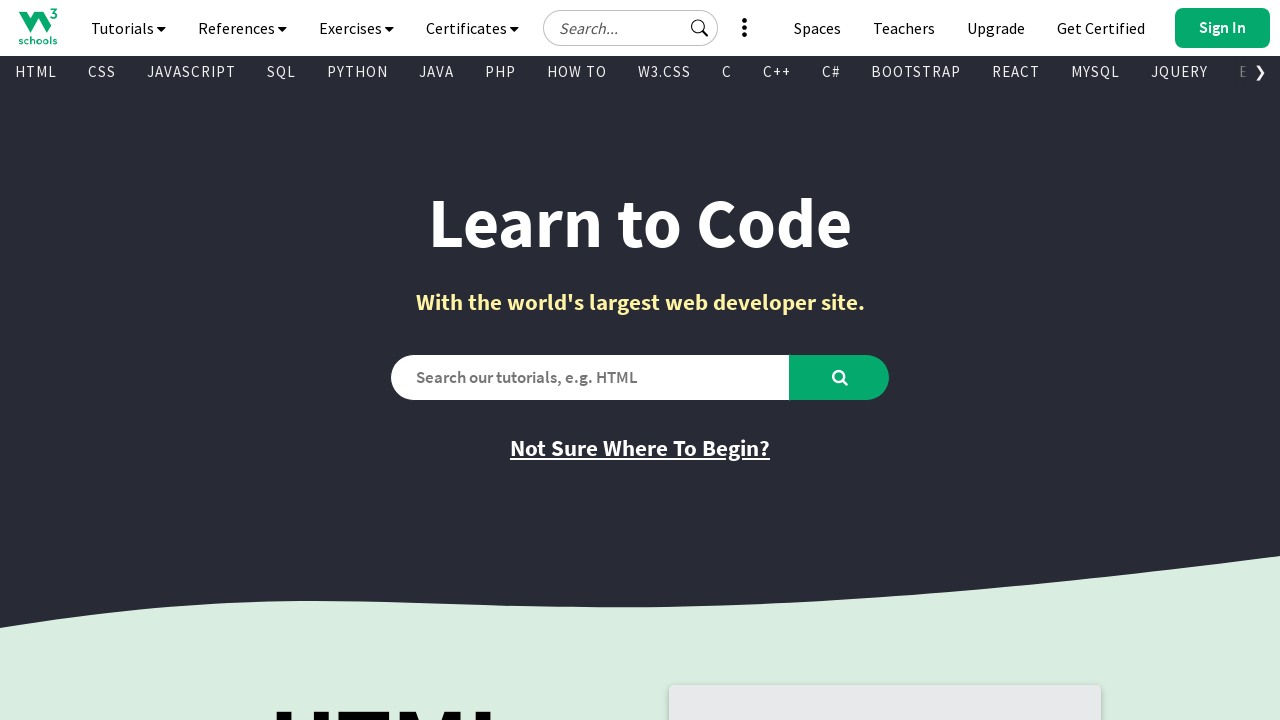

Retrieved inner text of visible link
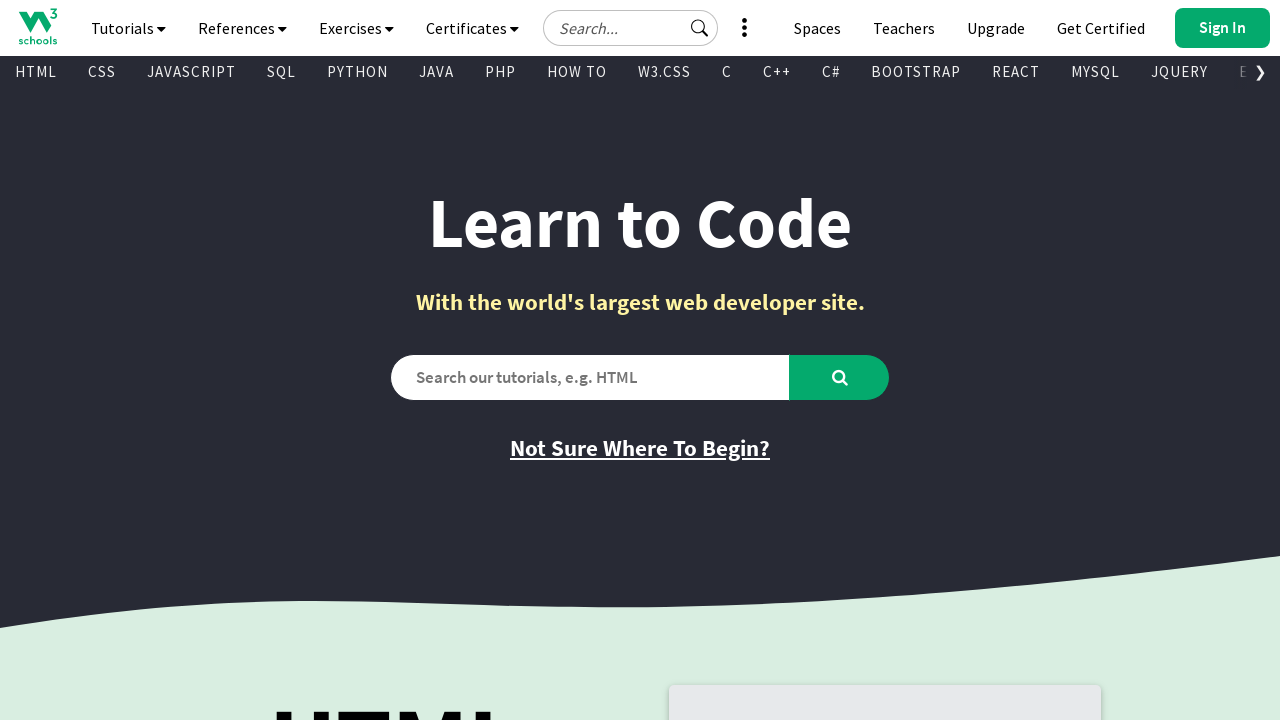

Retrieved href attribute of visible link
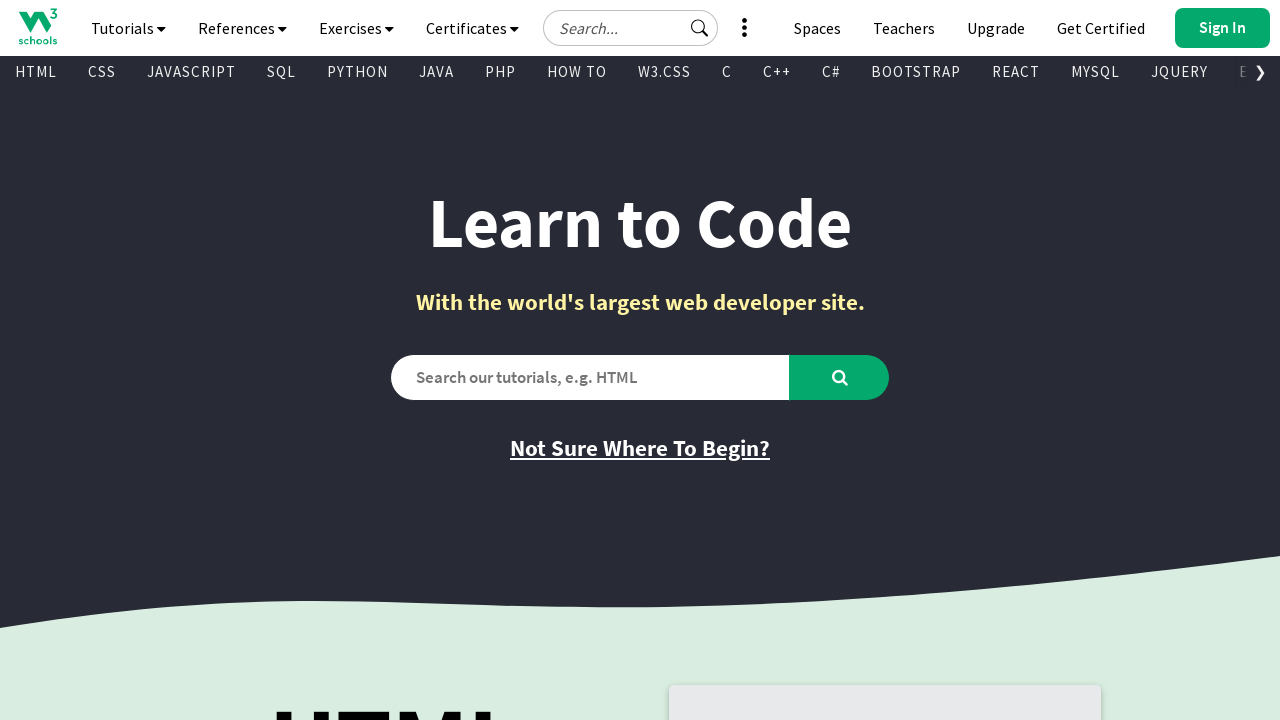

Retrieved inner text of visible link
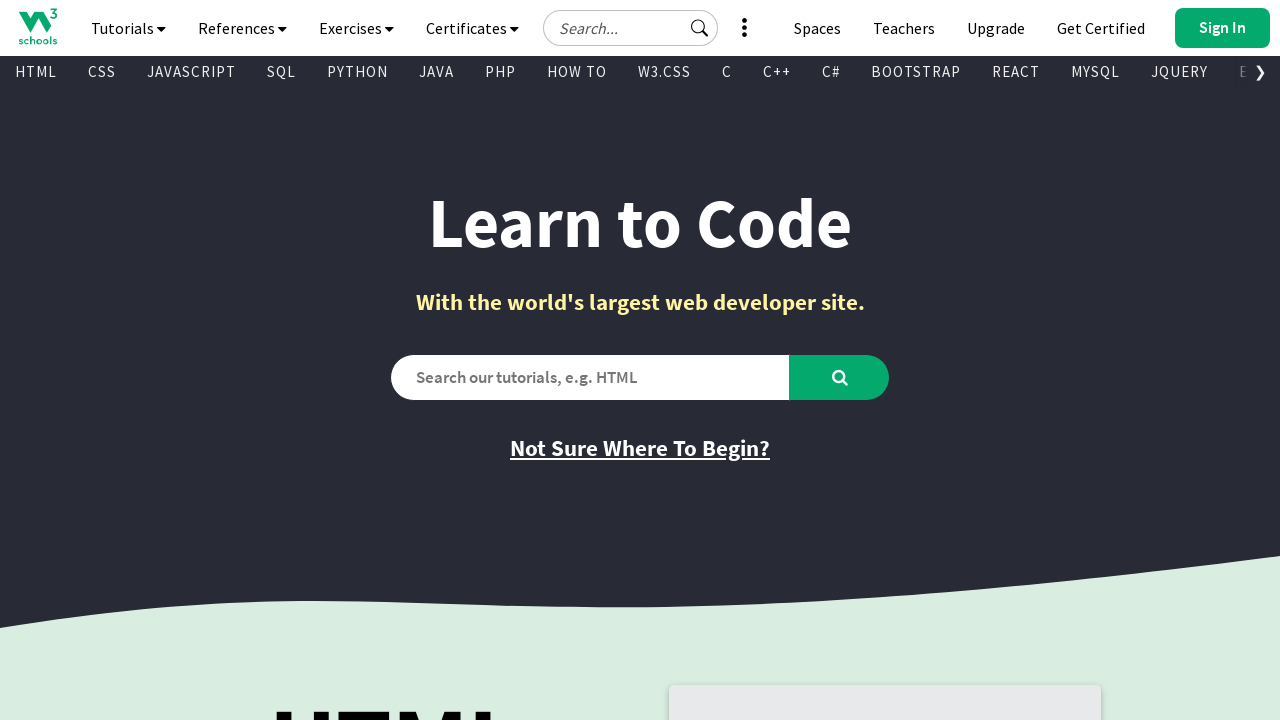

Retrieved href attribute of visible link
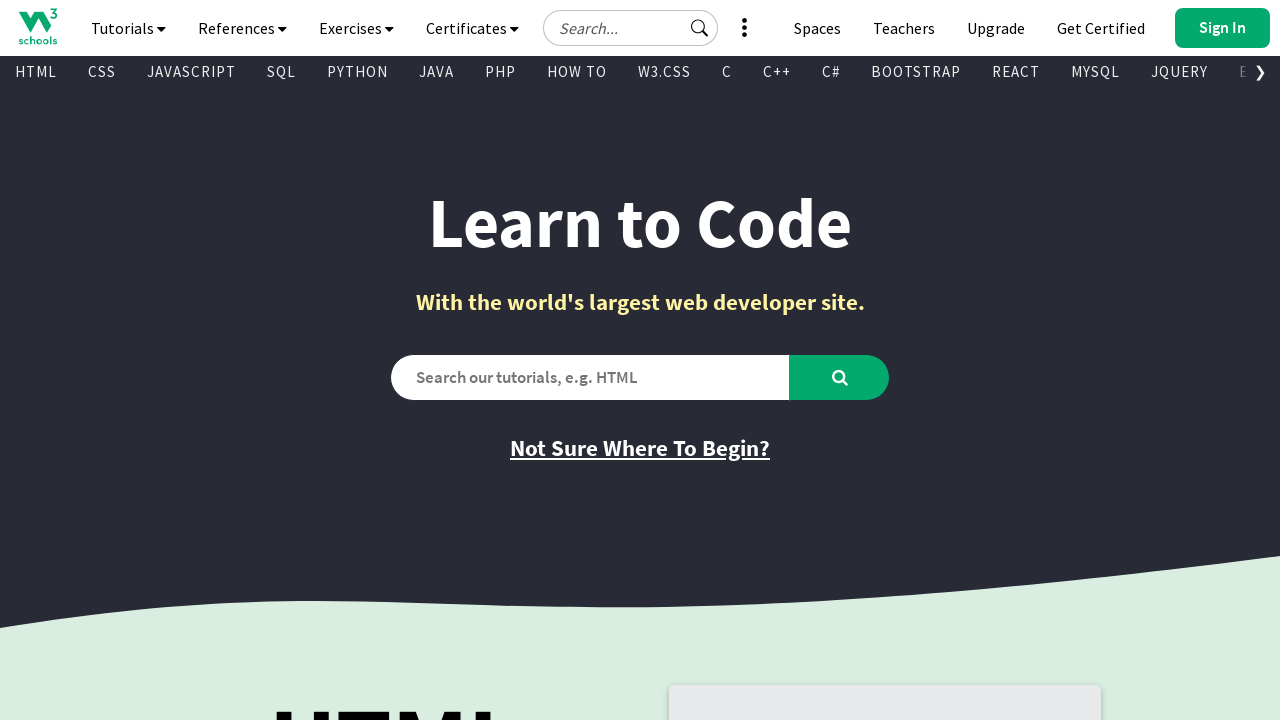

Retrieved inner text of visible link
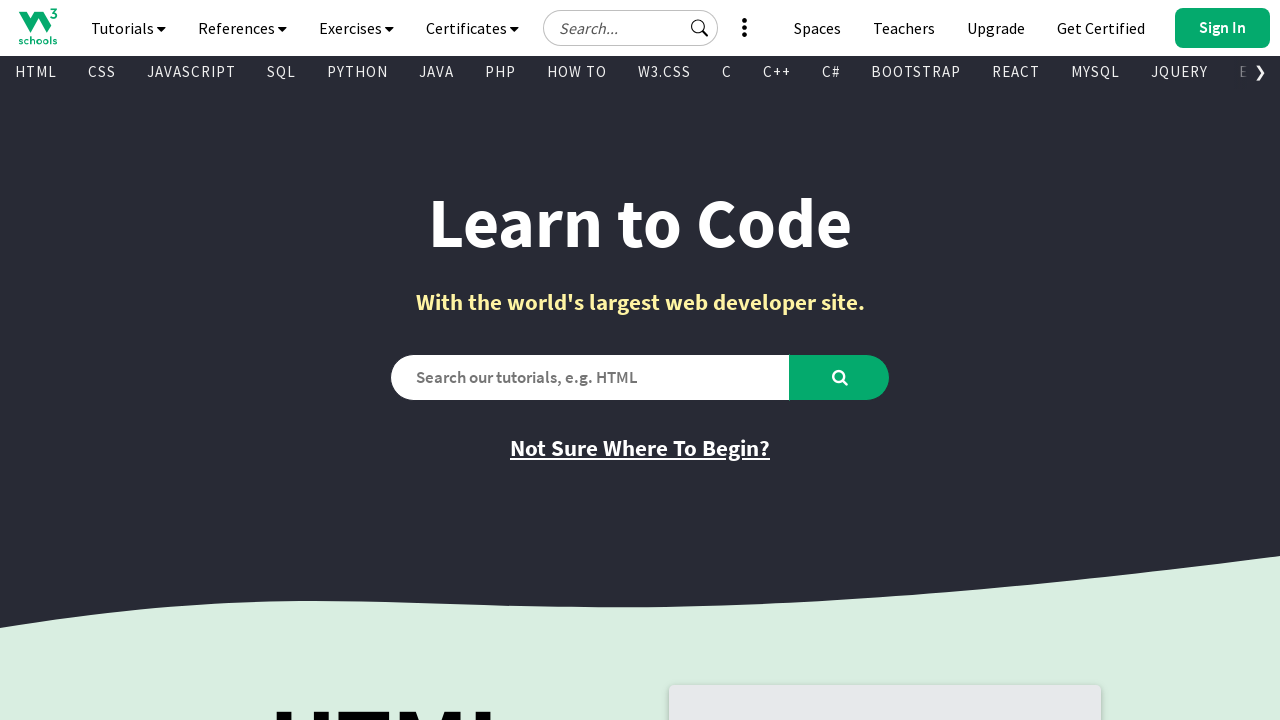

Retrieved href attribute of visible link
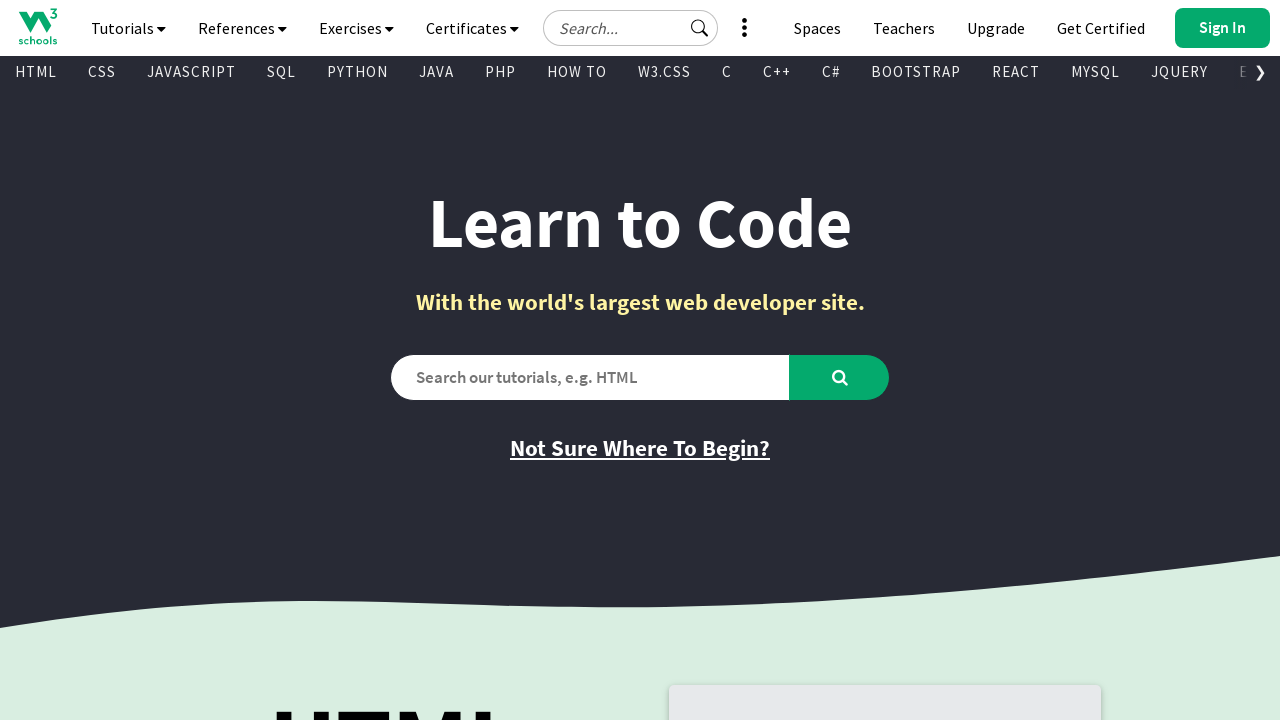

Retrieved inner text of visible link
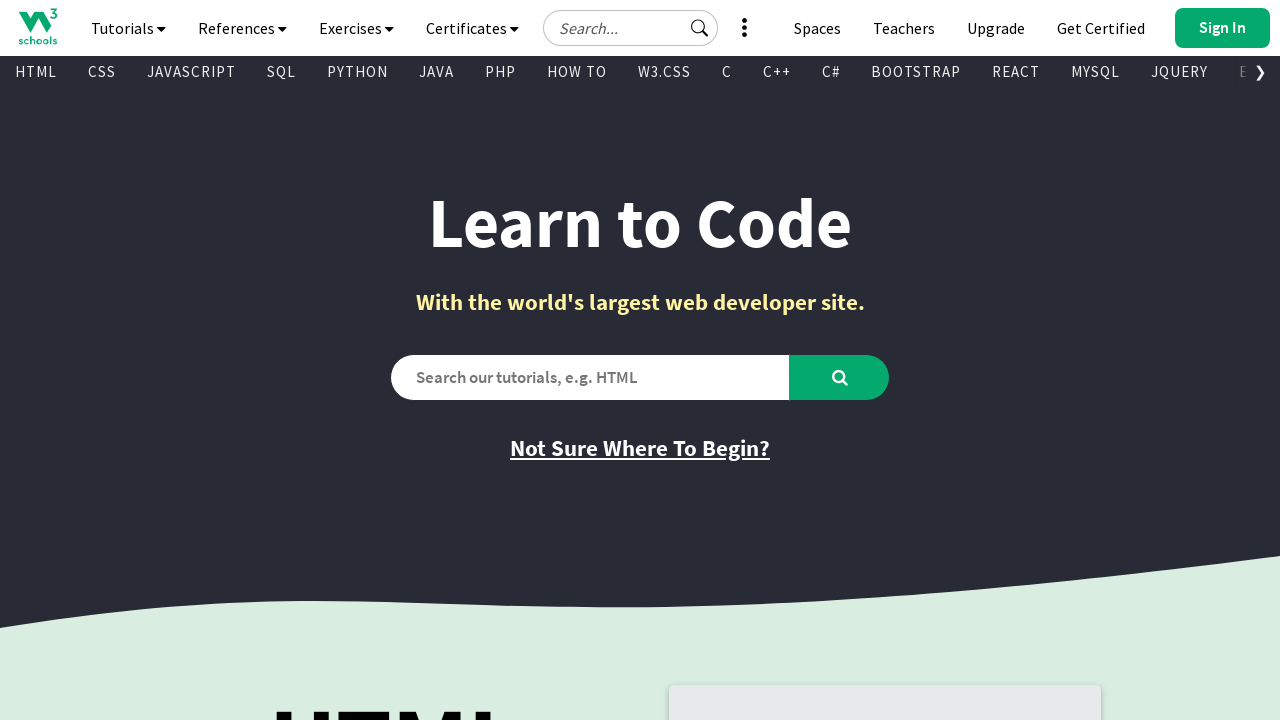

Retrieved href attribute of visible link
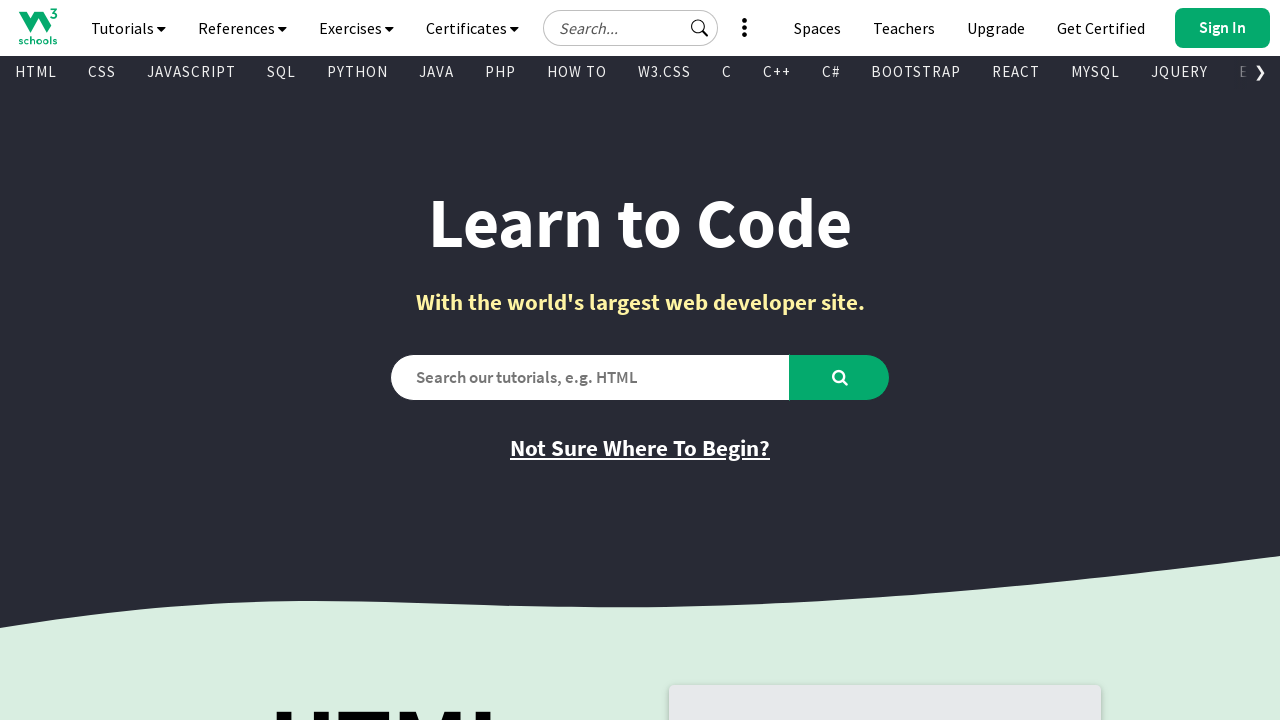

Retrieved inner text of visible link
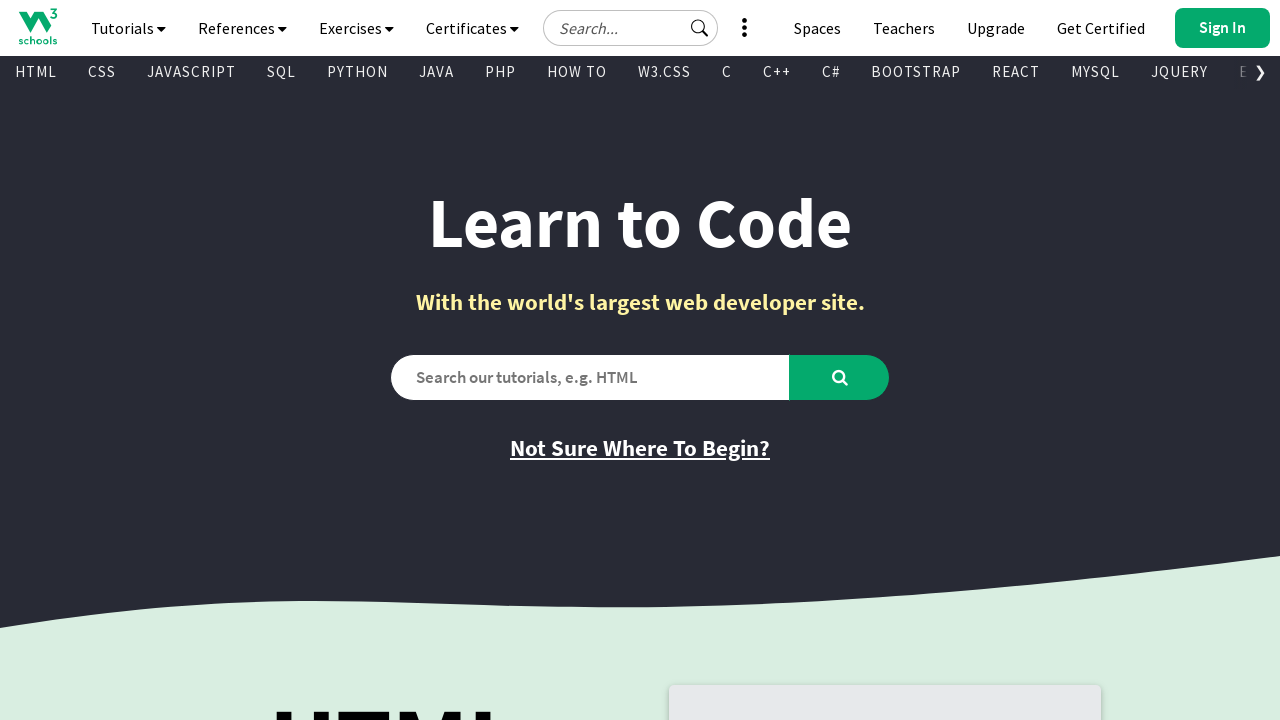

Retrieved href attribute of visible link
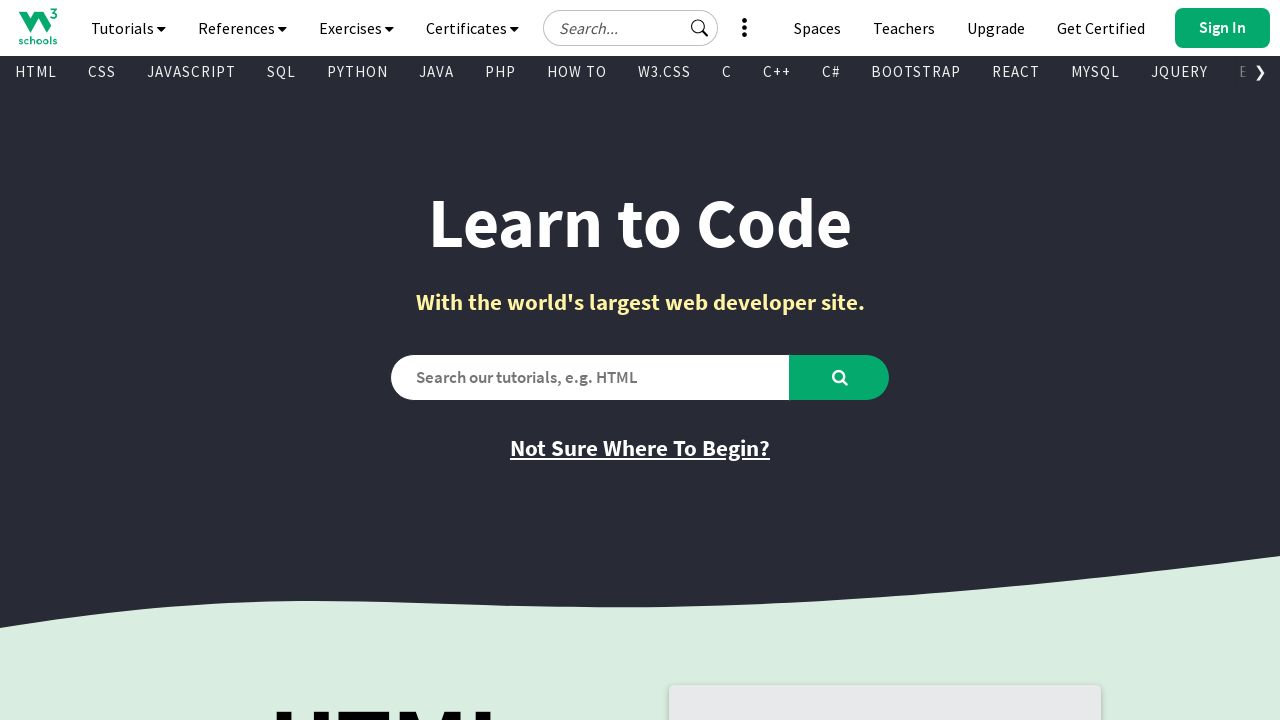

Retrieved inner text of visible link
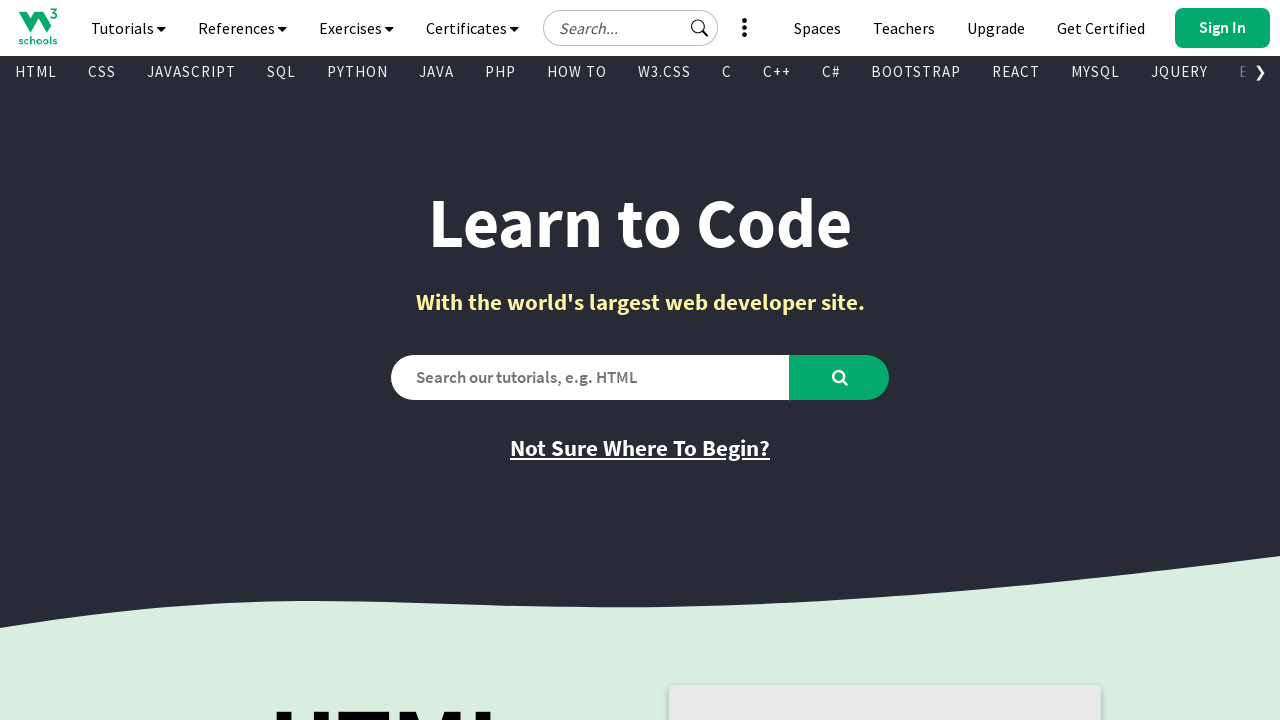

Retrieved href attribute of visible link
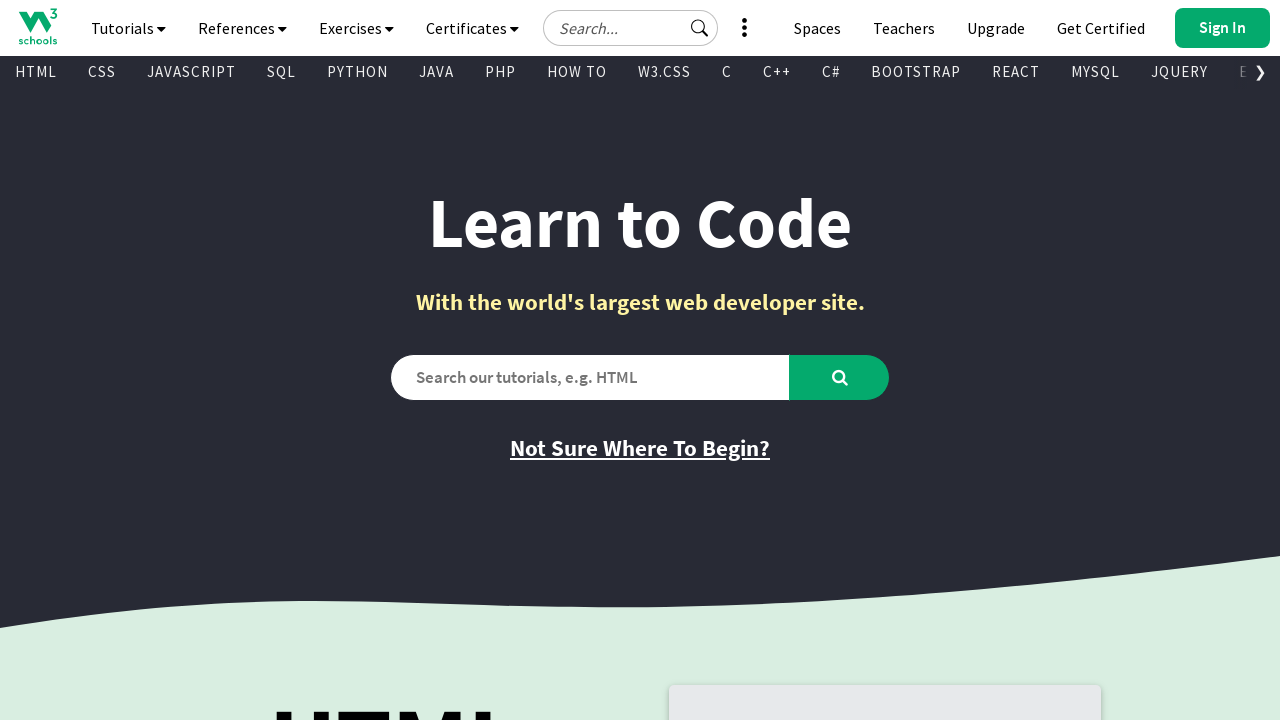

Retrieved inner text of visible link
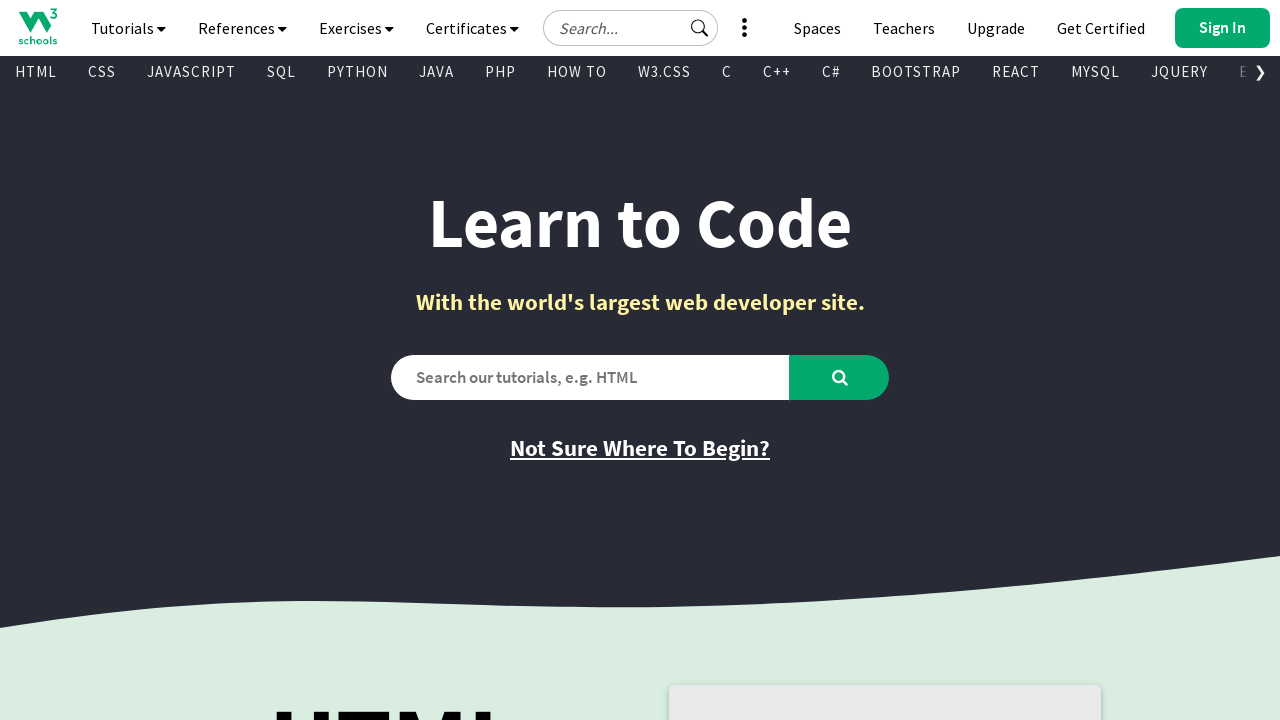

Retrieved href attribute of visible link
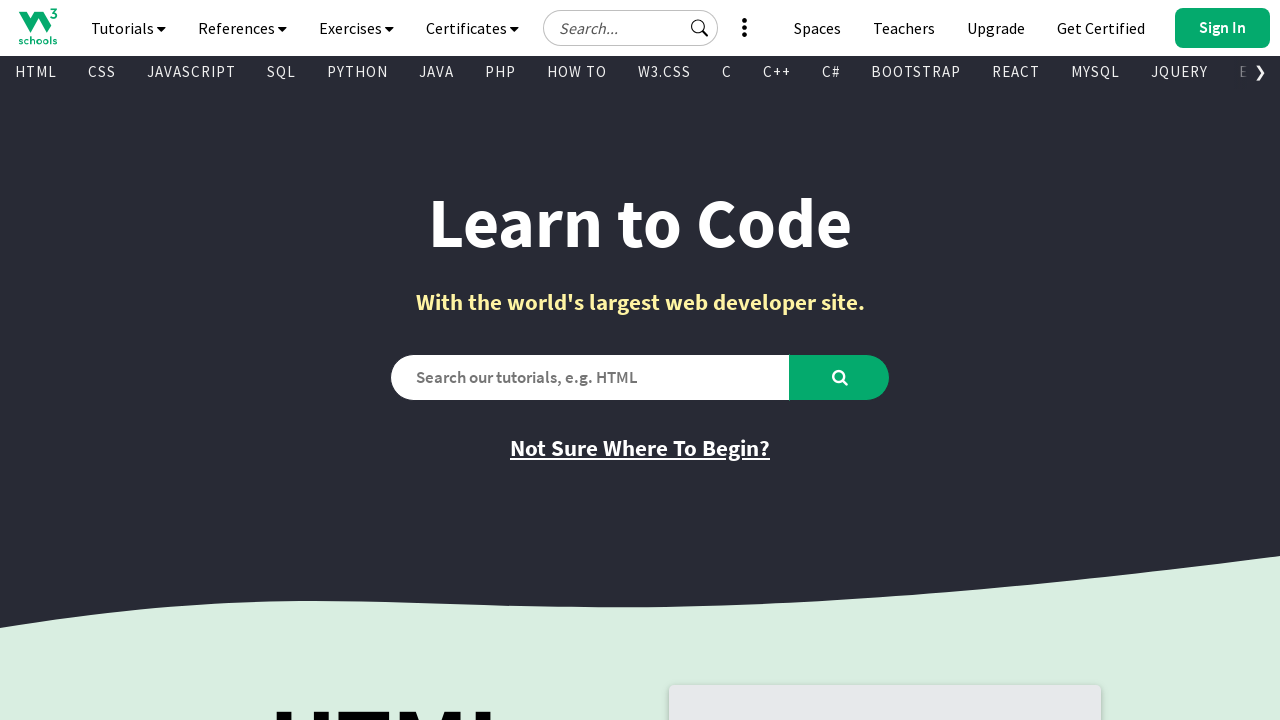

Retrieved inner text of visible link
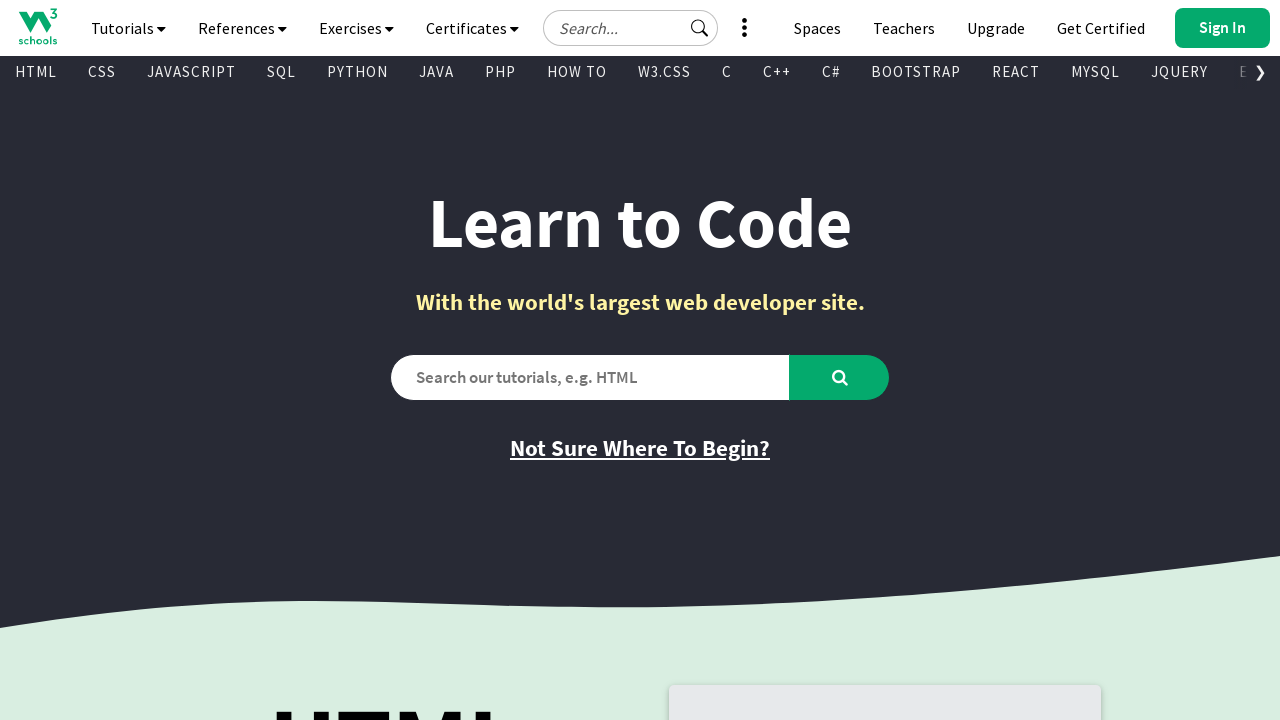

Retrieved href attribute of visible link
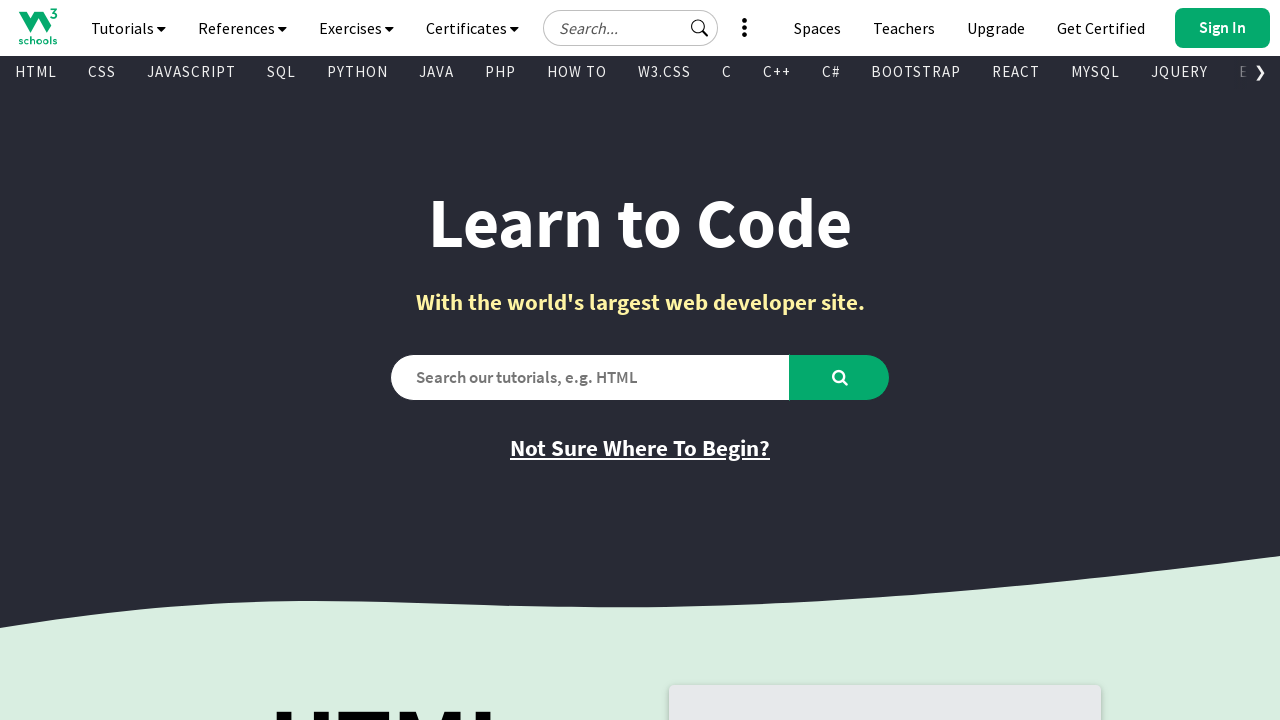

Retrieved inner text of visible link
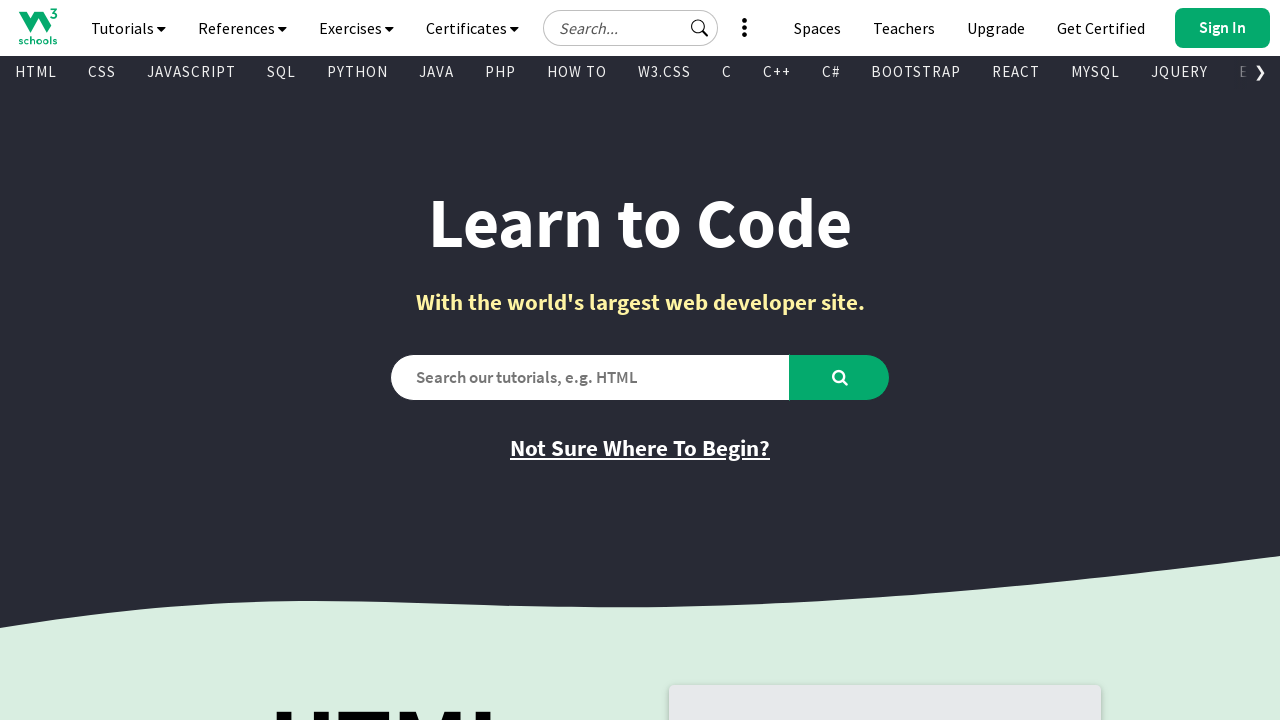

Retrieved href attribute of visible link
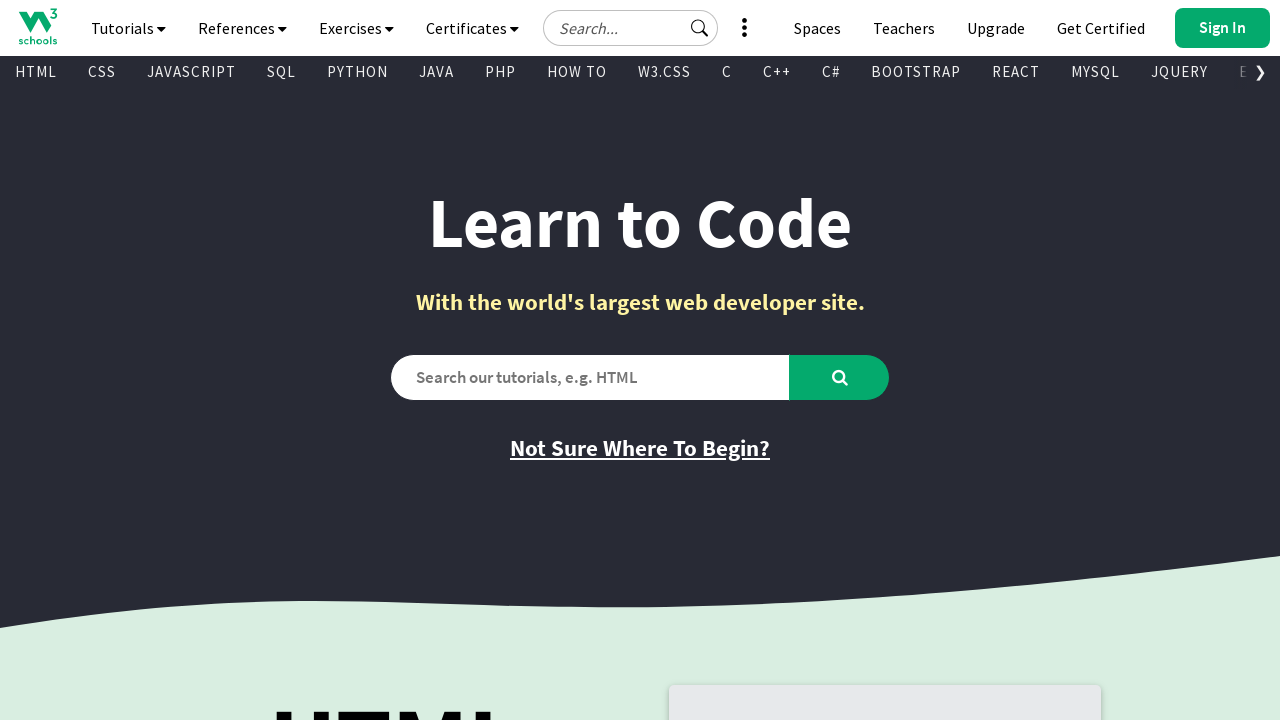

Retrieved inner text of visible link
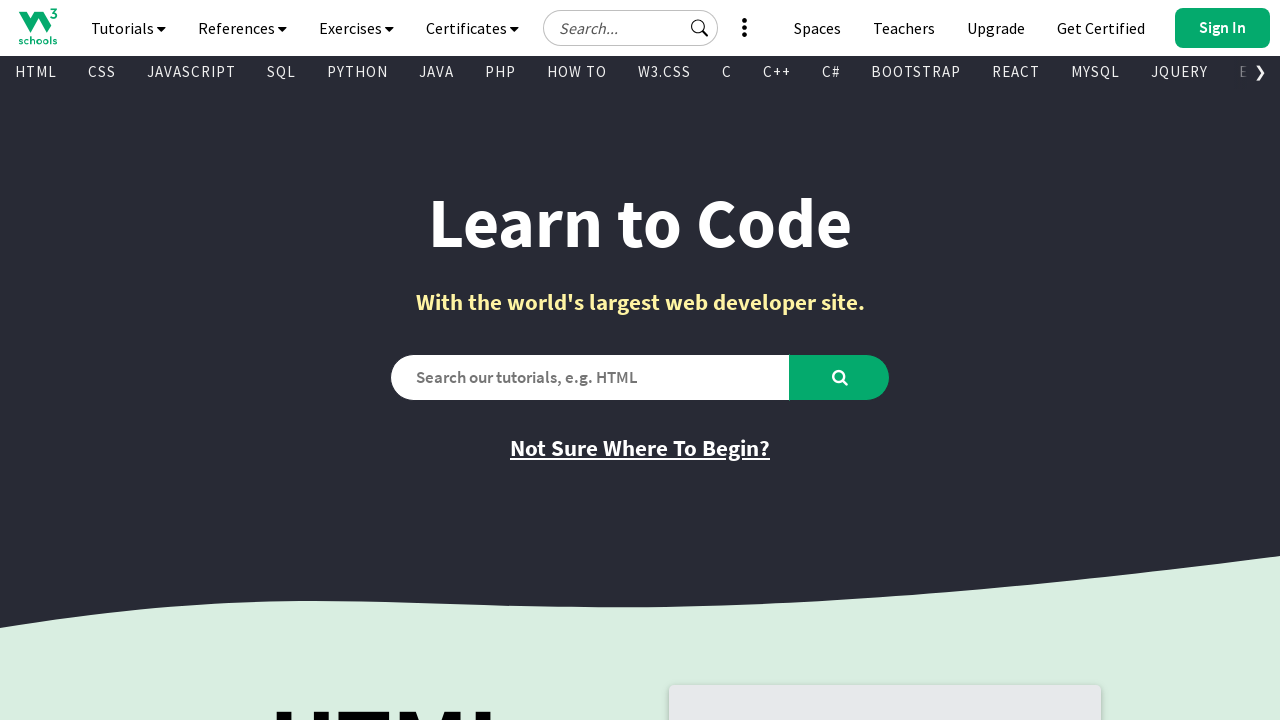

Retrieved href attribute of visible link
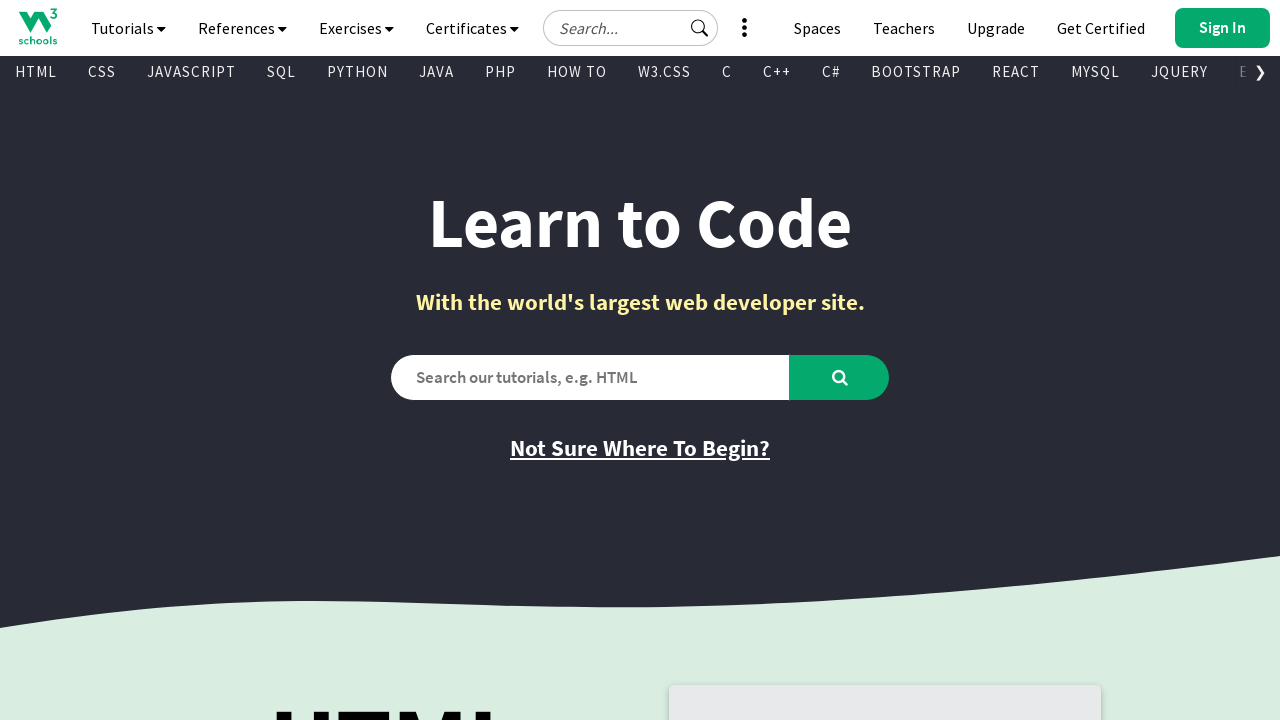

Retrieved inner text of visible link
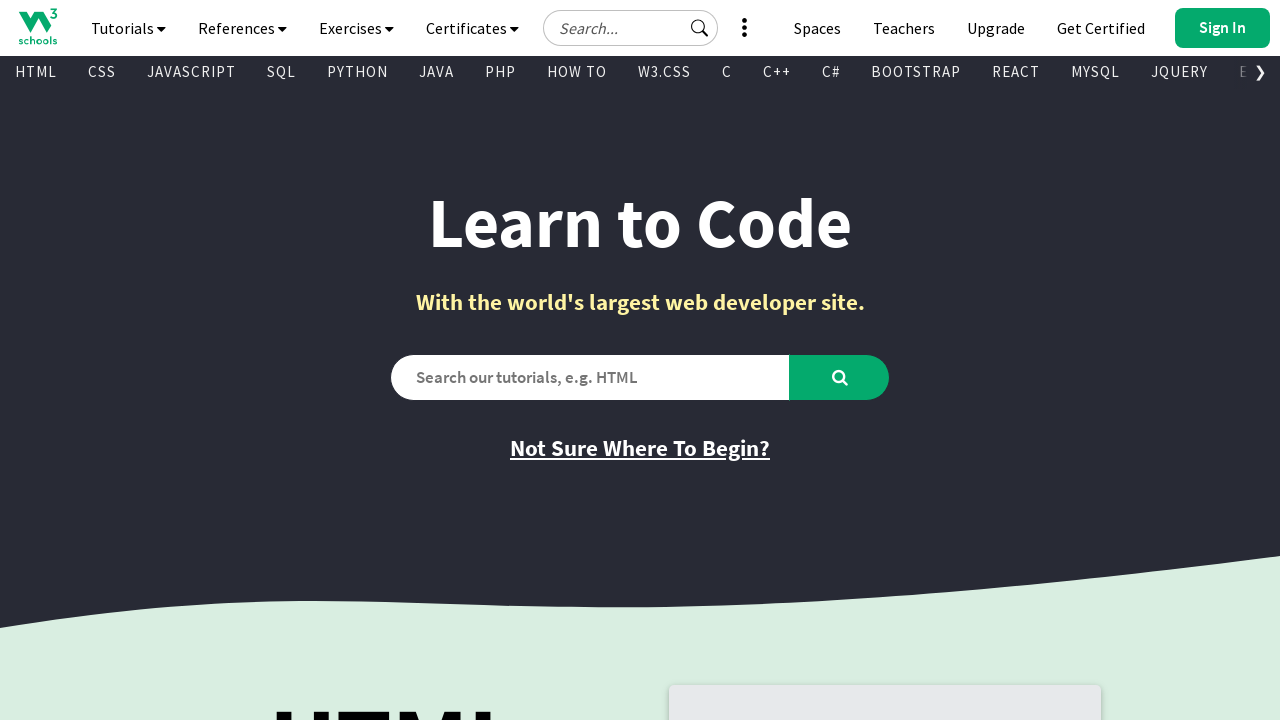

Retrieved href attribute of visible link
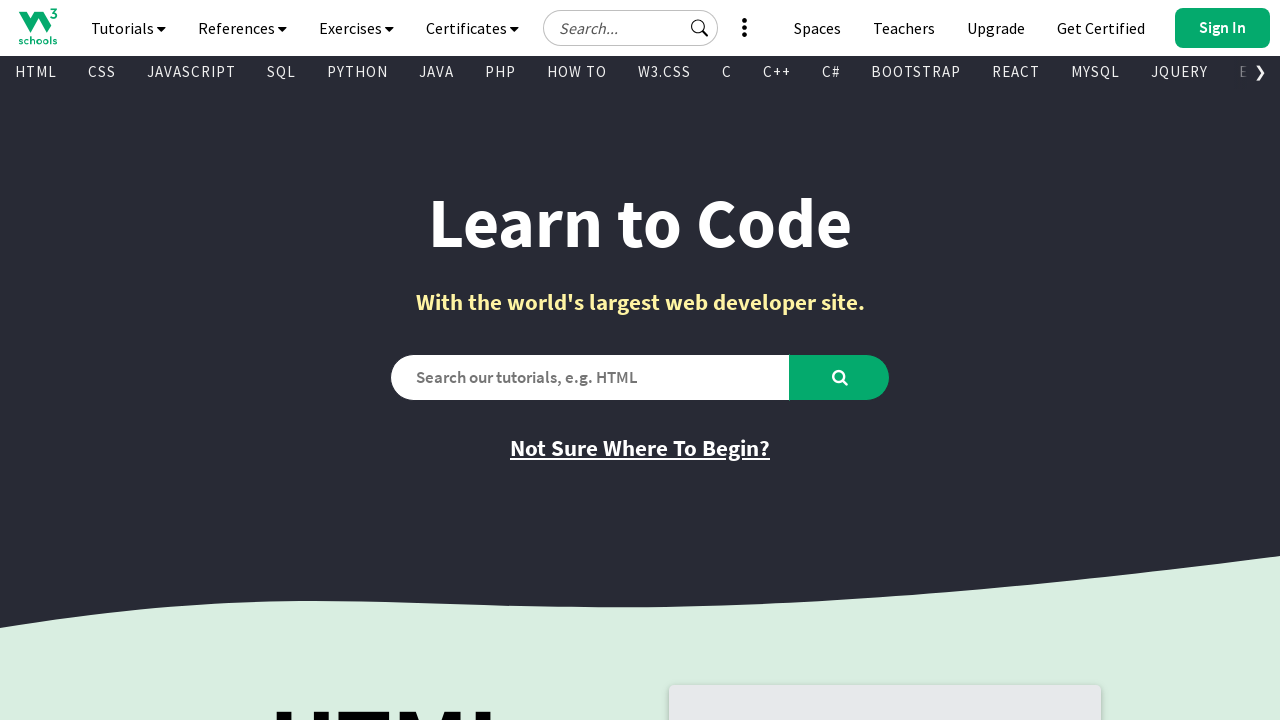

Retrieved inner text of visible link
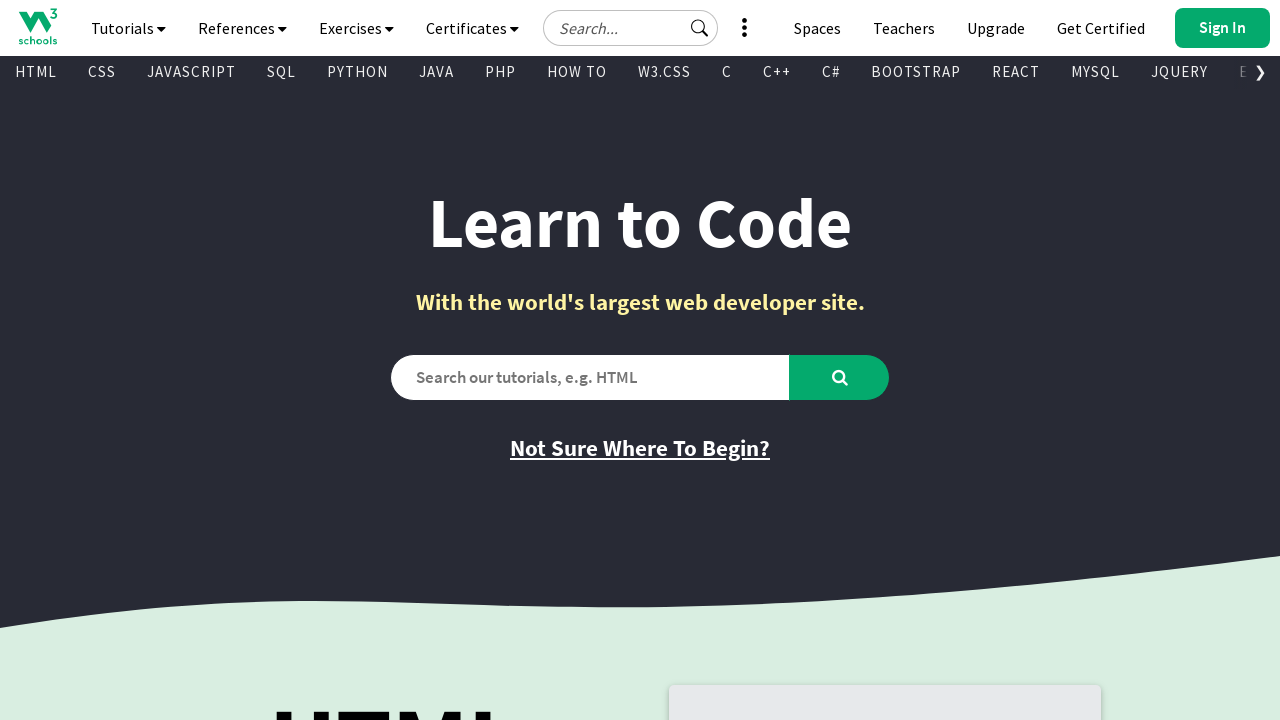

Retrieved href attribute of visible link
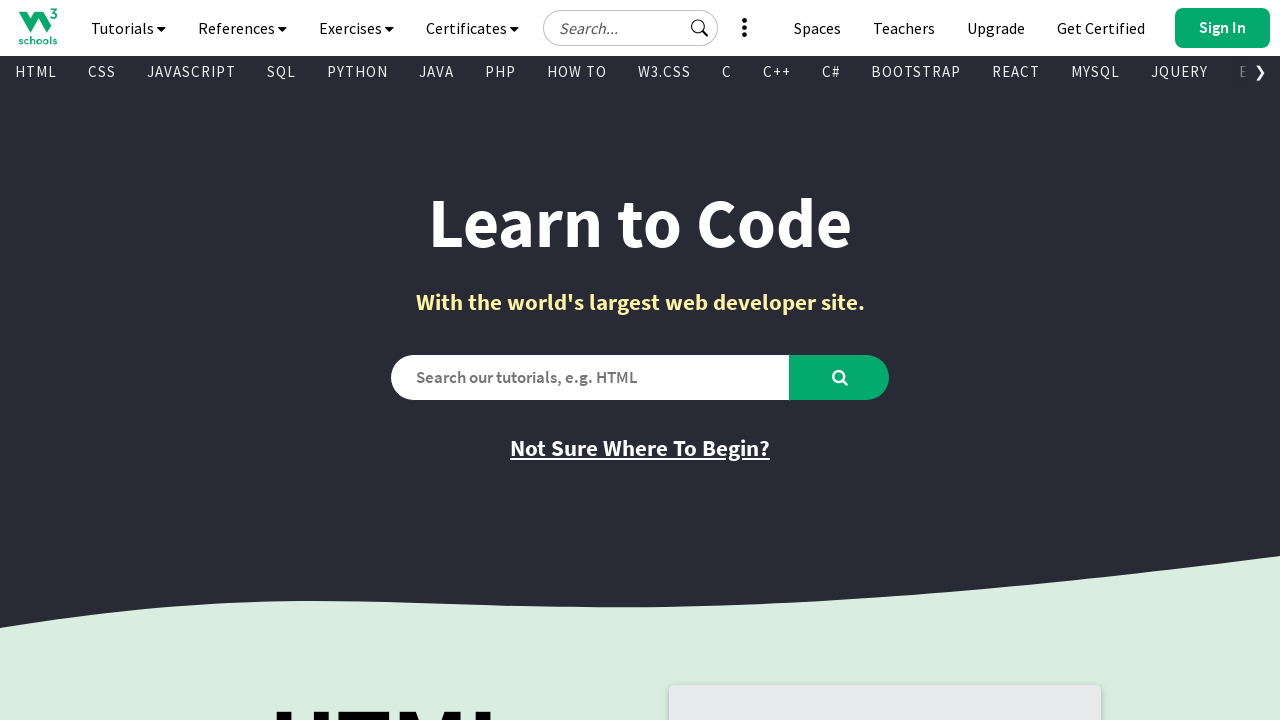

Retrieved inner text of visible link
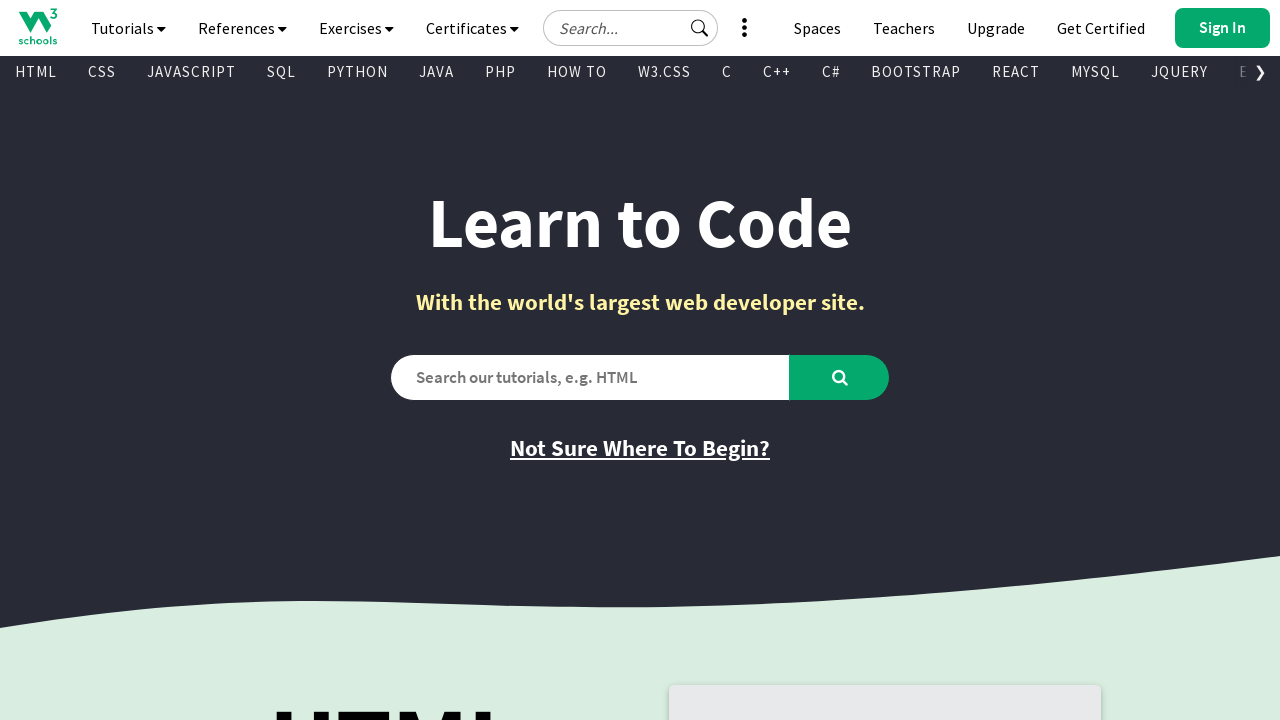

Retrieved href attribute of visible link
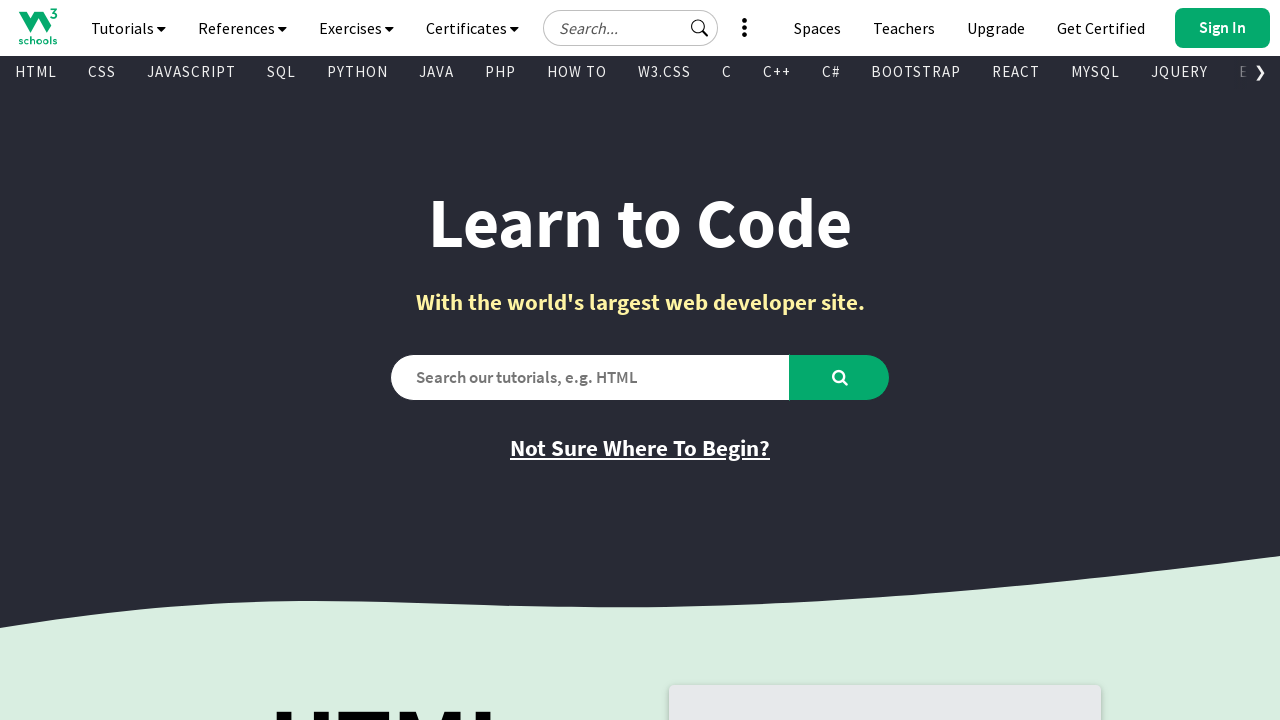

Retrieved inner text of visible link
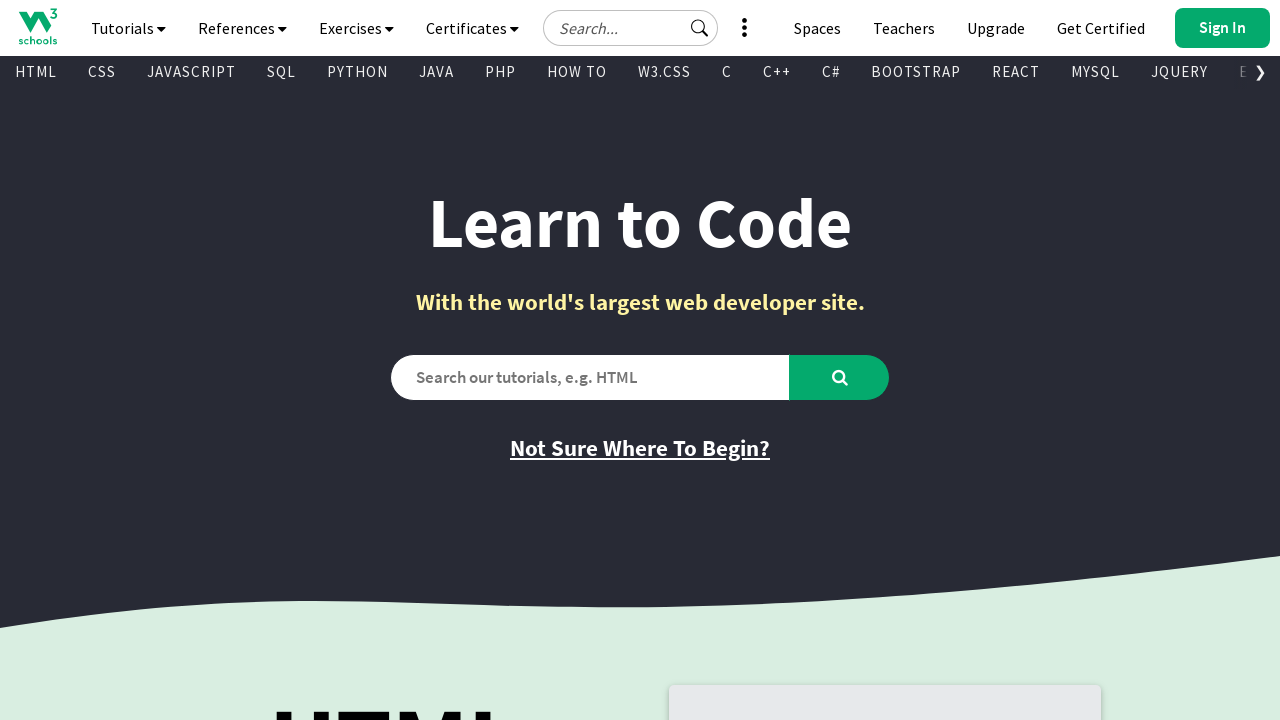

Retrieved href attribute of visible link
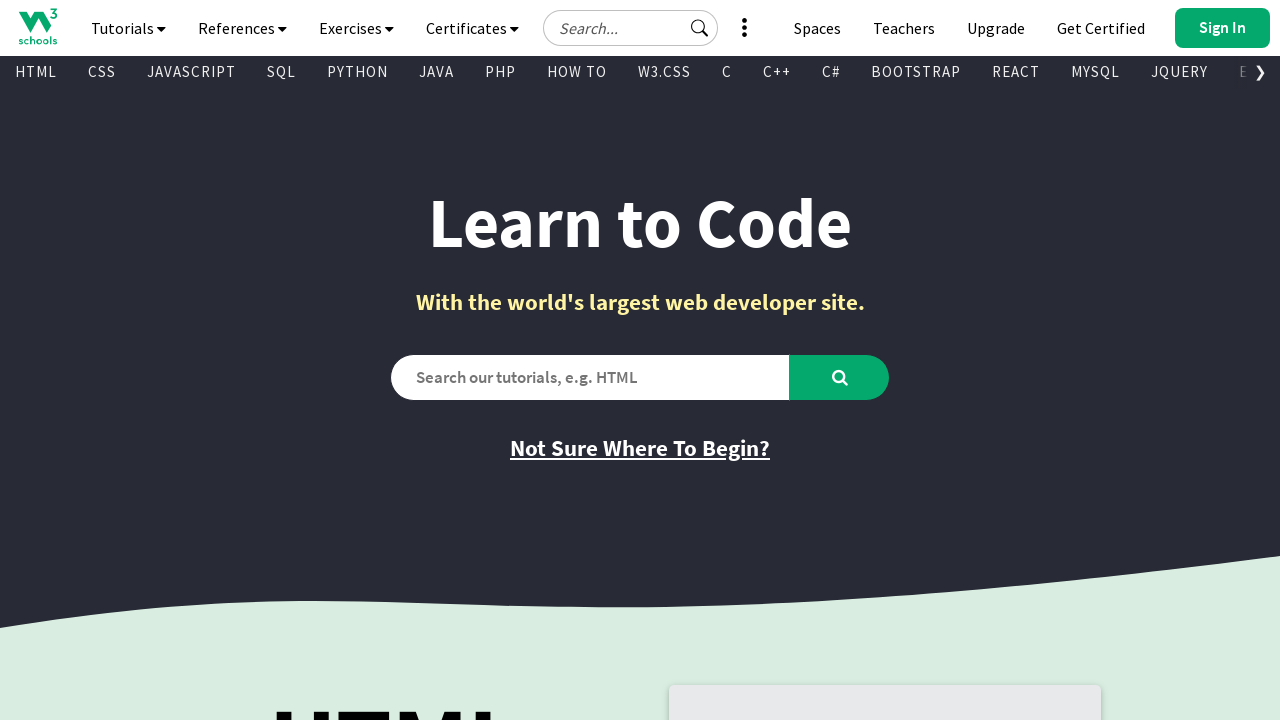

Retrieved inner text of visible link
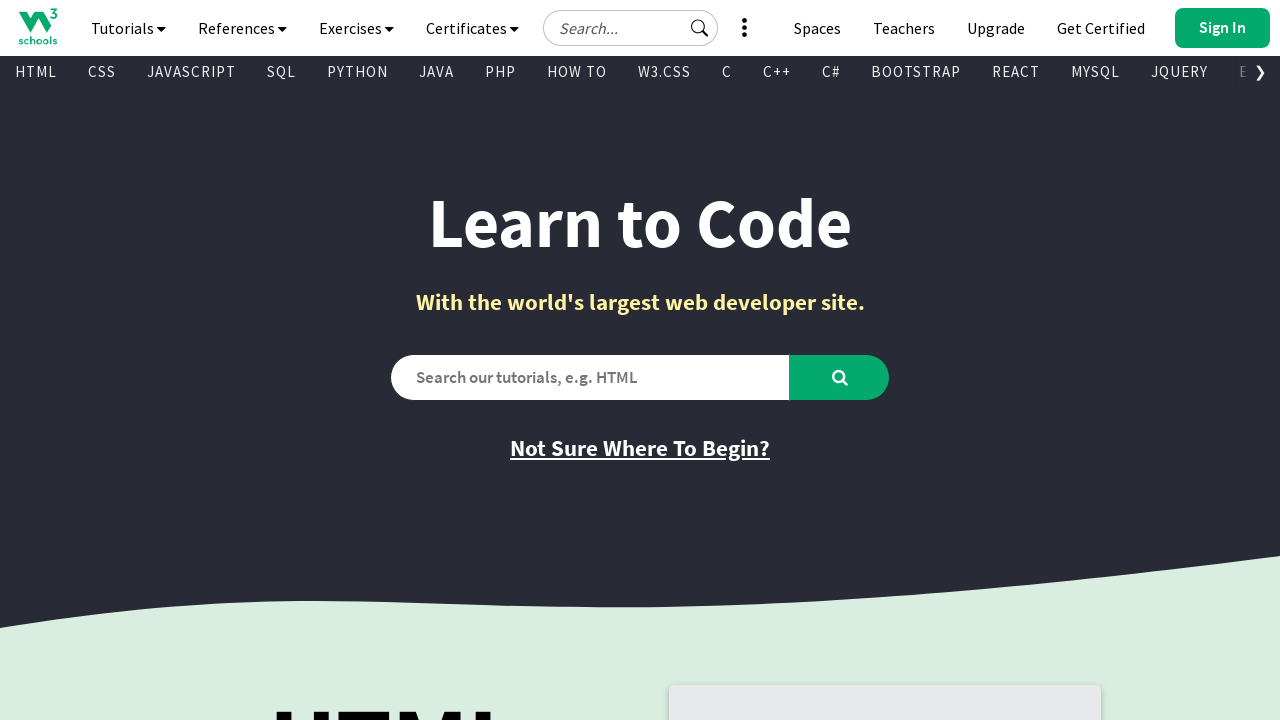

Retrieved href attribute of visible link
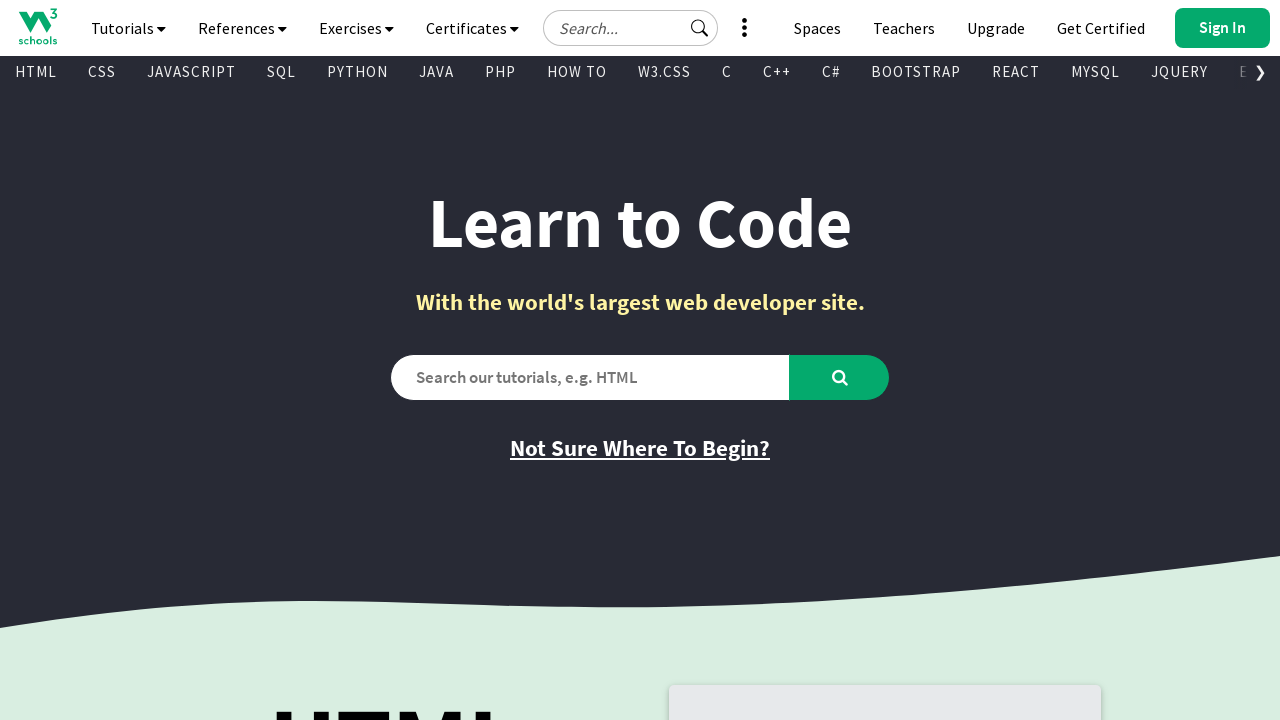

Retrieved inner text of visible link
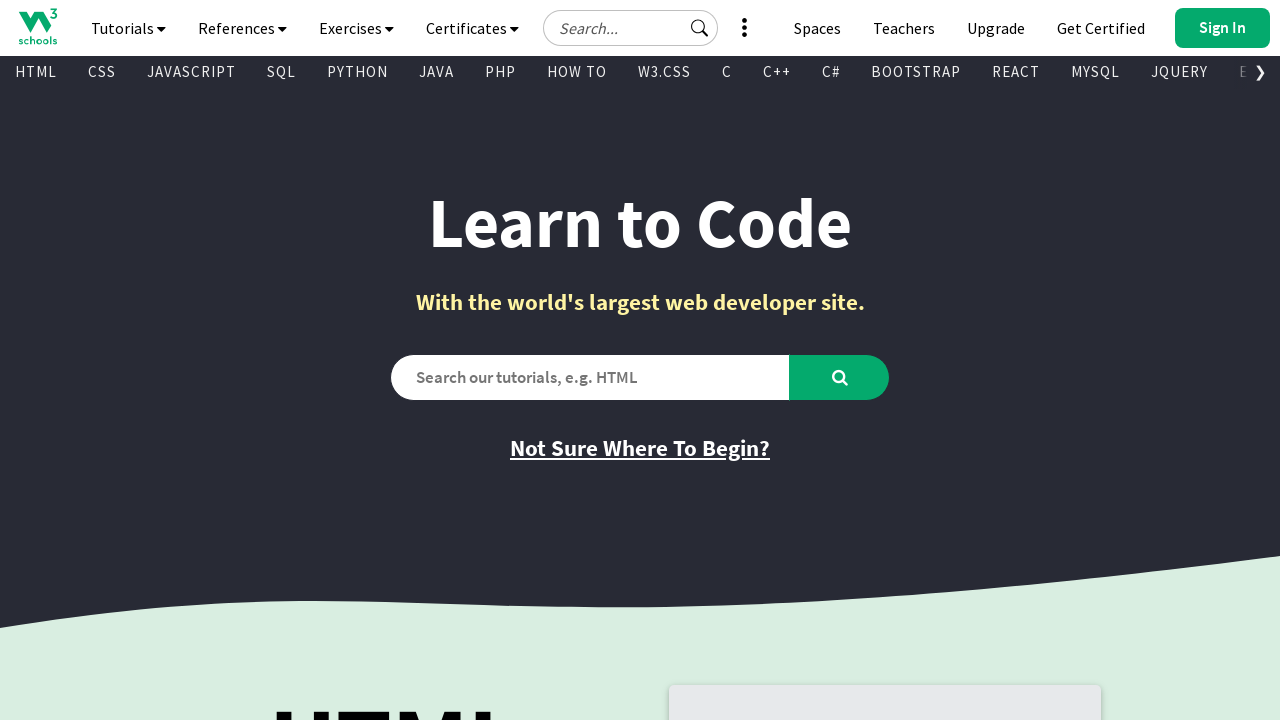

Retrieved href attribute of visible link
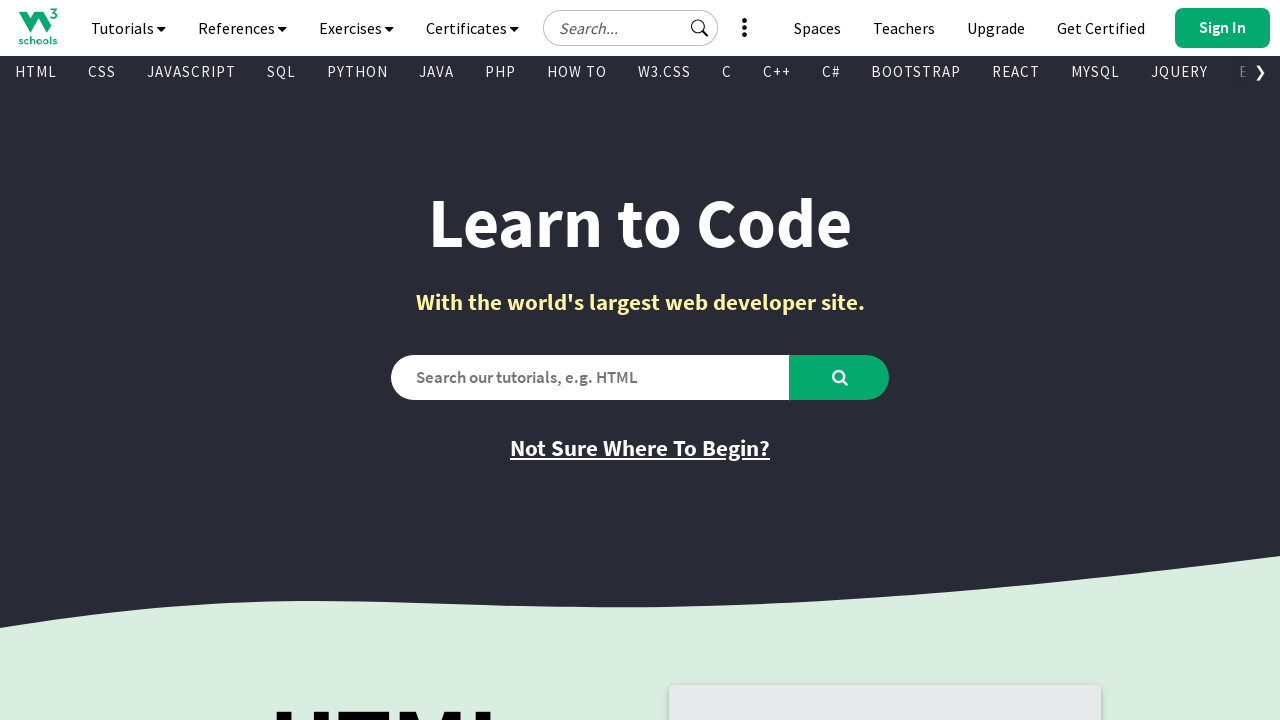

Retrieved inner text of visible link
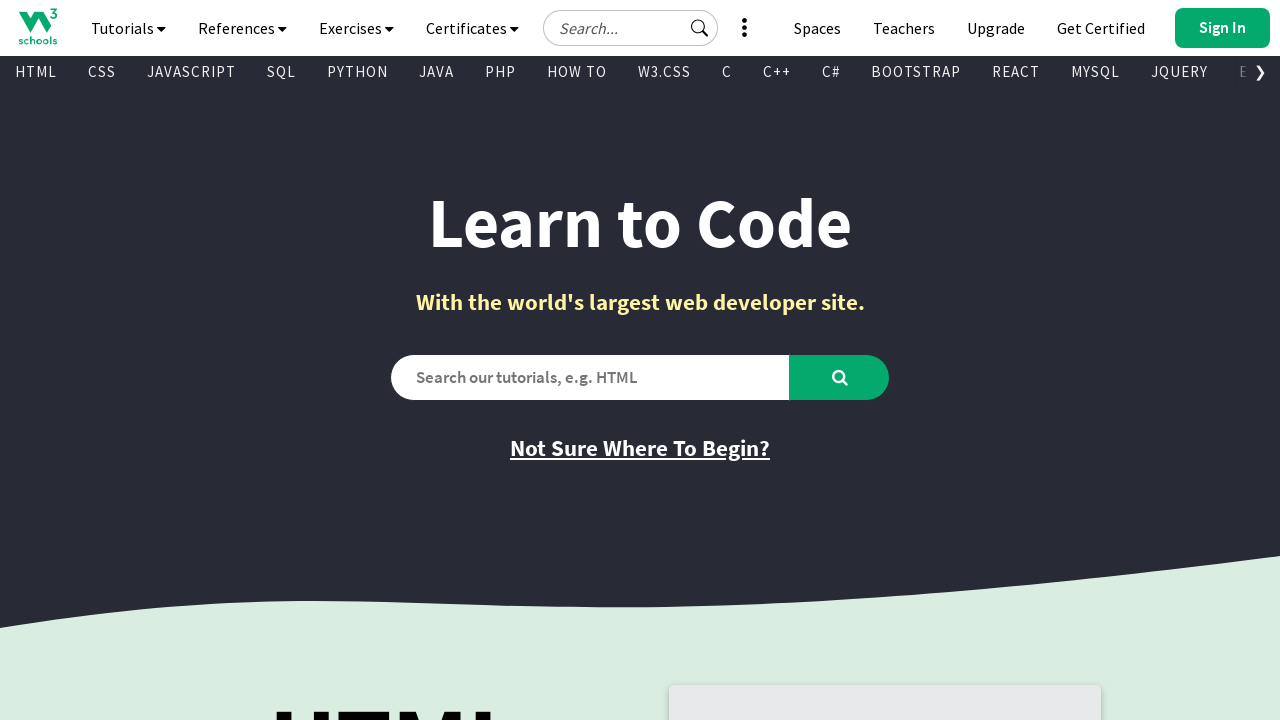

Retrieved href attribute of visible link
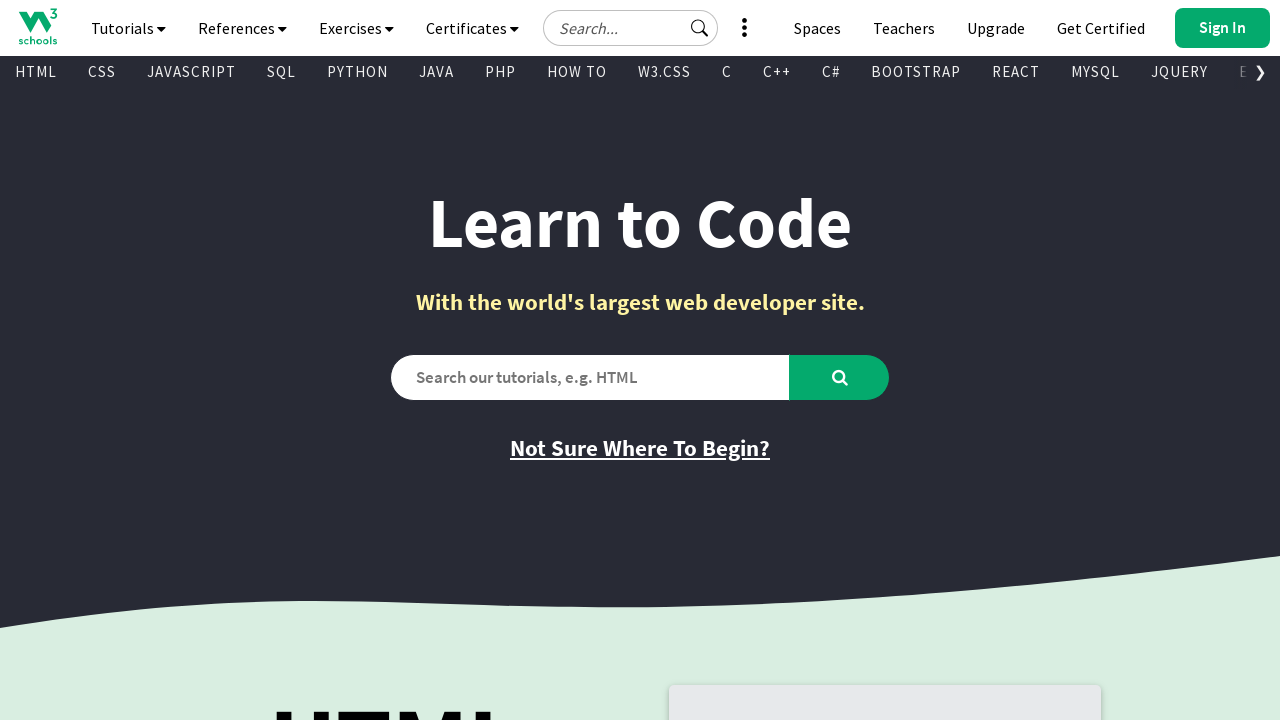

Retrieved inner text of visible link
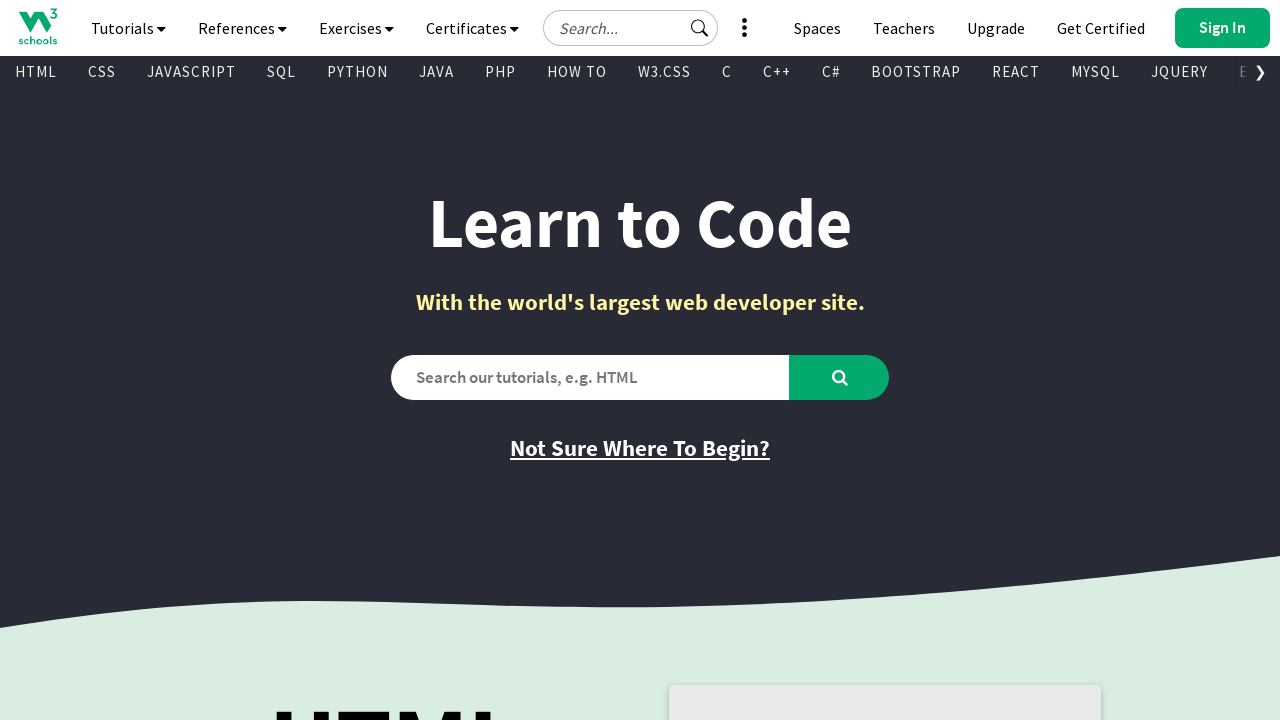

Retrieved href attribute of visible link
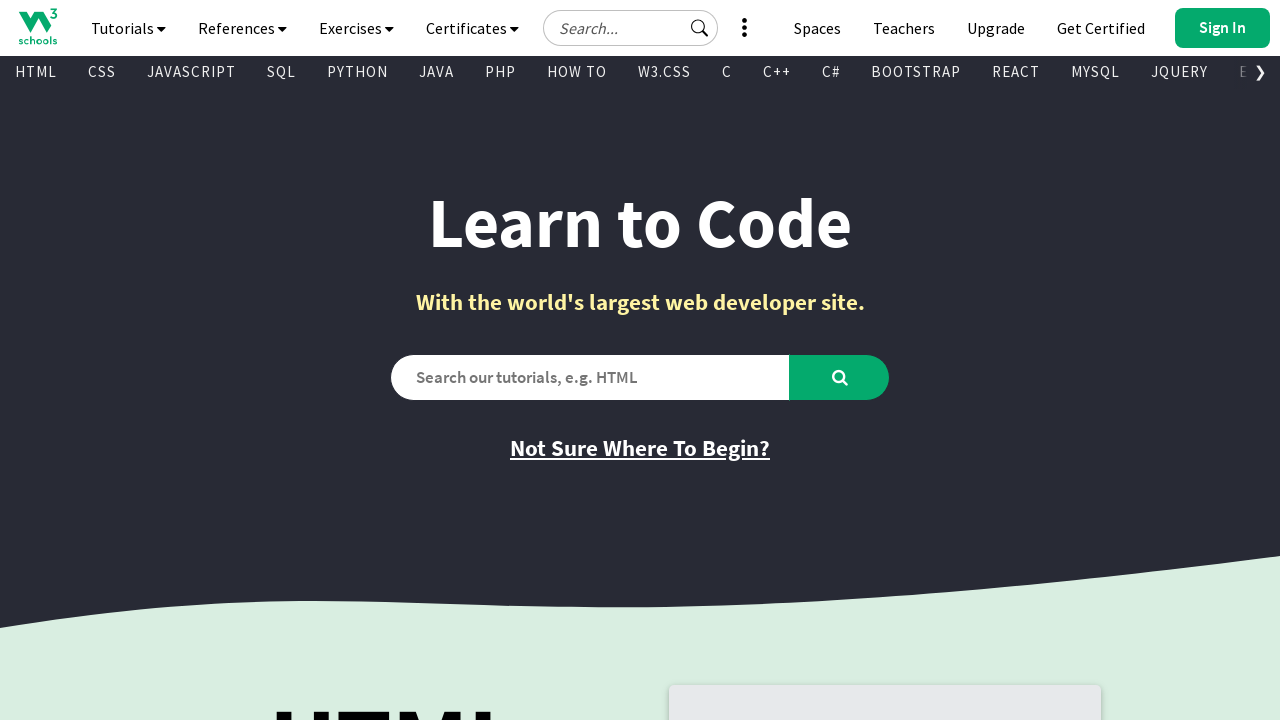

Retrieved inner text of visible link
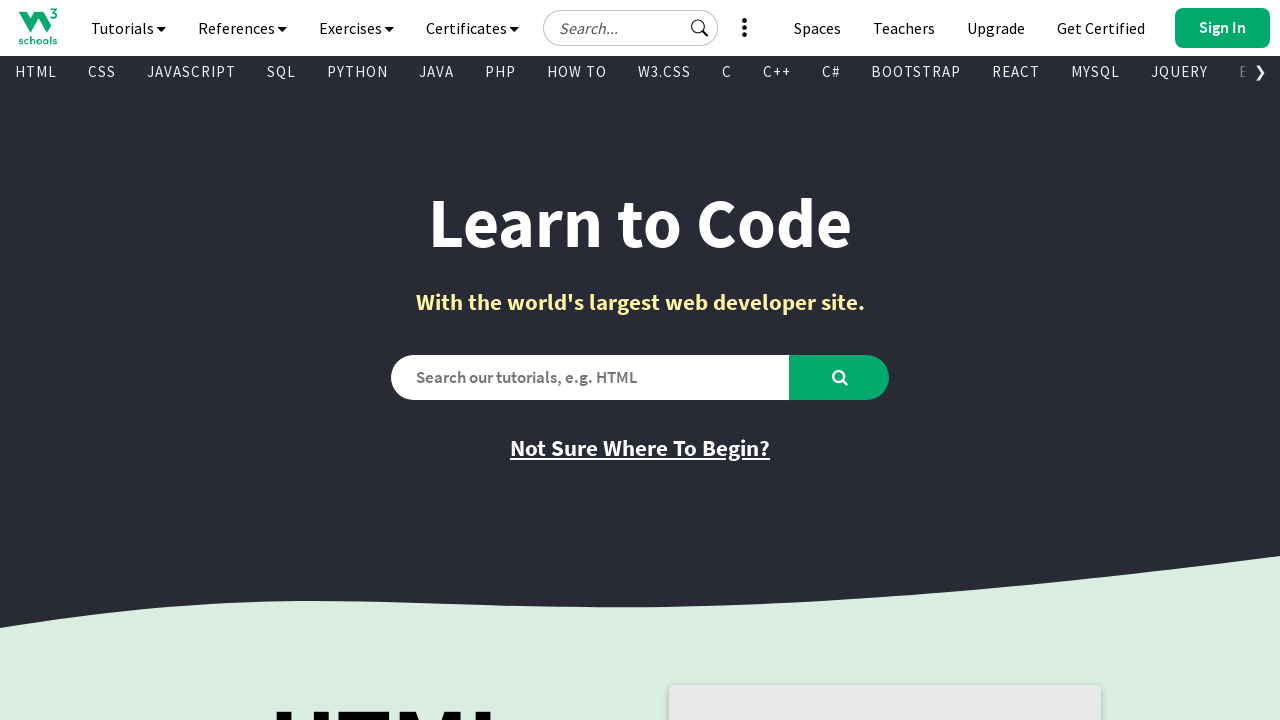

Retrieved href attribute of visible link
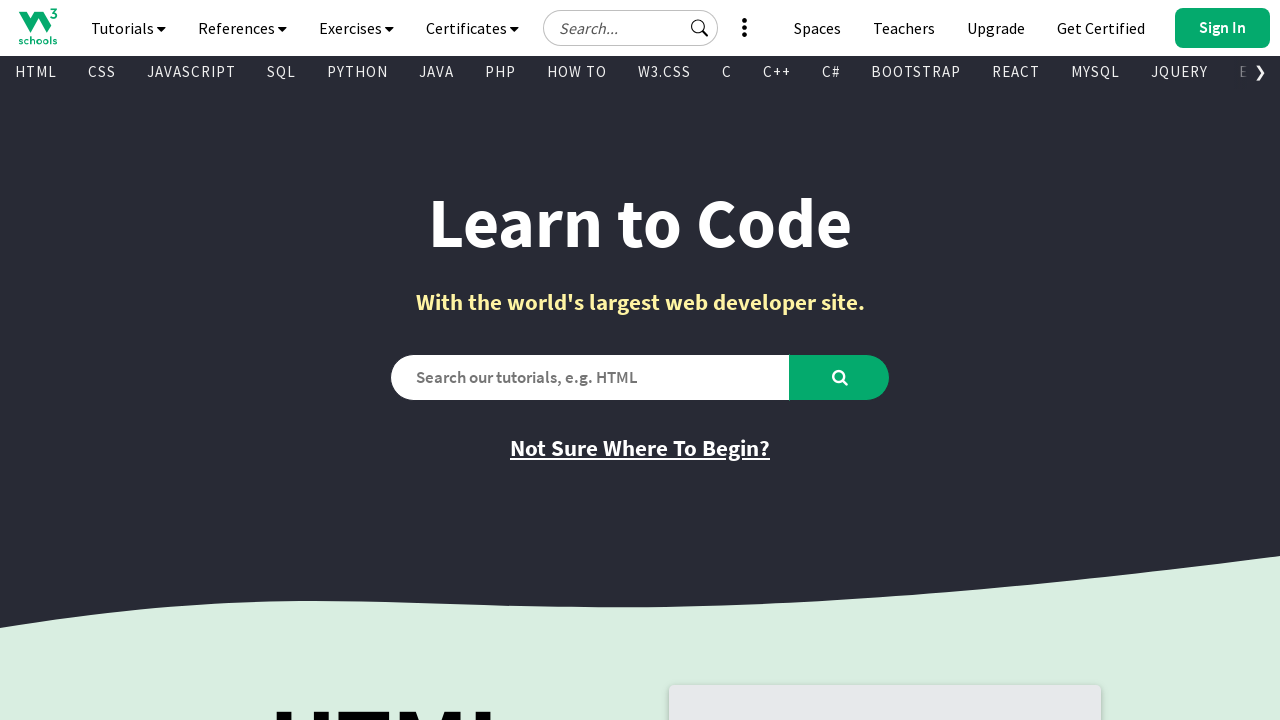

Retrieved inner text of visible link
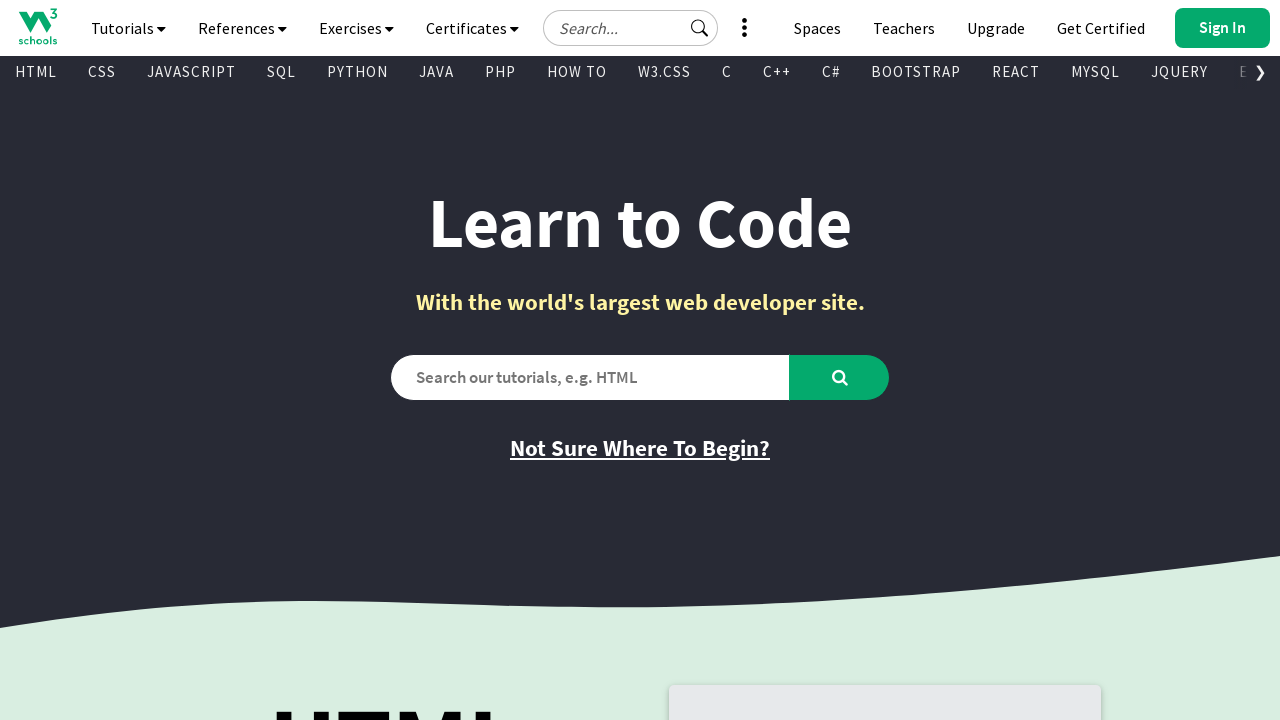

Retrieved href attribute of visible link
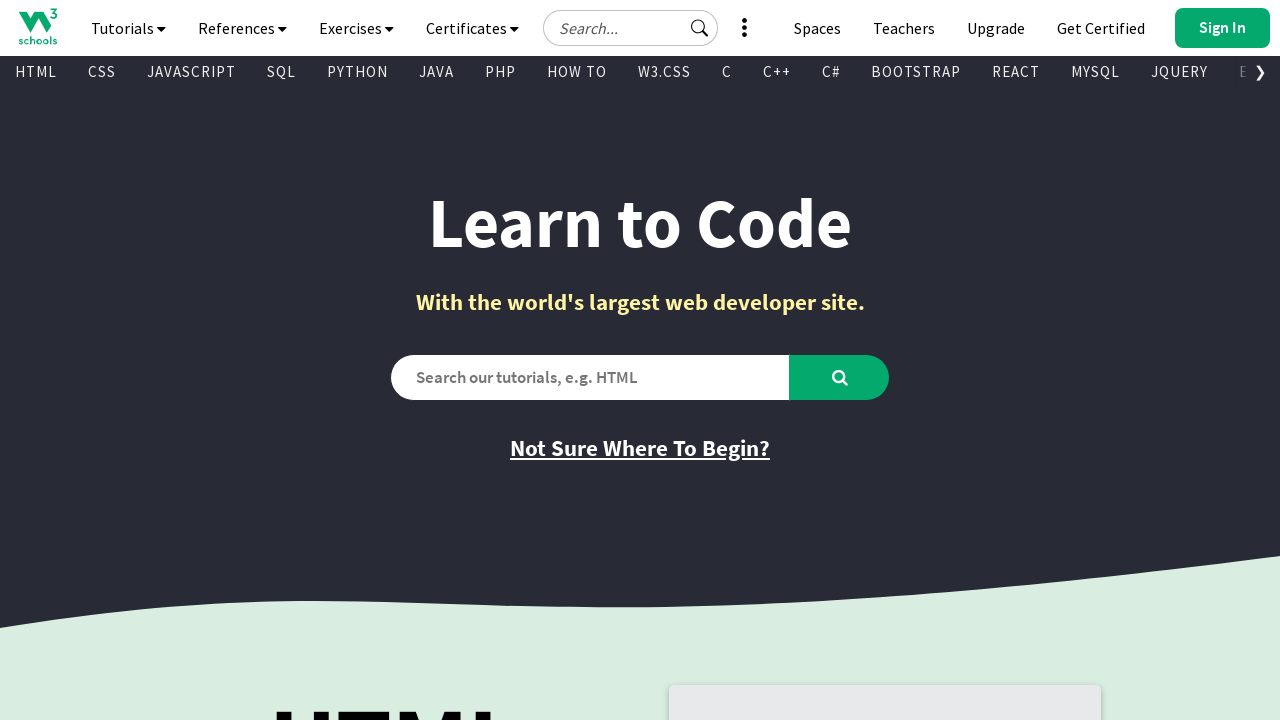

Retrieved inner text of visible link
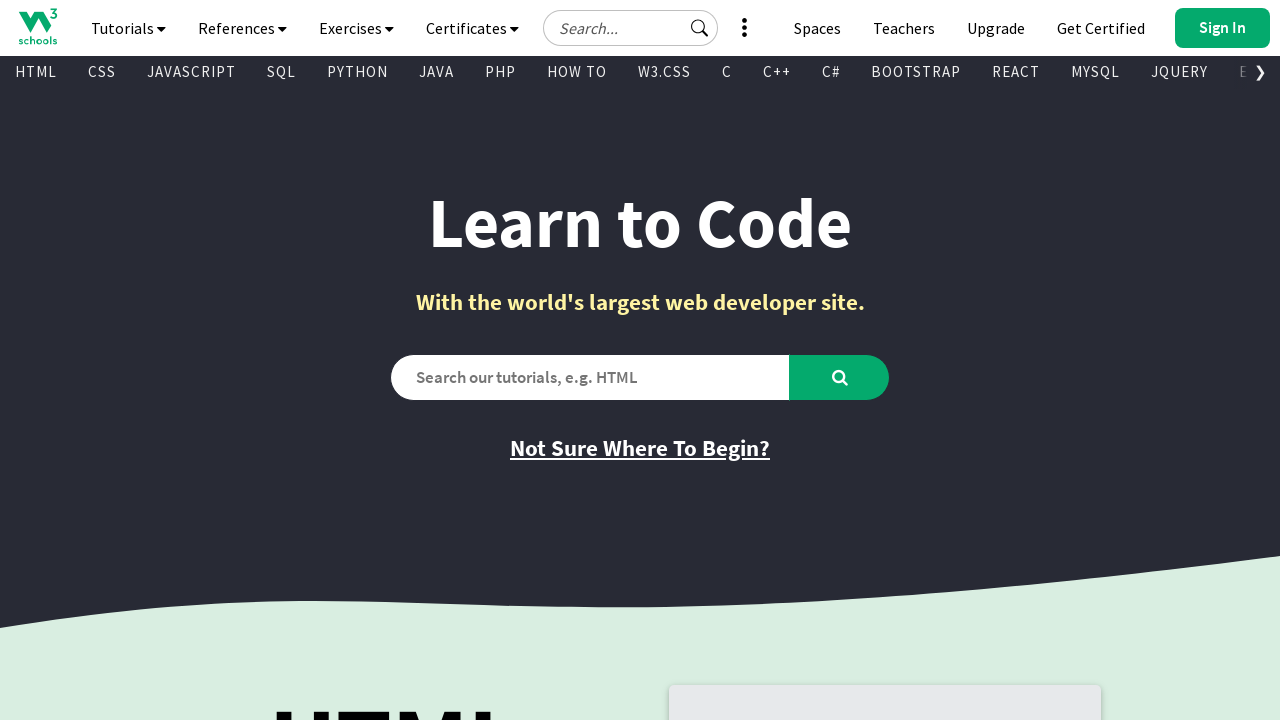

Retrieved href attribute of visible link
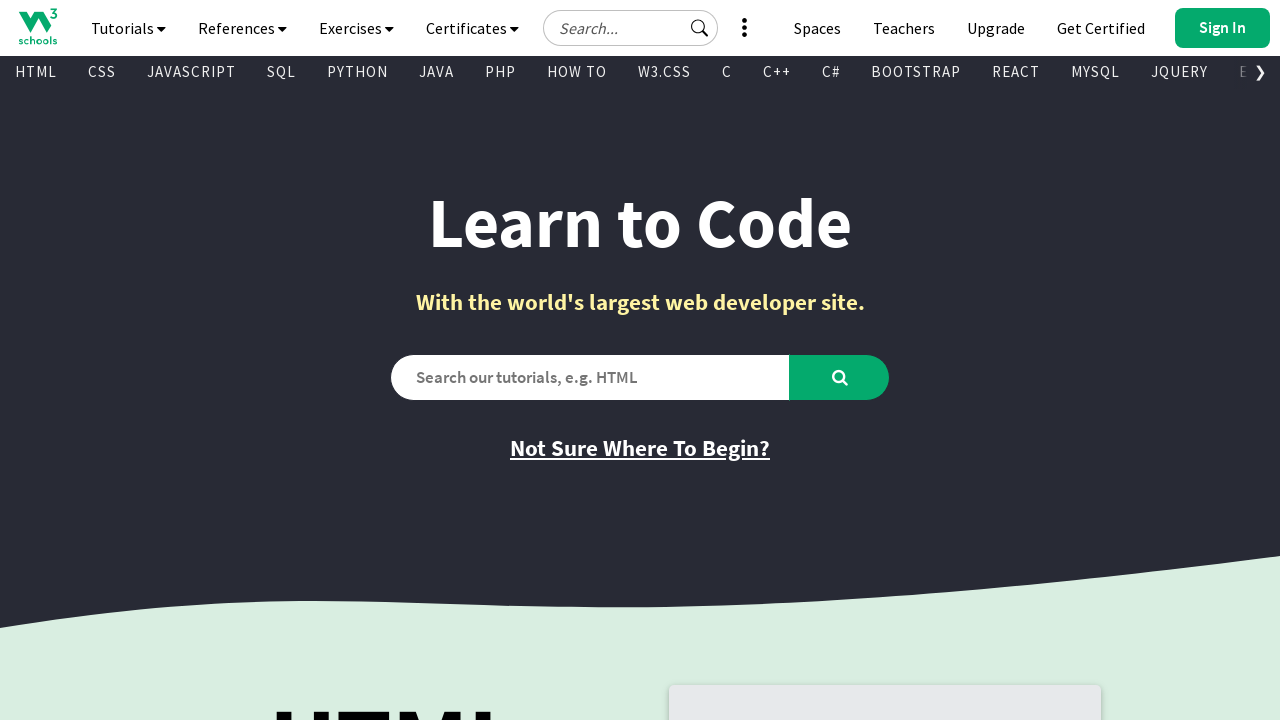

Retrieved inner text of visible link
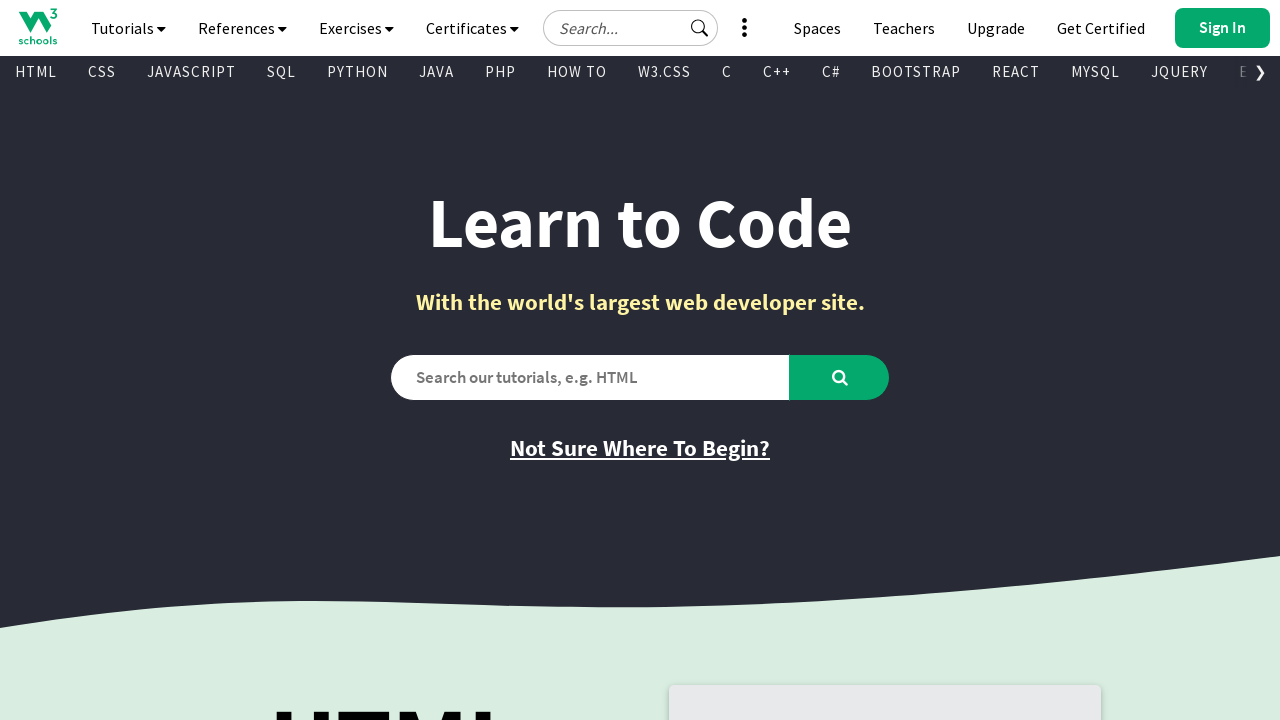

Retrieved href attribute of visible link
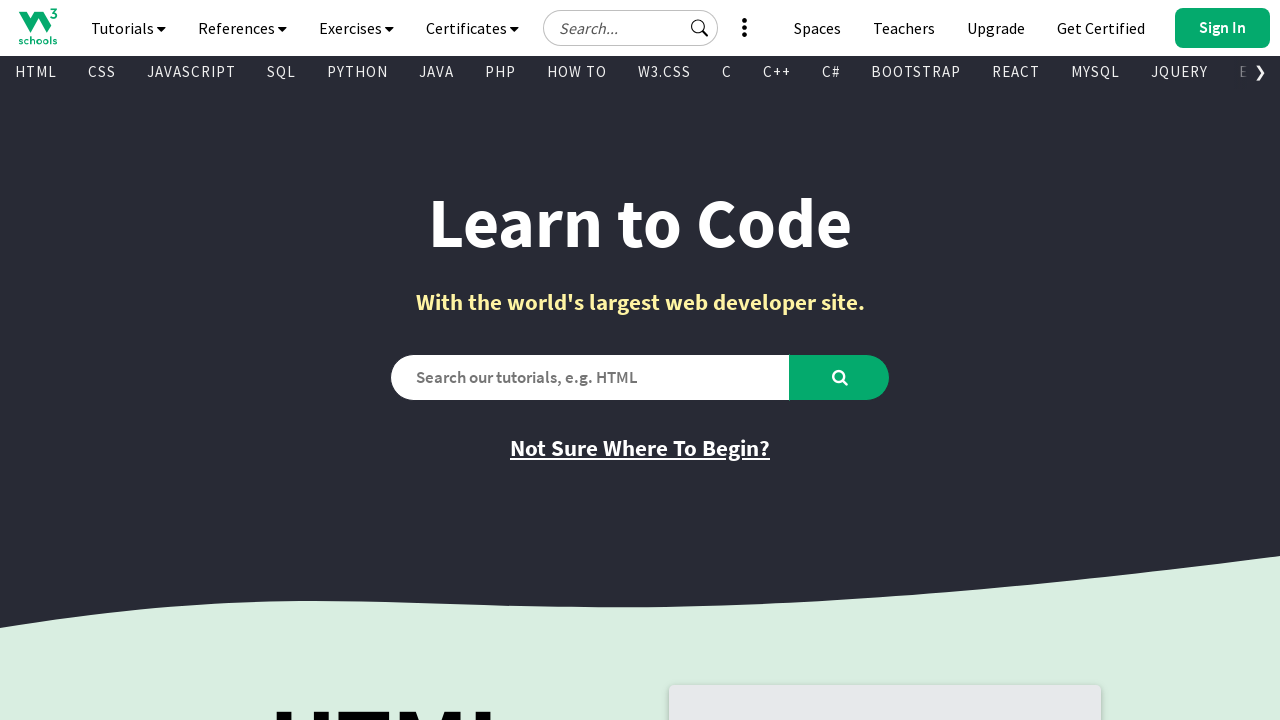

Retrieved inner text of visible link
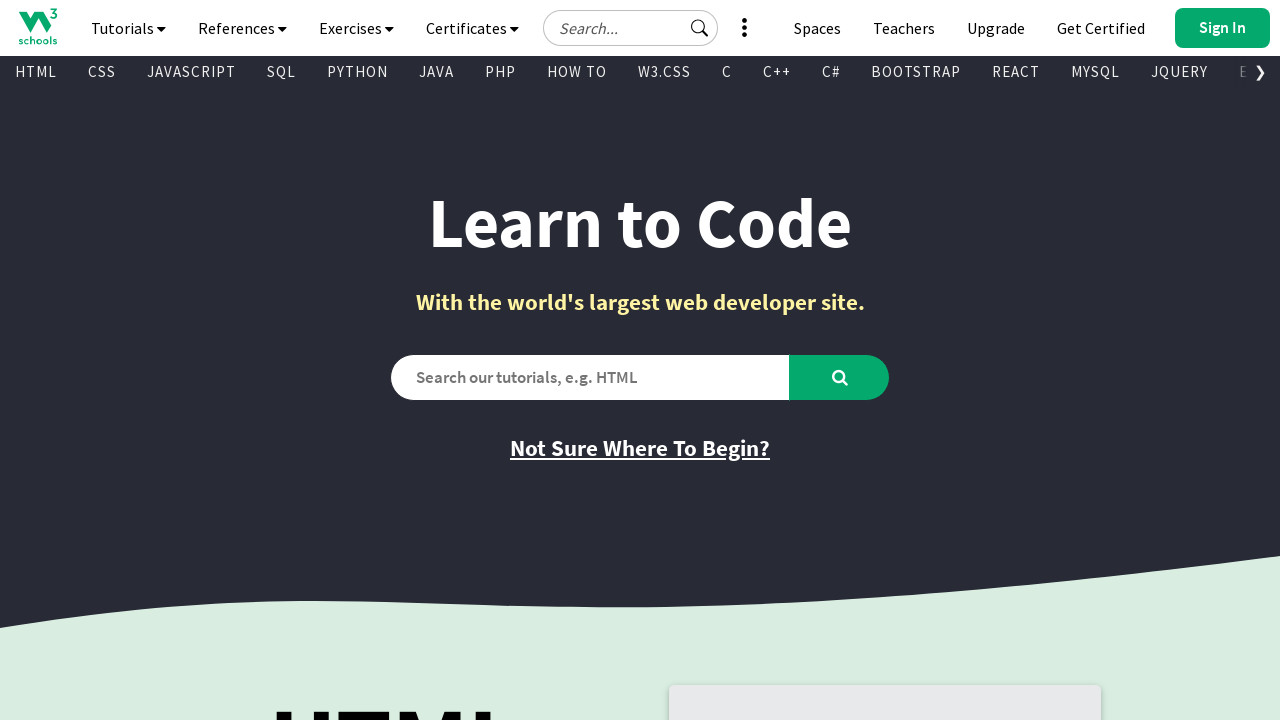

Retrieved href attribute of visible link
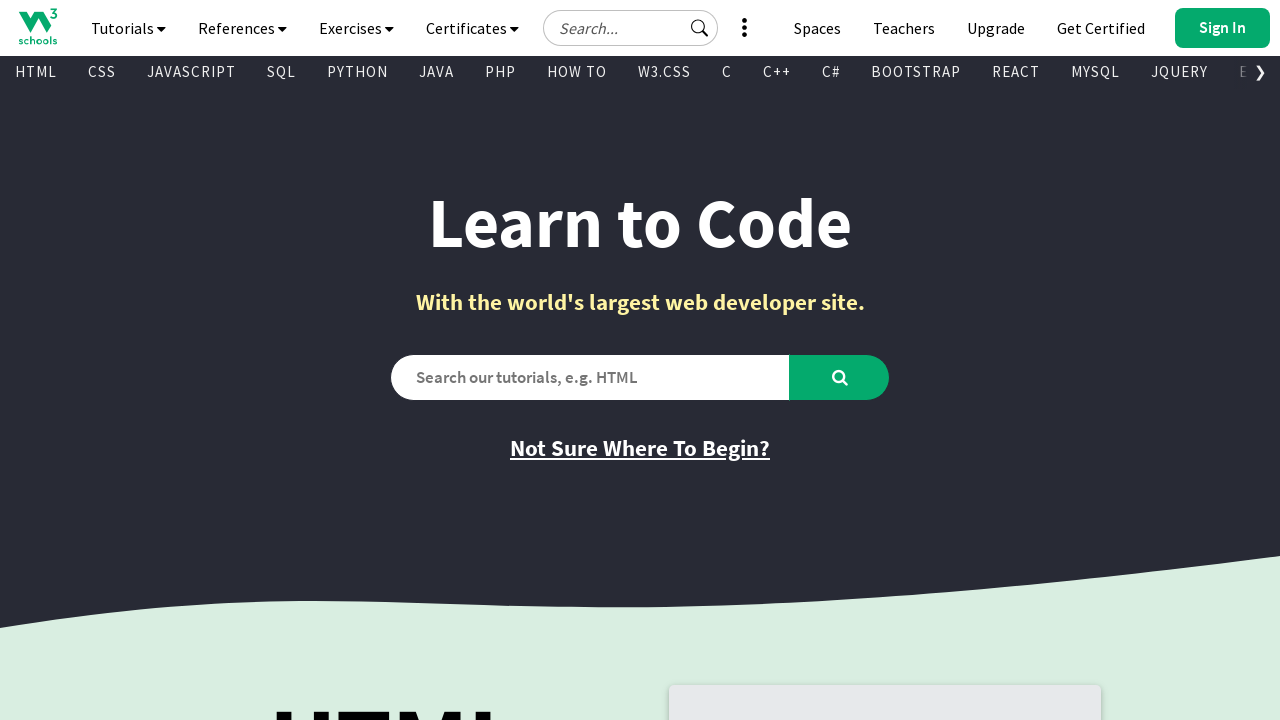

Retrieved inner text of visible link
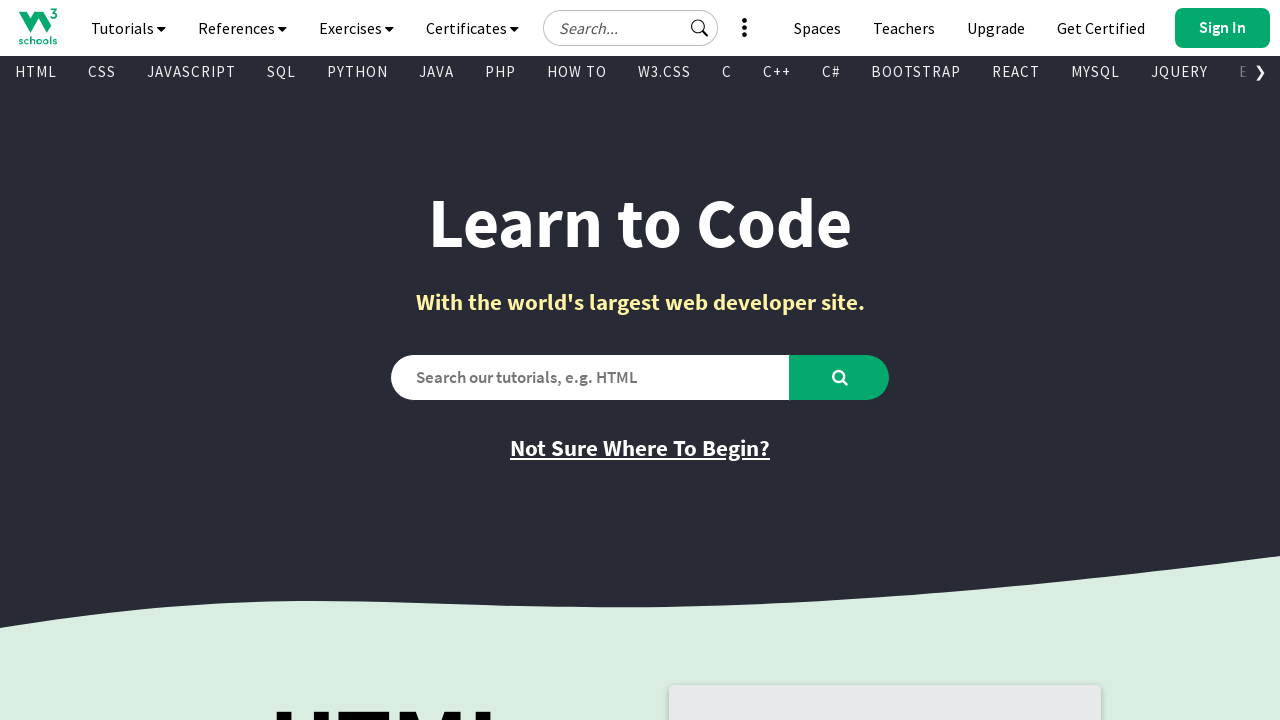

Retrieved href attribute of visible link
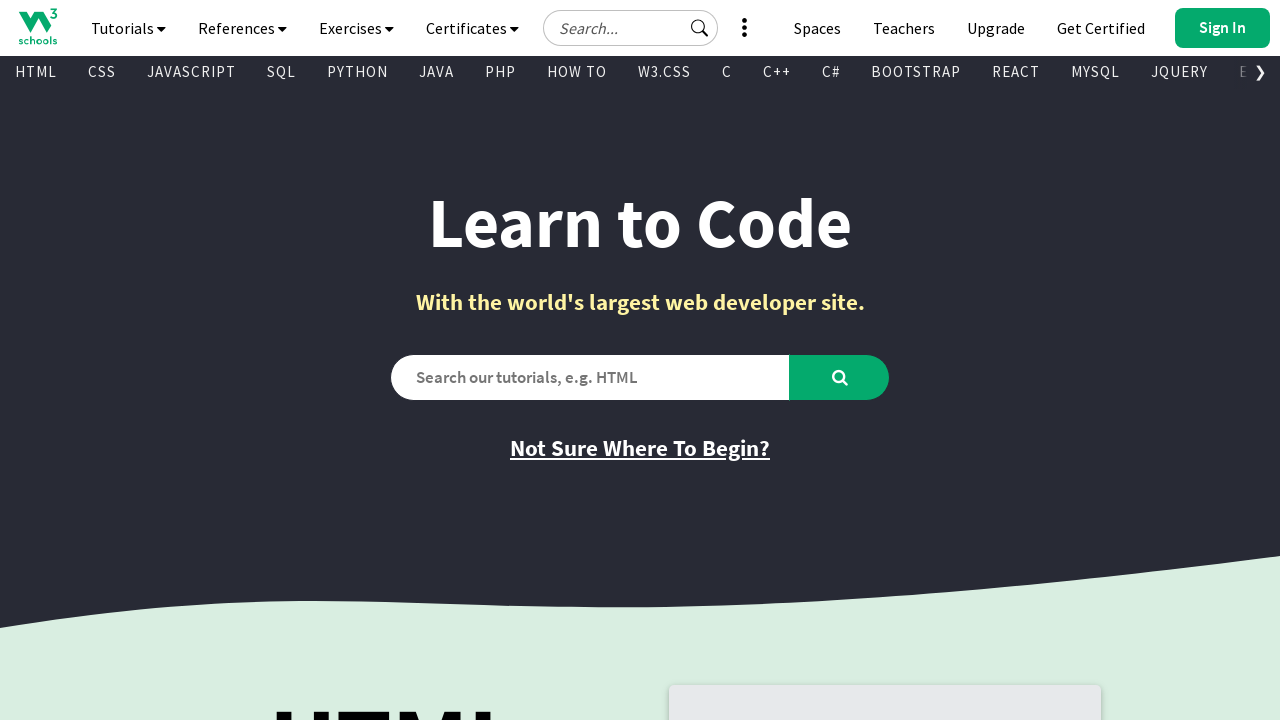

Retrieved inner text of visible link
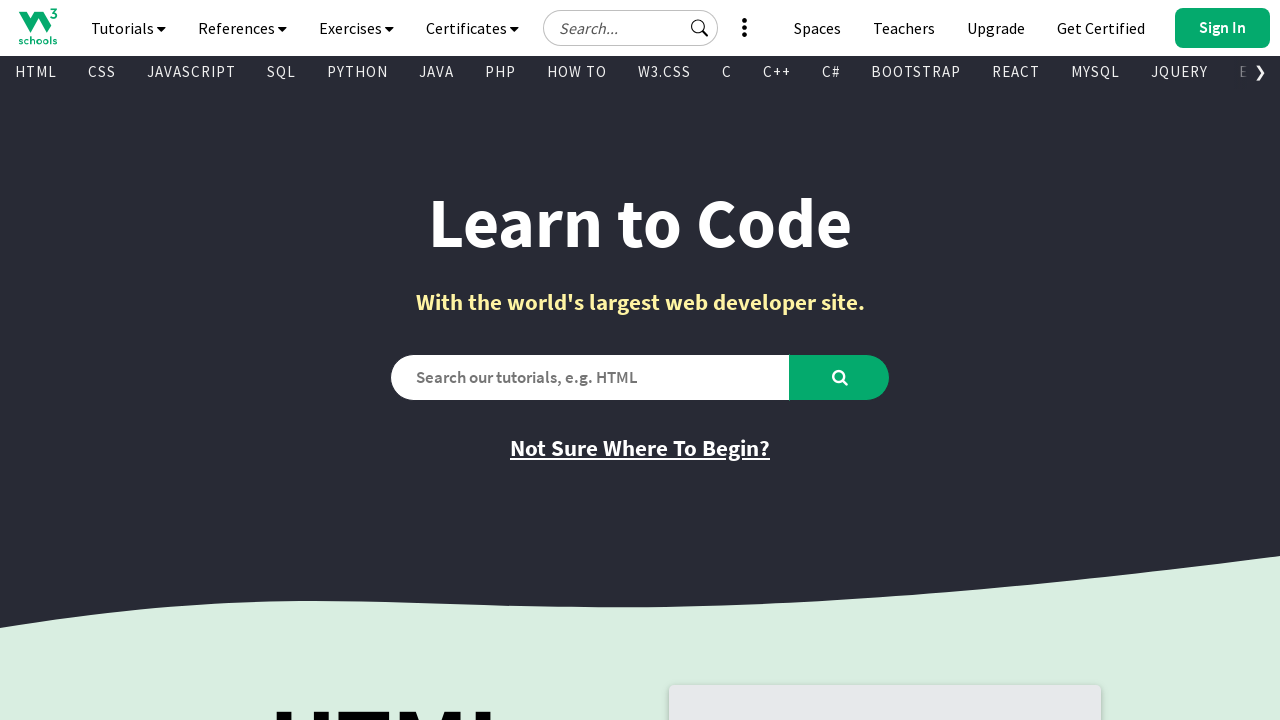

Retrieved href attribute of visible link
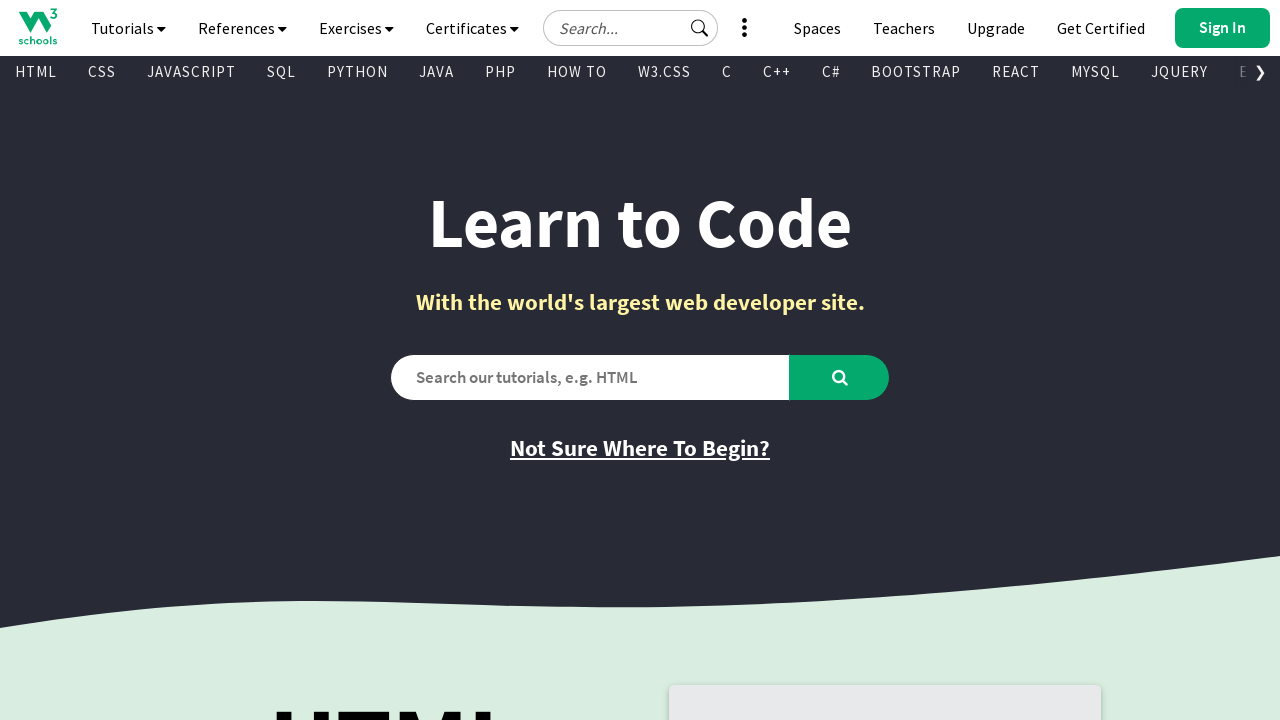

Retrieved inner text of visible link
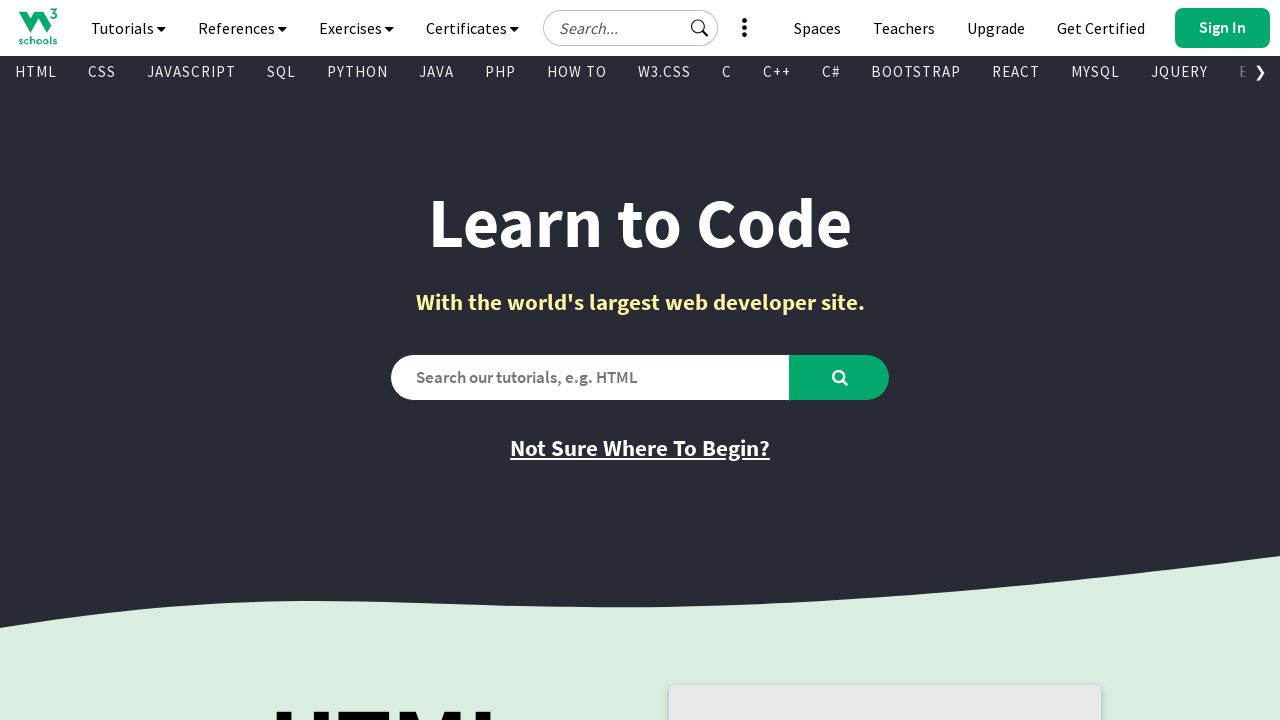

Retrieved href attribute of visible link
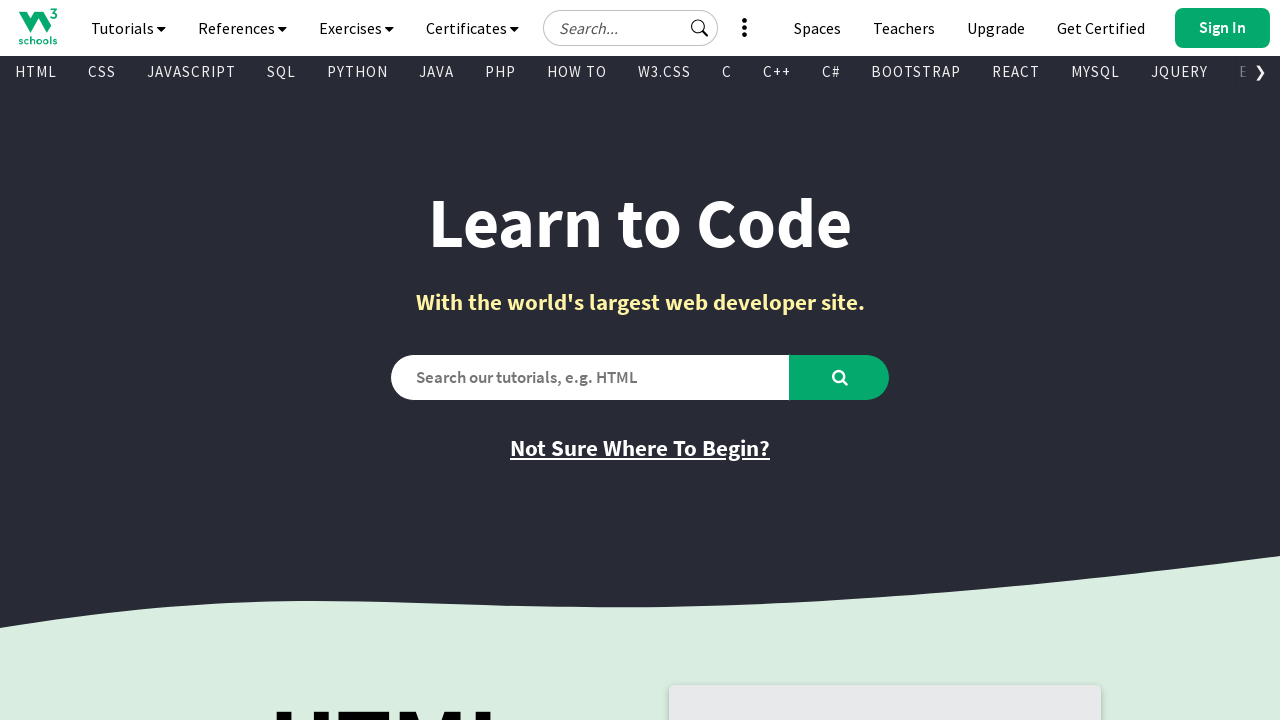

Retrieved inner text of visible link
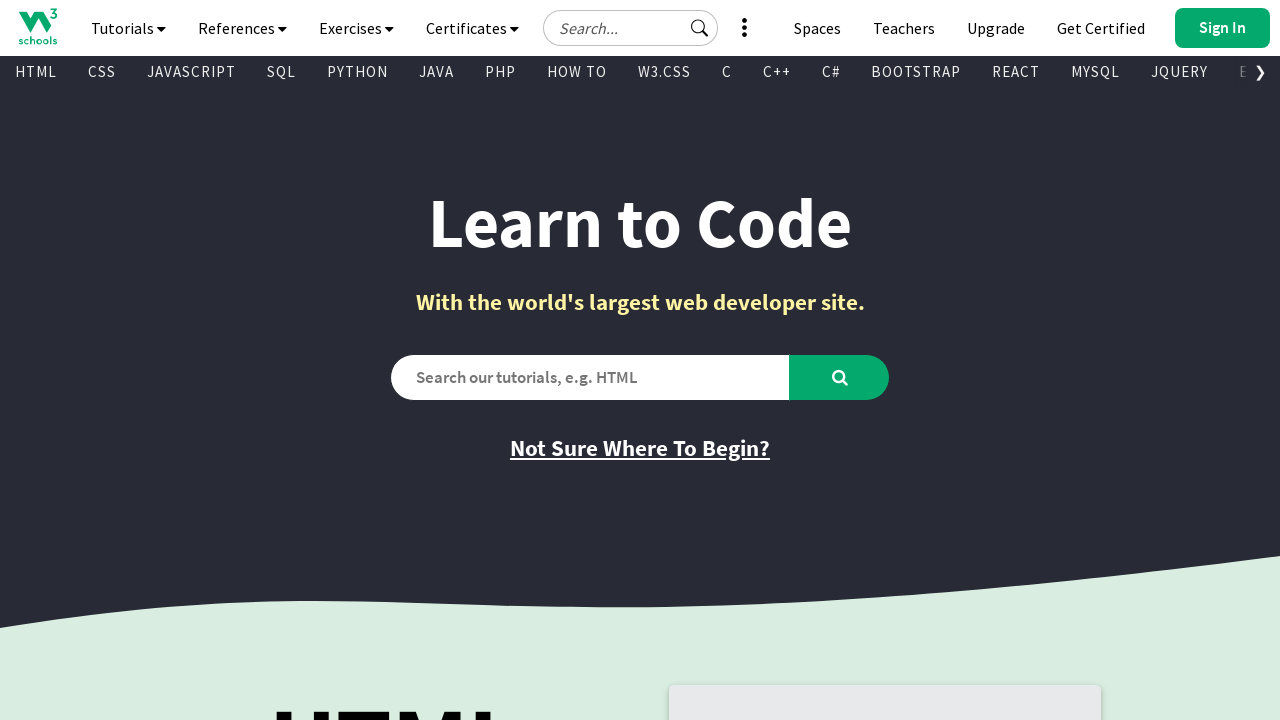

Retrieved href attribute of visible link
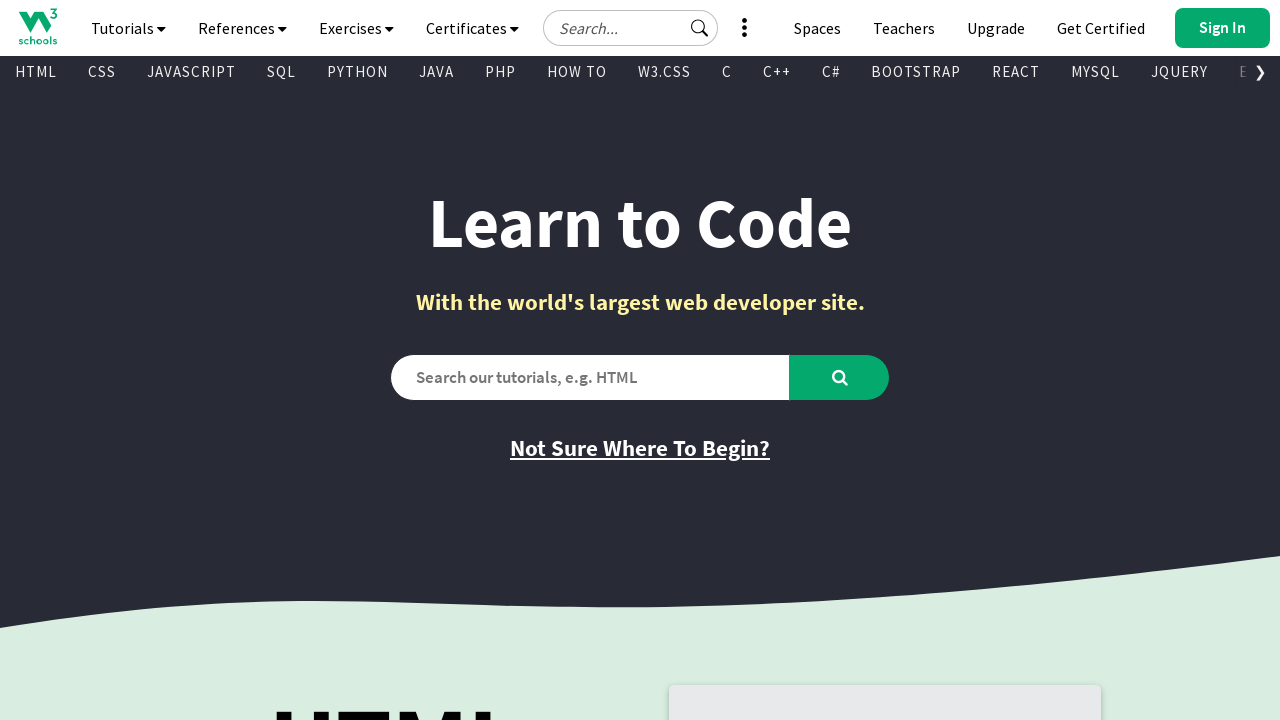

Retrieved inner text of visible link
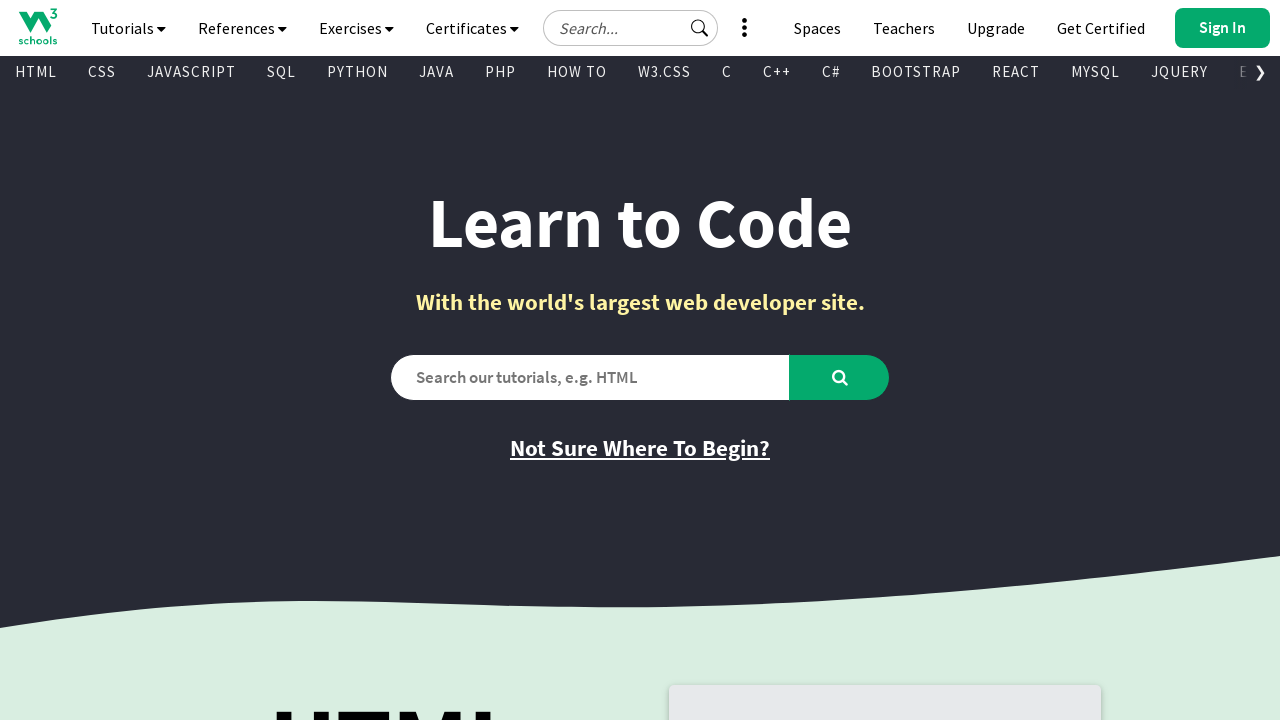

Retrieved href attribute of visible link
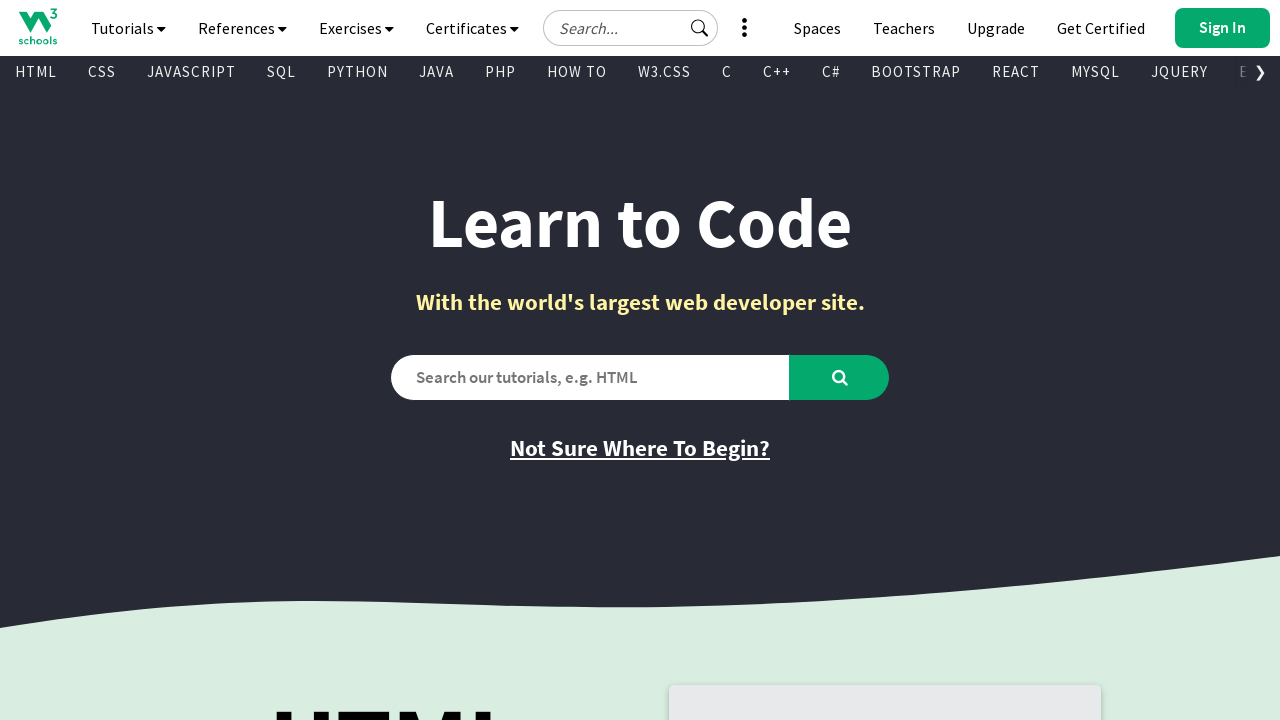

Retrieved inner text of visible link
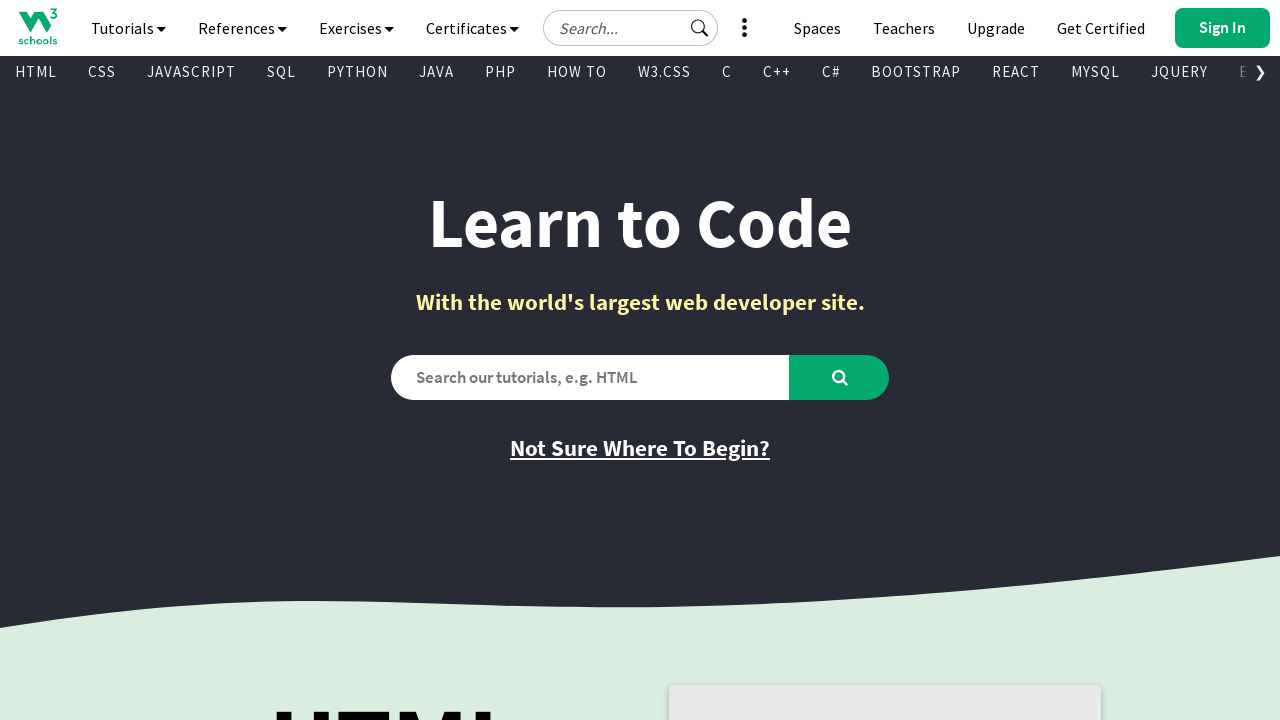

Retrieved href attribute of visible link
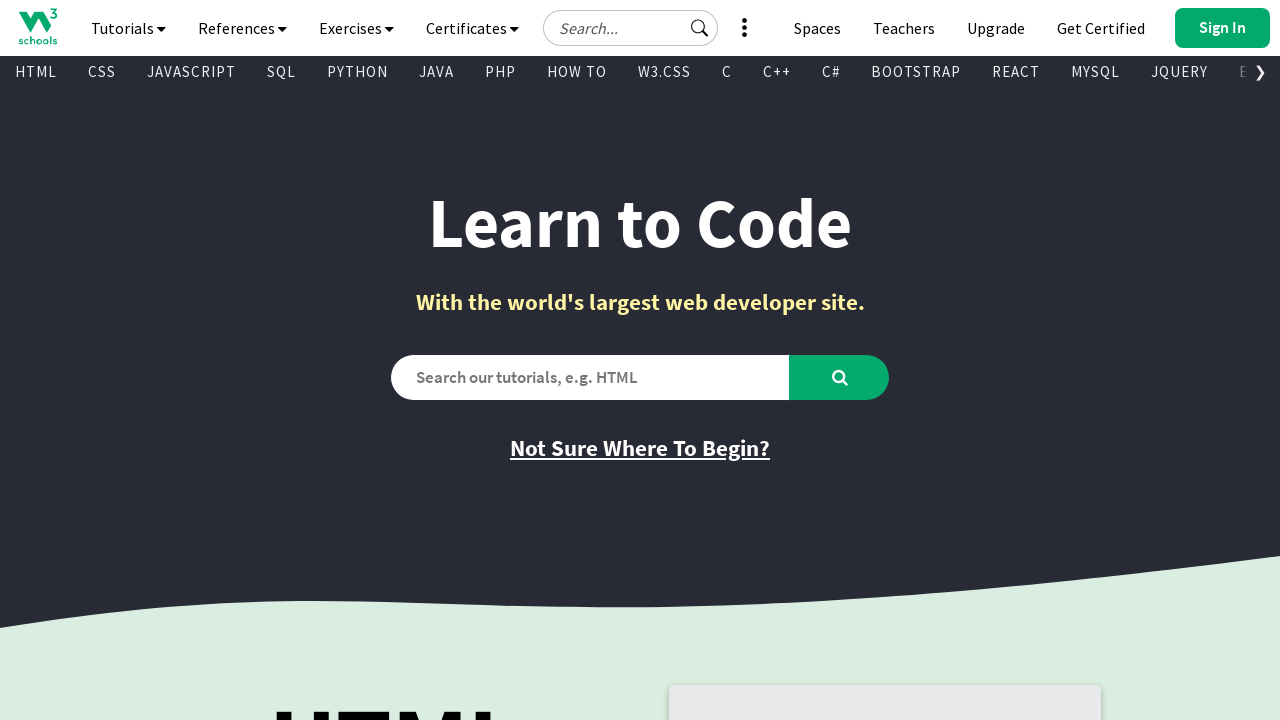

Retrieved inner text of visible link
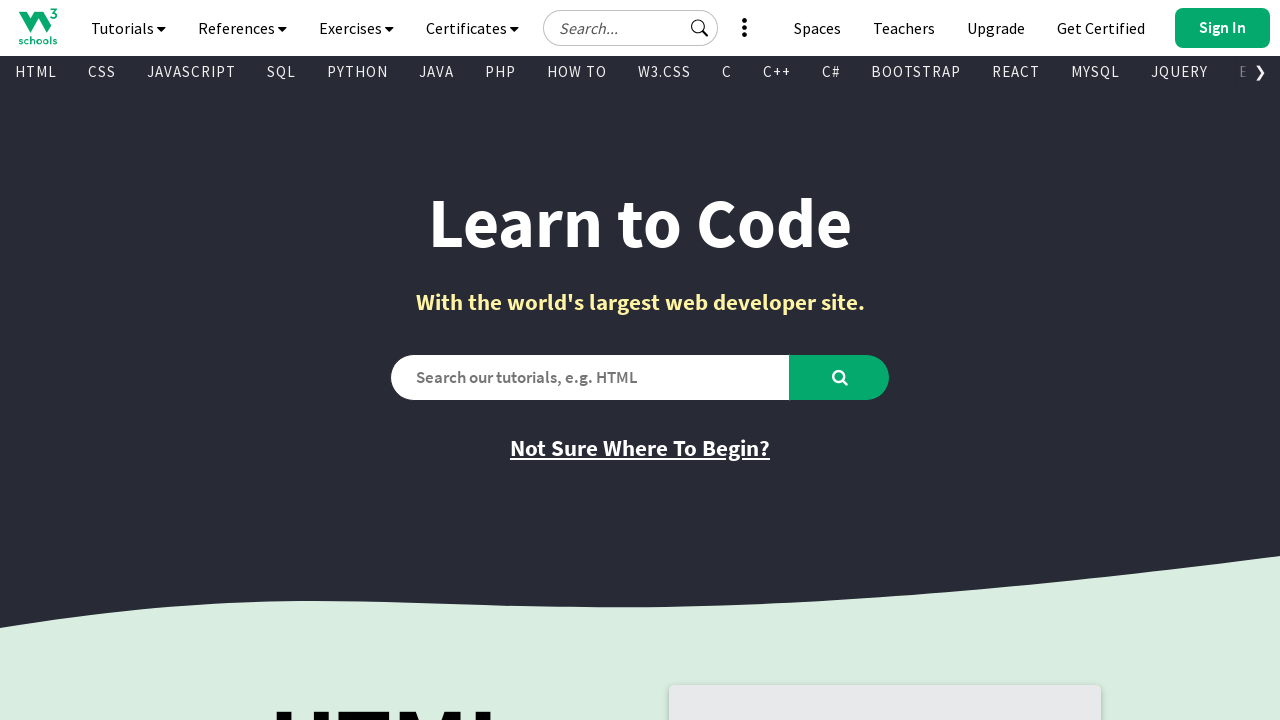

Retrieved href attribute of visible link
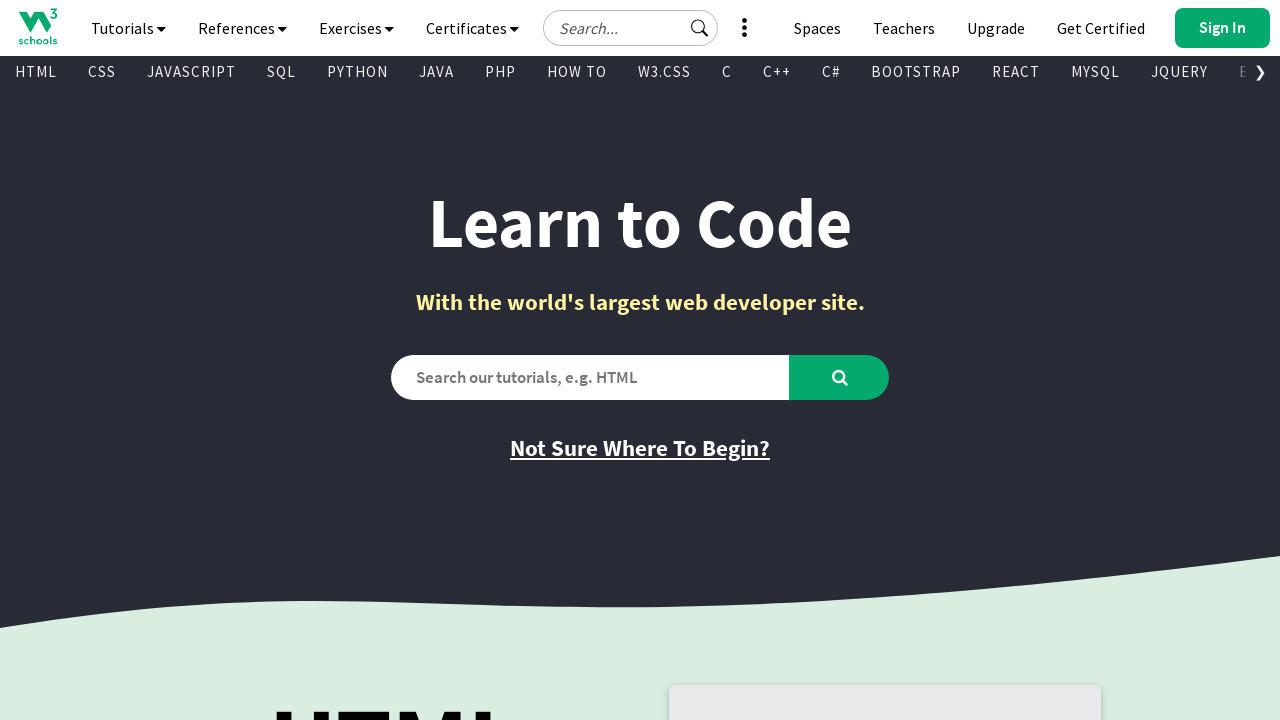

Retrieved inner text of visible link
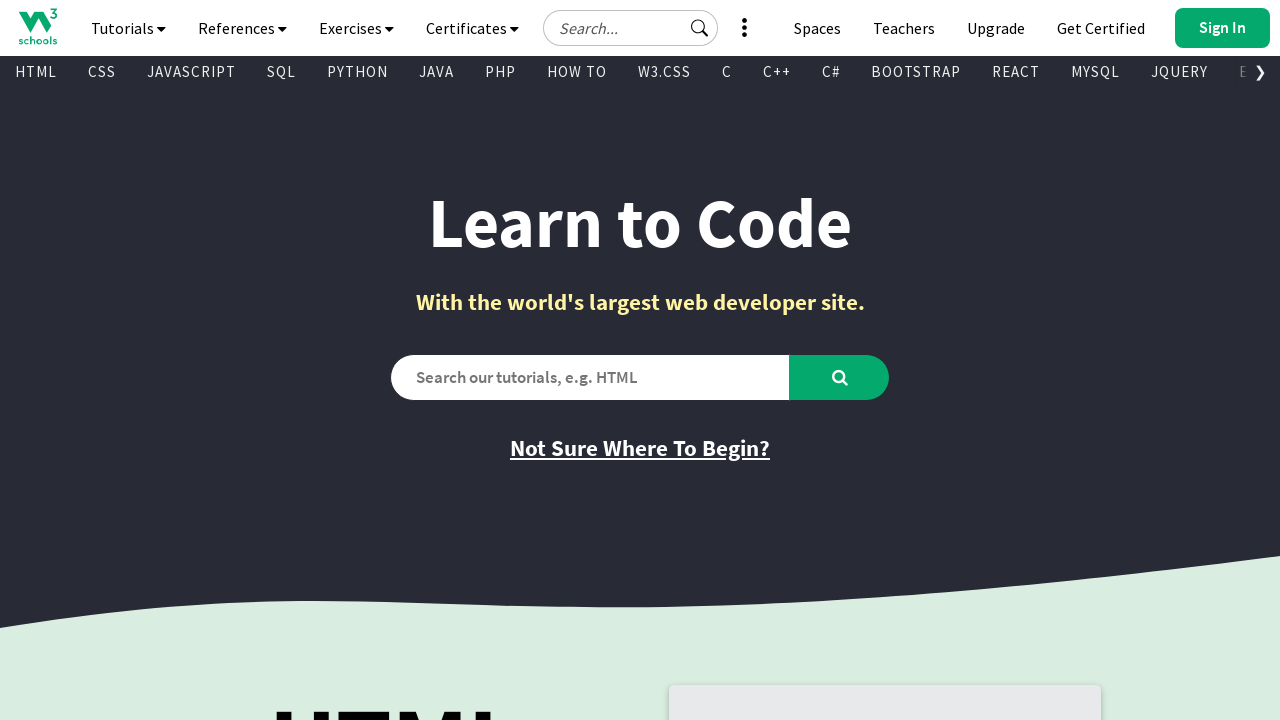

Retrieved href attribute of visible link
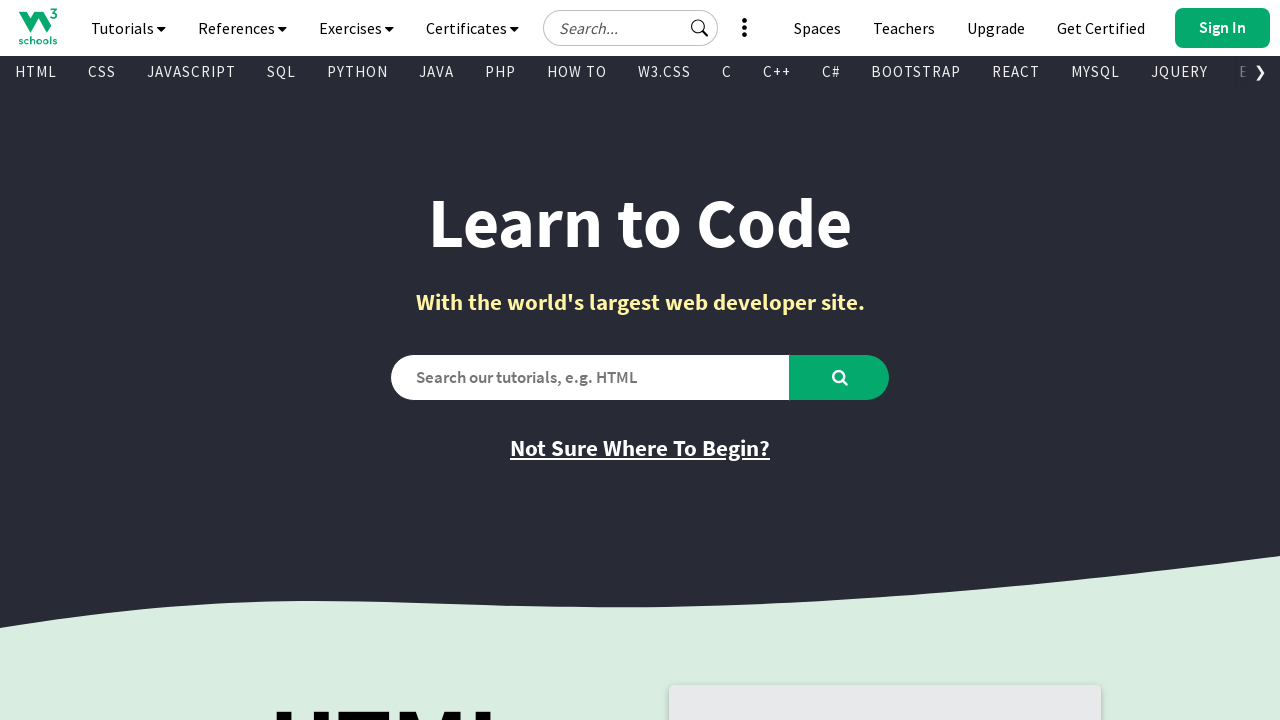

Retrieved inner text of visible link
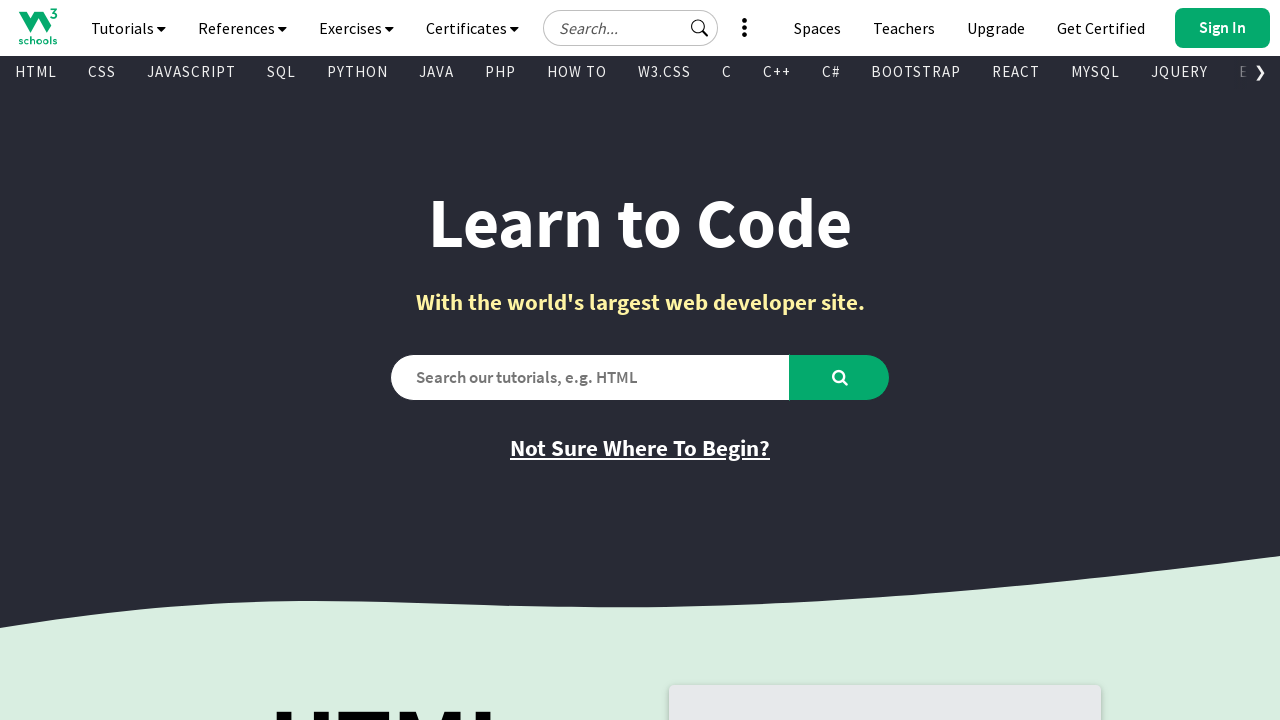

Retrieved href attribute of visible link
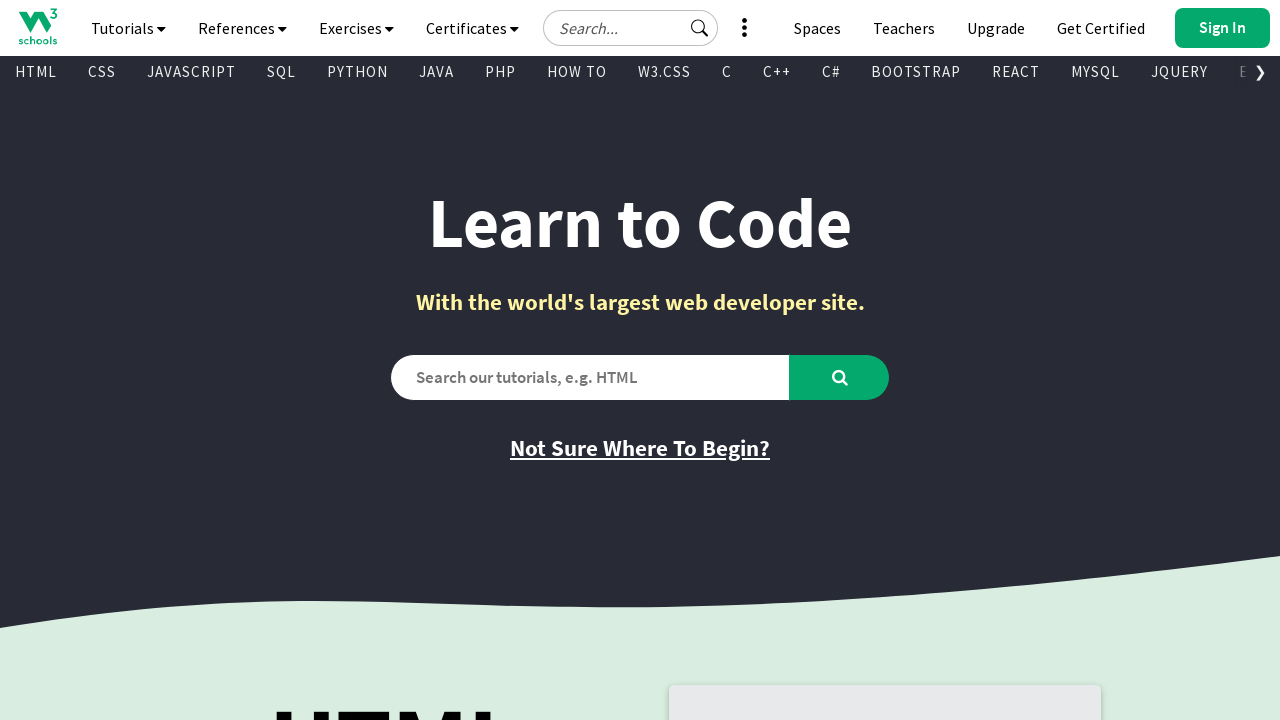

Retrieved inner text of visible link
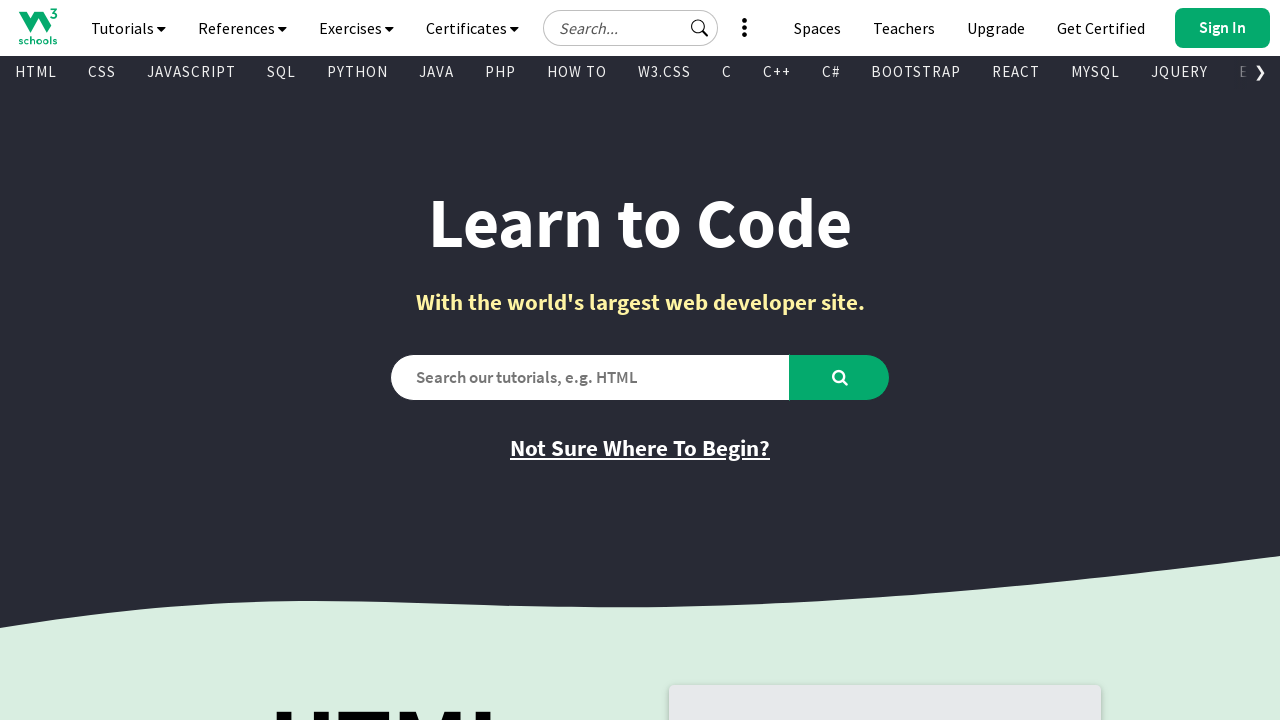

Retrieved href attribute of visible link
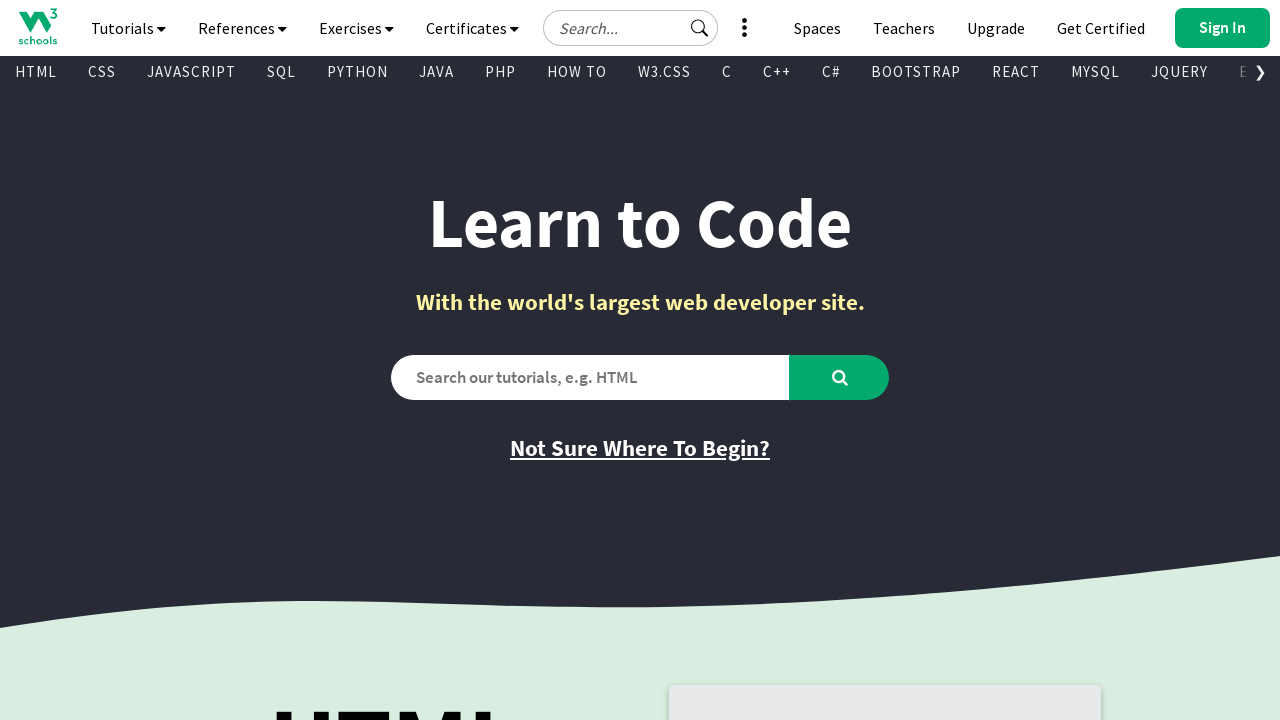

Retrieved inner text of visible link
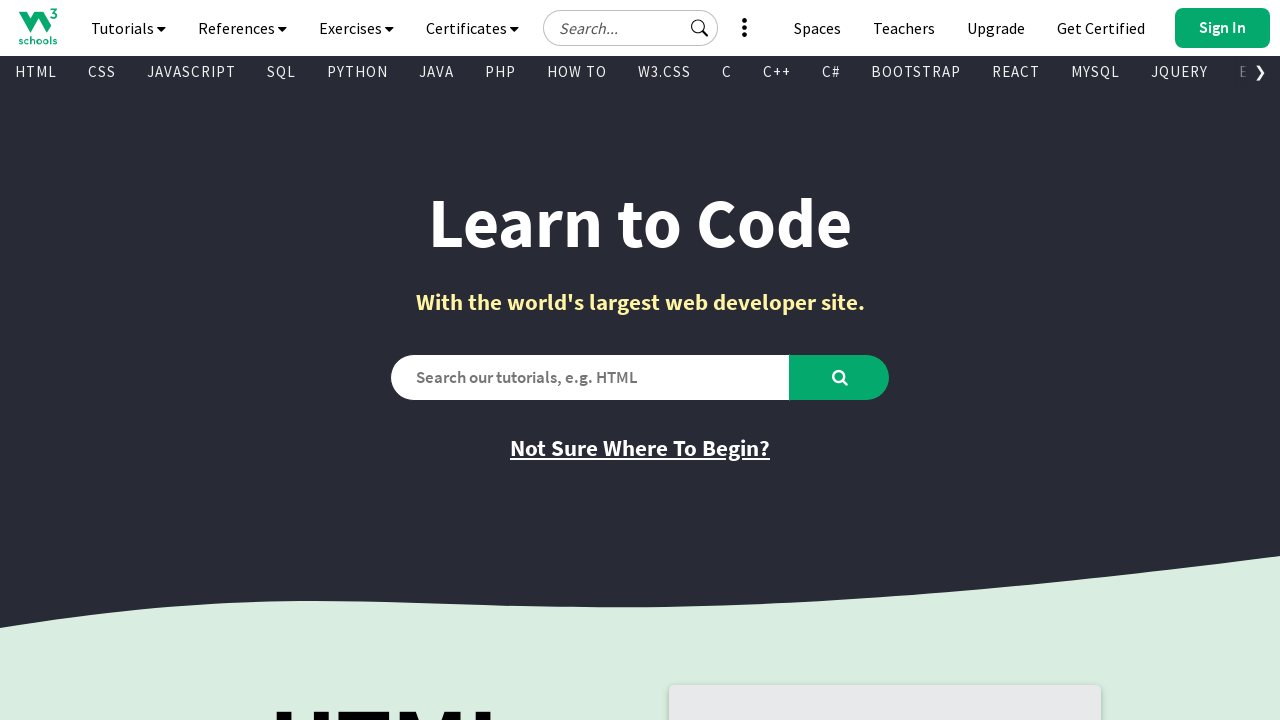

Retrieved href attribute of visible link
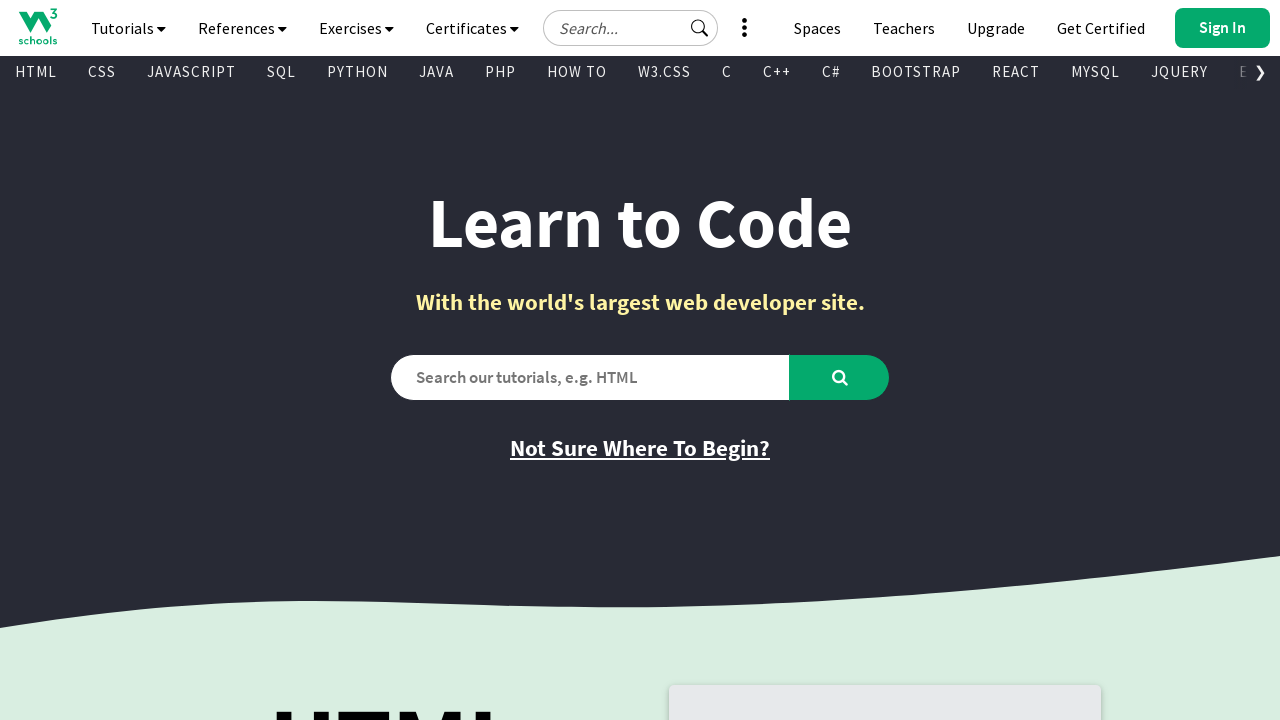

Retrieved inner text of visible link
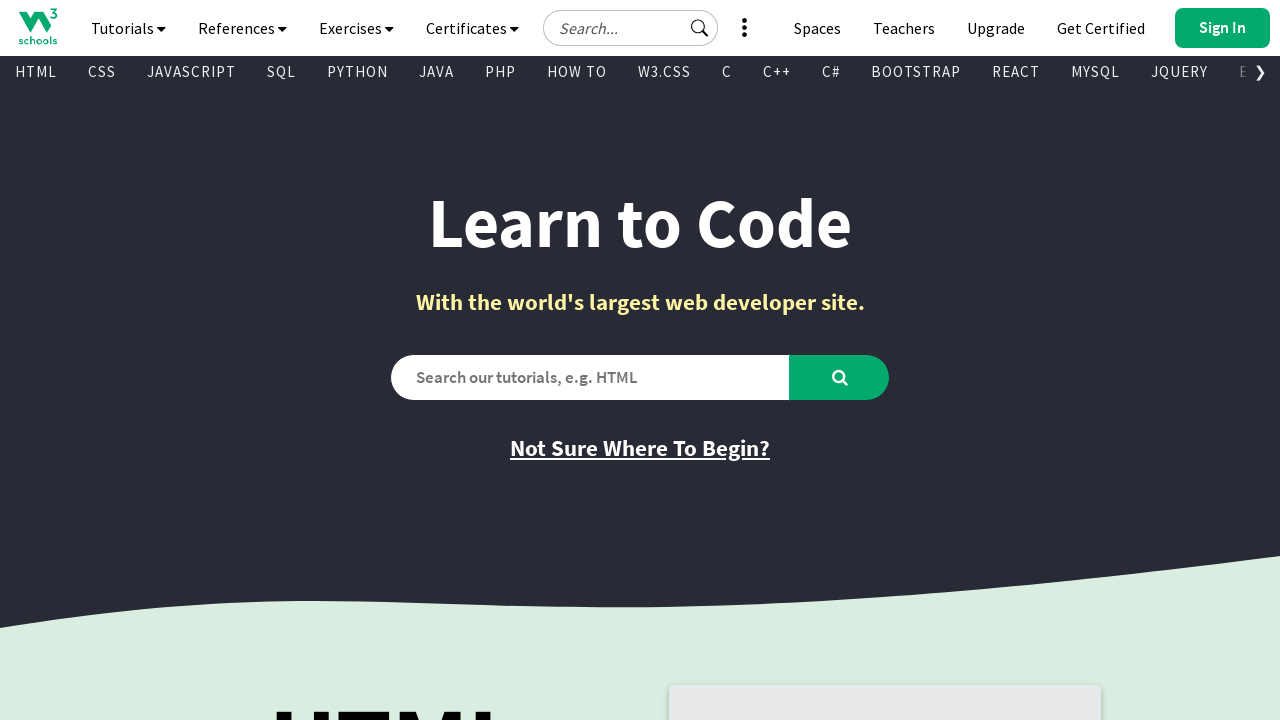

Retrieved href attribute of visible link
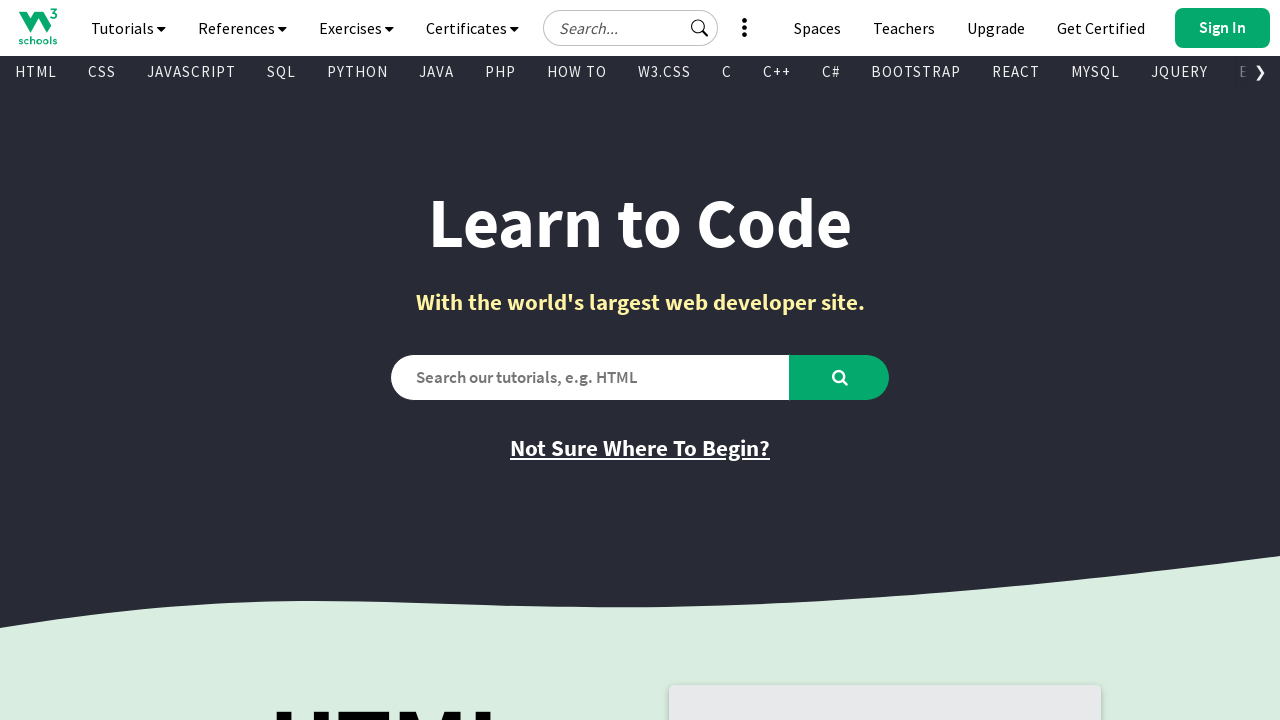

Retrieved inner text of visible link
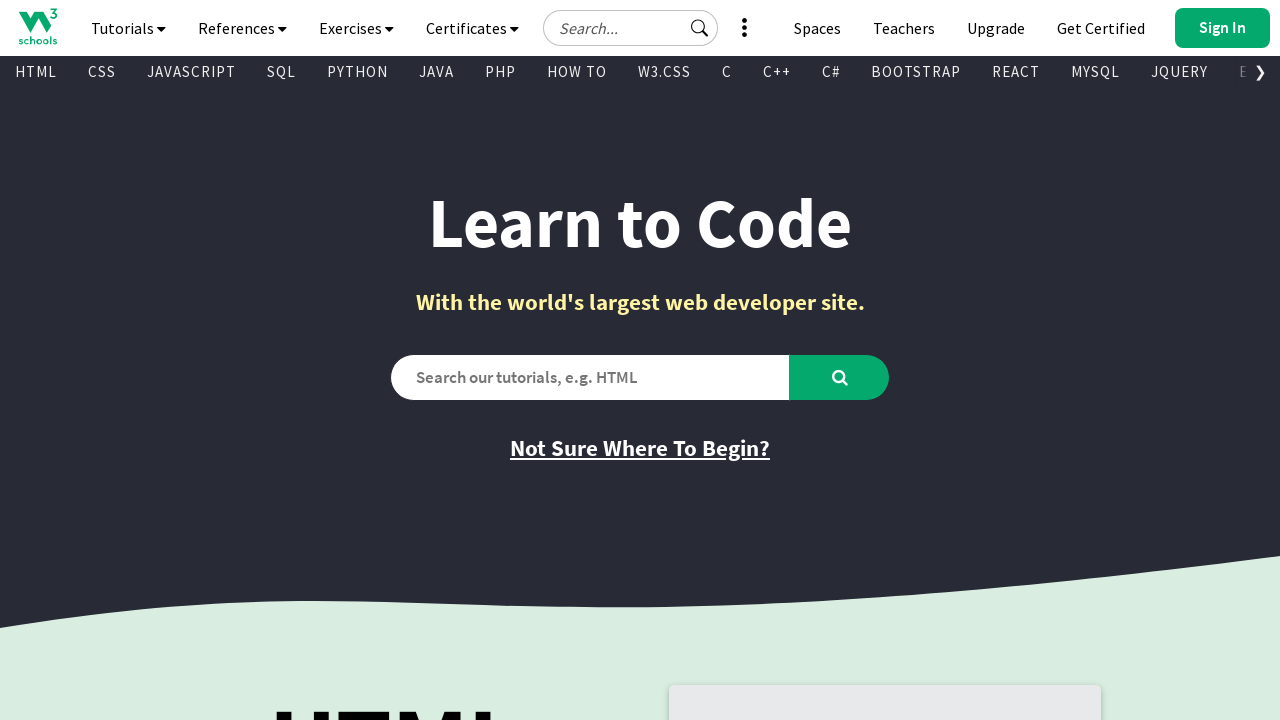

Retrieved href attribute of visible link
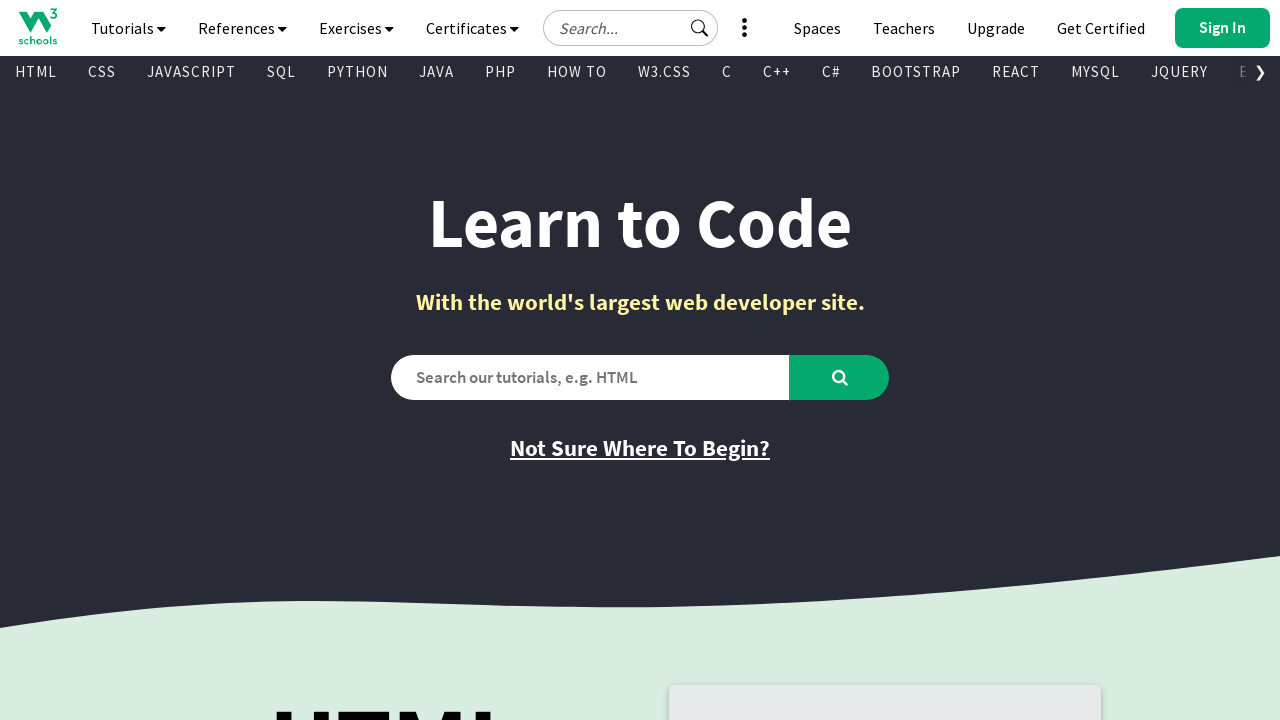

Retrieved inner text of visible link
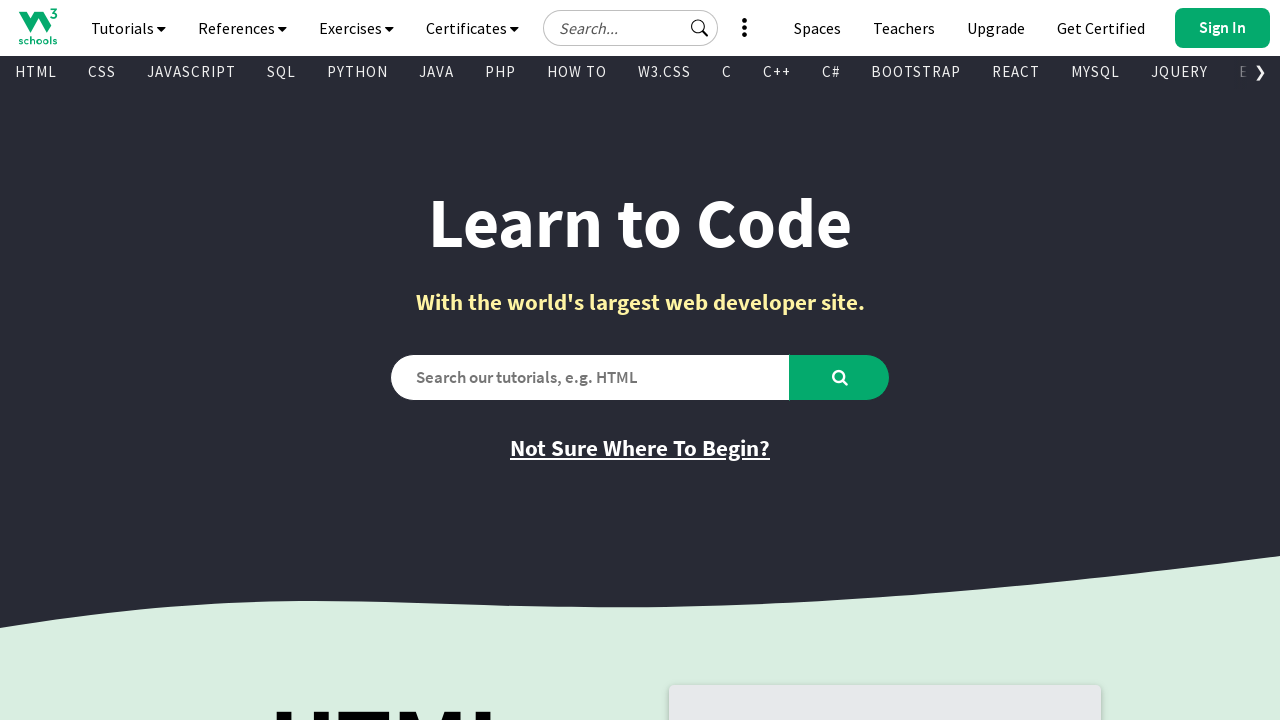

Retrieved href attribute of visible link
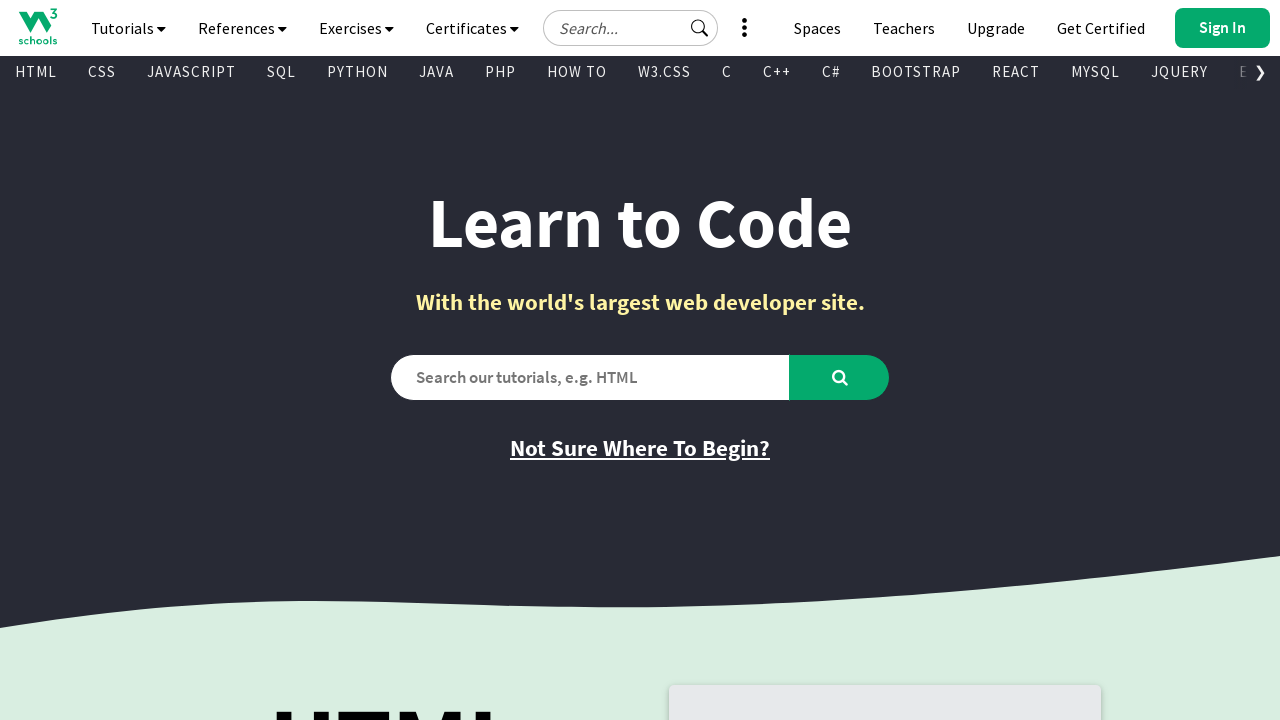

Retrieved inner text of visible link
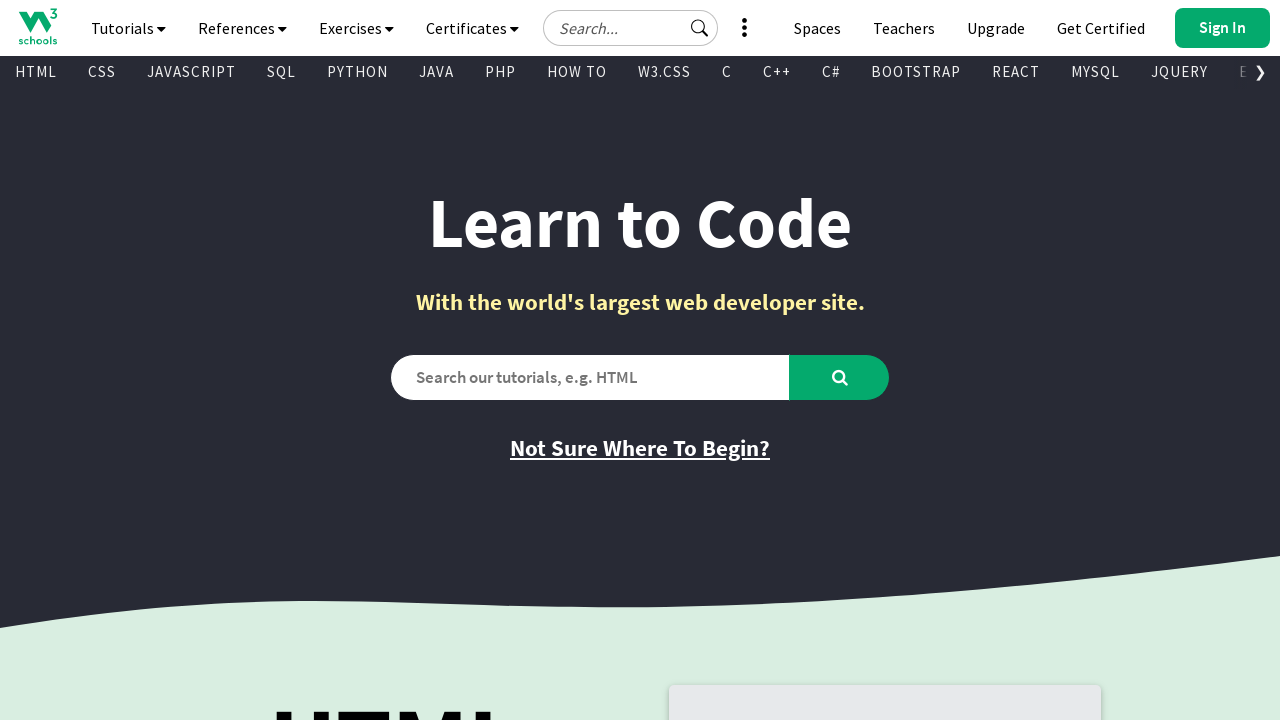

Retrieved href attribute of visible link
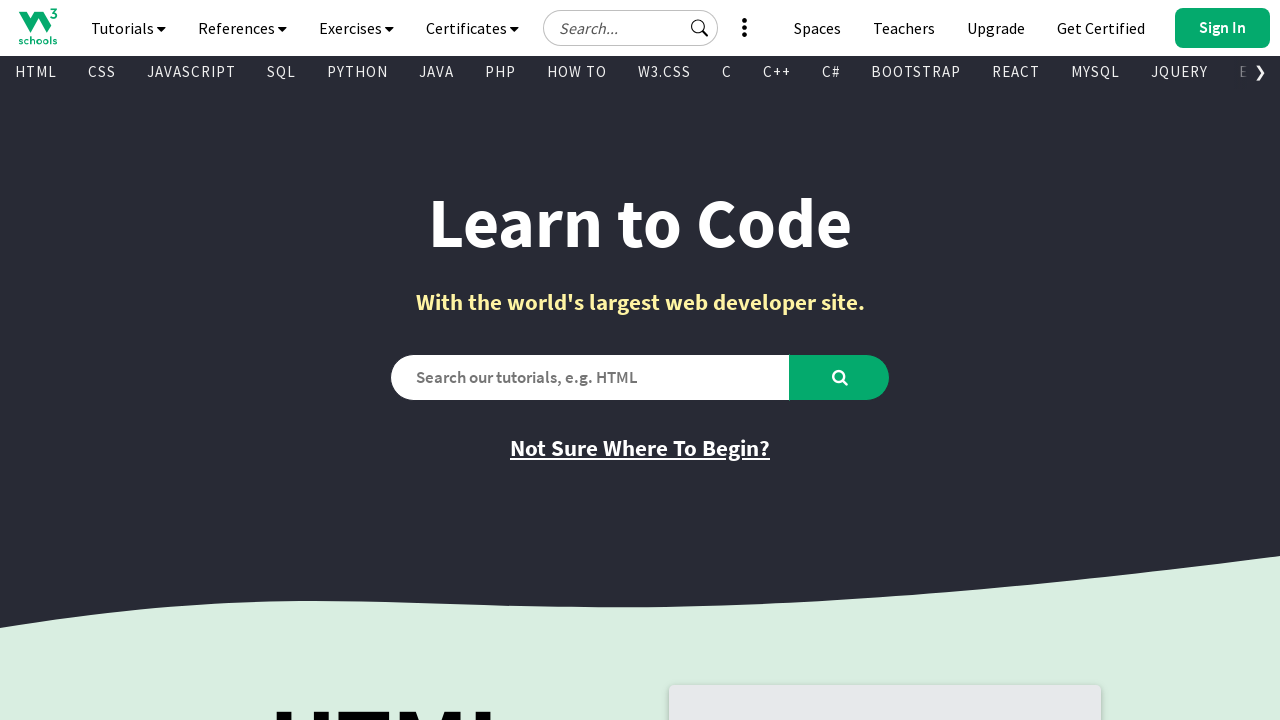

Retrieved inner text of visible link
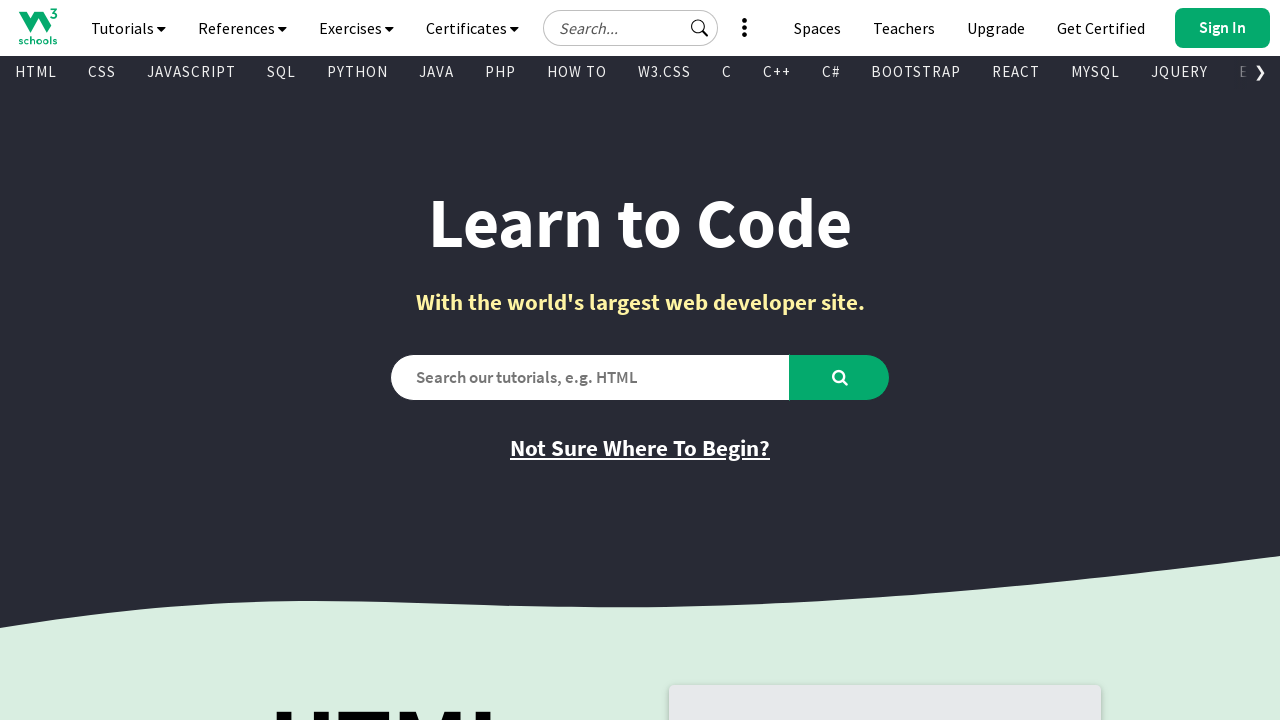

Retrieved href attribute of visible link
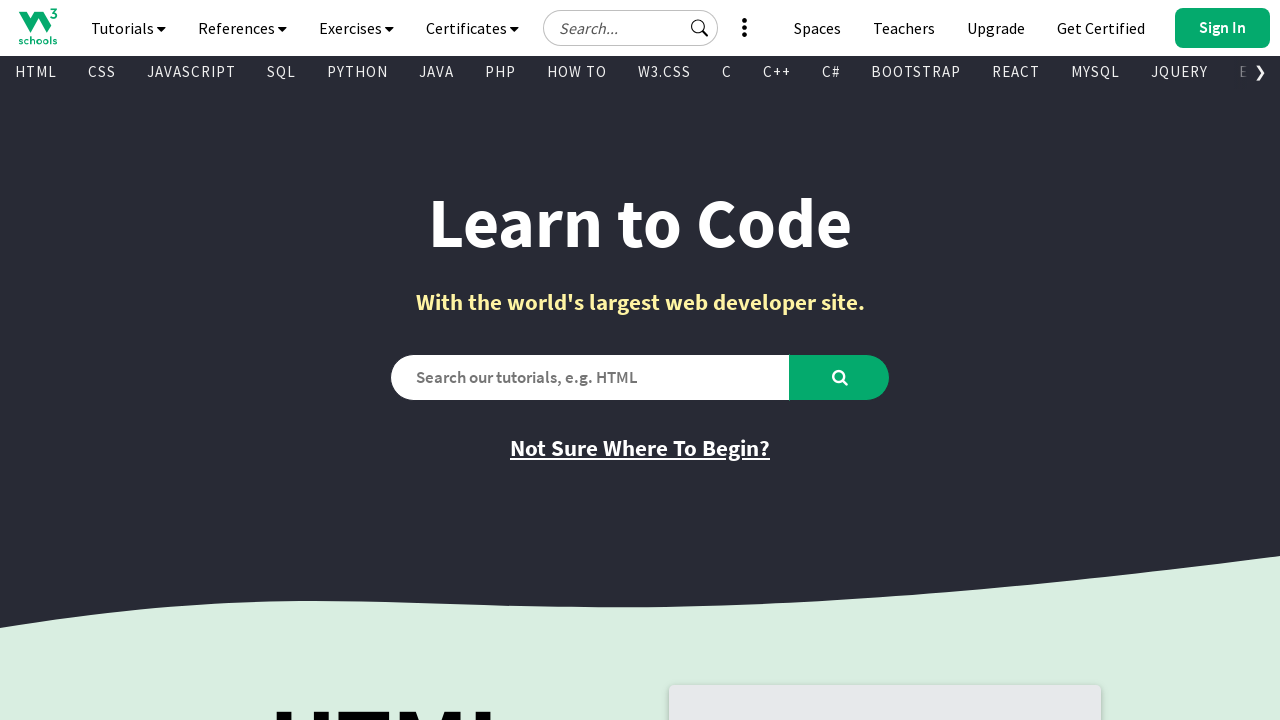

Retrieved inner text of visible link
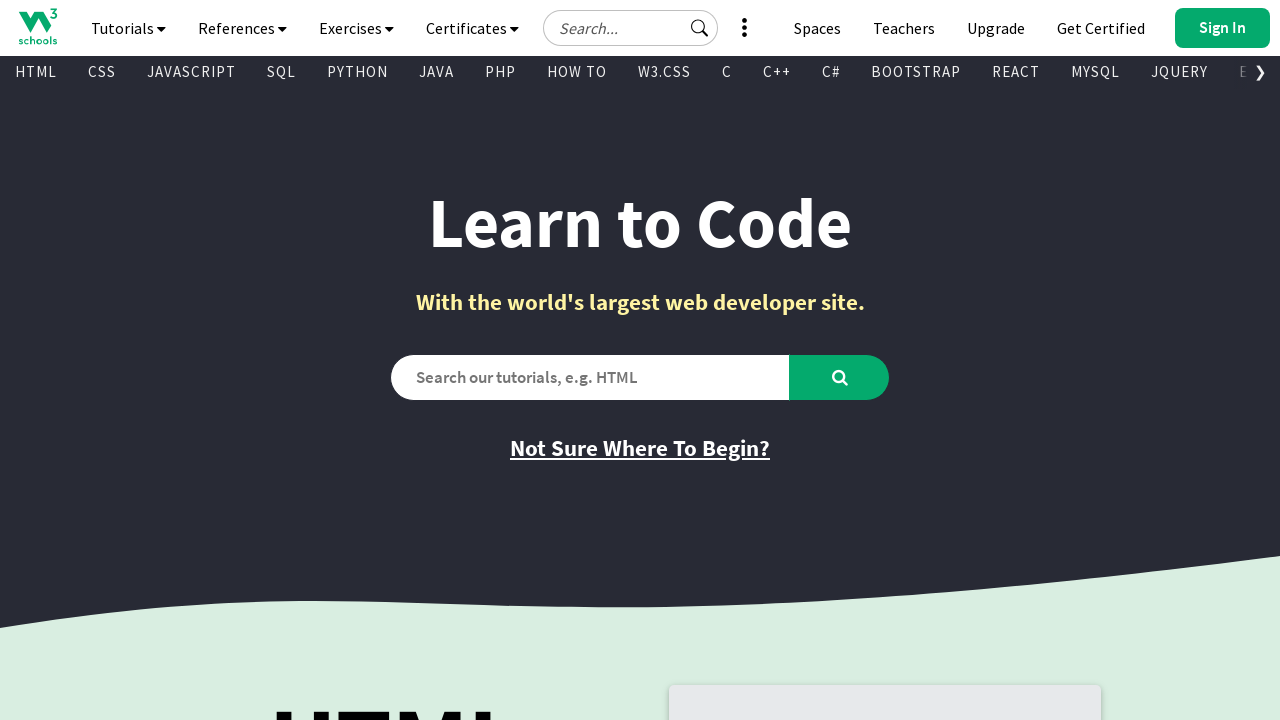

Retrieved href attribute of visible link
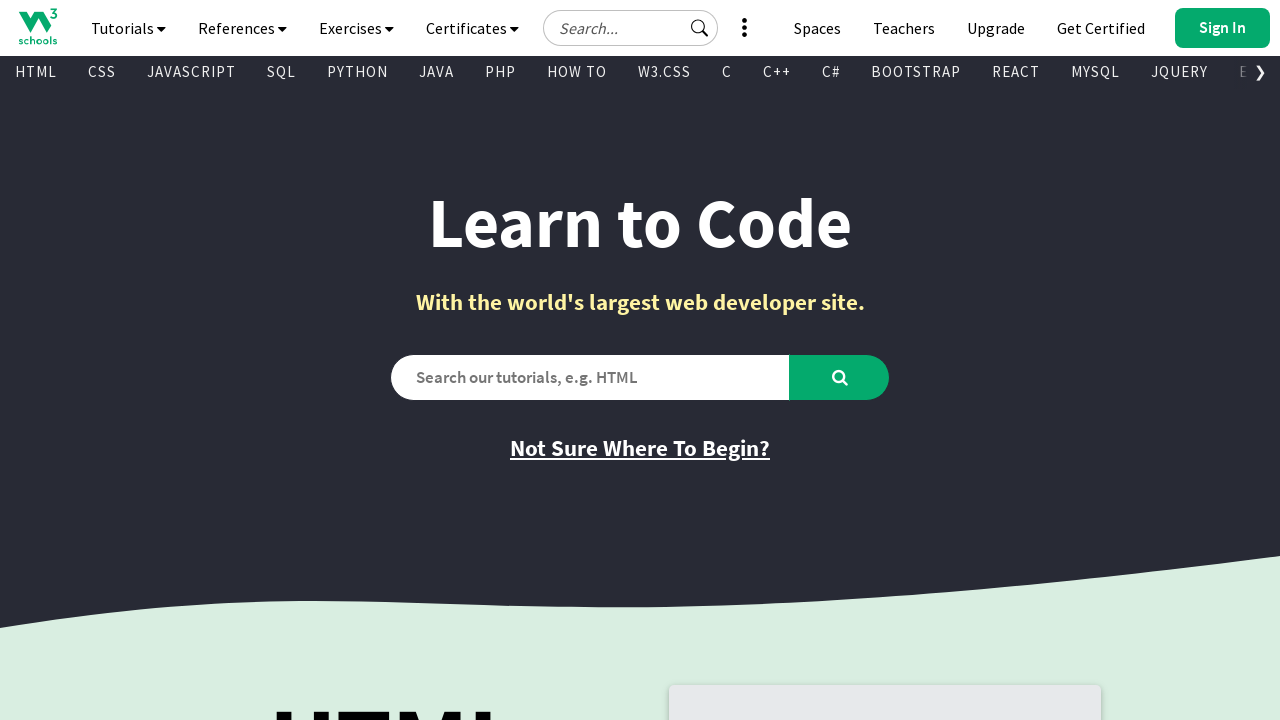

Retrieved inner text of visible link
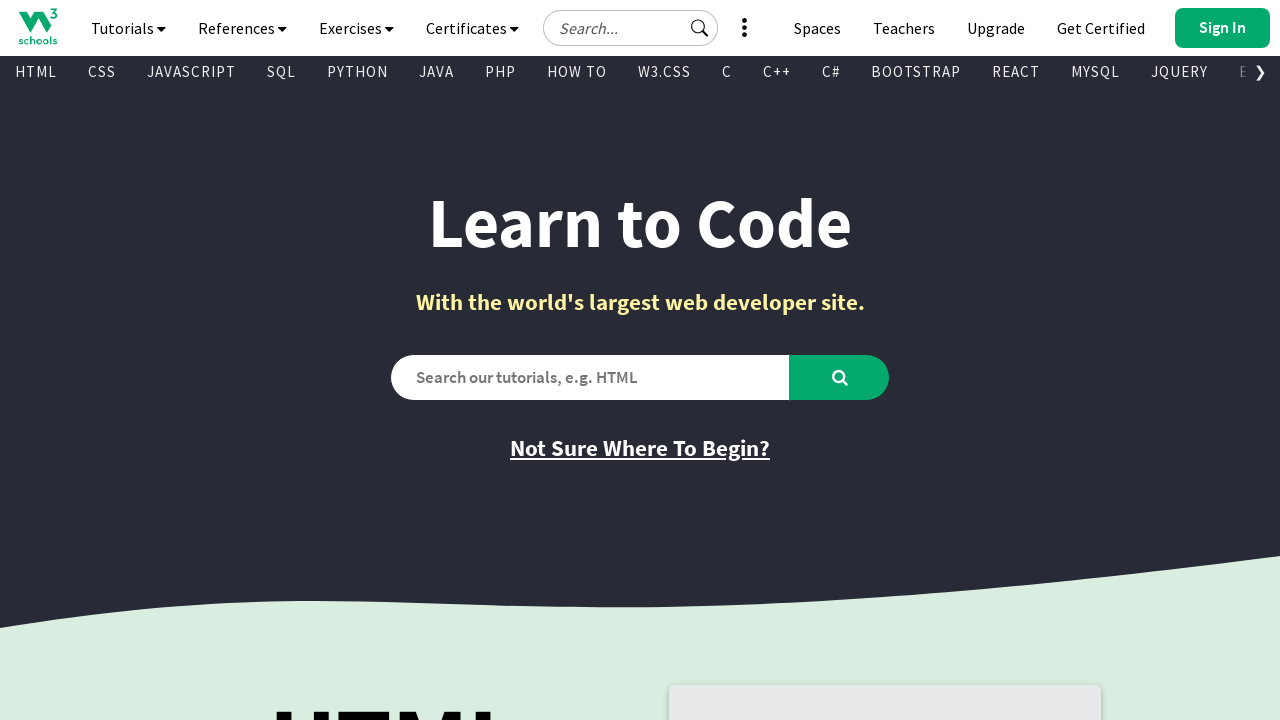

Retrieved href attribute of visible link
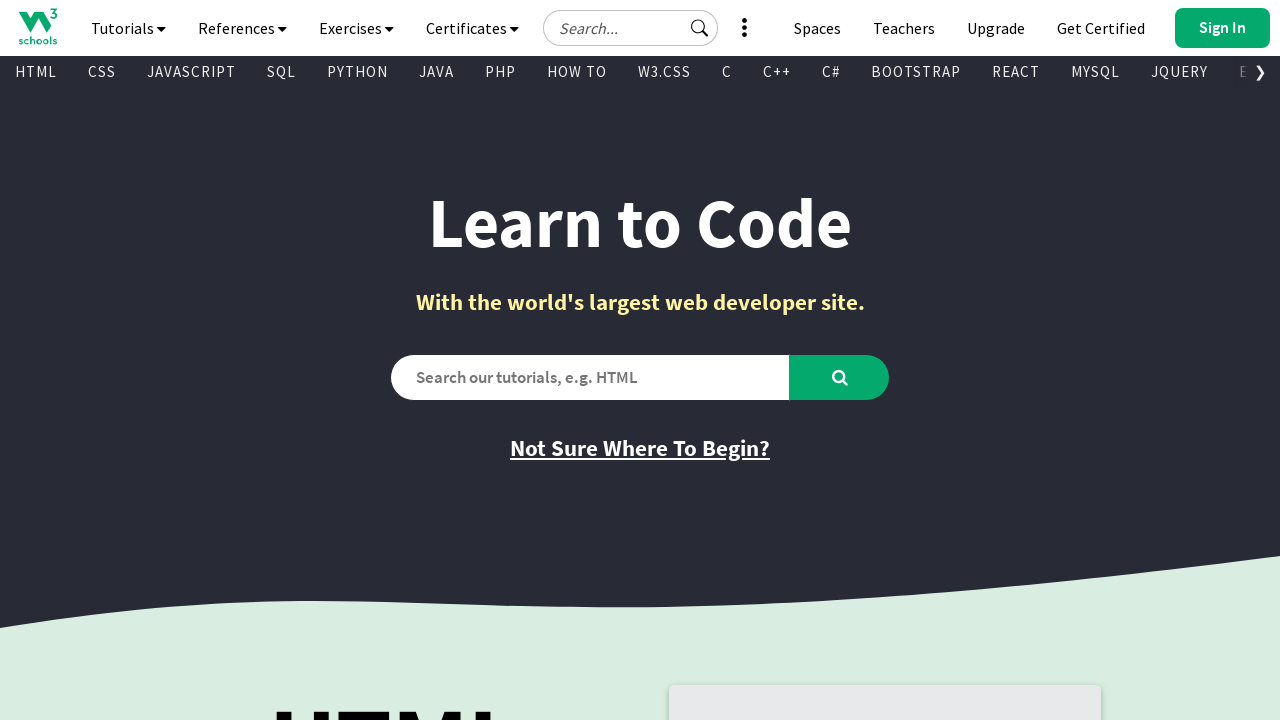

Retrieved inner text of visible link
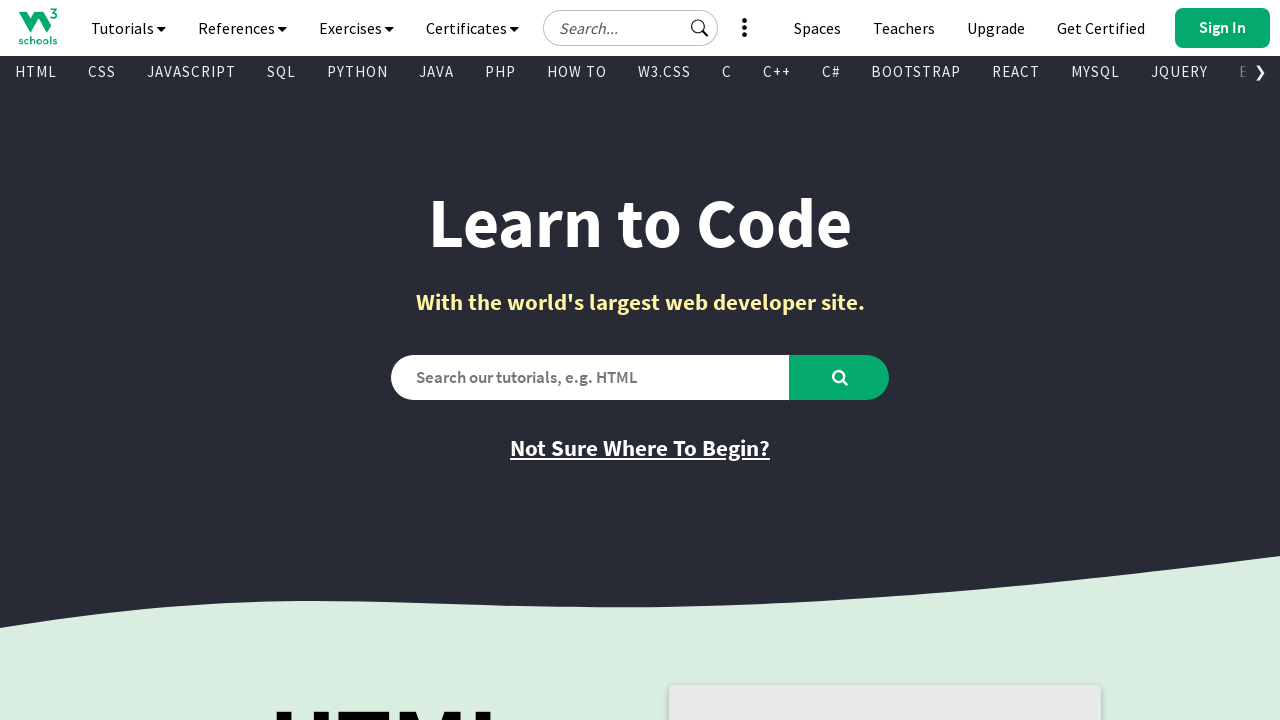

Retrieved href attribute of visible link
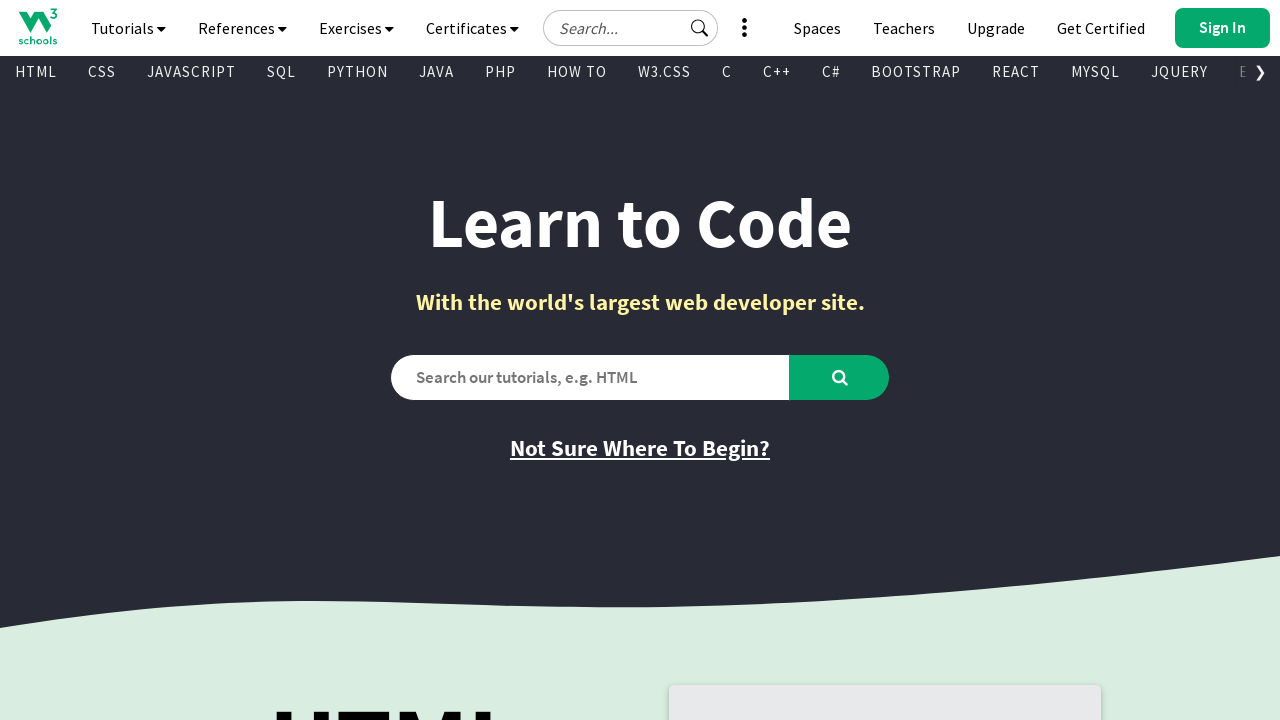

Retrieved inner text of visible link
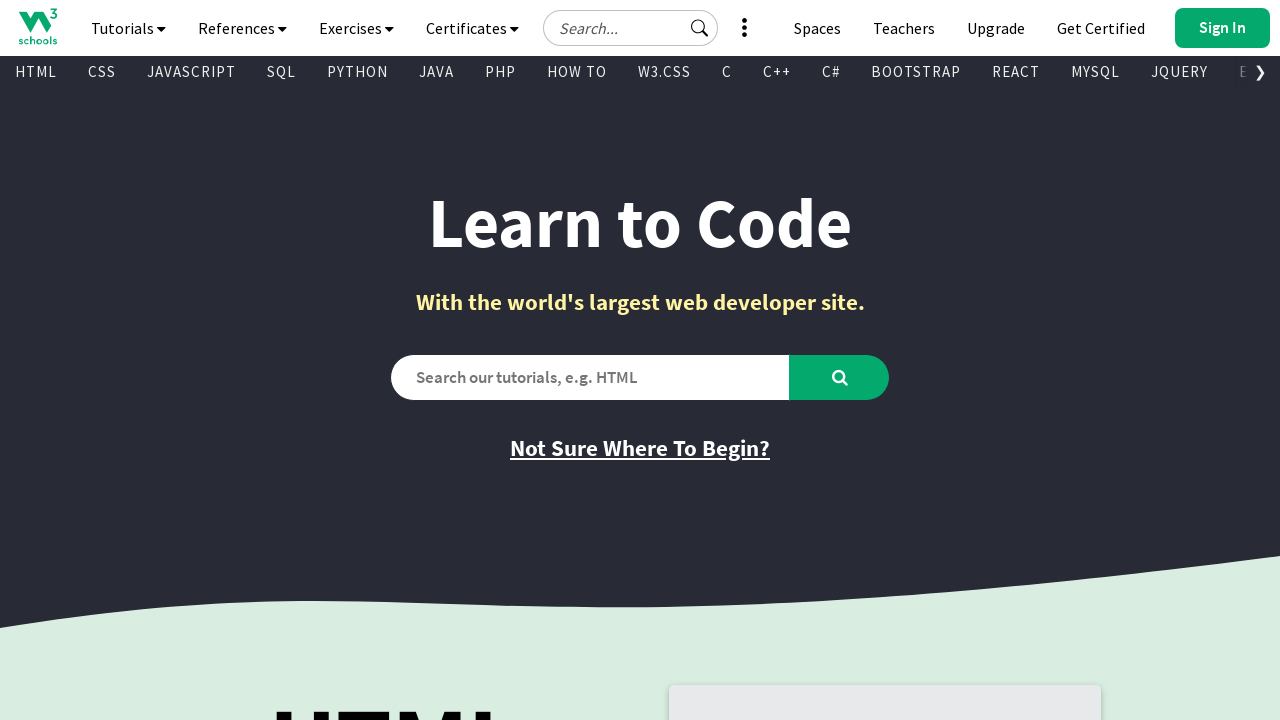

Retrieved href attribute of visible link
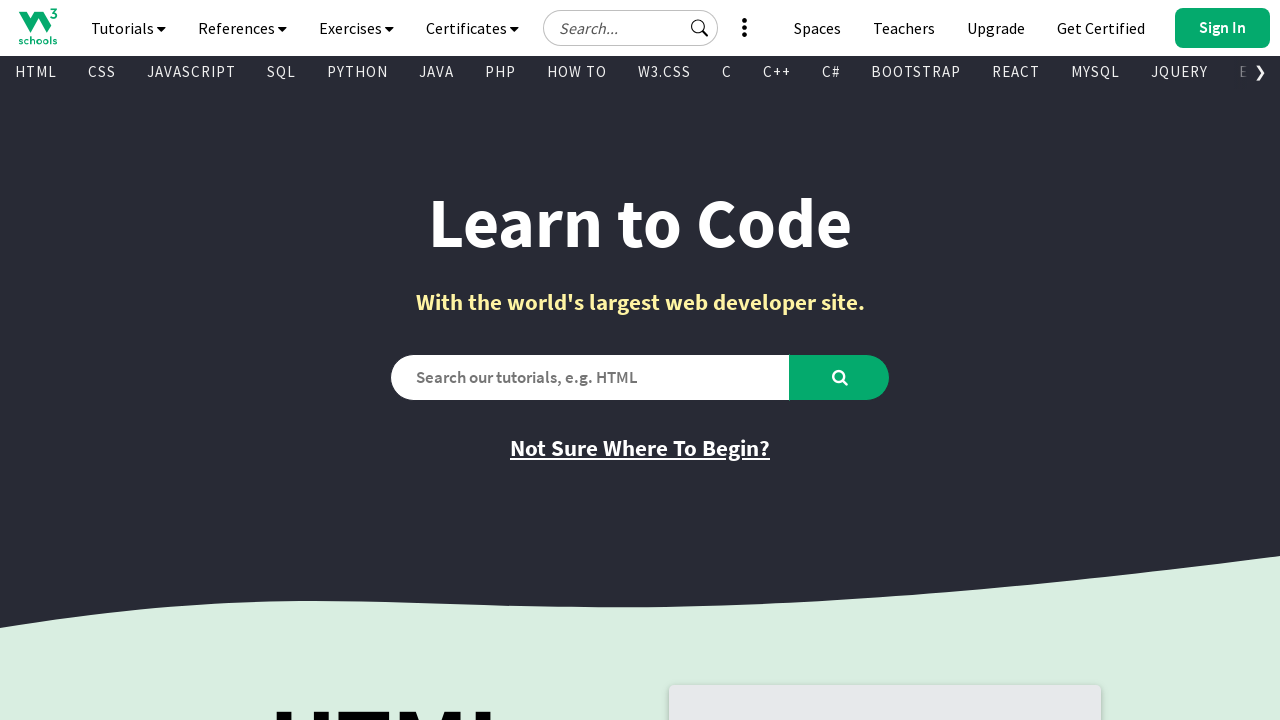

Retrieved inner text of visible link
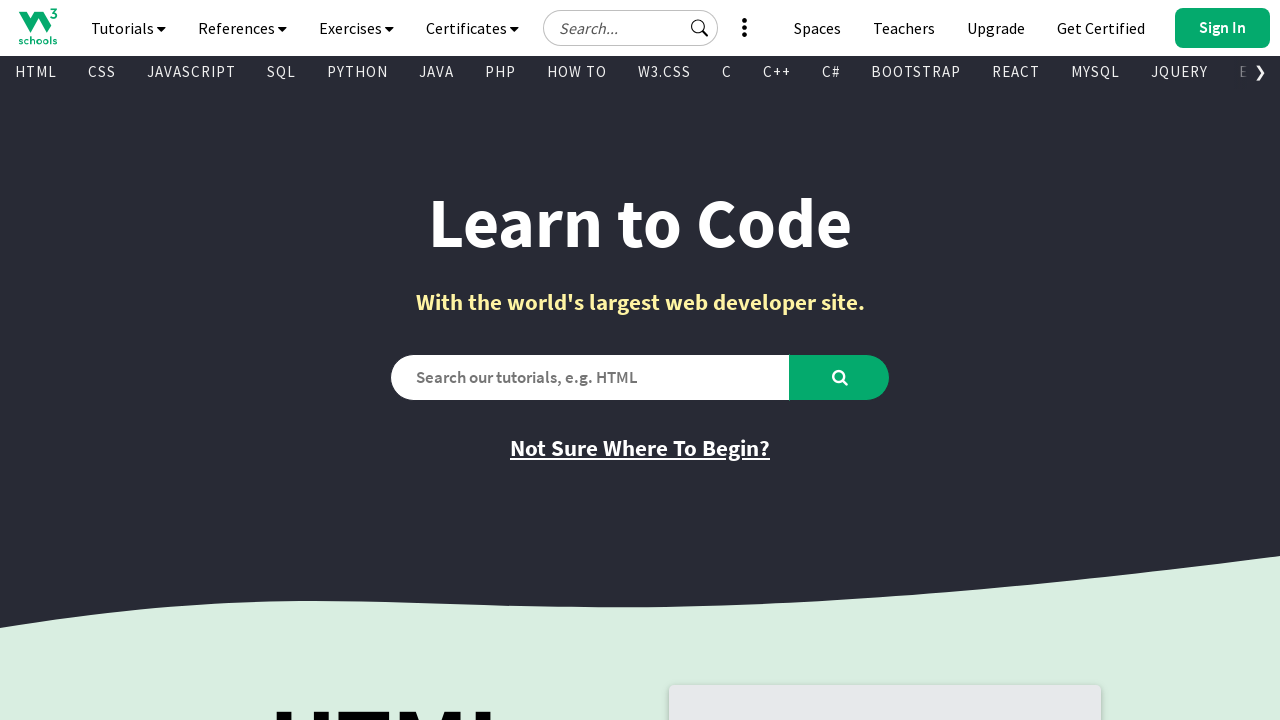

Retrieved href attribute of visible link
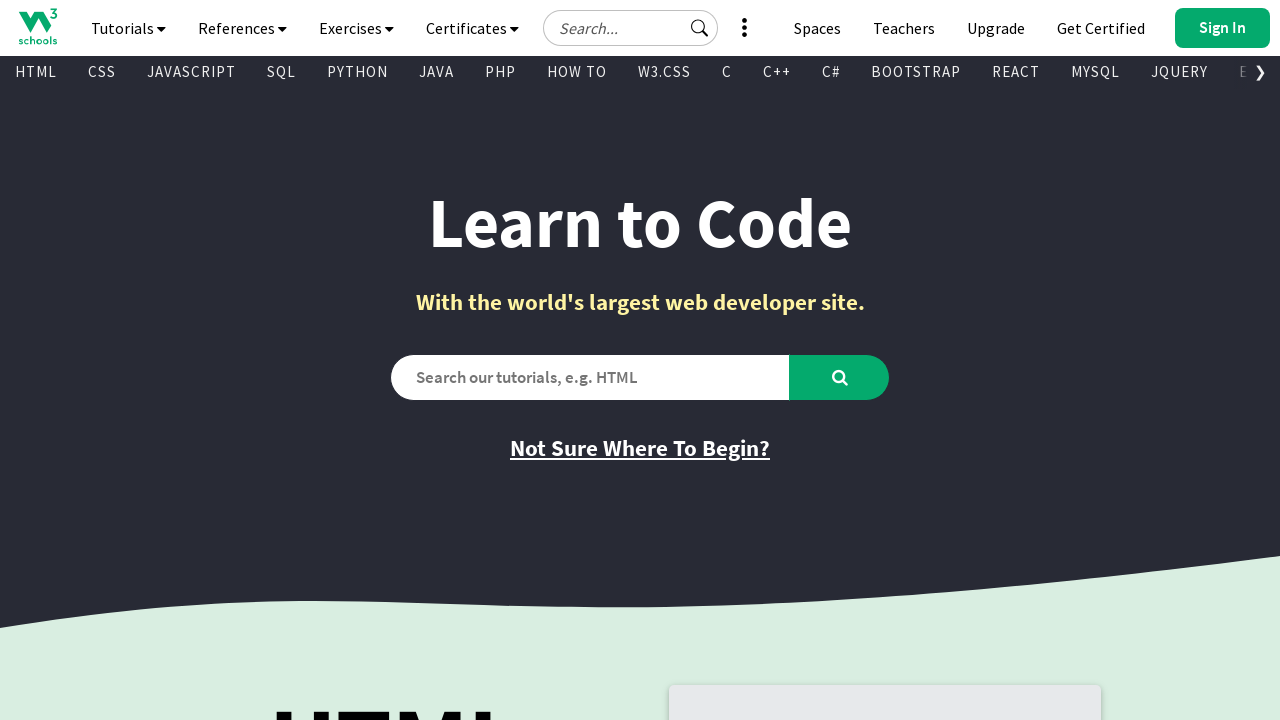

Retrieved inner text of visible link
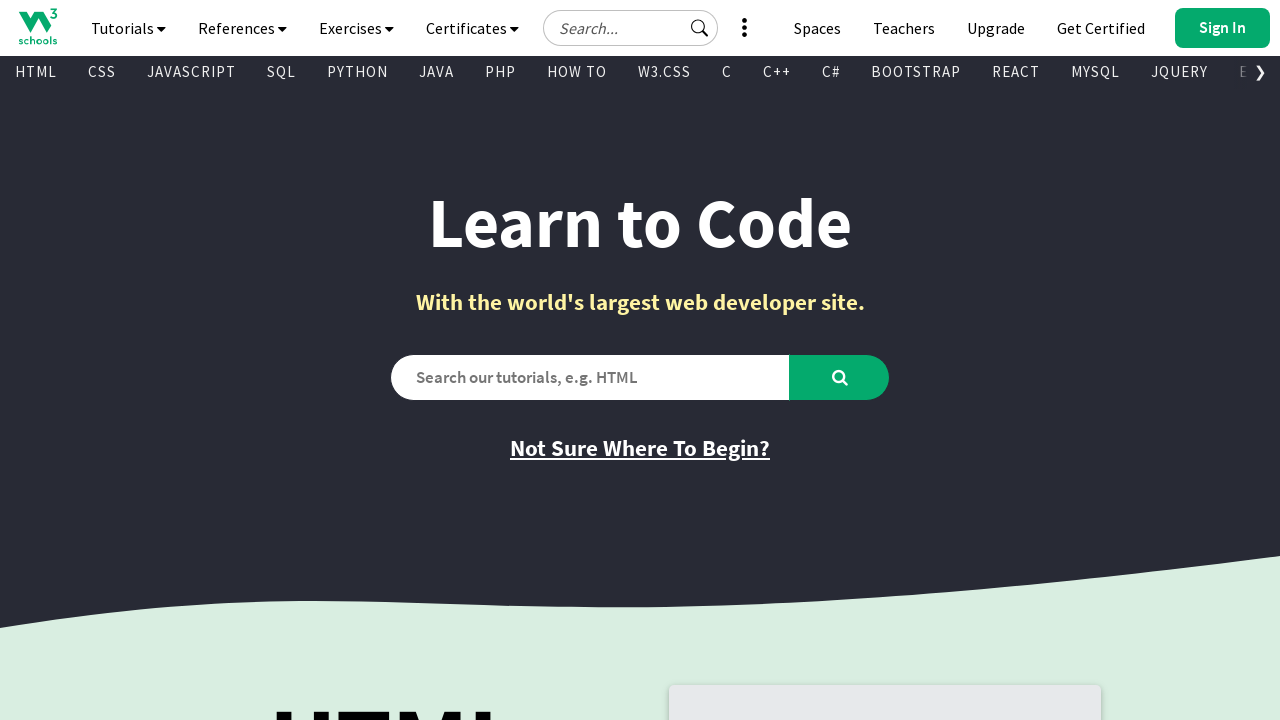

Retrieved href attribute of visible link
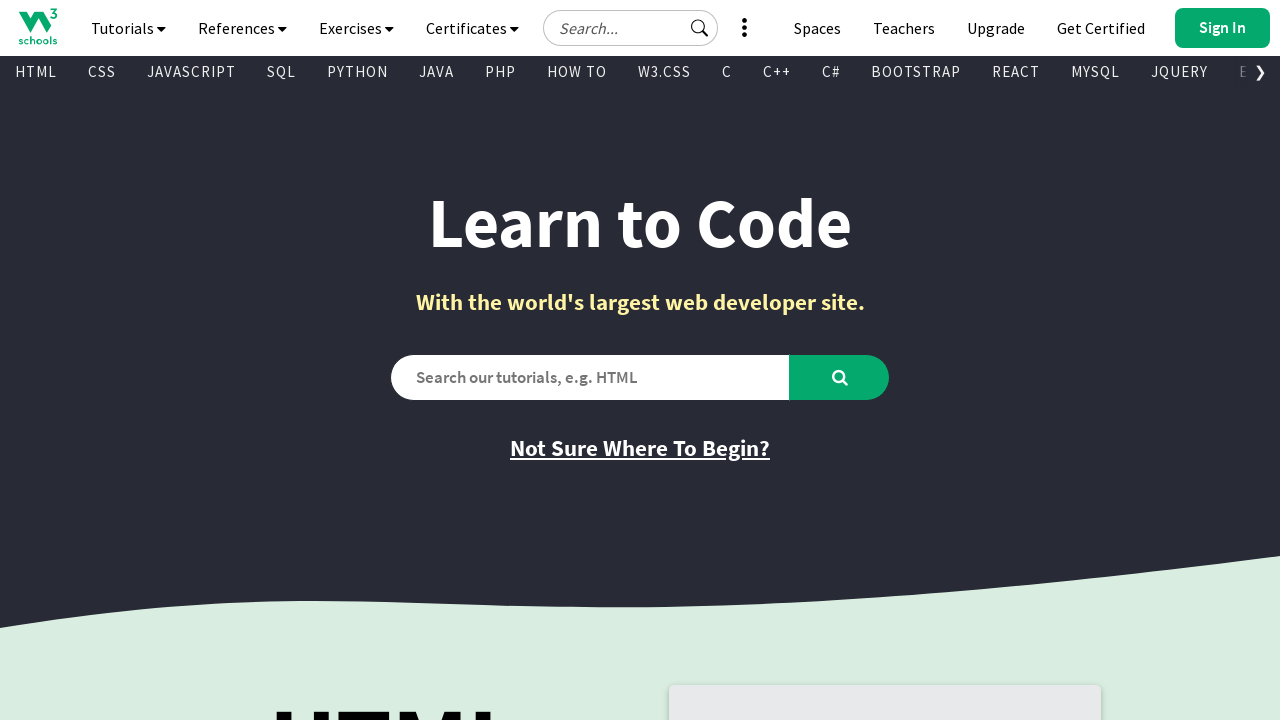

Retrieved inner text of visible link
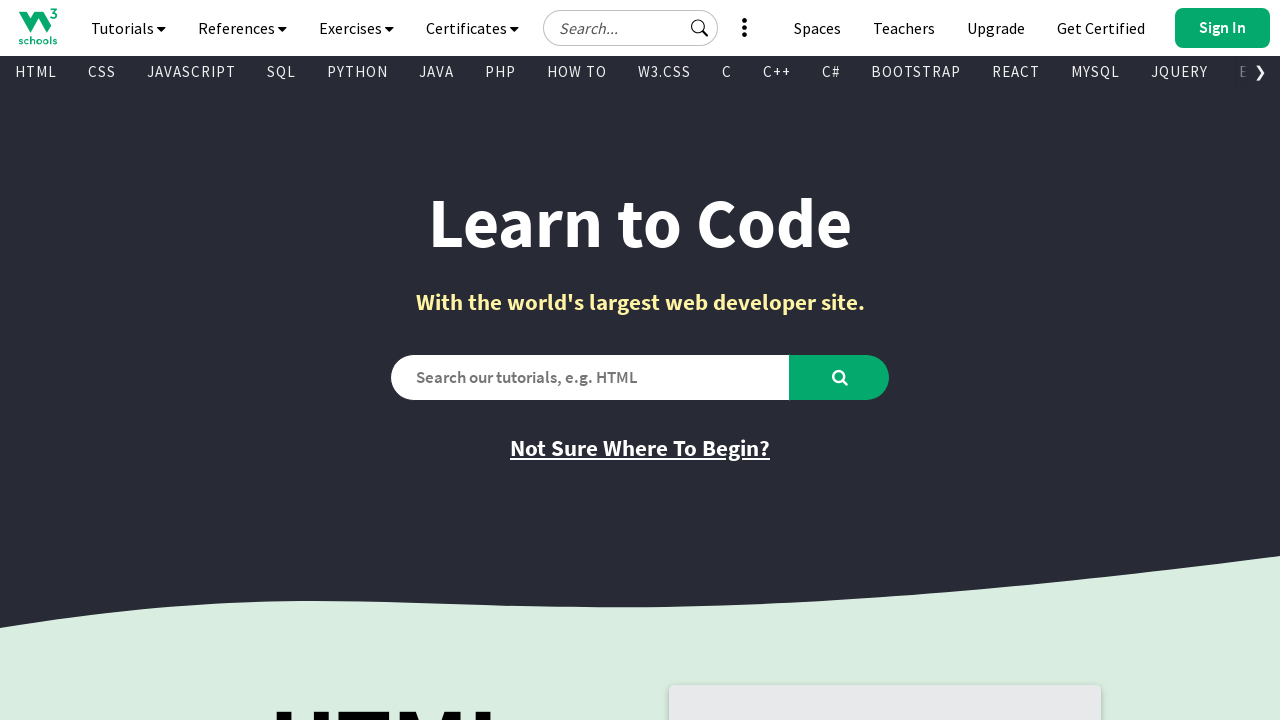

Retrieved href attribute of visible link
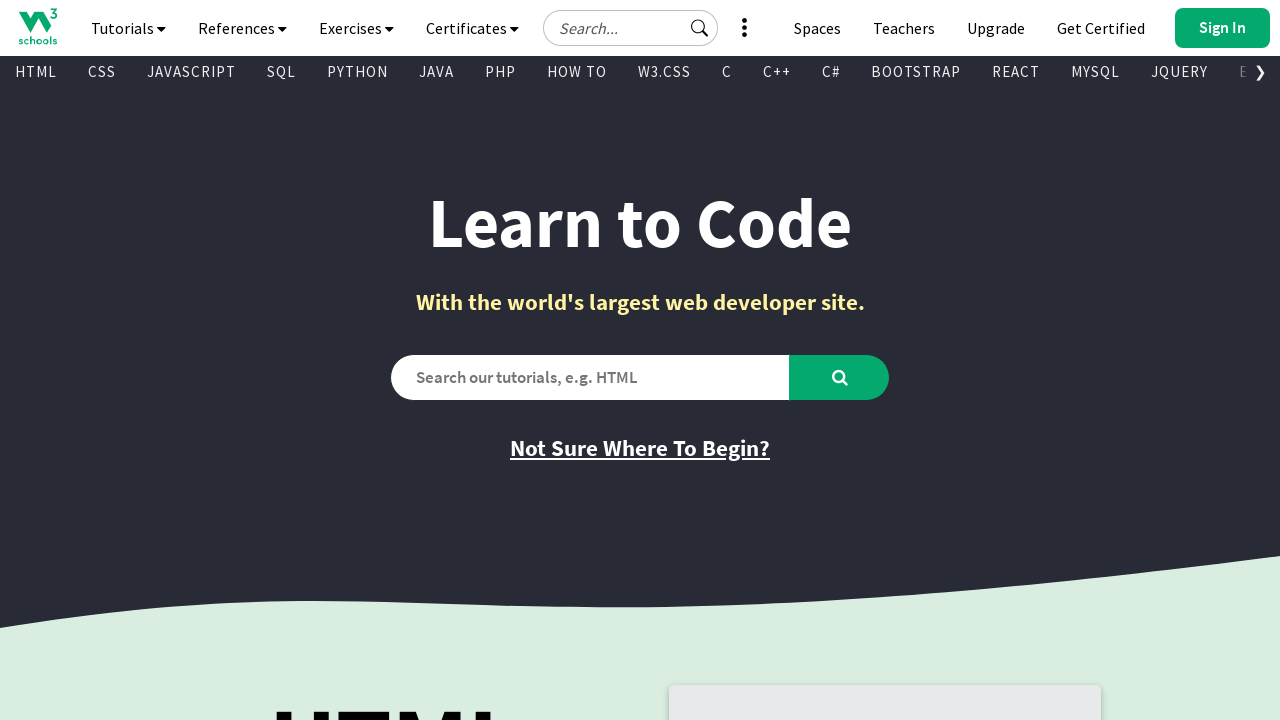

Retrieved inner text of visible link
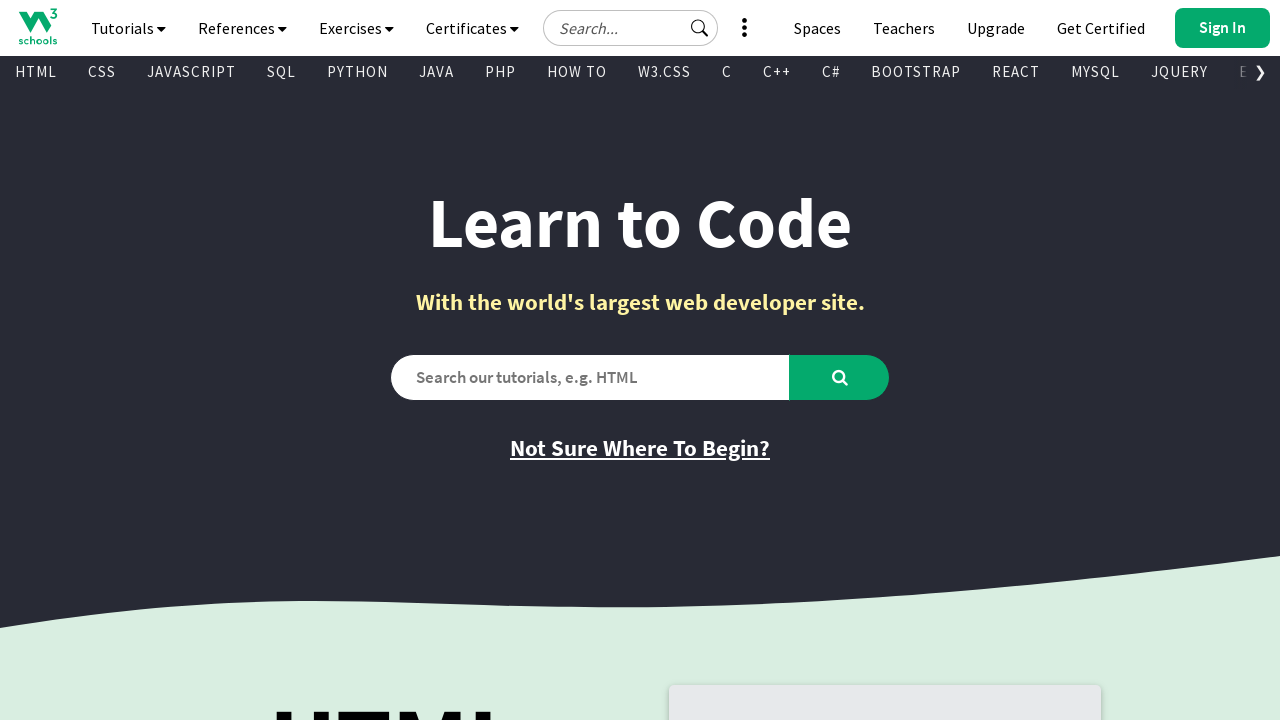

Retrieved href attribute of visible link
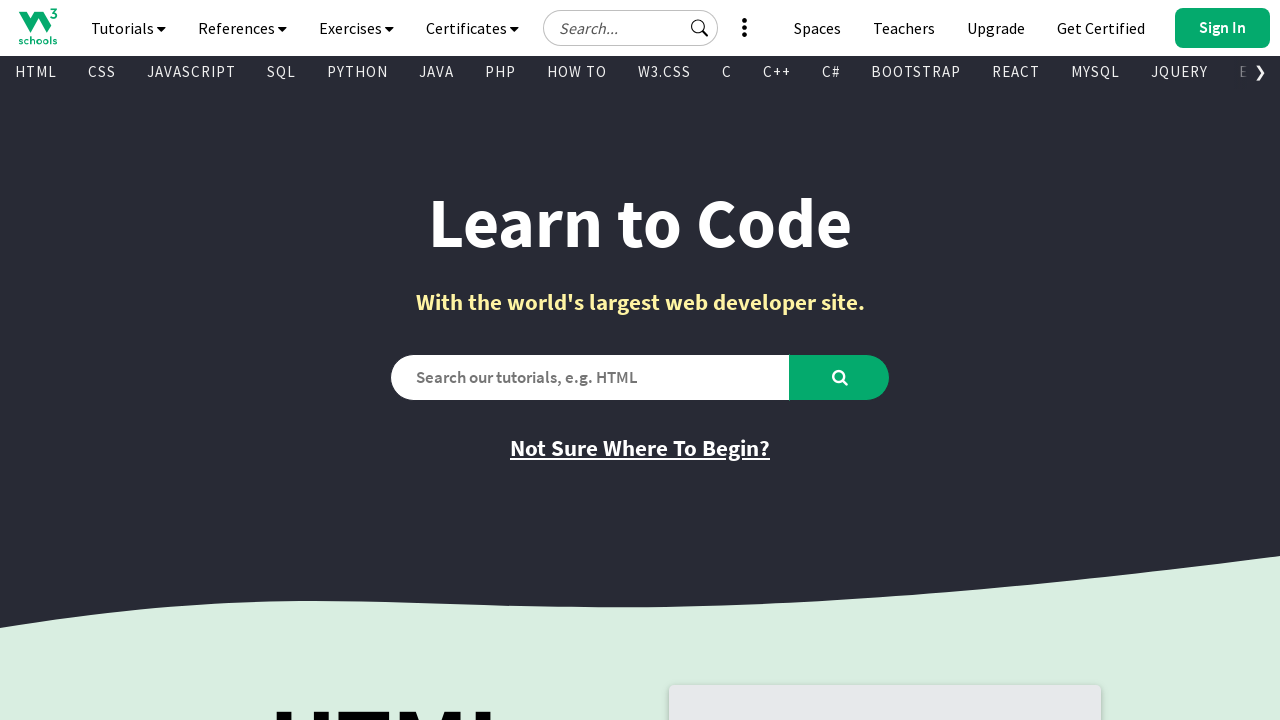

Retrieved inner text of visible link
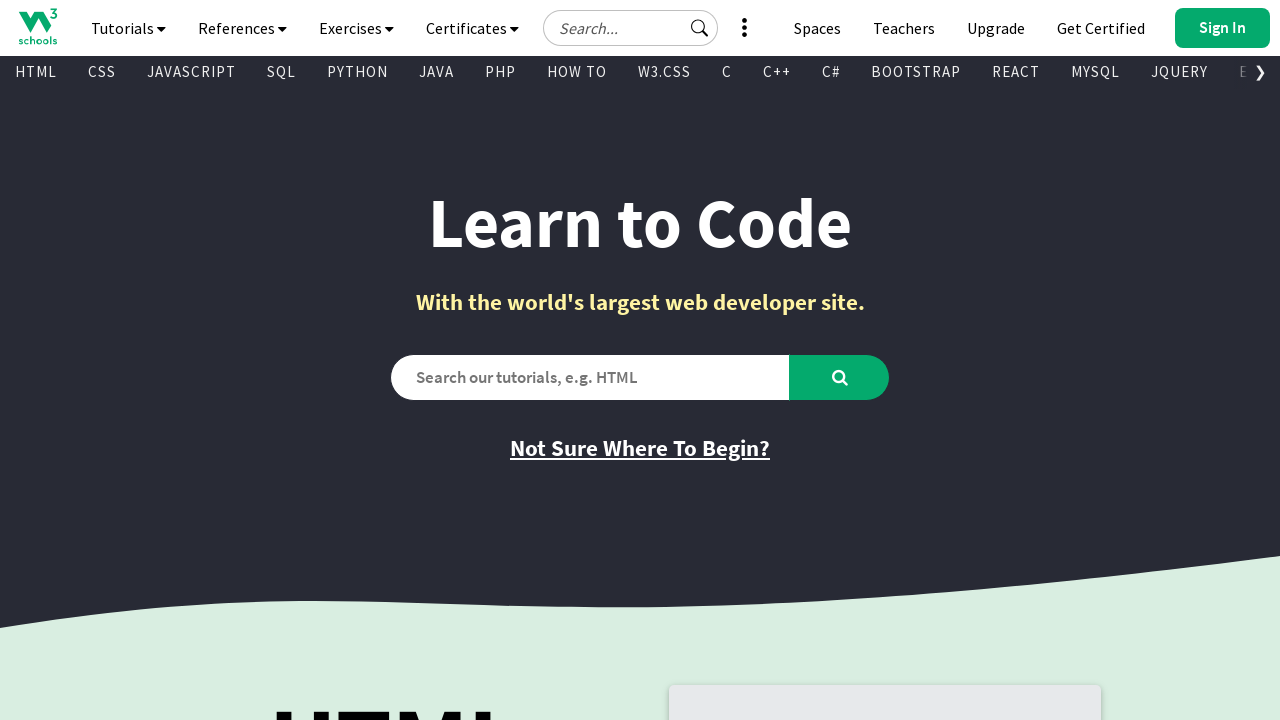

Retrieved href attribute of visible link
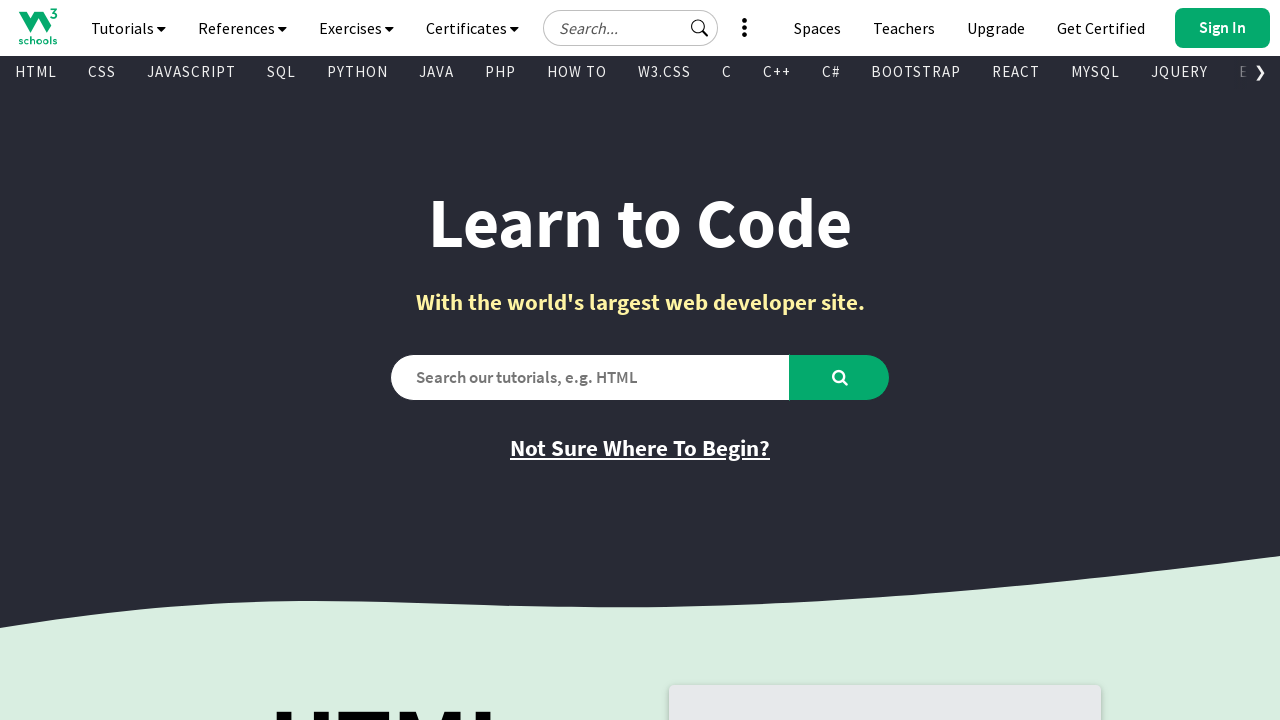

Retrieved inner text of visible link
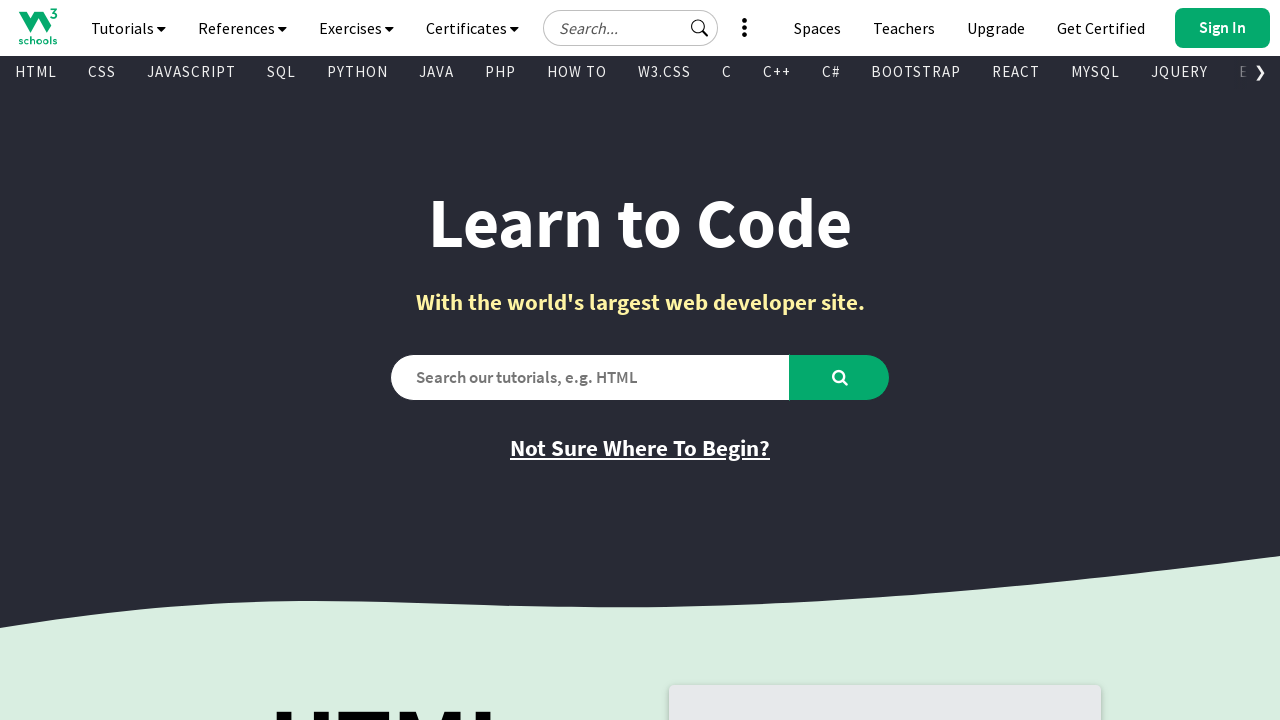

Retrieved href attribute of visible link
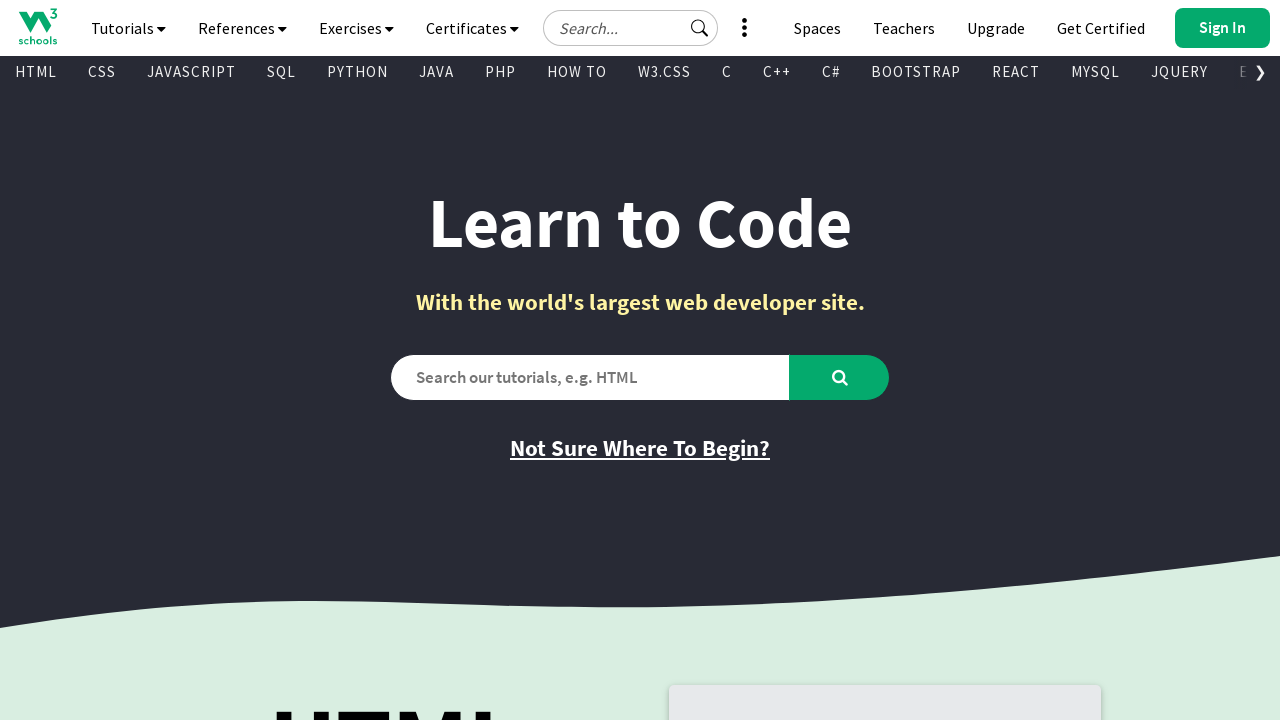

Retrieved inner text of visible link
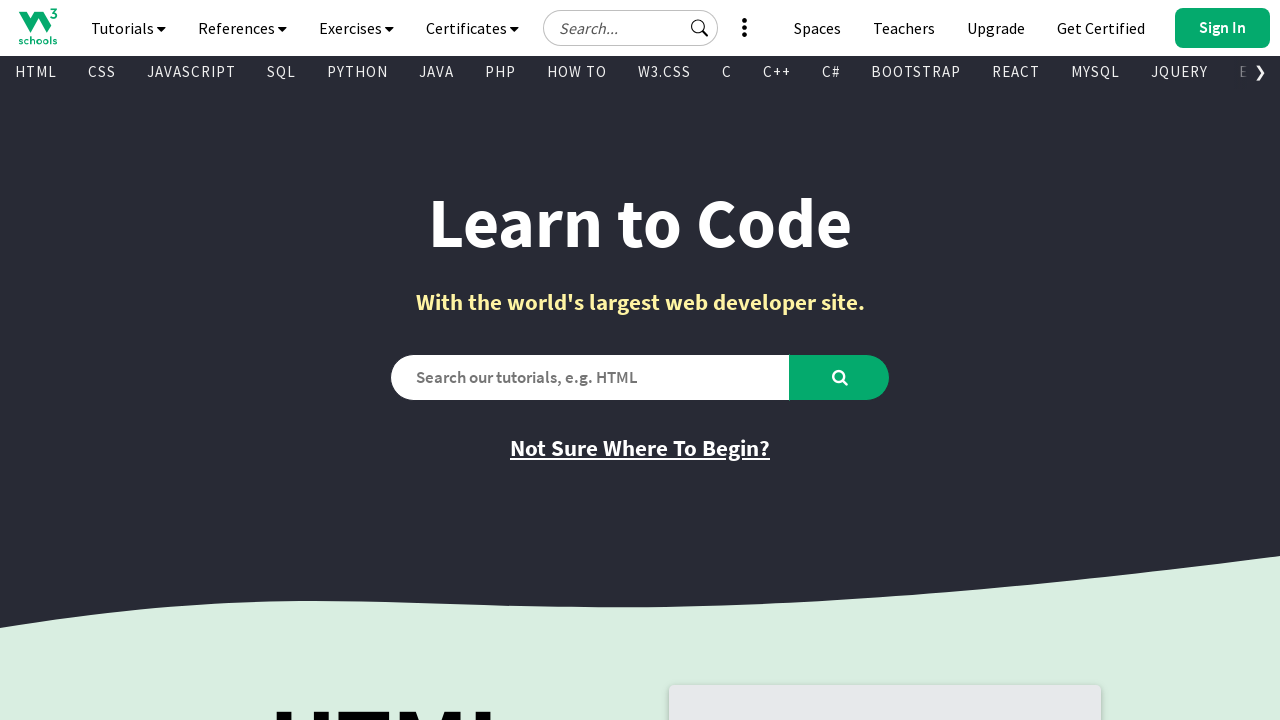

Retrieved href attribute of visible link
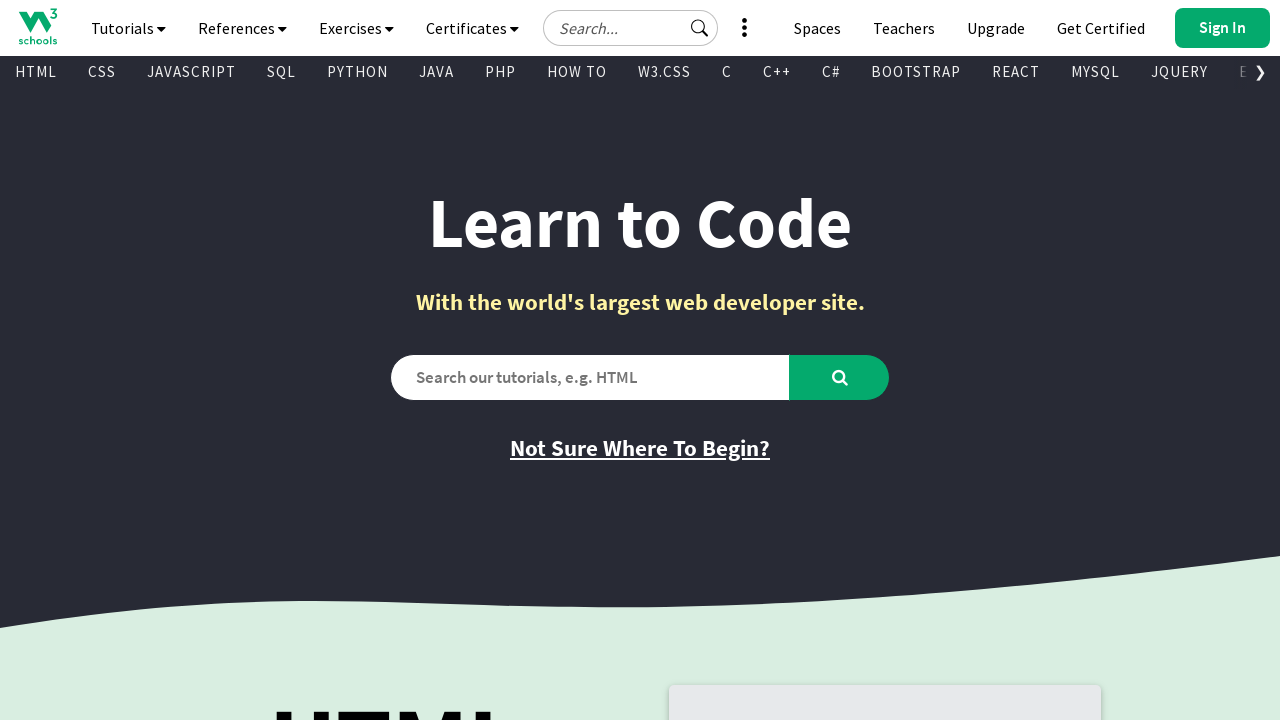

Retrieved inner text of visible link
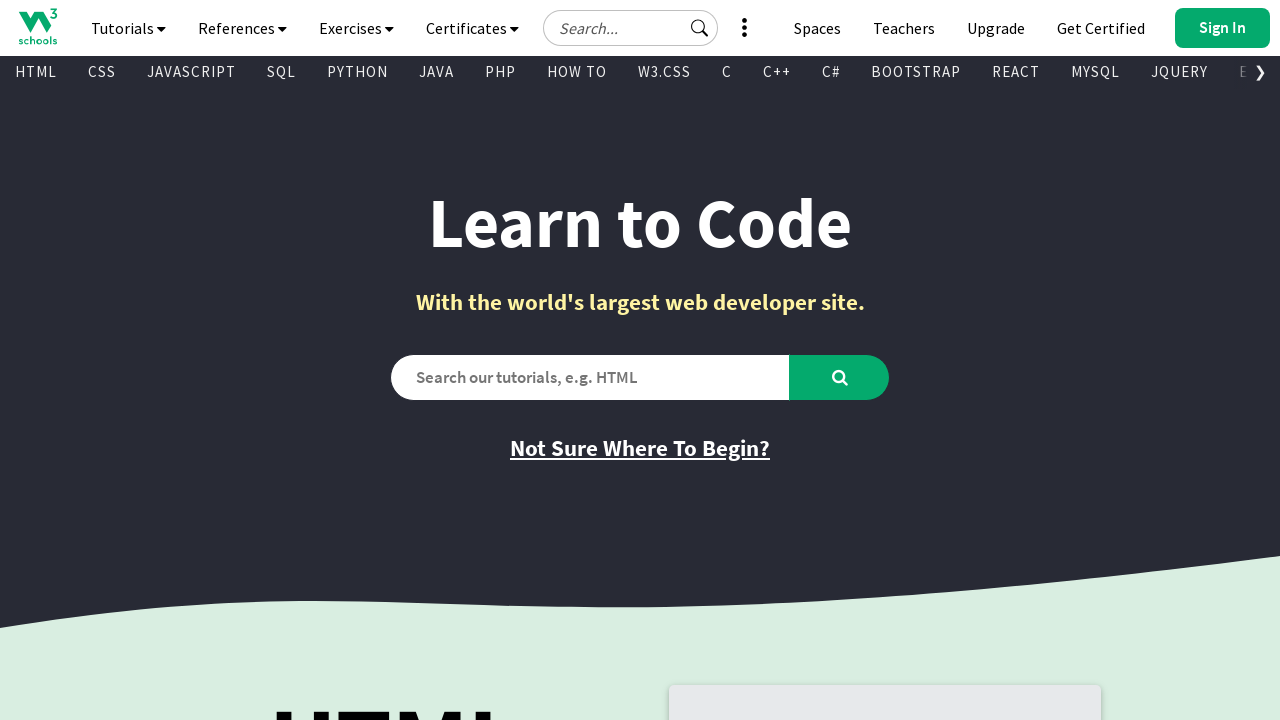

Retrieved href attribute of visible link
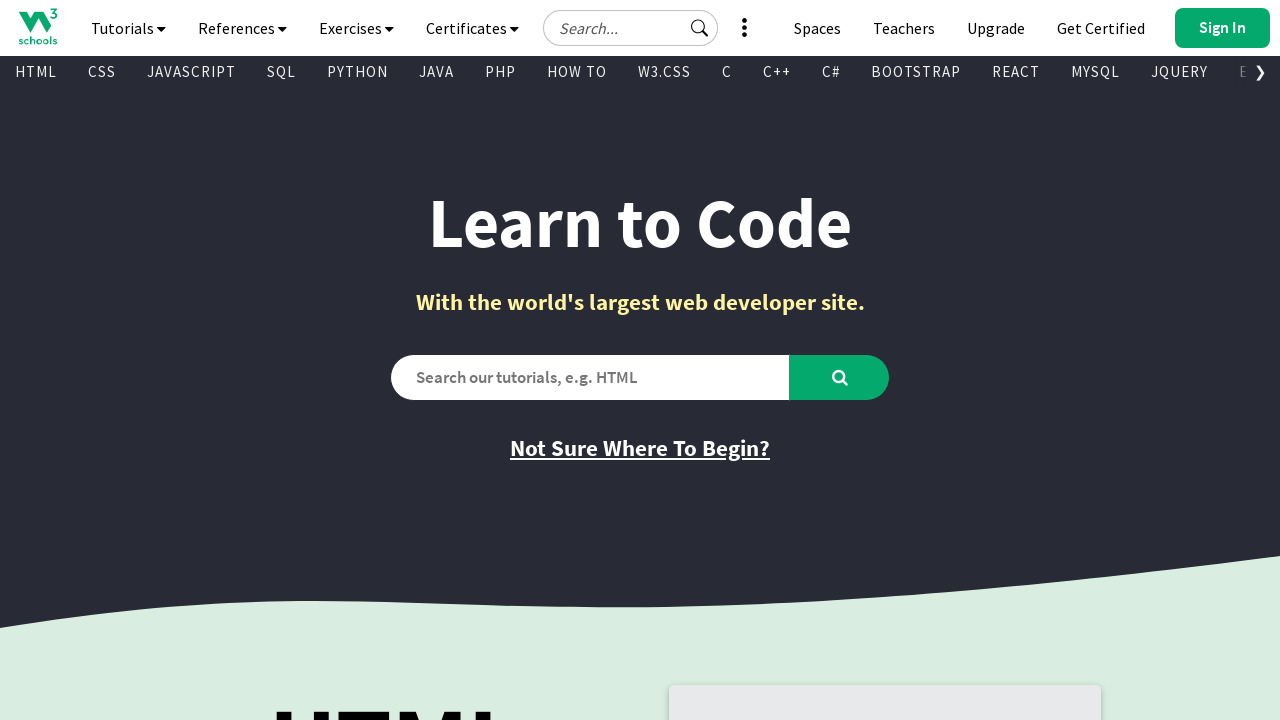

Retrieved inner text of visible link
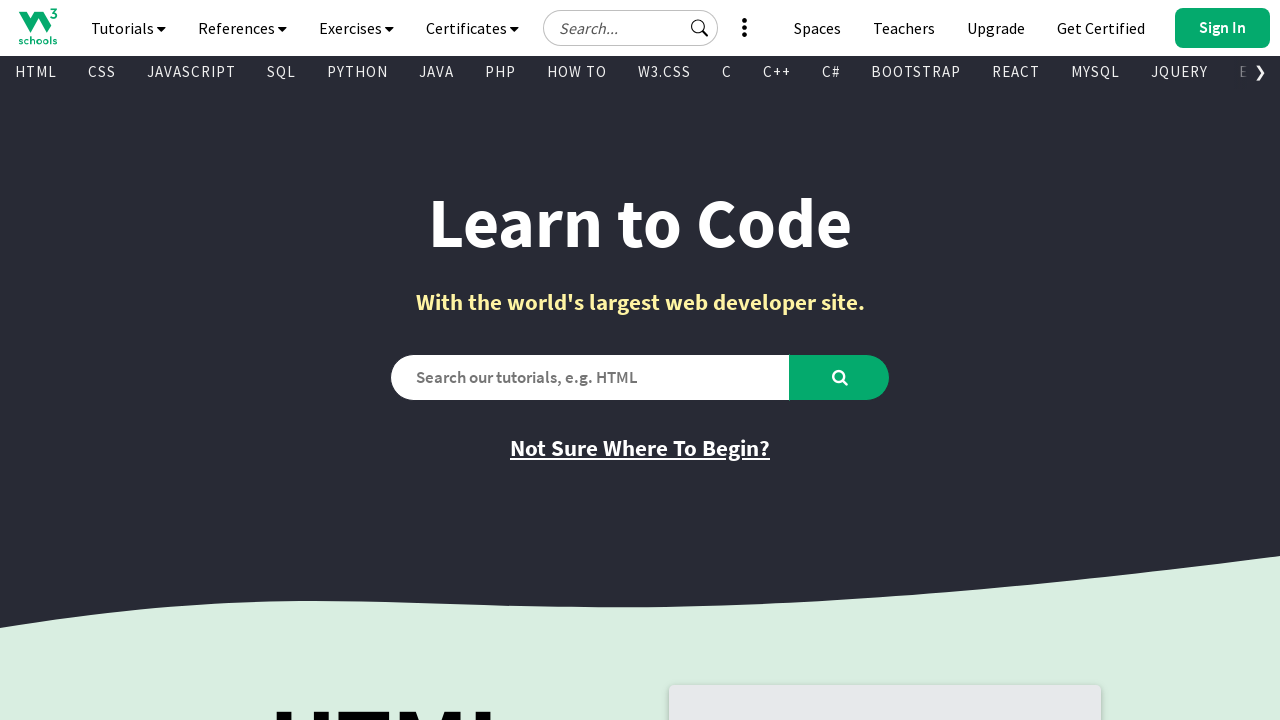

Retrieved href attribute of visible link
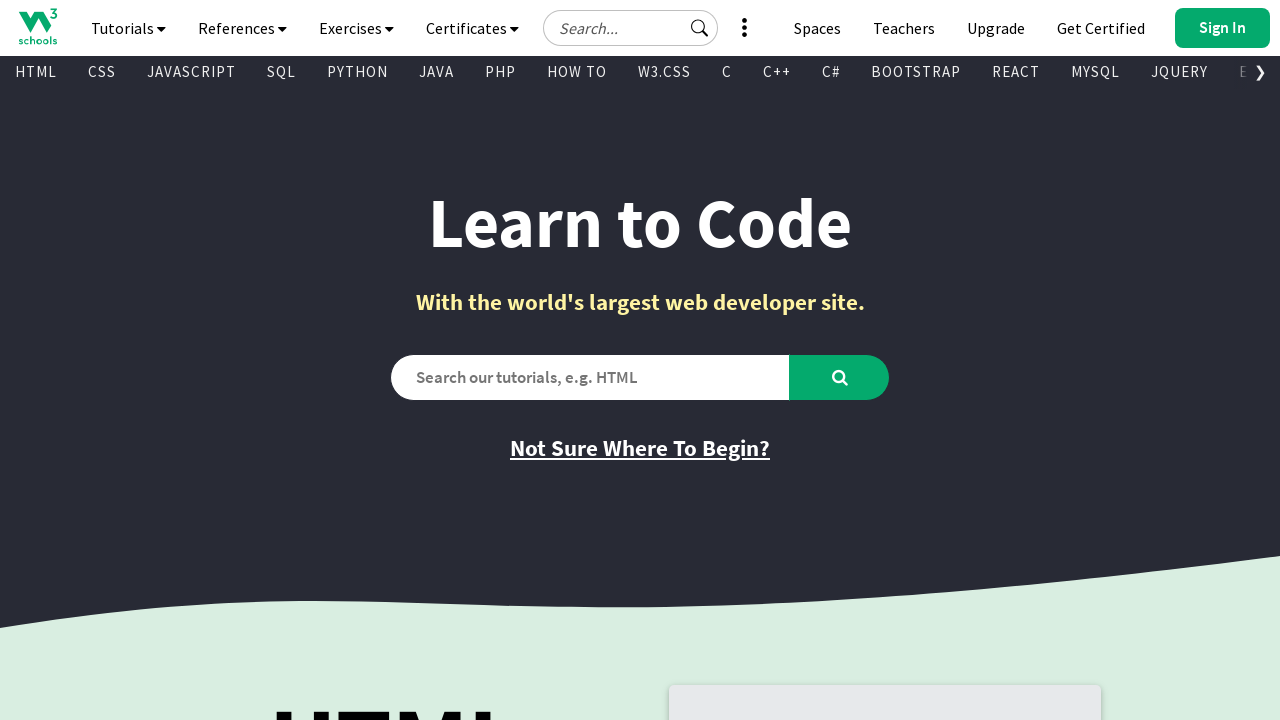

Retrieved inner text of visible link
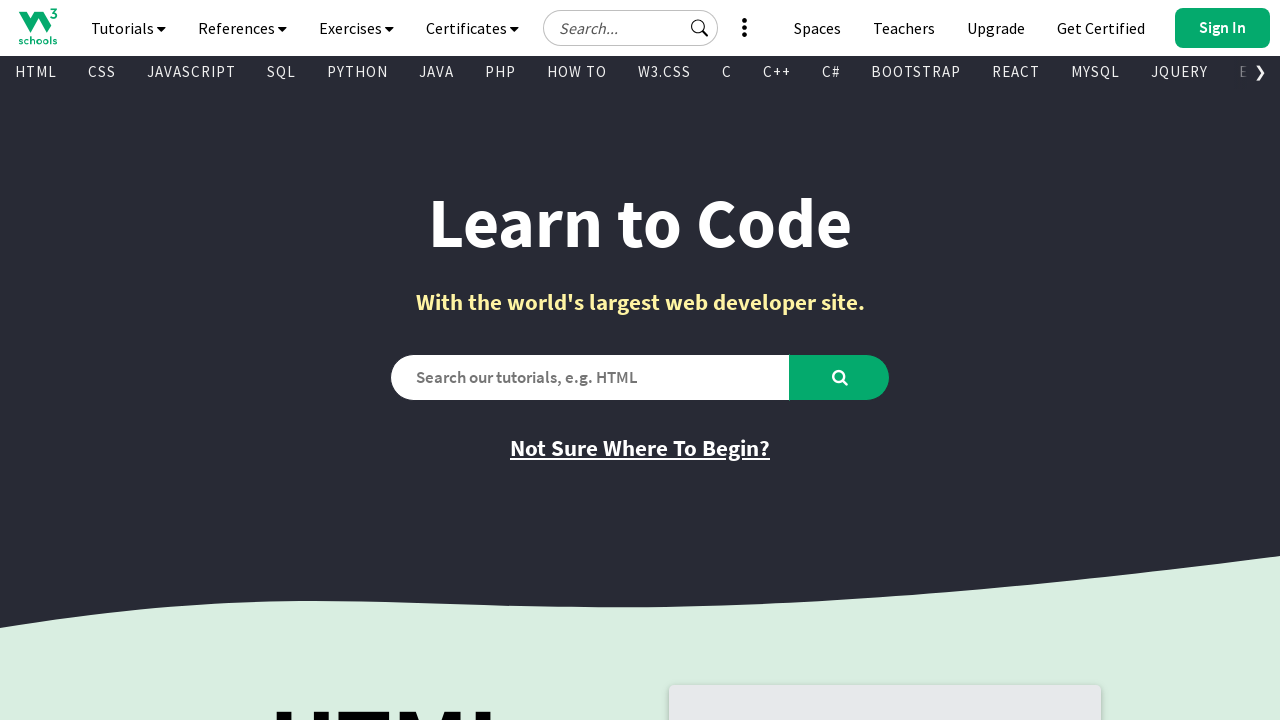

Retrieved href attribute of visible link
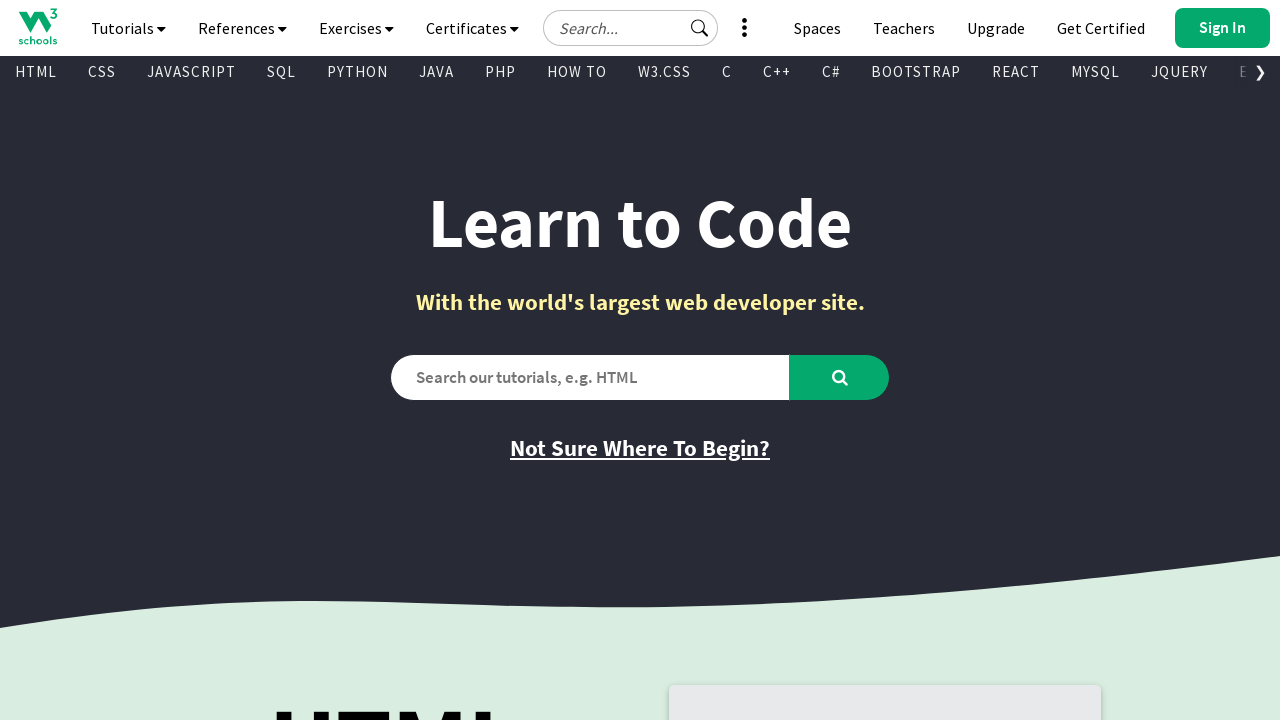

Retrieved inner text of visible link
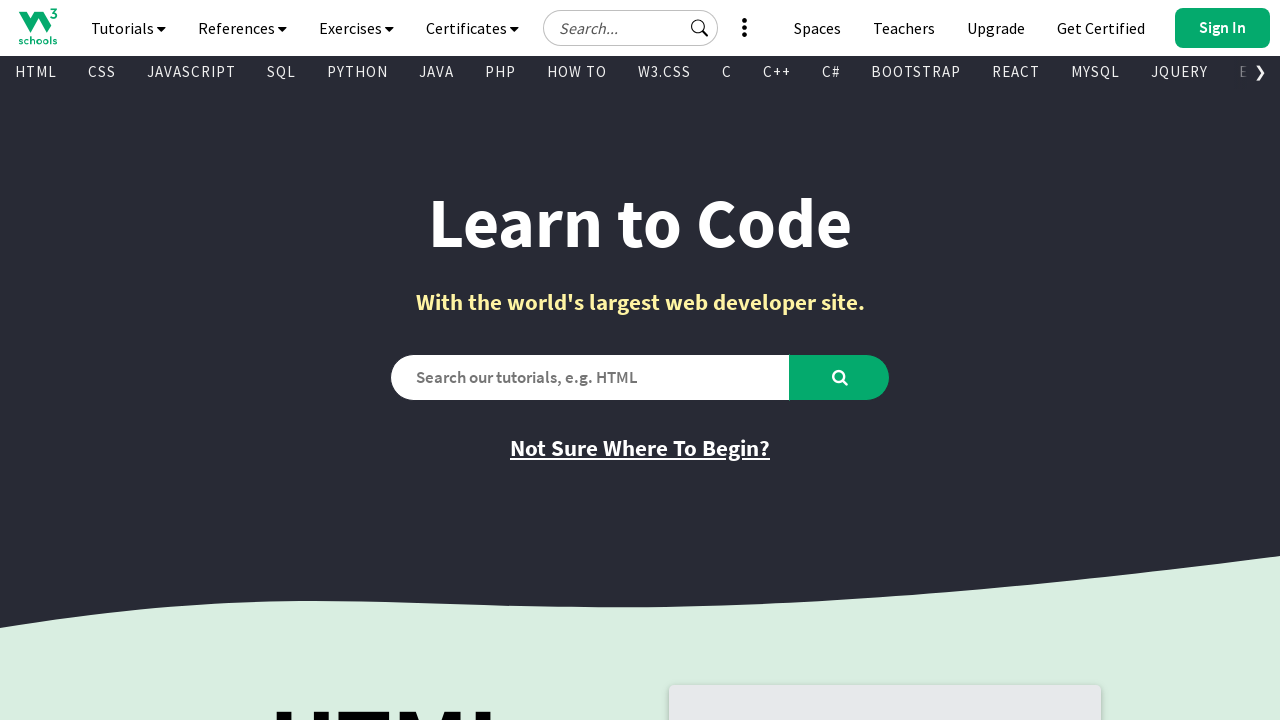

Retrieved href attribute of visible link
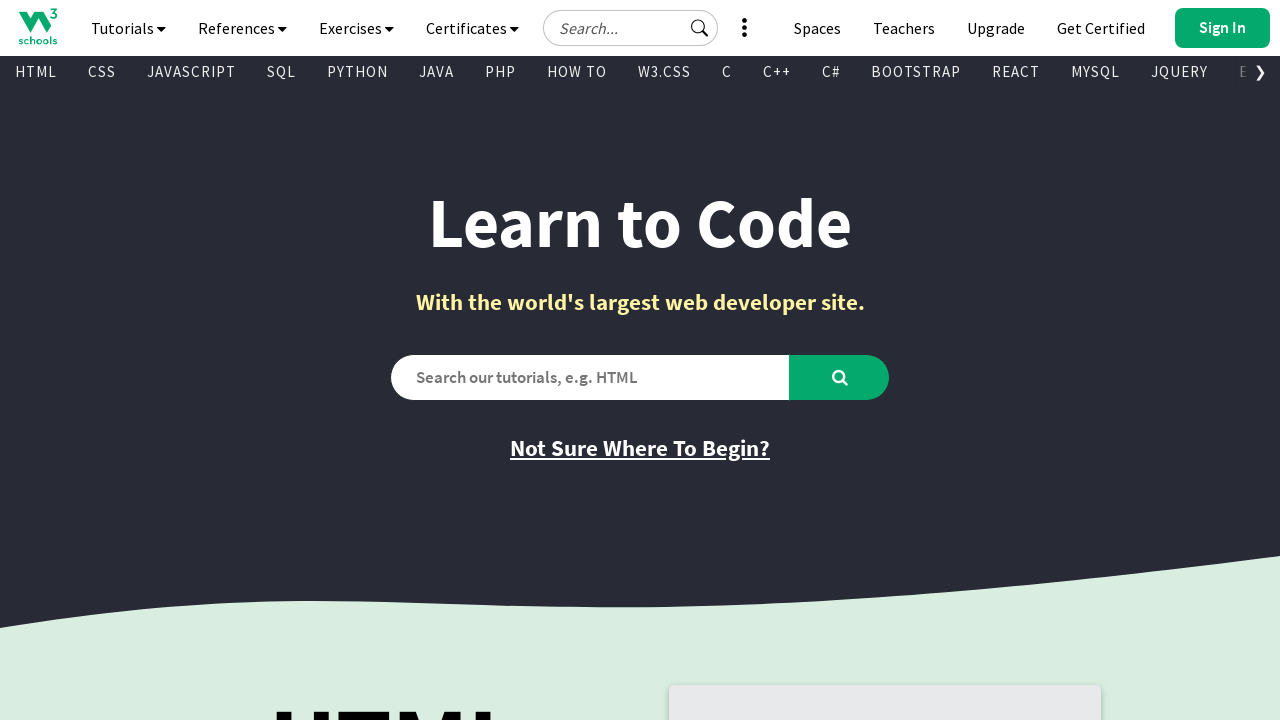

Retrieved inner text of visible link
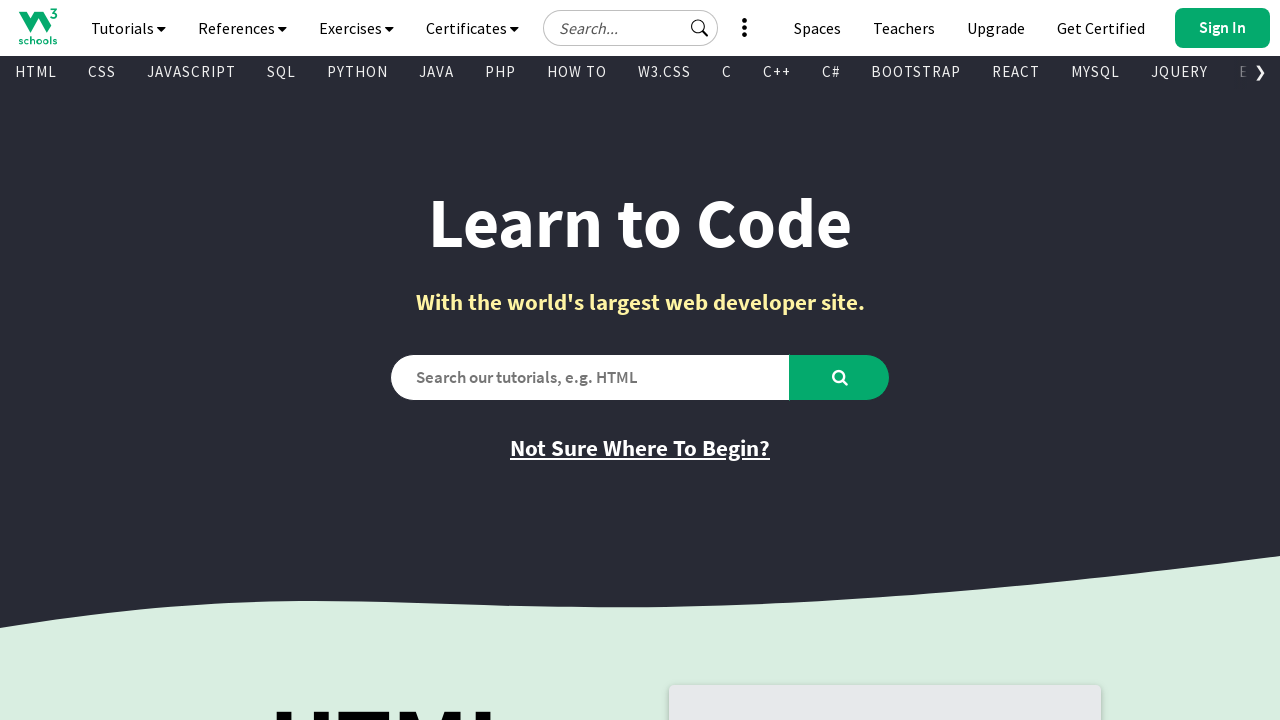

Retrieved href attribute of visible link
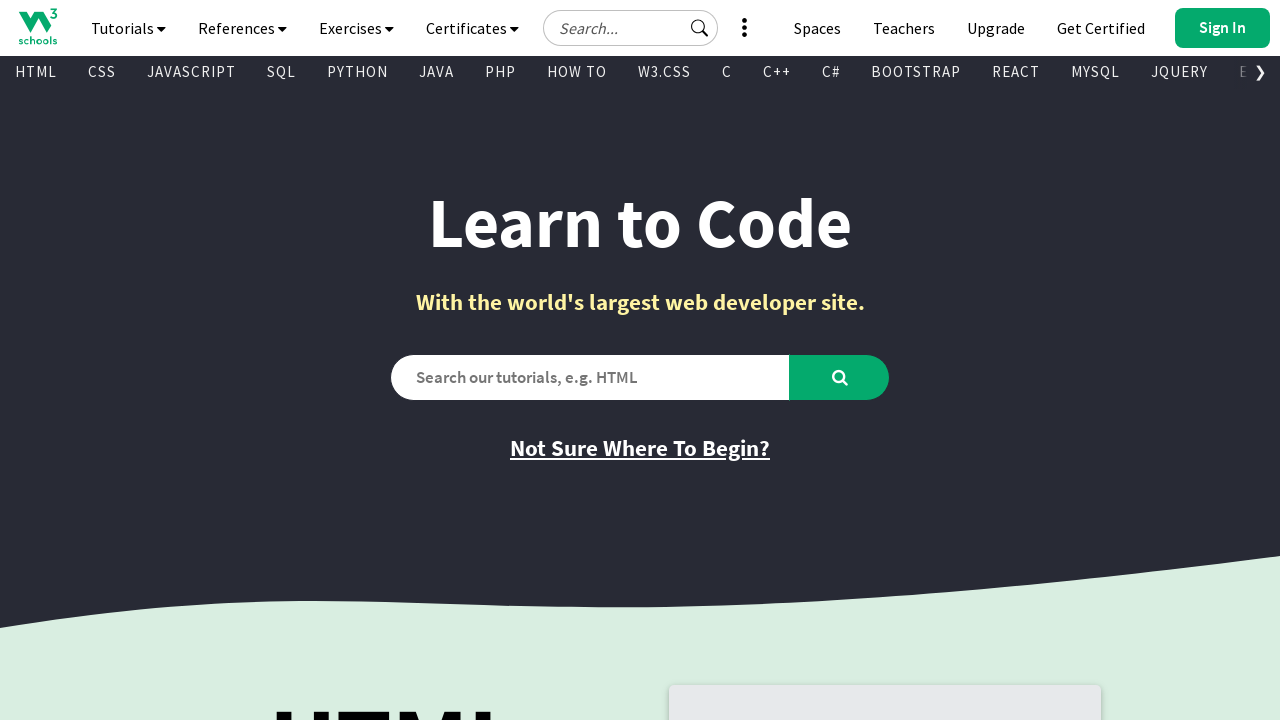

Retrieved inner text of visible link
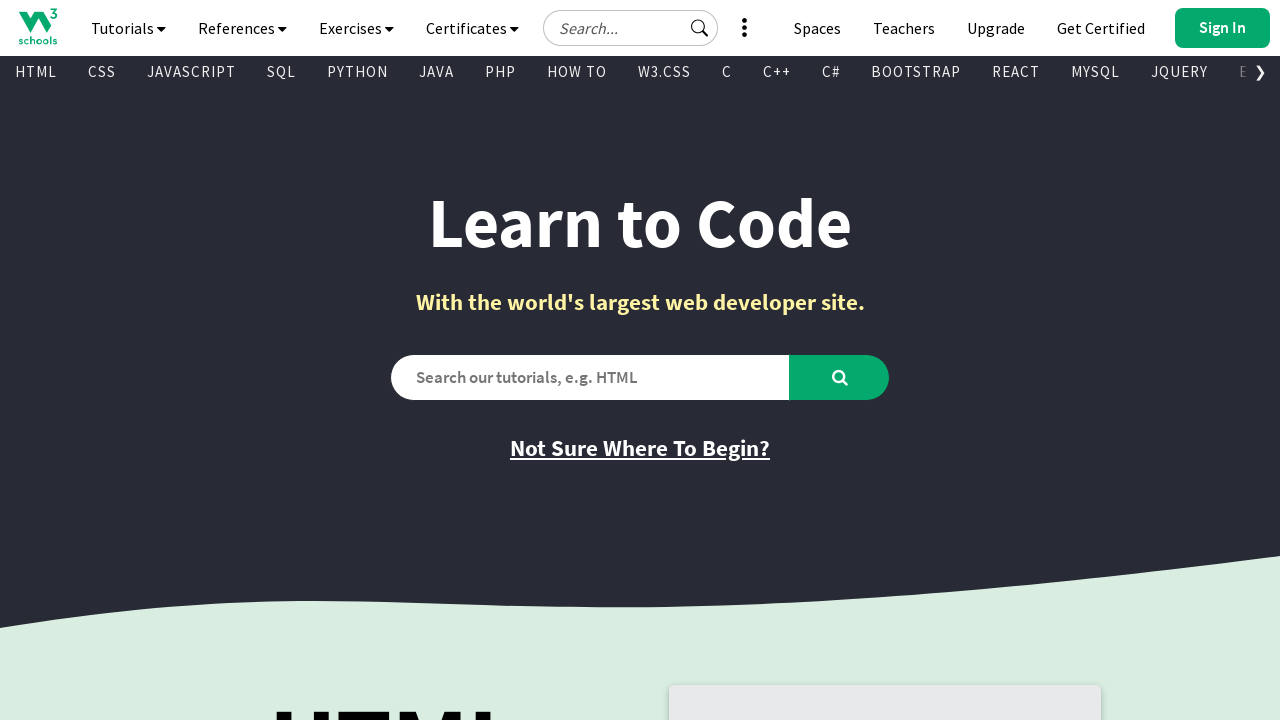

Retrieved href attribute of visible link
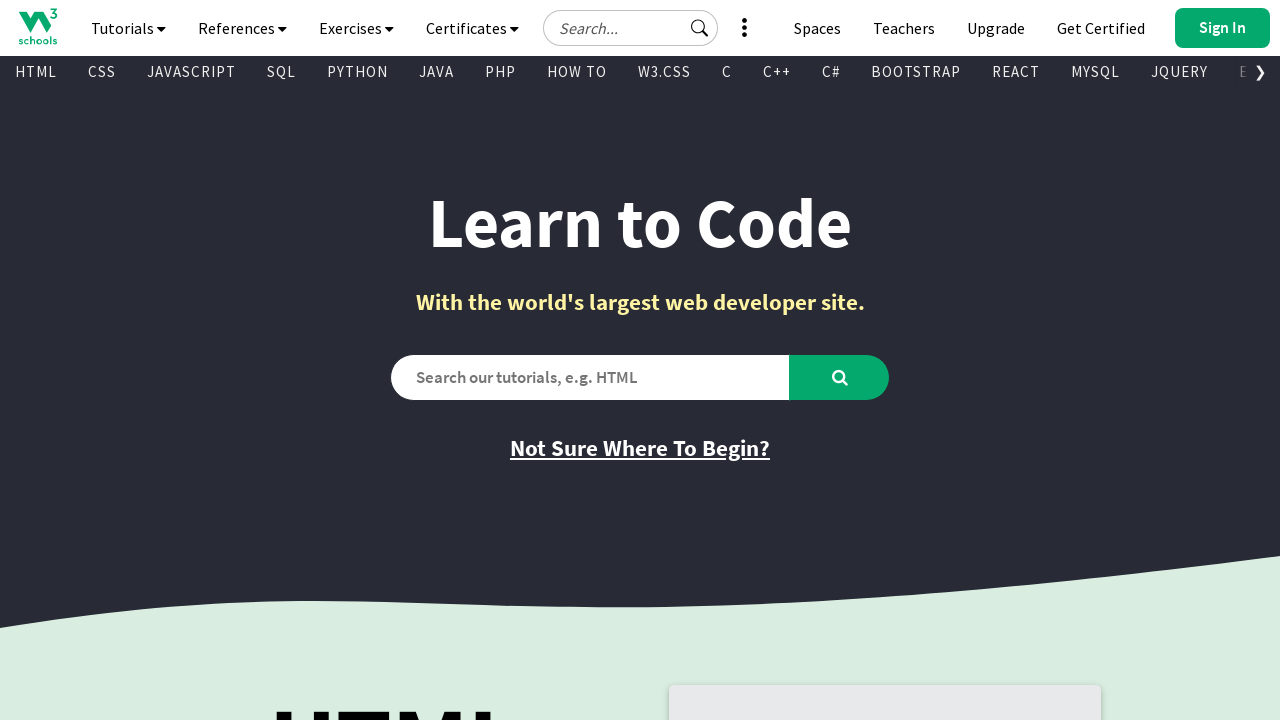

Retrieved inner text of visible link
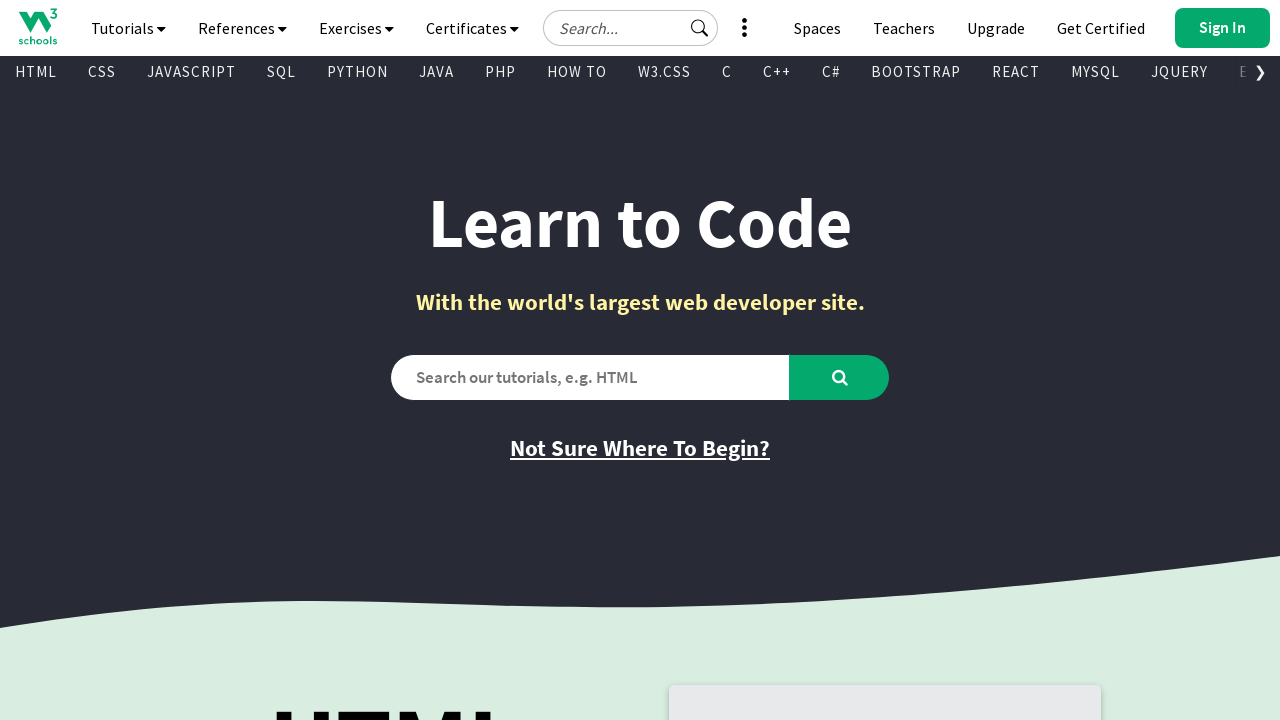

Retrieved href attribute of visible link
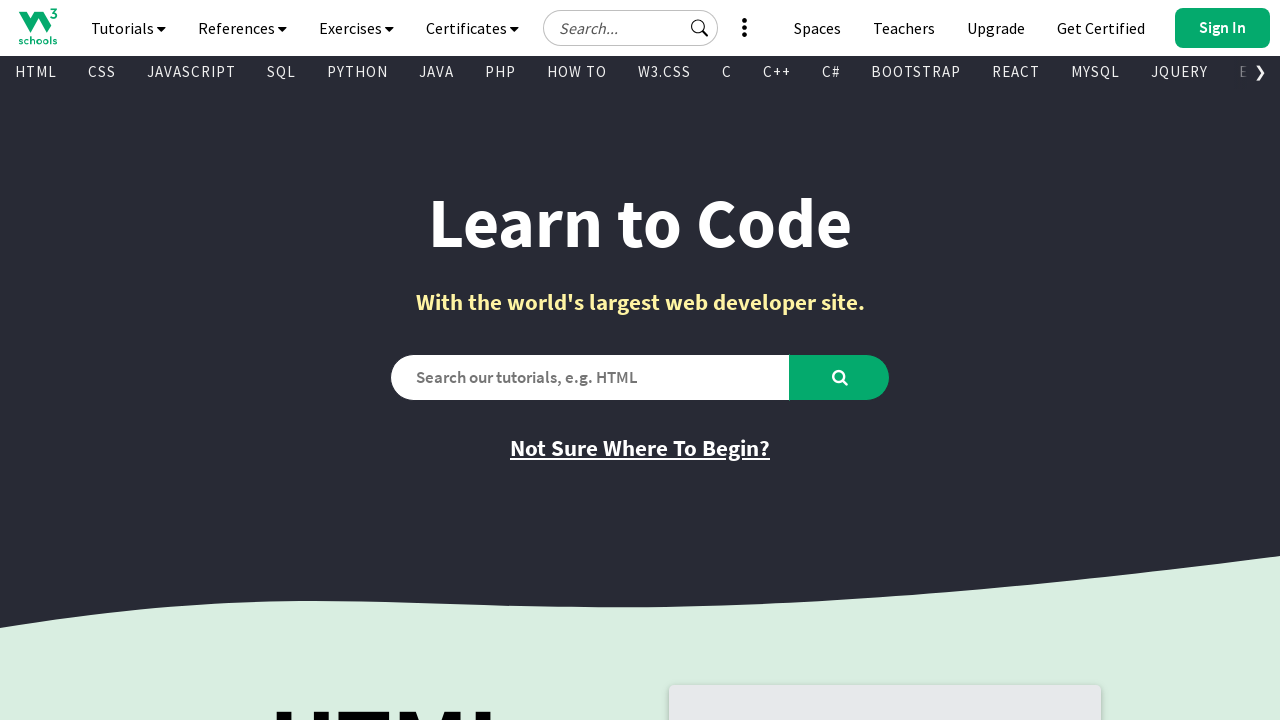

Retrieved inner text of visible link
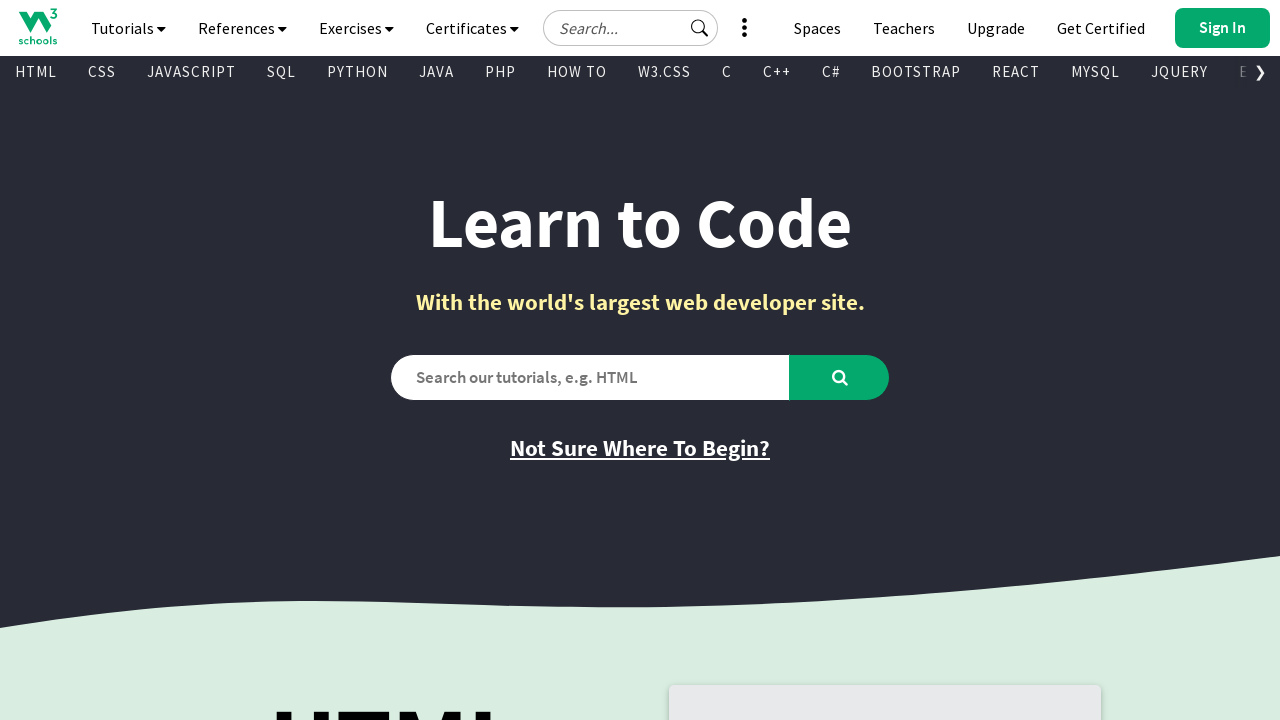

Retrieved href attribute of visible link
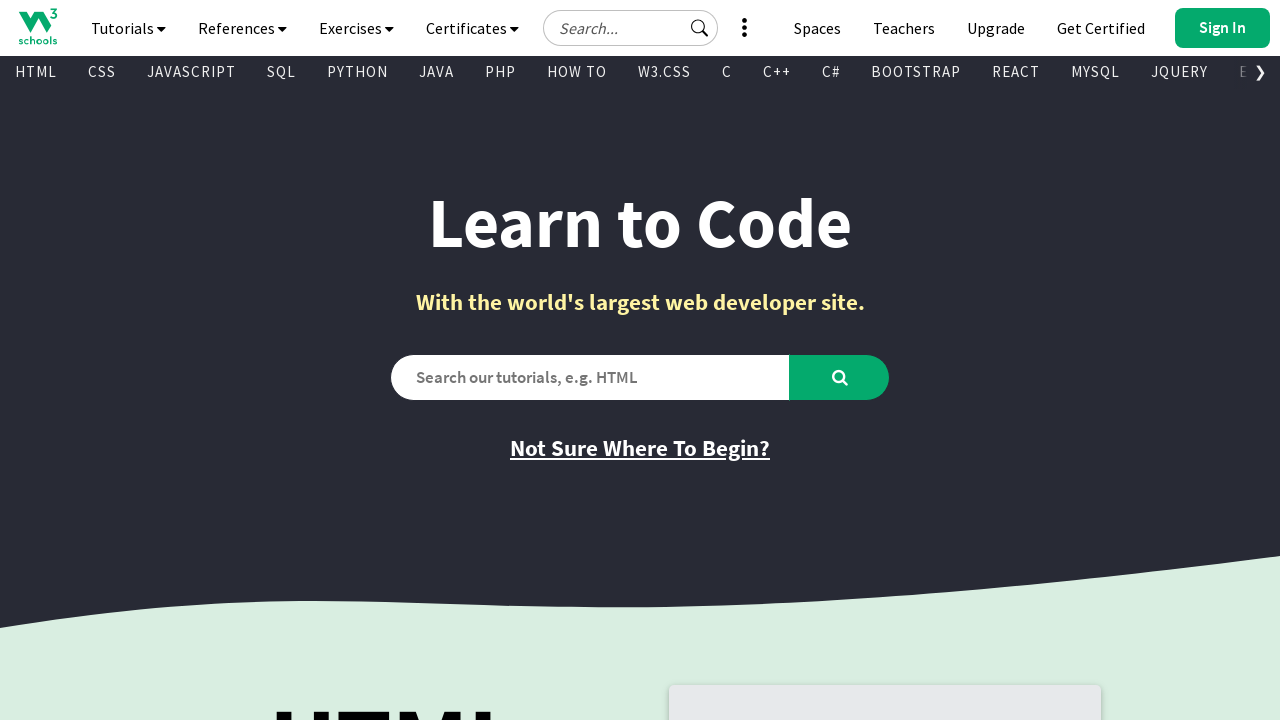

Retrieved inner text of visible link
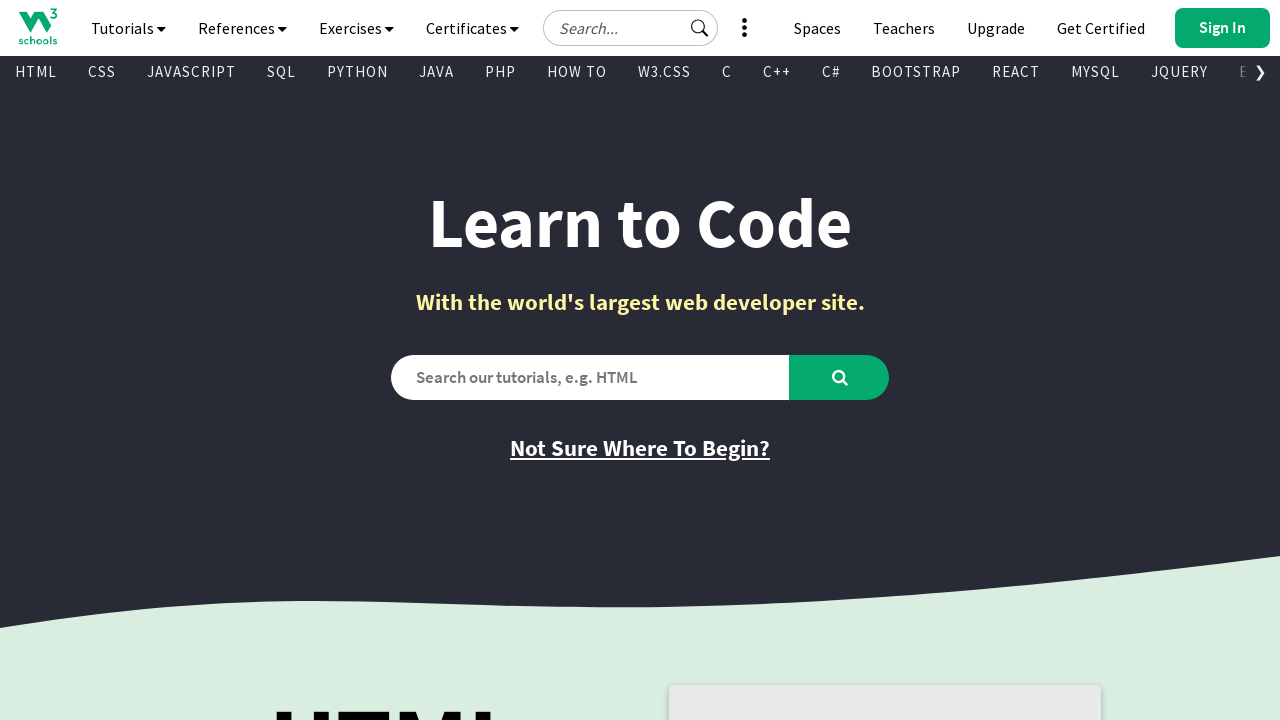

Retrieved href attribute of visible link
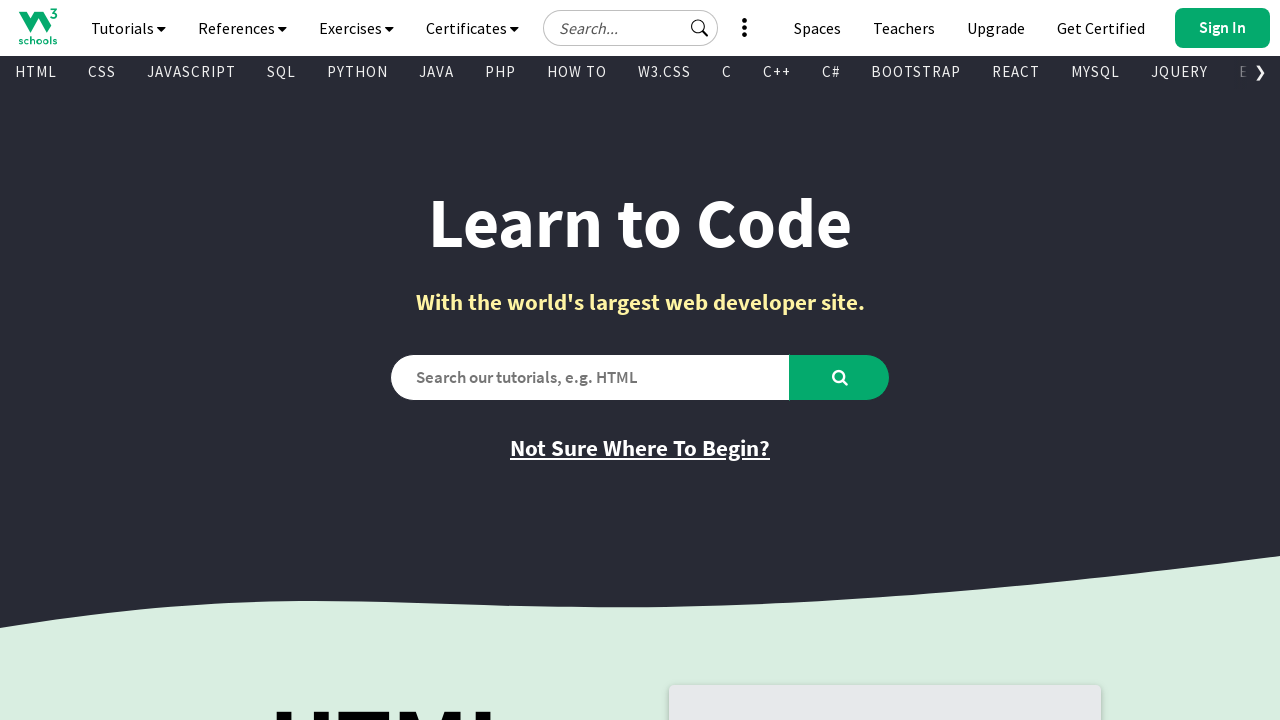

Retrieved inner text of visible link
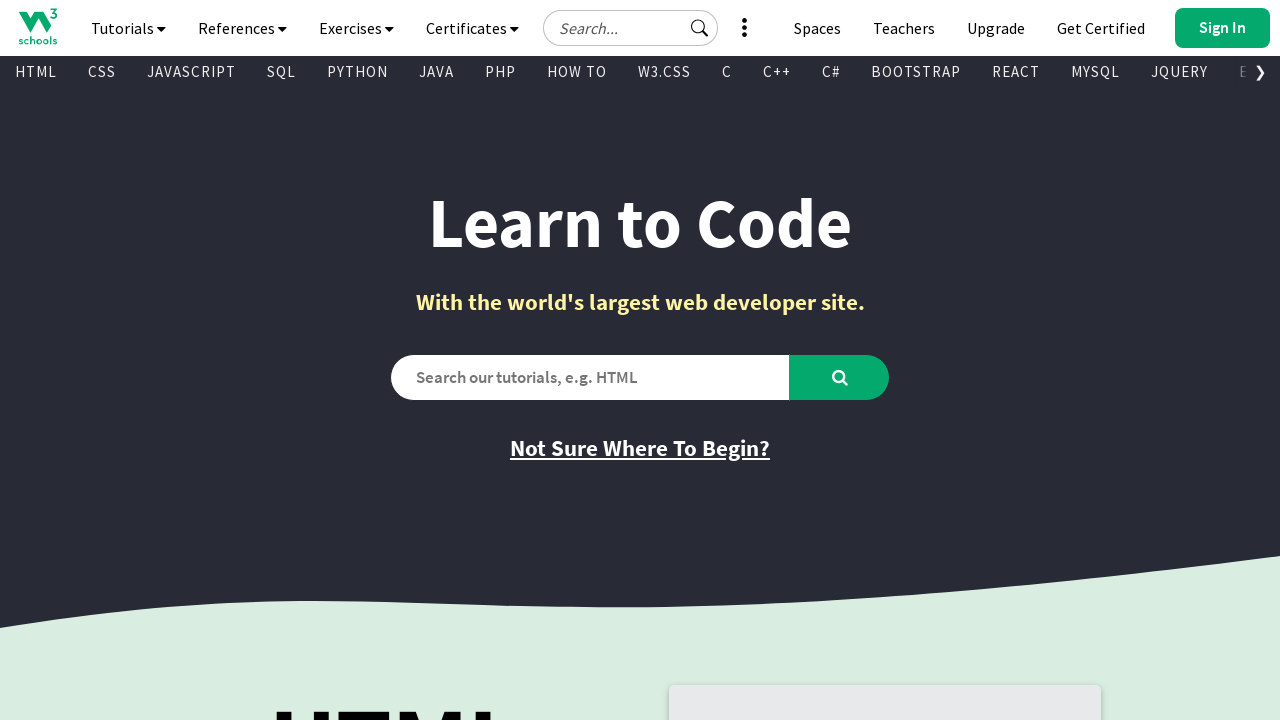

Retrieved href attribute of visible link
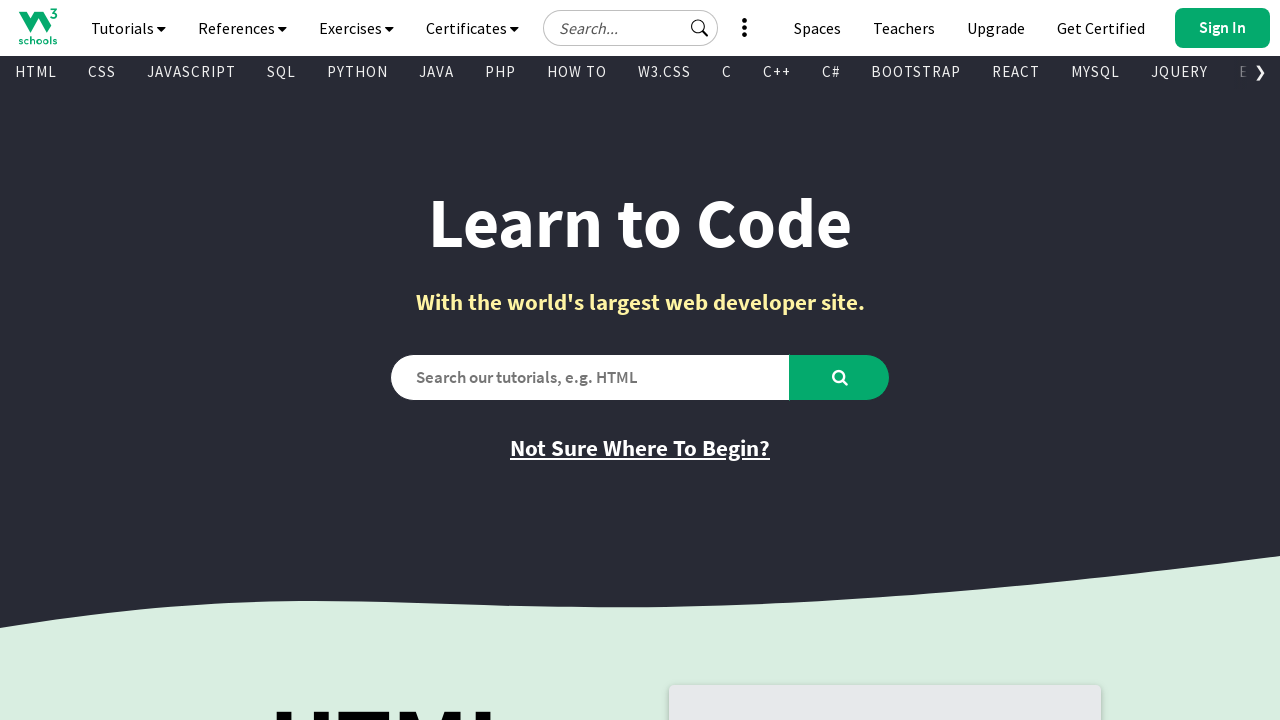

Retrieved inner text of visible link
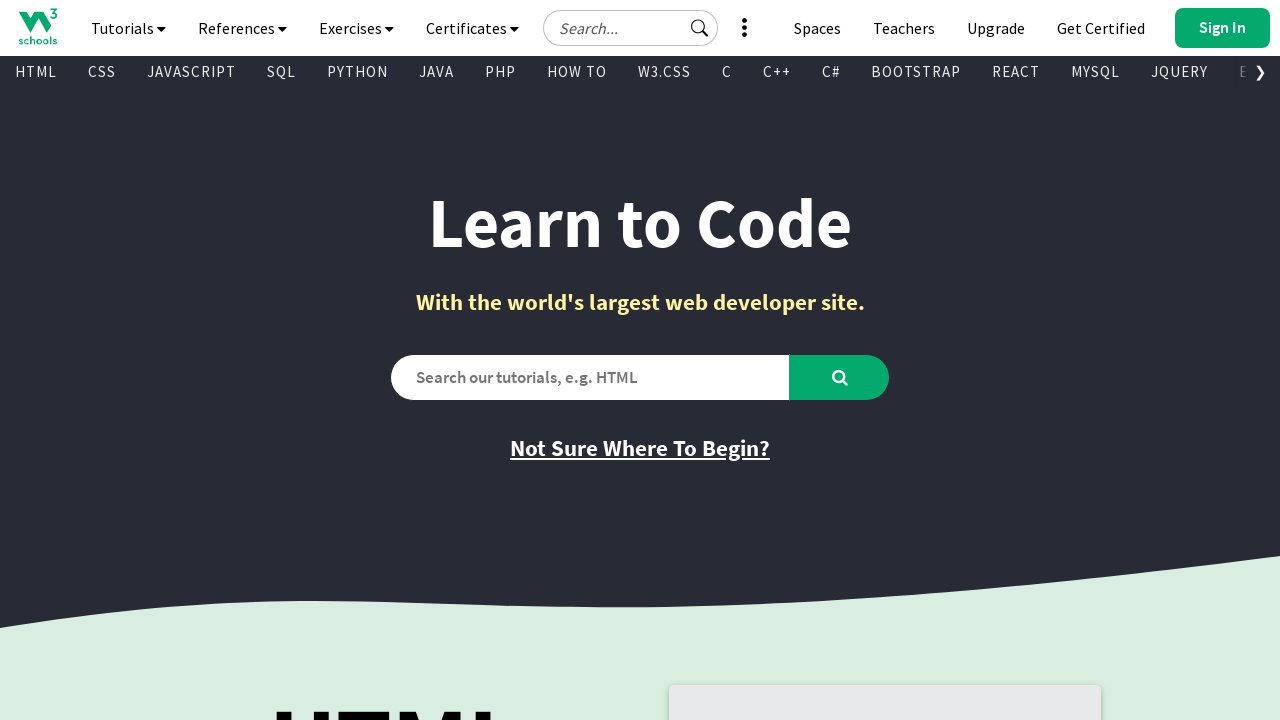

Retrieved href attribute of visible link
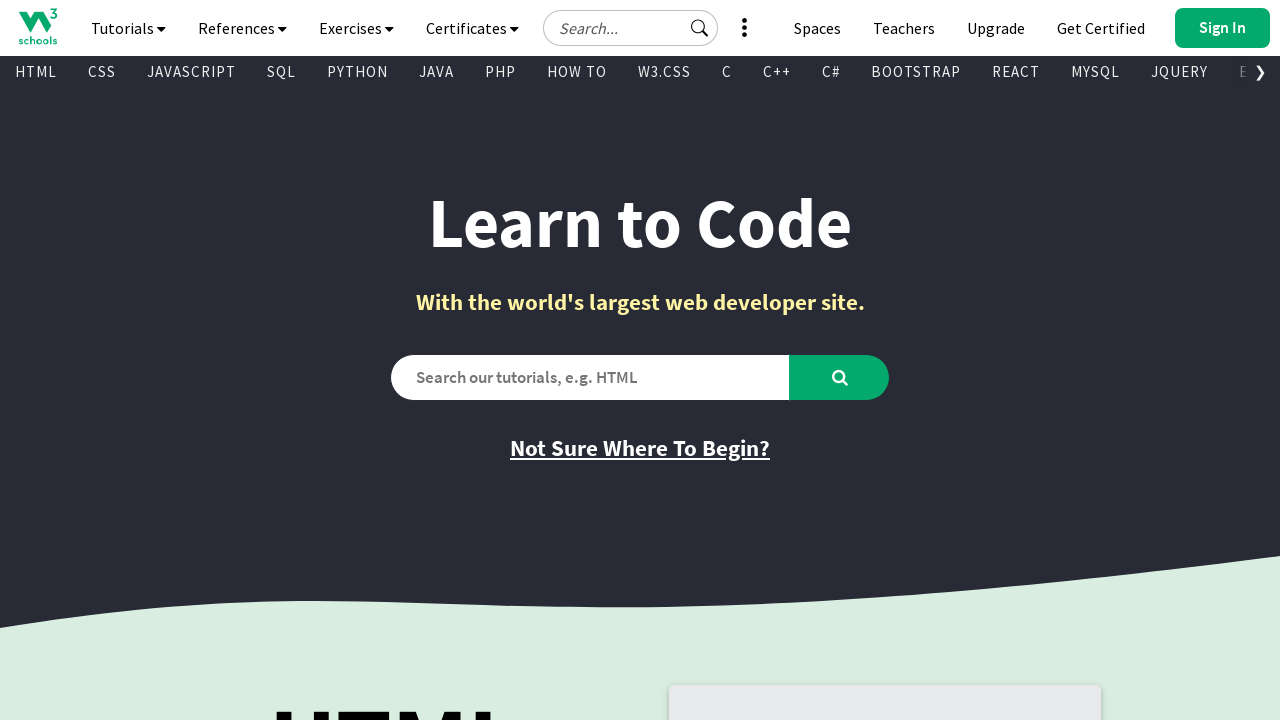

Retrieved inner text of visible link
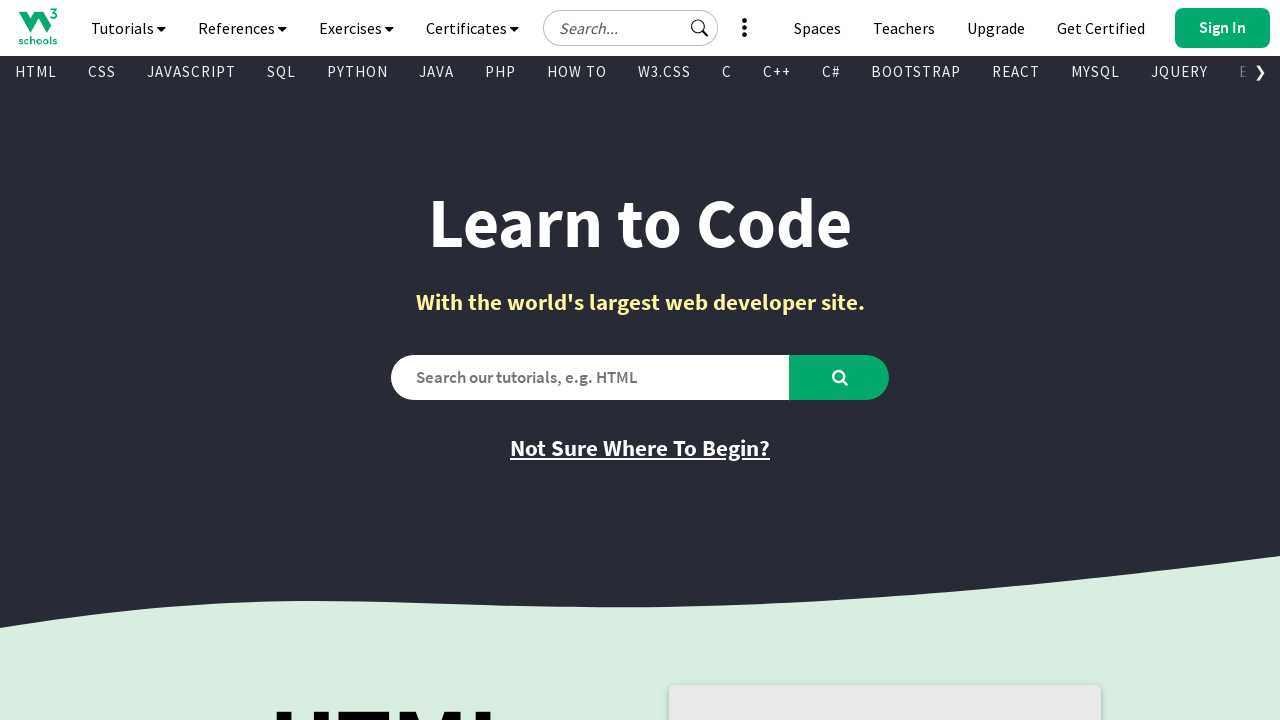

Retrieved href attribute of visible link
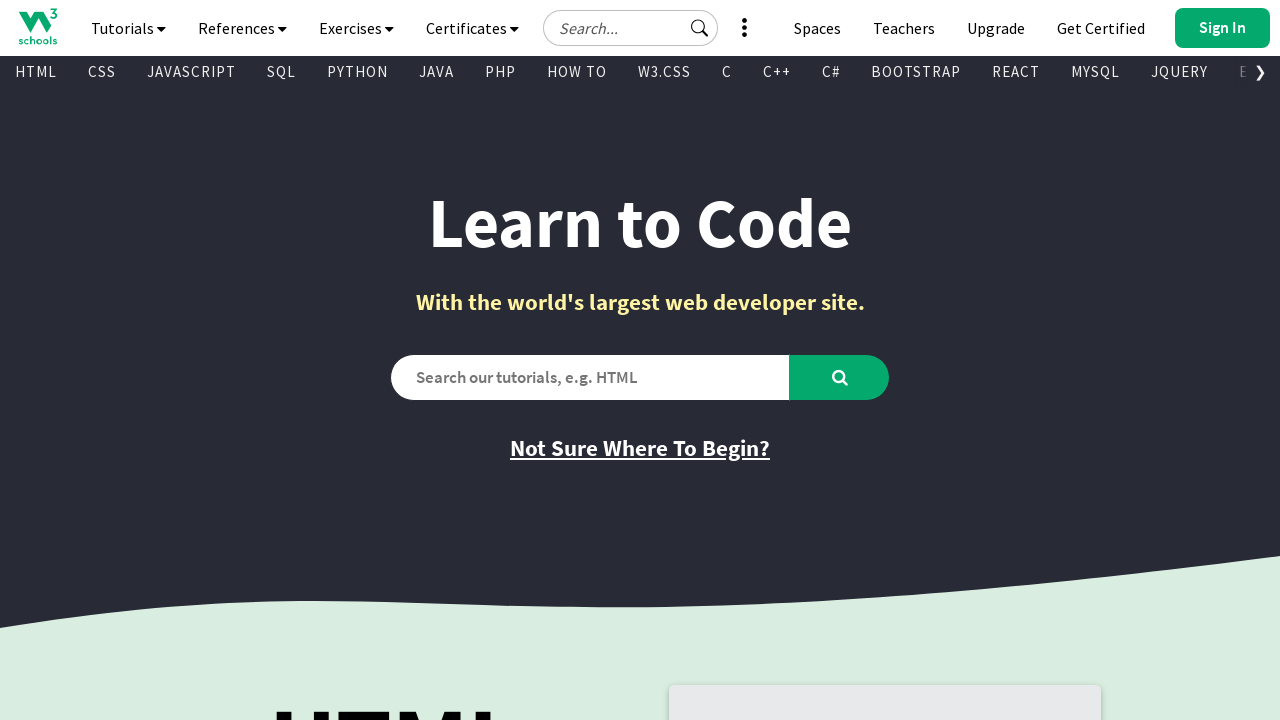

Retrieved inner text of visible link
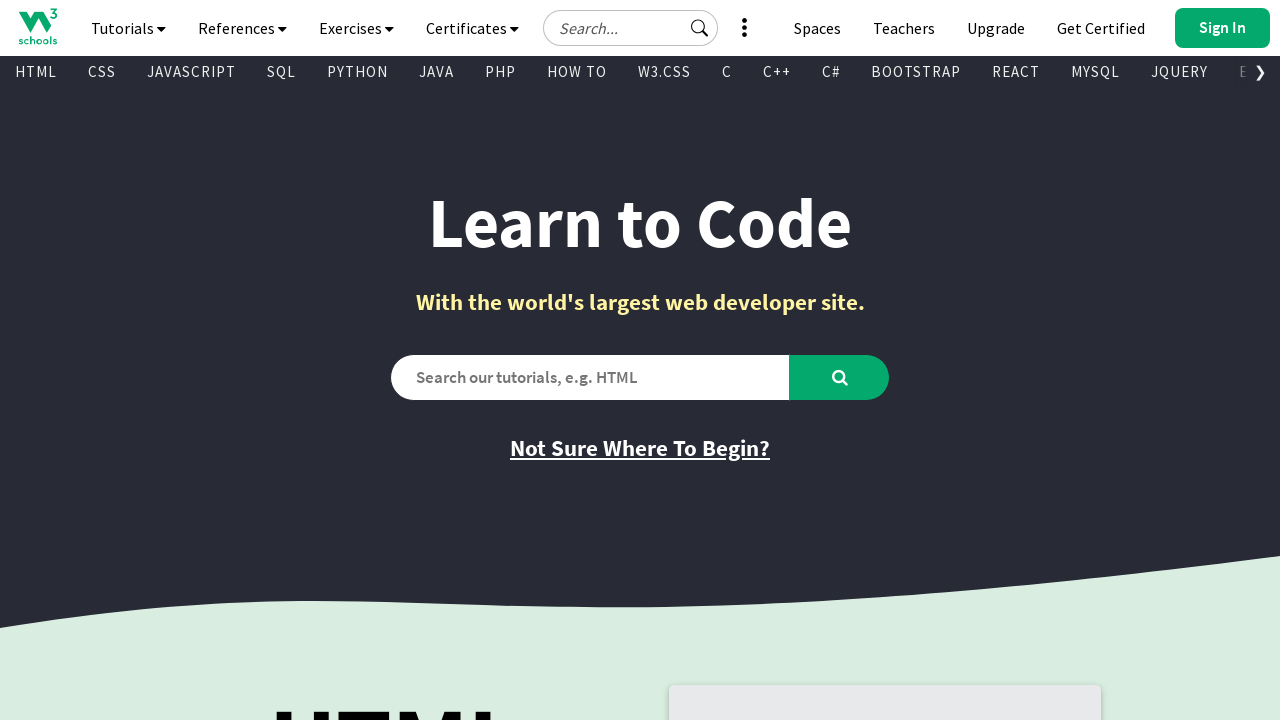

Retrieved href attribute of visible link
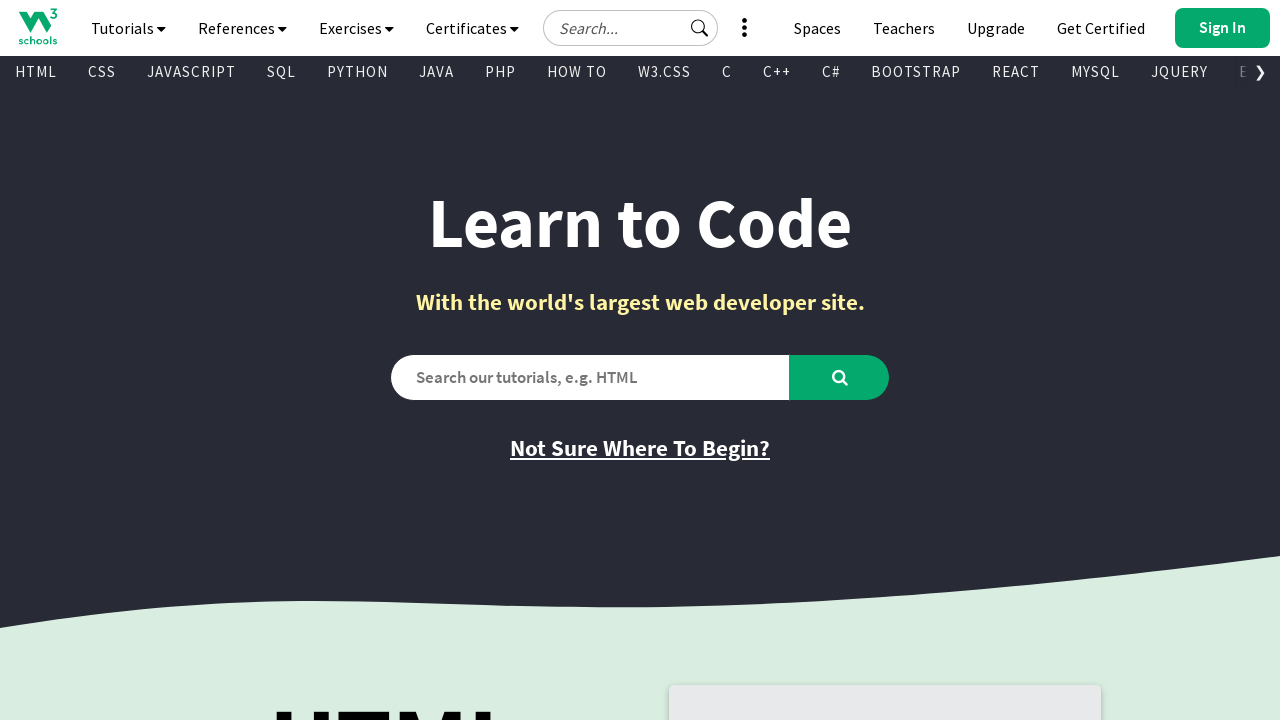

Retrieved inner text of visible link
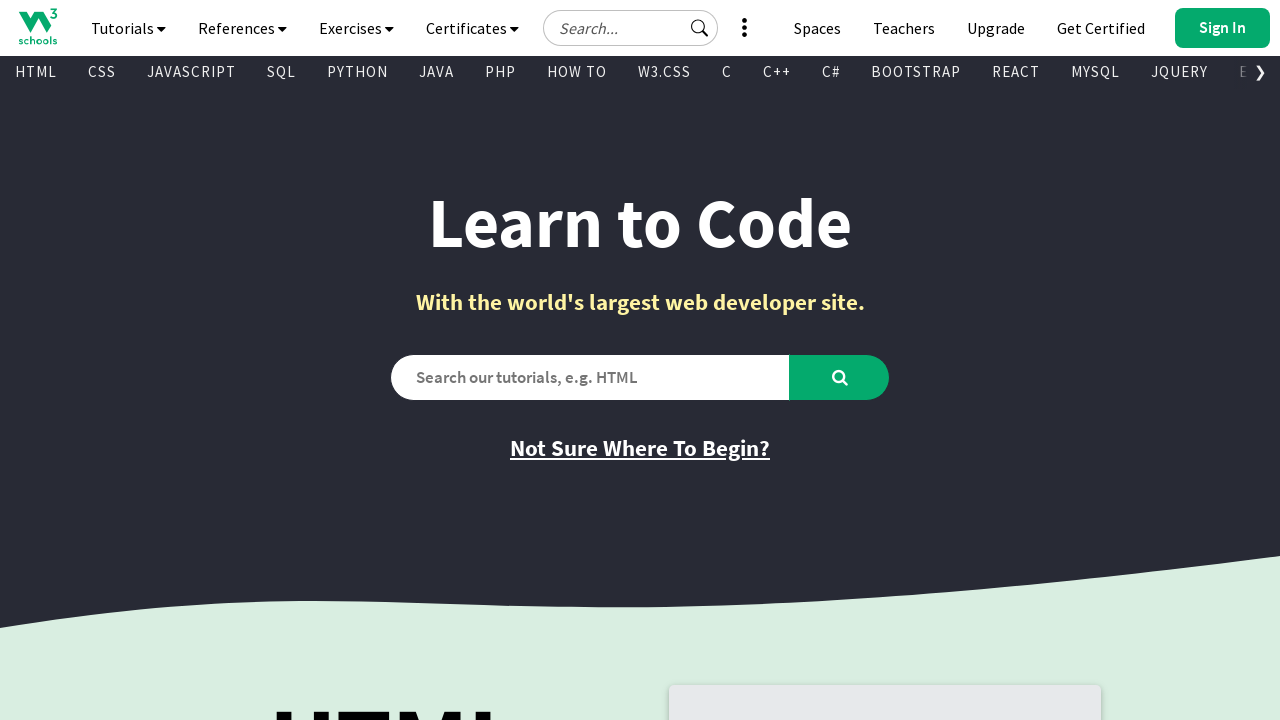

Retrieved href attribute of visible link
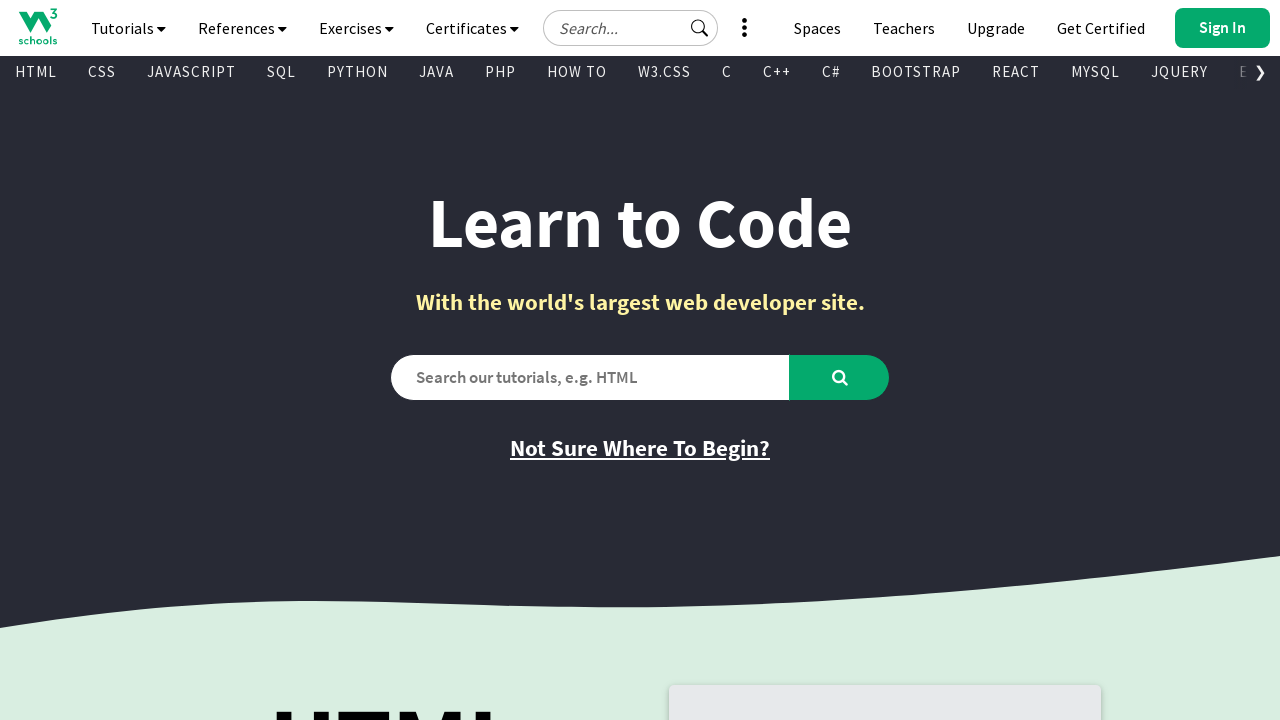

Retrieved inner text of visible link
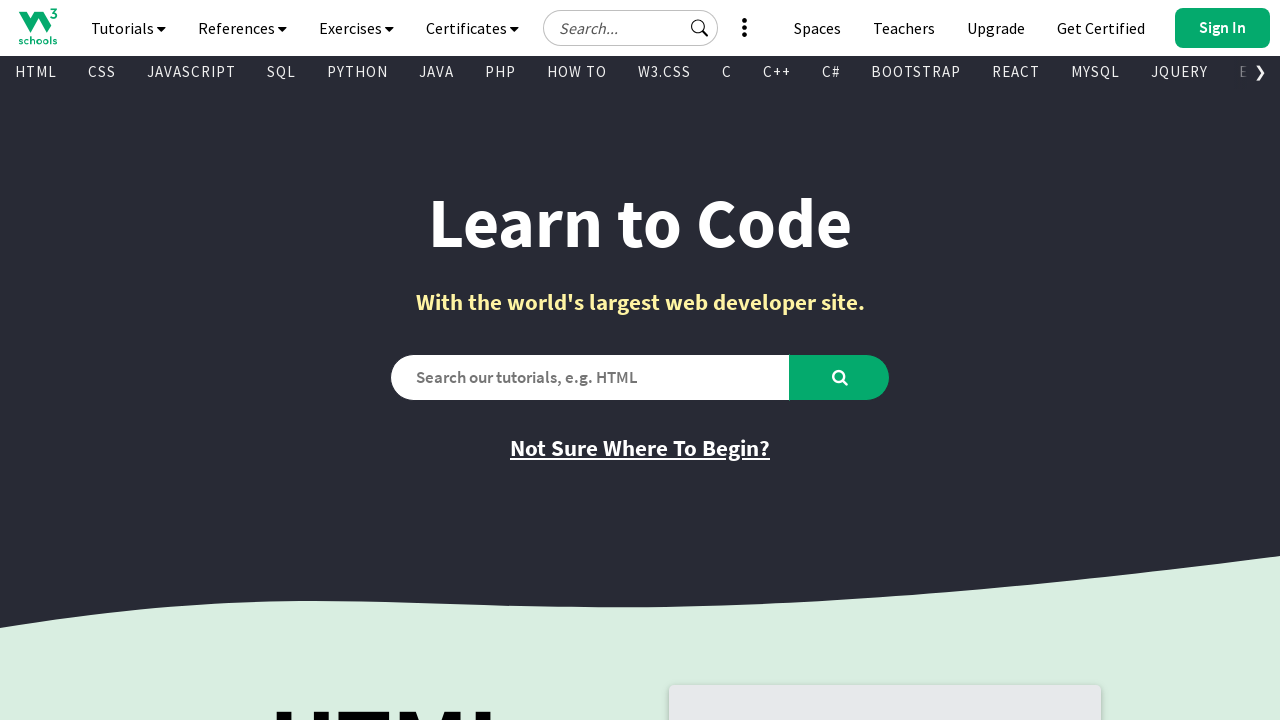

Retrieved href attribute of visible link
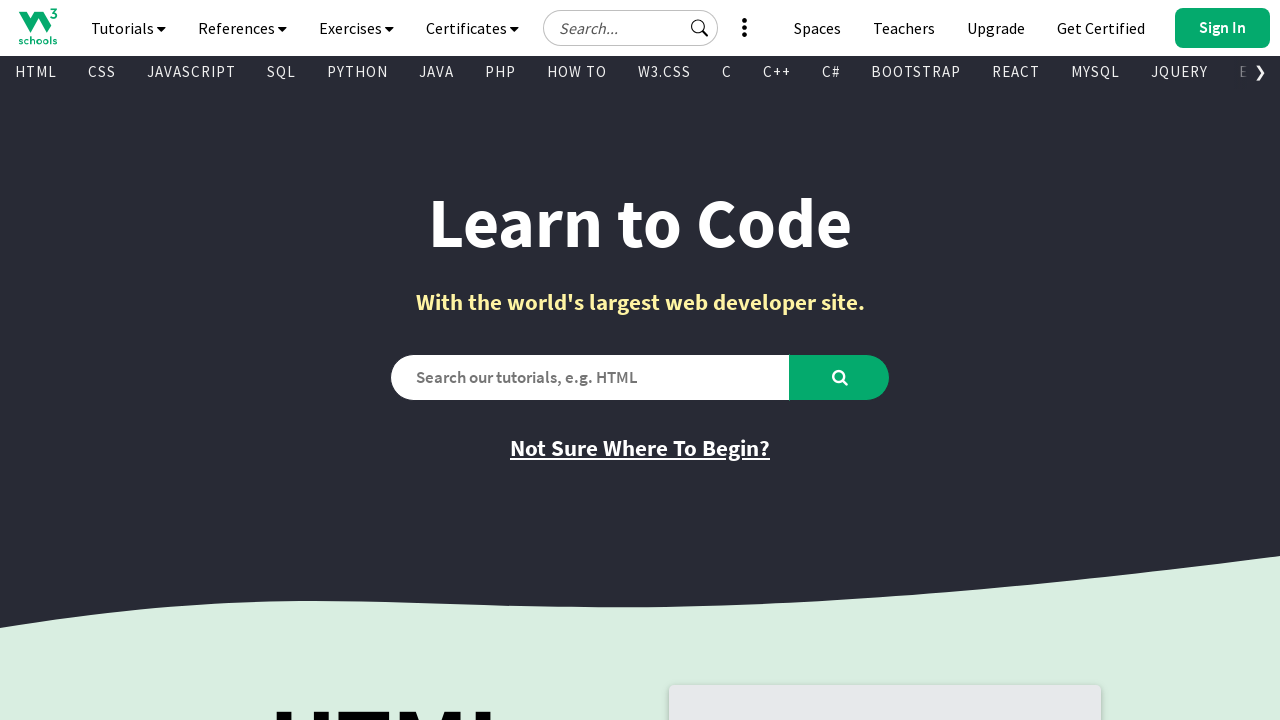

Retrieved inner text of visible link
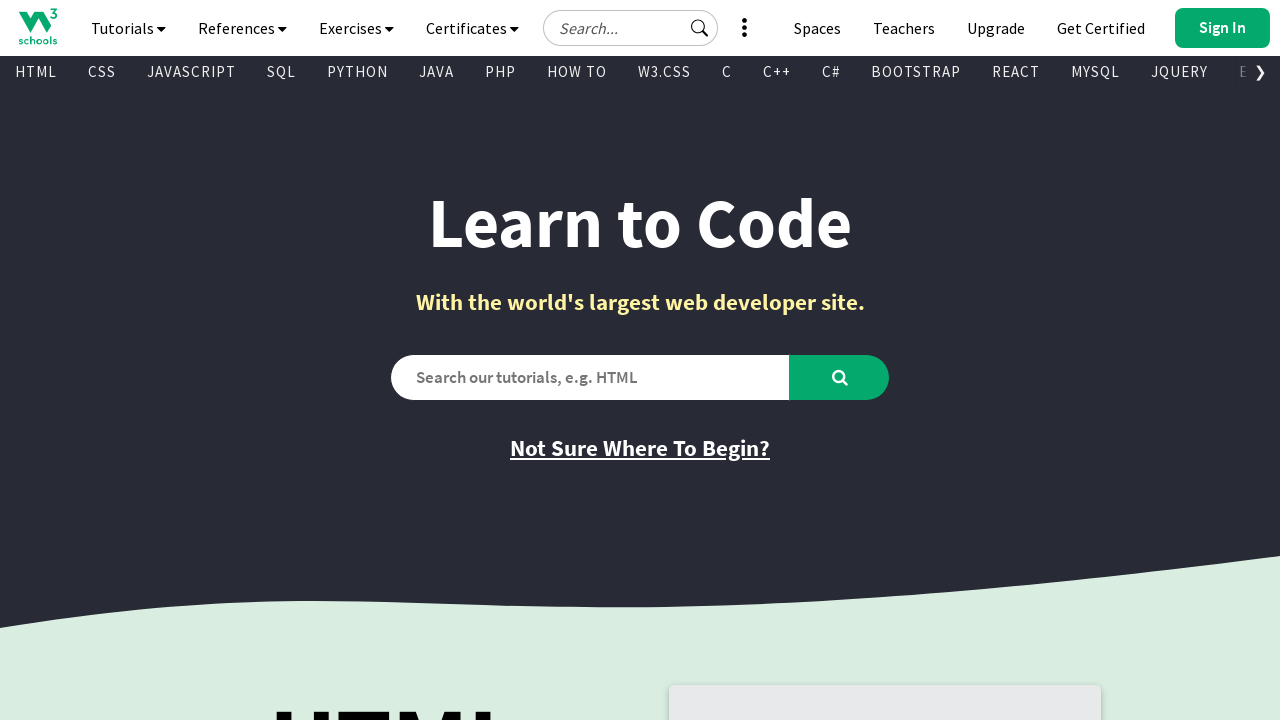

Retrieved href attribute of visible link
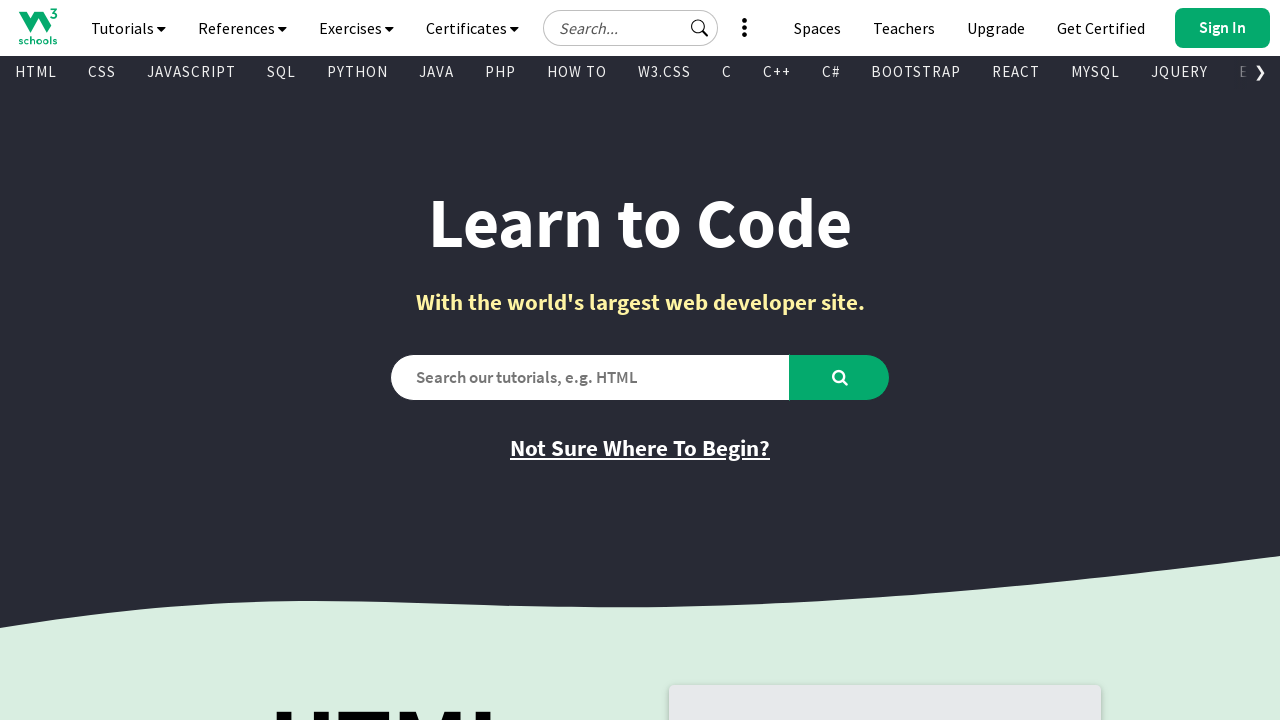

Retrieved inner text of visible link
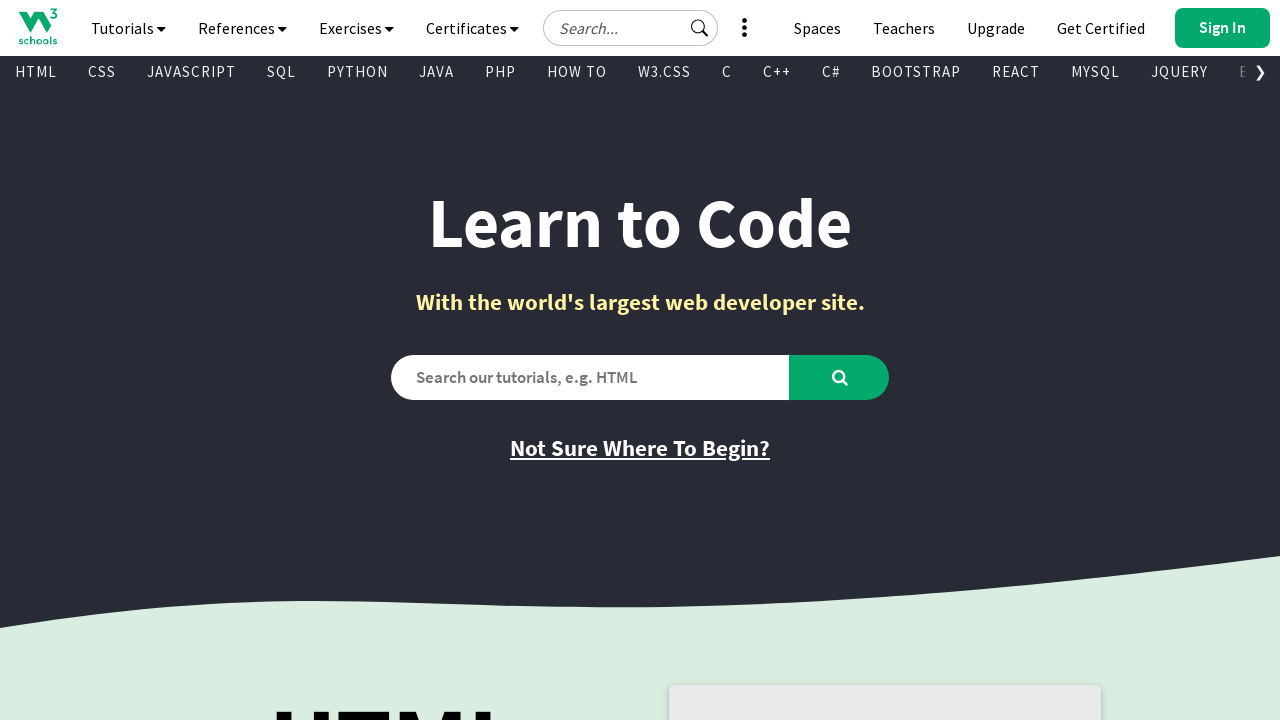

Retrieved href attribute of visible link
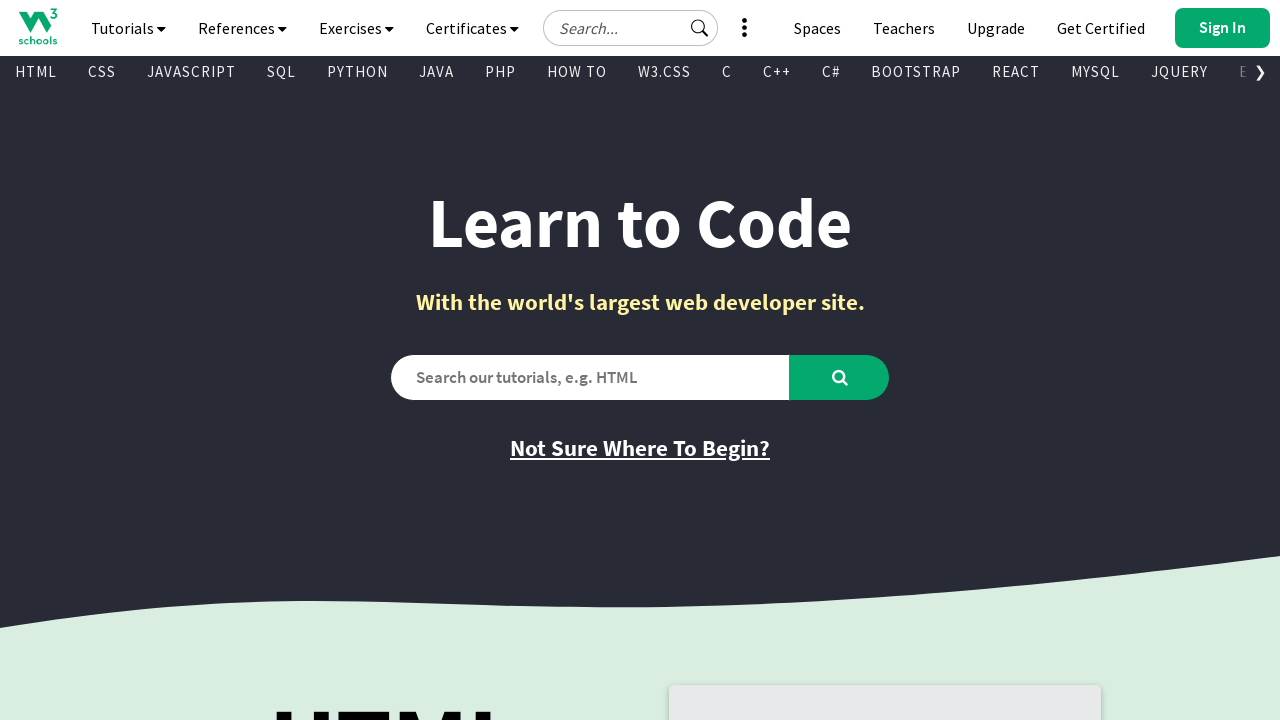

Retrieved inner text of visible link
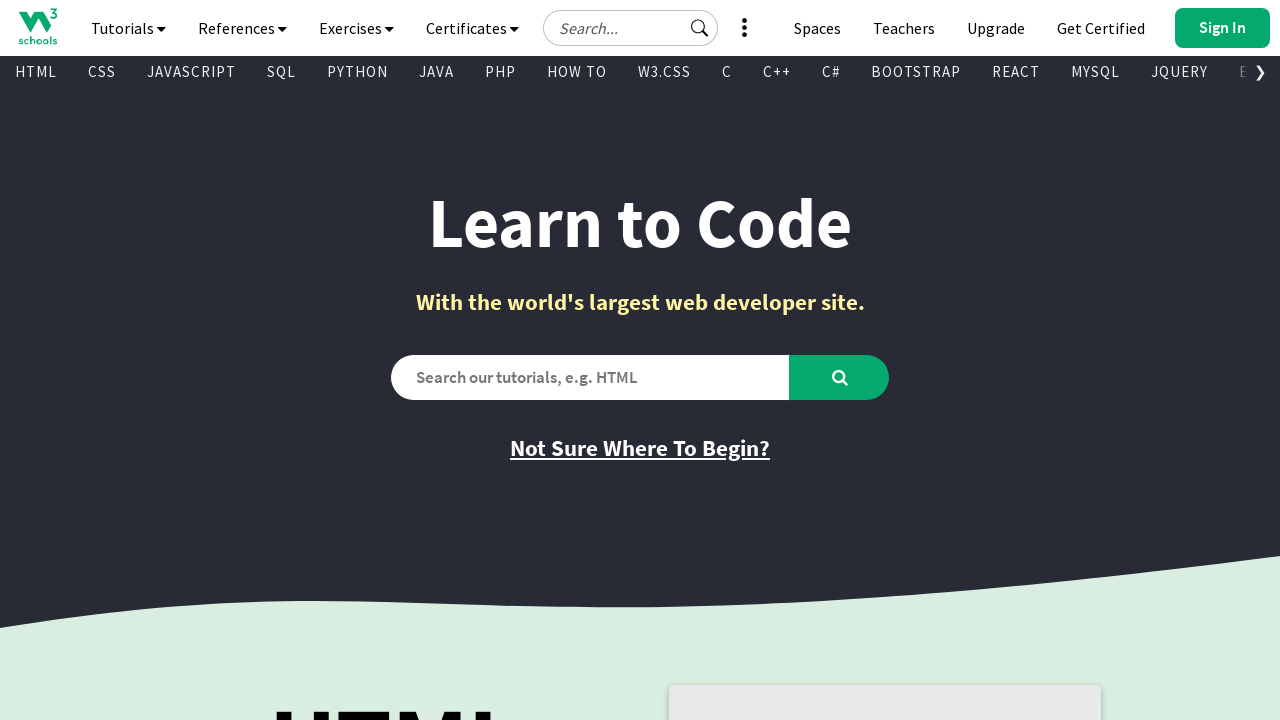

Retrieved href attribute of visible link
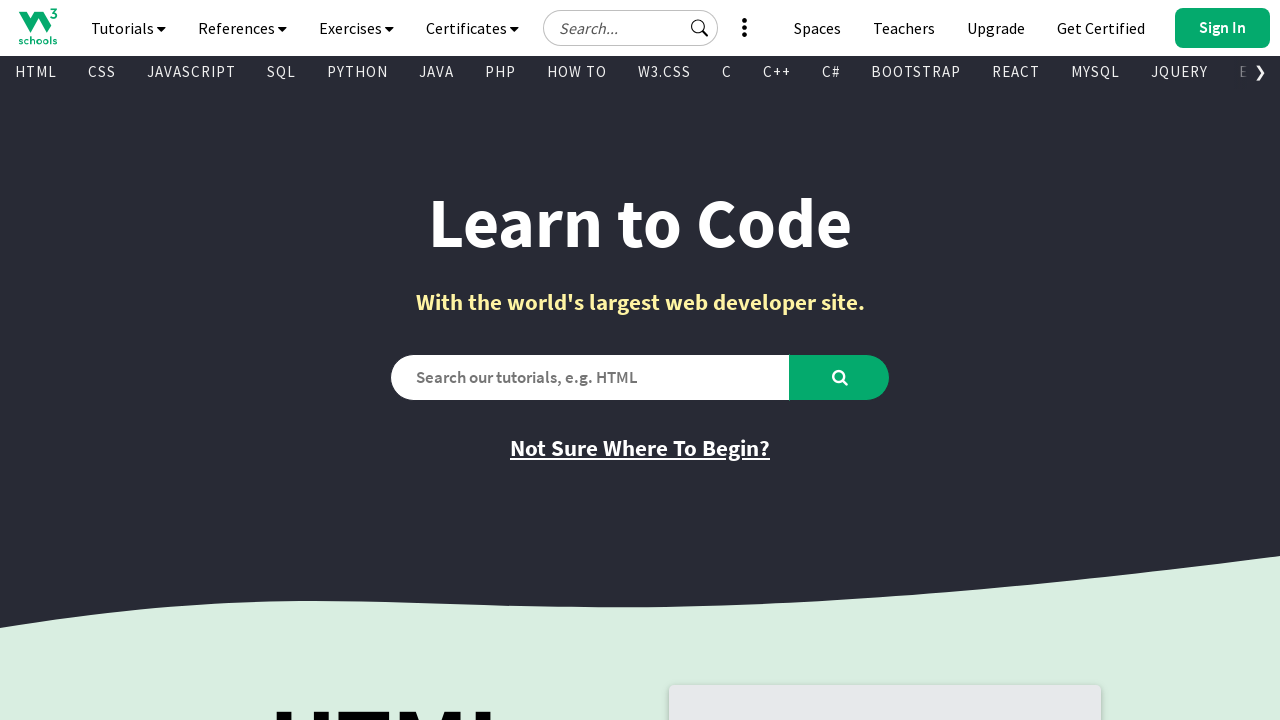

Retrieved inner text of visible link
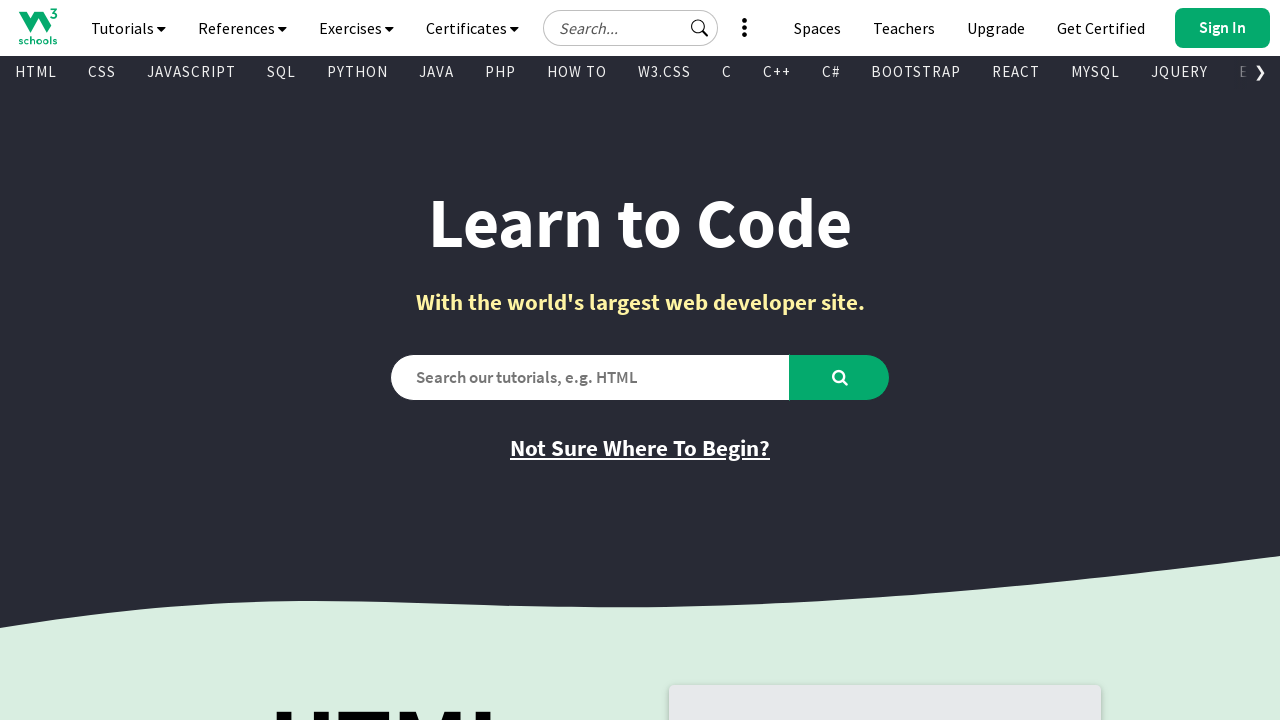

Retrieved href attribute of visible link
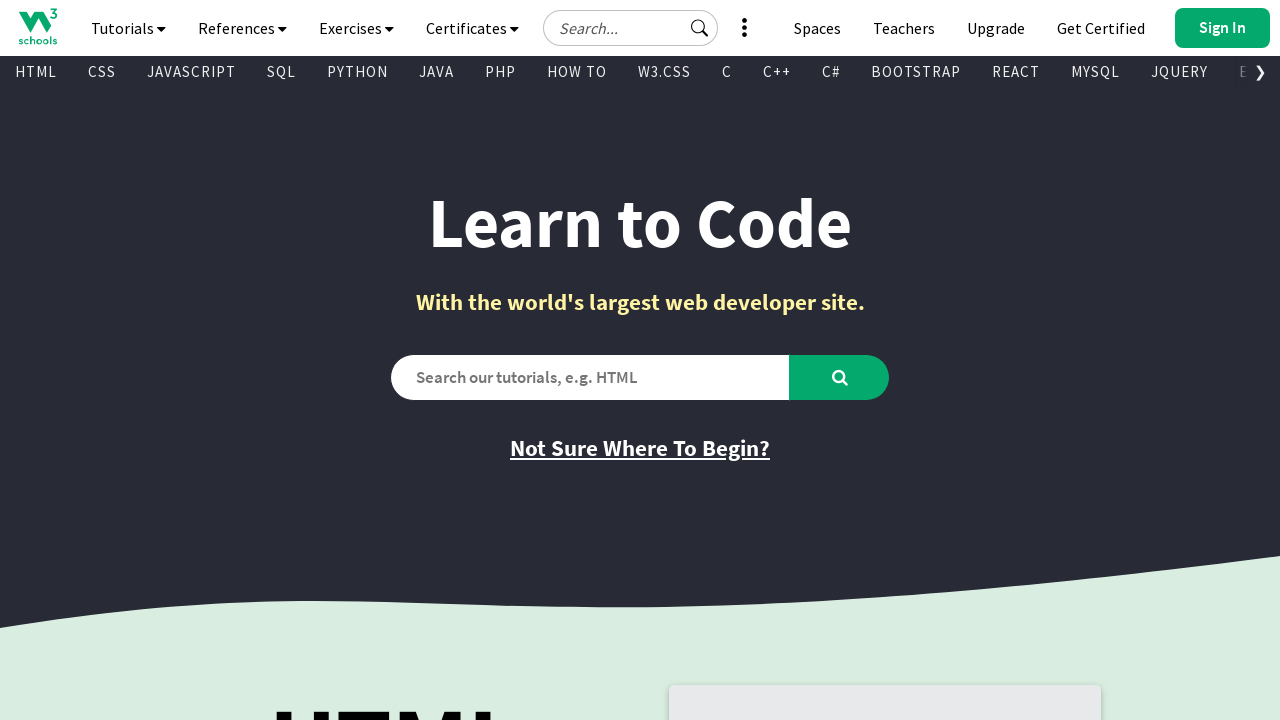

Retrieved inner text of visible link
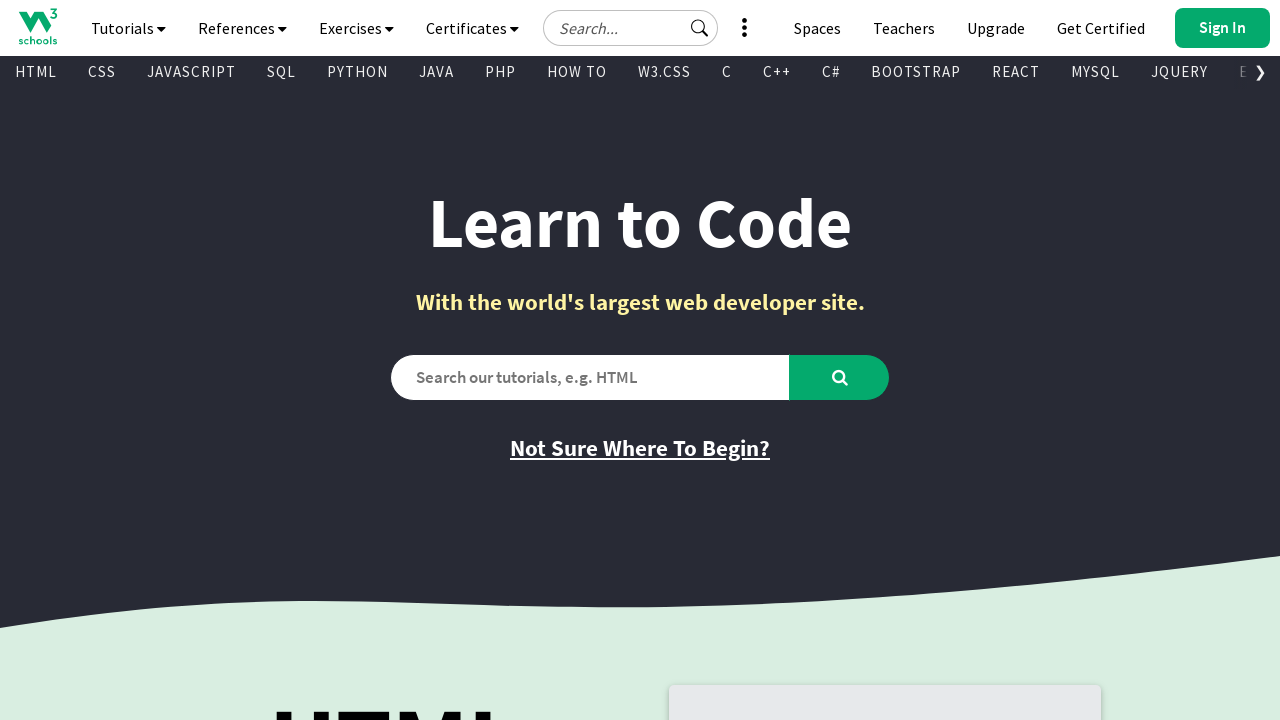

Retrieved href attribute of visible link
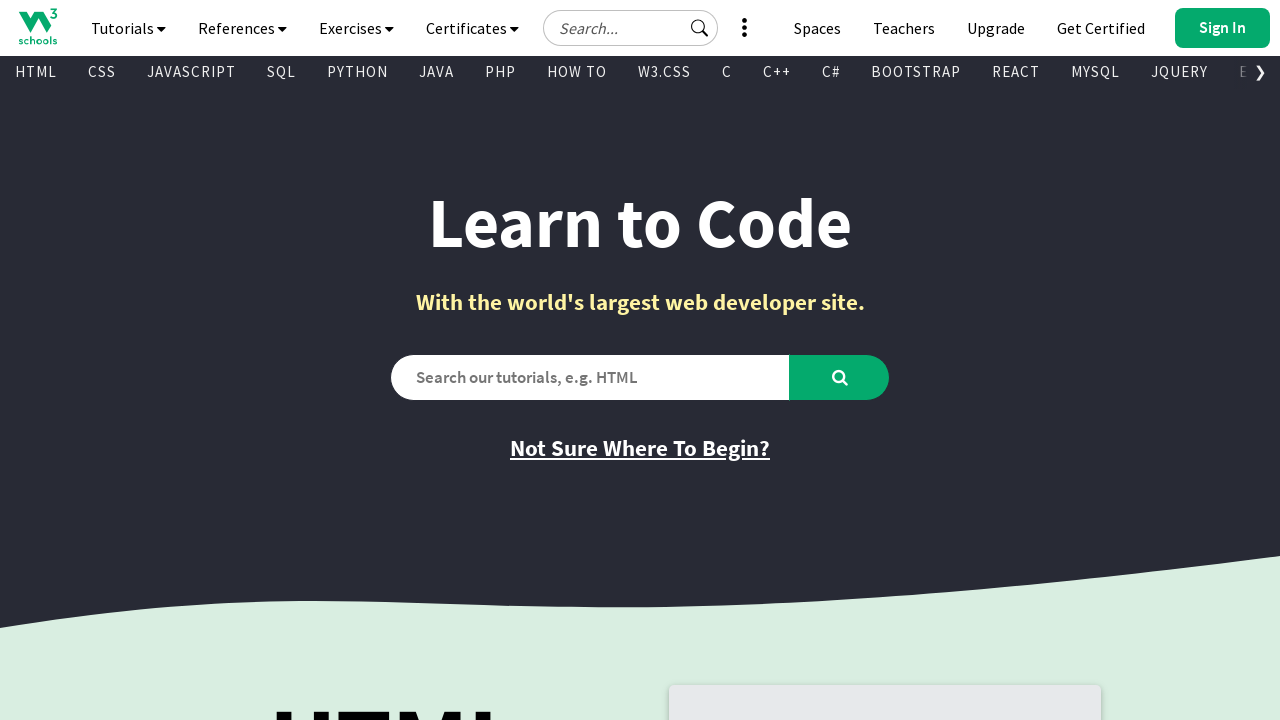

Retrieved inner text of visible link
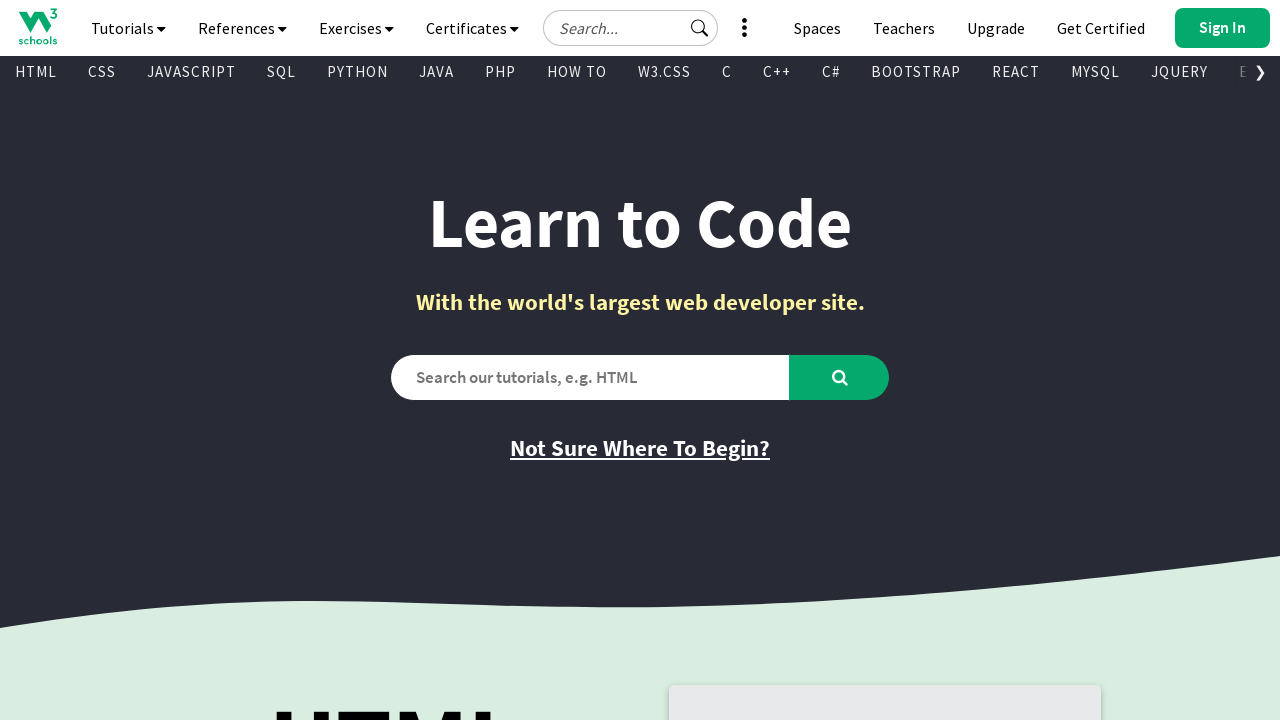

Retrieved href attribute of visible link
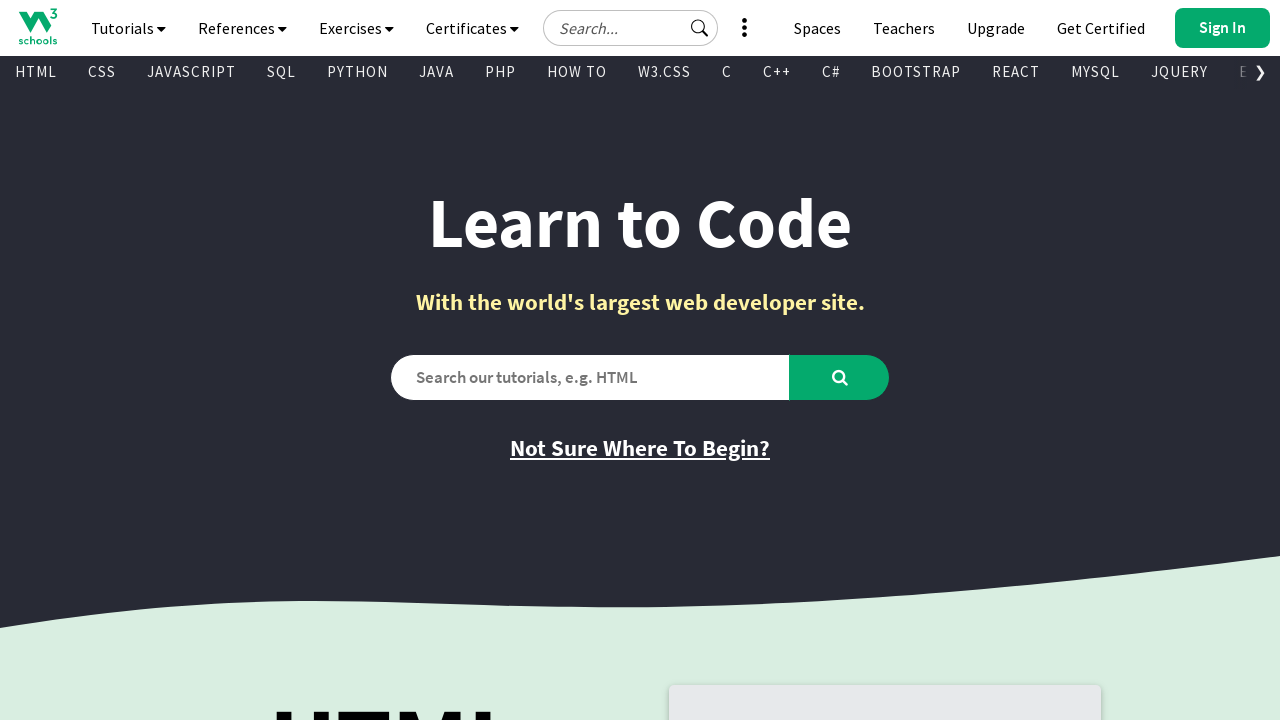

Retrieved inner text of visible link
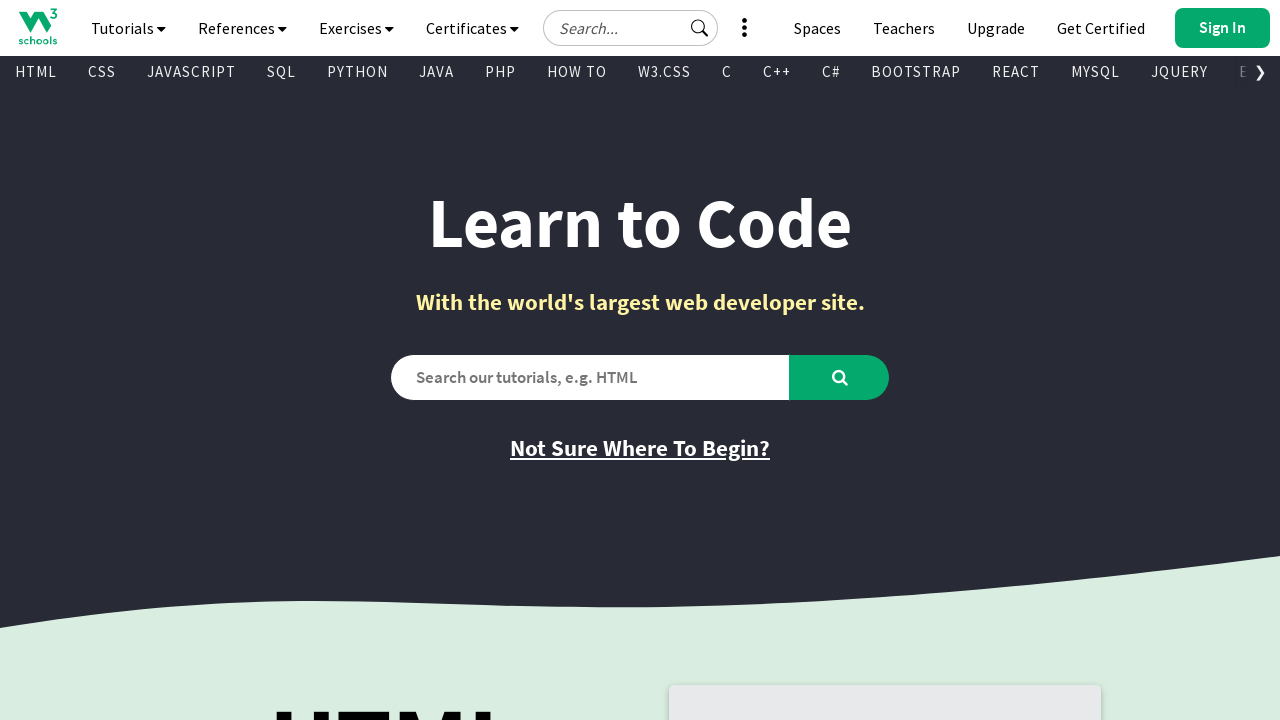

Retrieved href attribute of visible link
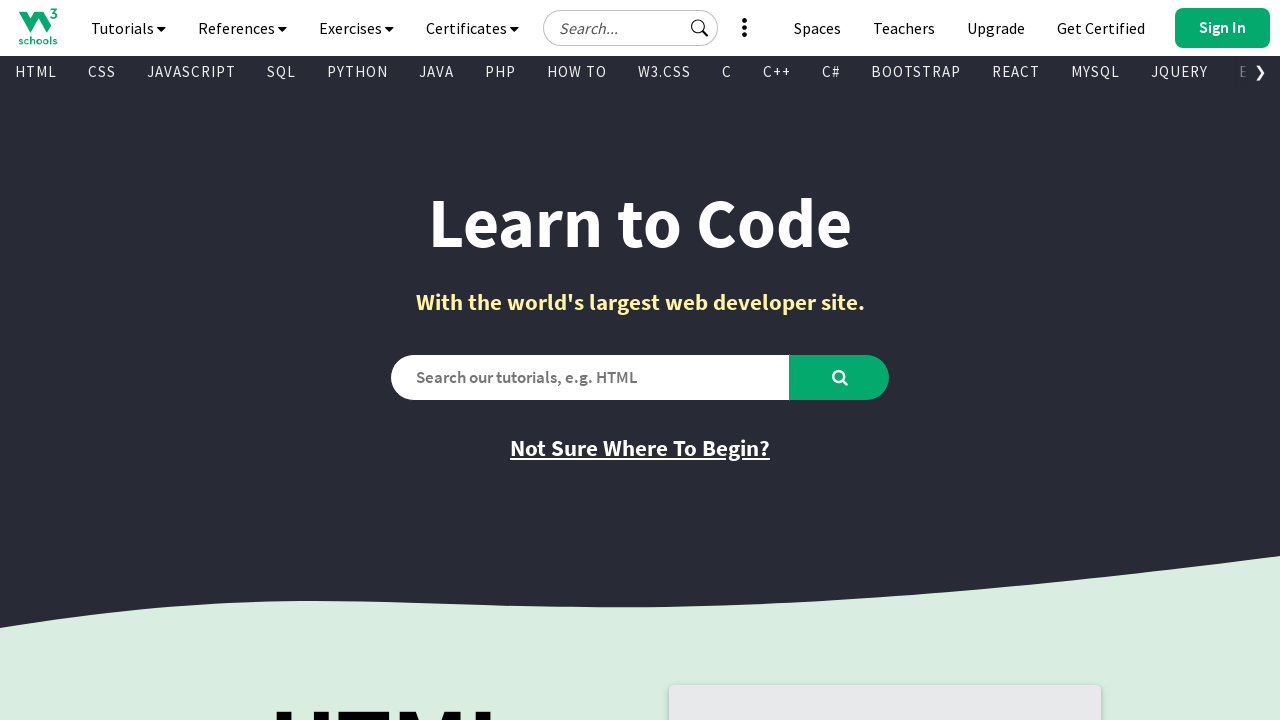

Retrieved inner text of visible link
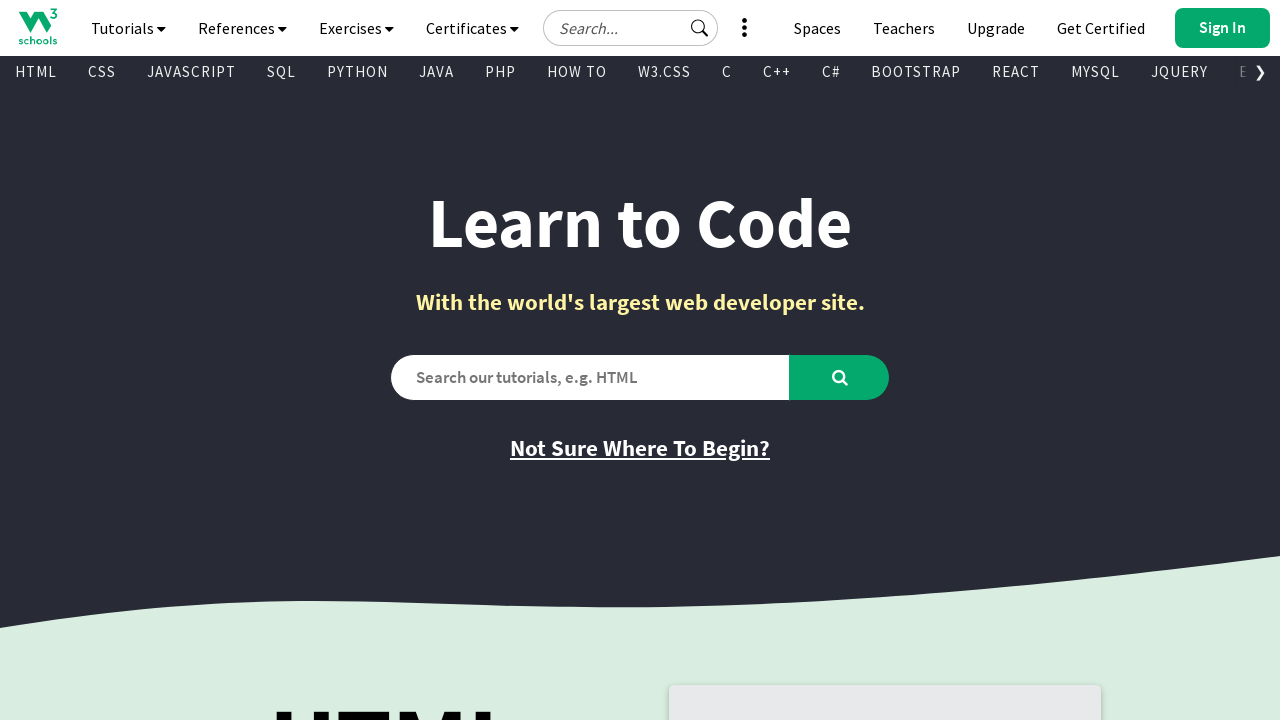

Retrieved href attribute of visible link
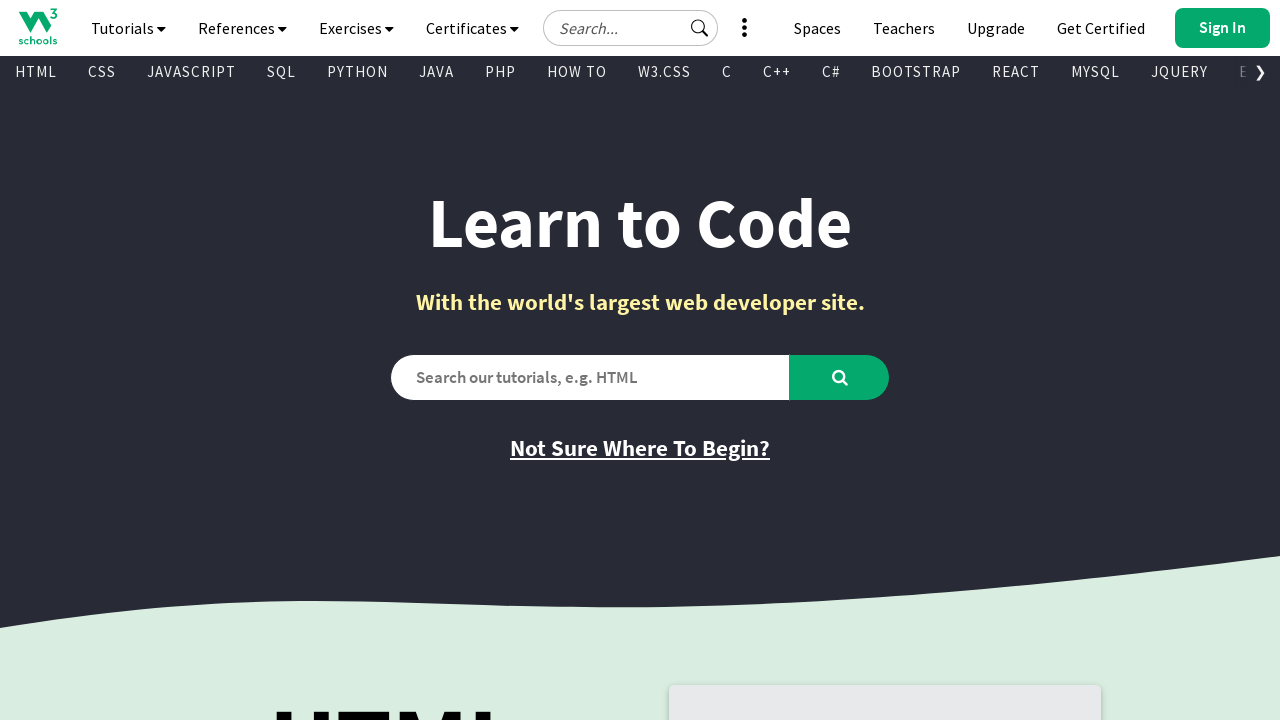

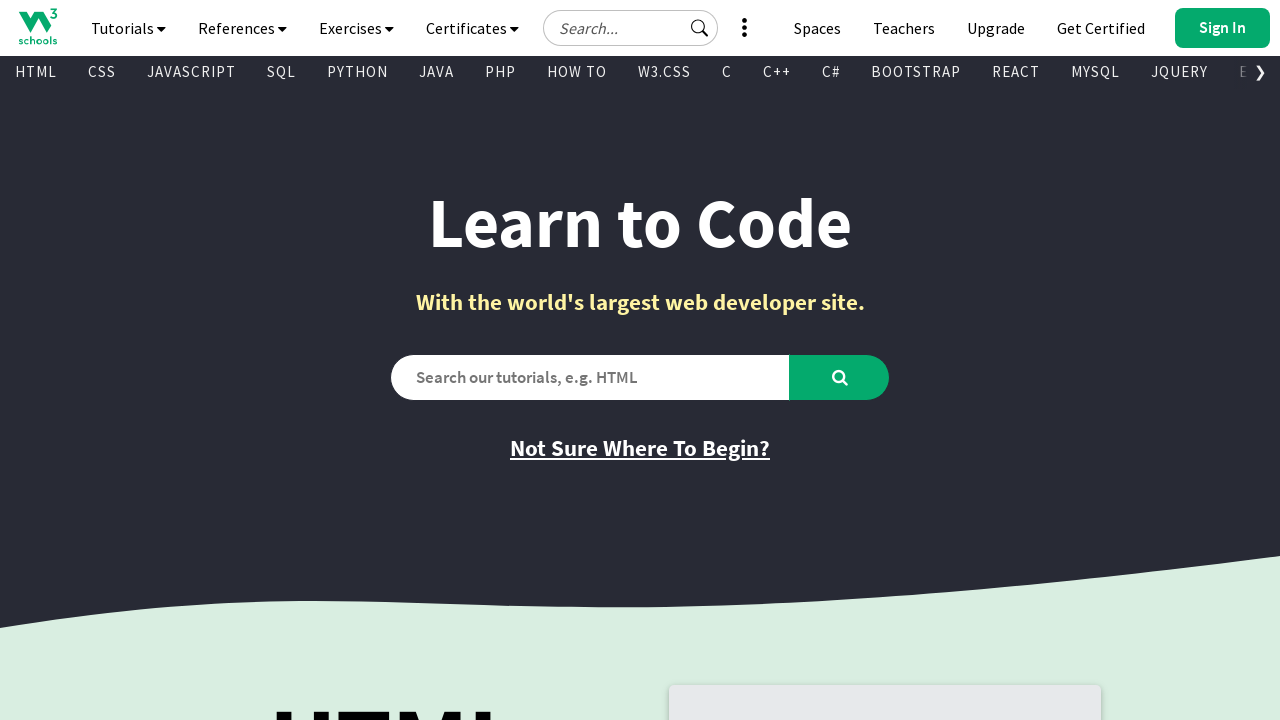